Automates playing the 2048 game by repeatedly pressing arrow keys (up, right, down, left) in a loop to move tiles around the game board.

Starting URL: https://play2048.co/

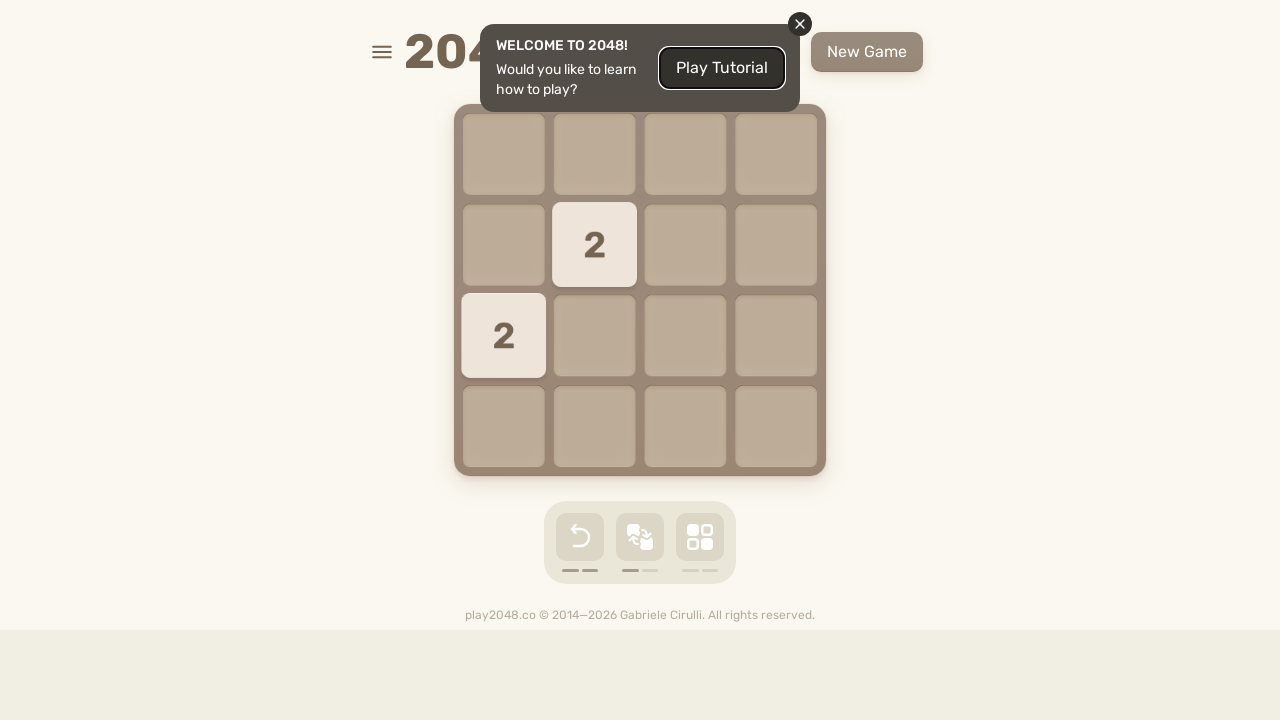

Pressed Up arrow key to move tiles up on html
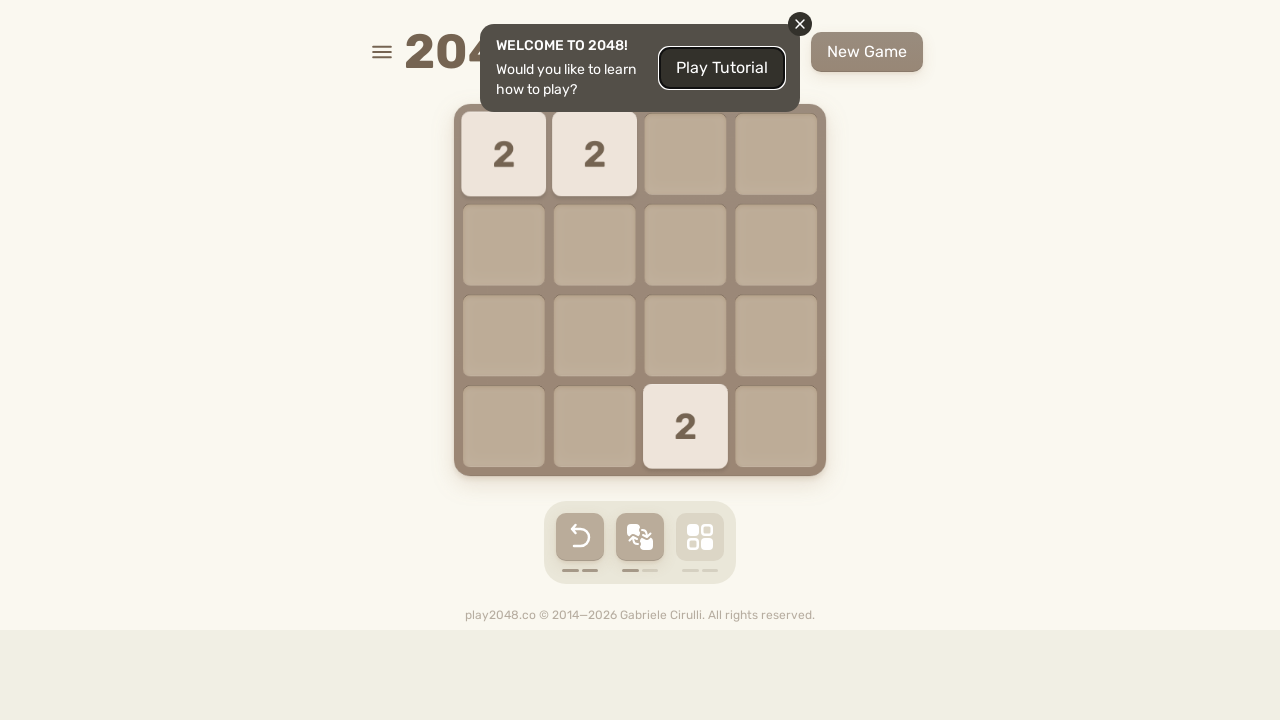

Pressed Right arrow key to move tiles right on html
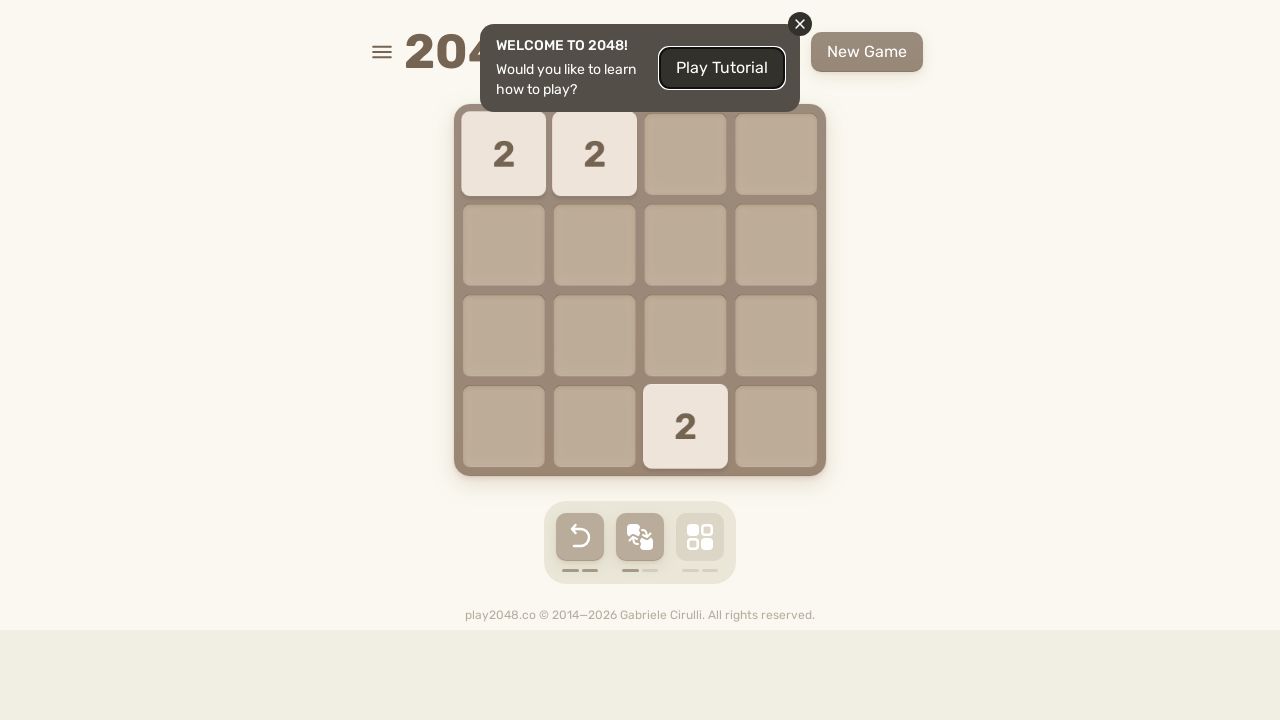

Pressed Down arrow key to move tiles down on html
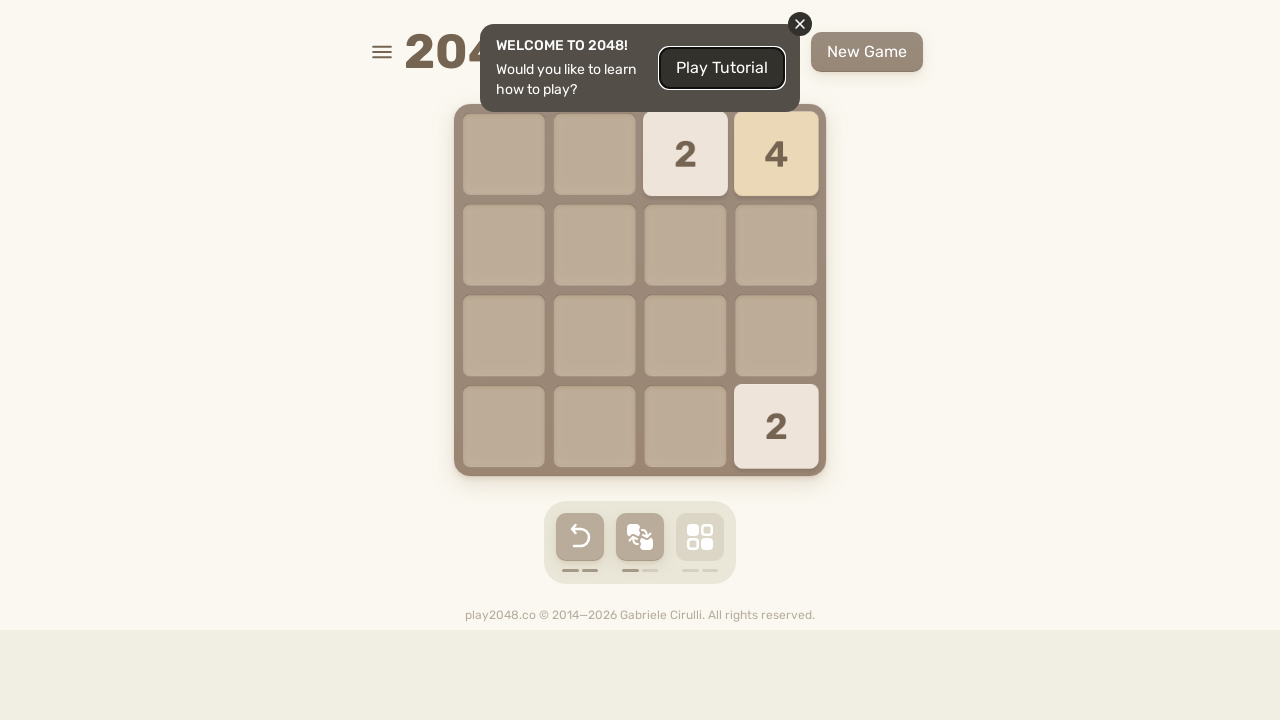

Pressed Left arrow key to move tiles left on html
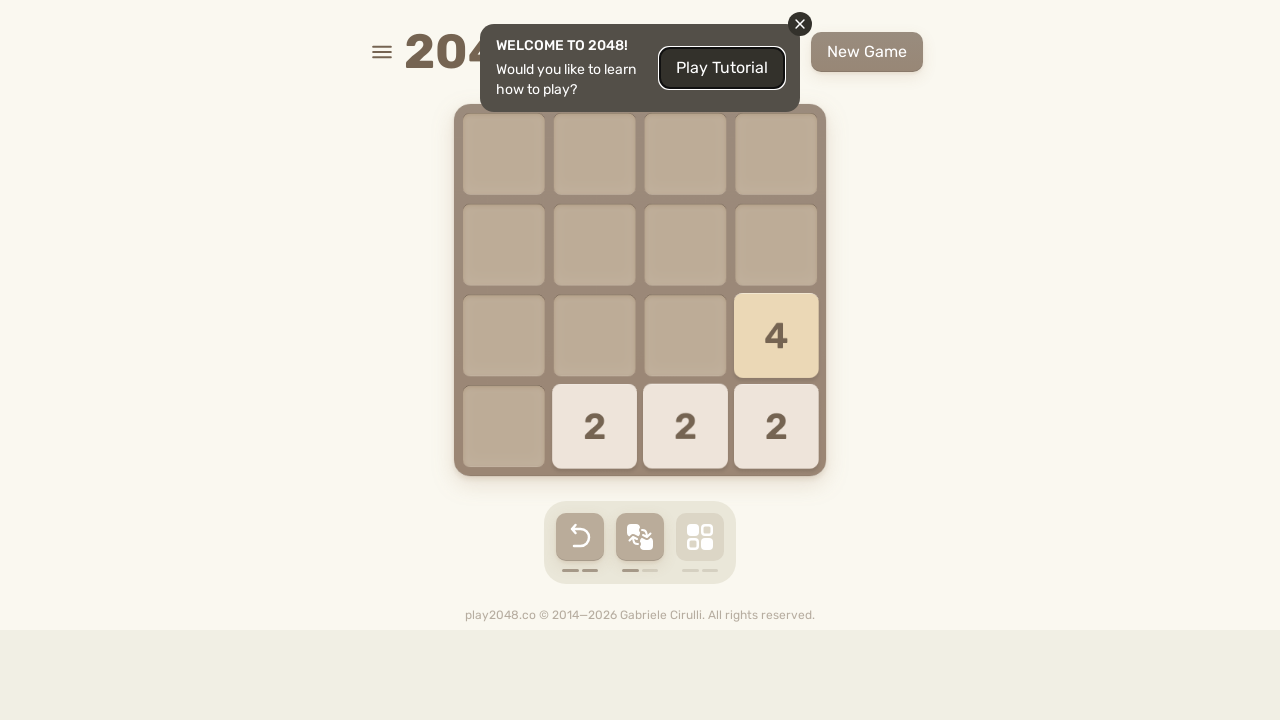

Pressed Up arrow key to move tiles up on html
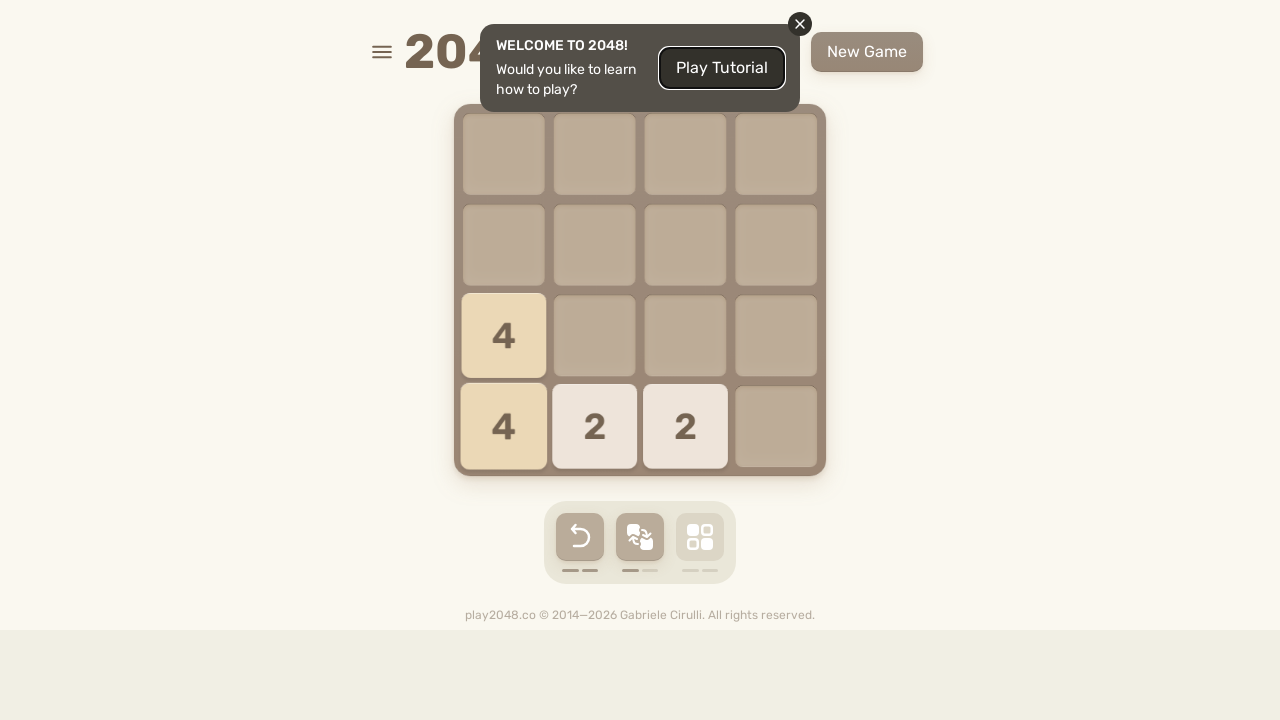

Pressed Right arrow key to move tiles right on html
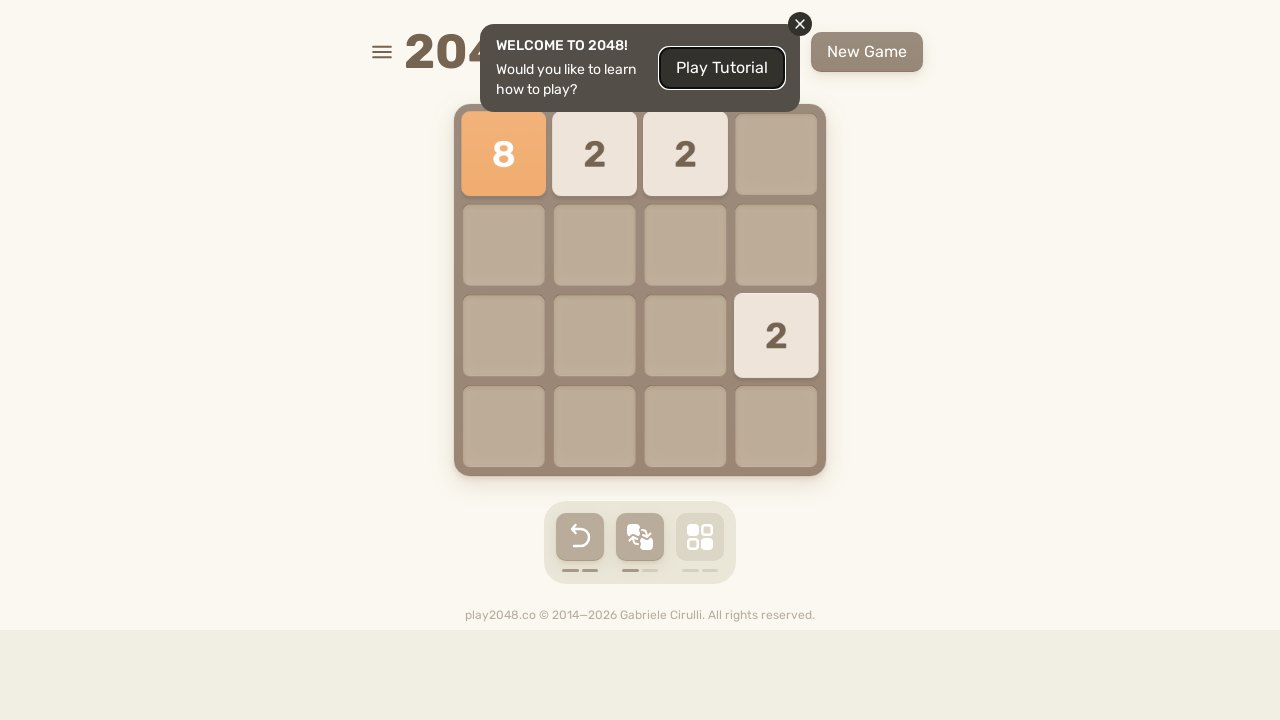

Pressed Down arrow key to move tiles down on html
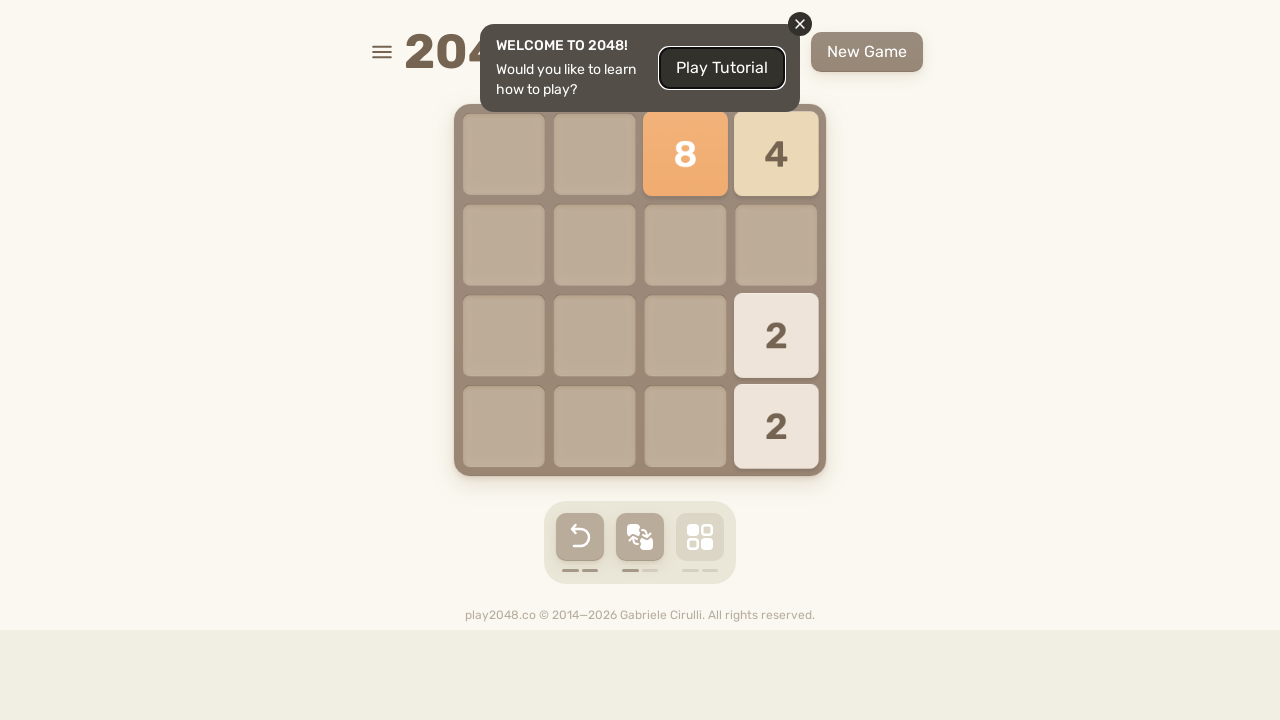

Pressed Left arrow key to move tiles left on html
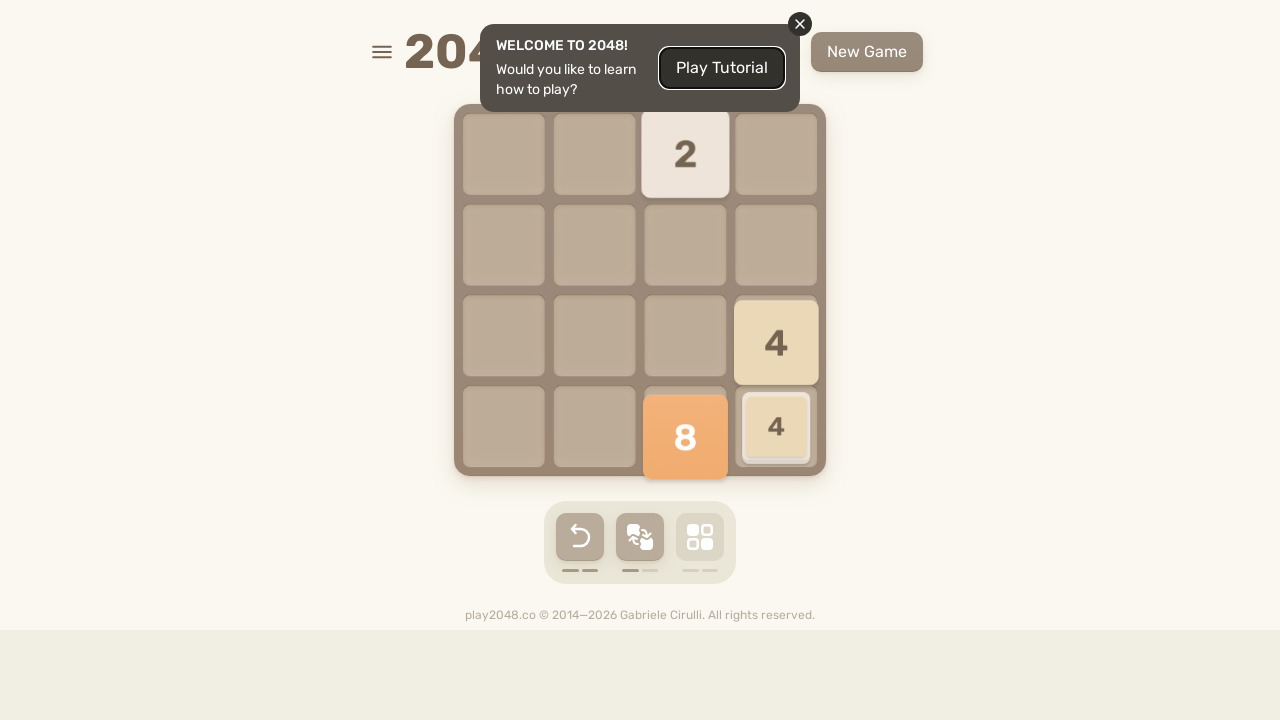

Pressed Up arrow key to move tiles up on html
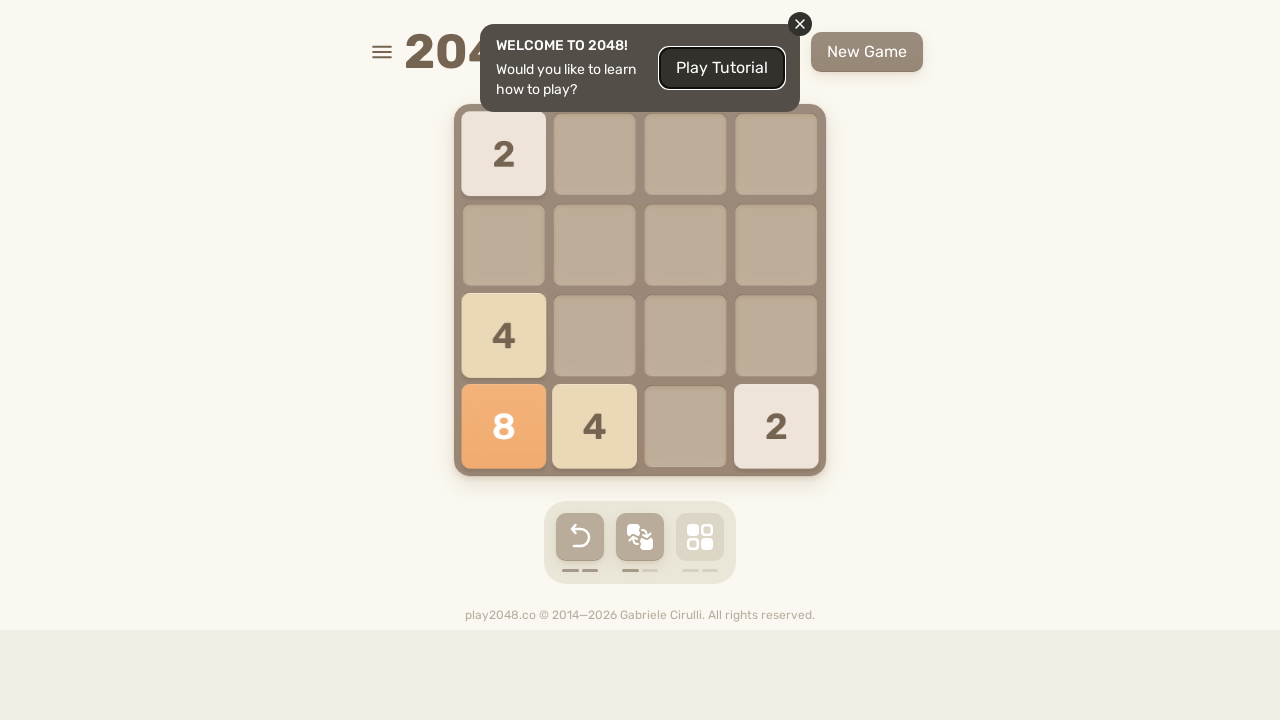

Pressed Right arrow key to move tiles right on html
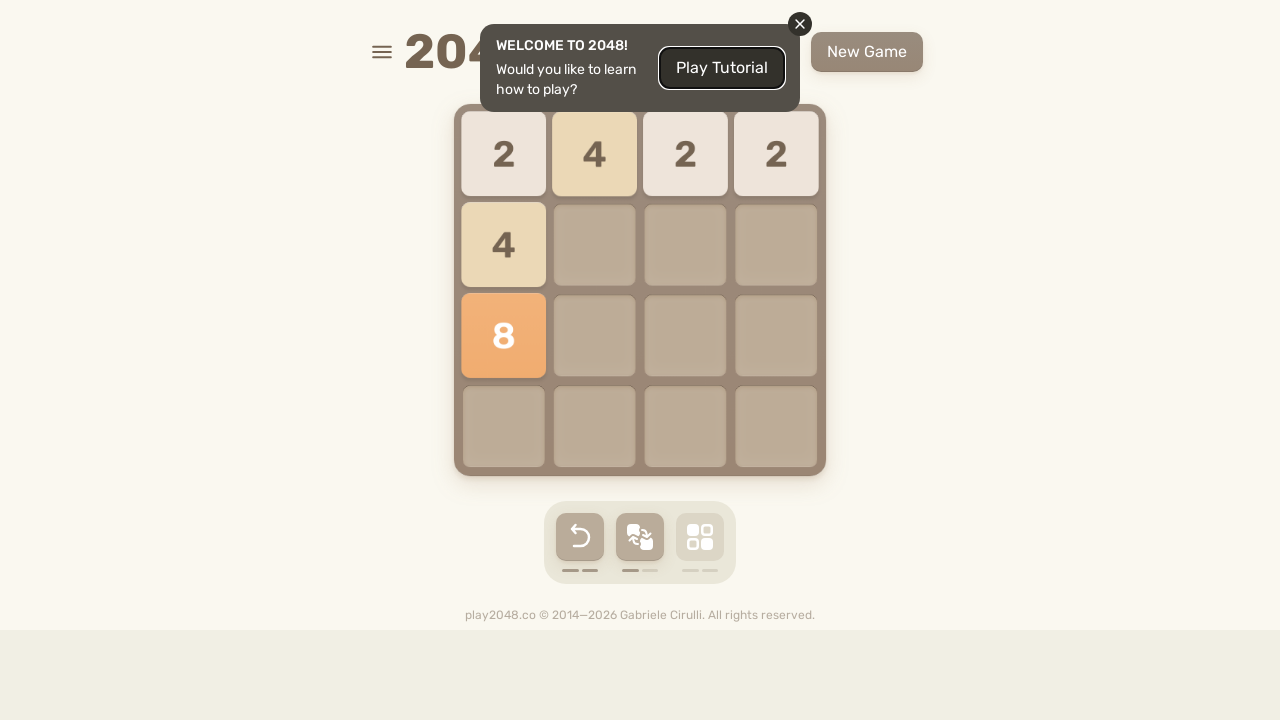

Pressed Down arrow key to move tiles down on html
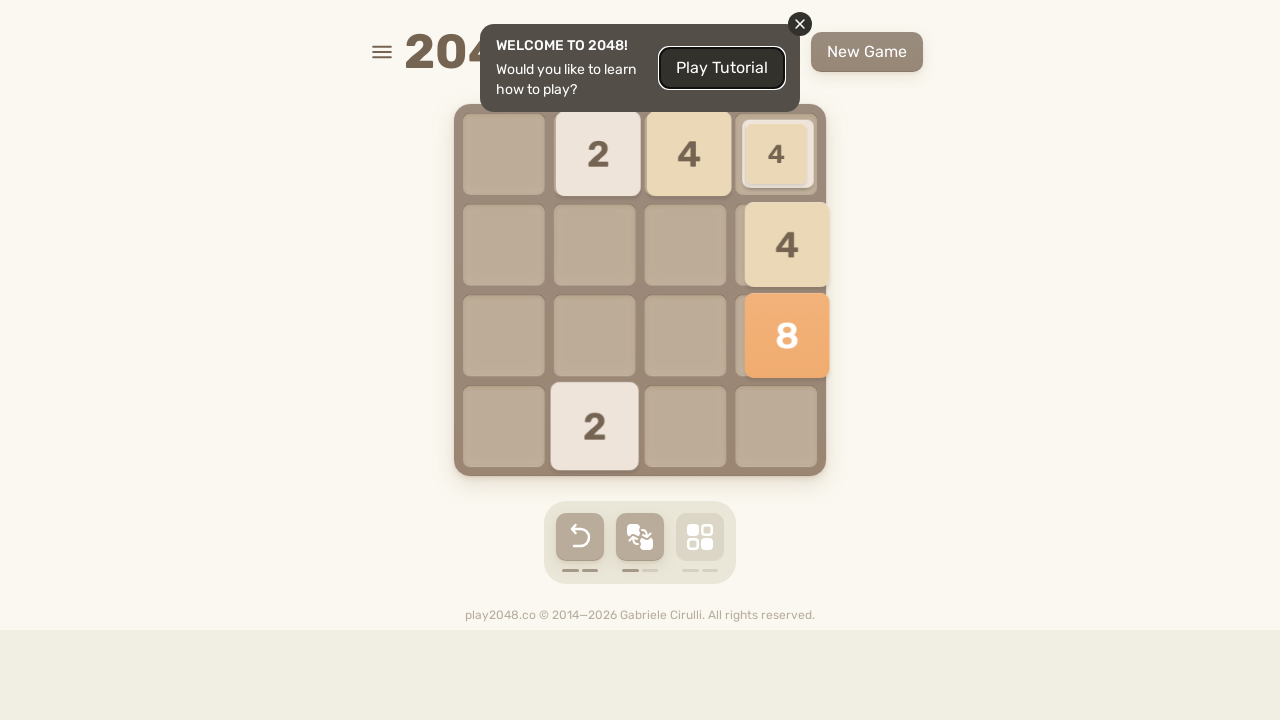

Pressed Left arrow key to move tiles left on html
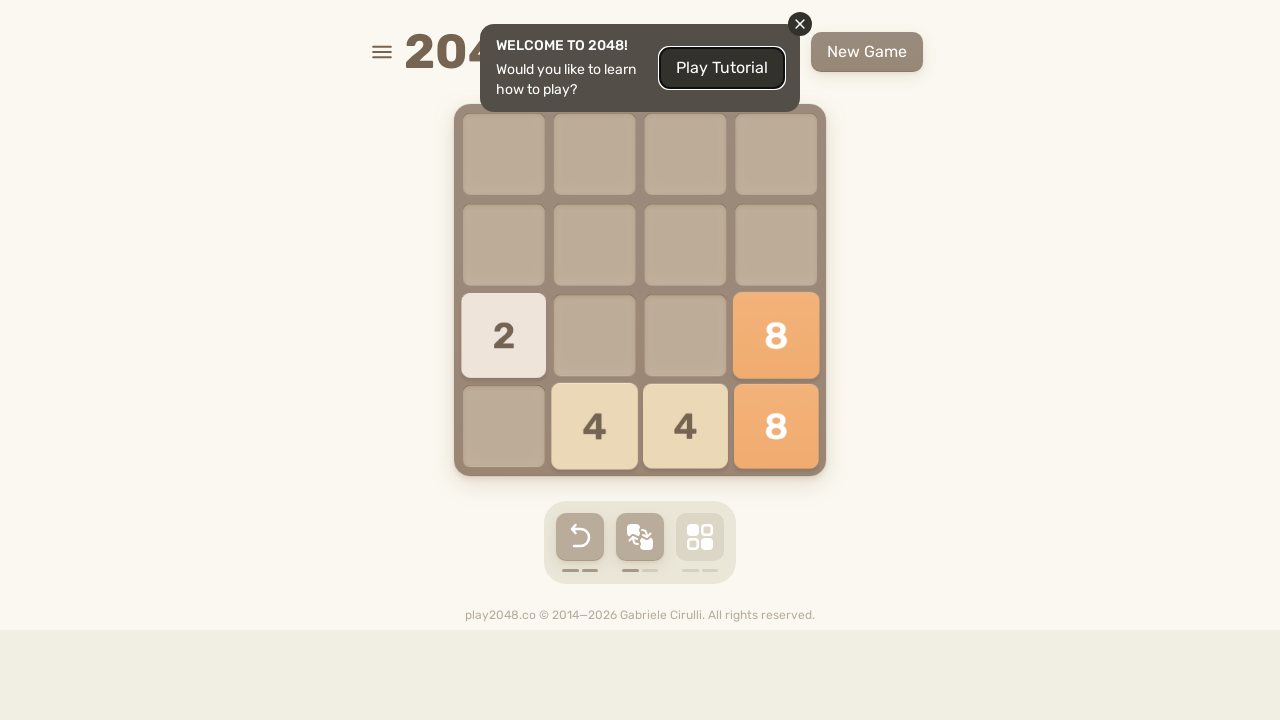

Pressed Up arrow key to move tiles up on html
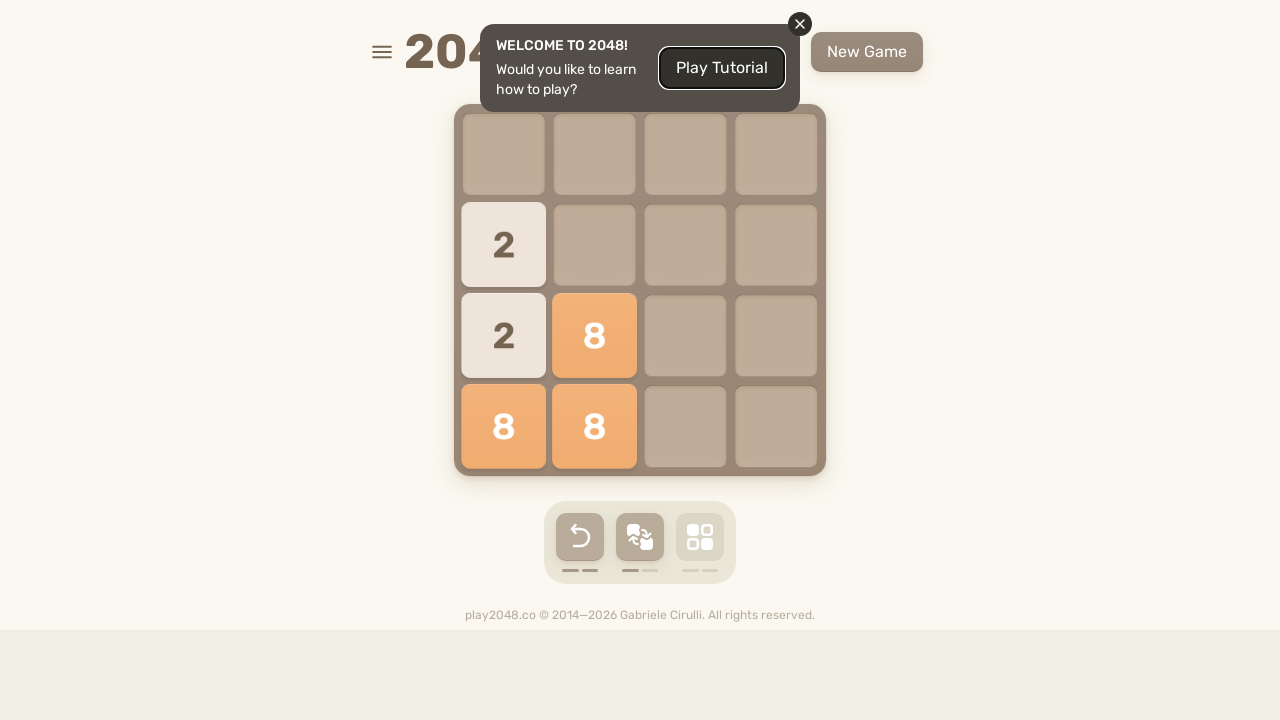

Pressed Right arrow key to move tiles right on html
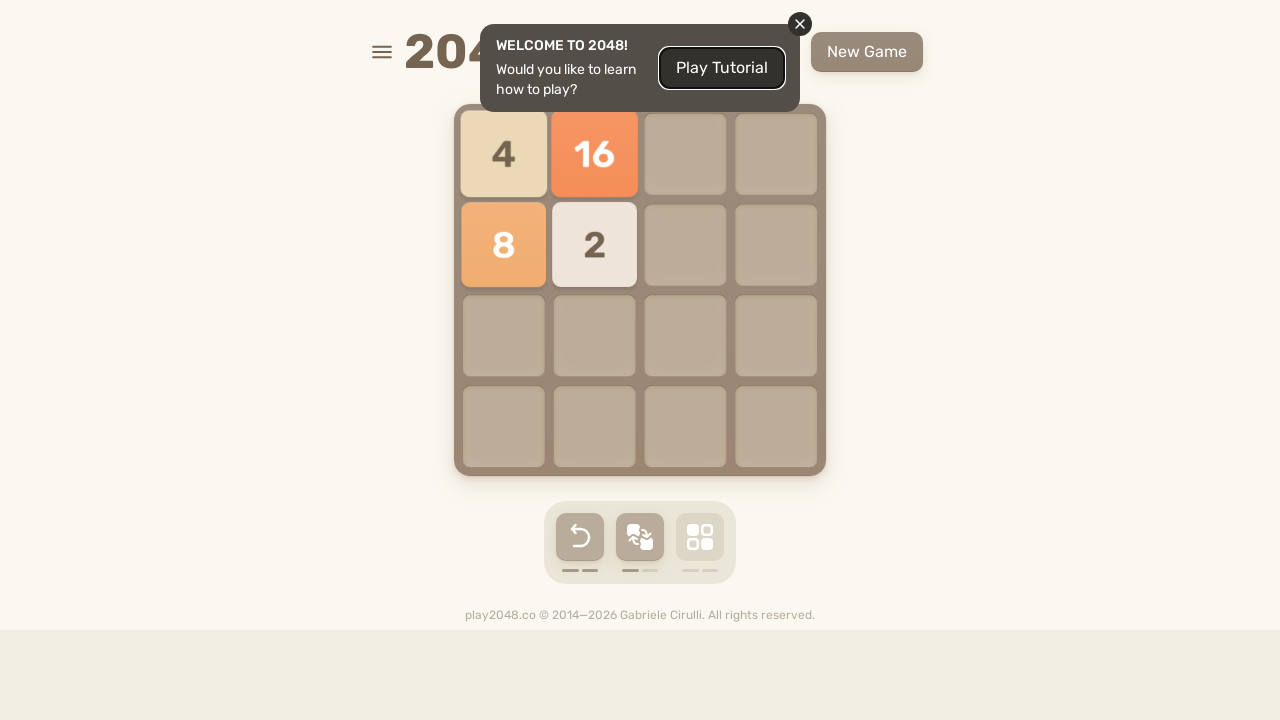

Pressed Down arrow key to move tiles down on html
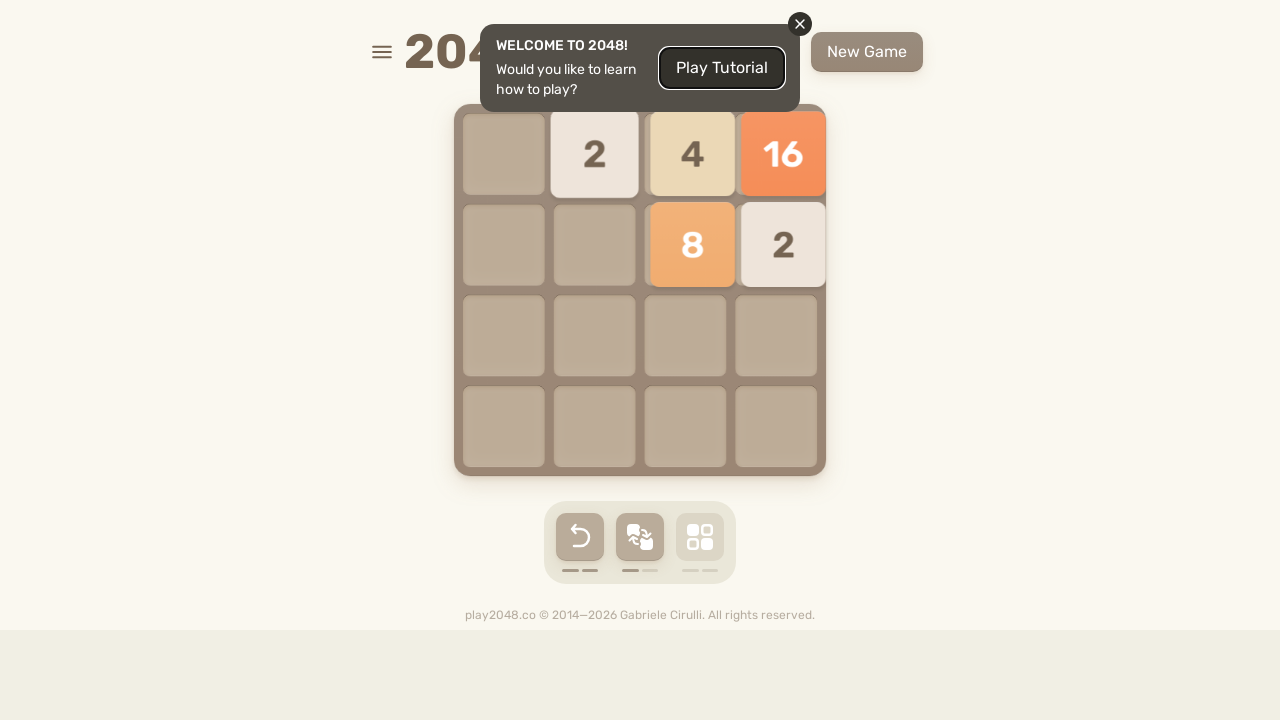

Pressed Left arrow key to move tiles left on html
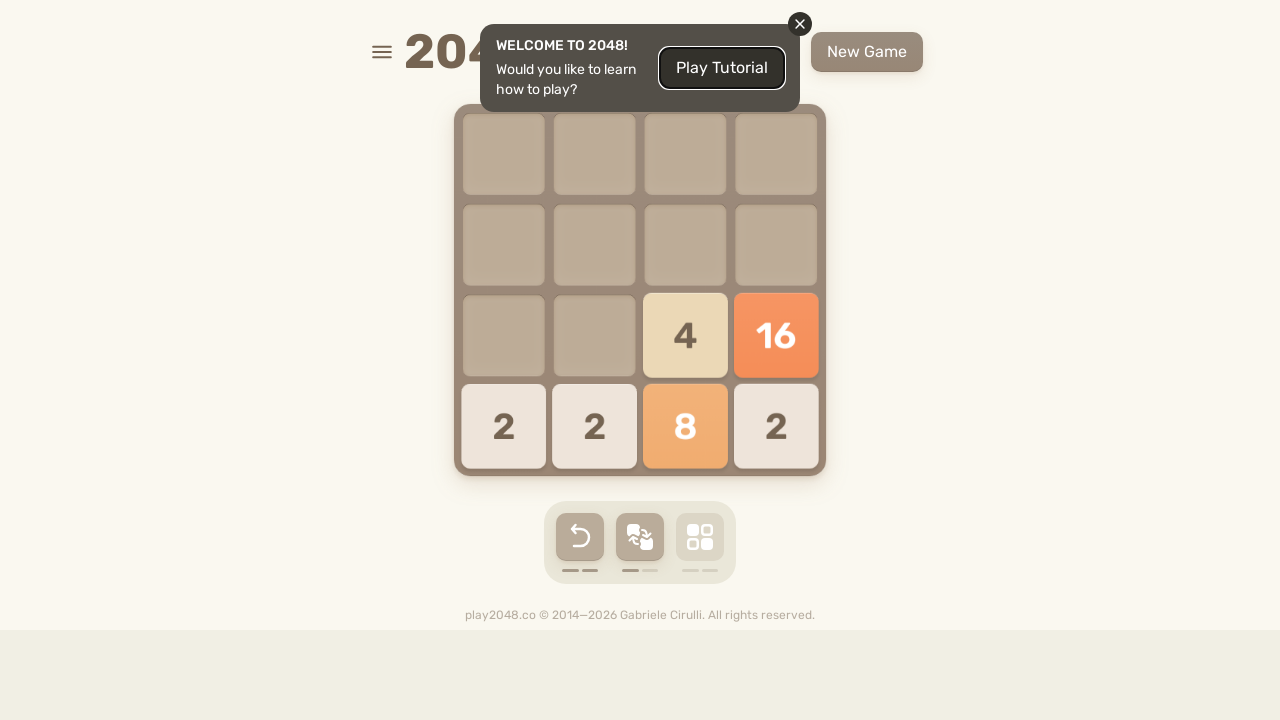

Pressed Up arrow key to move tiles up on html
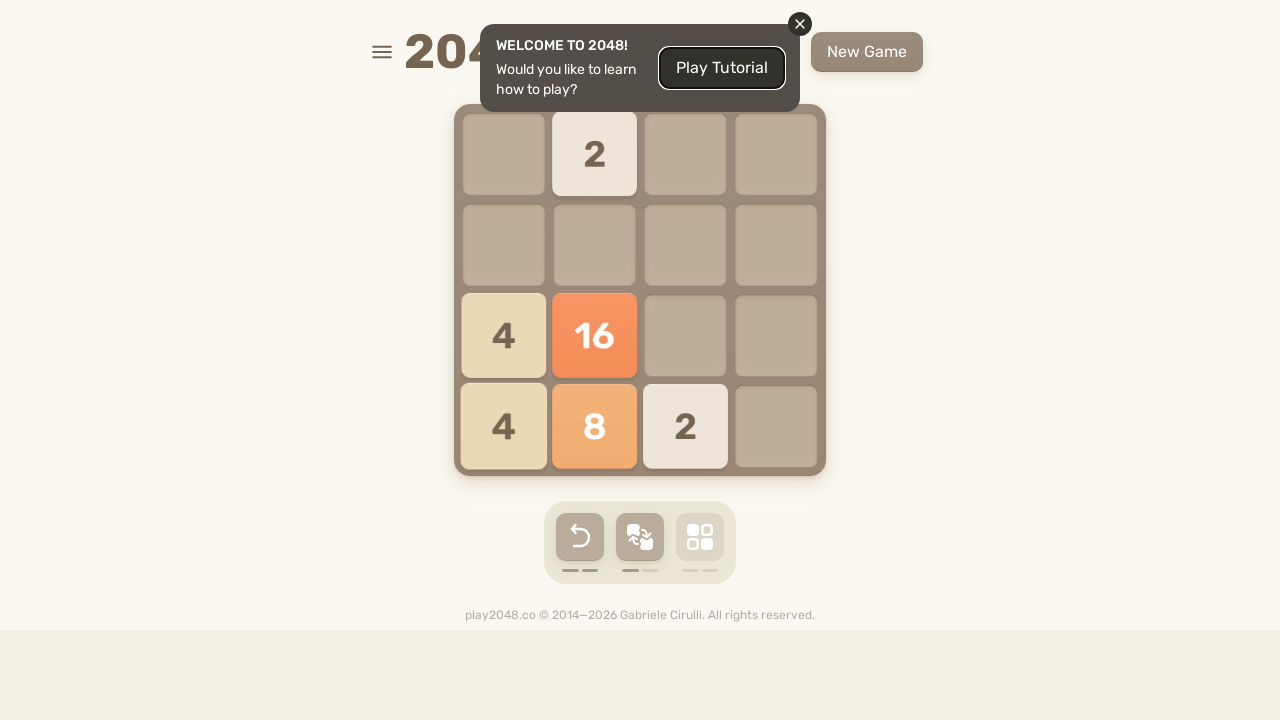

Pressed Right arrow key to move tiles right on html
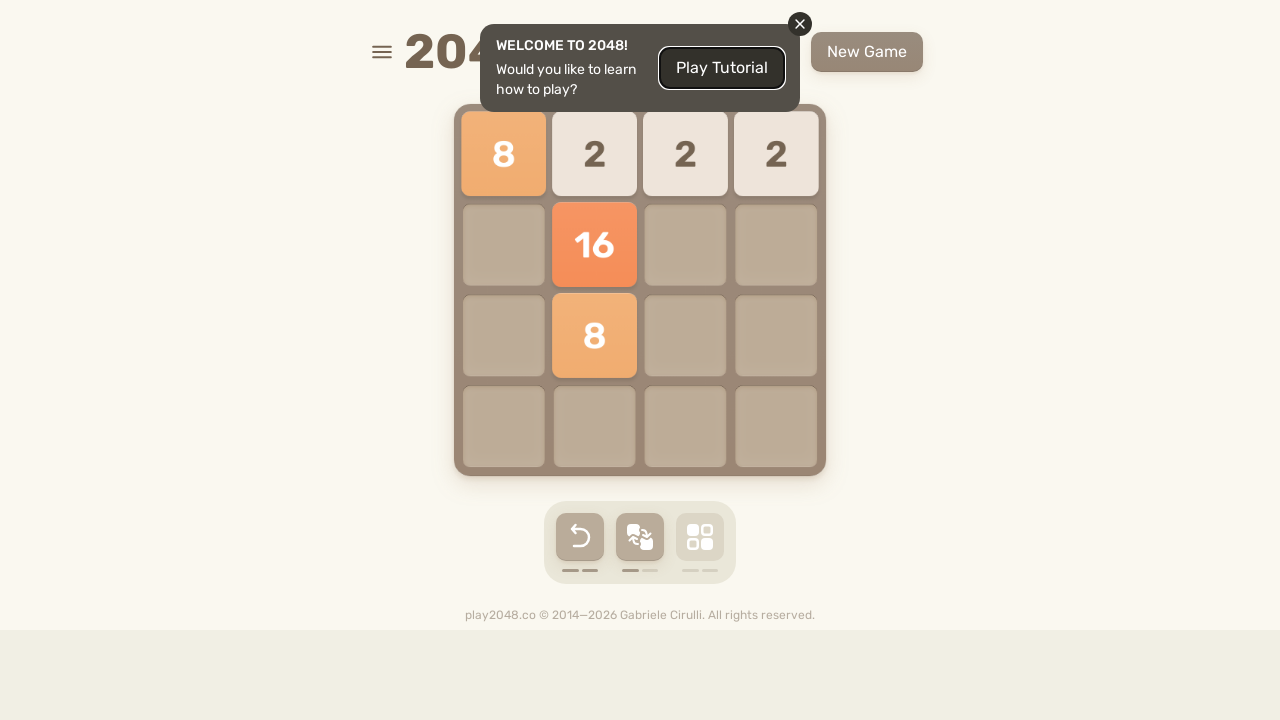

Pressed Down arrow key to move tiles down on html
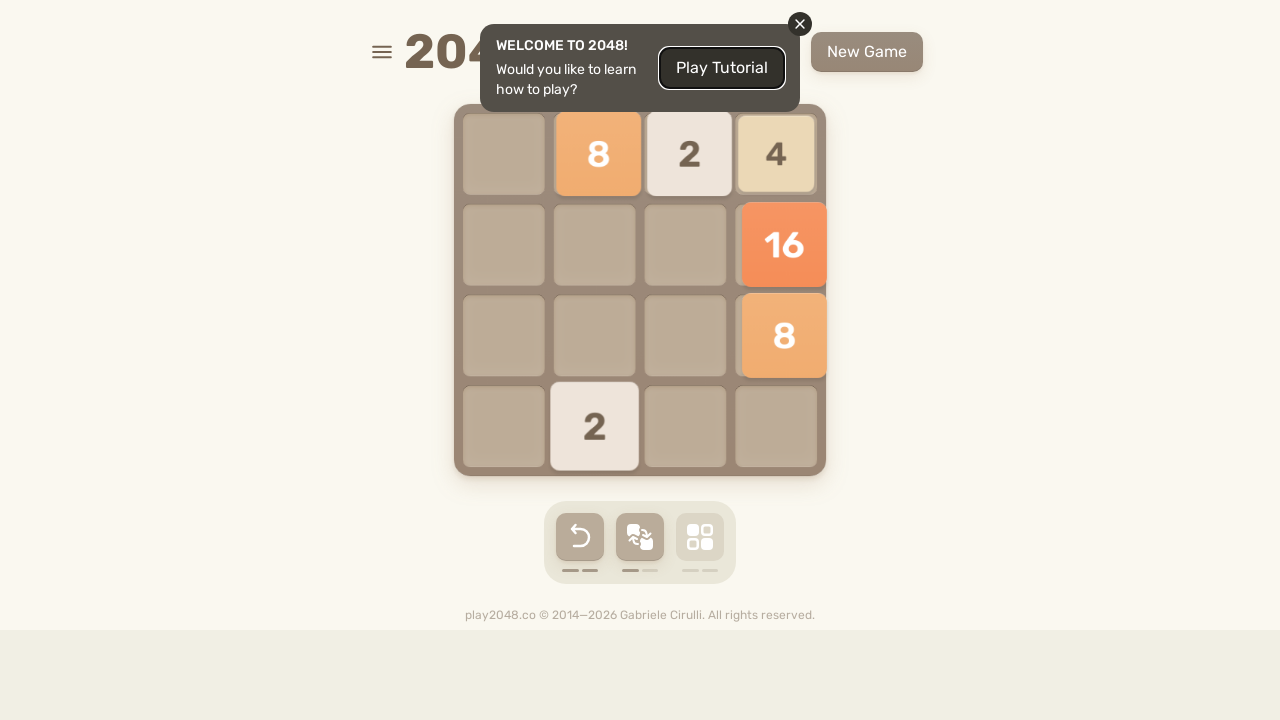

Pressed Left arrow key to move tiles left on html
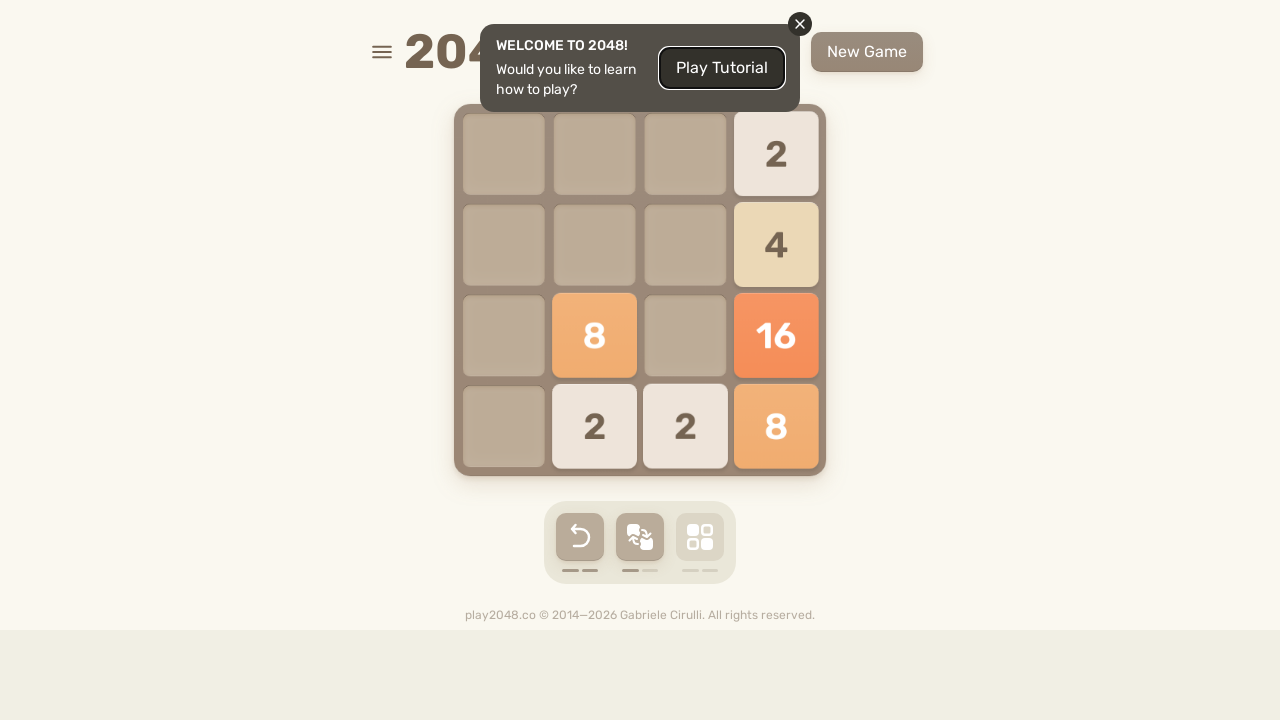

Pressed Up arrow key to move tiles up on html
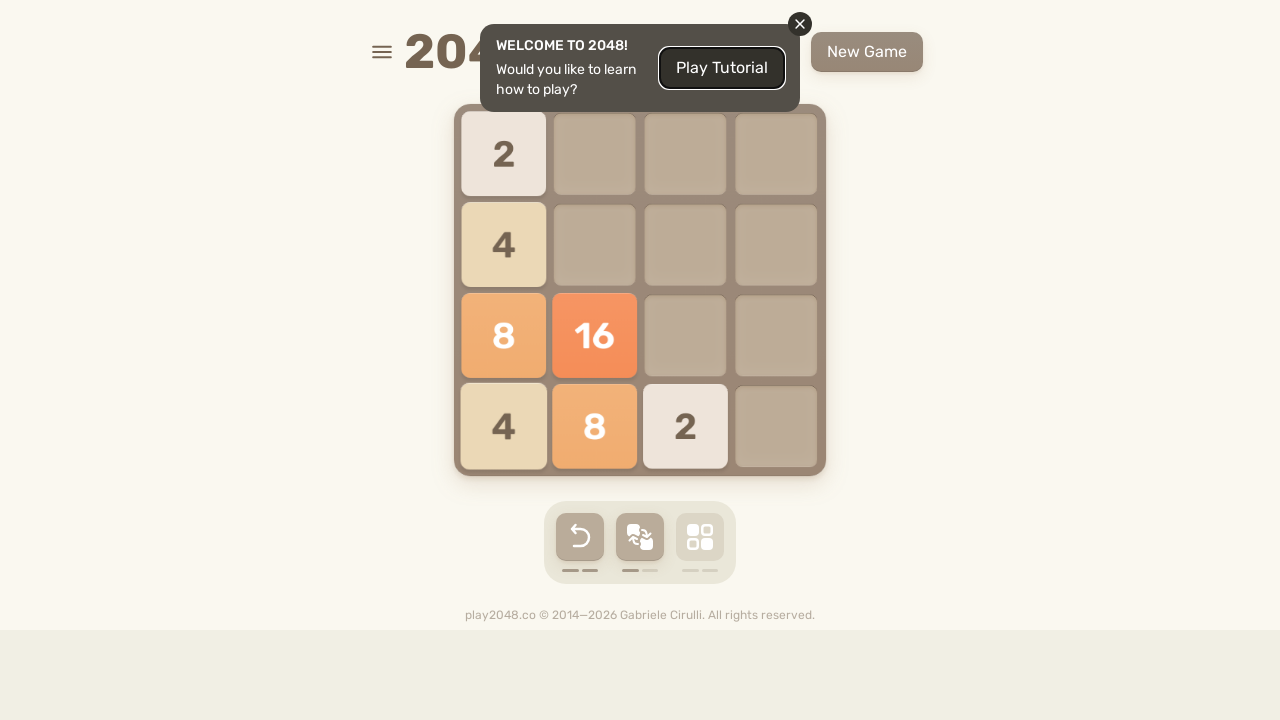

Pressed Right arrow key to move tiles right on html
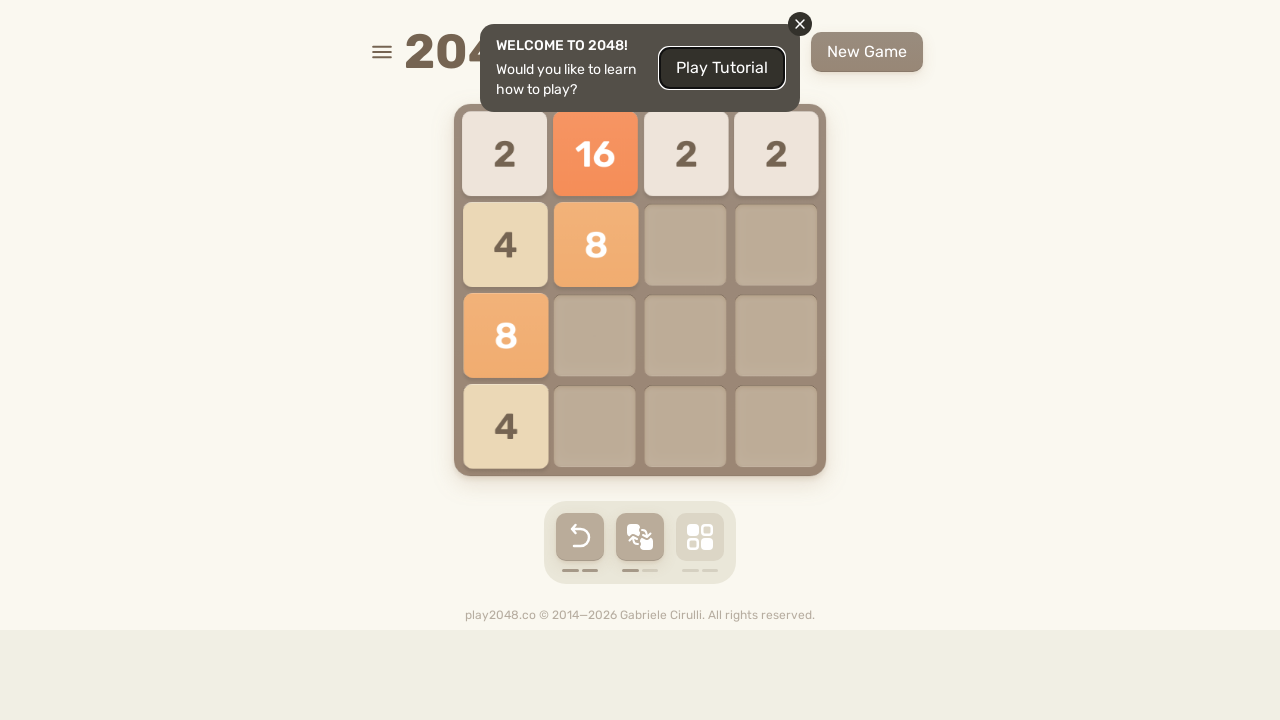

Pressed Down arrow key to move tiles down on html
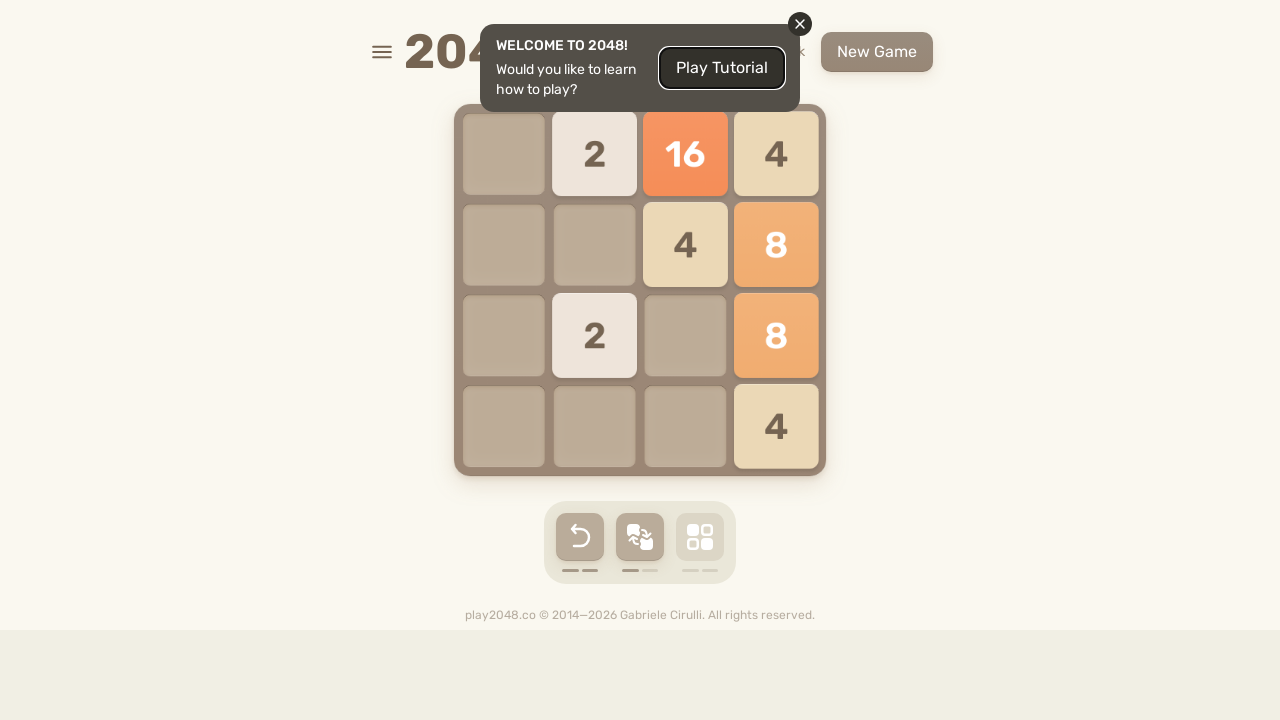

Pressed Left arrow key to move tiles left on html
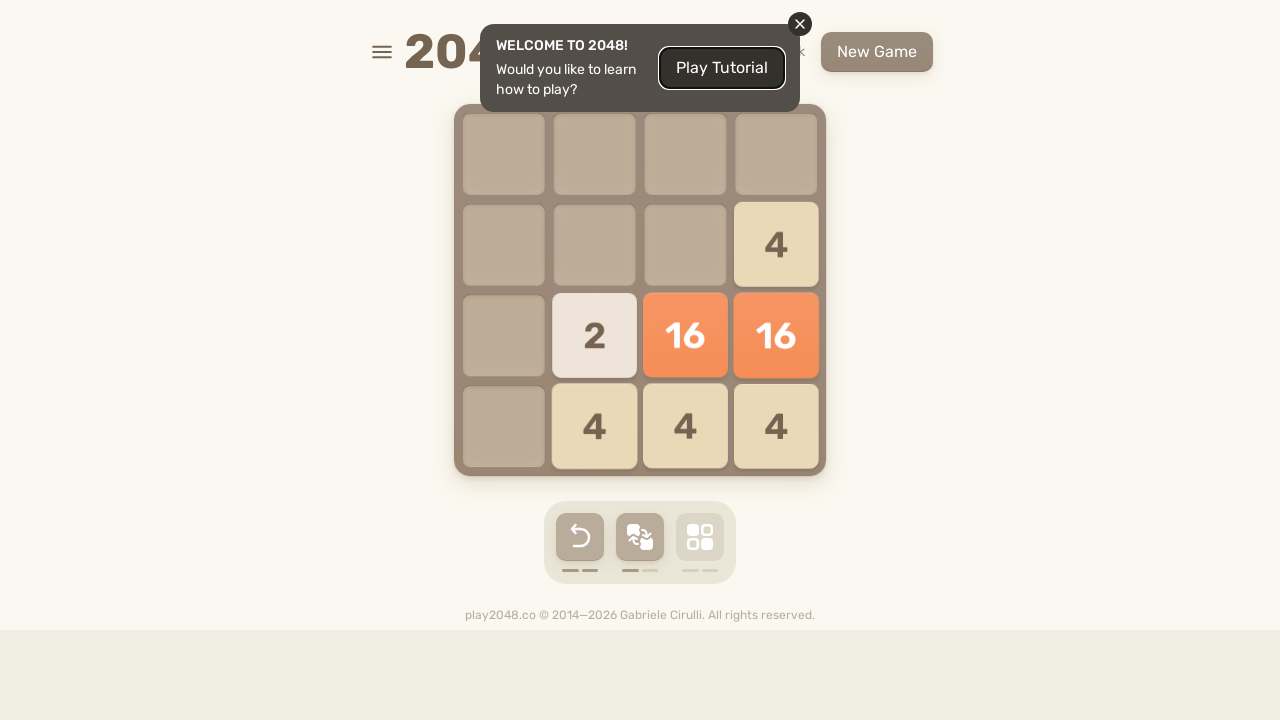

Pressed Up arrow key to move tiles up on html
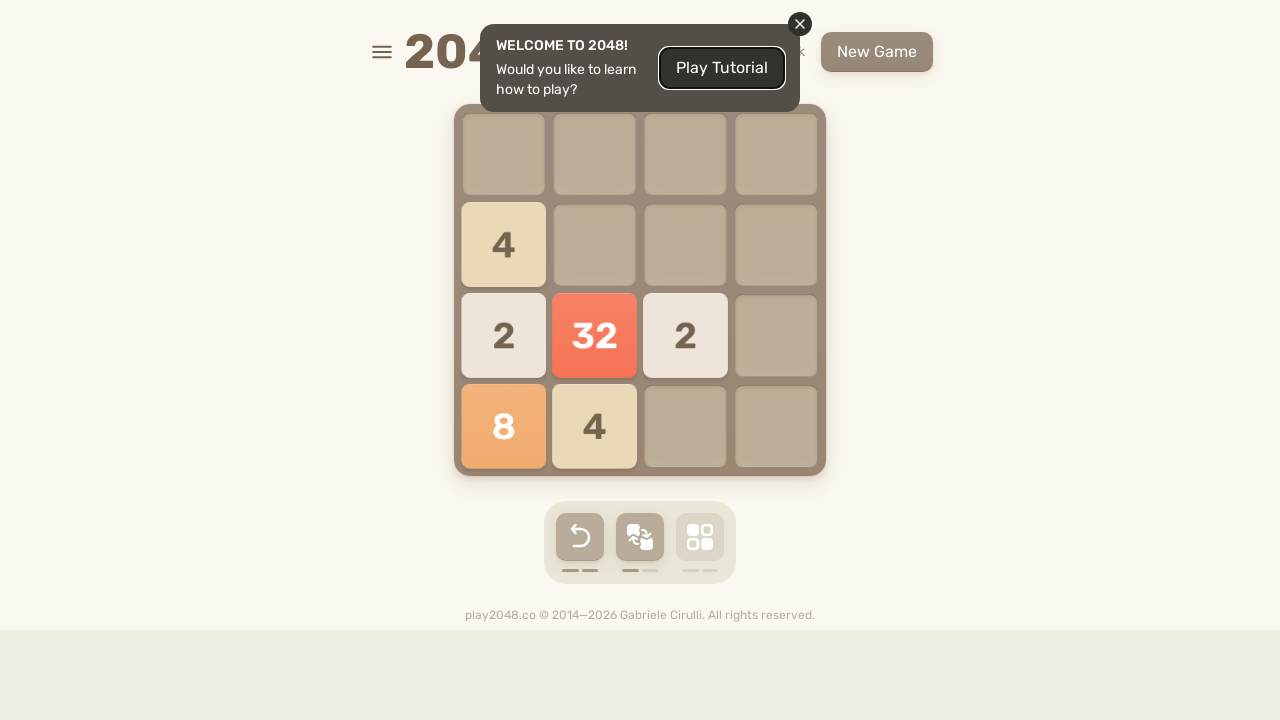

Pressed Right arrow key to move tiles right on html
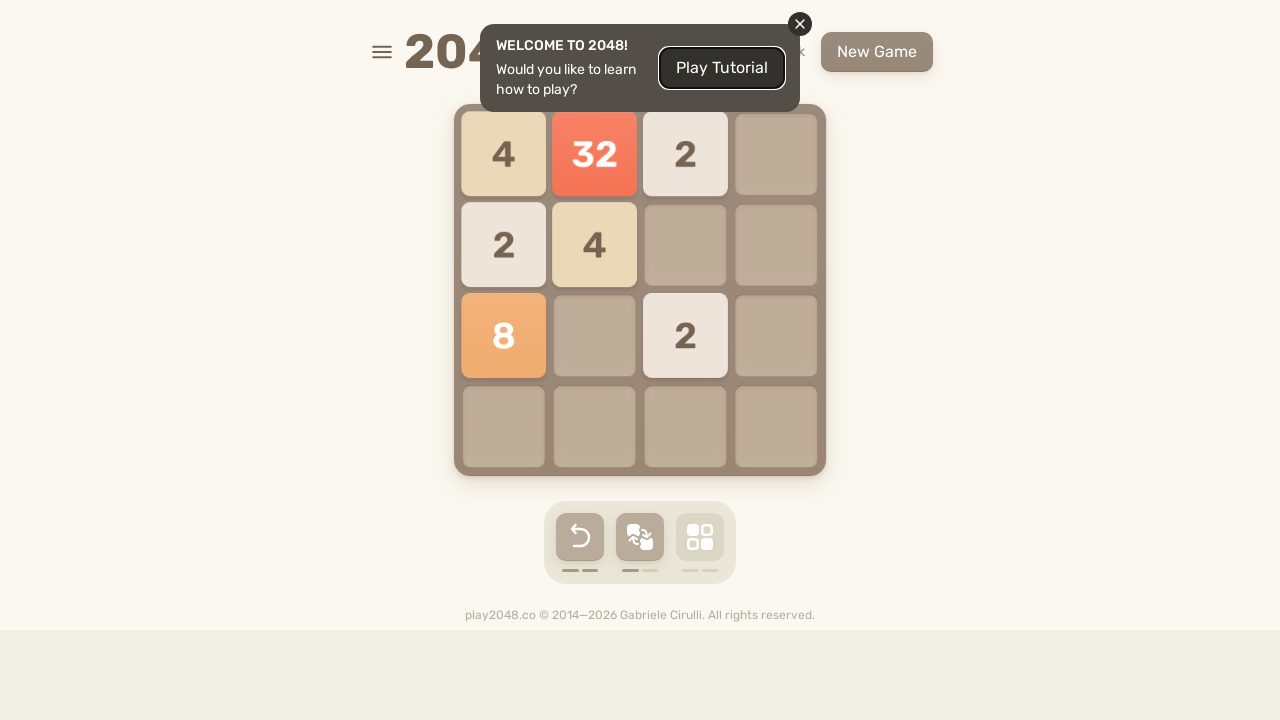

Pressed Down arrow key to move tiles down on html
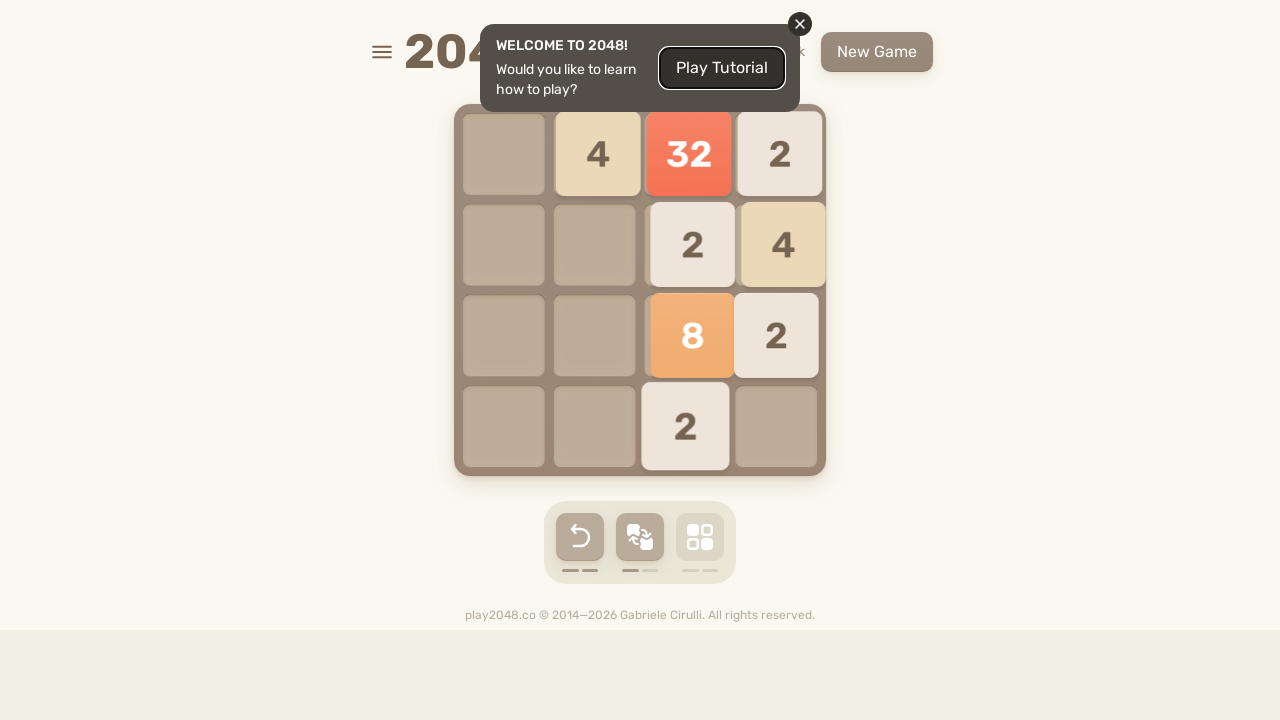

Pressed Left arrow key to move tiles left on html
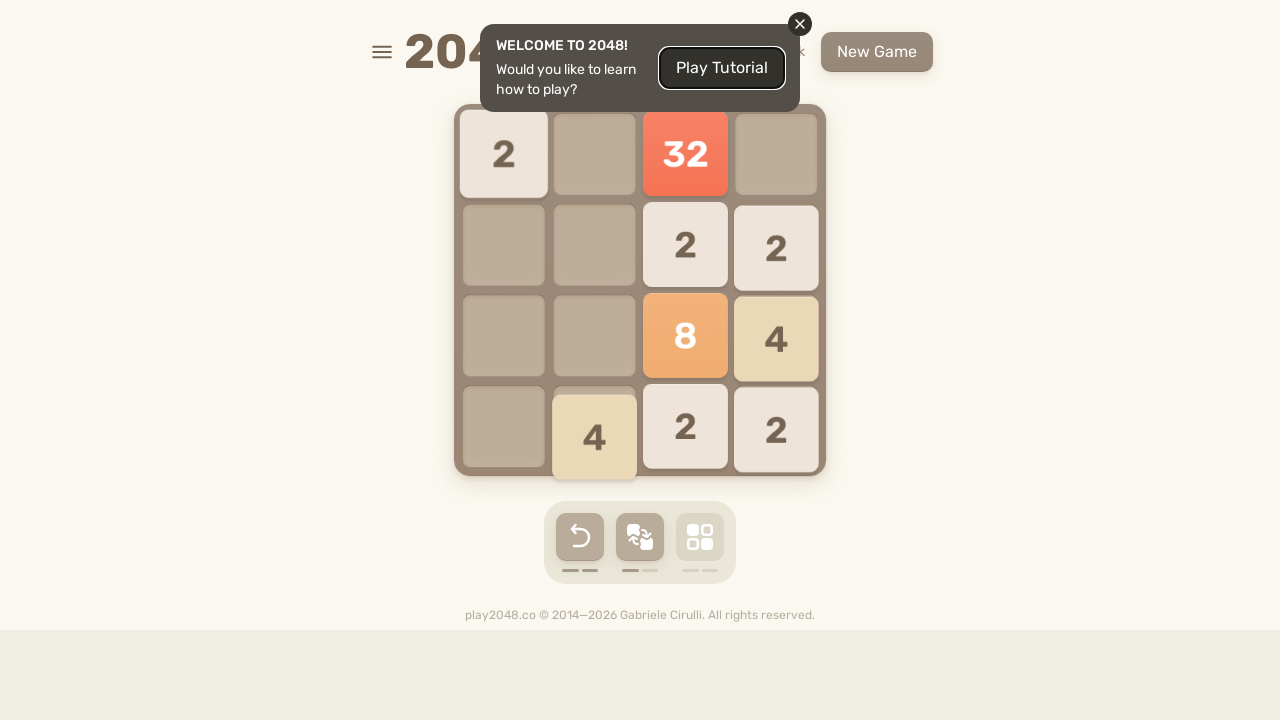

Pressed Up arrow key to move tiles up on html
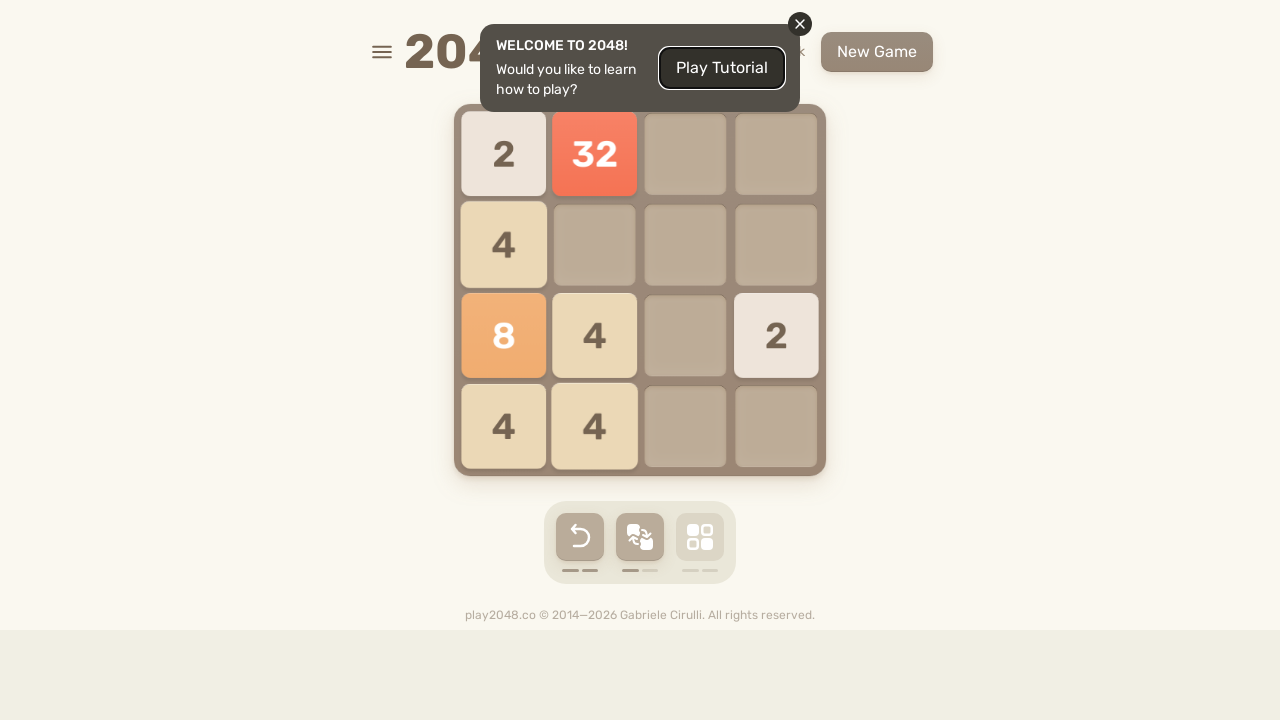

Pressed Right arrow key to move tiles right on html
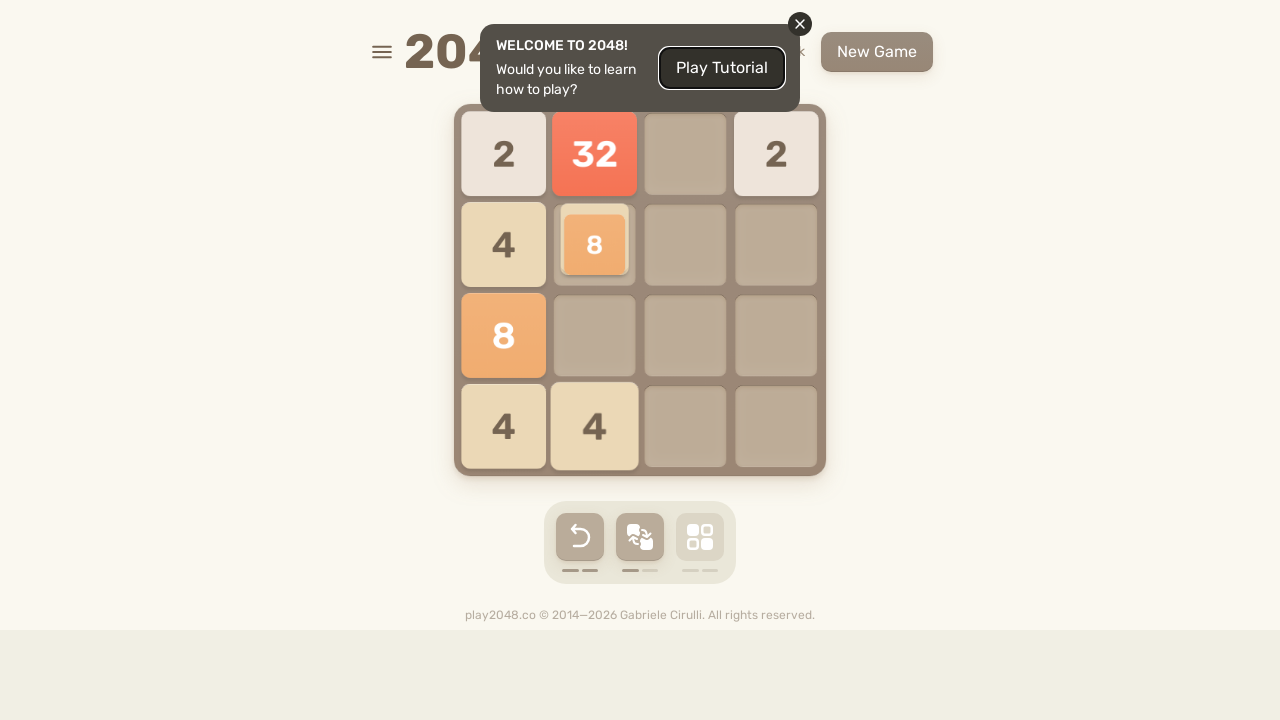

Pressed Down arrow key to move tiles down on html
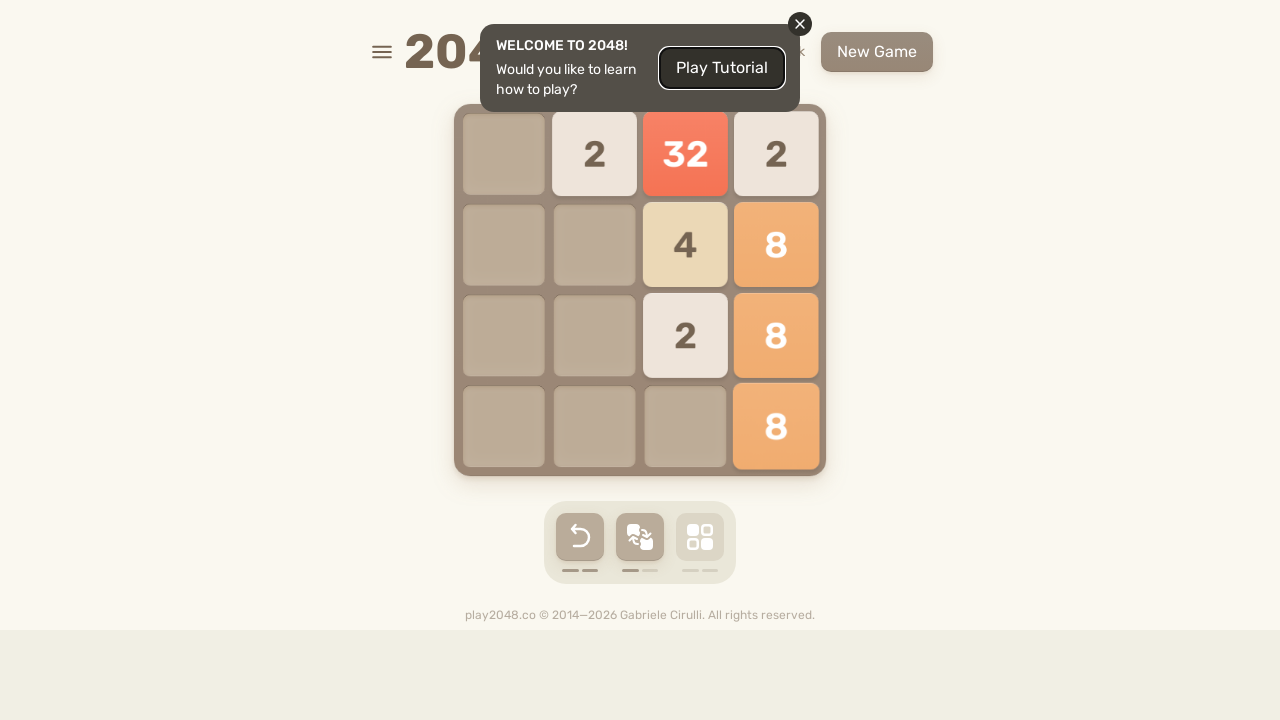

Pressed Left arrow key to move tiles left on html
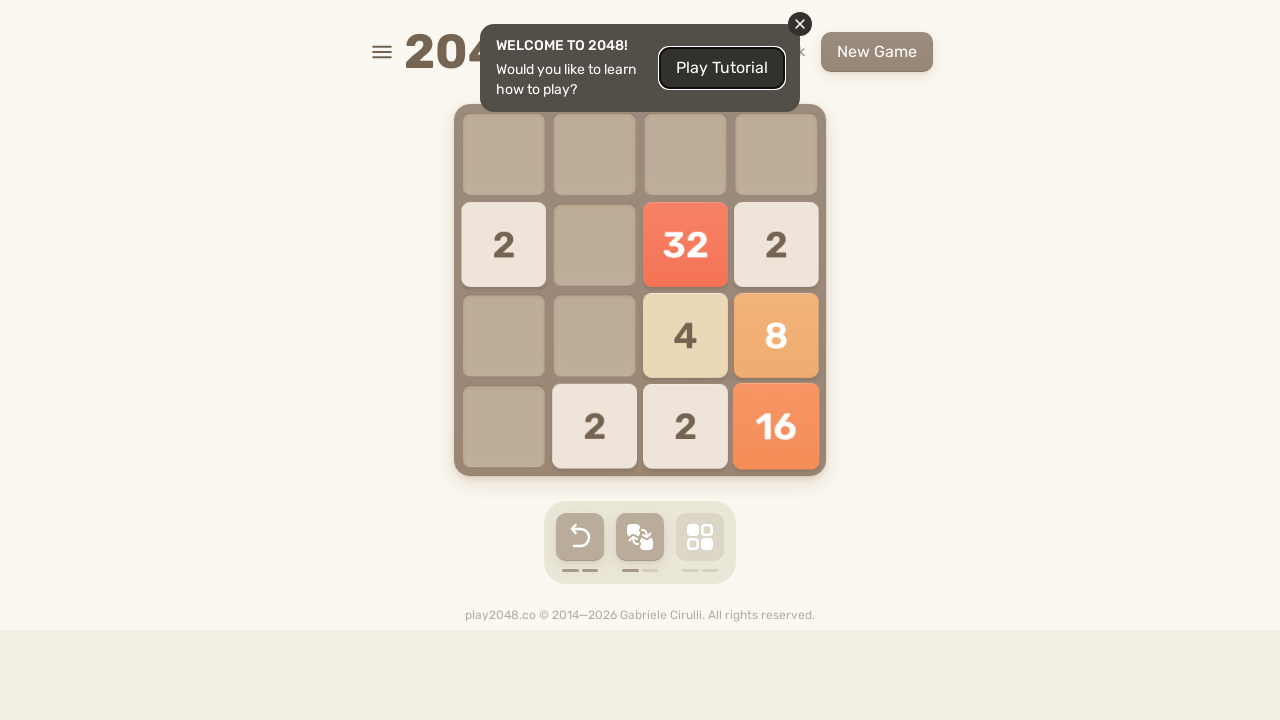

Pressed Up arrow key to move tiles up on html
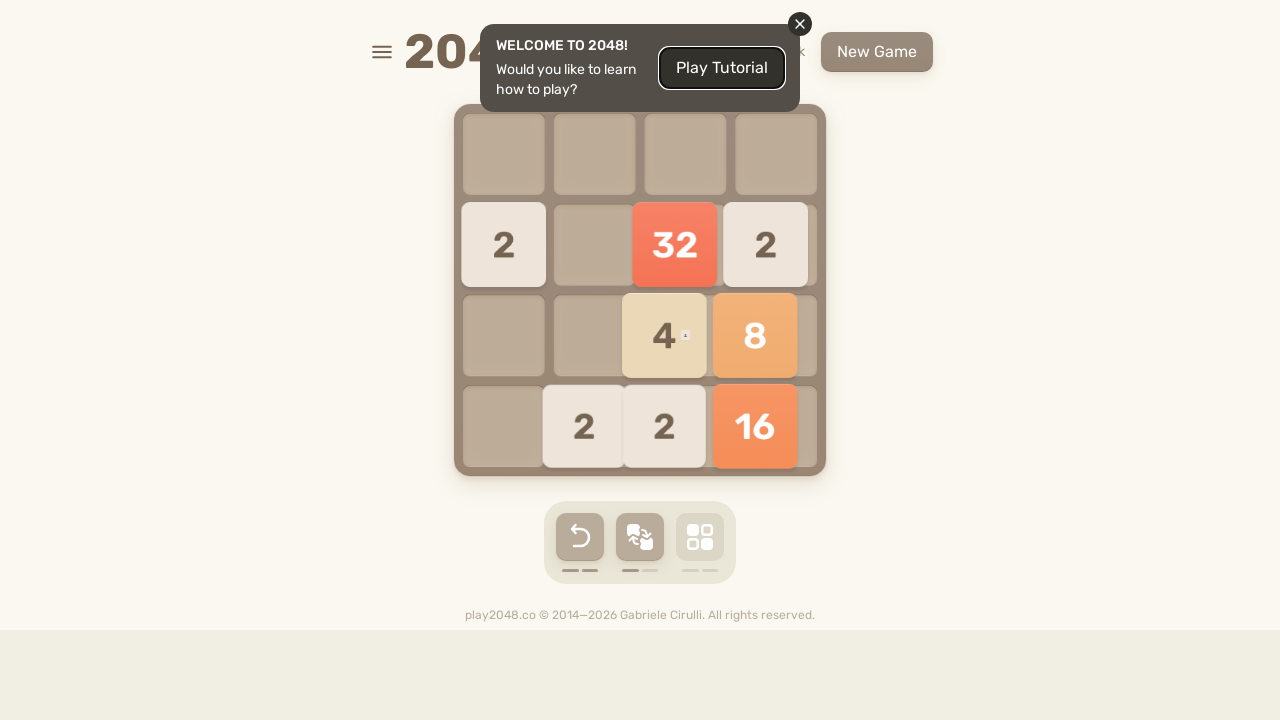

Pressed Right arrow key to move tiles right on html
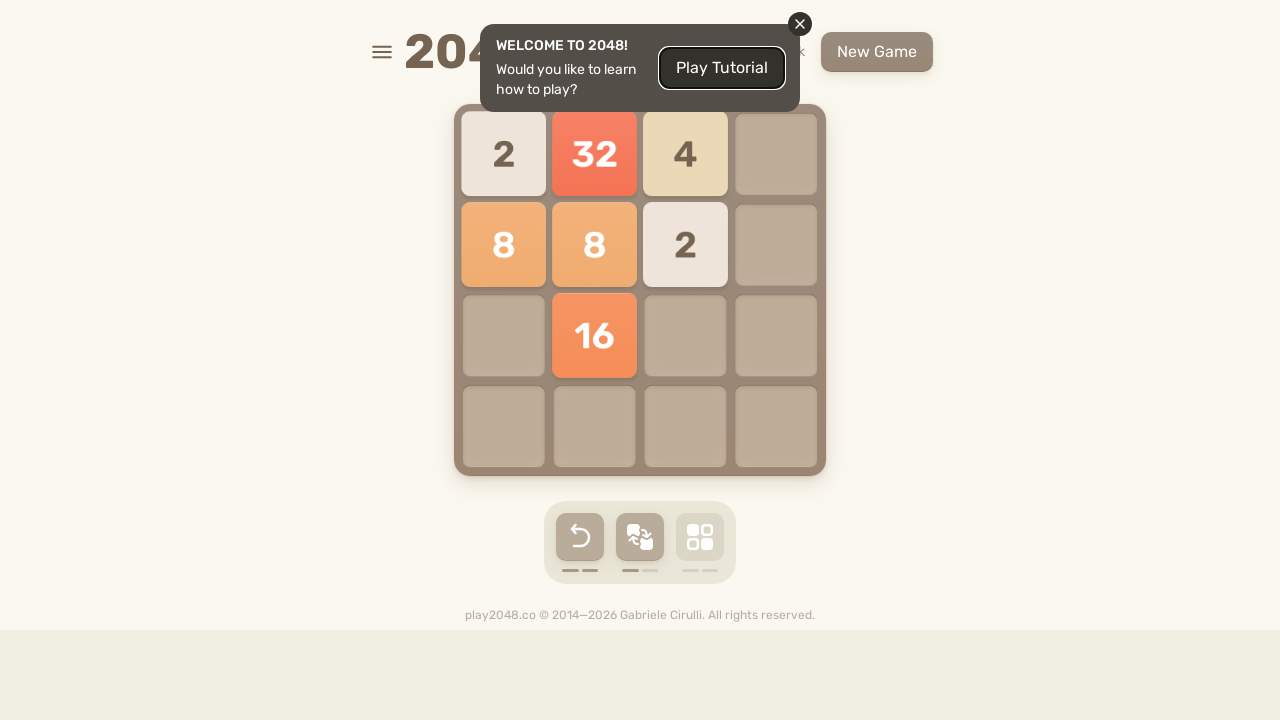

Pressed Down arrow key to move tiles down on html
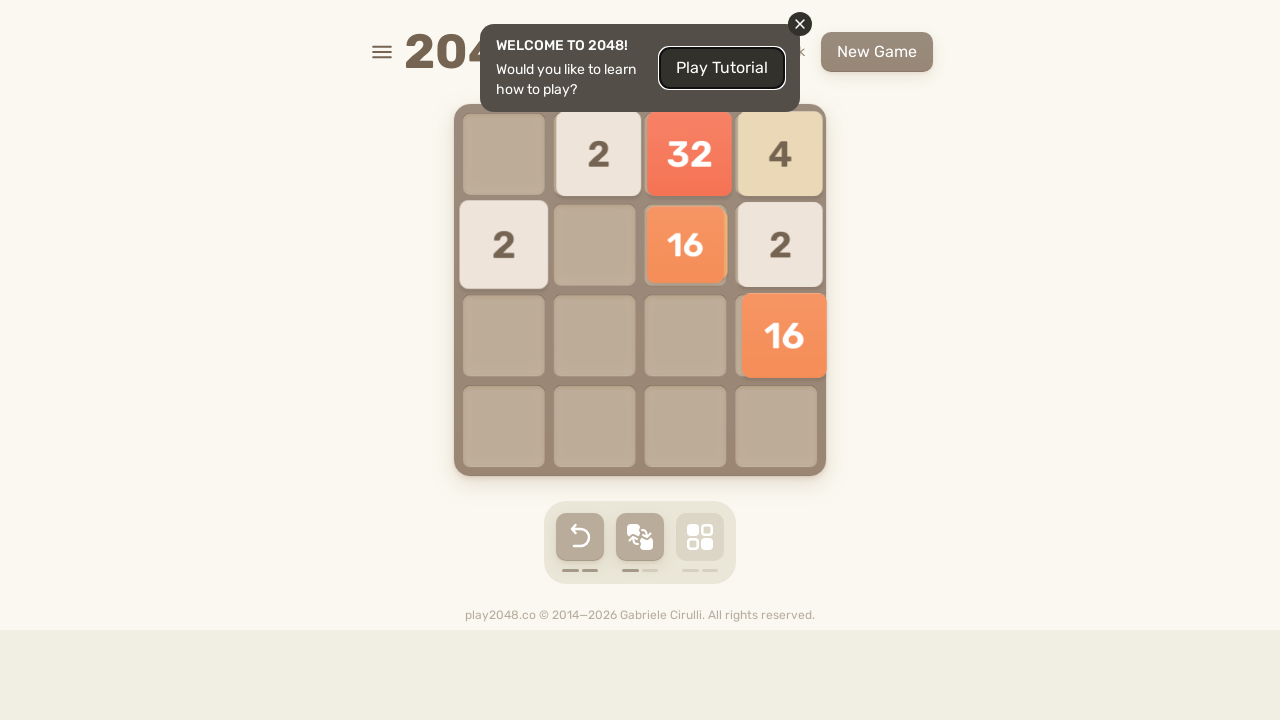

Pressed Left arrow key to move tiles left on html
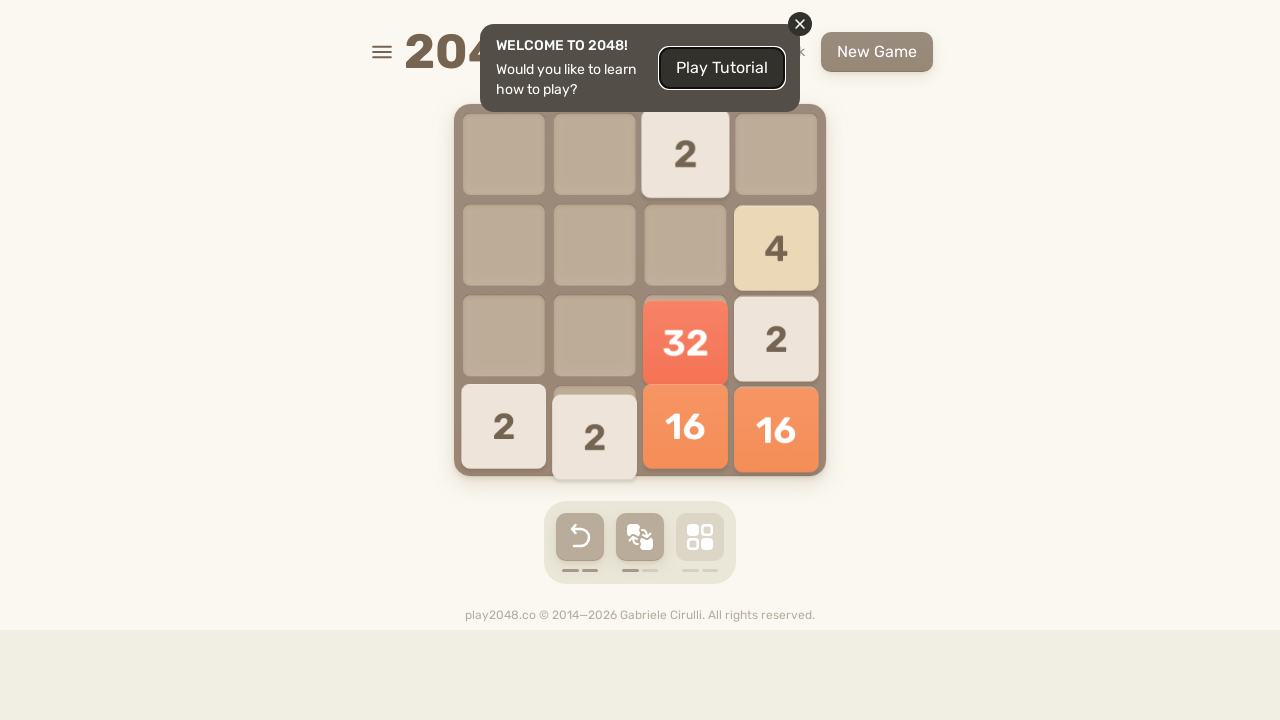

Pressed Up arrow key to move tiles up on html
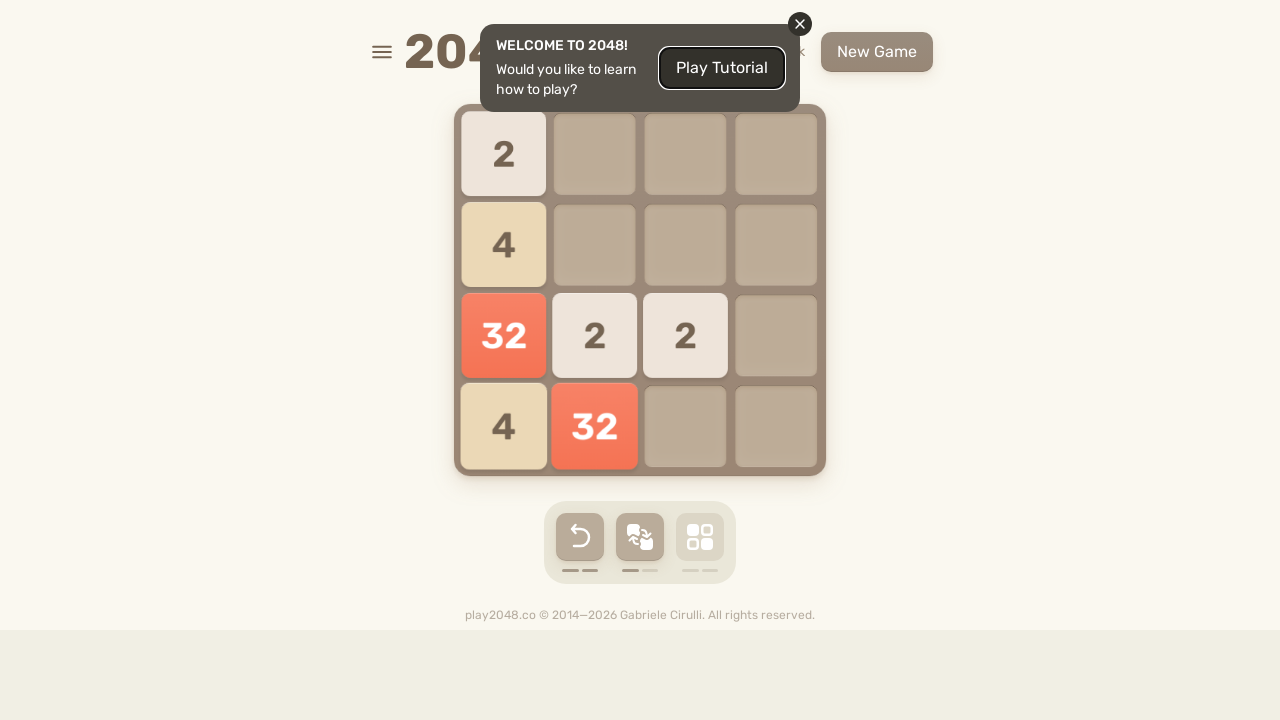

Pressed Right arrow key to move tiles right on html
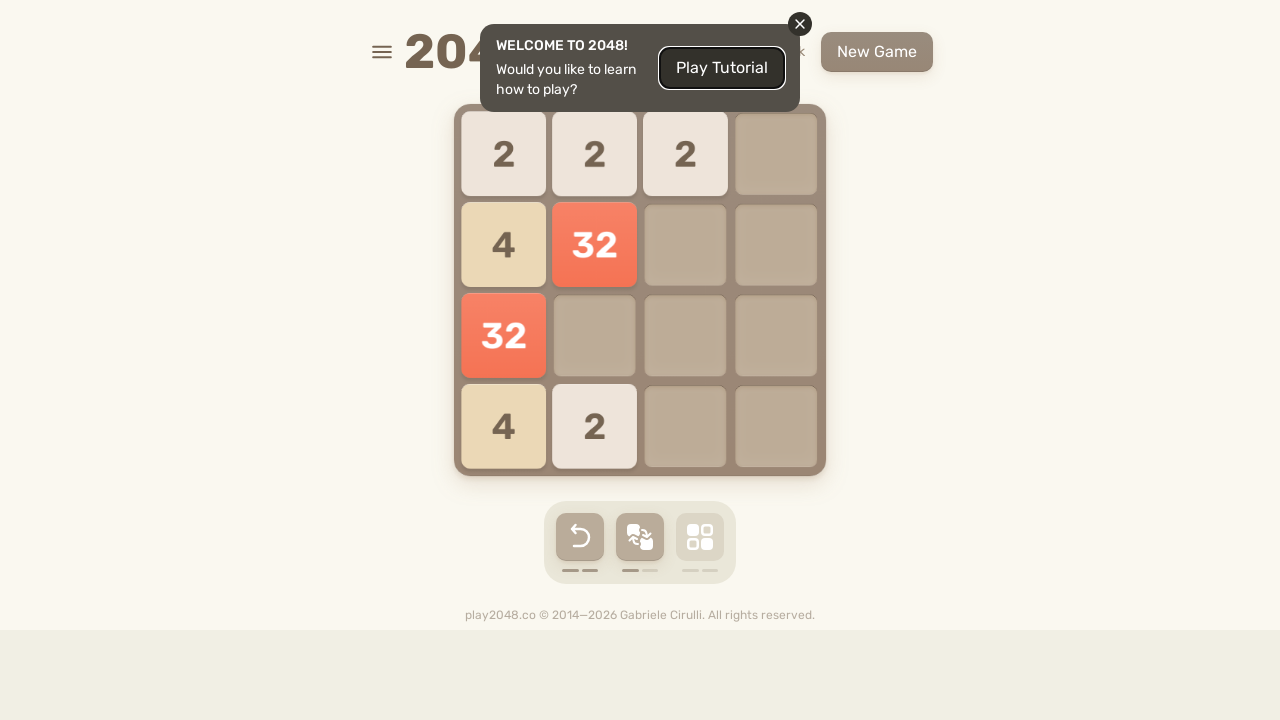

Pressed Down arrow key to move tiles down on html
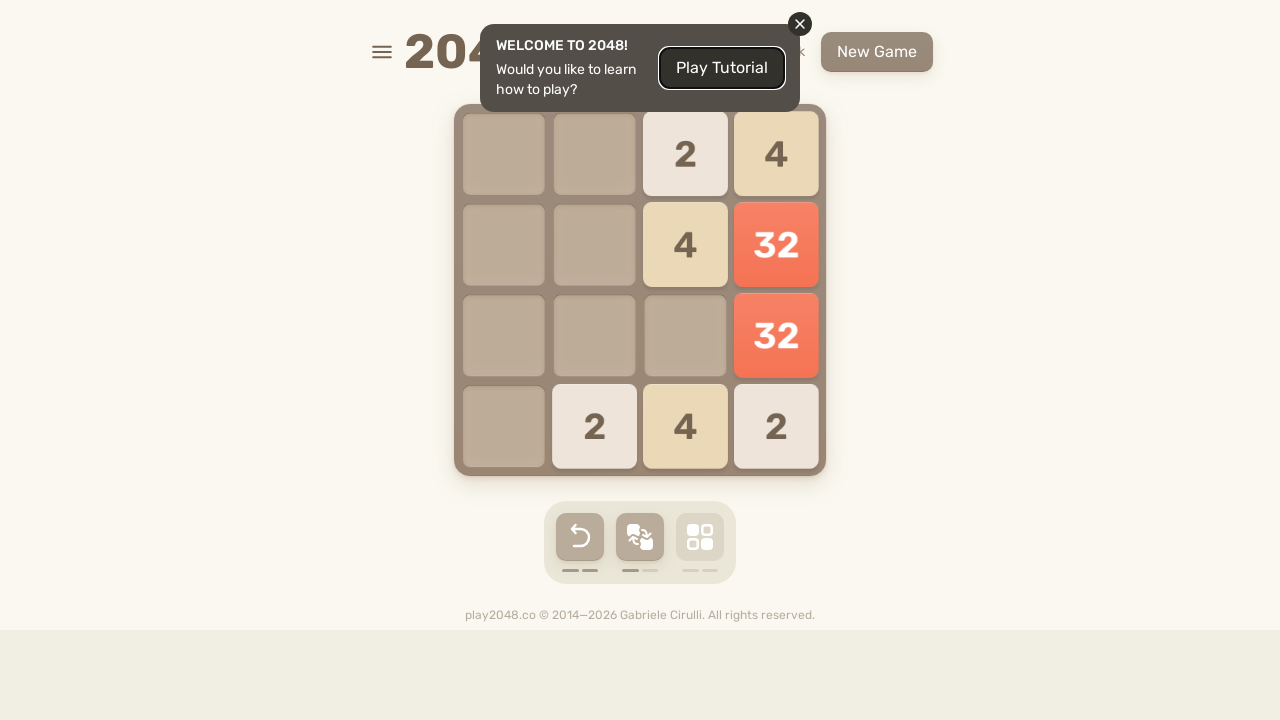

Pressed Left arrow key to move tiles left on html
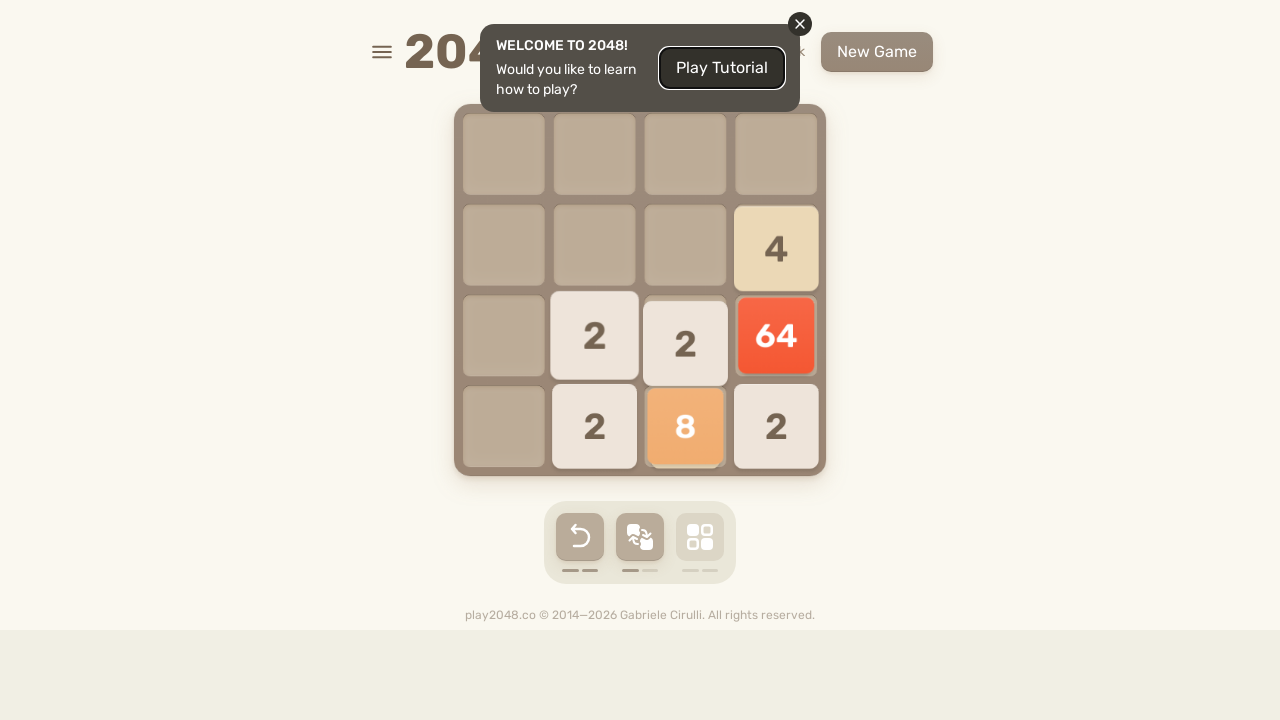

Pressed Up arrow key to move tiles up on html
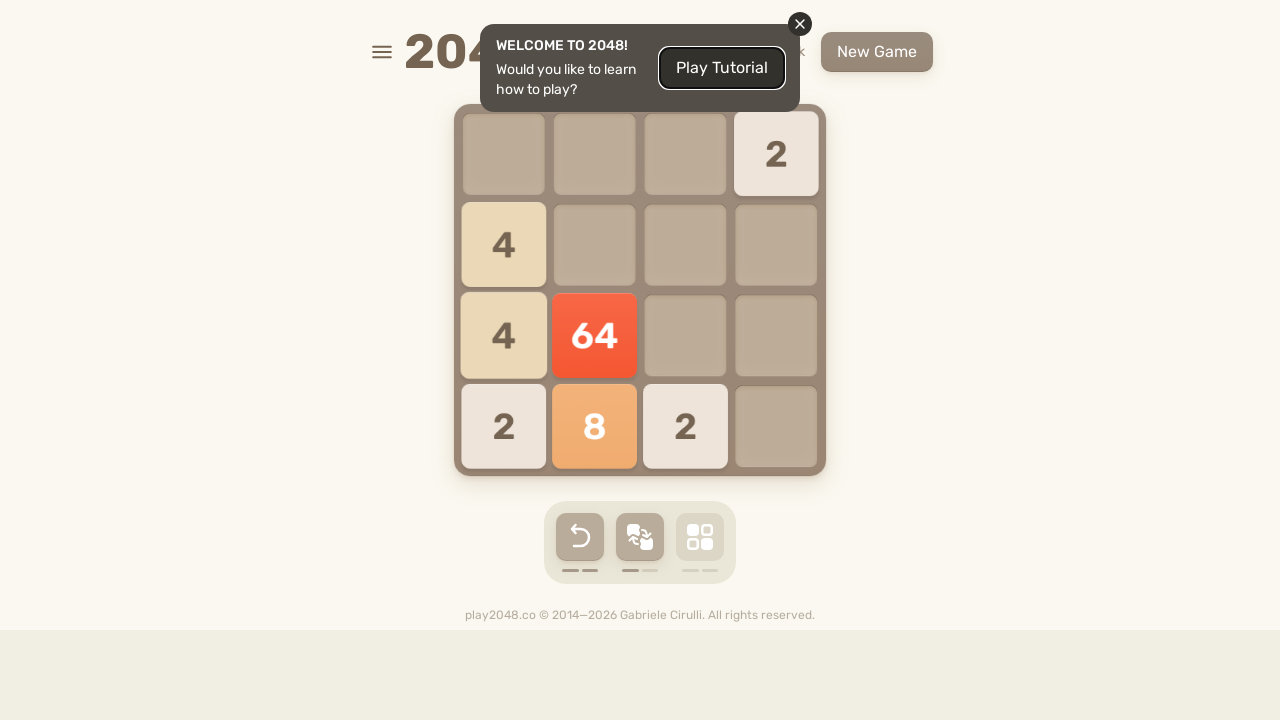

Pressed Right arrow key to move tiles right on html
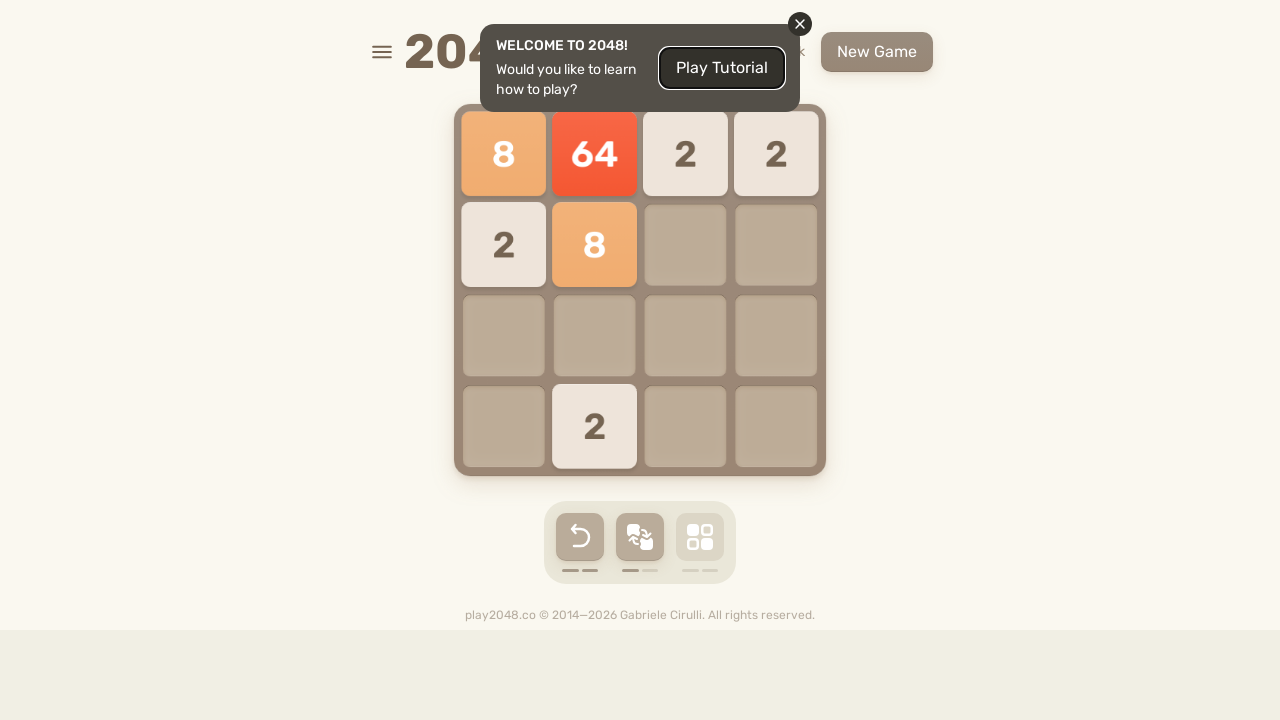

Pressed Down arrow key to move tiles down on html
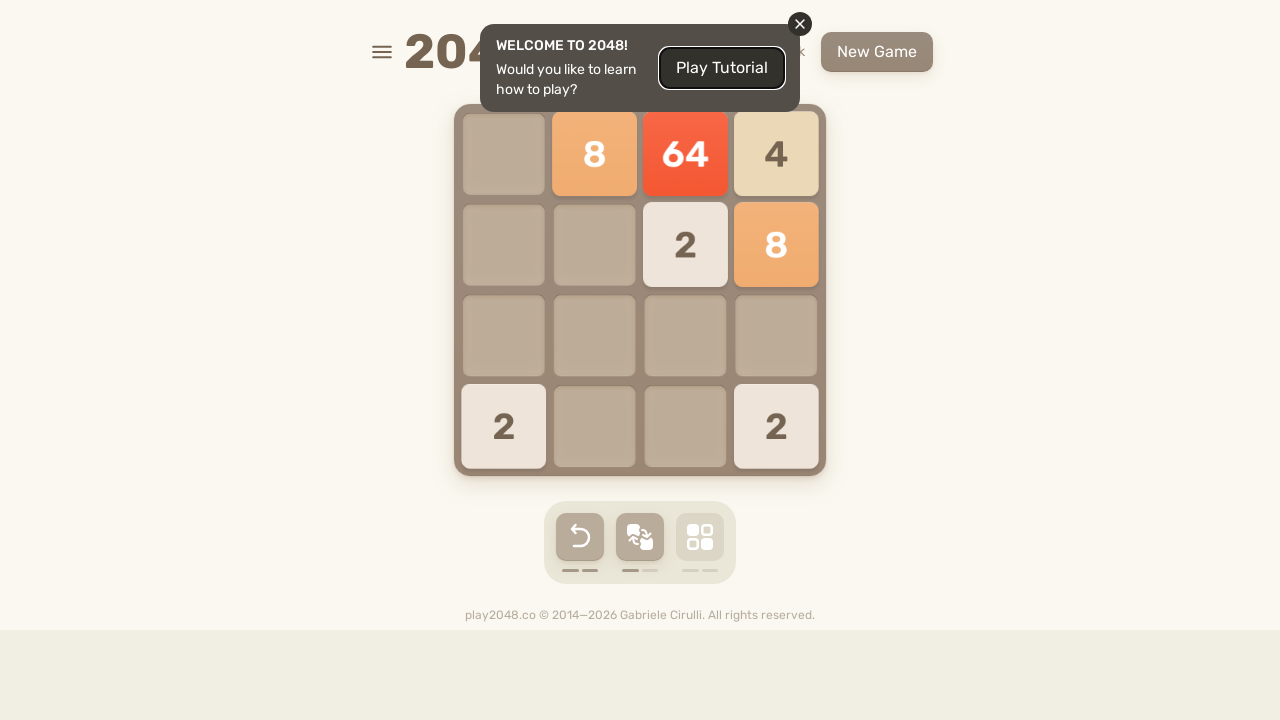

Pressed Left arrow key to move tiles left on html
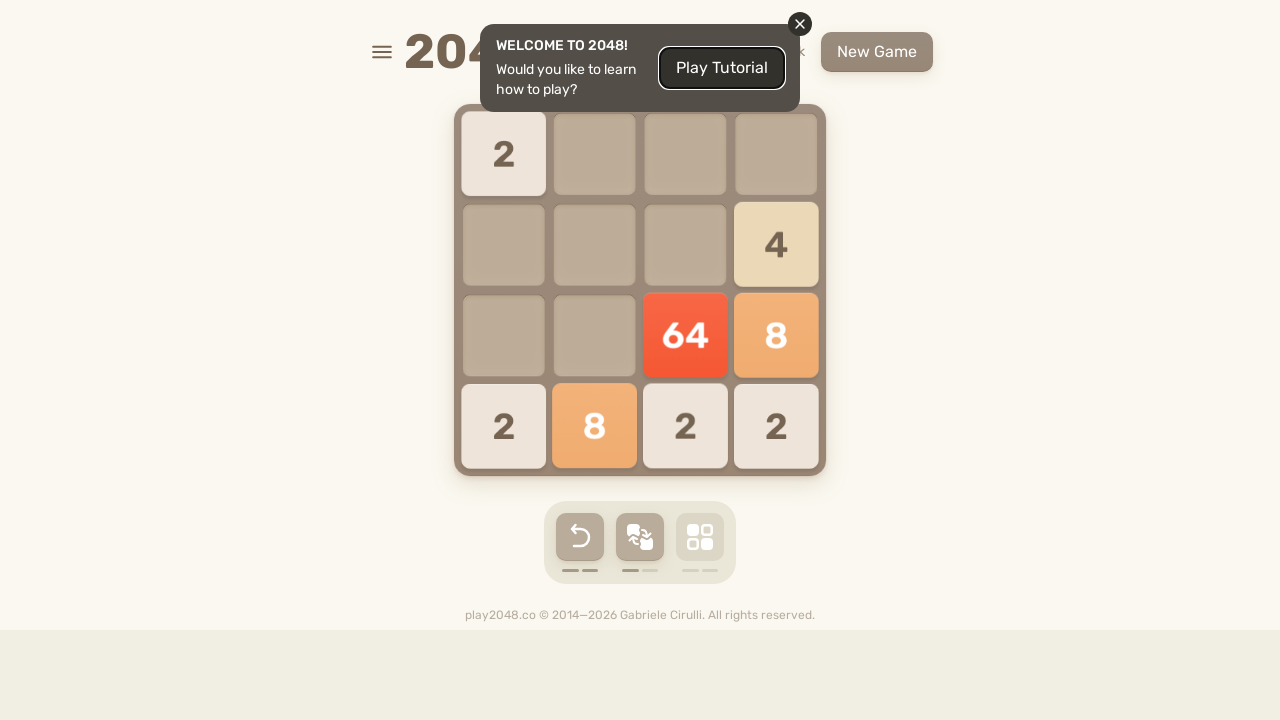

Pressed Up arrow key to move tiles up on html
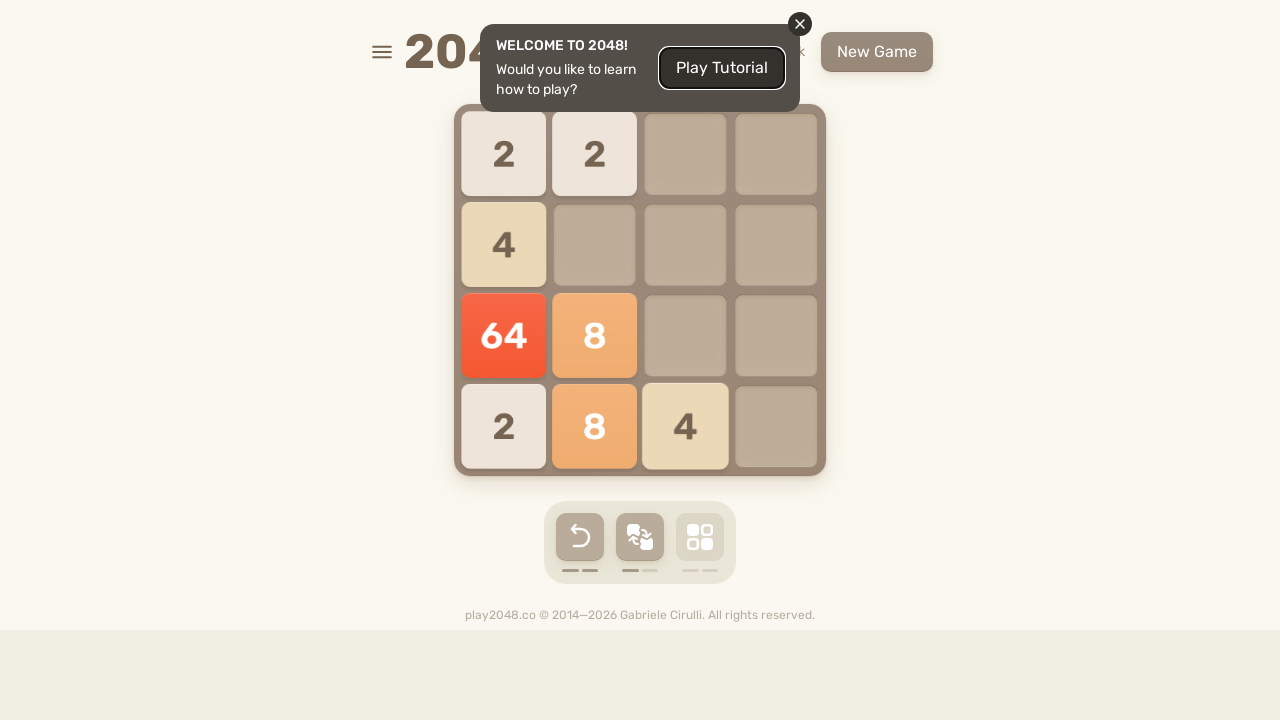

Pressed Right arrow key to move tiles right on html
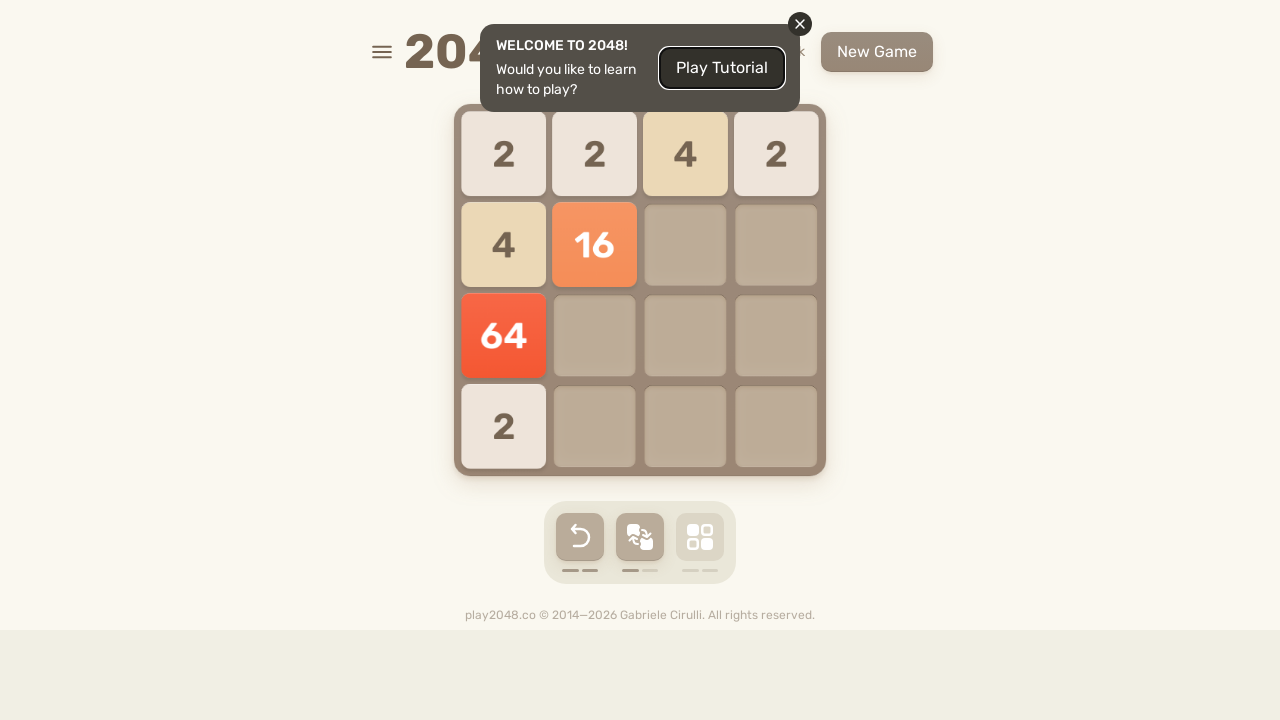

Pressed Down arrow key to move tiles down on html
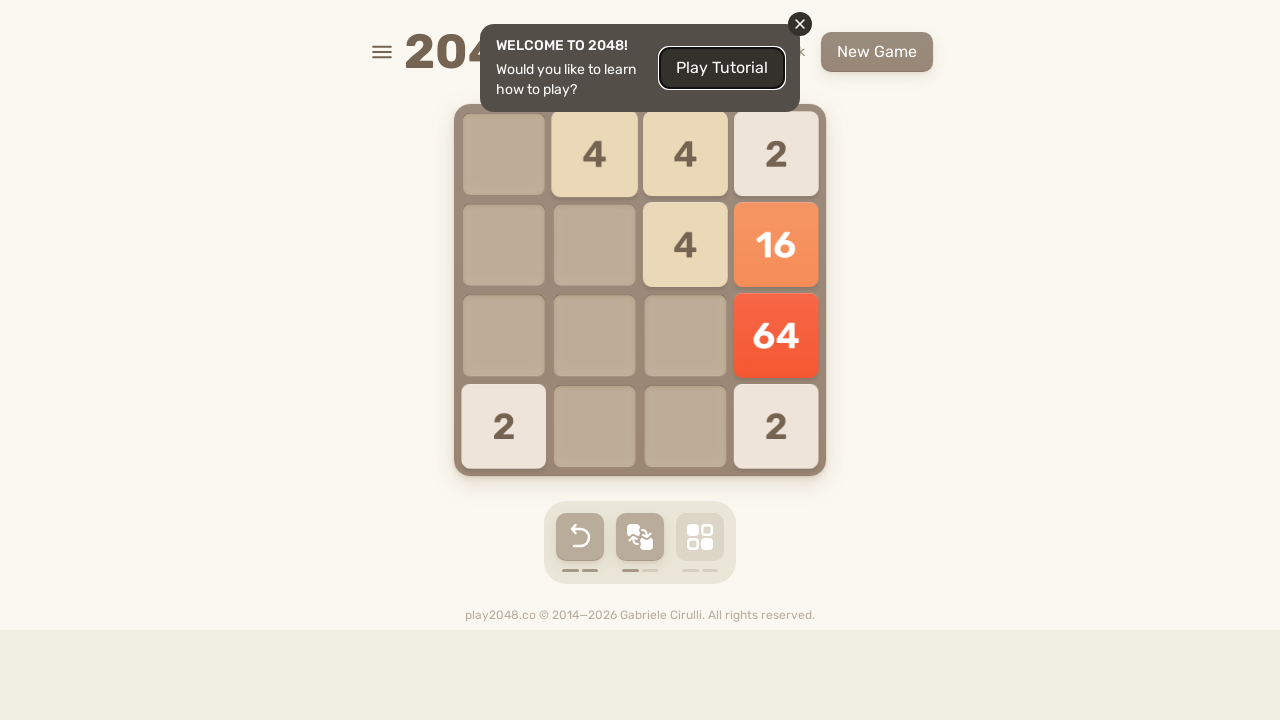

Pressed Left arrow key to move tiles left on html
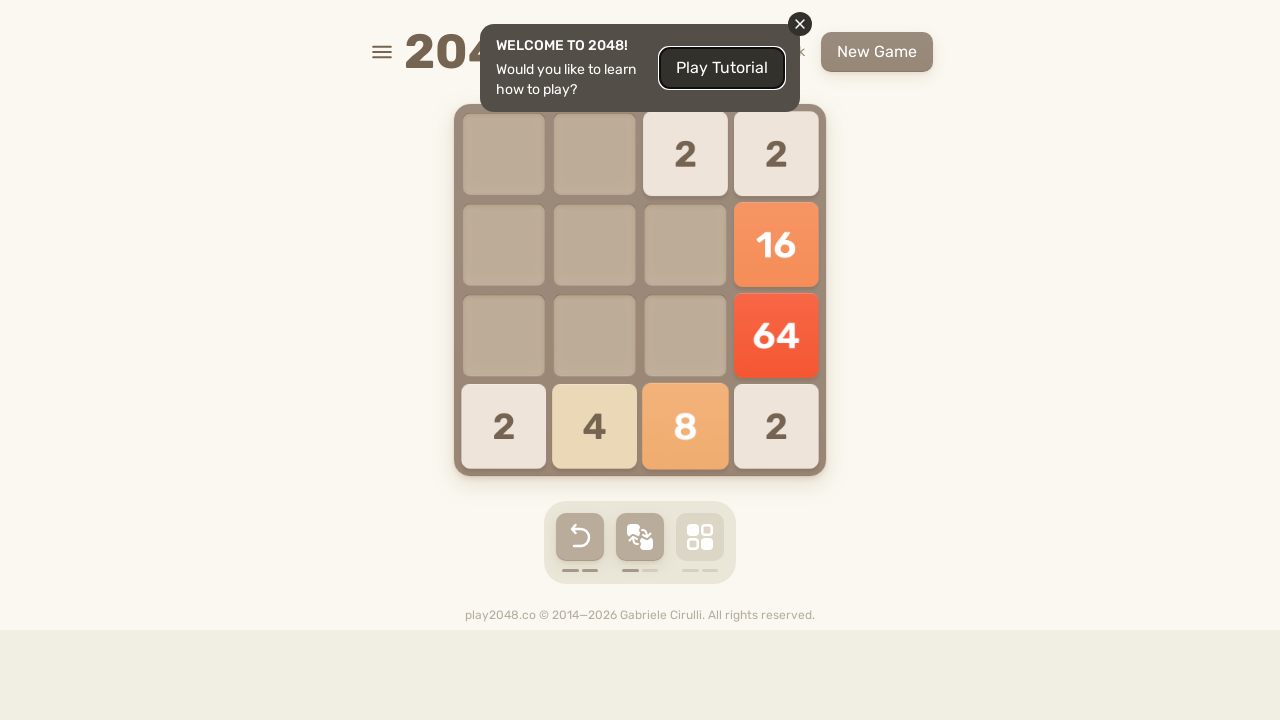

Pressed Up arrow key to move tiles up on html
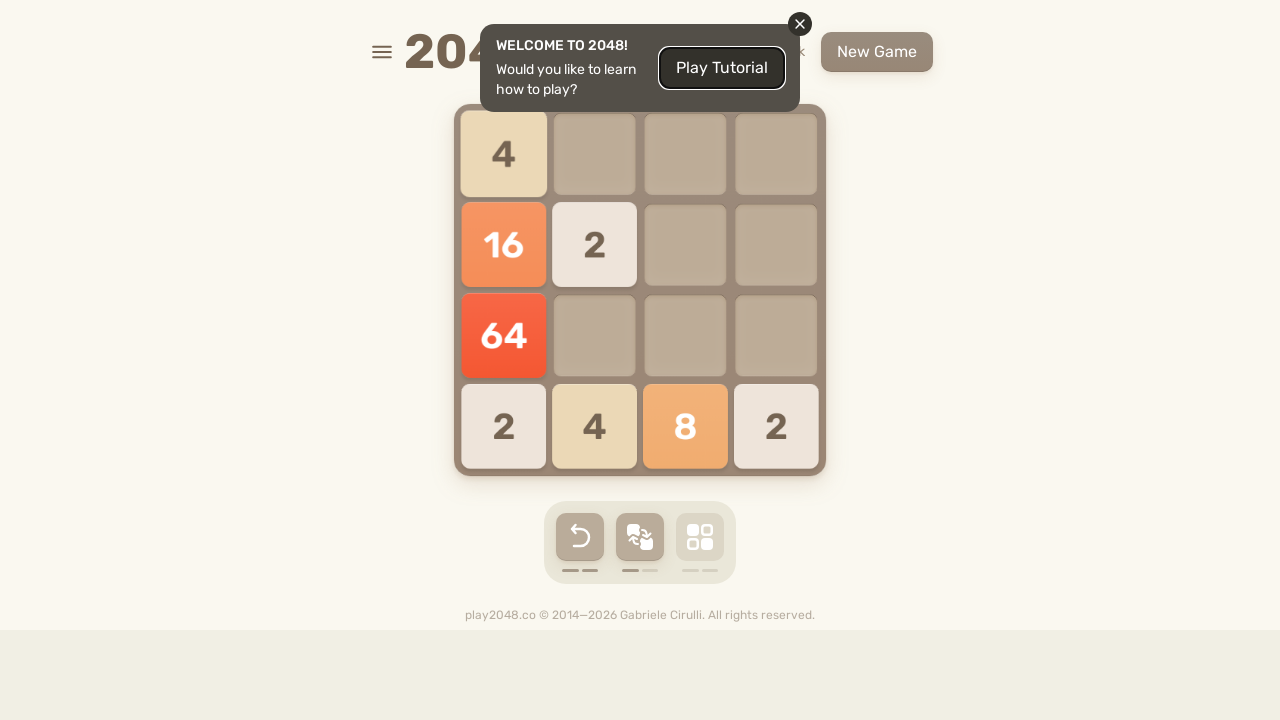

Pressed Right arrow key to move tiles right on html
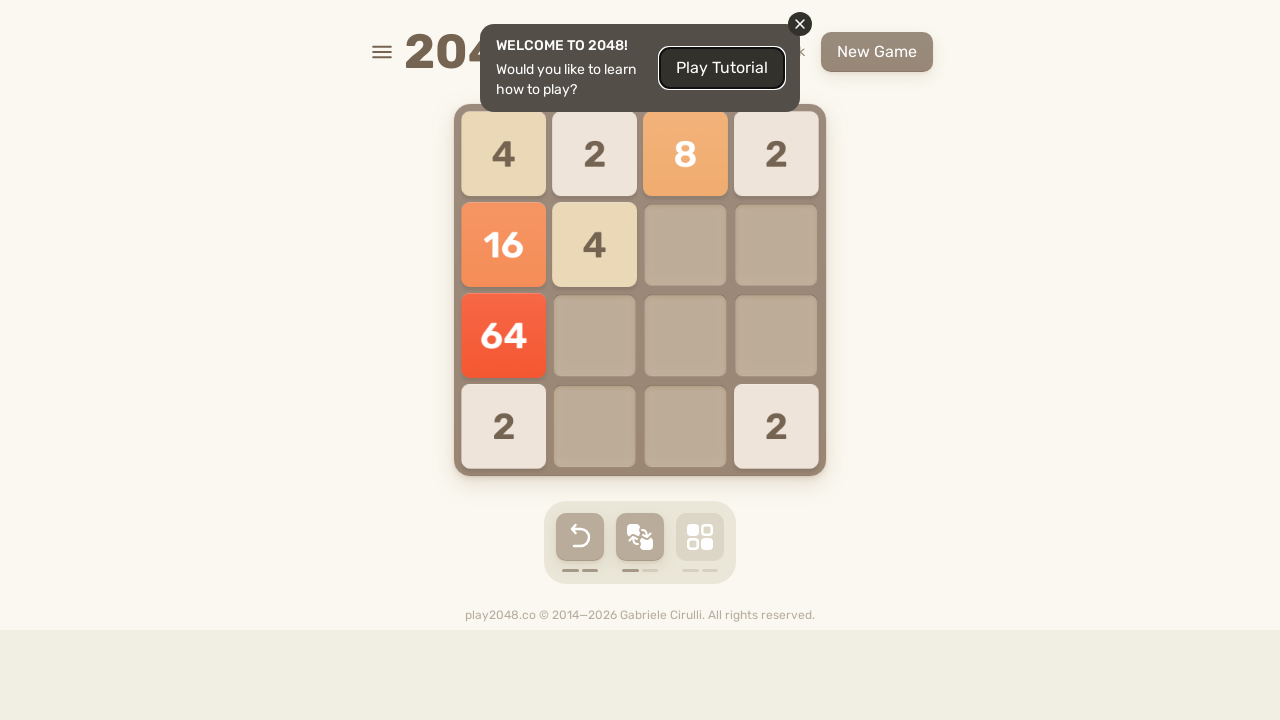

Pressed Down arrow key to move tiles down on html
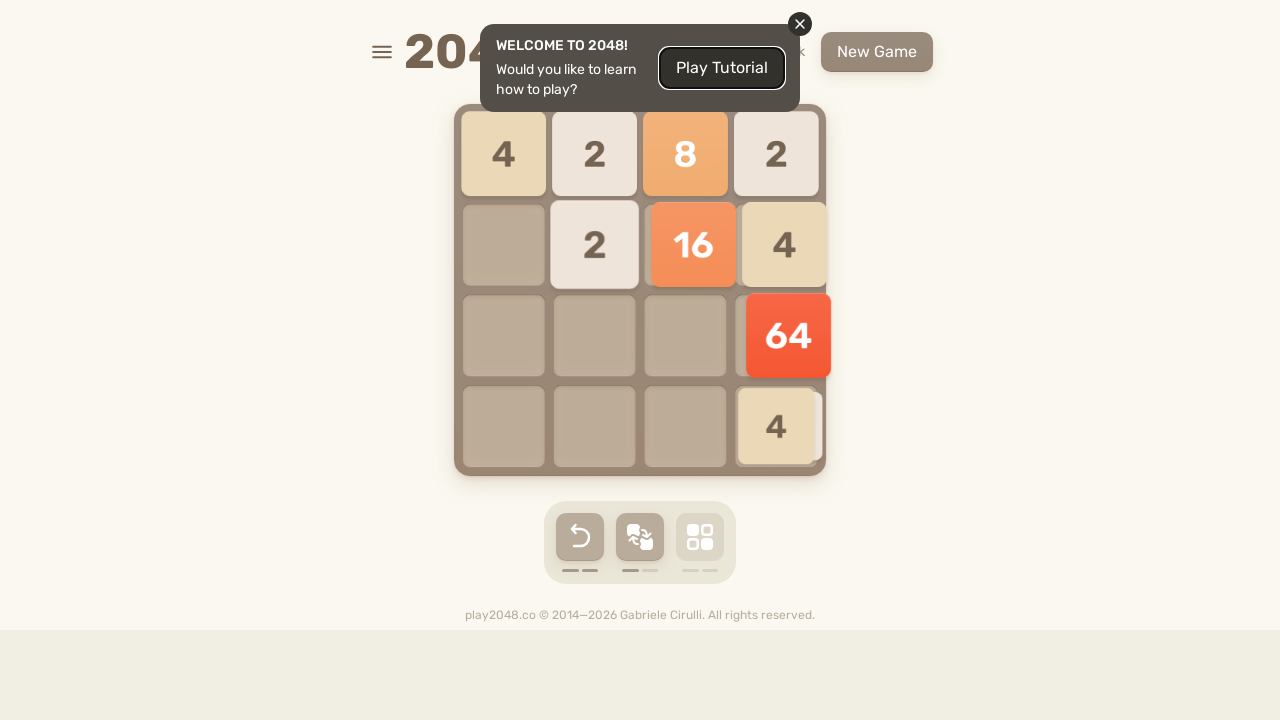

Pressed Left arrow key to move tiles left on html
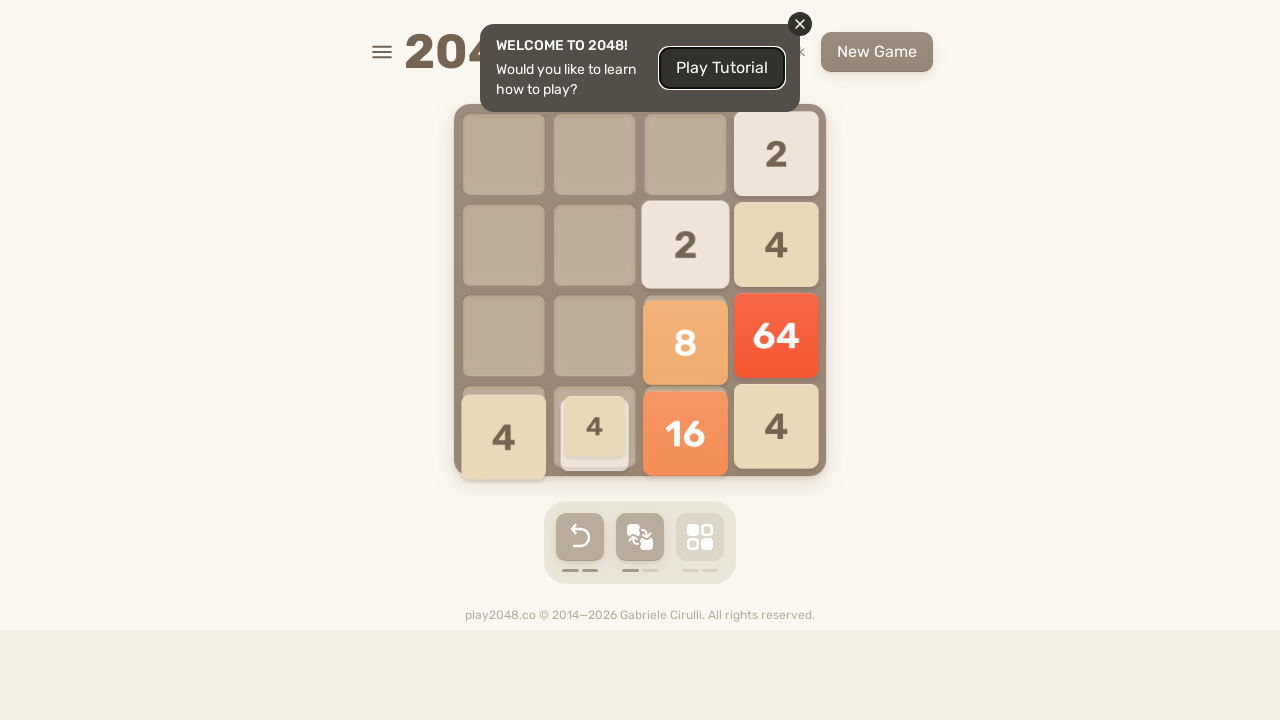

Pressed Up arrow key to move tiles up on html
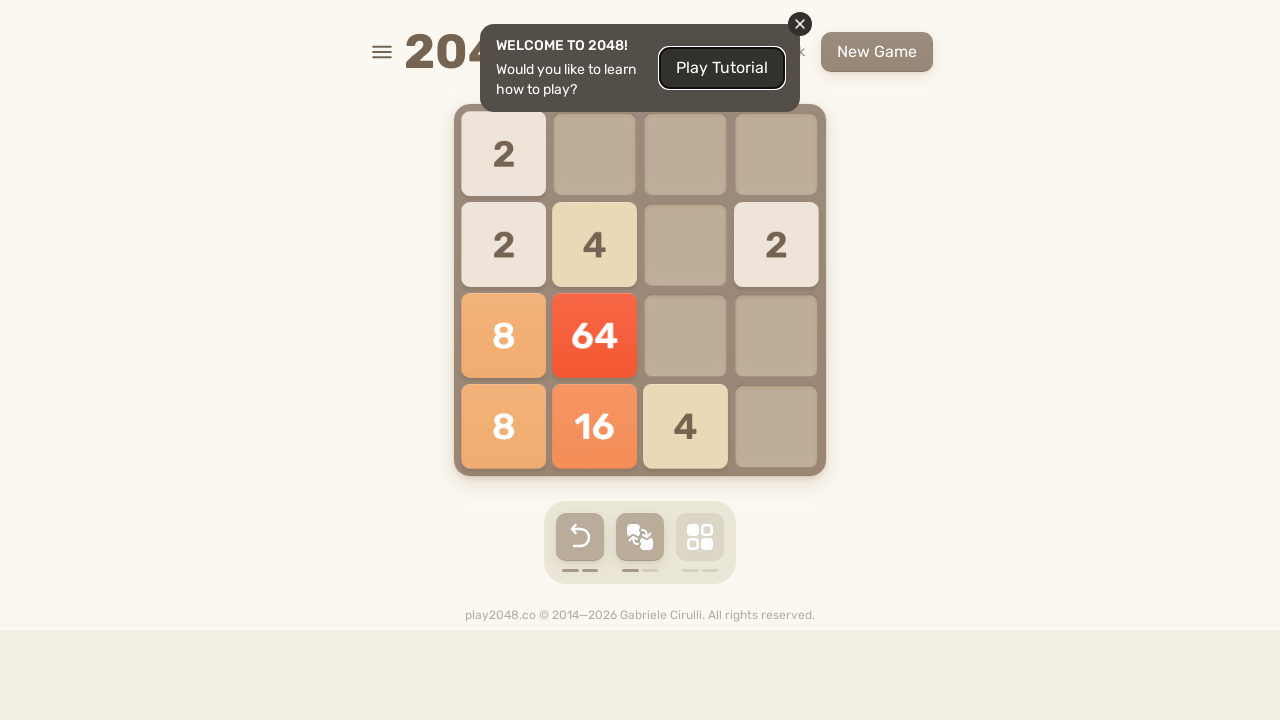

Pressed Right arrow key to move tiles right on html
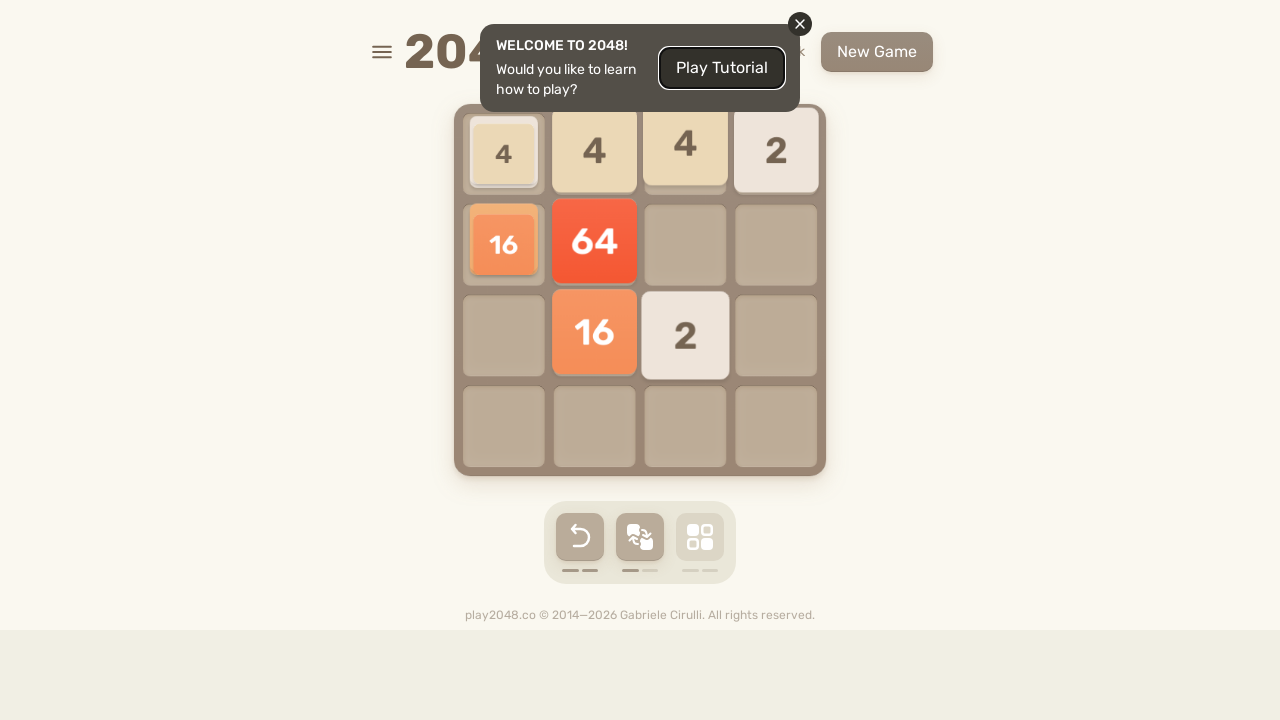

Pressed Down arrow key to move tiles down on html
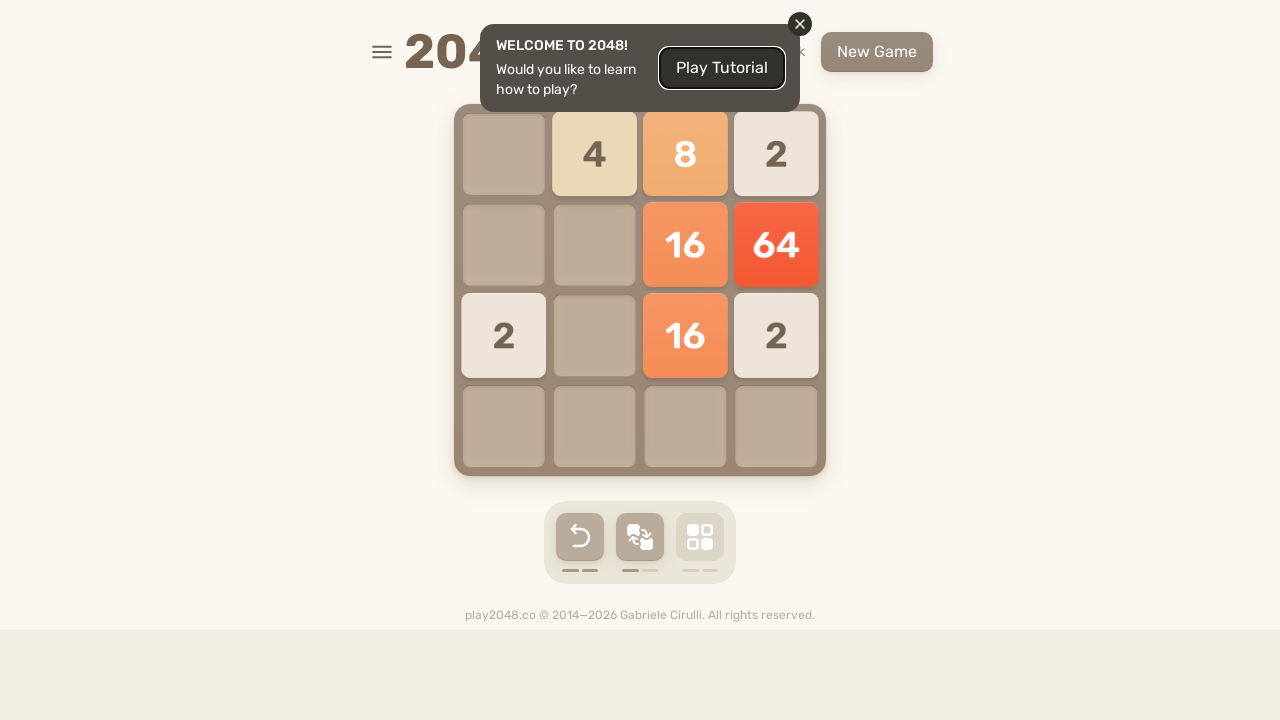

Pressed Left arrow key to move tiles left on html
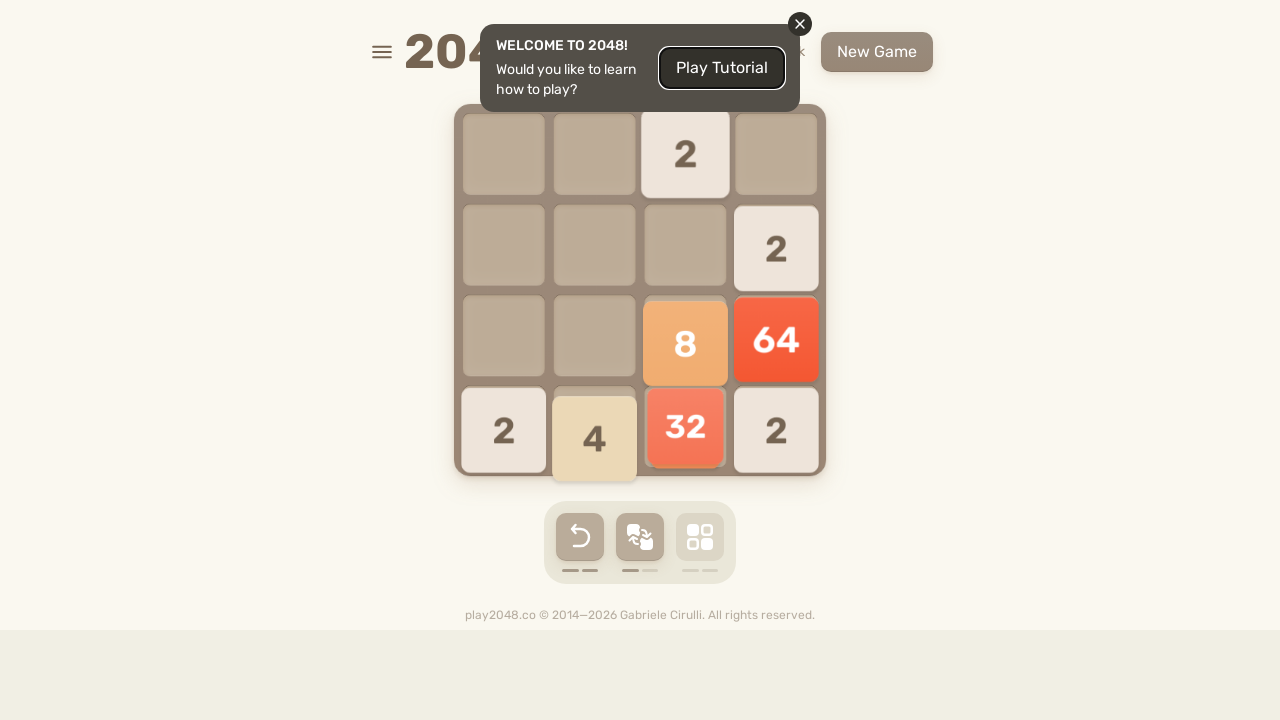

Pressed Up arrow key to move tiles up on html
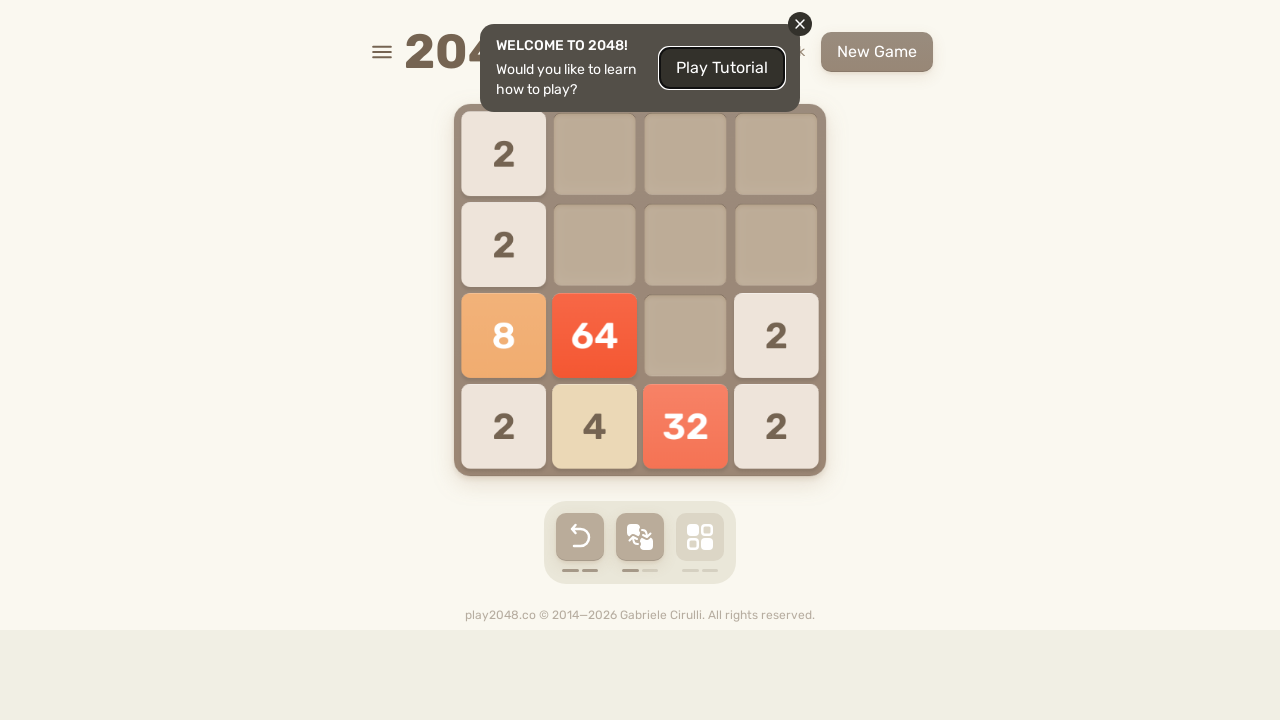

Pressed Right arrow key to move tiles right on html
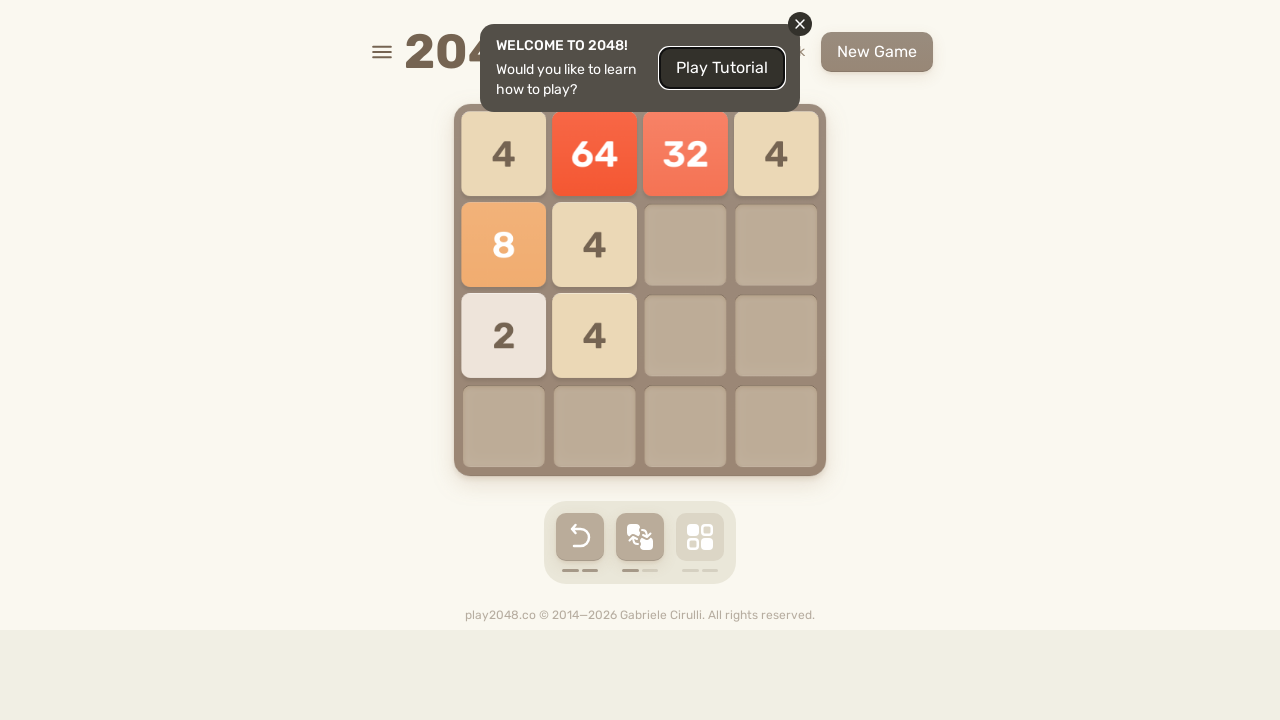

Pressed Down arrow key to move tiles down on html
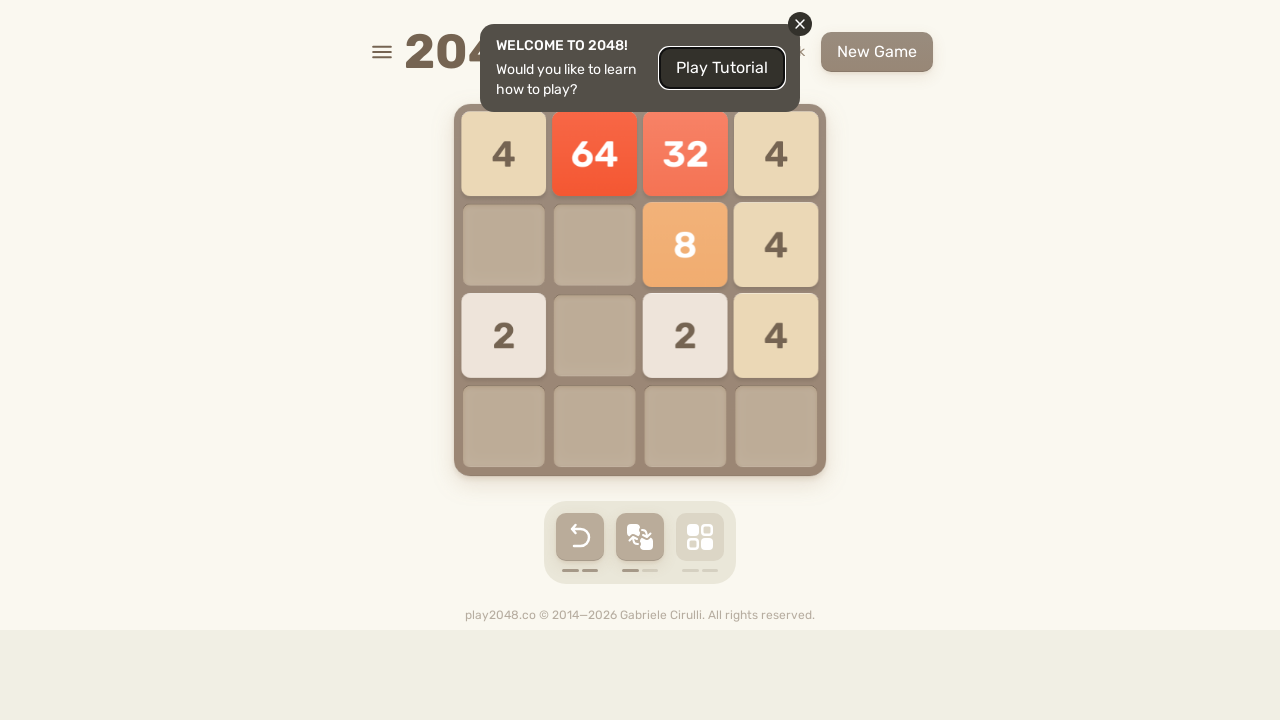

Pressed Left arrow key to move tiles left on html
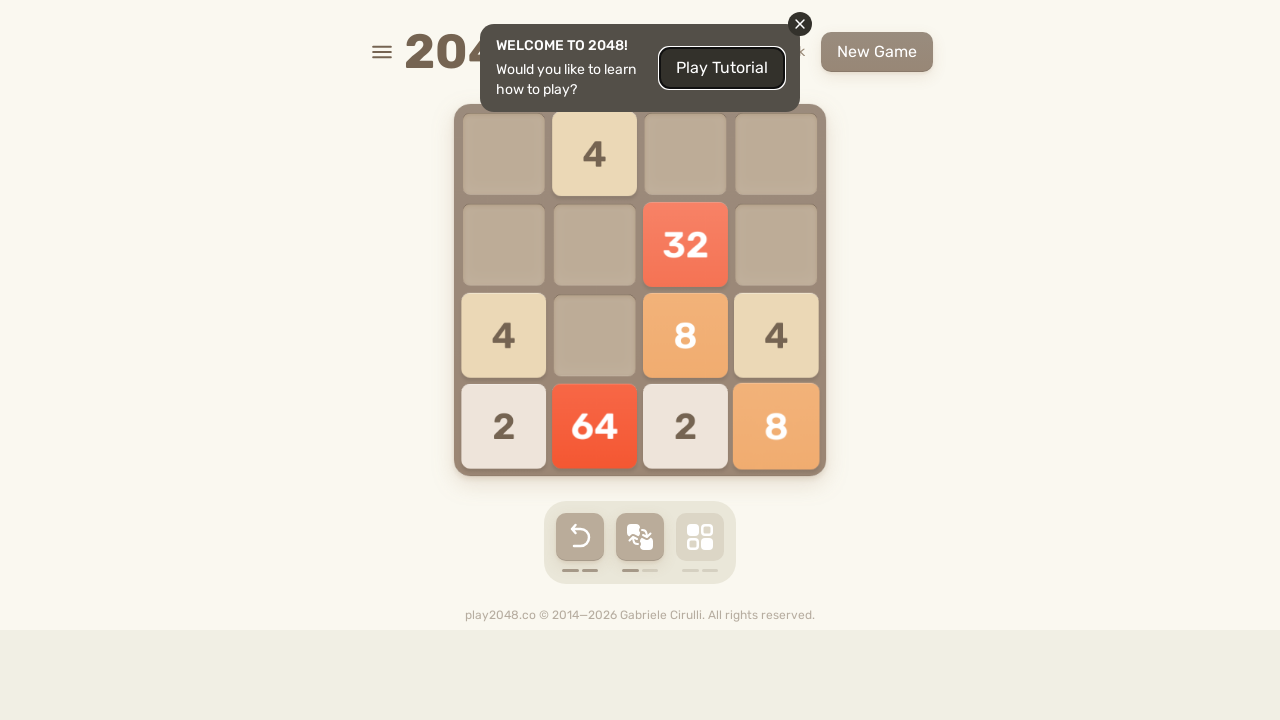

Pressed Up arrow key to move tiles up on html
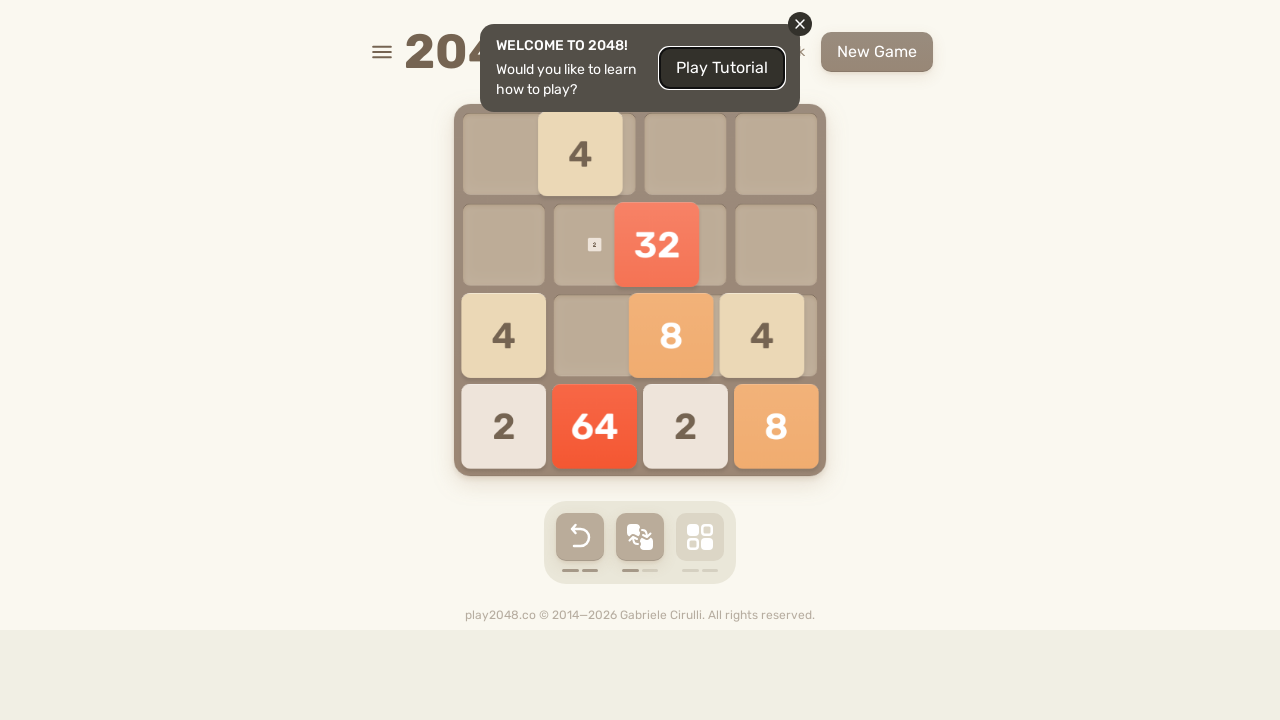

Pressed Right arrow key to move tiles right on html
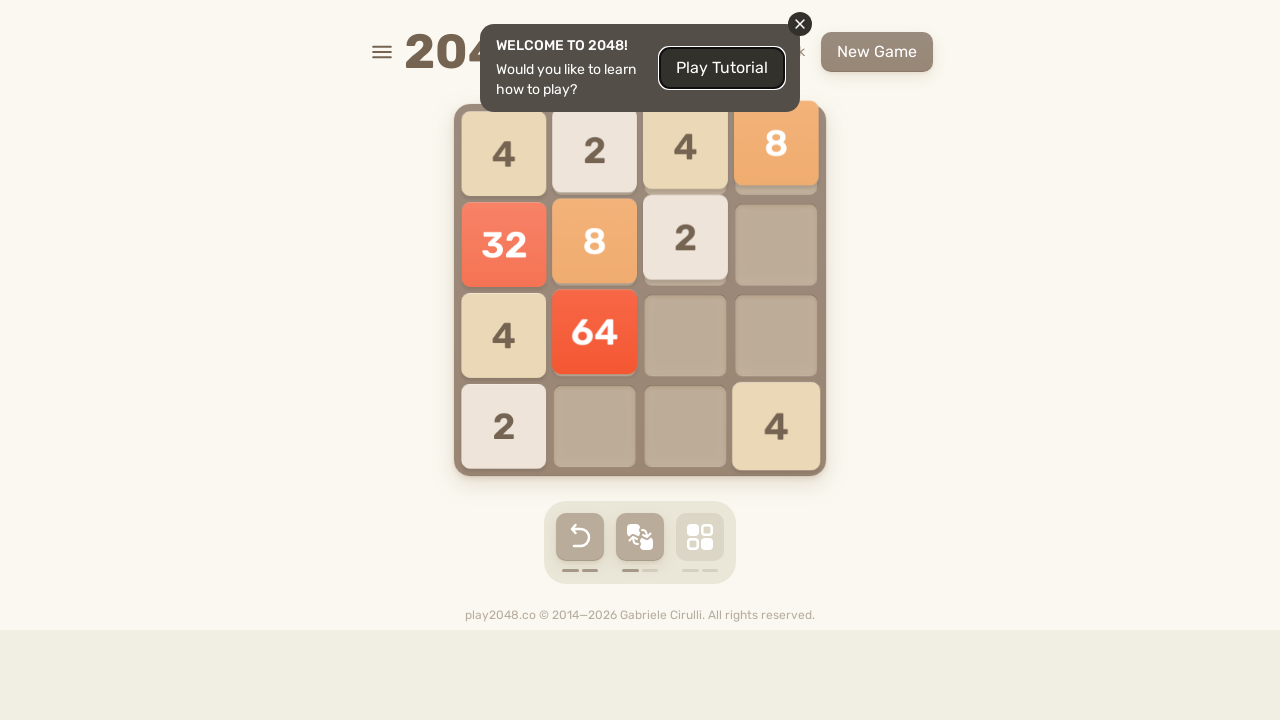

Pressed Down arrow key to move tiles down on html
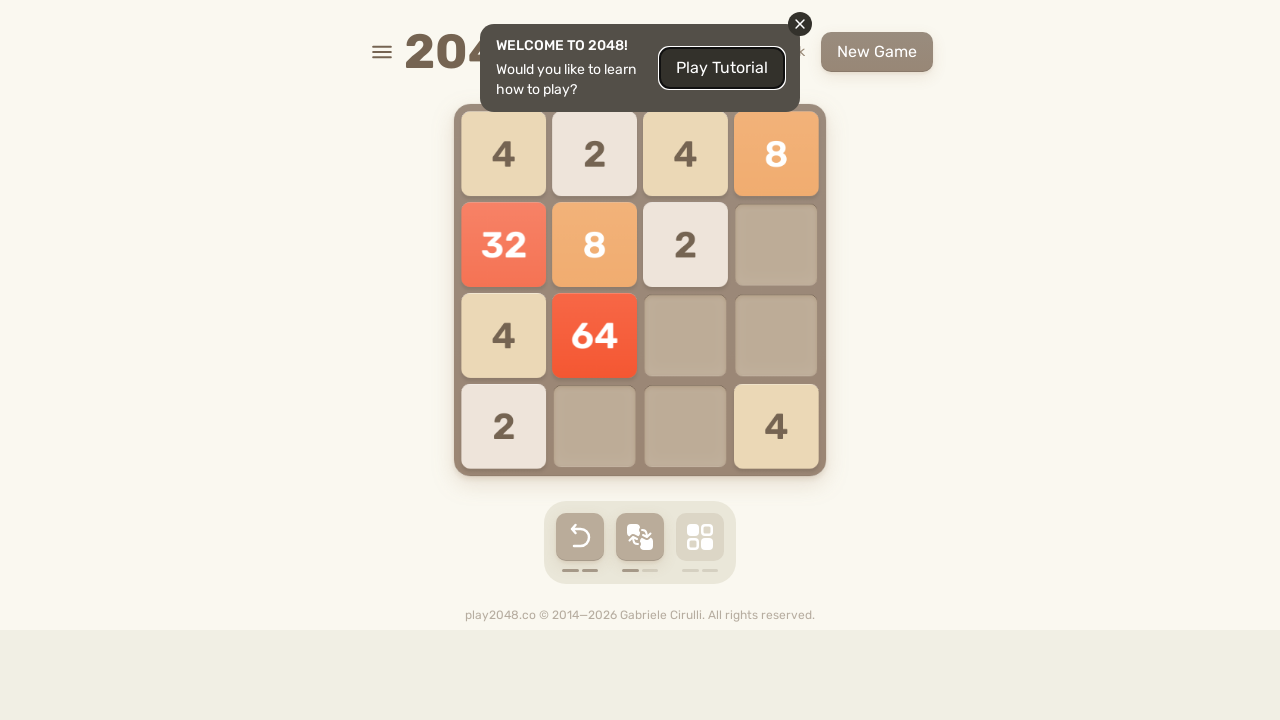

Pressed Left arrow key to move tiles left on html
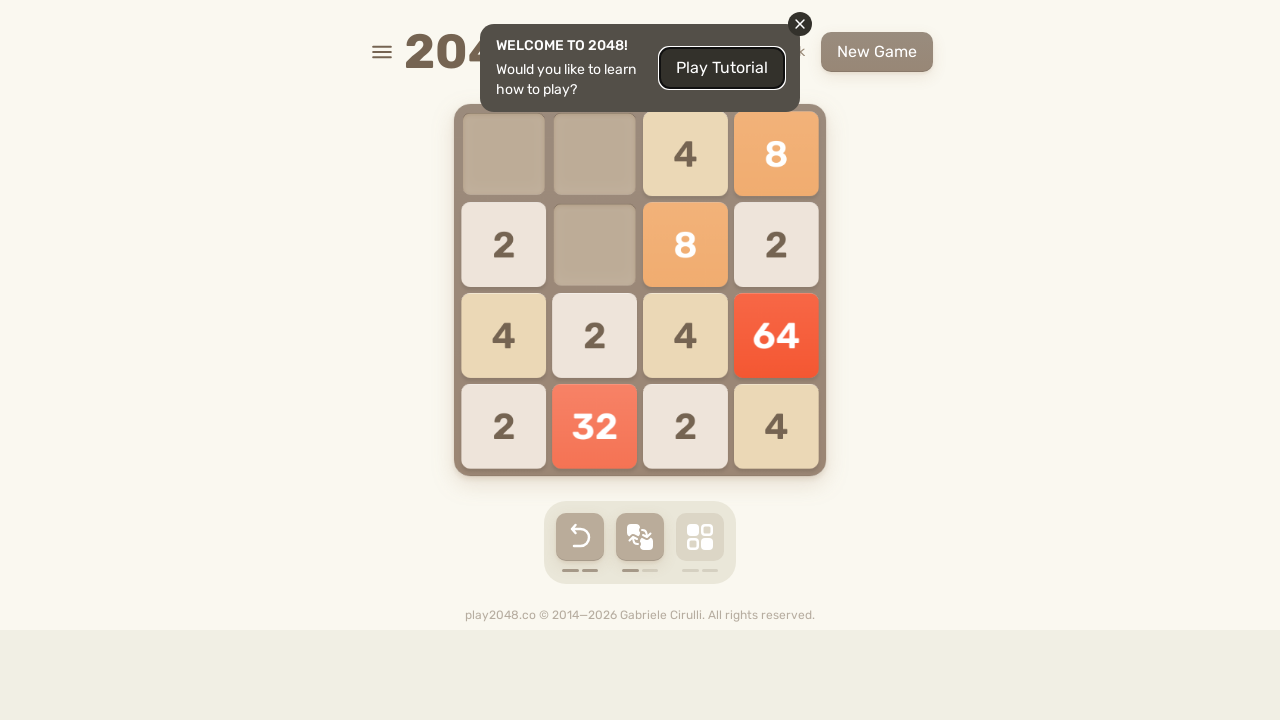

Pressed Up arrow key to move tiles up on html
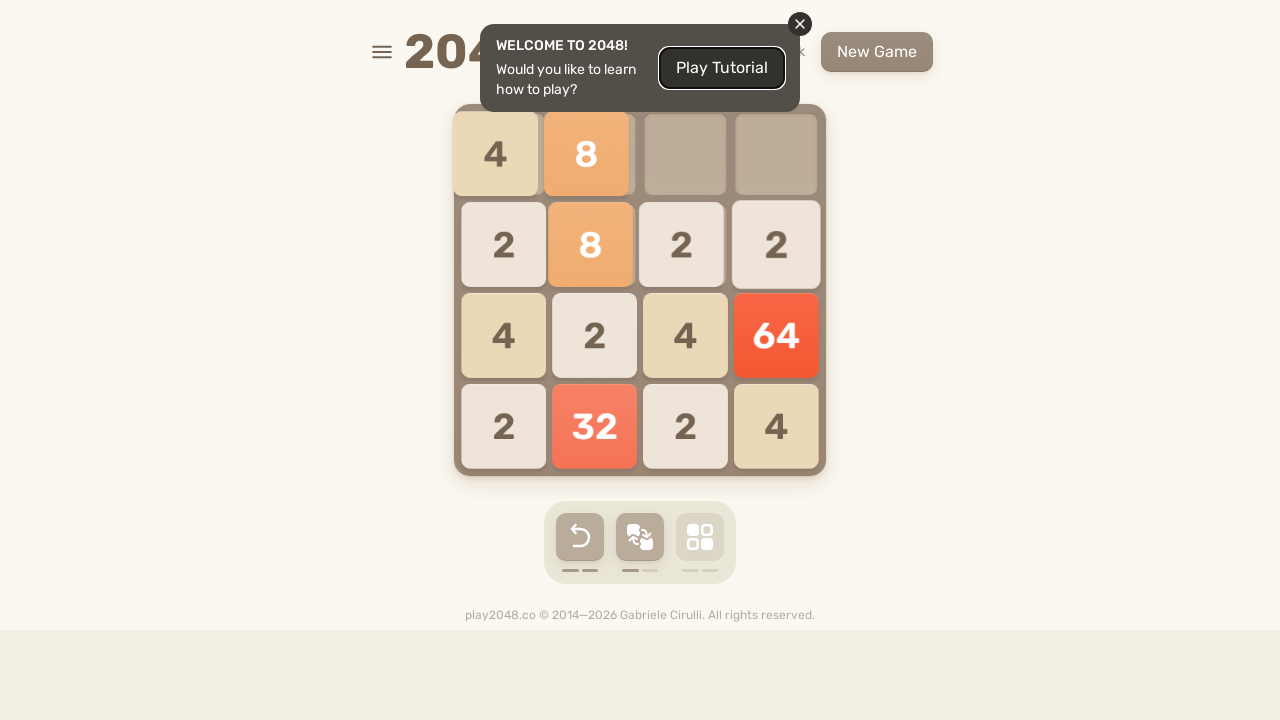

Pressed Right arrow key to move tiles right on html
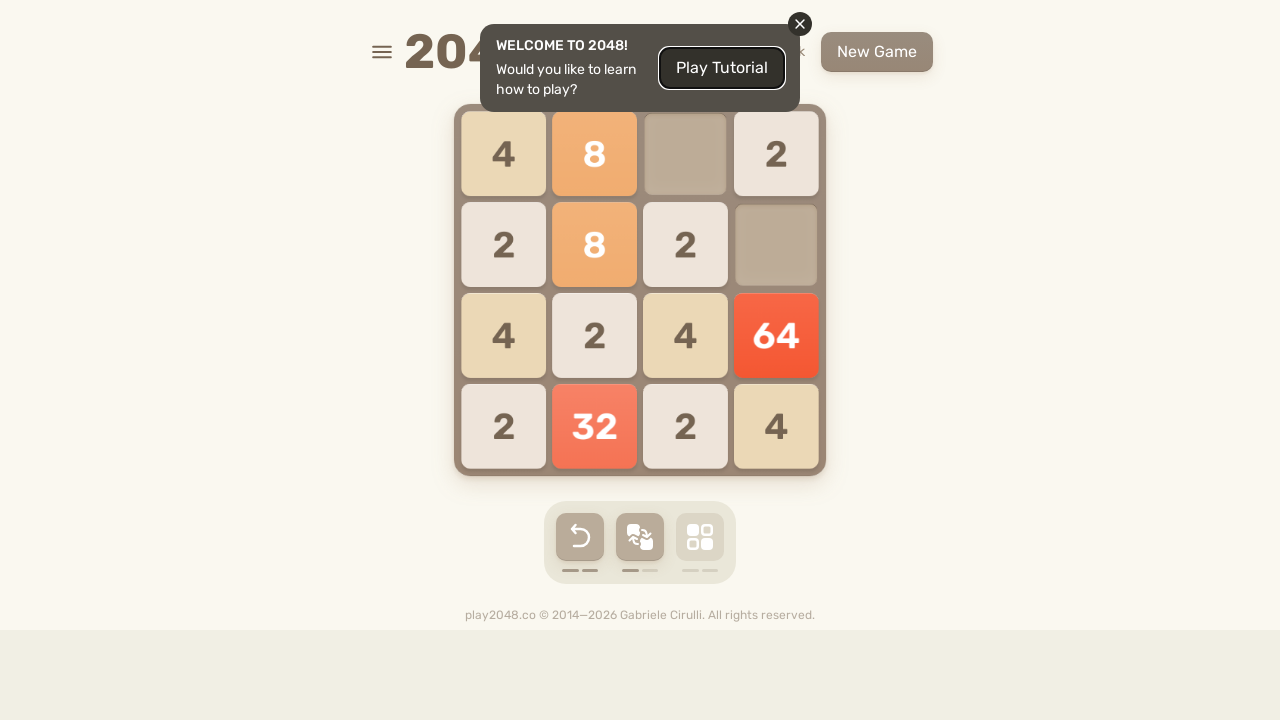

Pressed Down arrow key to move tiles down on html
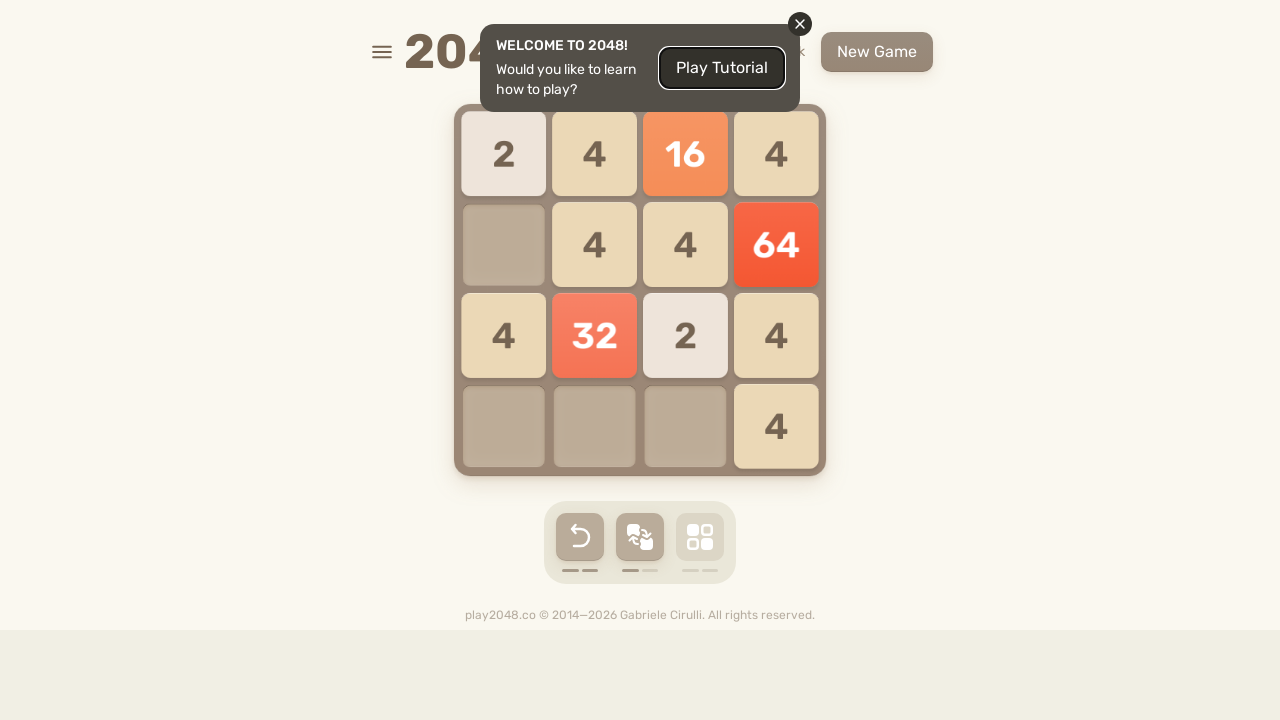

Pressed Left arrow key to move tiles left on html
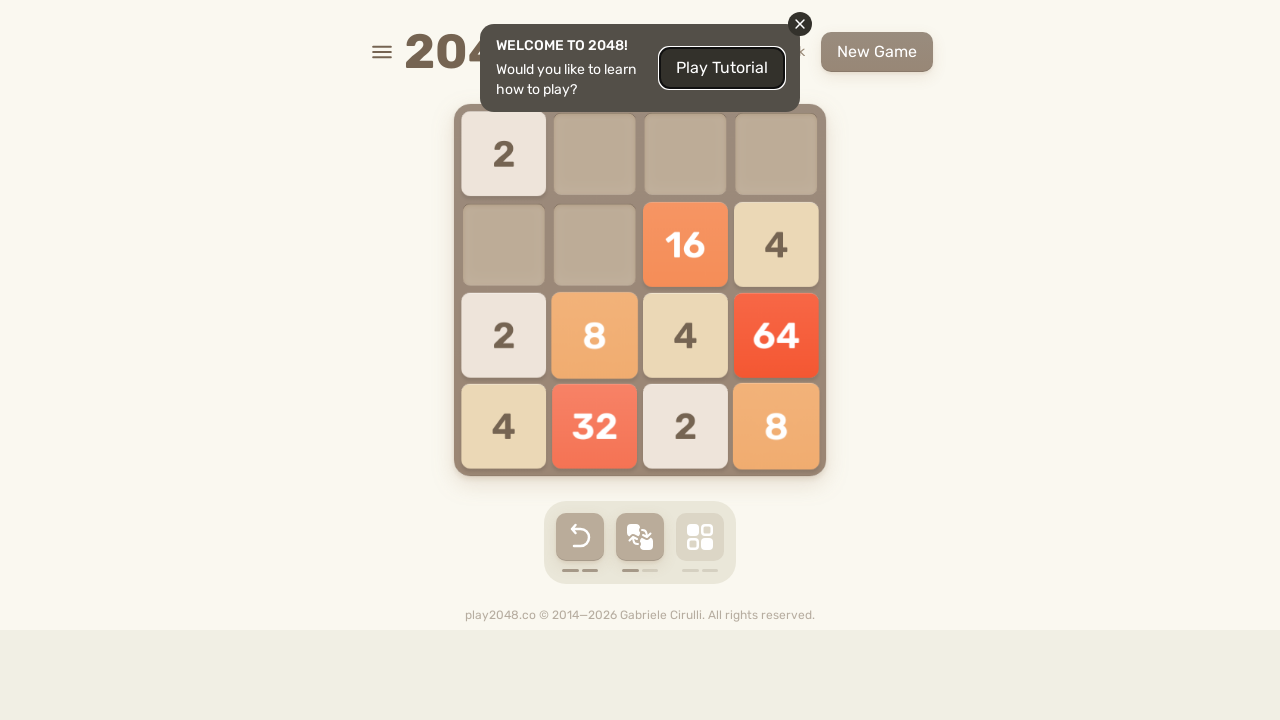

Pressed Up arrow key to move tiles up on html
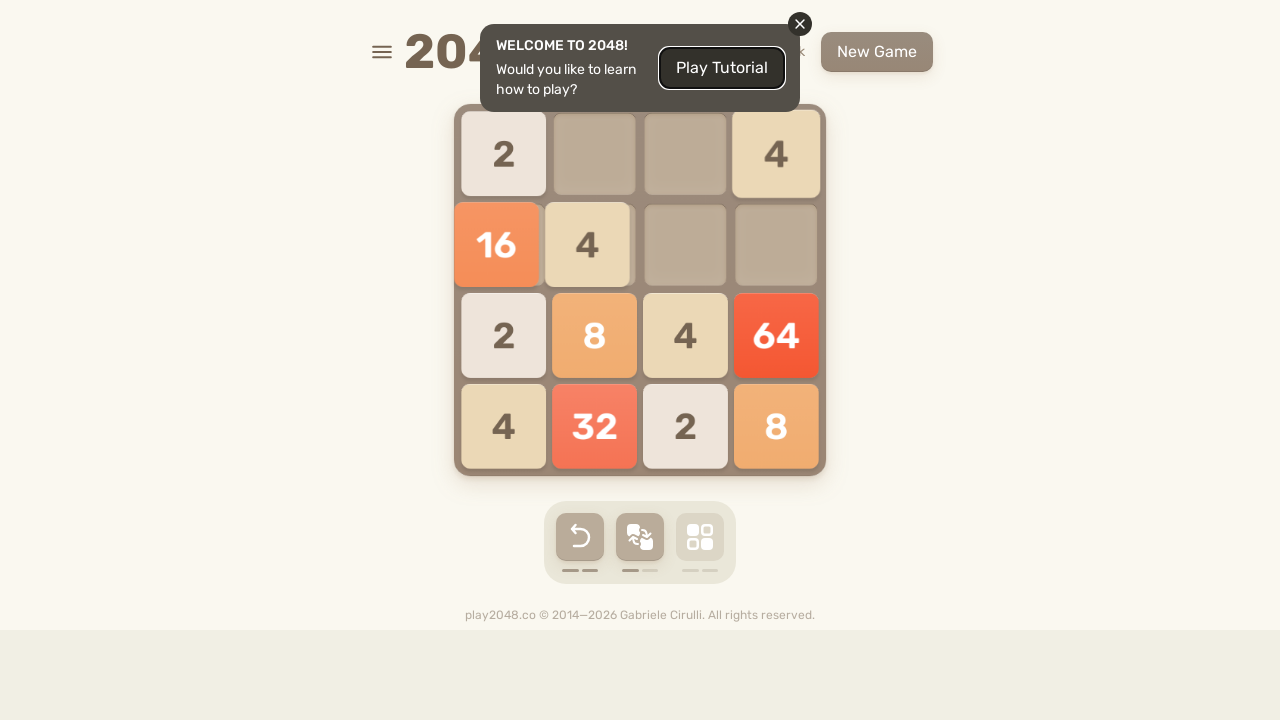

Pressed Right arrow key to move tiles right on html
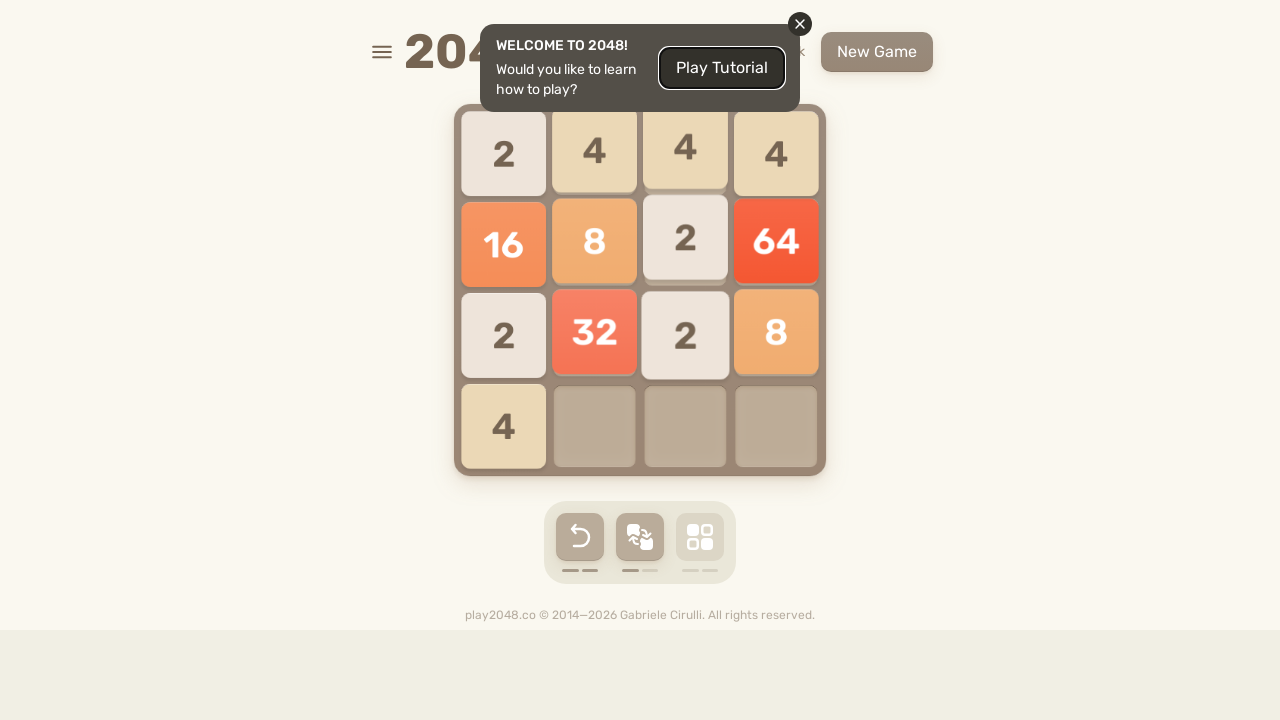

Pressed Down arrow key to move tiles down on html
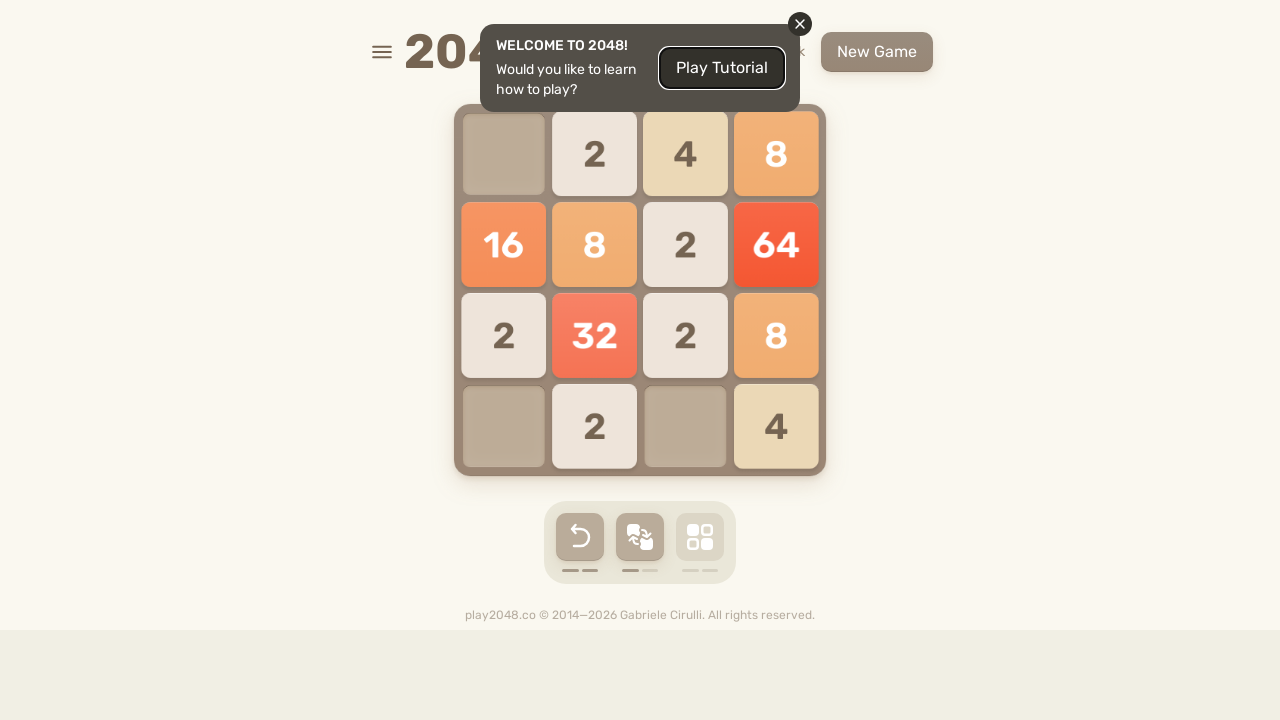

Pressed Left arrow key to move tiles left on html
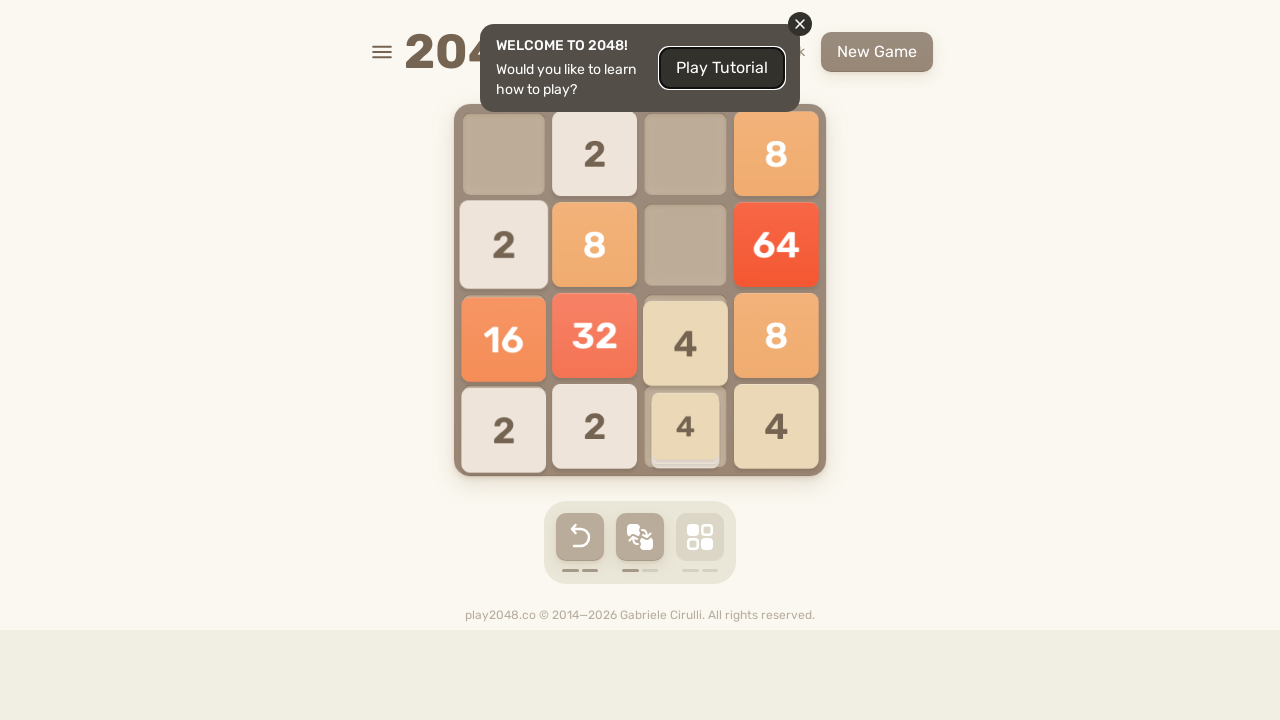

Pressed Up arrow key to move tiles up on html
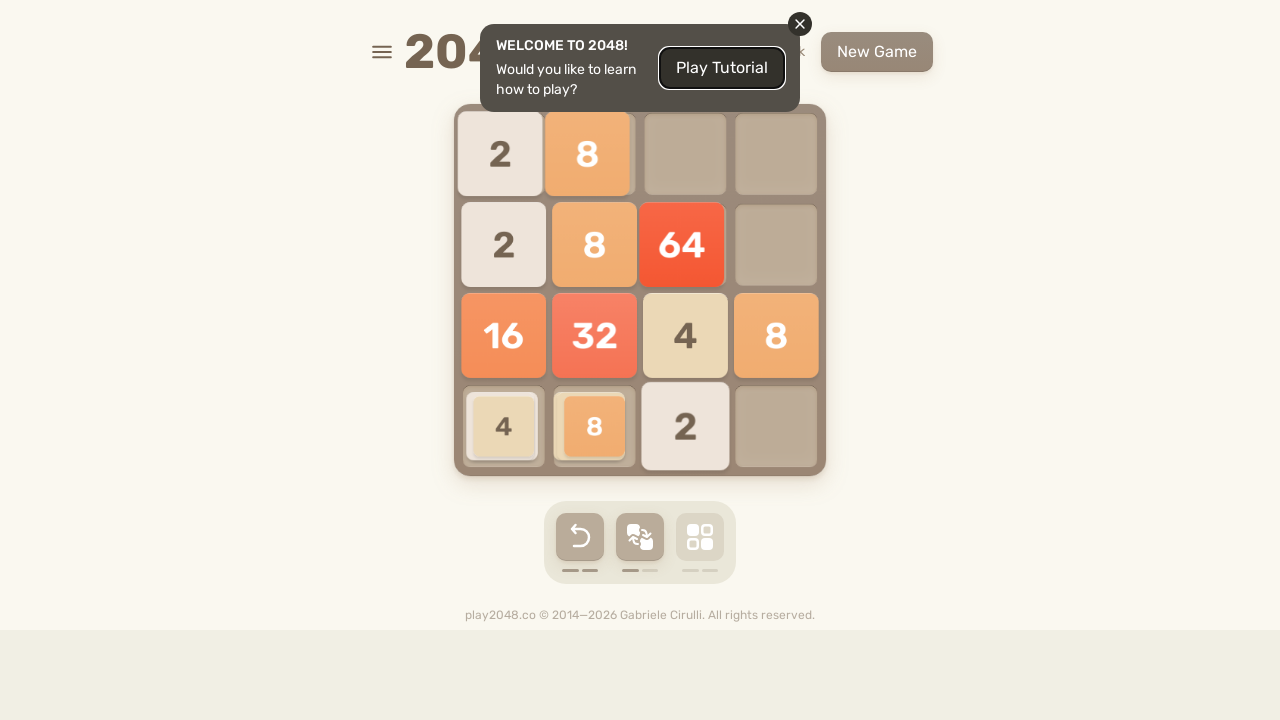

Pressed Right arrow key to move tiles right on html
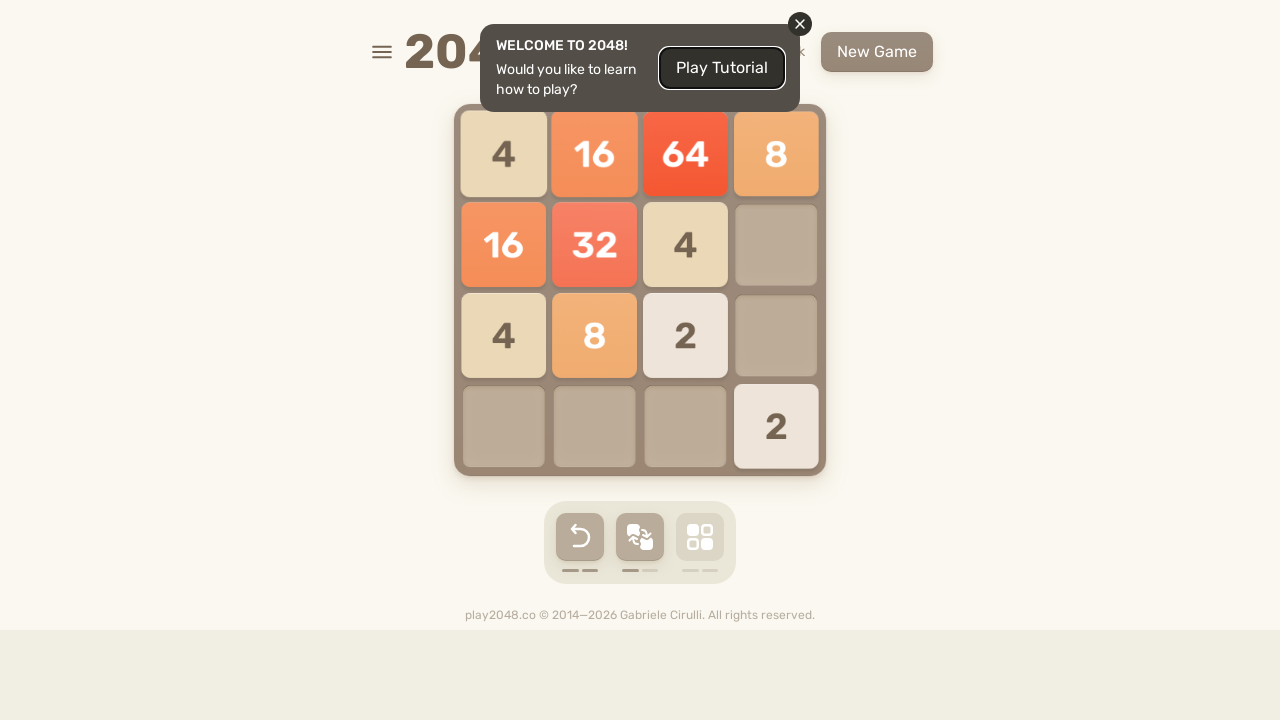

Pressed Down arrow key to move tiles down on html
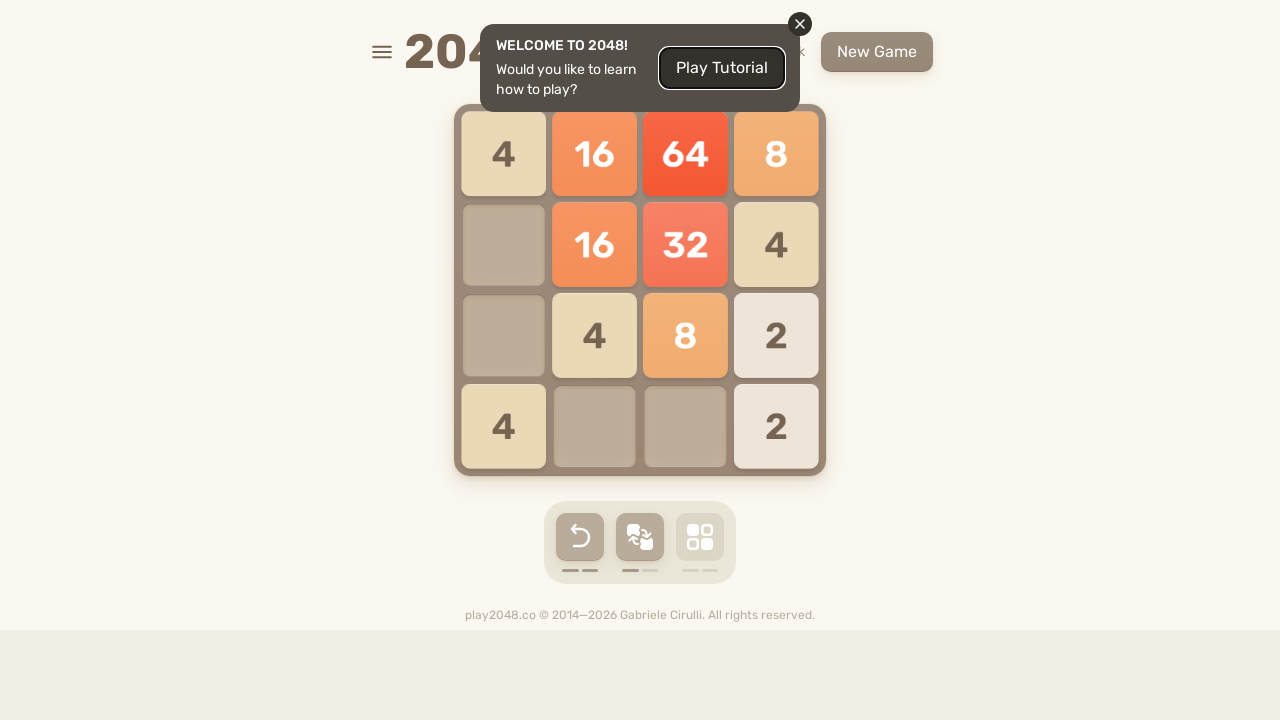

Pressed Left arrow key to move tiles left on html
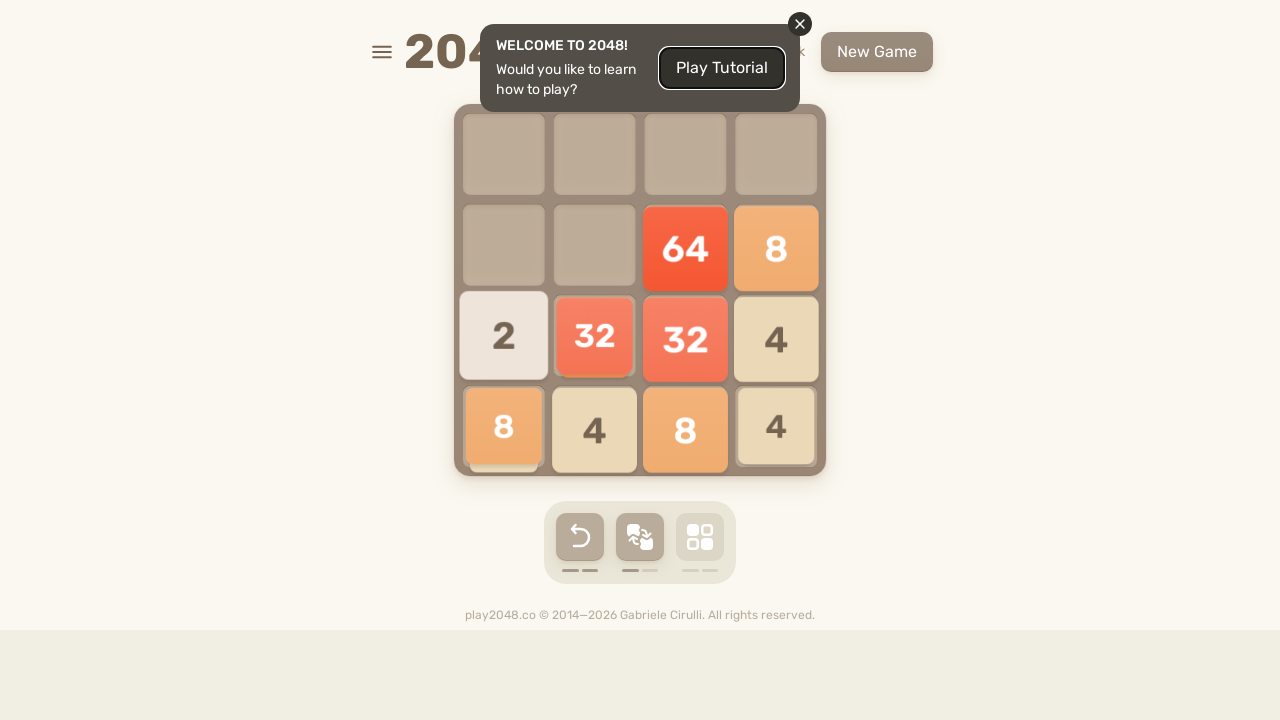

Pressed Up arrow key to move tiles up on html
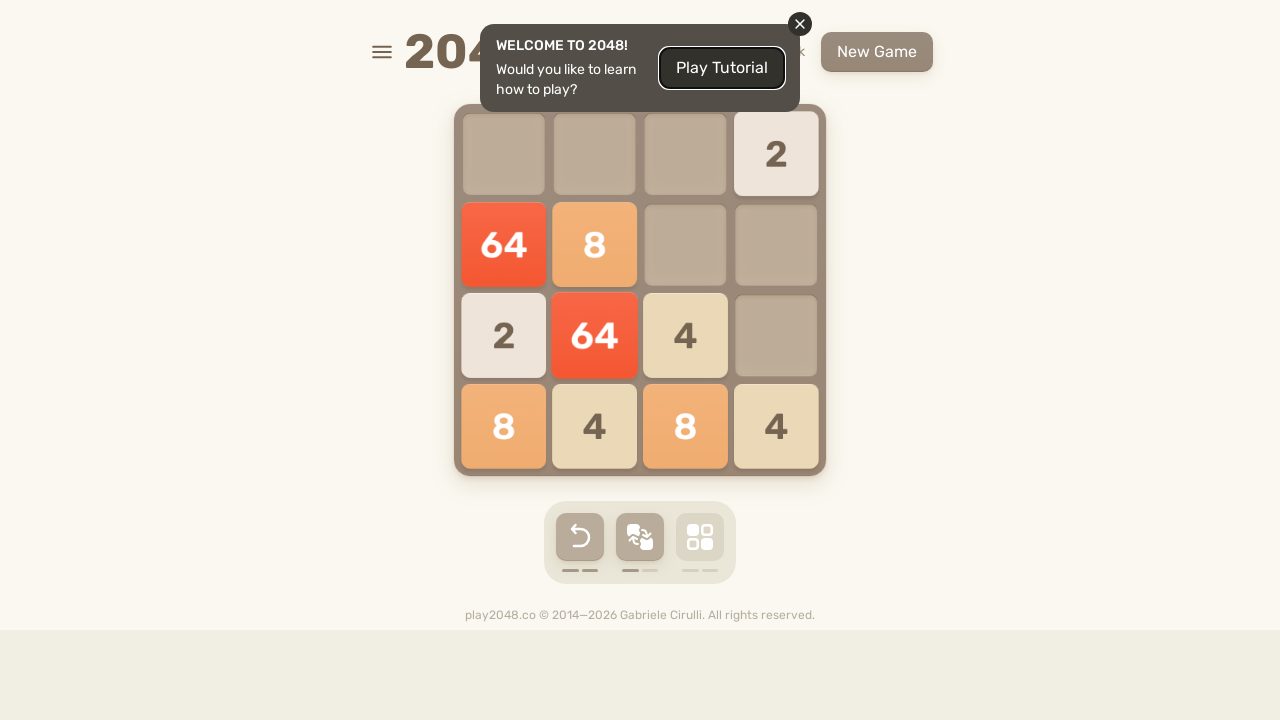

Pressed Right arrow key to move tiles right on html
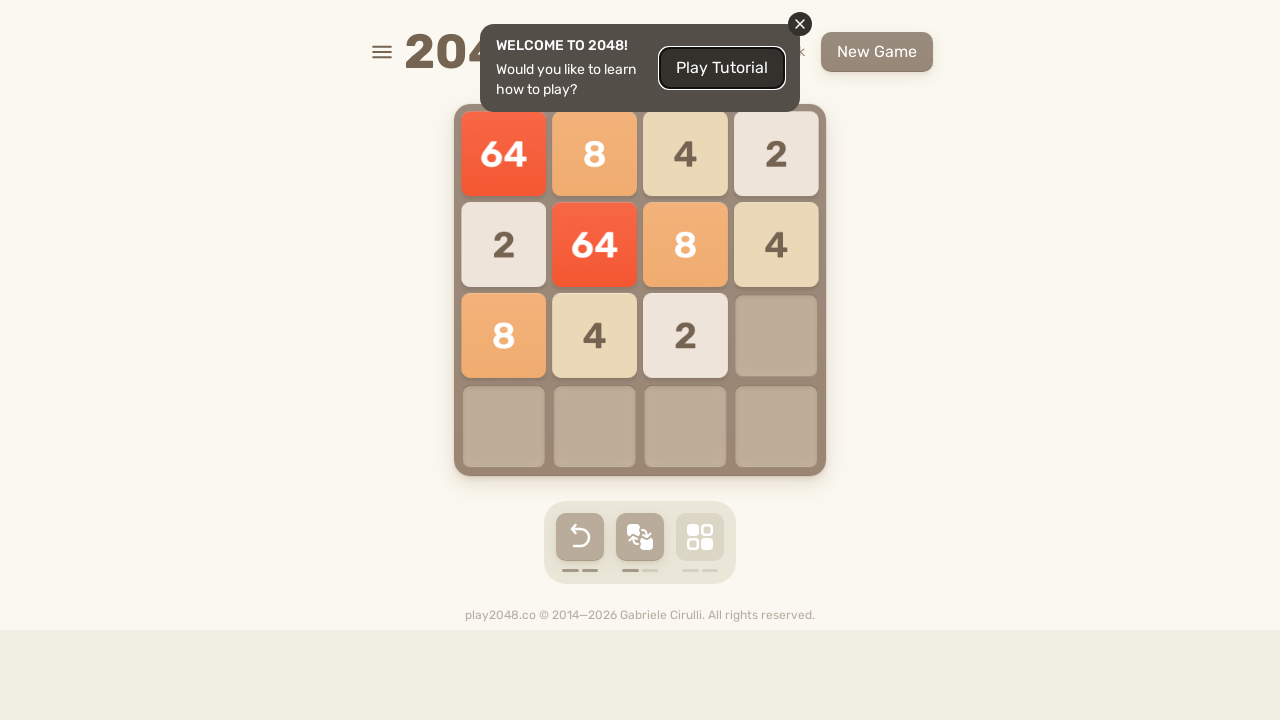

Pressed Down arrow key to move tiles down on html
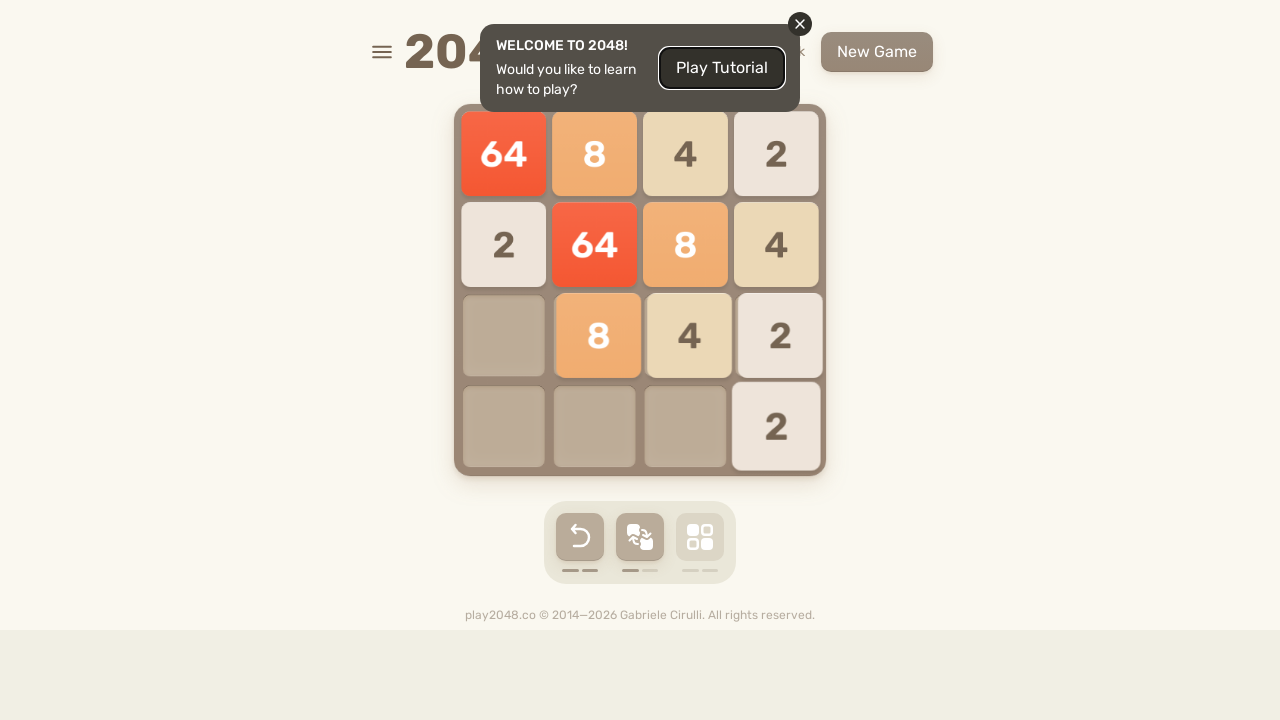

Pressed Left arrow key to move tiles left on html
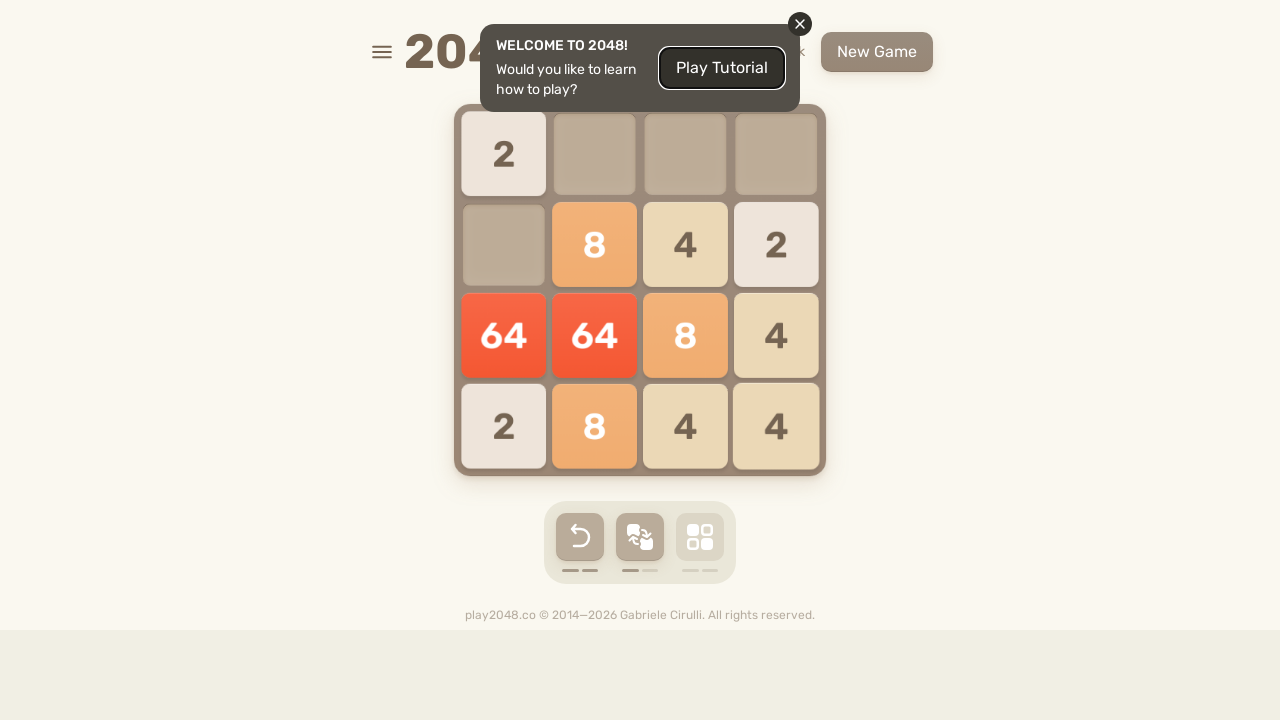

Pressed Up arrow key to move tiles up on html
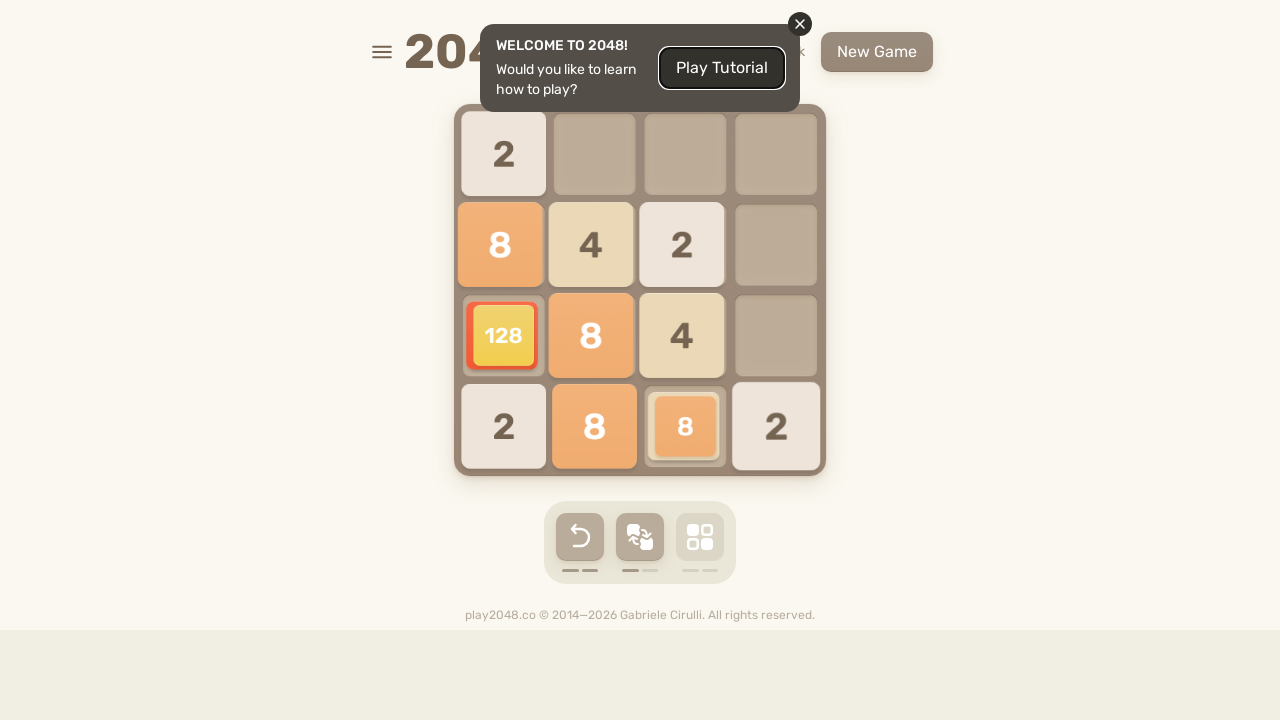

Pressed Right arrow key to move tiles right on html
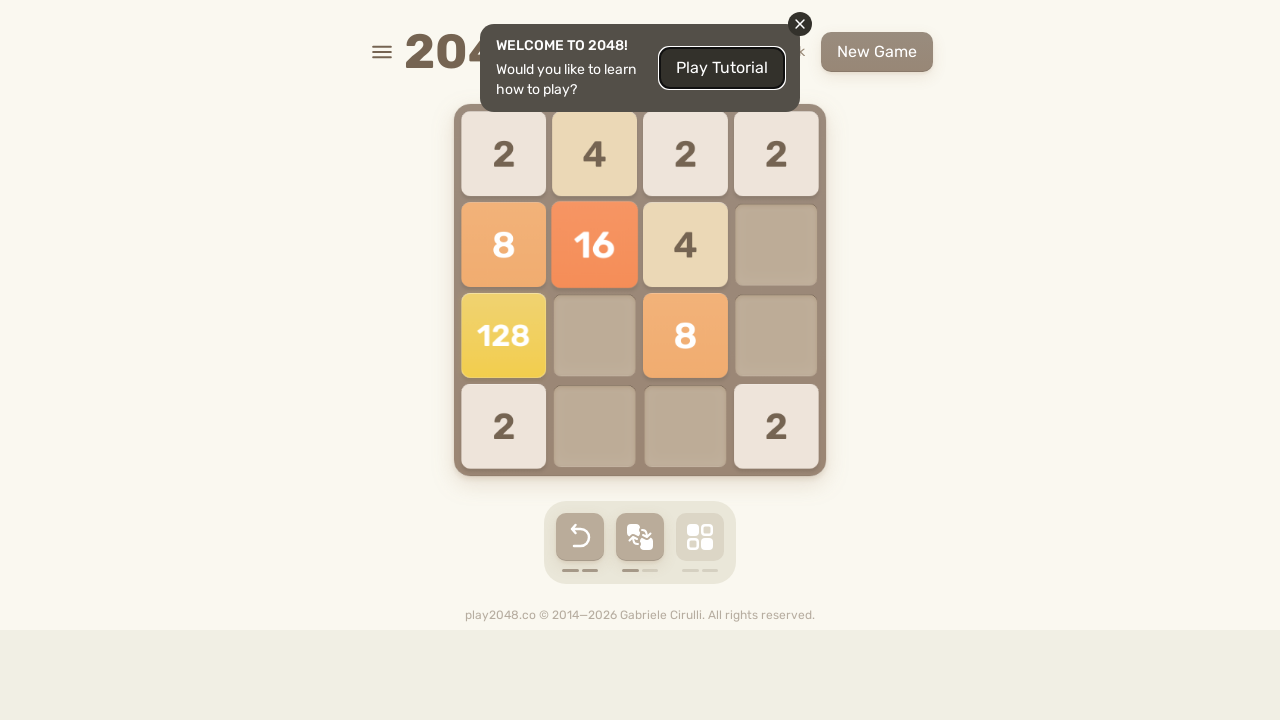

Pressed Down arrow key to move tiles down on html
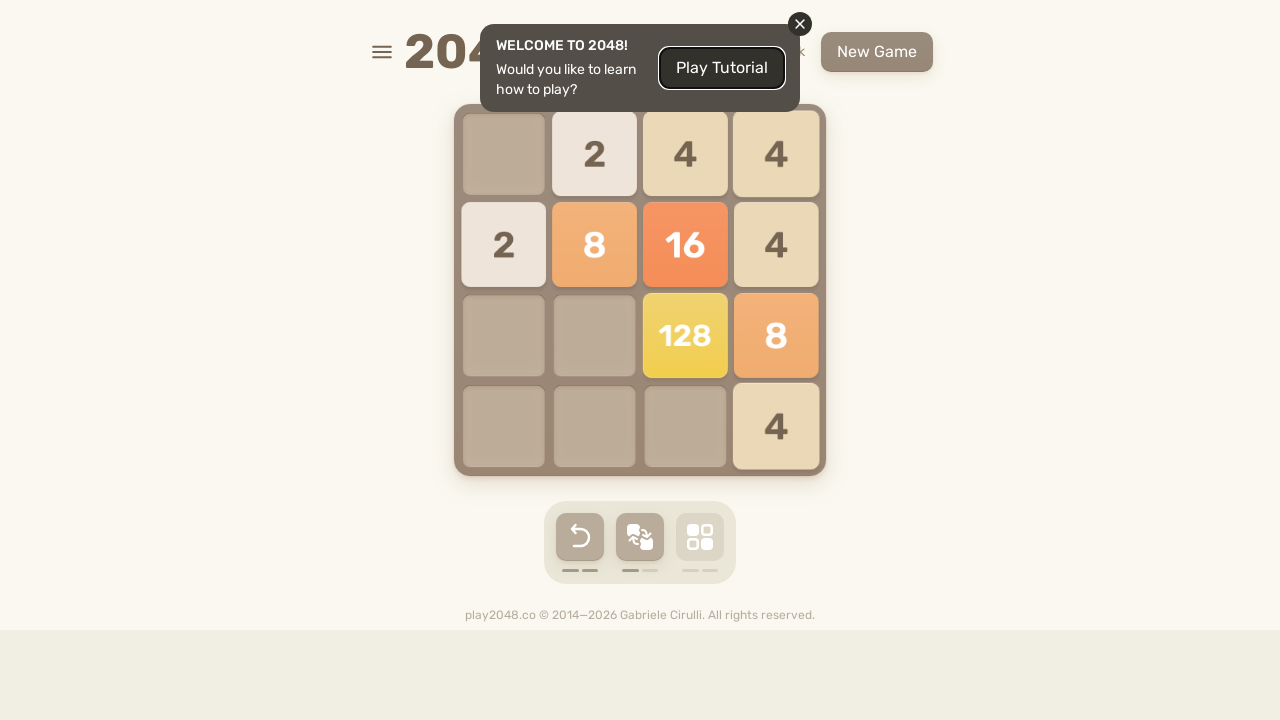

Pressed Left arrow key to move tiles left on html
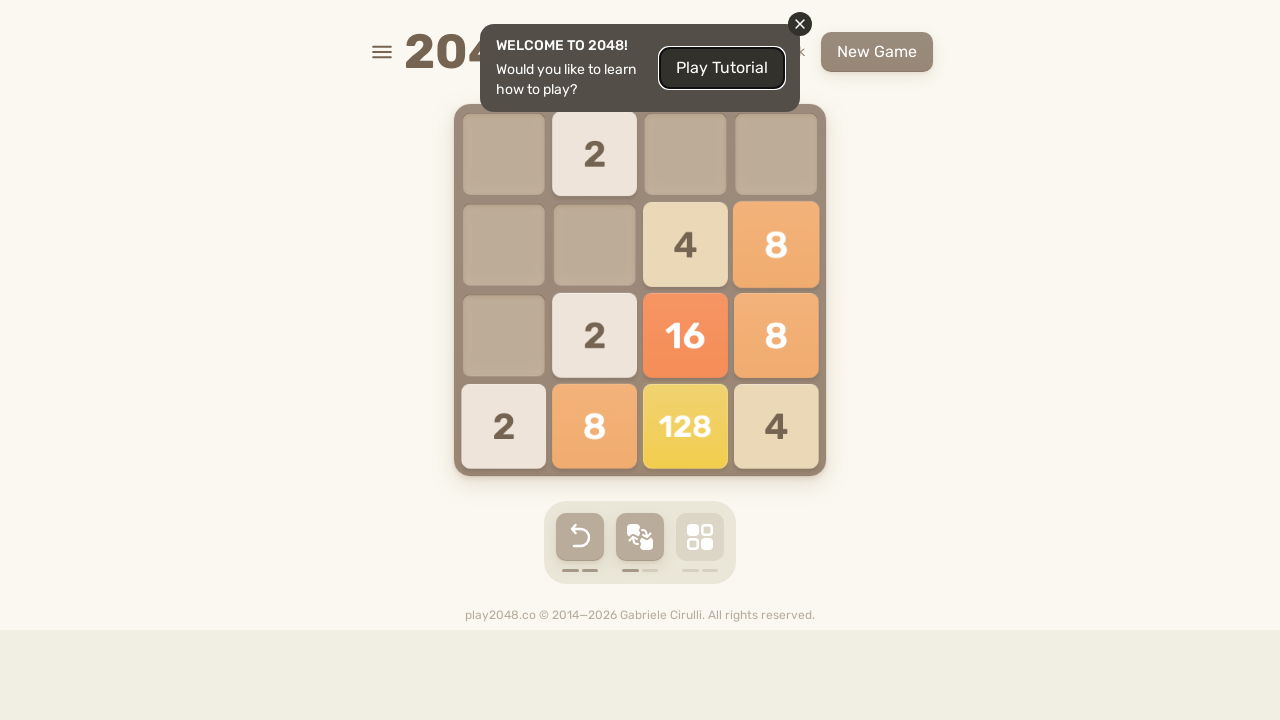

Pressed Up arrow key to move tiles up on html
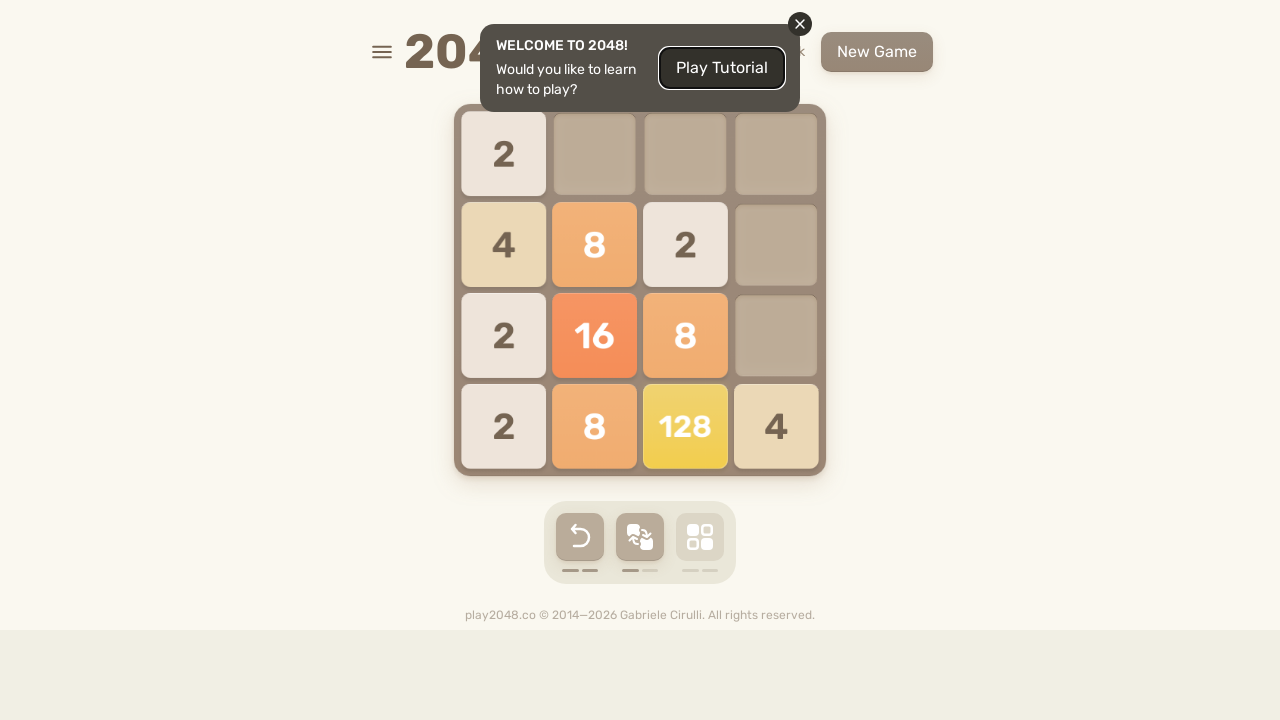

Pressed Right arrow key to move tiles right on html
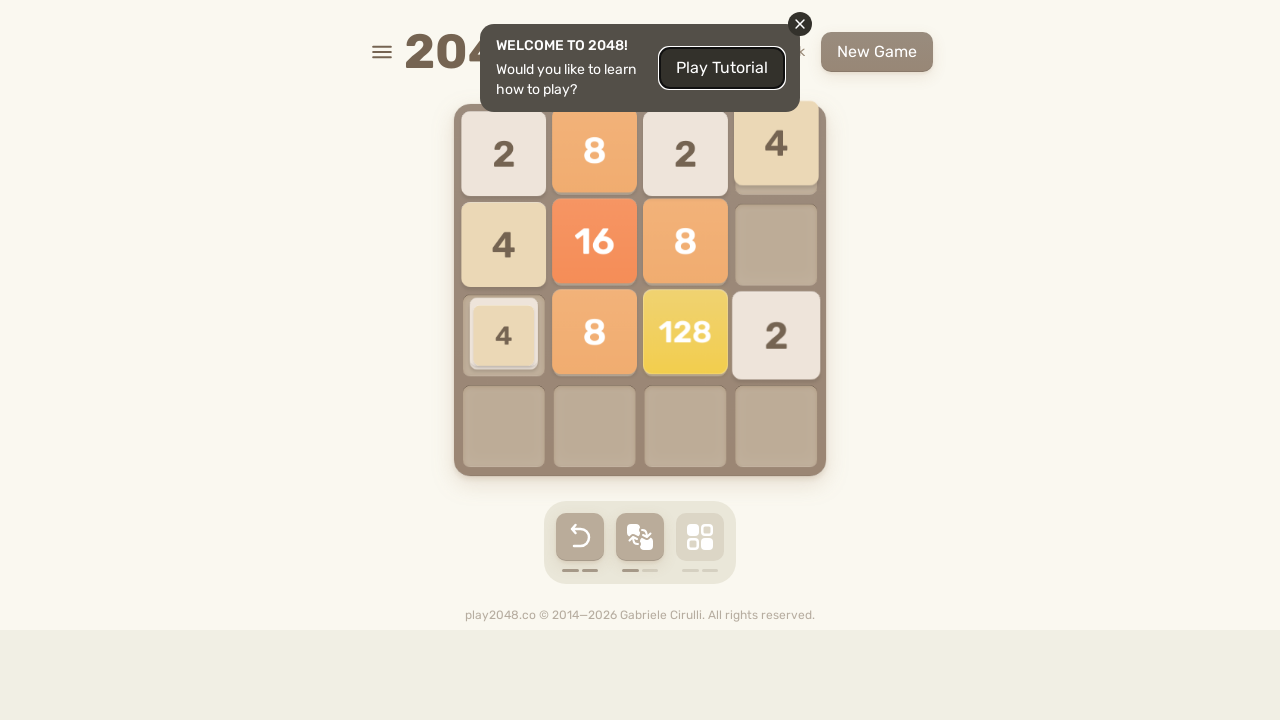

Pressed Down arrow key to move tiles down on html
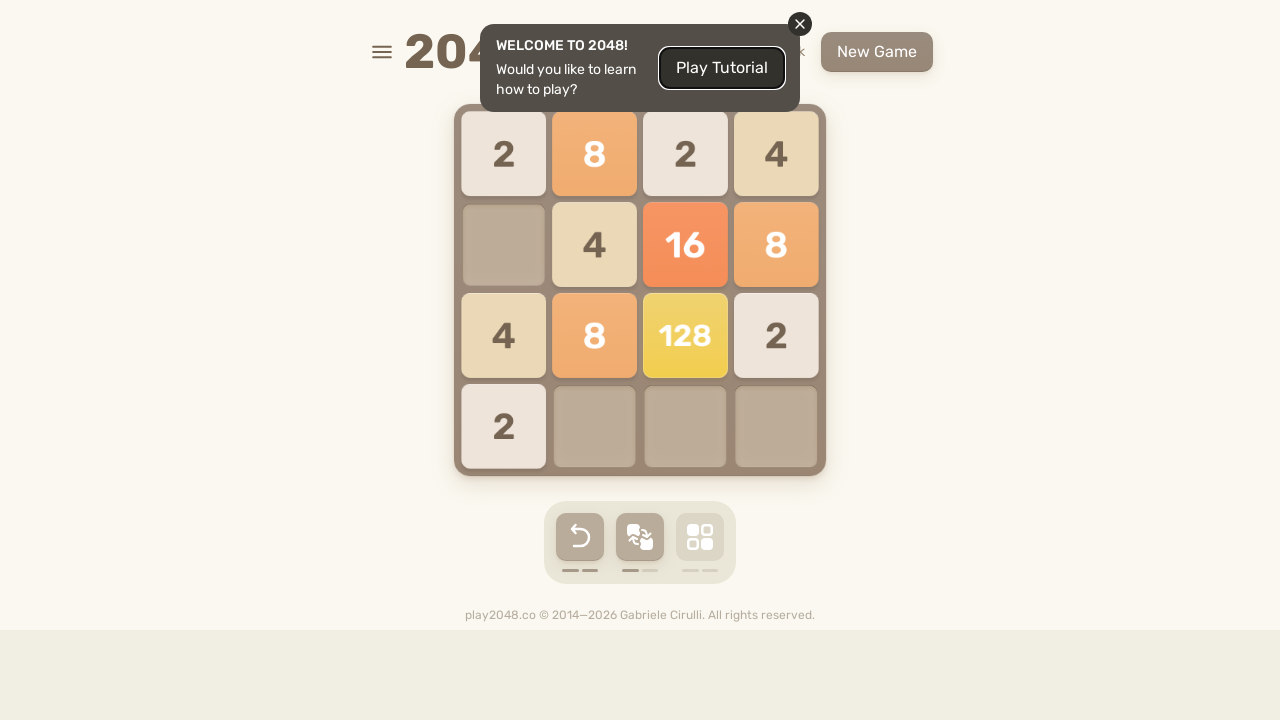

Pressed Left arrow key to move tiles left on html
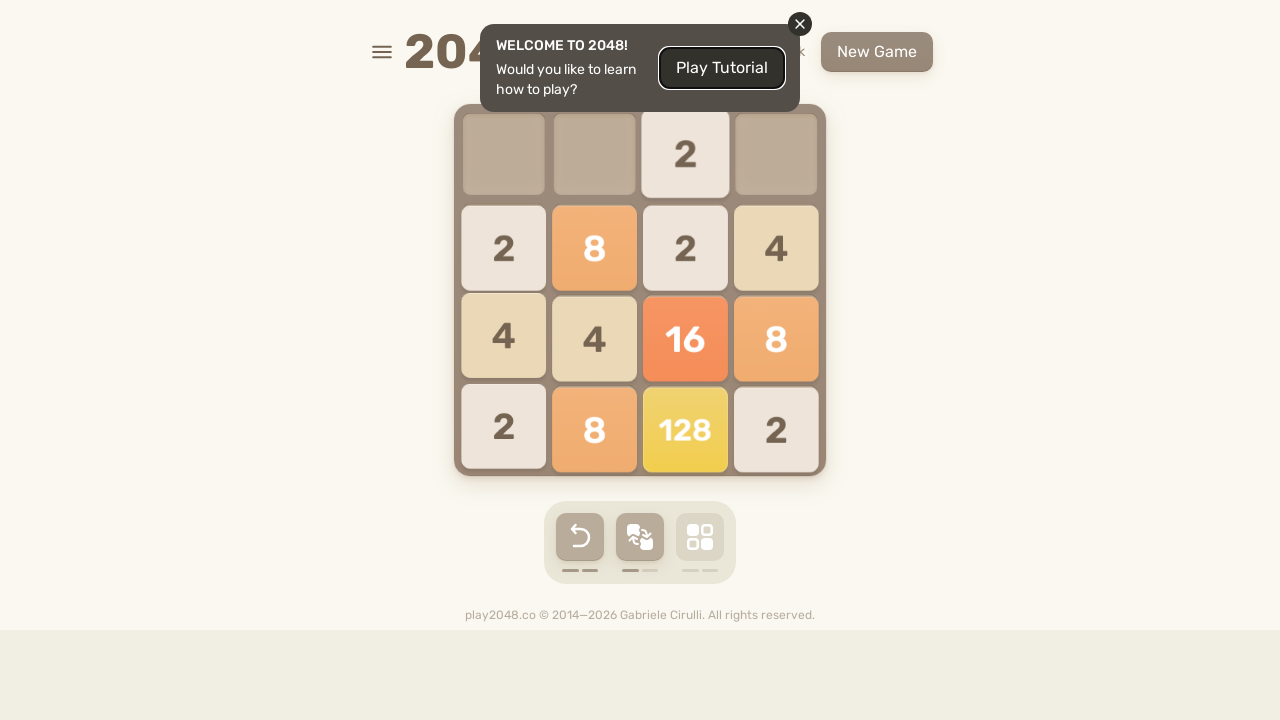

Pressed Up arrow key to move tiles up on html
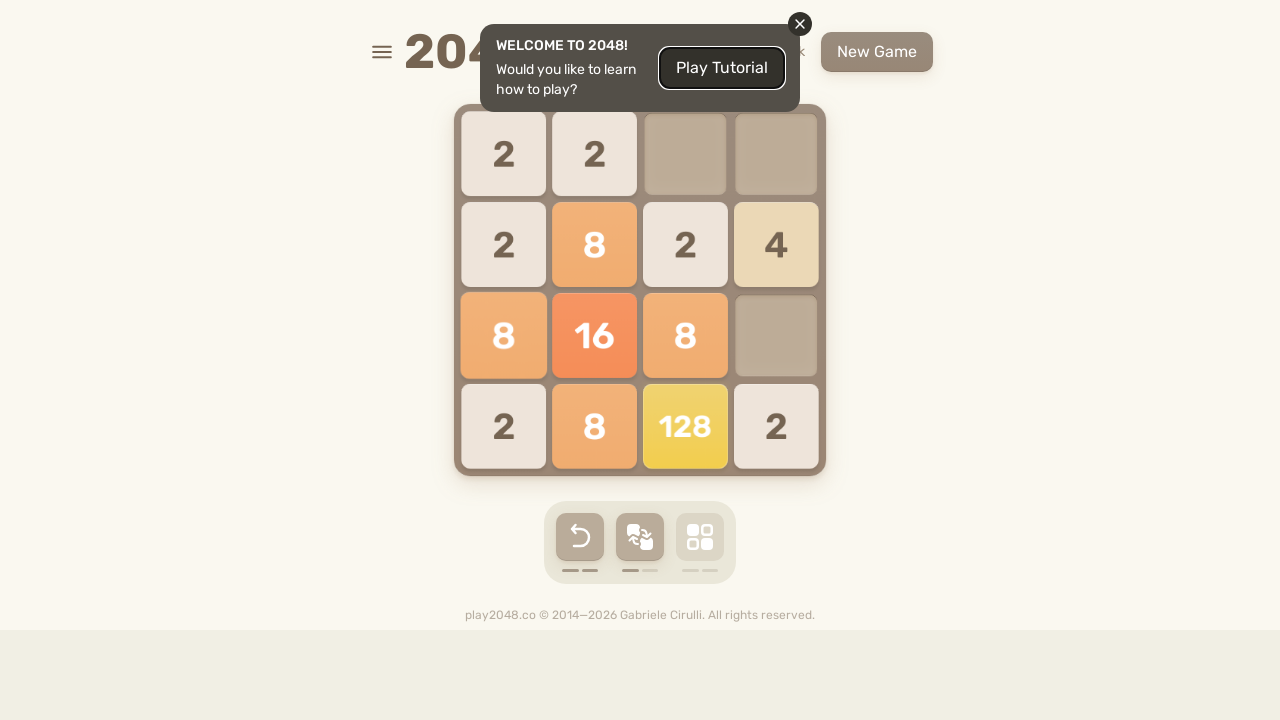

Pressed Right arrow key to move tiles right on html
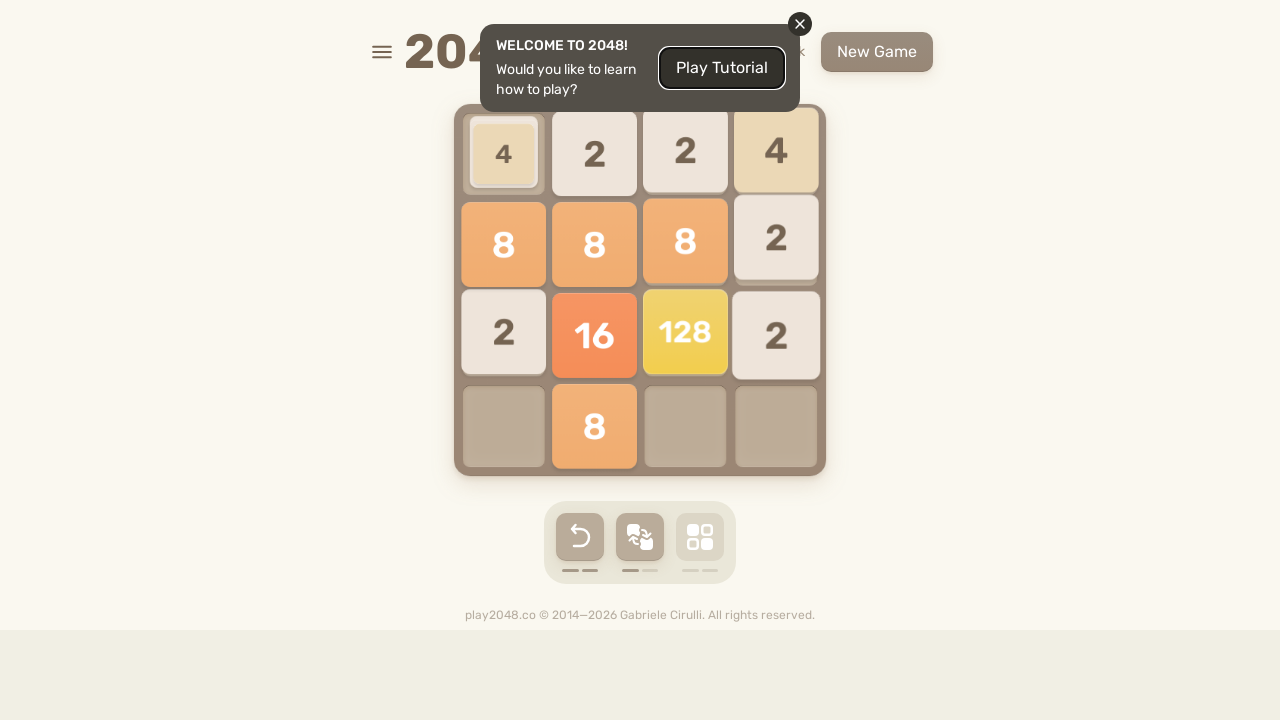

Pressed Down arrow key to move tiles down on html
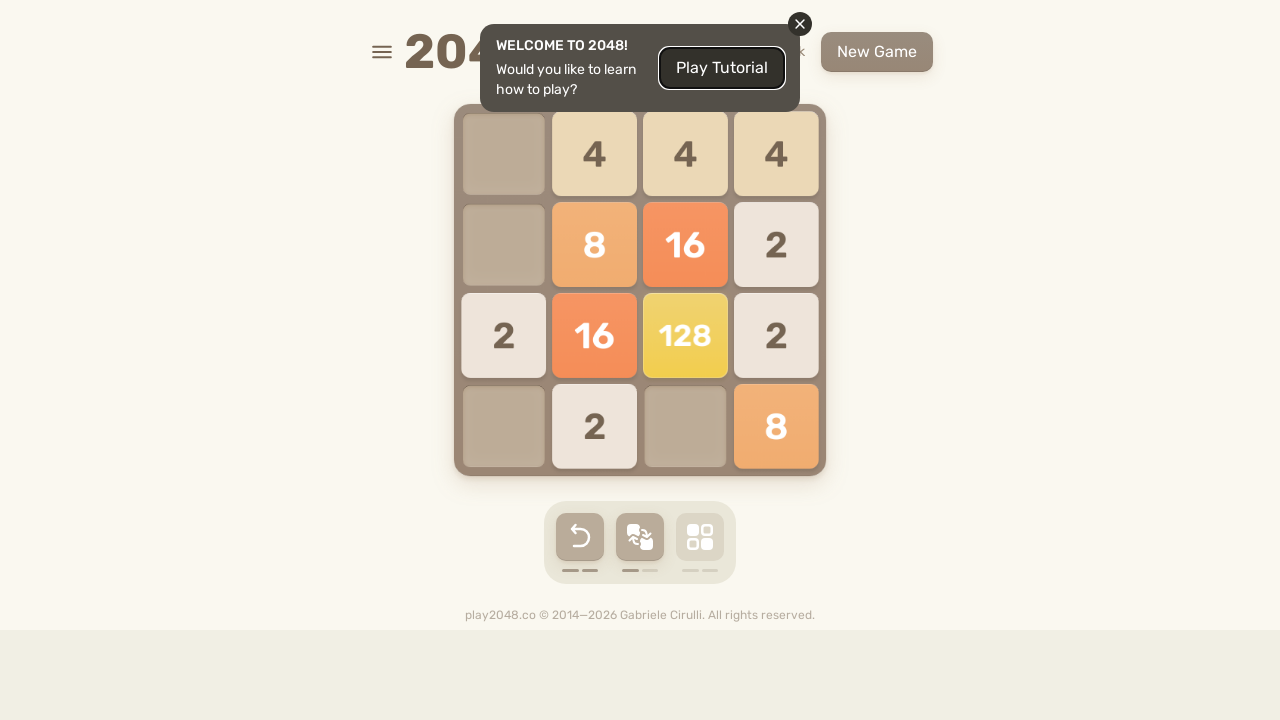

Pressed Left arrow key to move tiles left on html
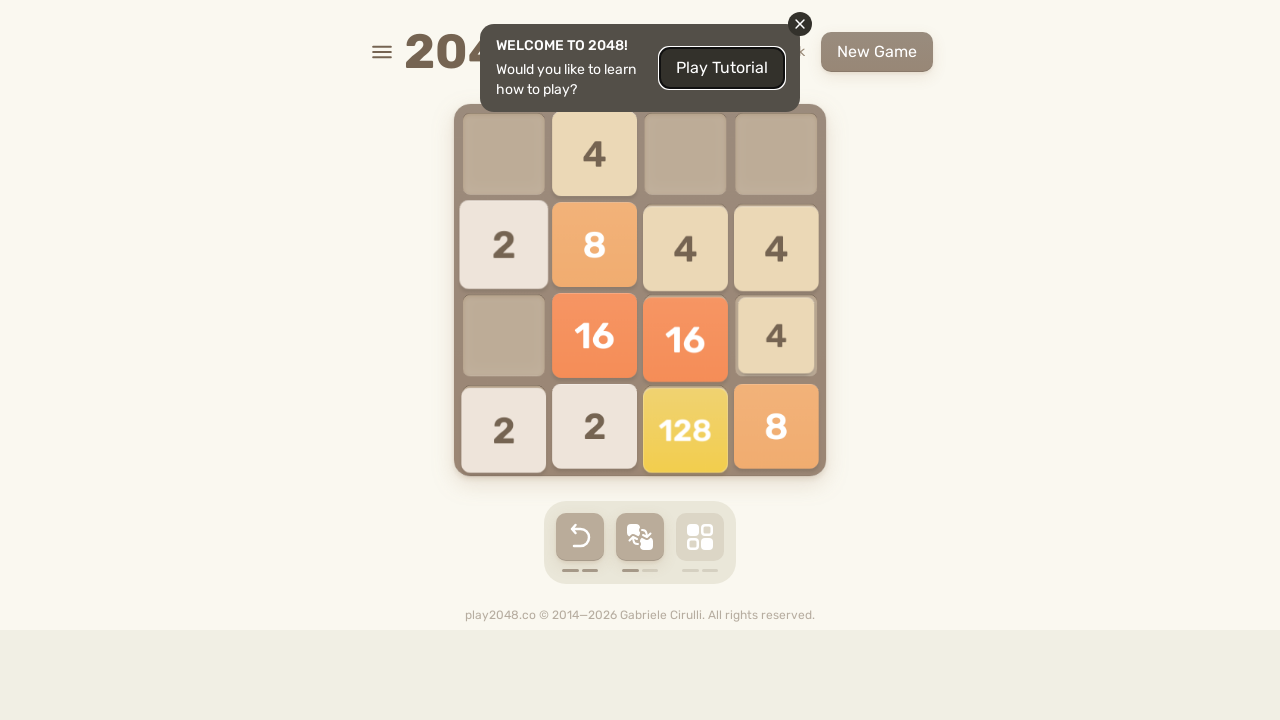

Pressed Up arrow key to move tiles up on html
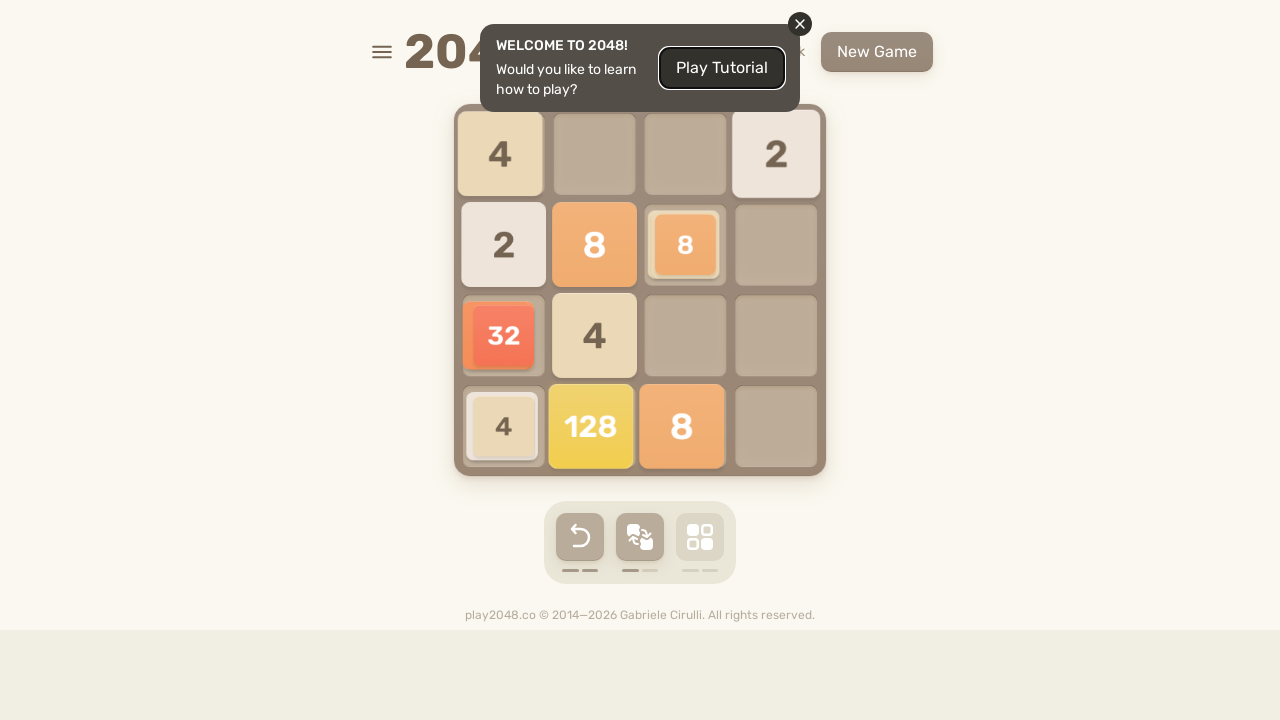

Pressed Right arrow key to move tiles right on html
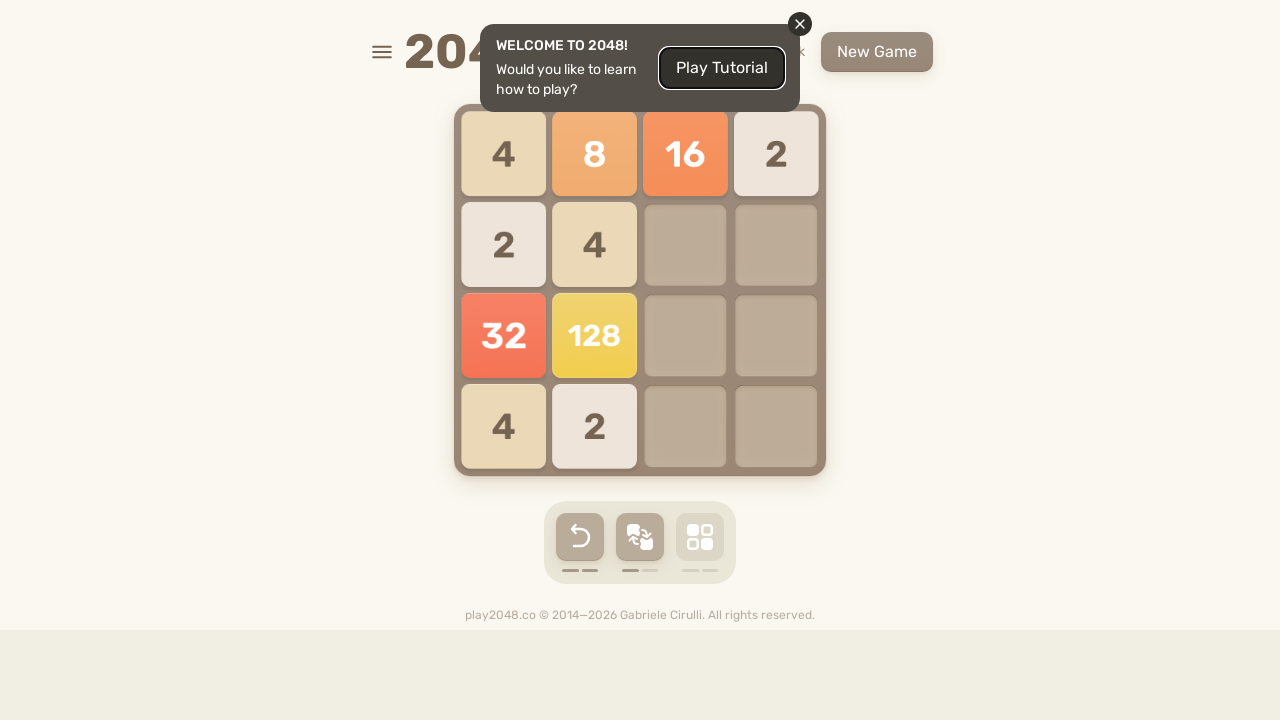

Pressed Down arrow key to move tiles down on html
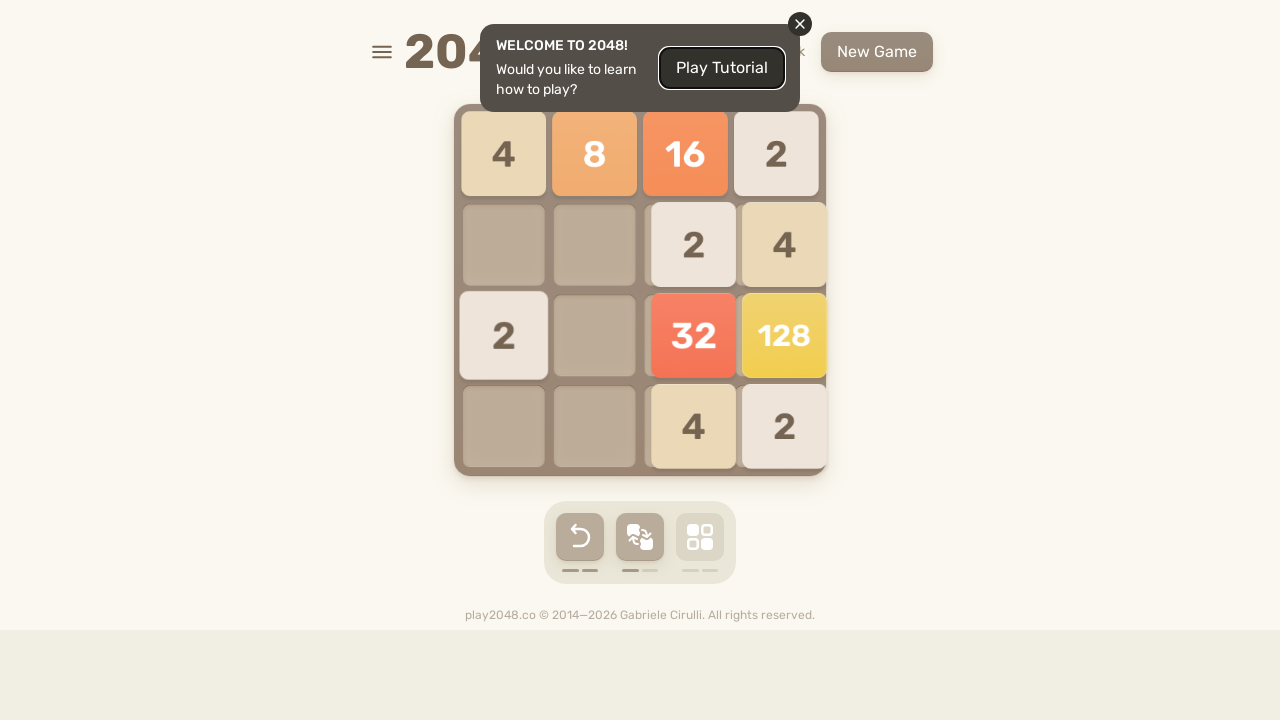

Pressed Left arrow key to move tiles left on html
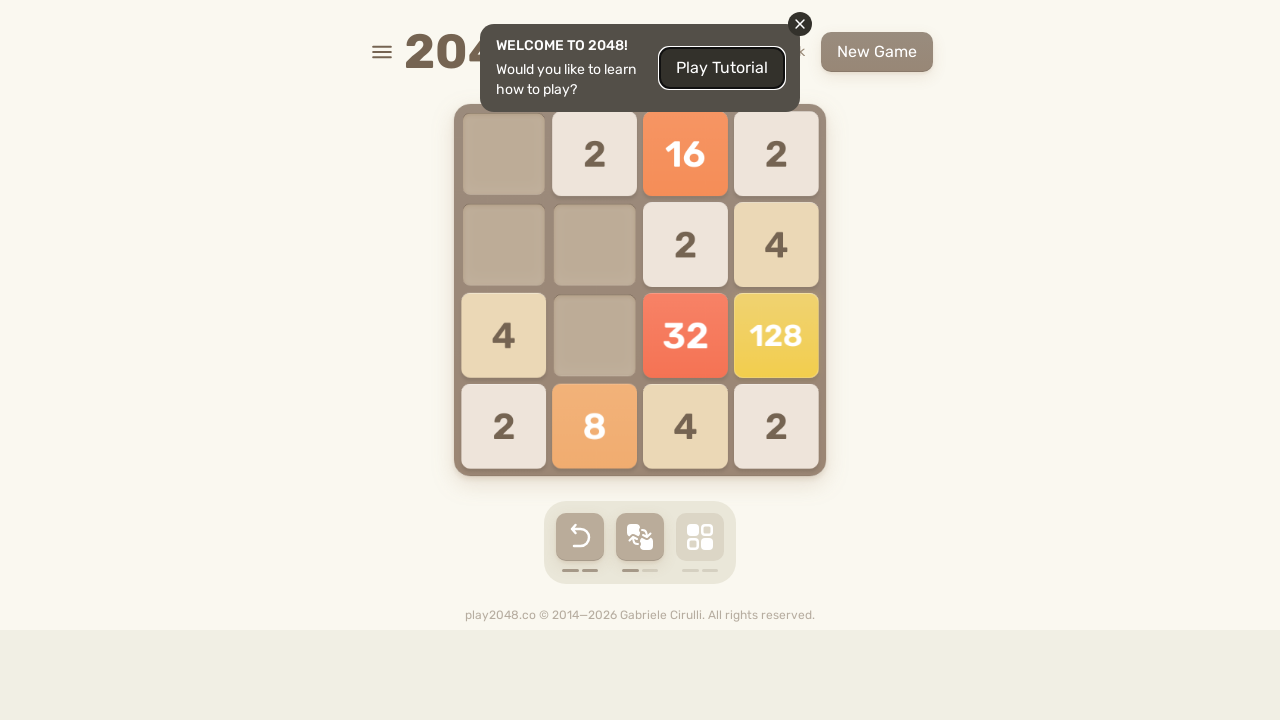

Pressed Up arrow key to move tiles up on html
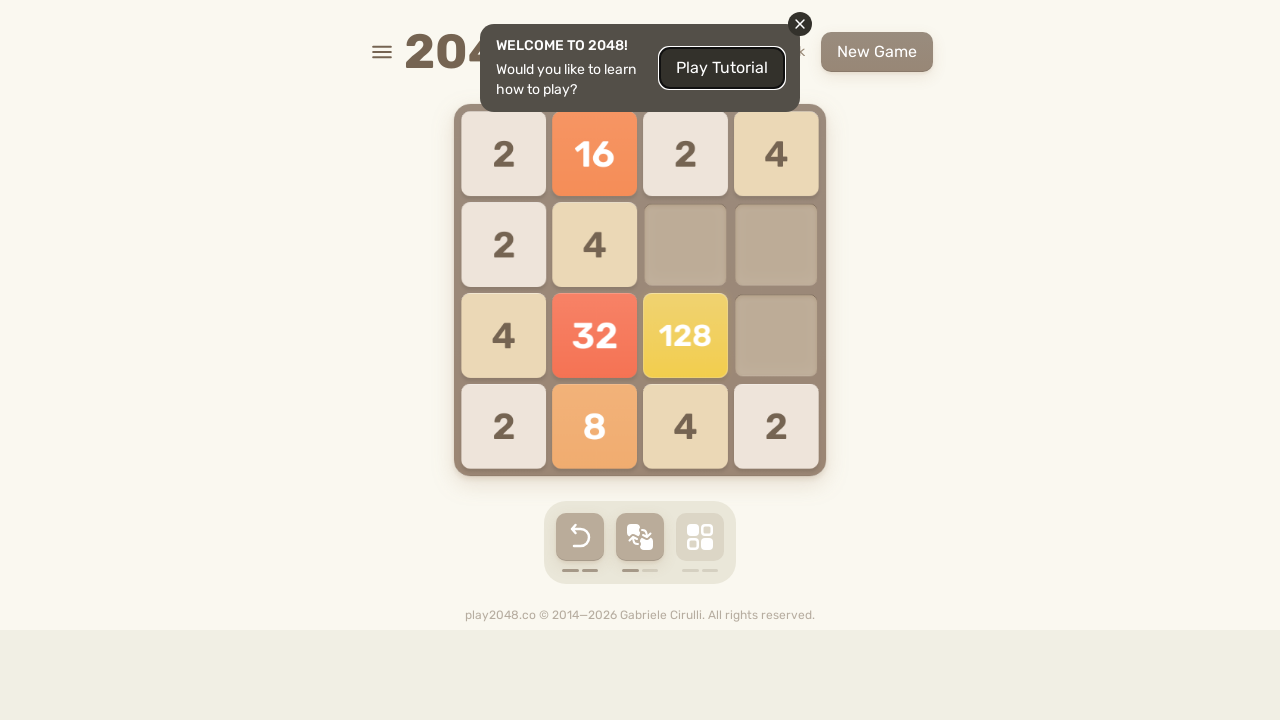

Pressed Right arrow key to move tiles right on html
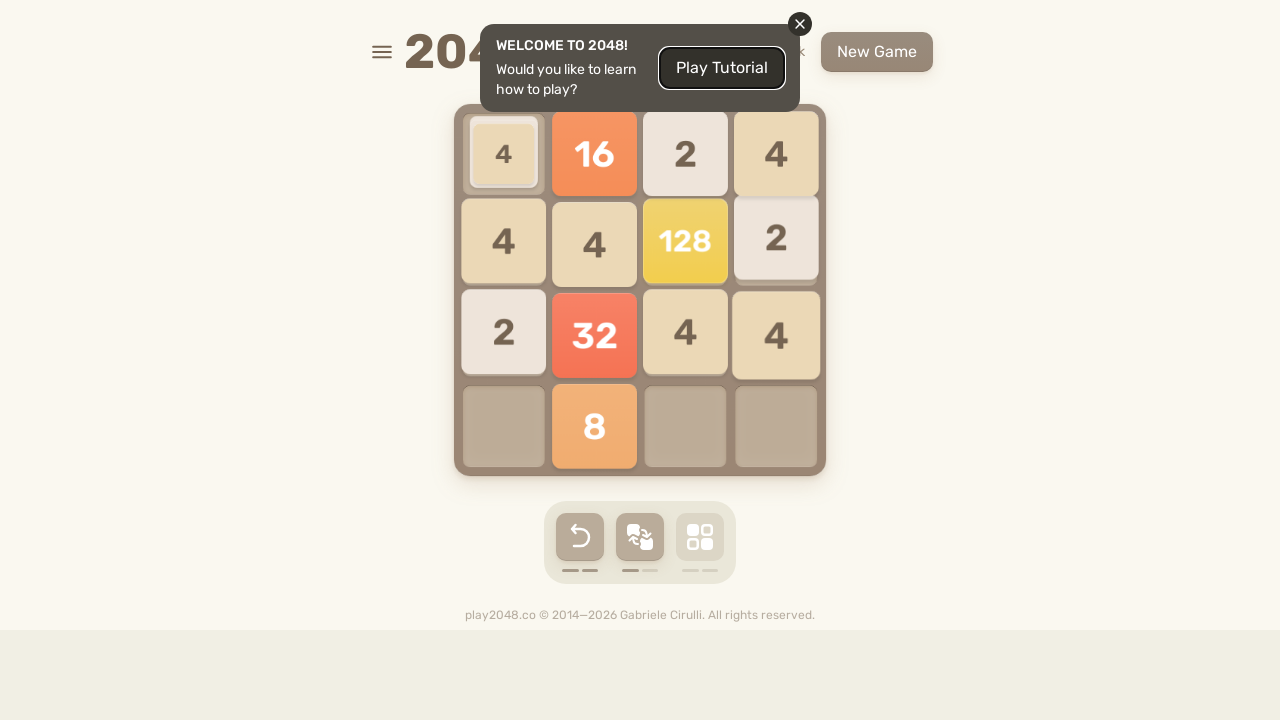

Pressed Down arrow key to move tiles down on html
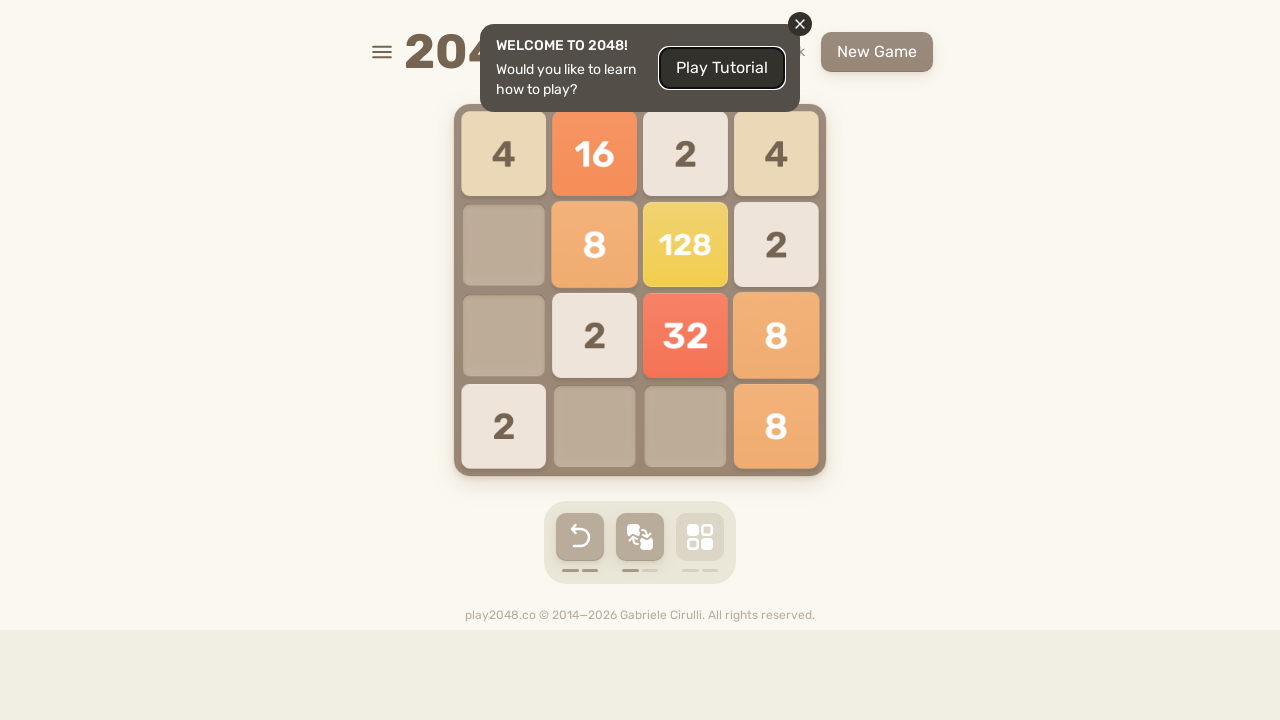

Pressed Left arrow key to move tiles left on html
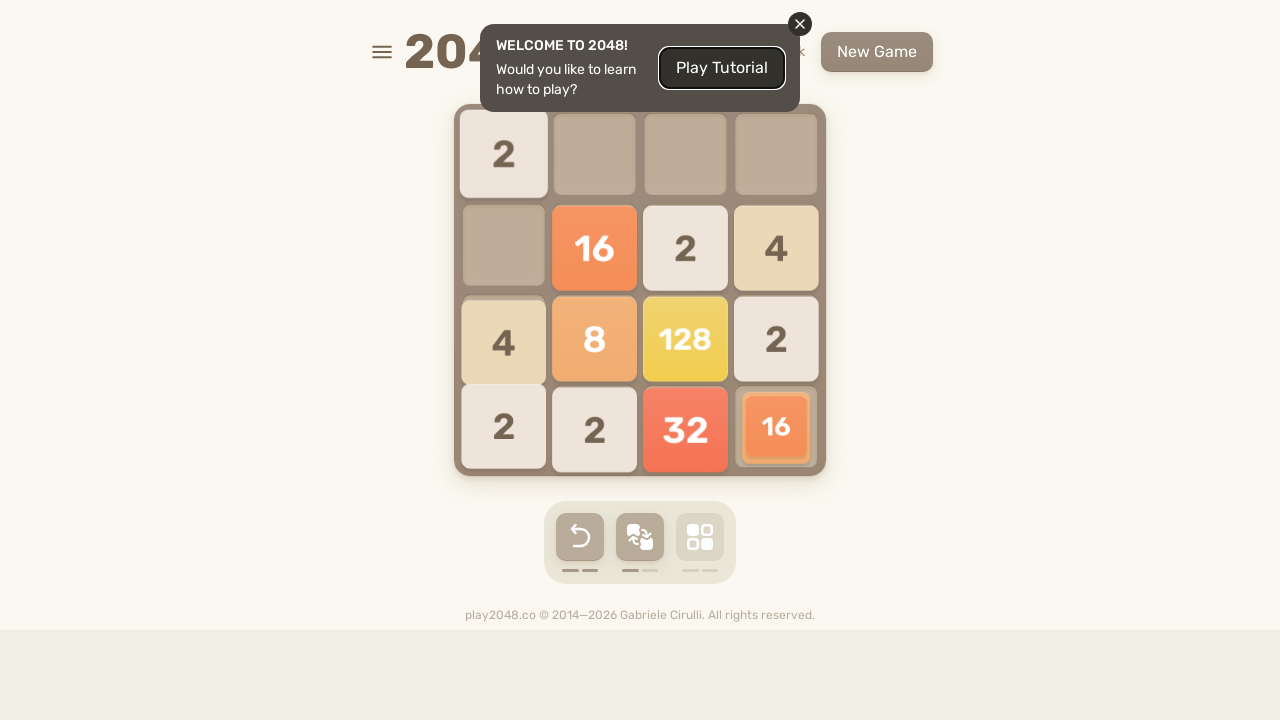

Pressed Up arrow key to move tiles up on html
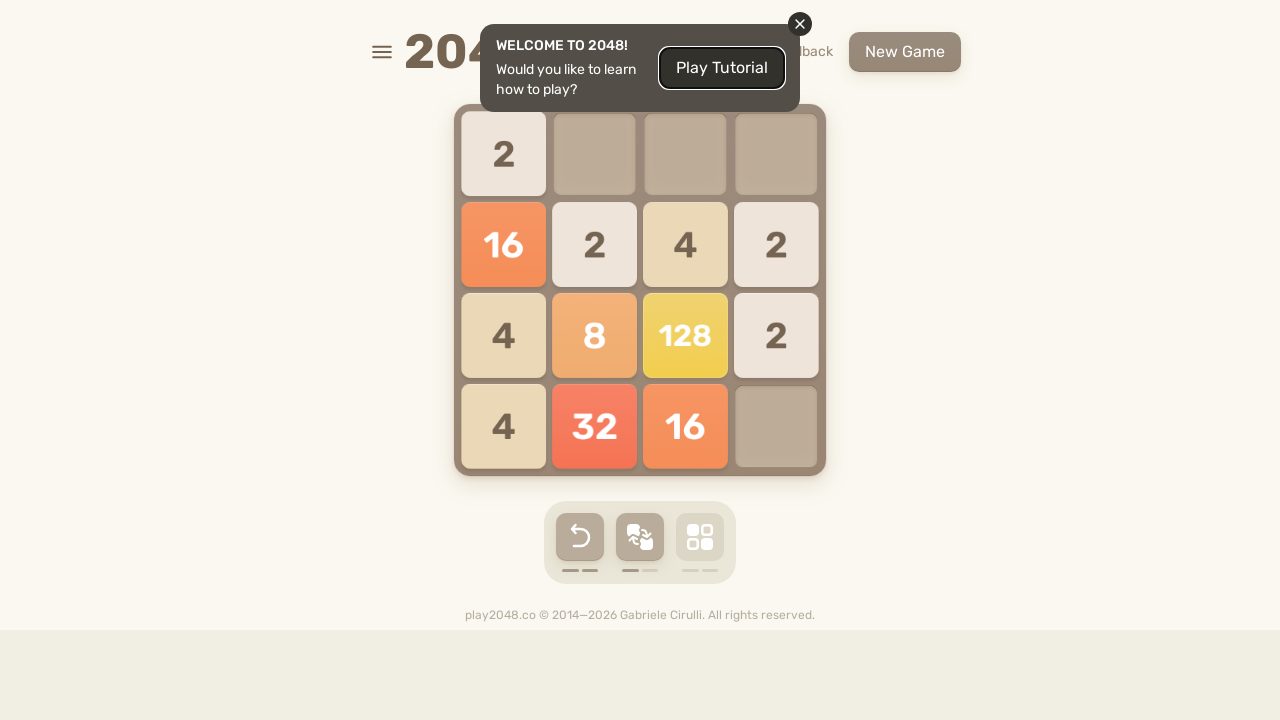

Pressed Right arrow key to move tiles right on html
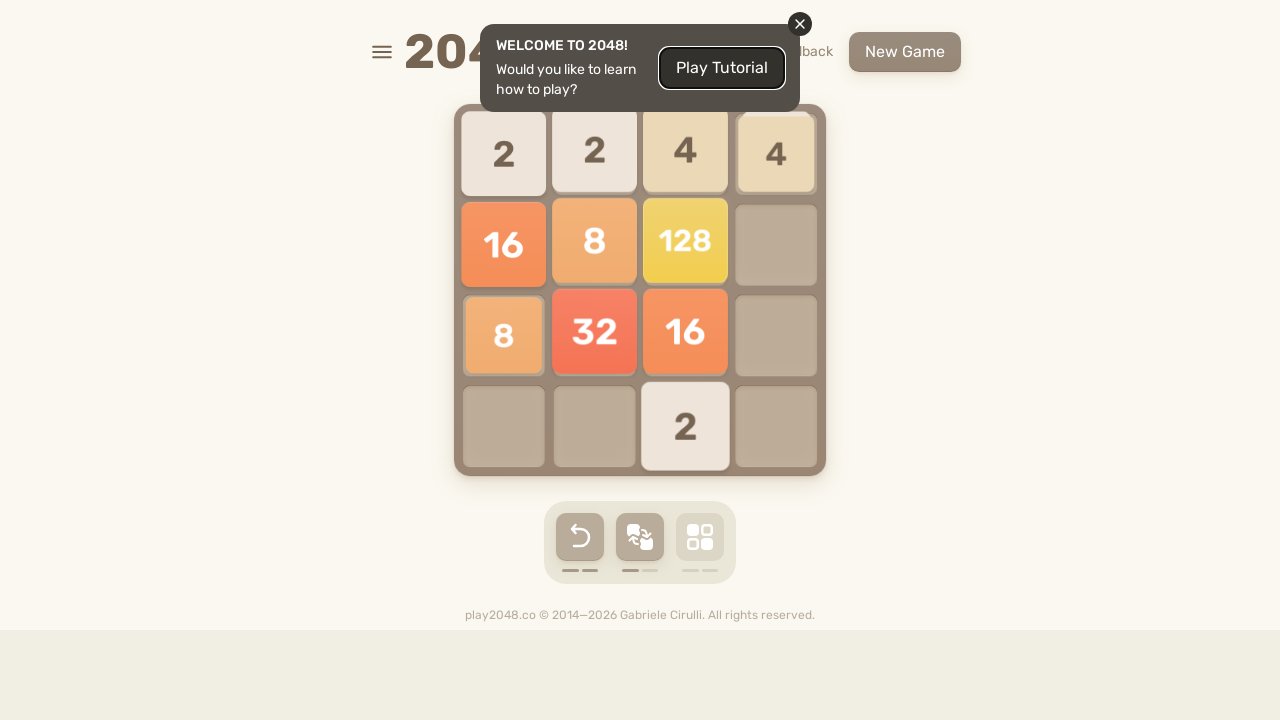

Pressed Down arrow key to move tiles down on html
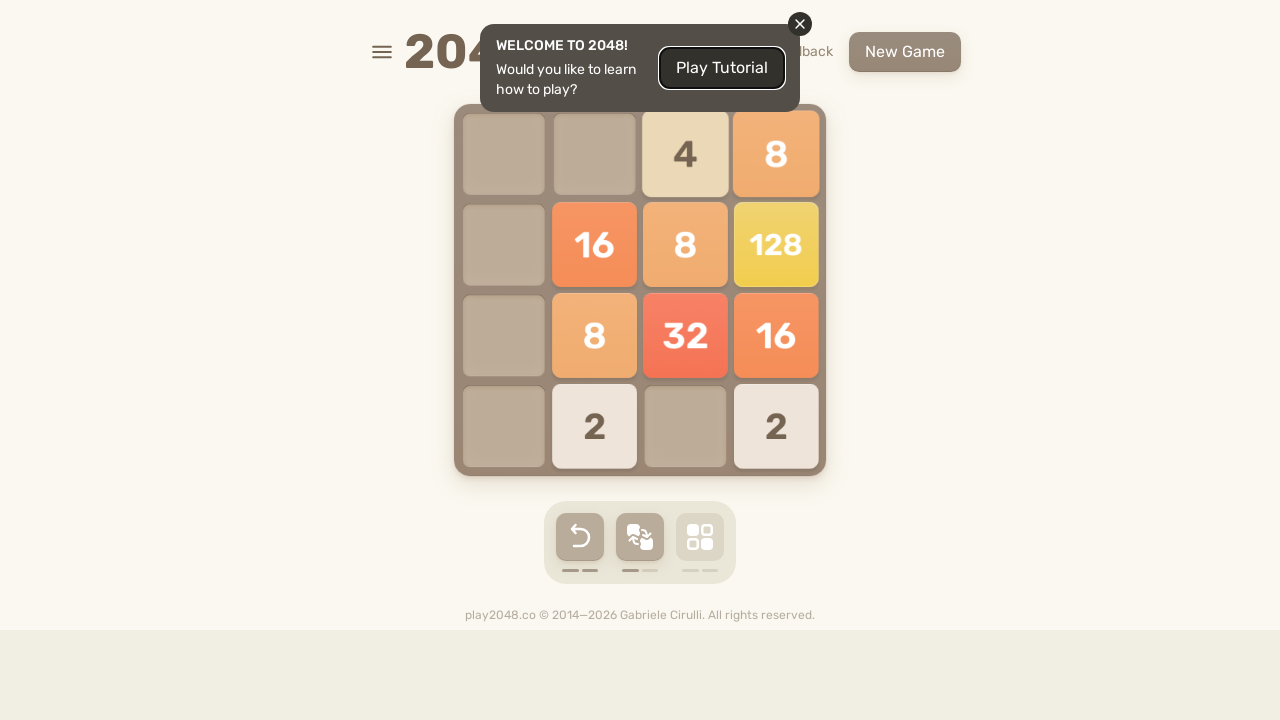

Pressed Left arrow key to move tiles left on html
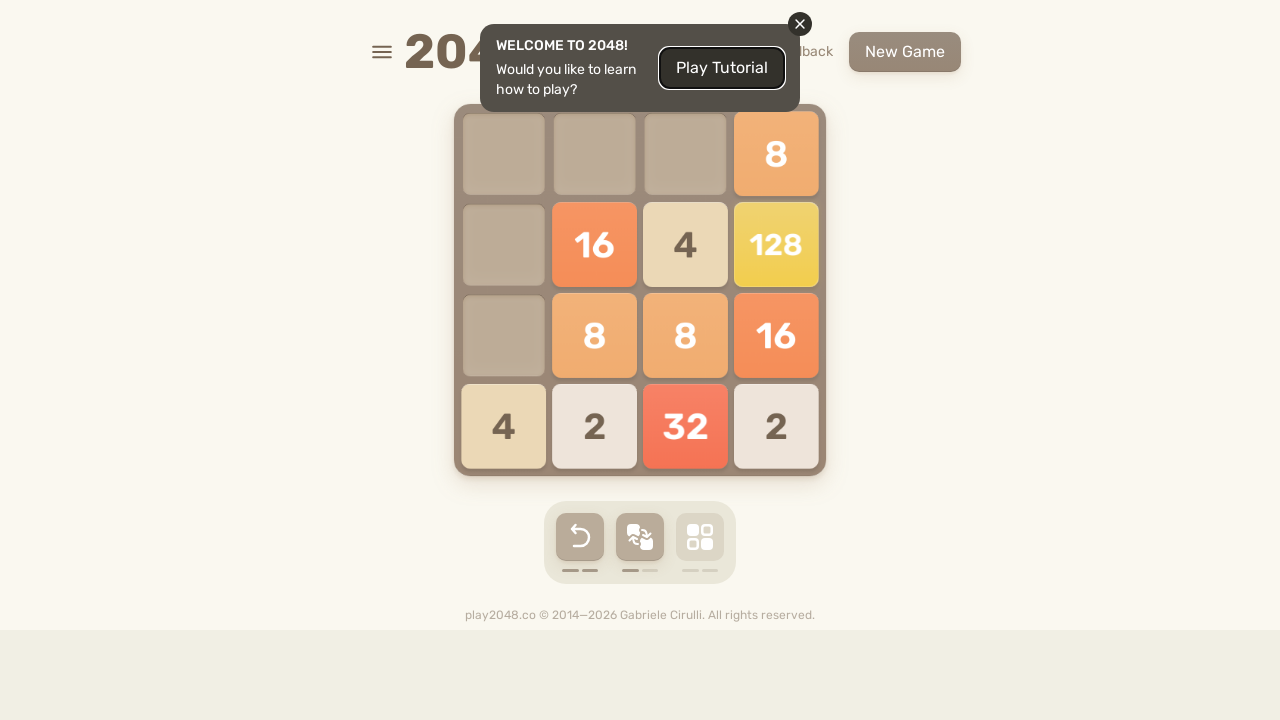

Pressed Up arrow key to move tiles up on html
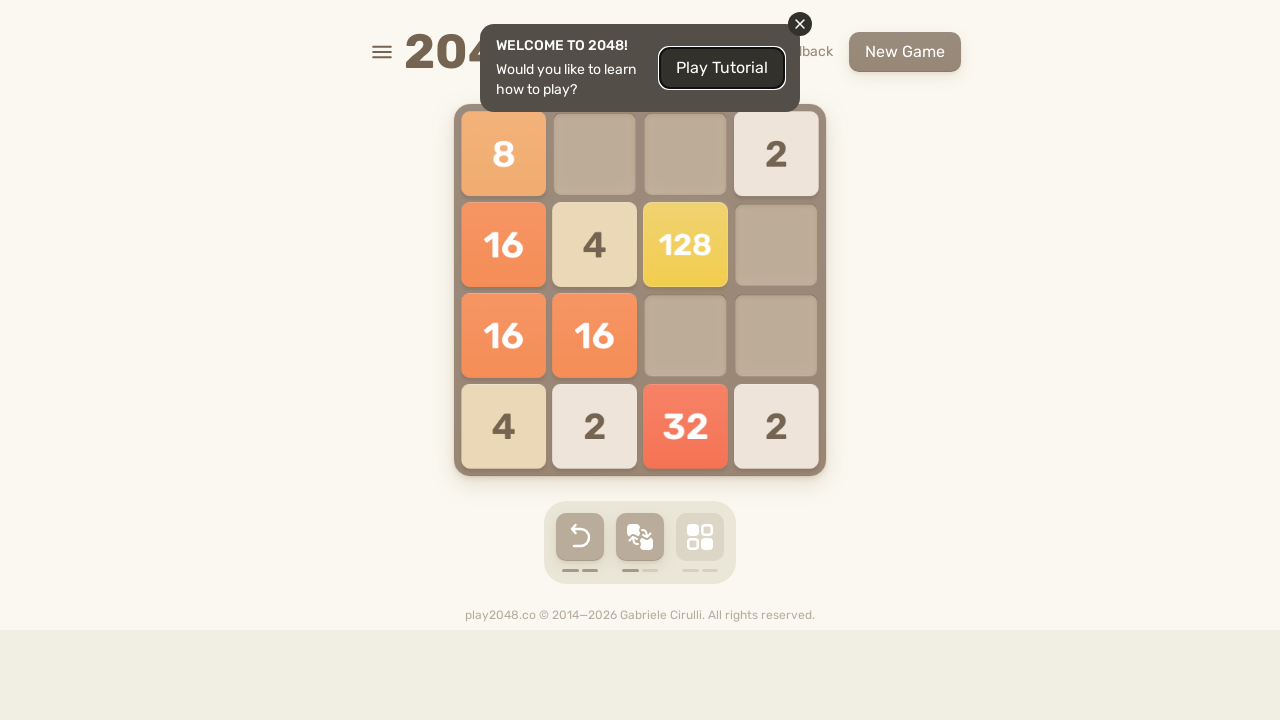

Pressed Right arrow key to move tiles right on html
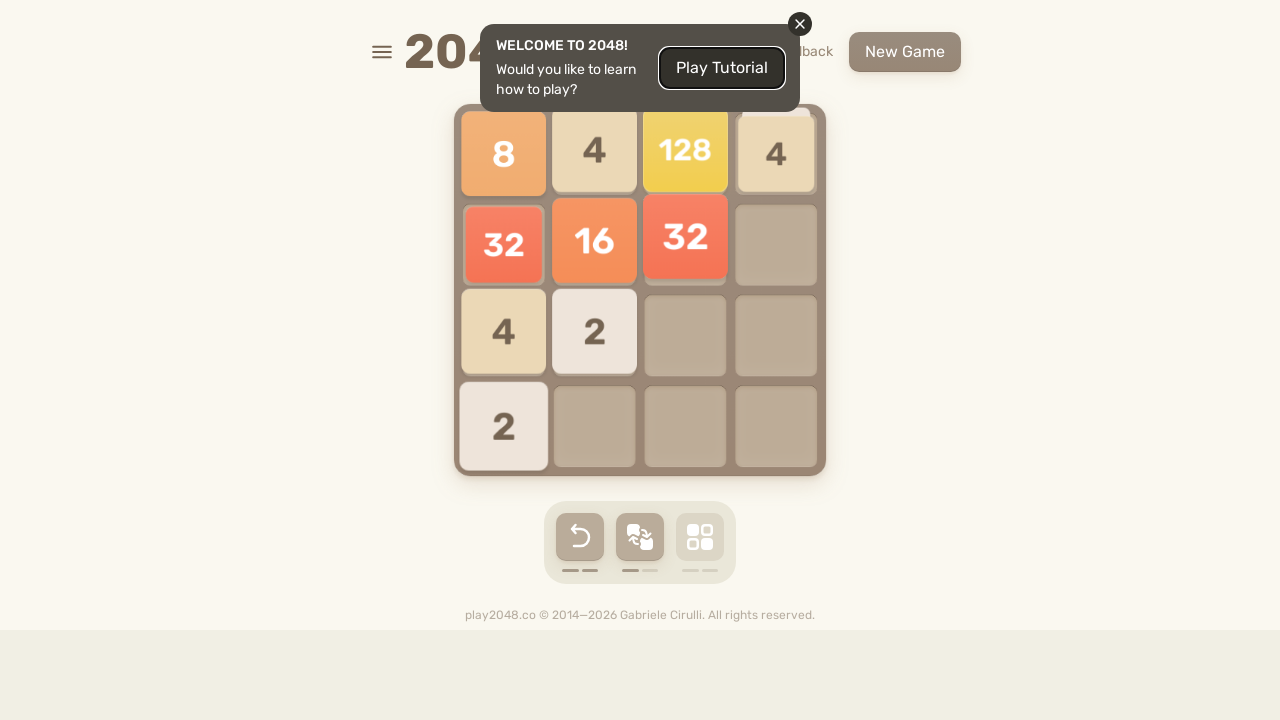

Pressed Down arrow key to move tiles down on html
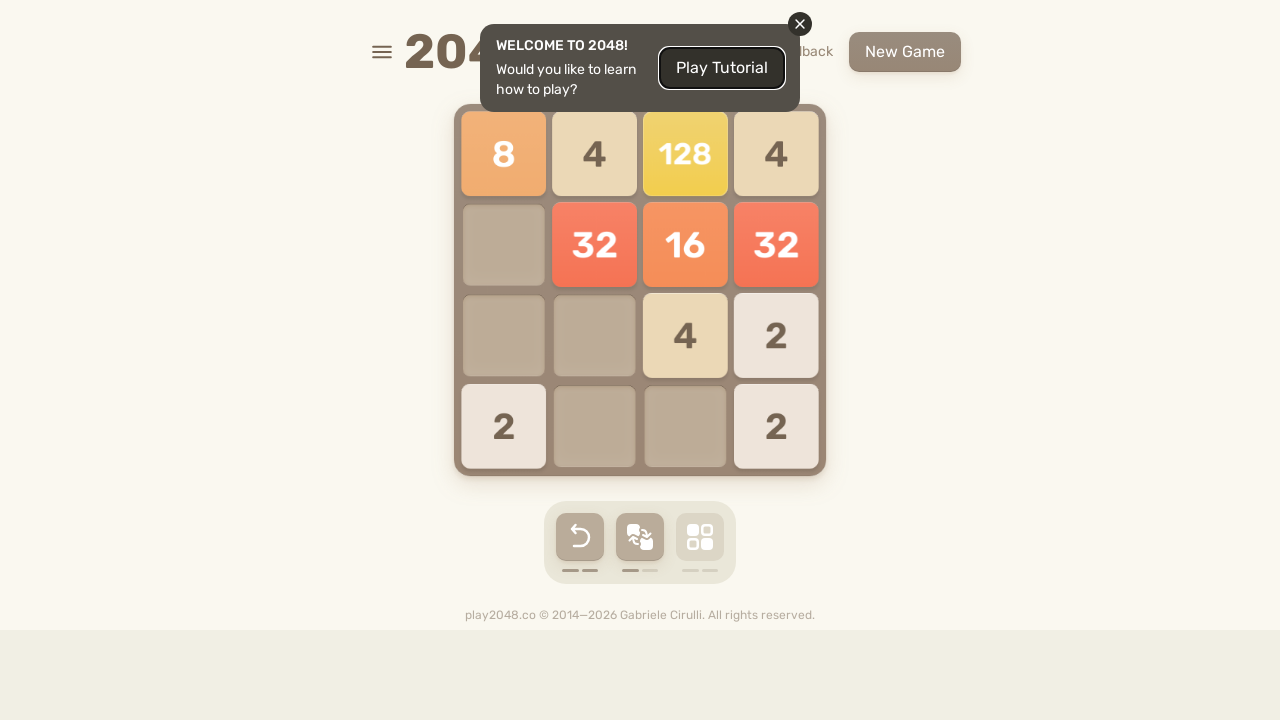

Pressed Left arrow key to move tiles left on html
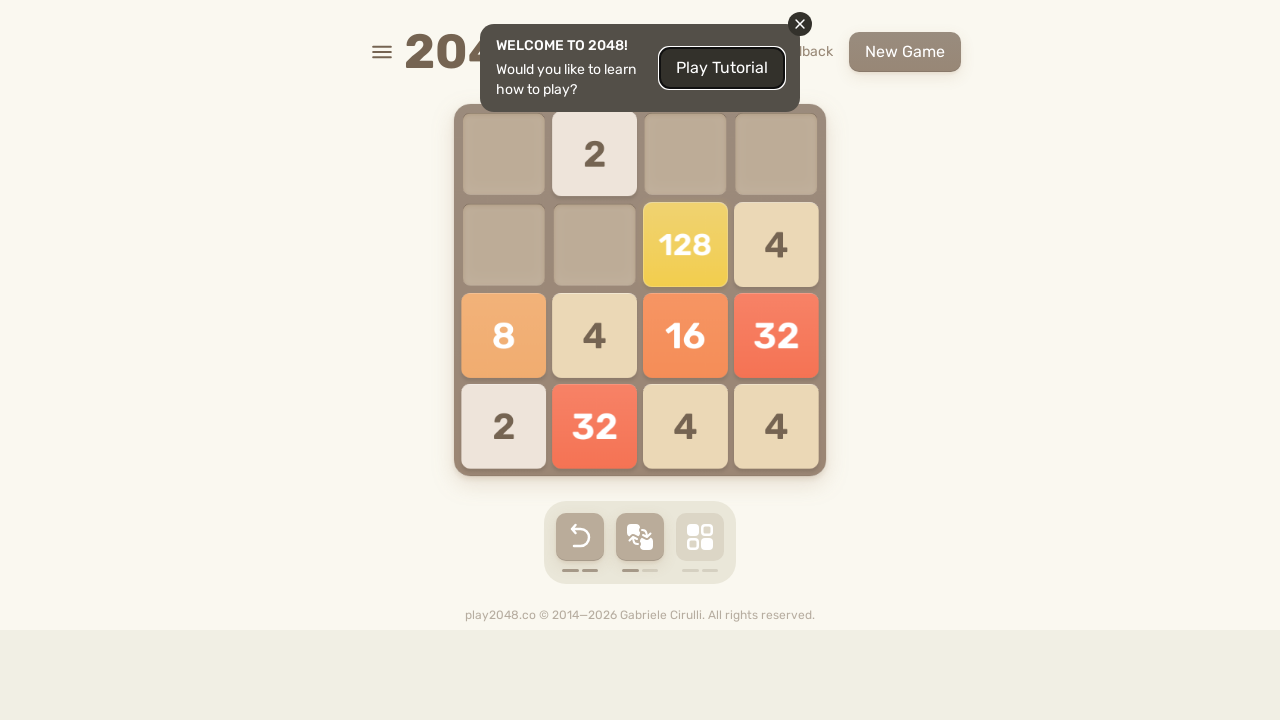

Pressed Up arrow key to move tiles up on html
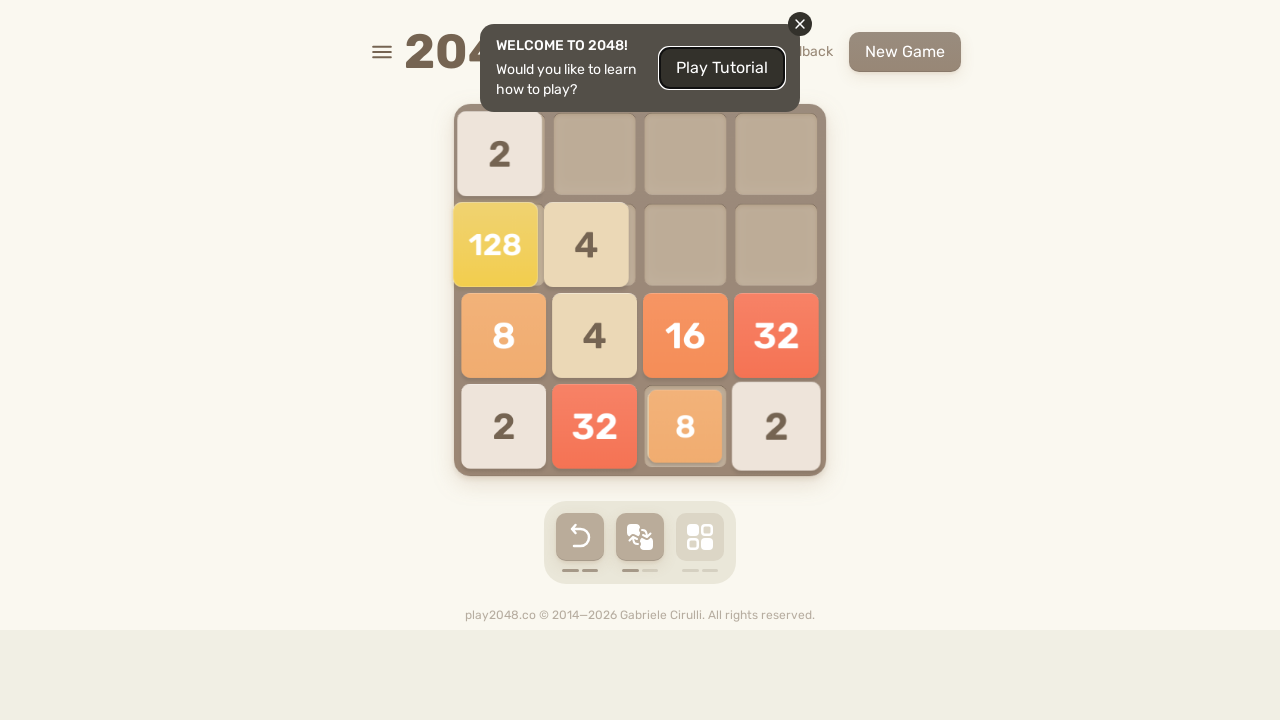

Pressed Right arrow key to move tiles right on html
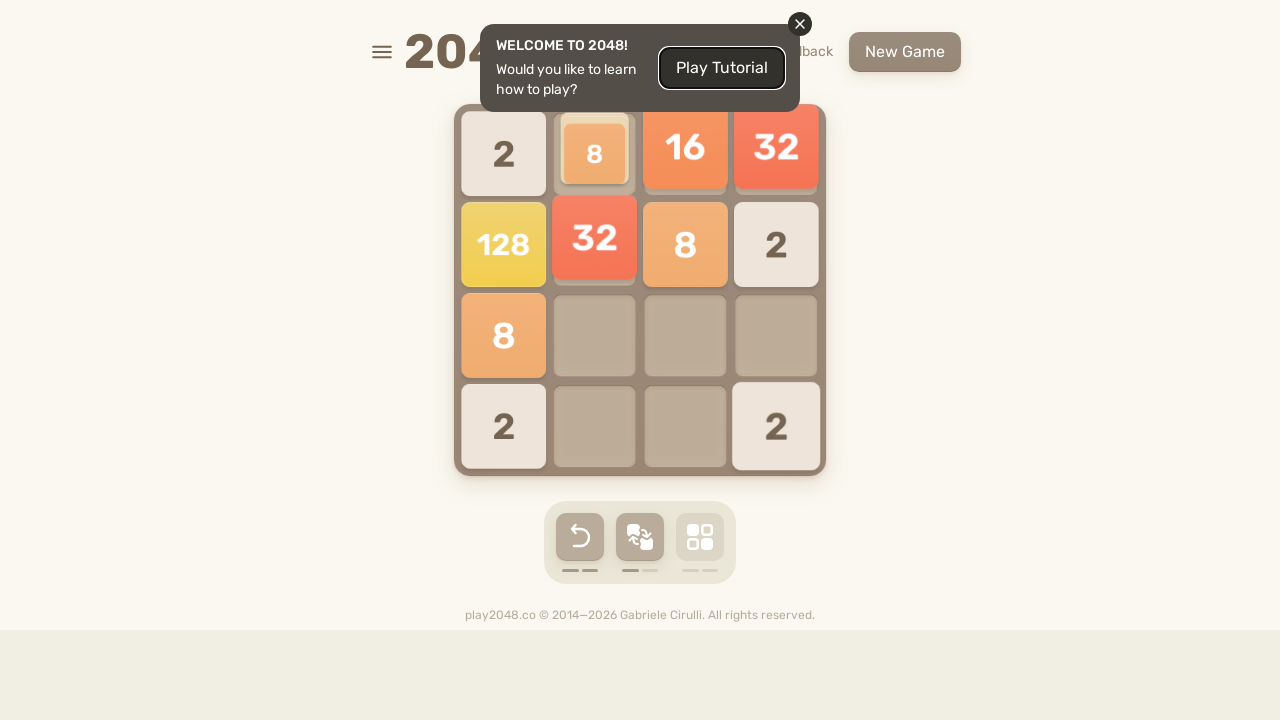

Pressed Down arrow key to move tiles down on html
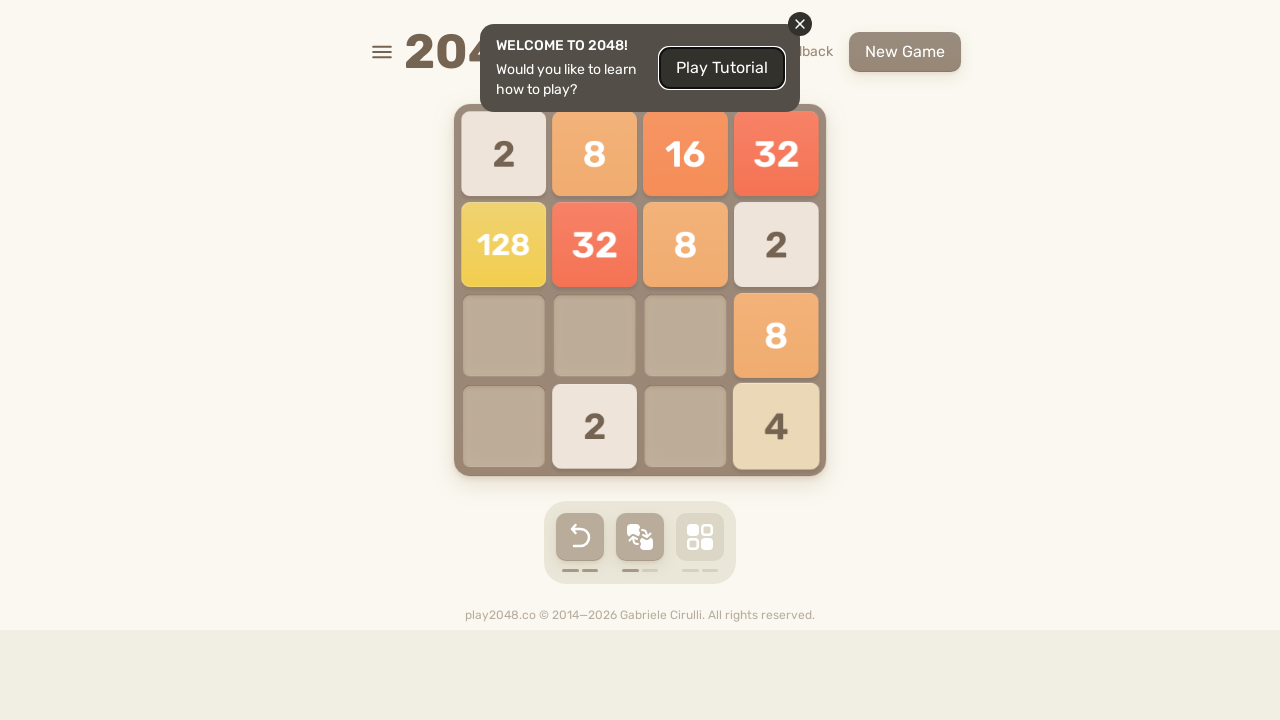

Pressed Left arrow key to move tiles left on html
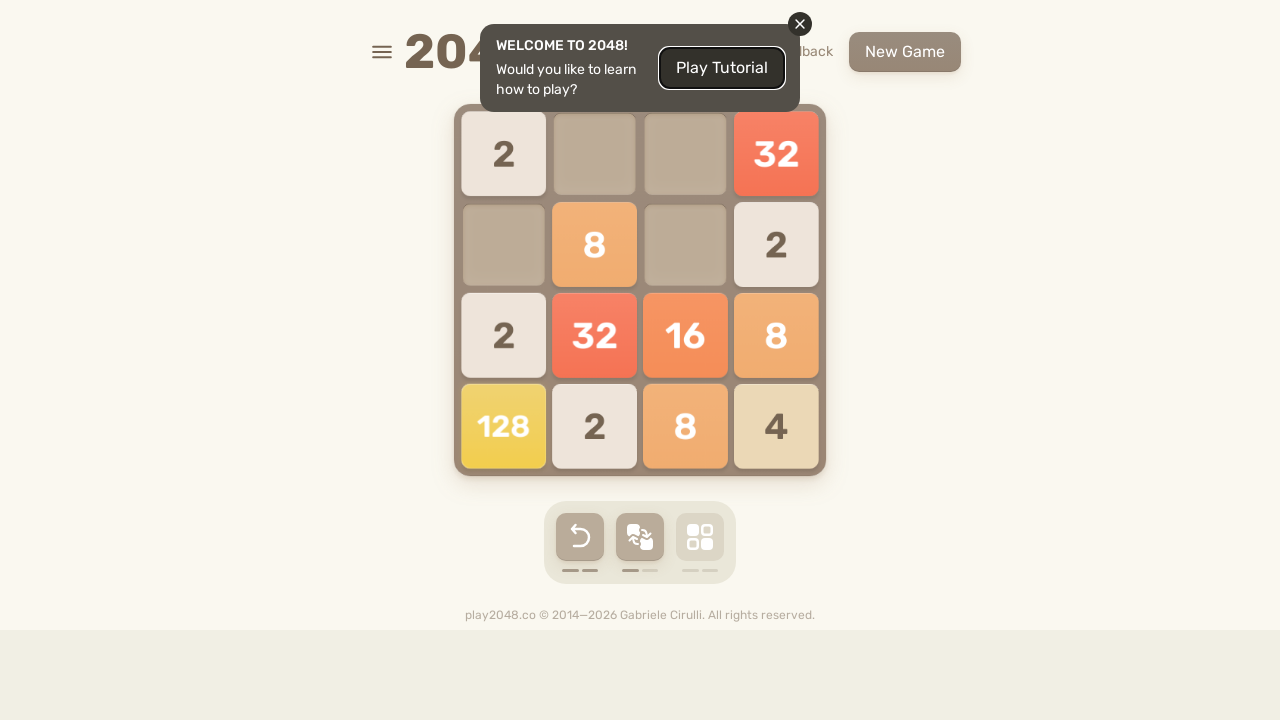

Pressed Up arrow key to move tiles up on html
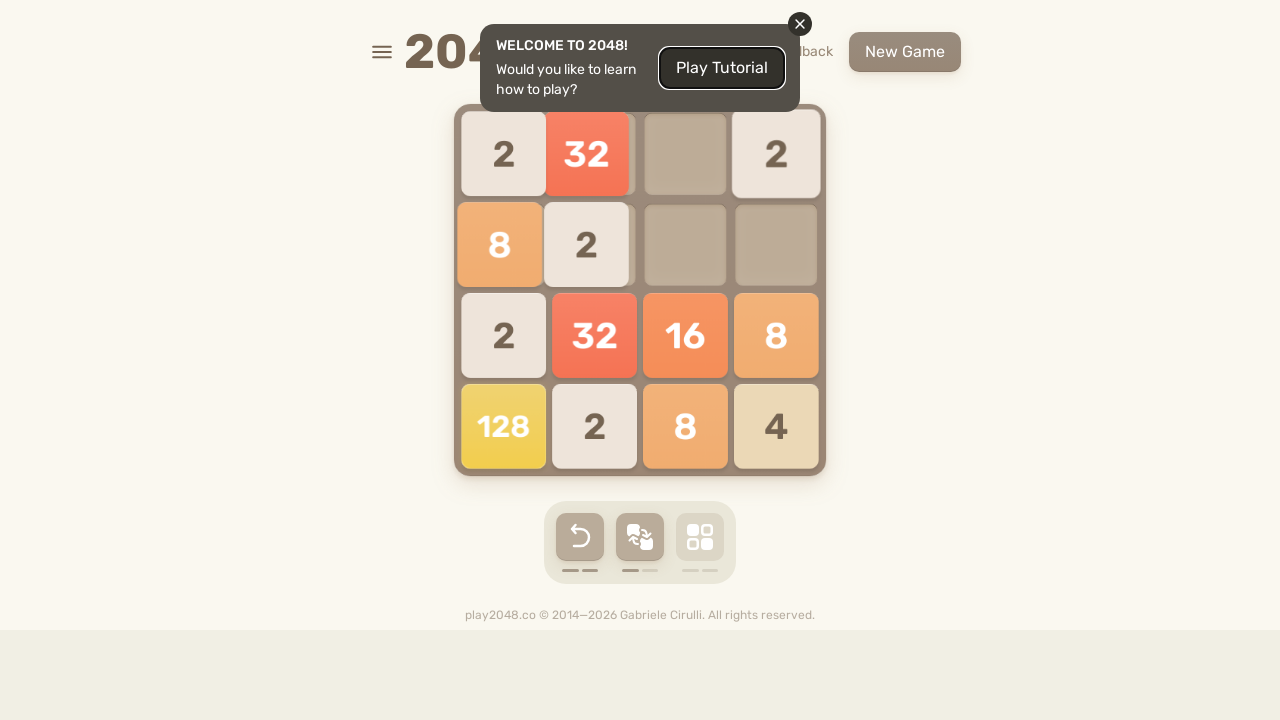

Pressed Right arrow key to move tiles right on html
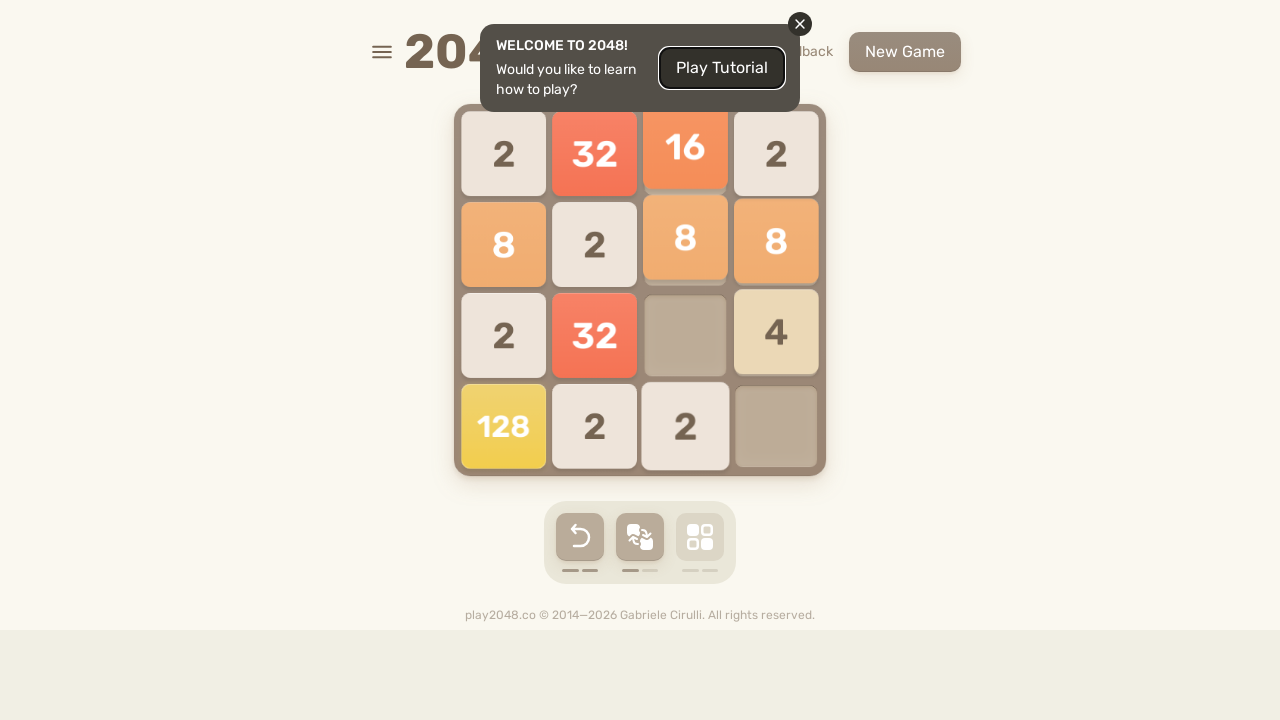

Pressed Down arrow key to move tiles down on html
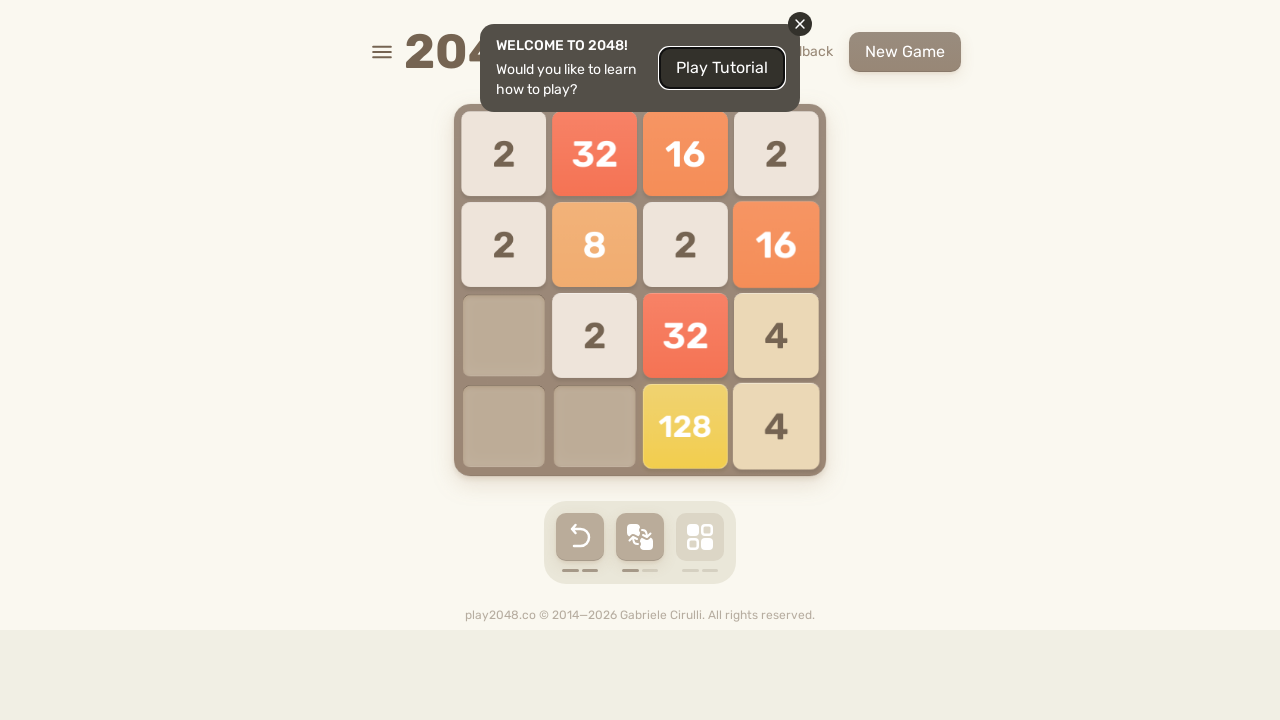

Pressed Left arrow key to move tiles left on html
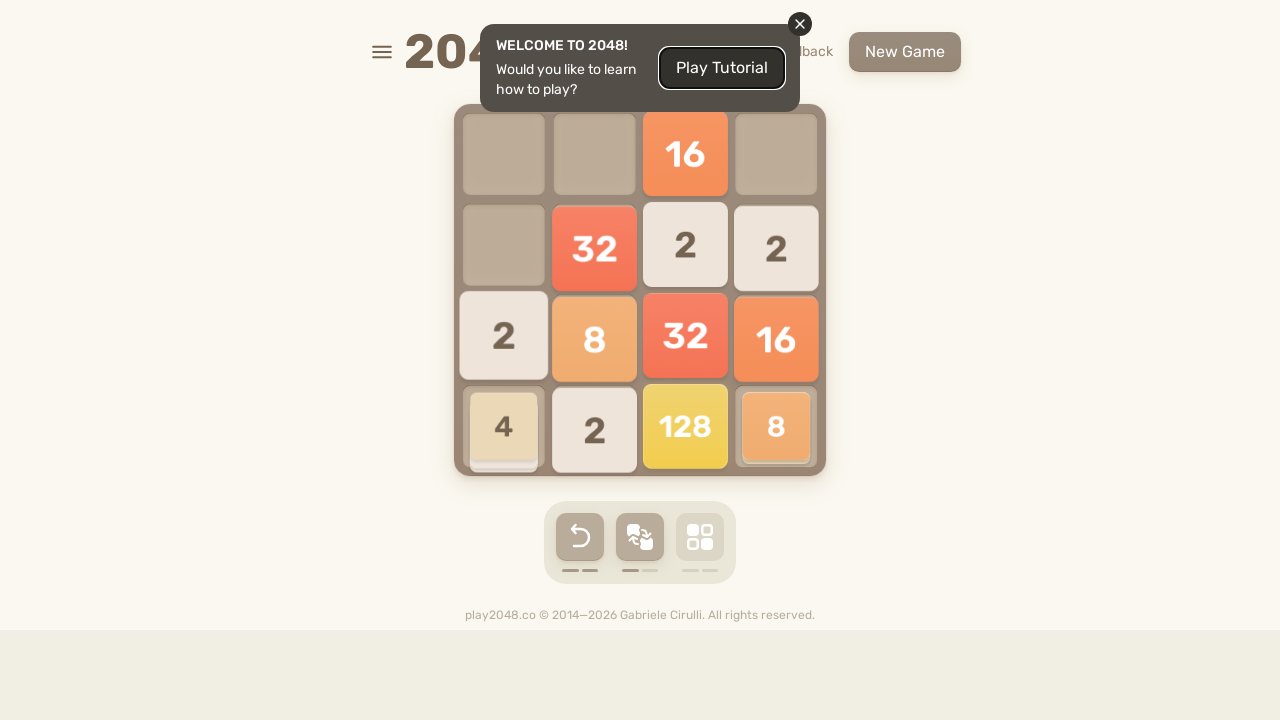

Pressed Up arrow key to move tiles up on html
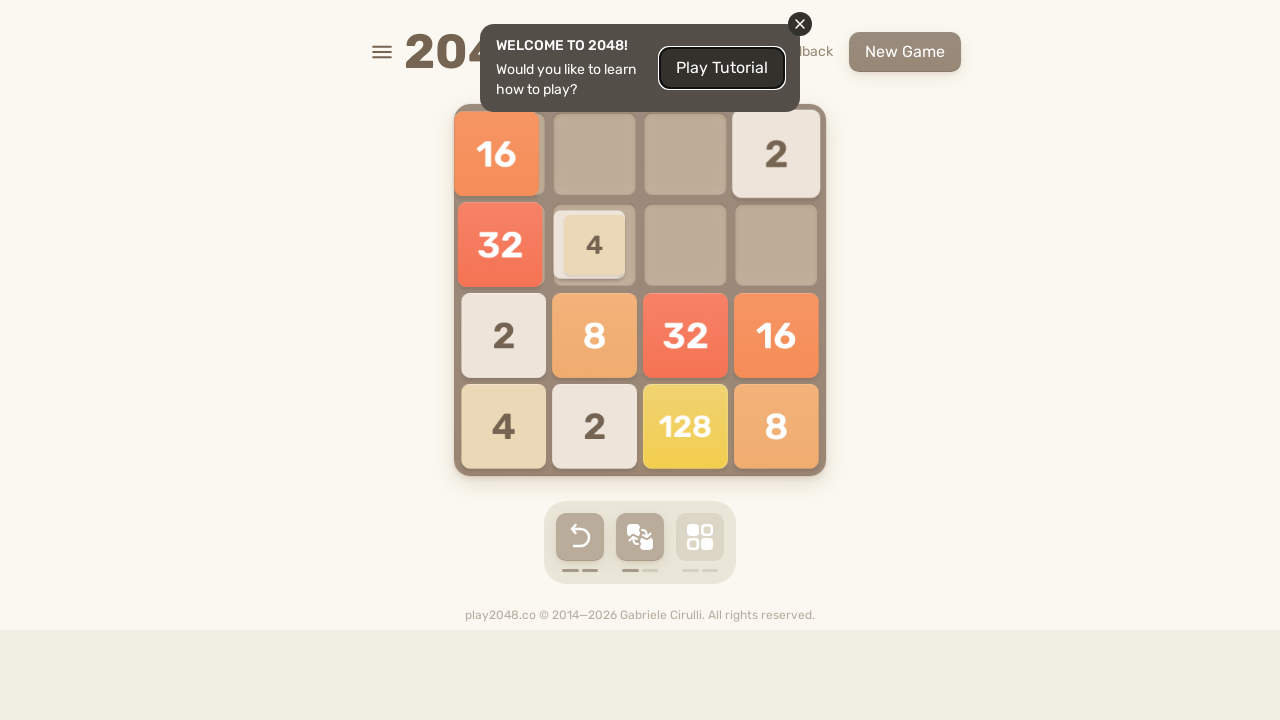

Pressed Right arrow key to move tiles right on html
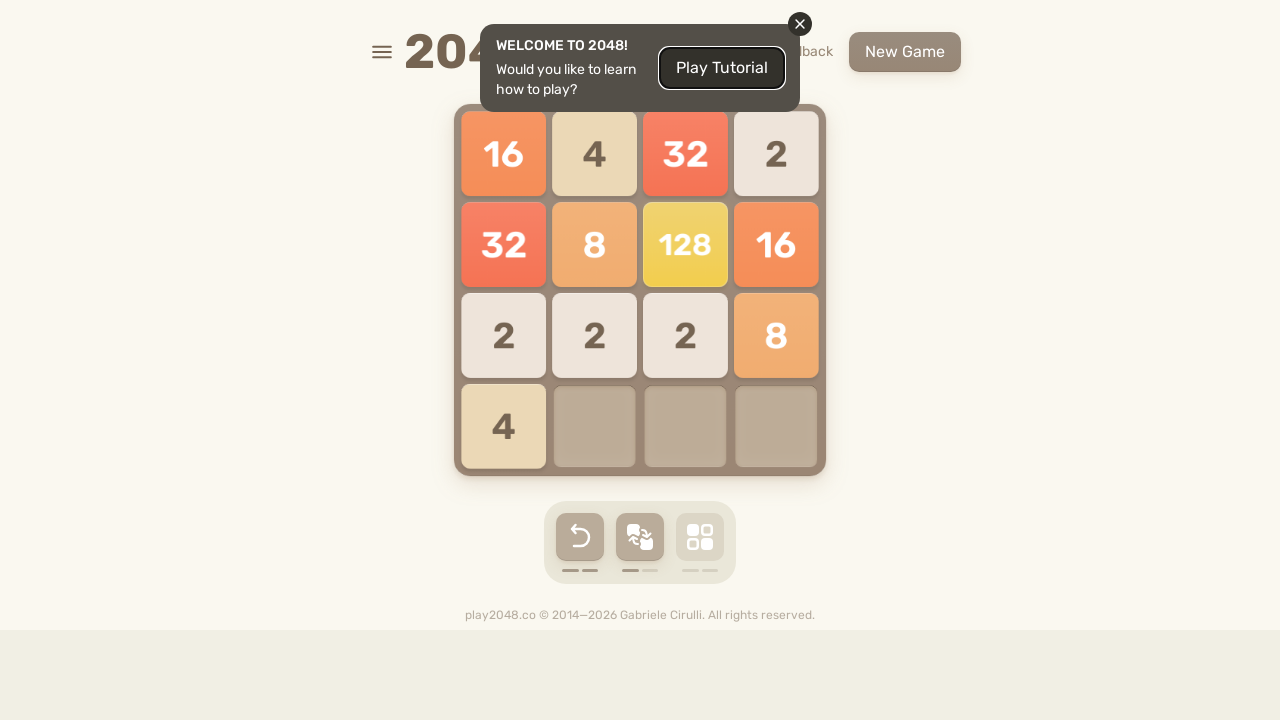

Pressed Down arrow key to move tiles down on html
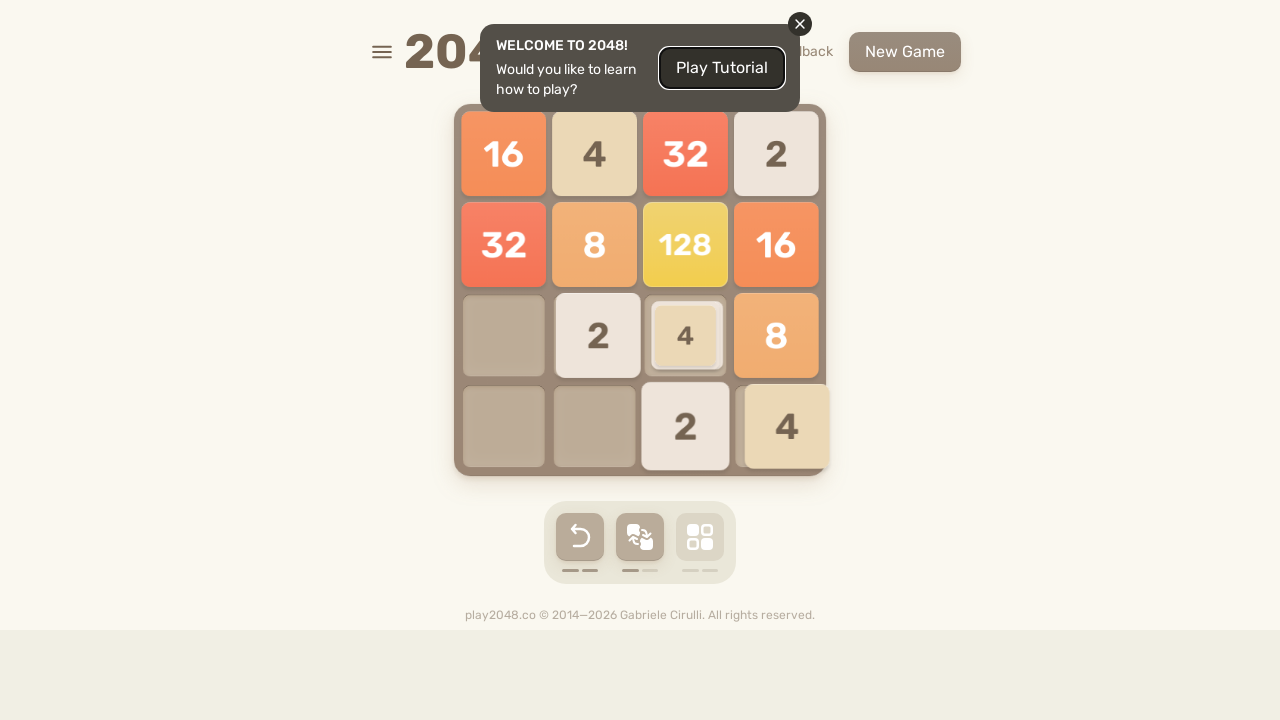

Pressed Left arrow key to move tiles left on html
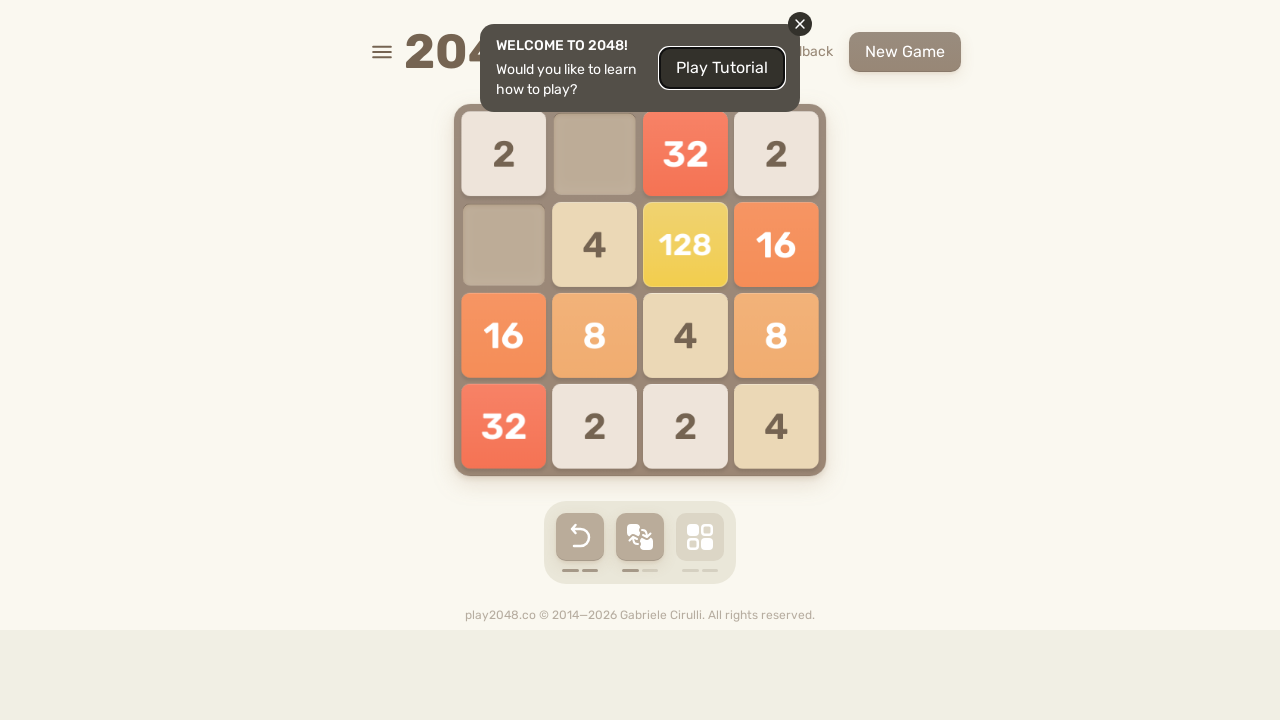

Pressed Up arrow key to move tiles up on html
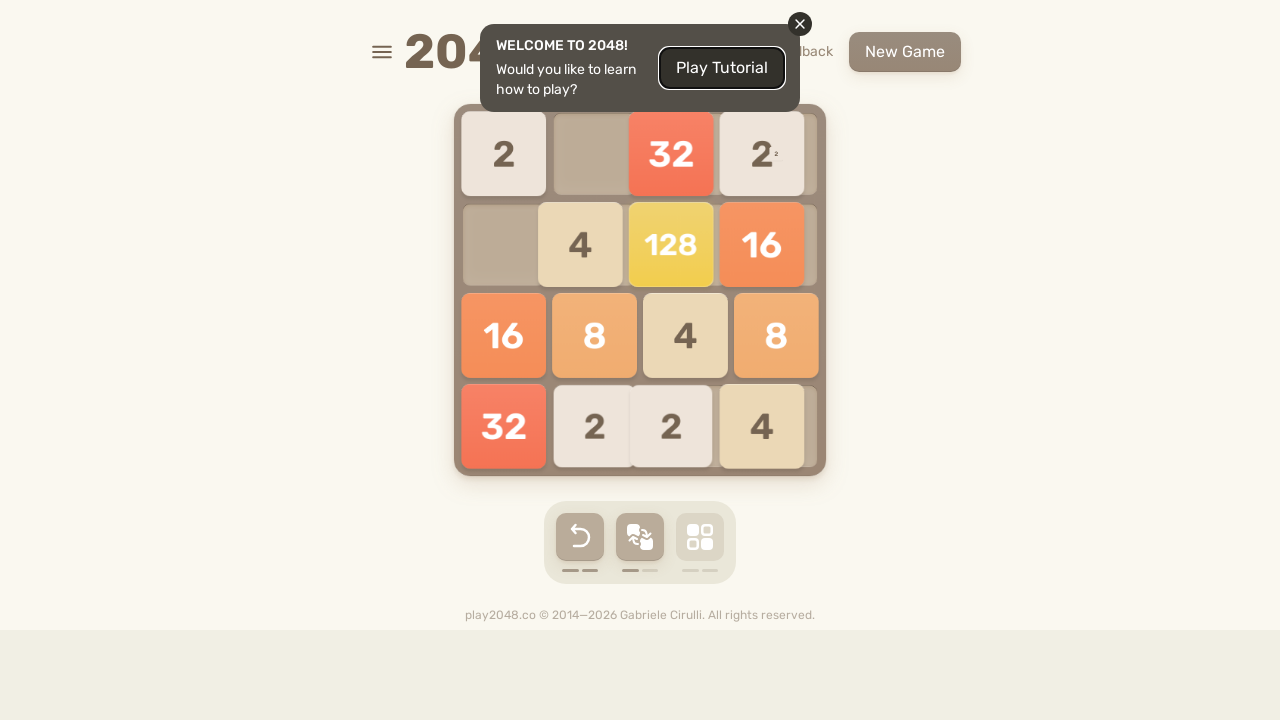

Pressed Right arrow key to move tiles right on html
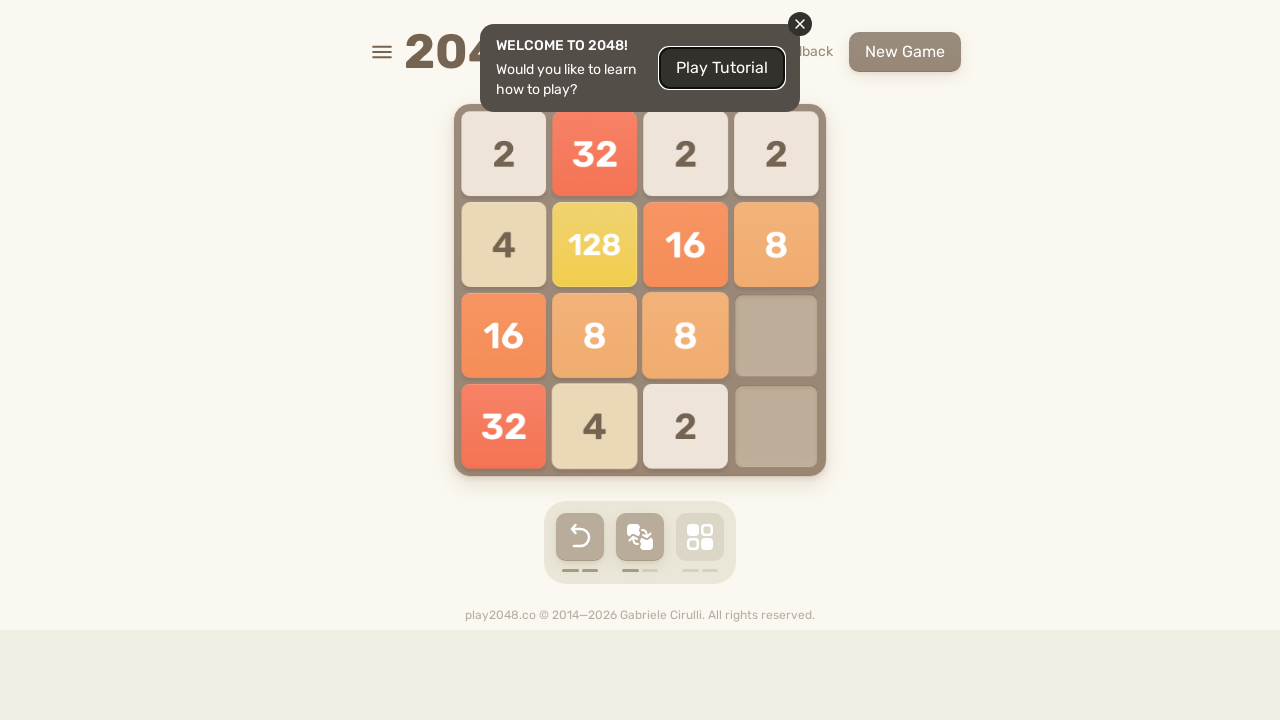

Pressed Down arrow key to move tiles down on html
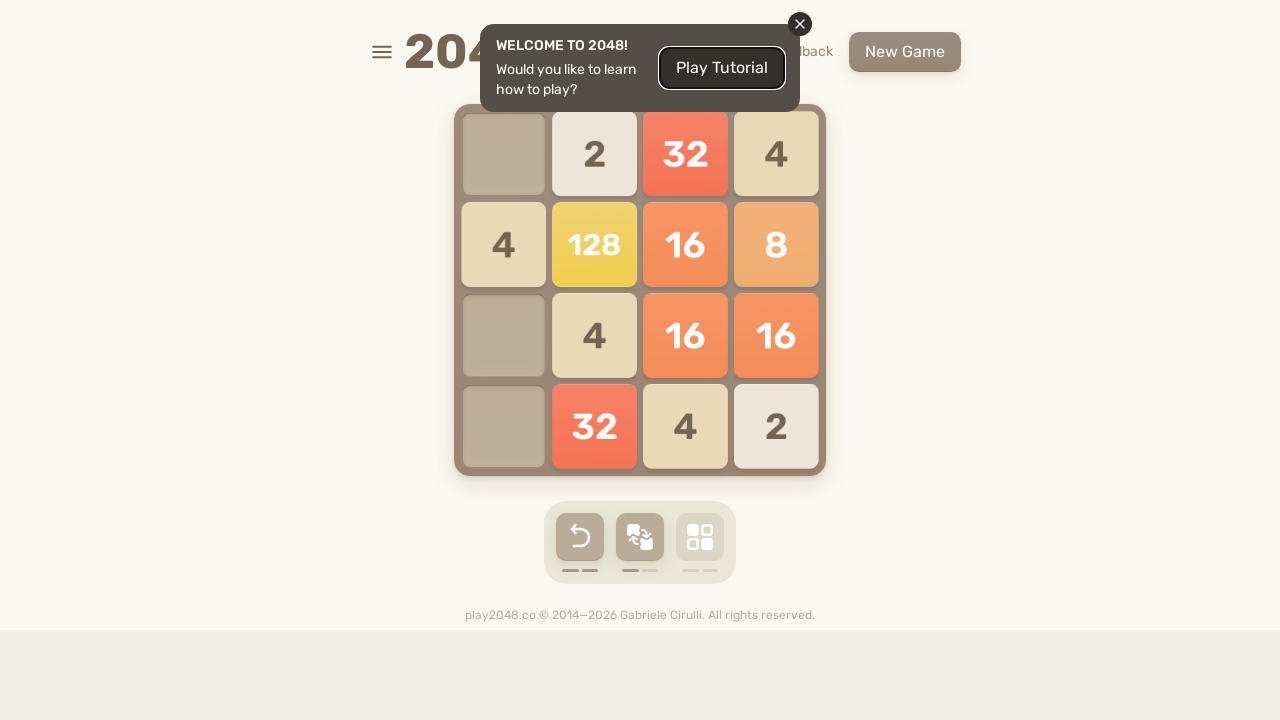

Pressed Left arrow key to move tiles left on html
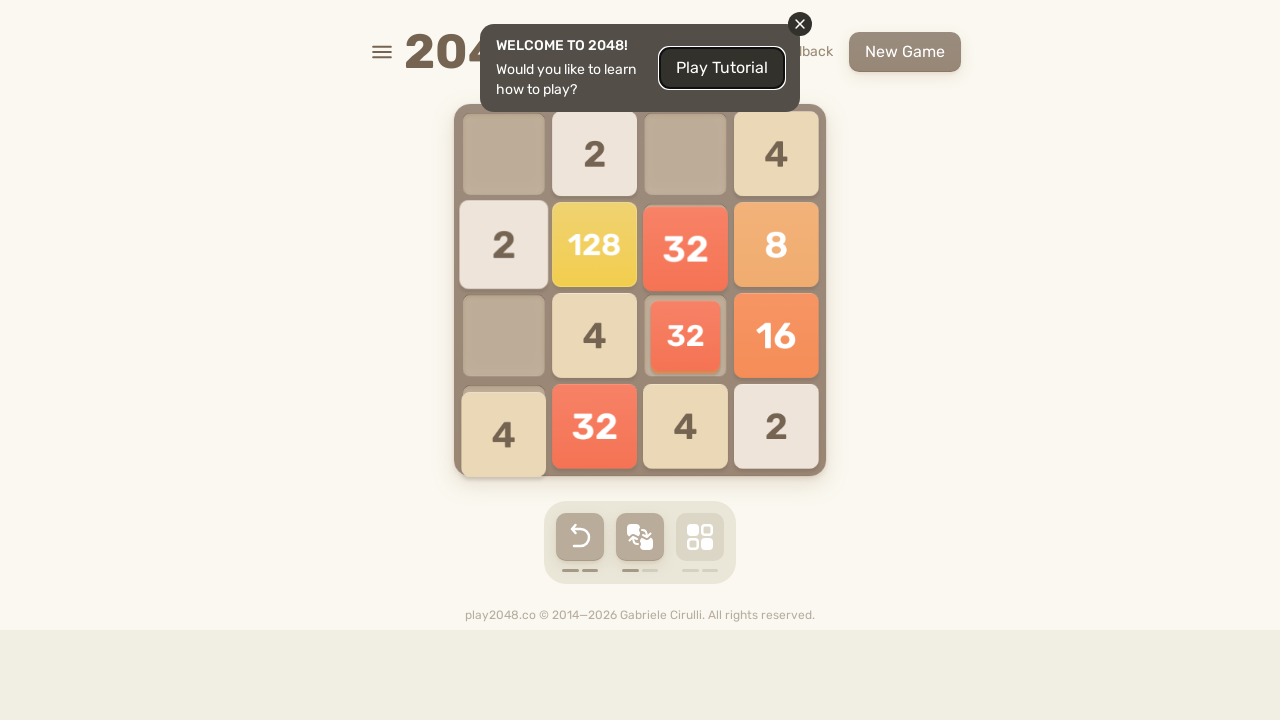

Pressed Up arrow key to move tiles up on html
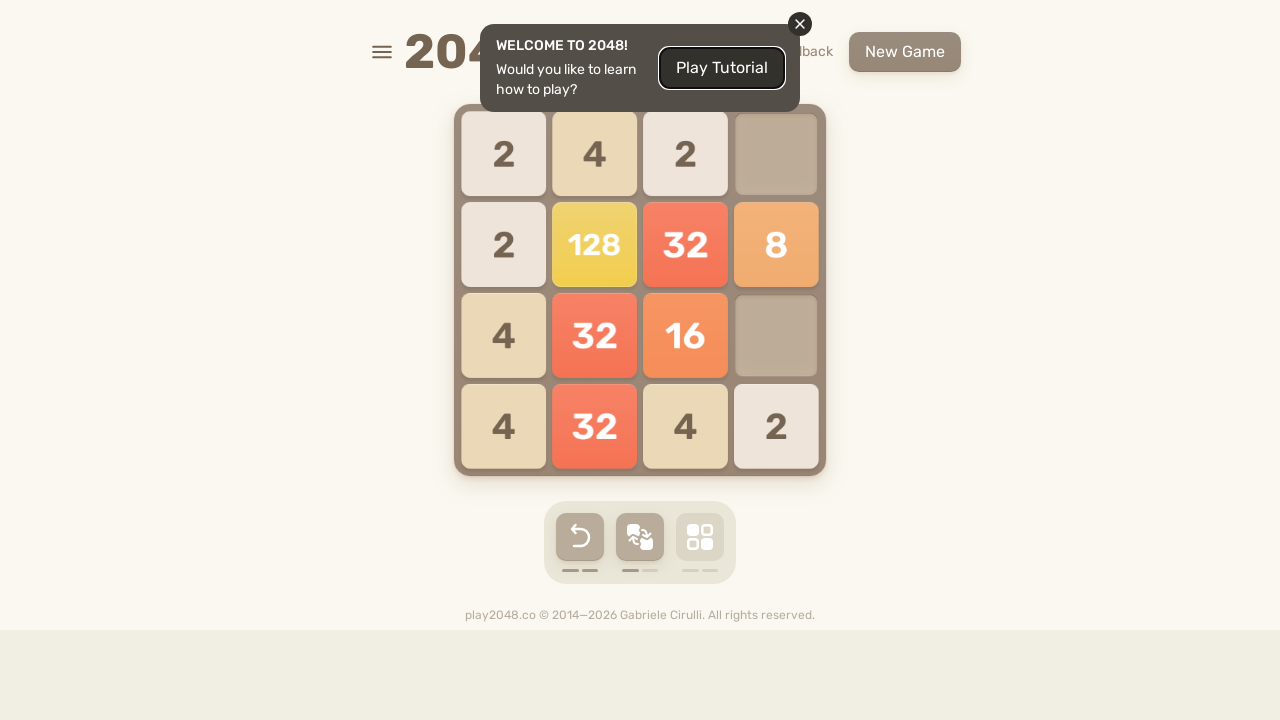

Pressed Right arrow key to move tiles right on html
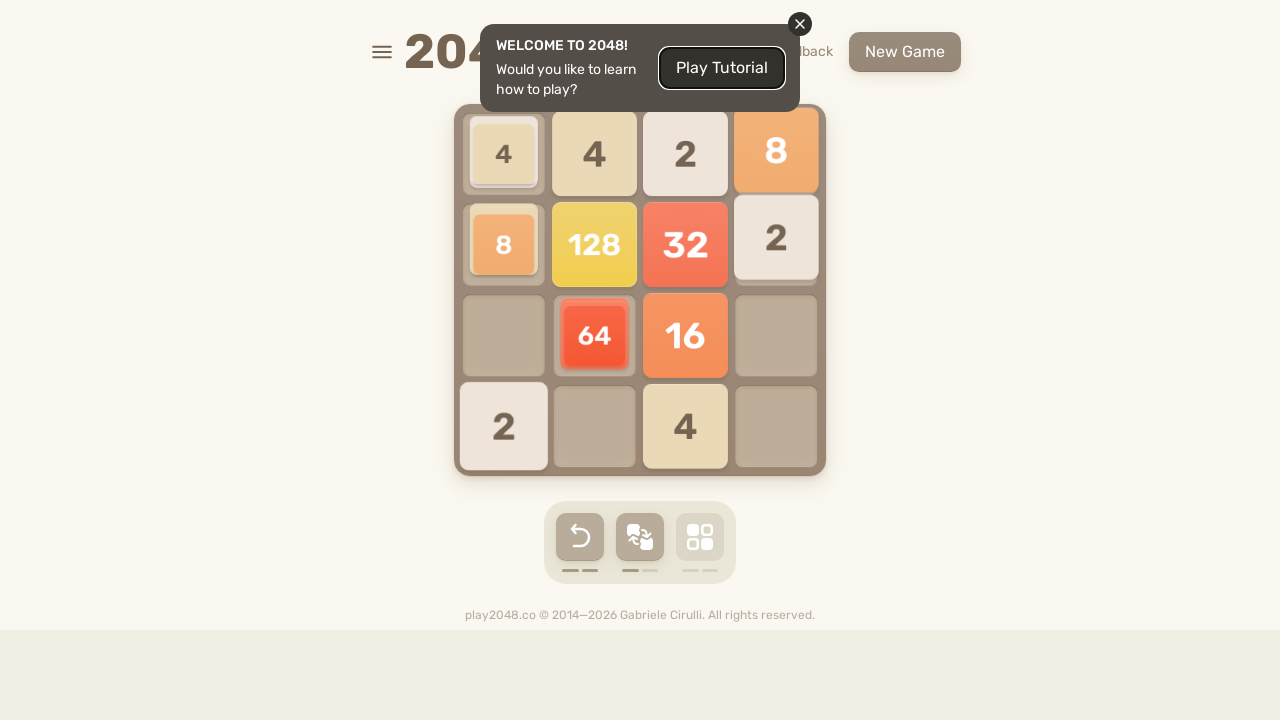

Pressed Down arrow key to move tiles down on html
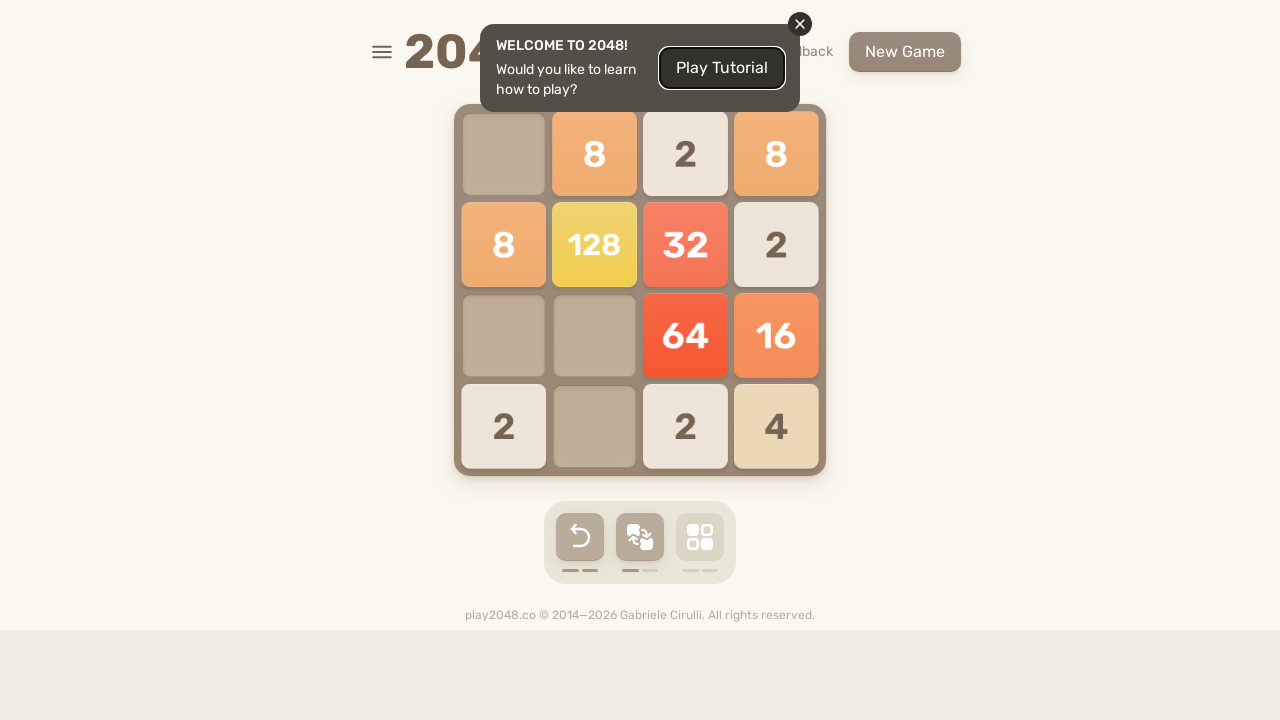

Pressed Left arrow key to move tiles left on html
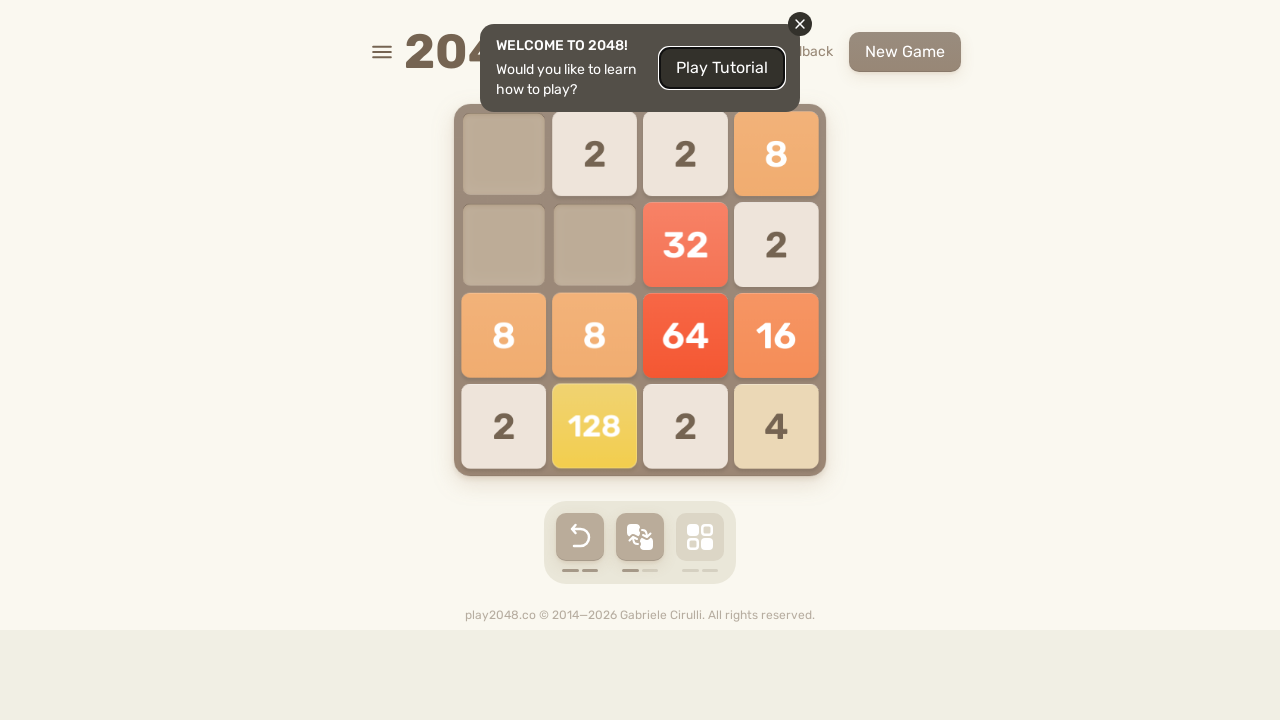

Pressed Up arrow key to move tiles up on html
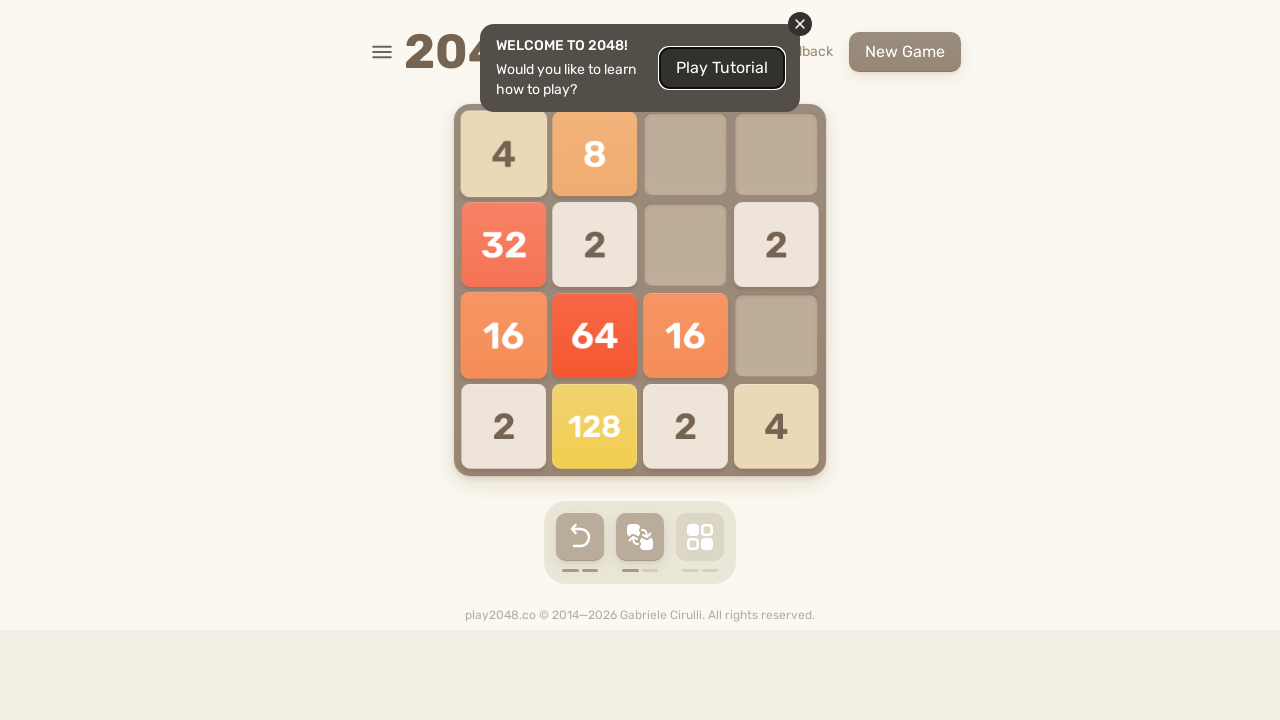

Pressed Right arrow key to move tiles right on html
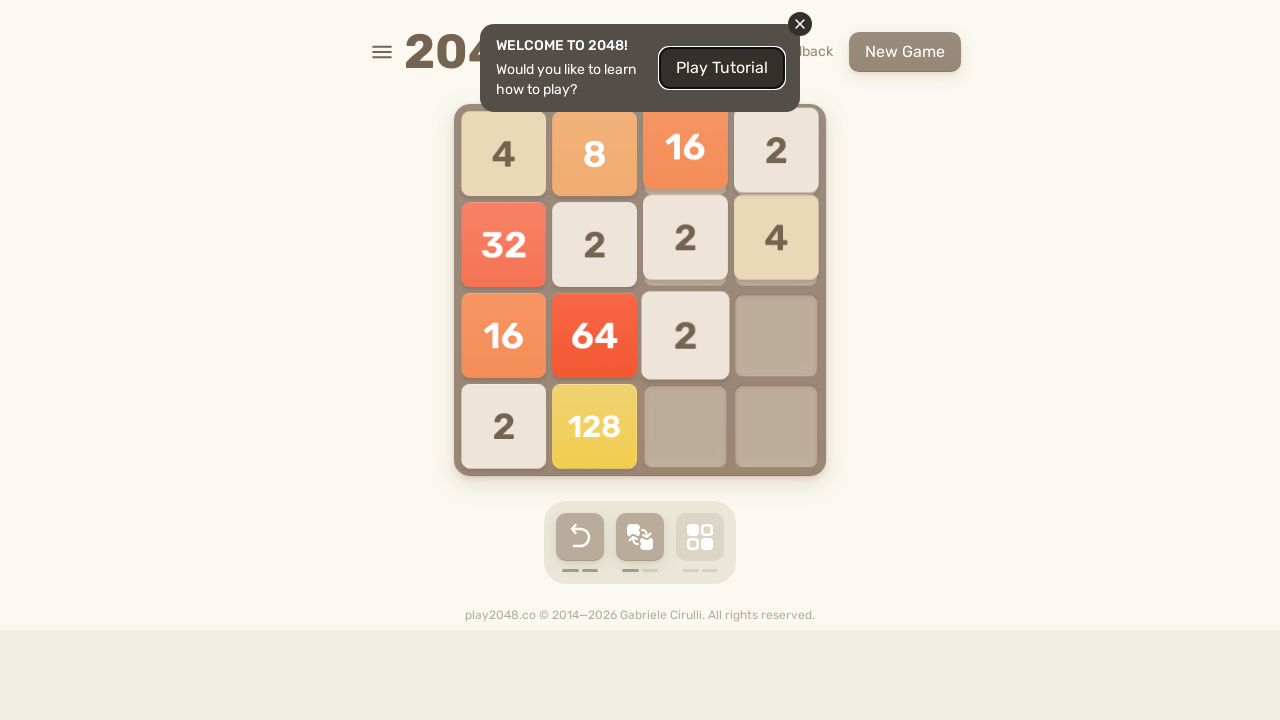

Pressed Down arrow key to move tiles down on html
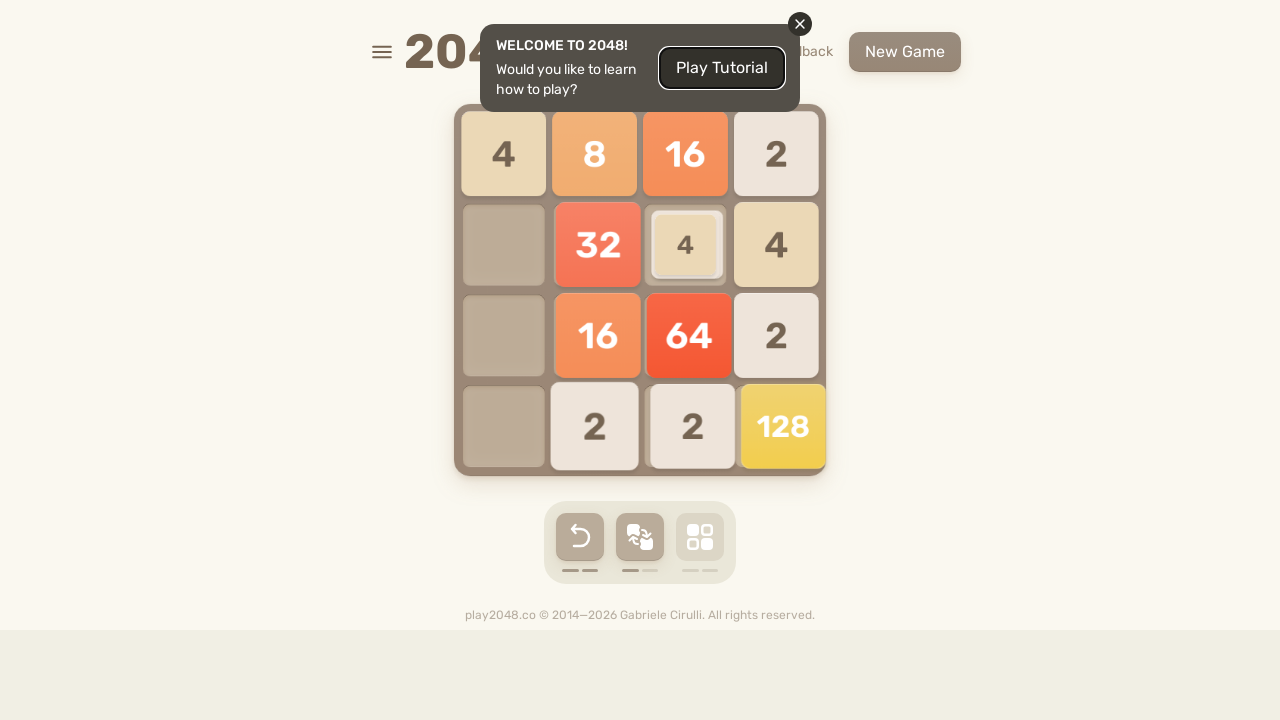

Pressed Left arrow key to move tiles left on html
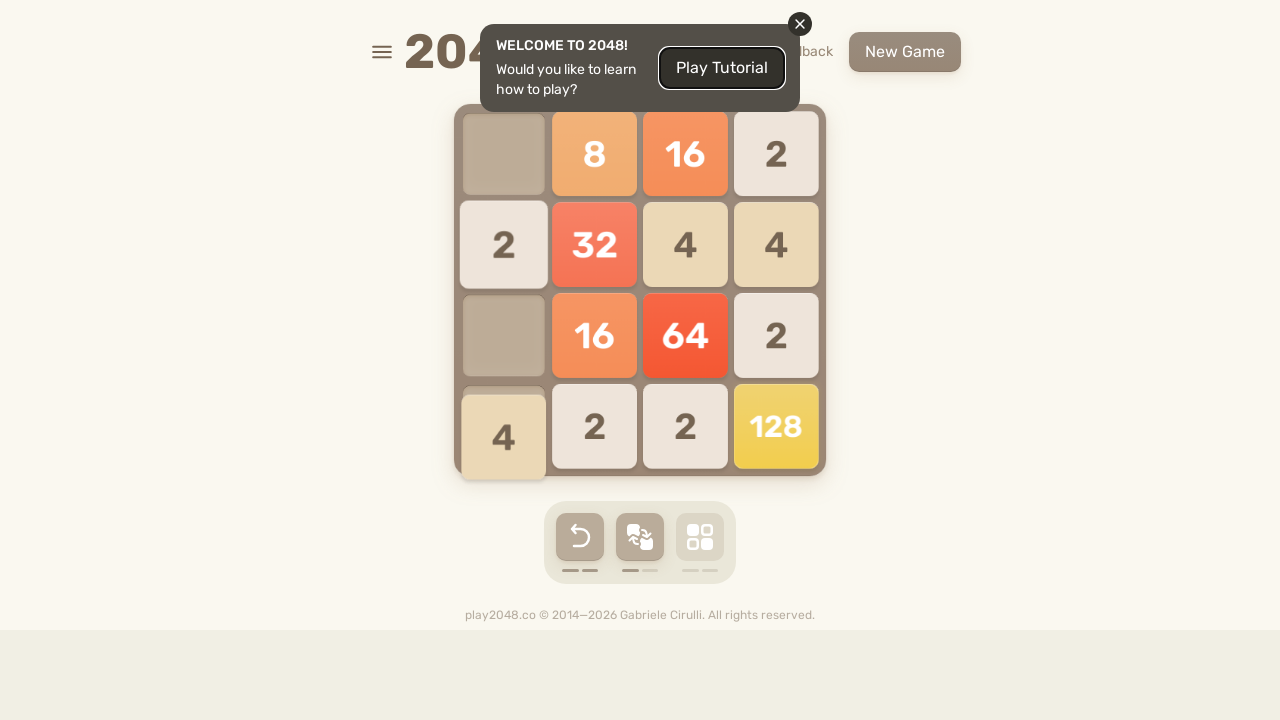

Pressed Up arrow key to move tiles up on html
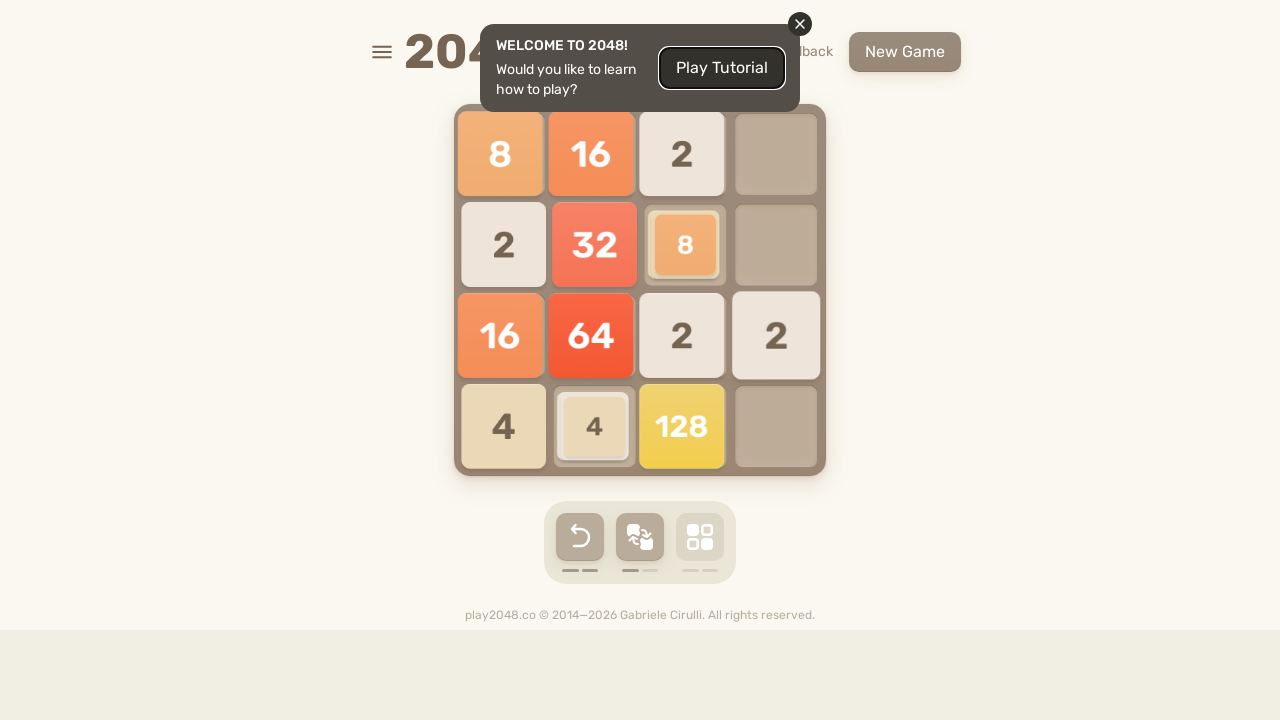

Pressed Right arrow key to move tiles right on html
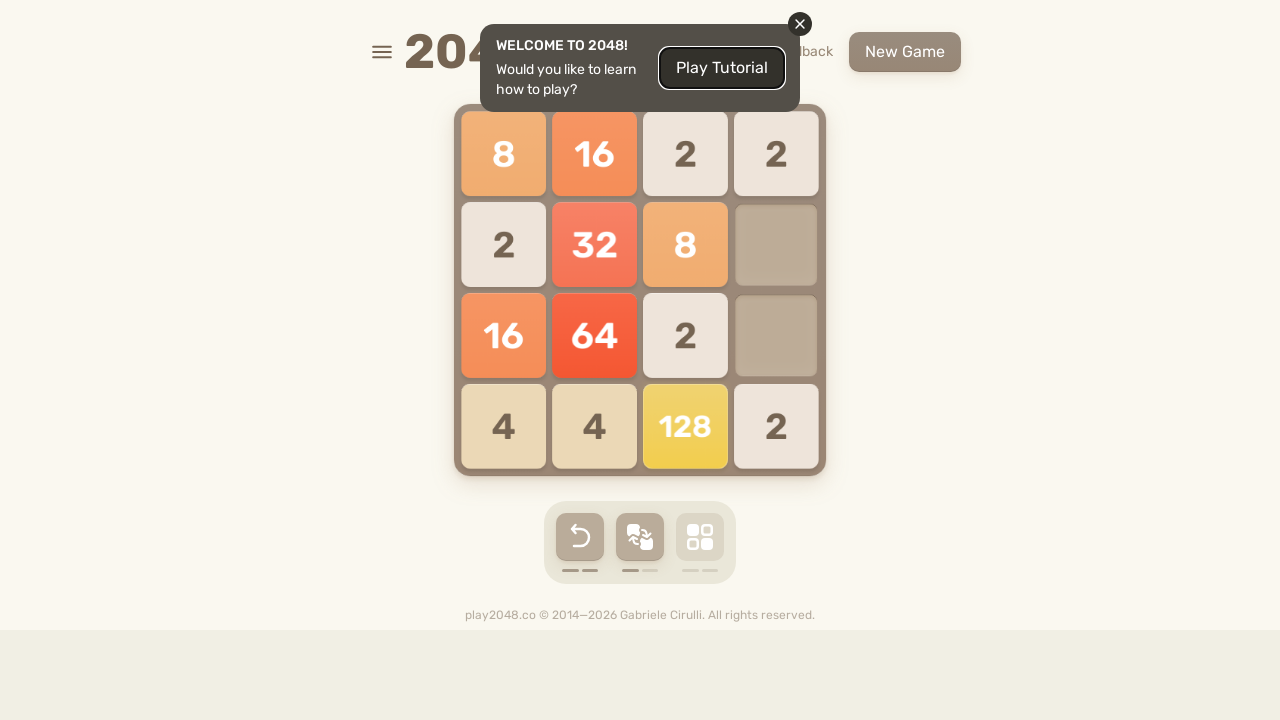

Pressed Down arrow key to move tiles down on html
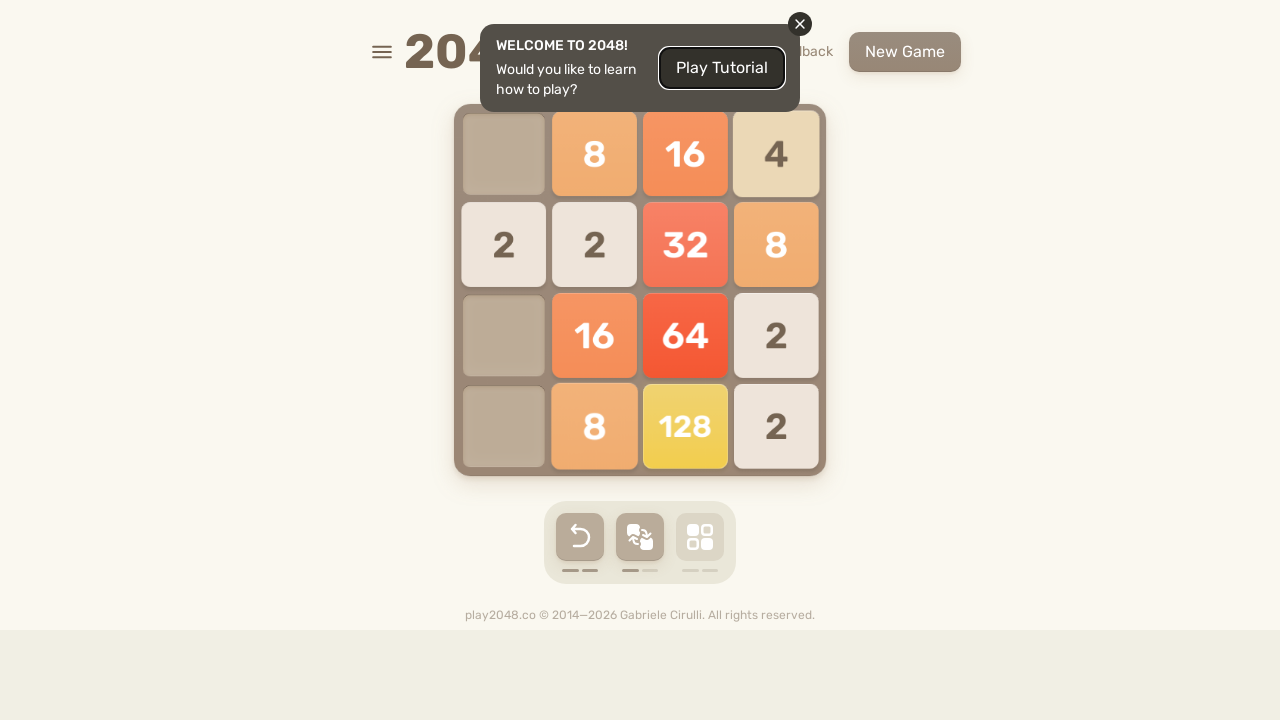

Pressed Left arrow key to move tiles left on html
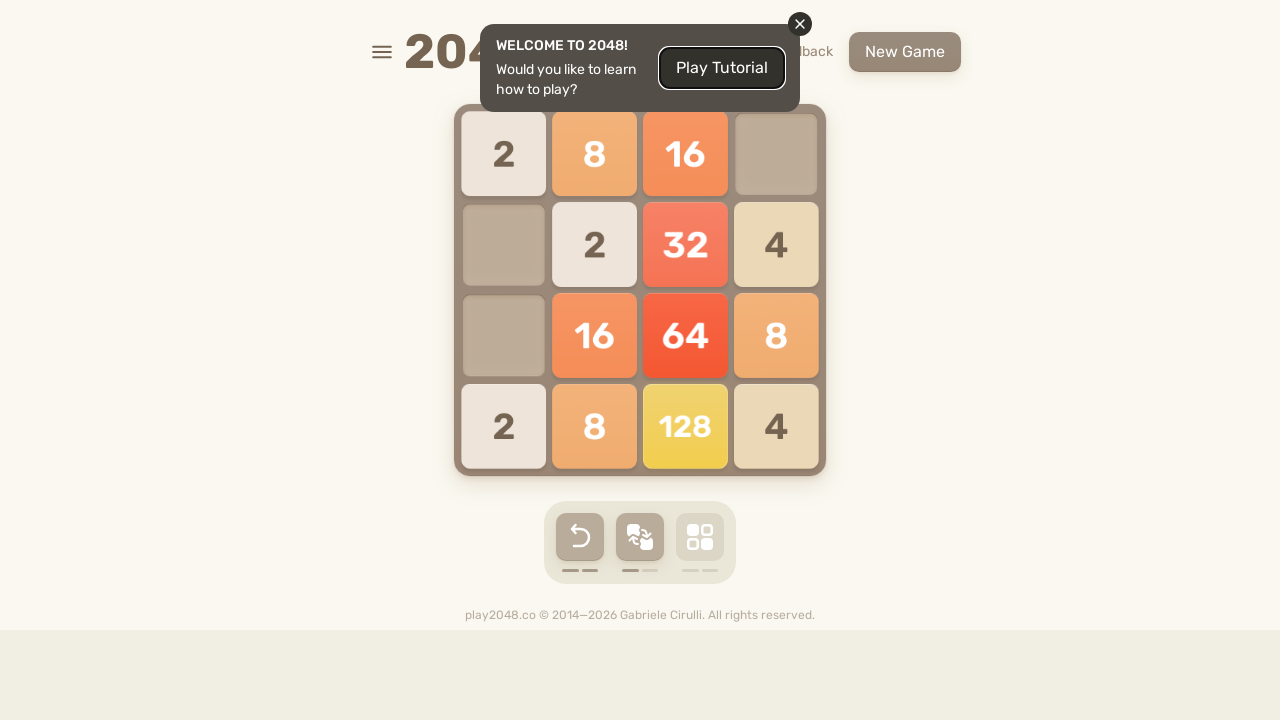

Pressed Up arrow key to move tiles up on html
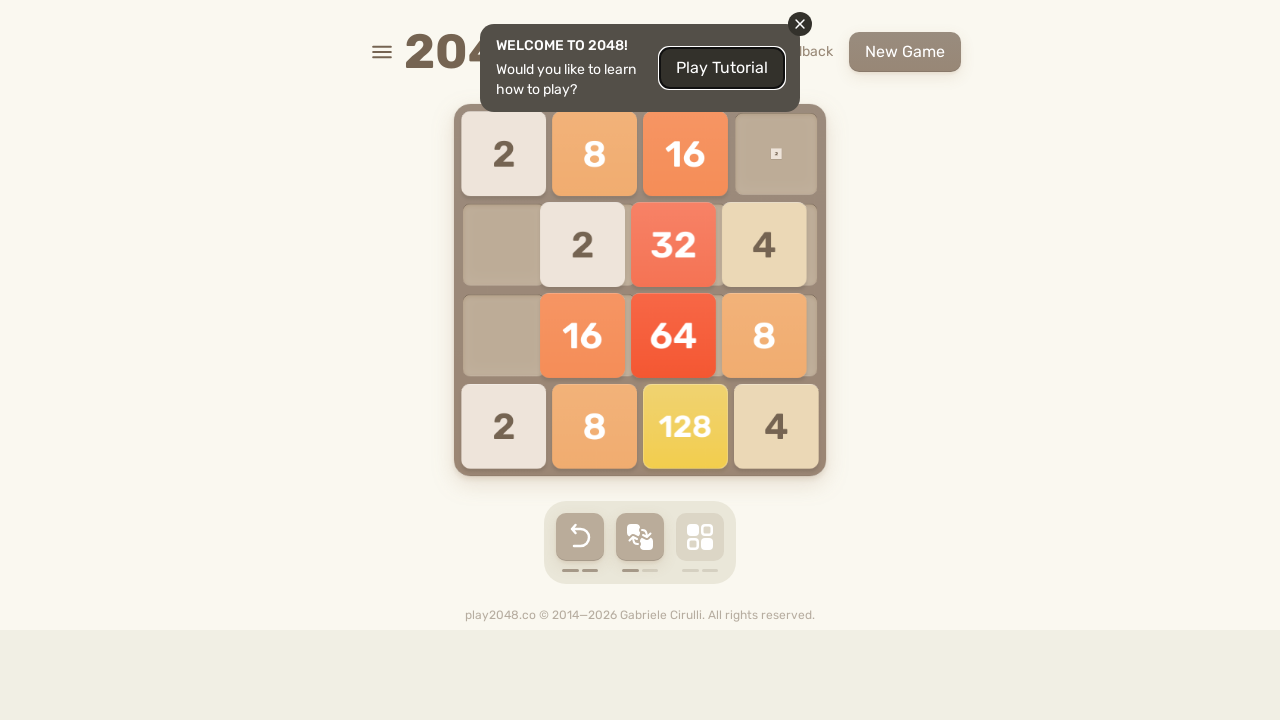

Pressed Right arrow key to move tiles right on html
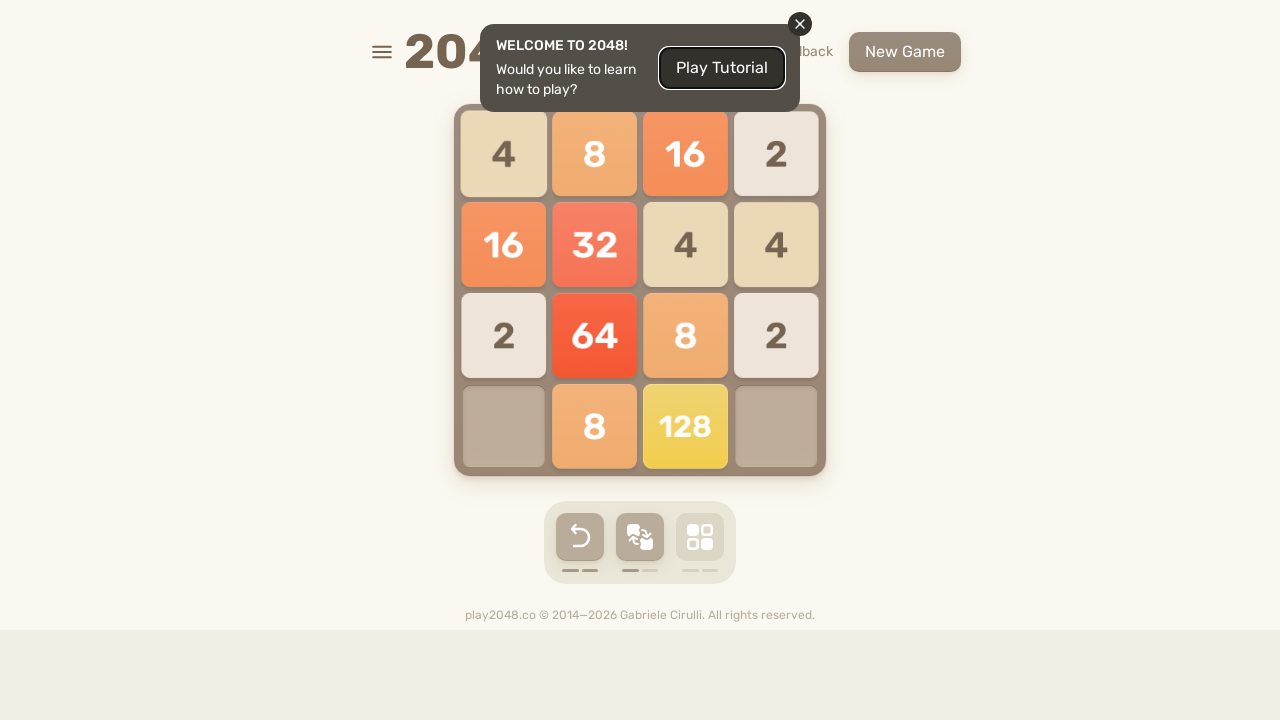

Pressed Down arrow key to move tiles down on html
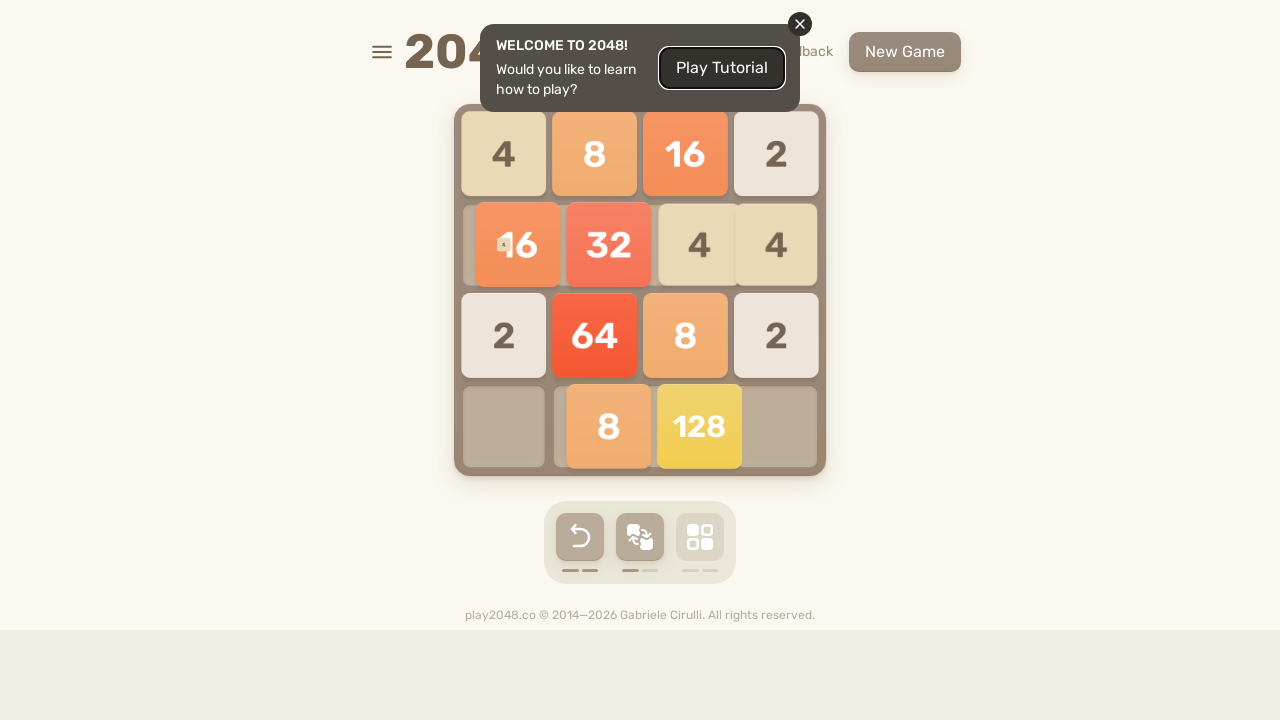

Pressed Left arrow key to move tiles left on html
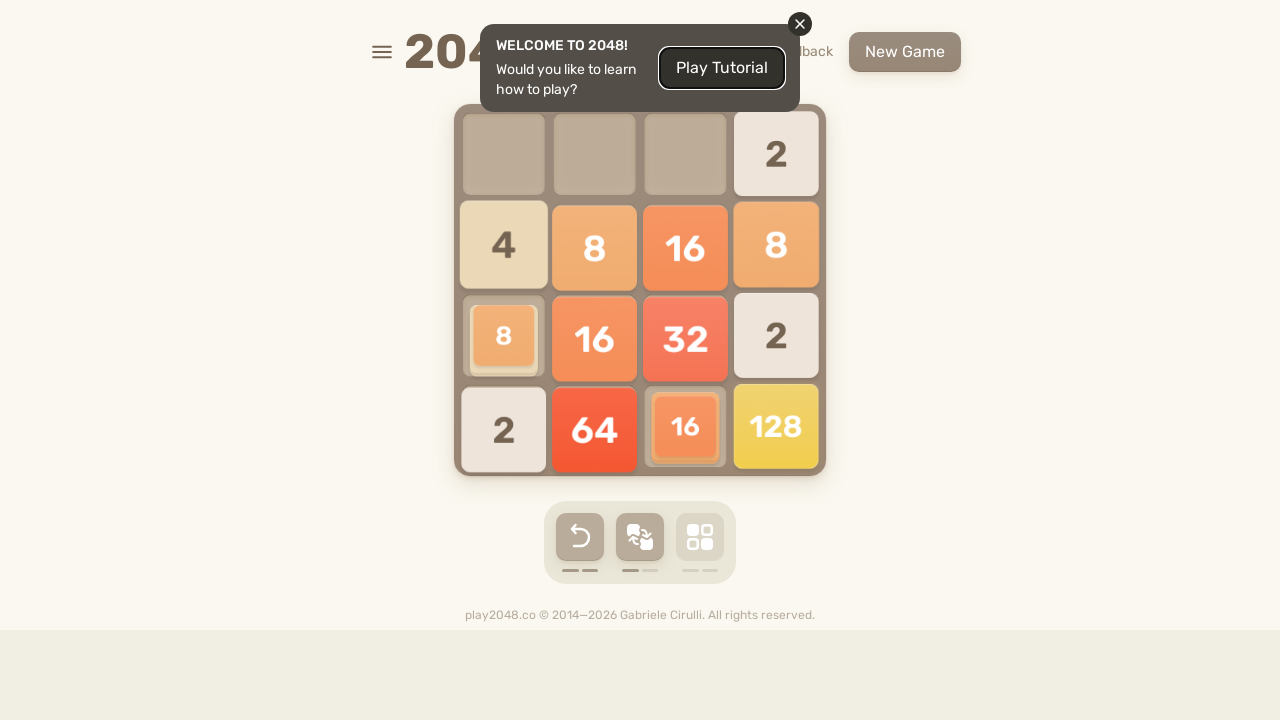

Pressed Up arrow key to move tiles up on html
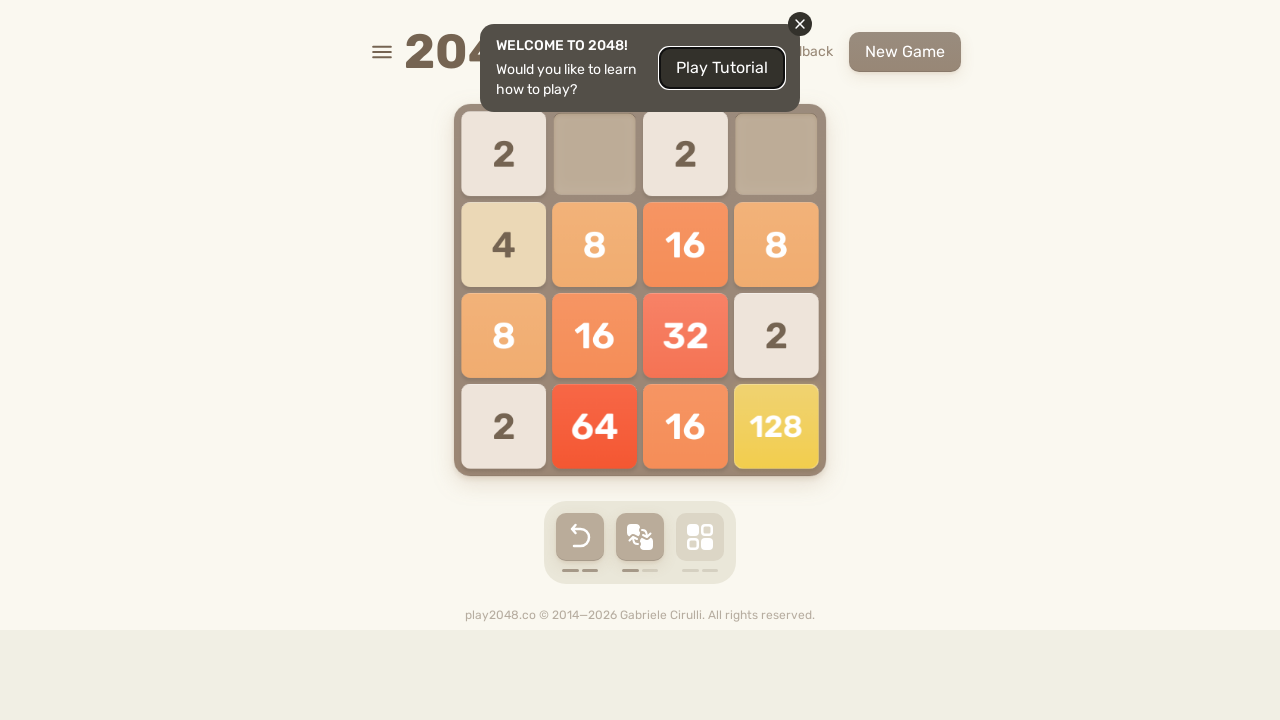

Pressed Right arrow key to move tiles right on html
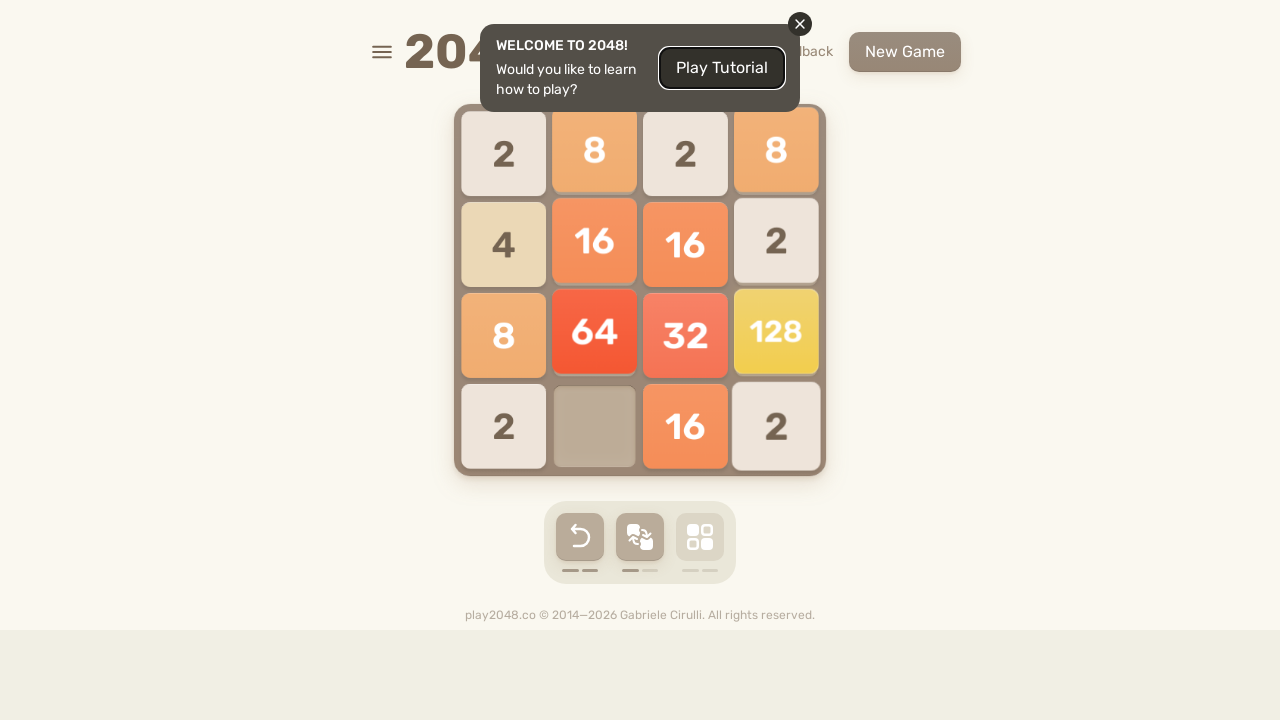

Pressed Down arrow key to move tiles down on html
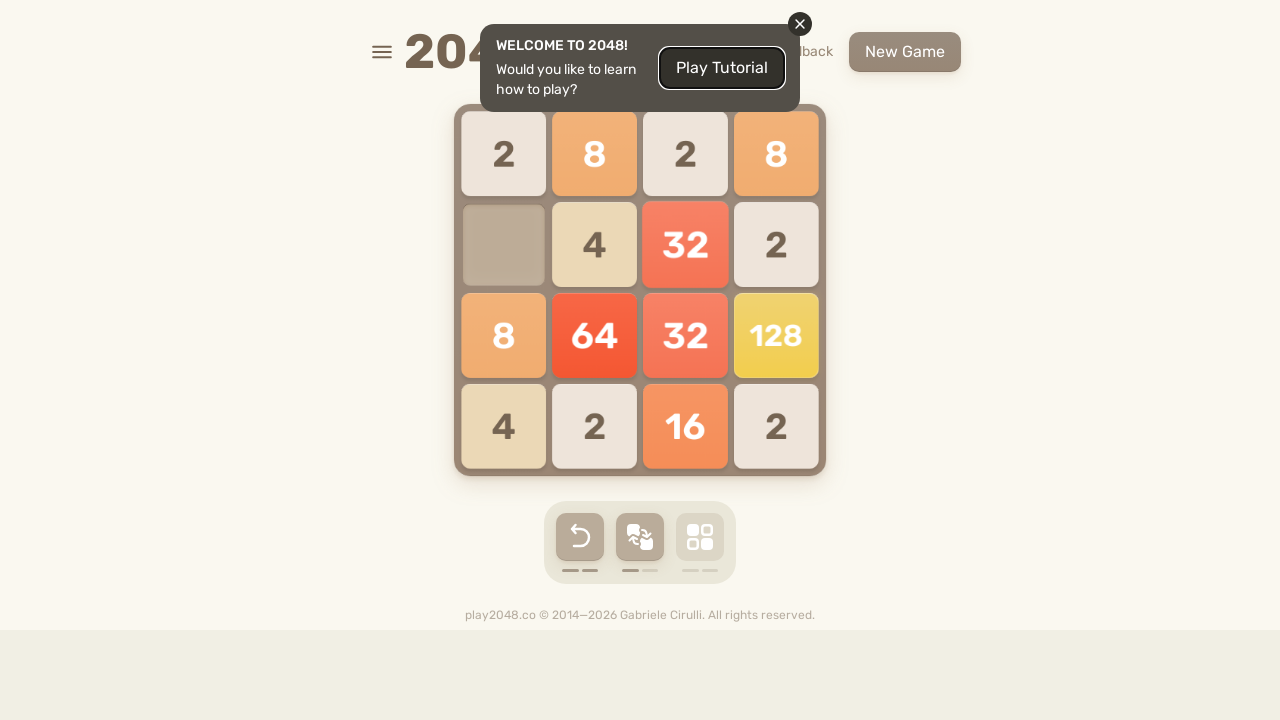

Pressed Left arrow key to move tiles left on html
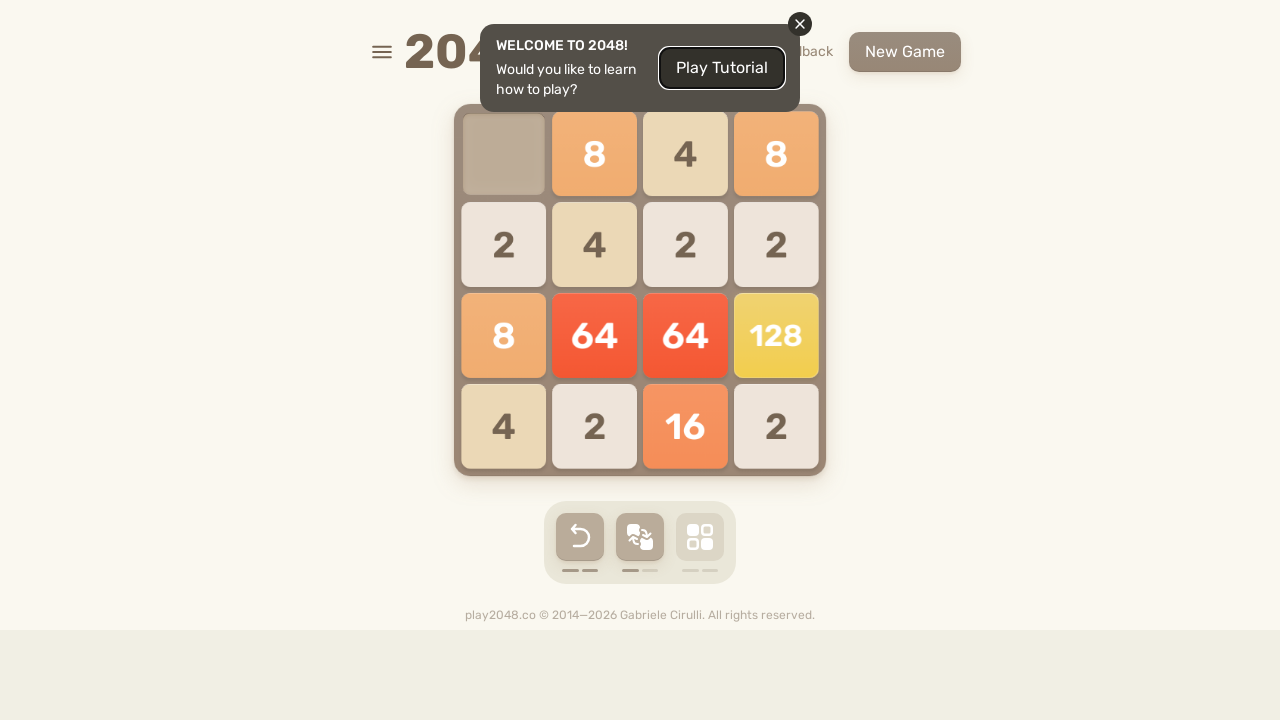

Pressed Up arrow key to move tiles up on html
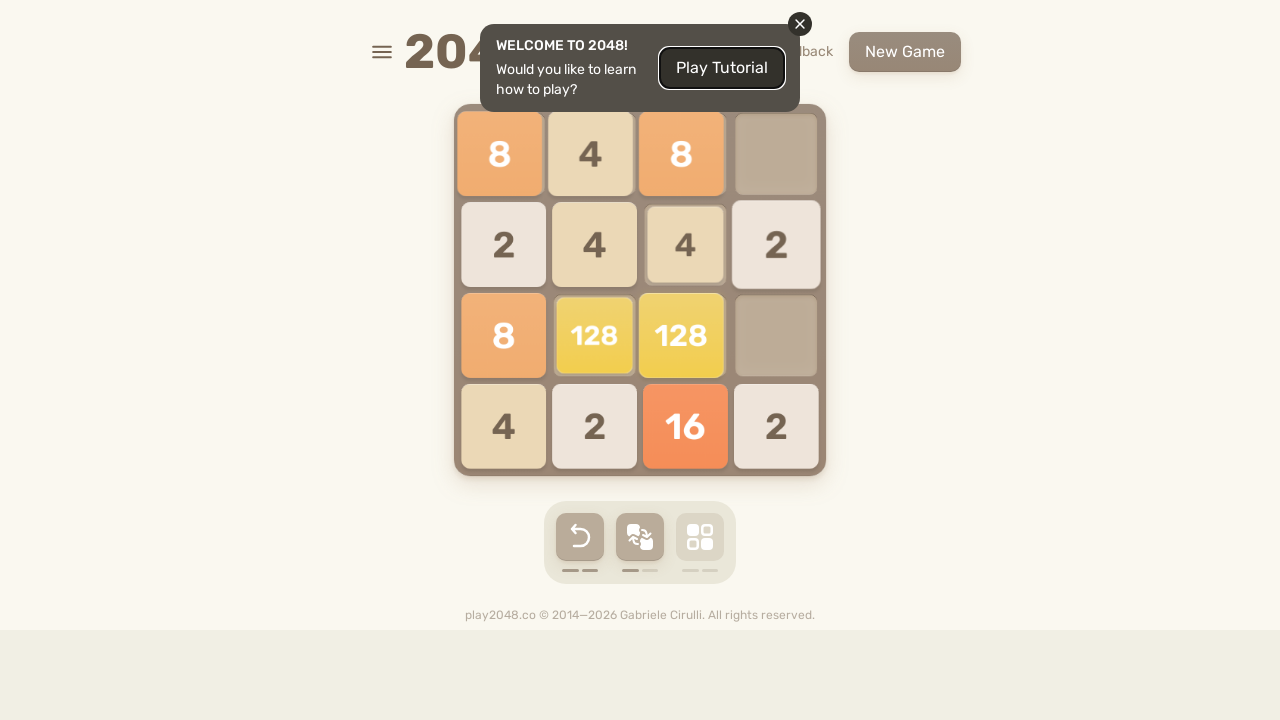

Pressed Right arrow key to move tiles right on html
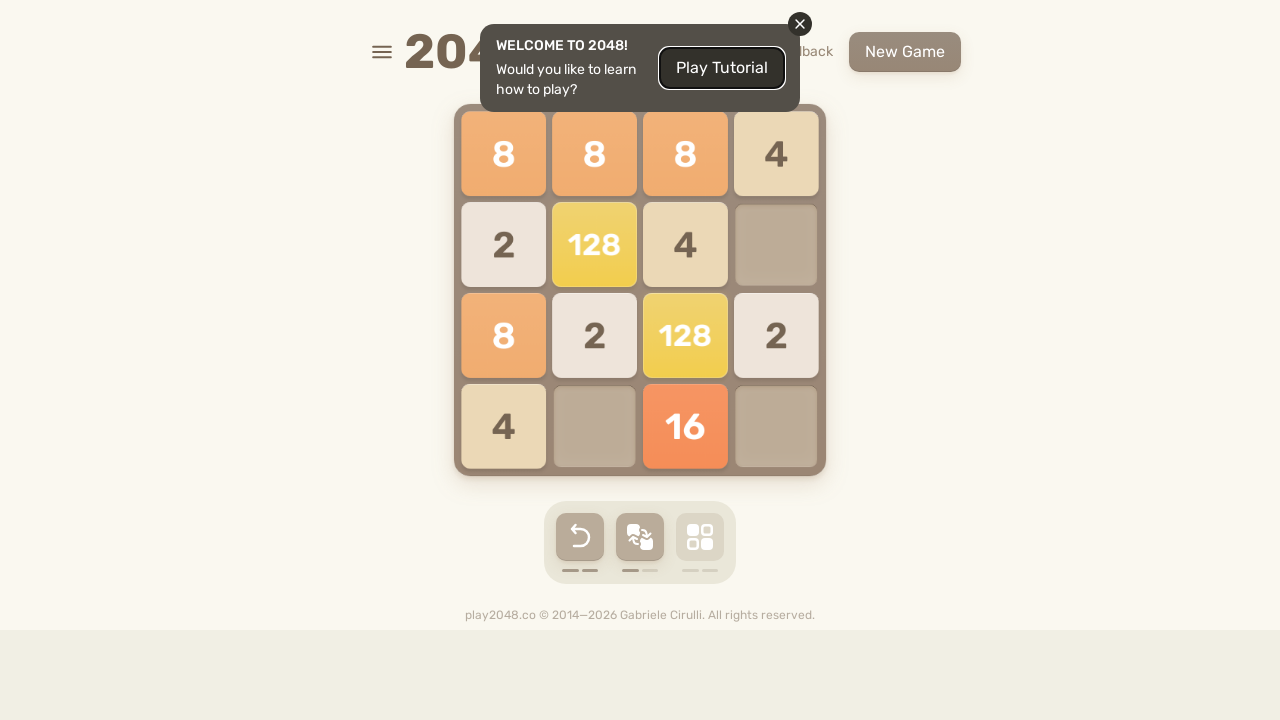

Pressed Down arrow key to move tiles down on html
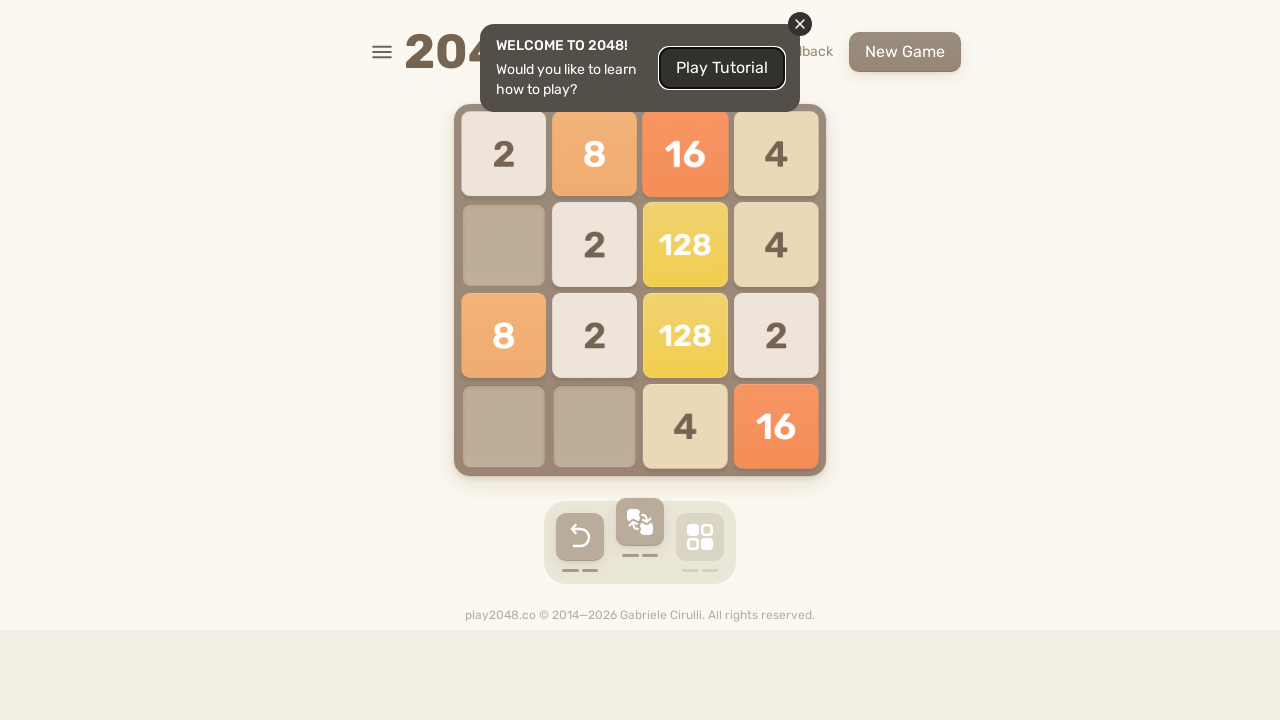

Pressed Left arrow key to move tiles left on html
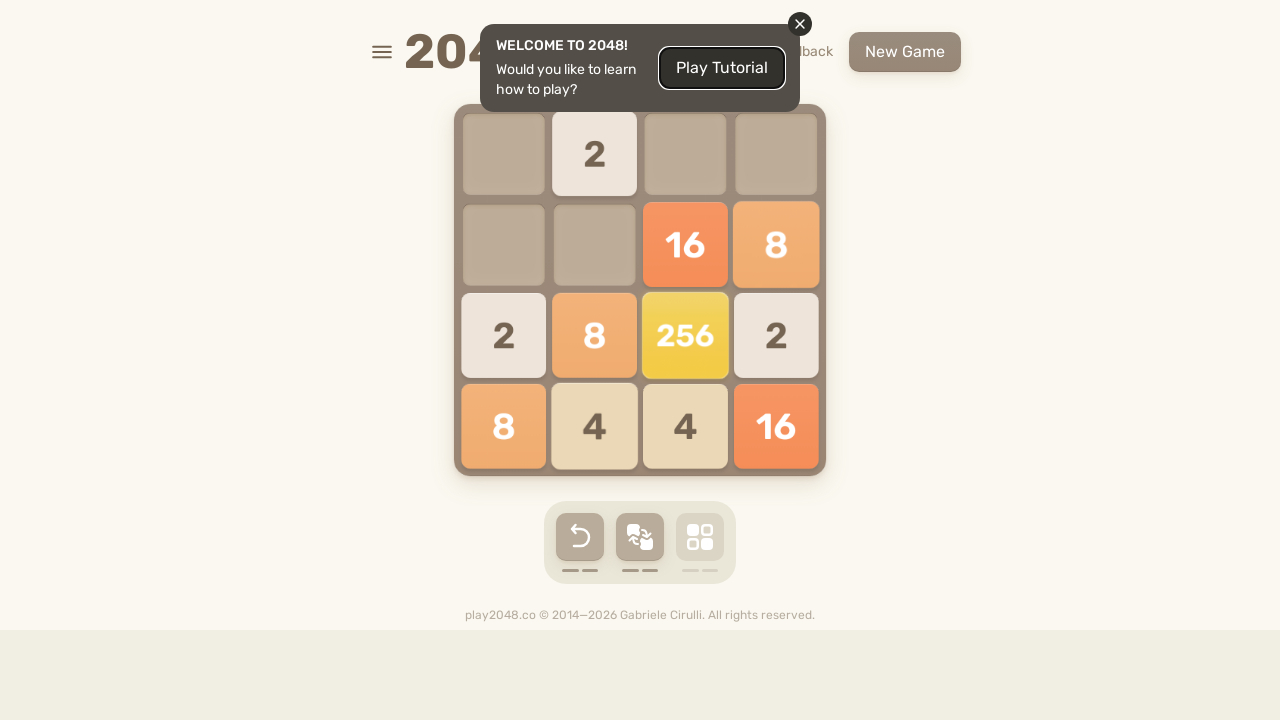

Pressed Up arrow key to move tiles up on html
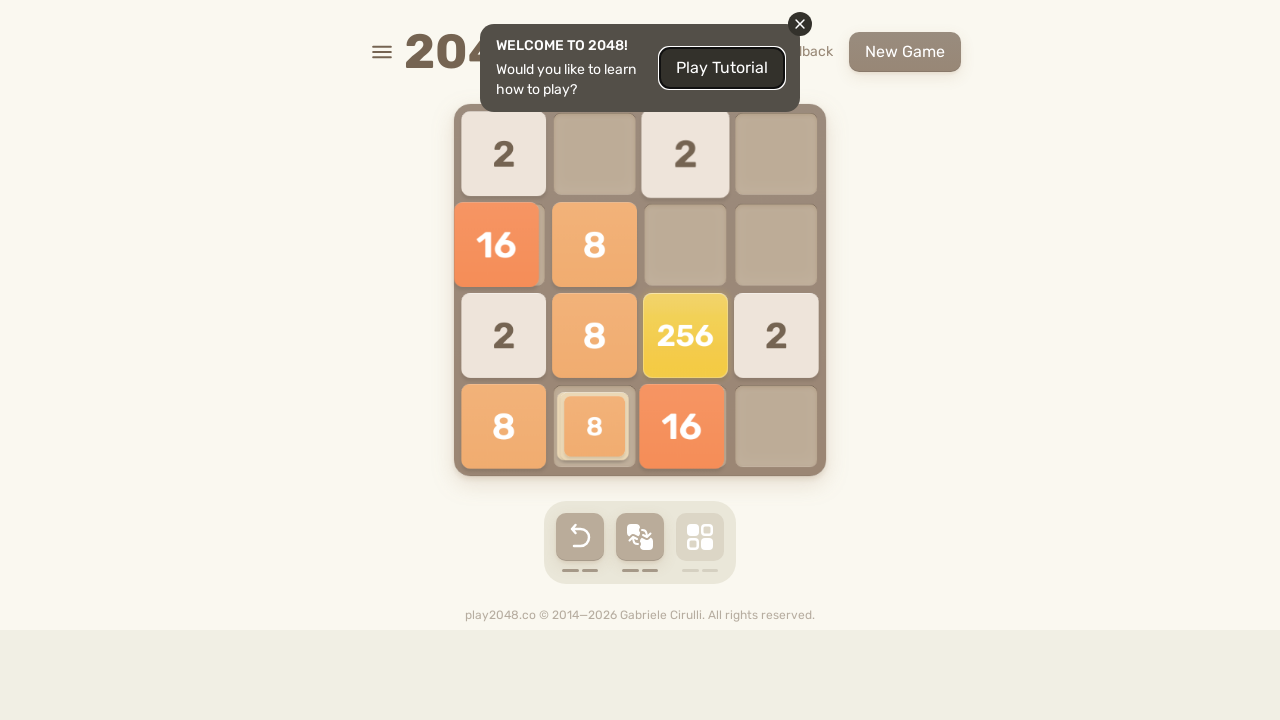

Pressed Right arrow key to move tiles right on html
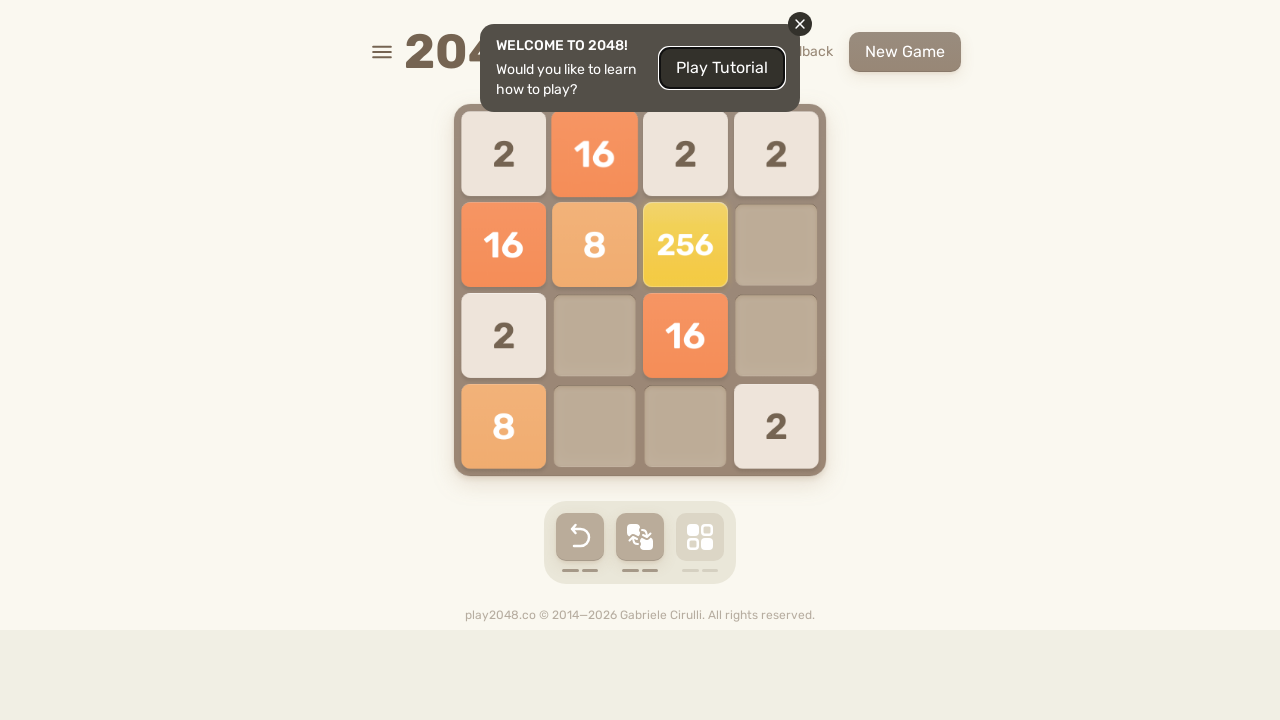

Pressed Down arrow key to move tiles down on html
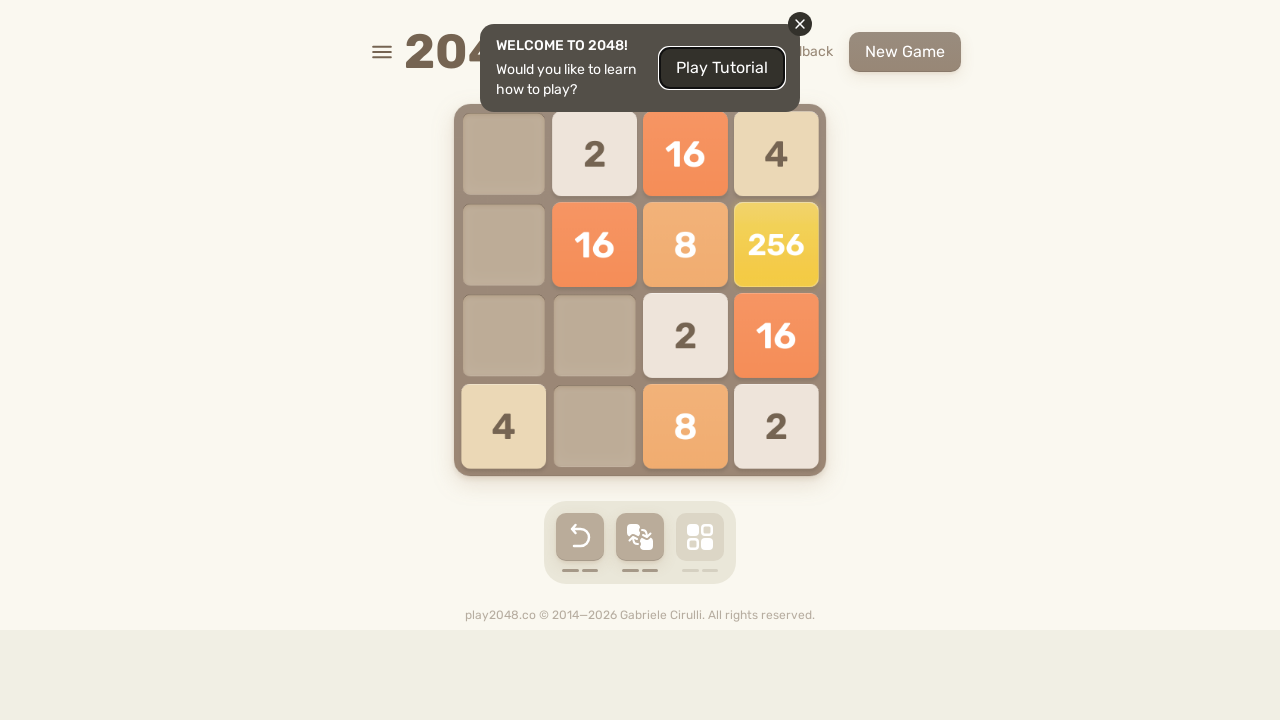

Pressed Left arrow key to move tiles left on html
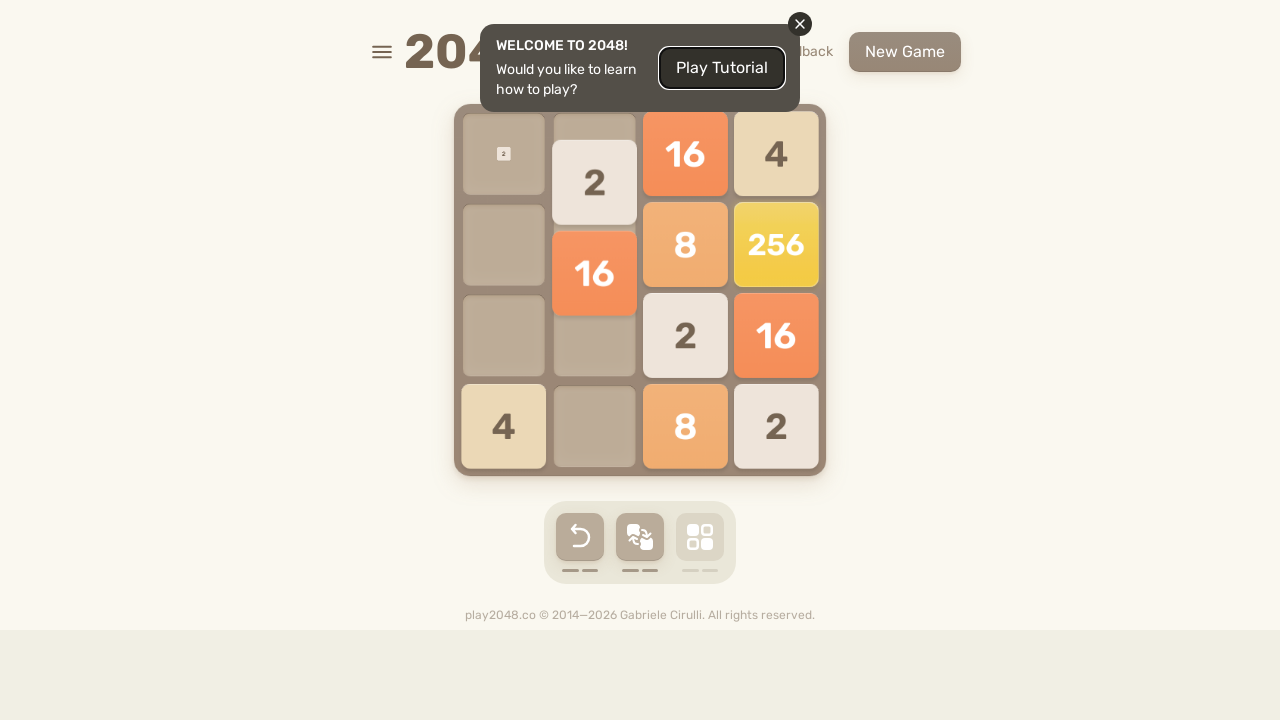

Pressed Up arrow key to move tiles up on html
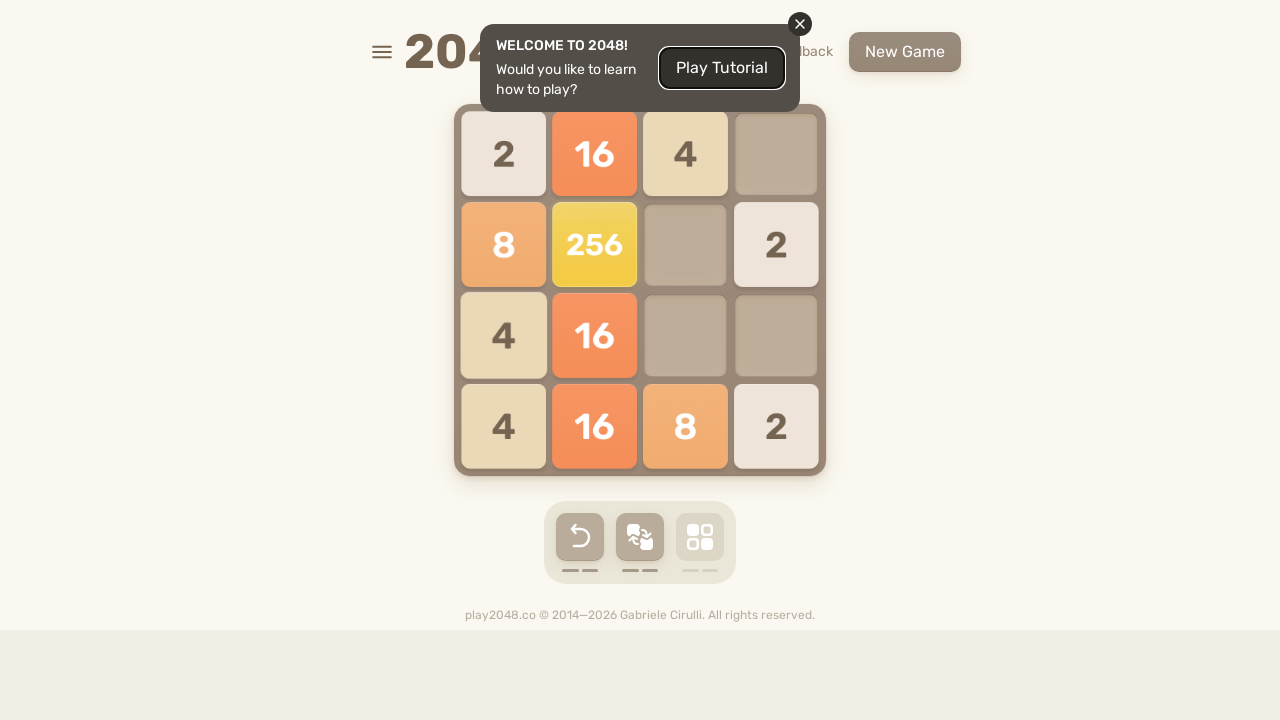

Pressed Right arrow key to move tiles right on html
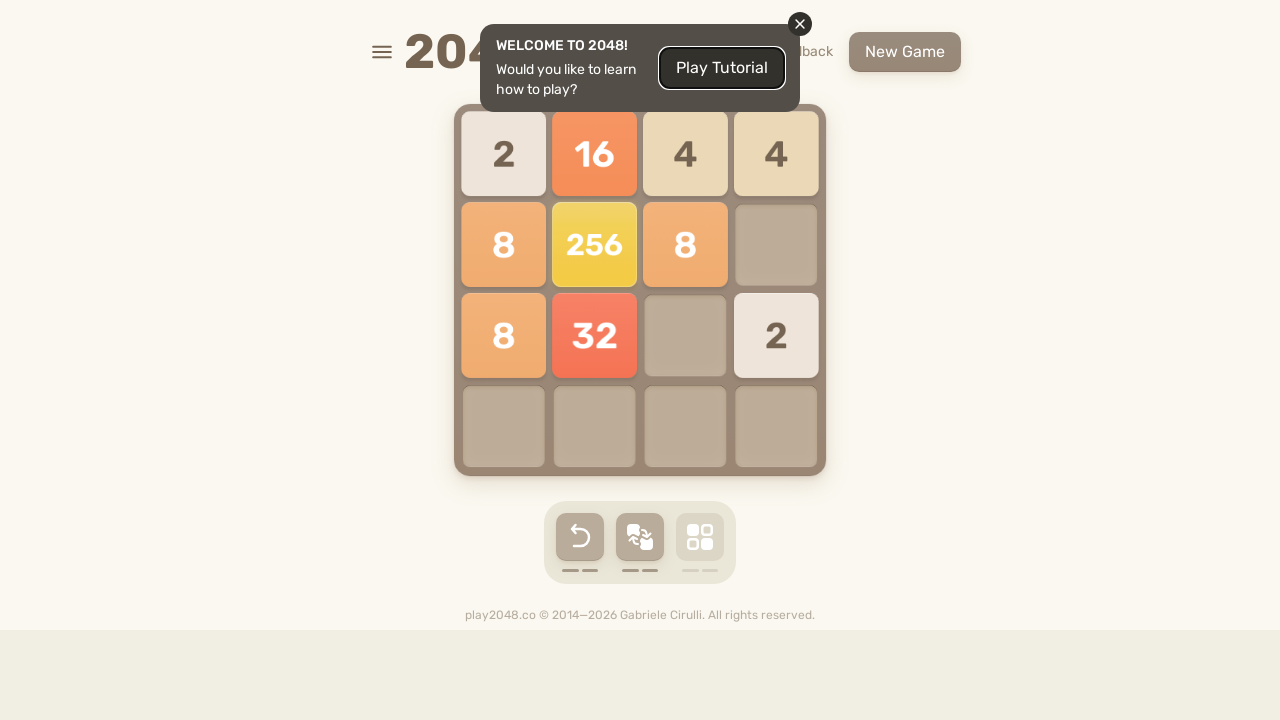

Pressed Down arrow key to move tiles down on html
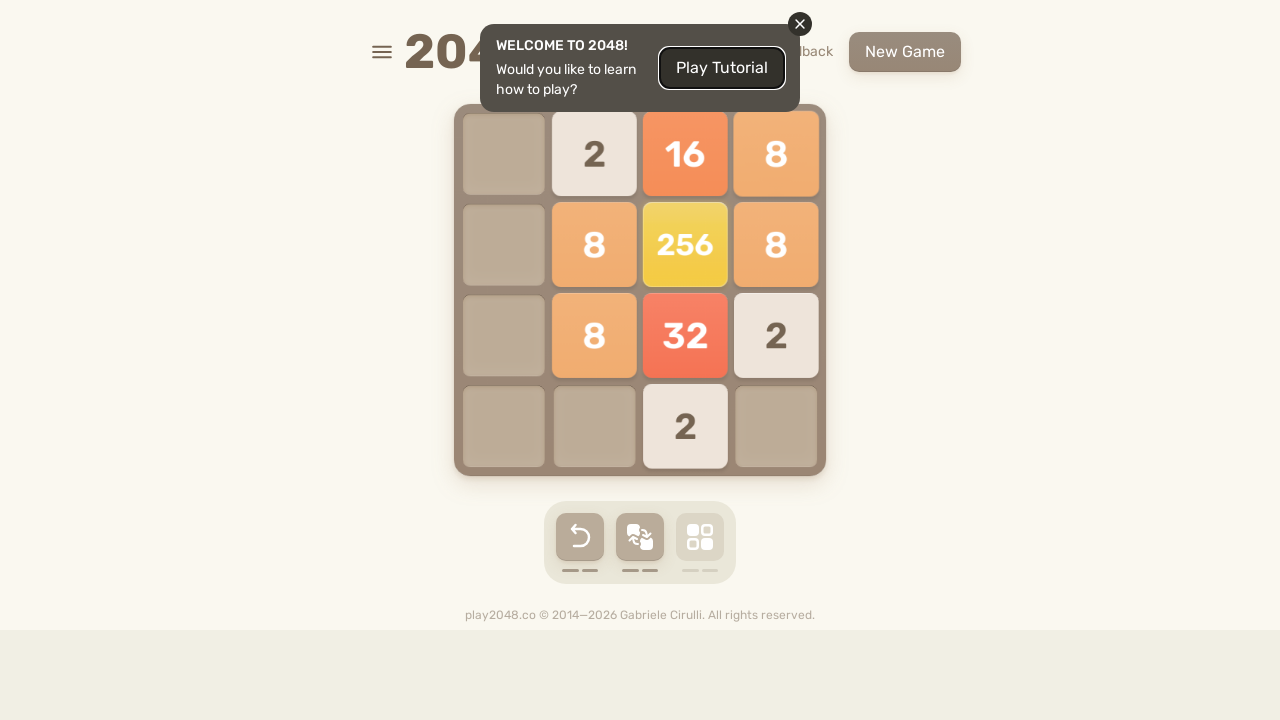

Pressed Left arrow key to move tiles left on html
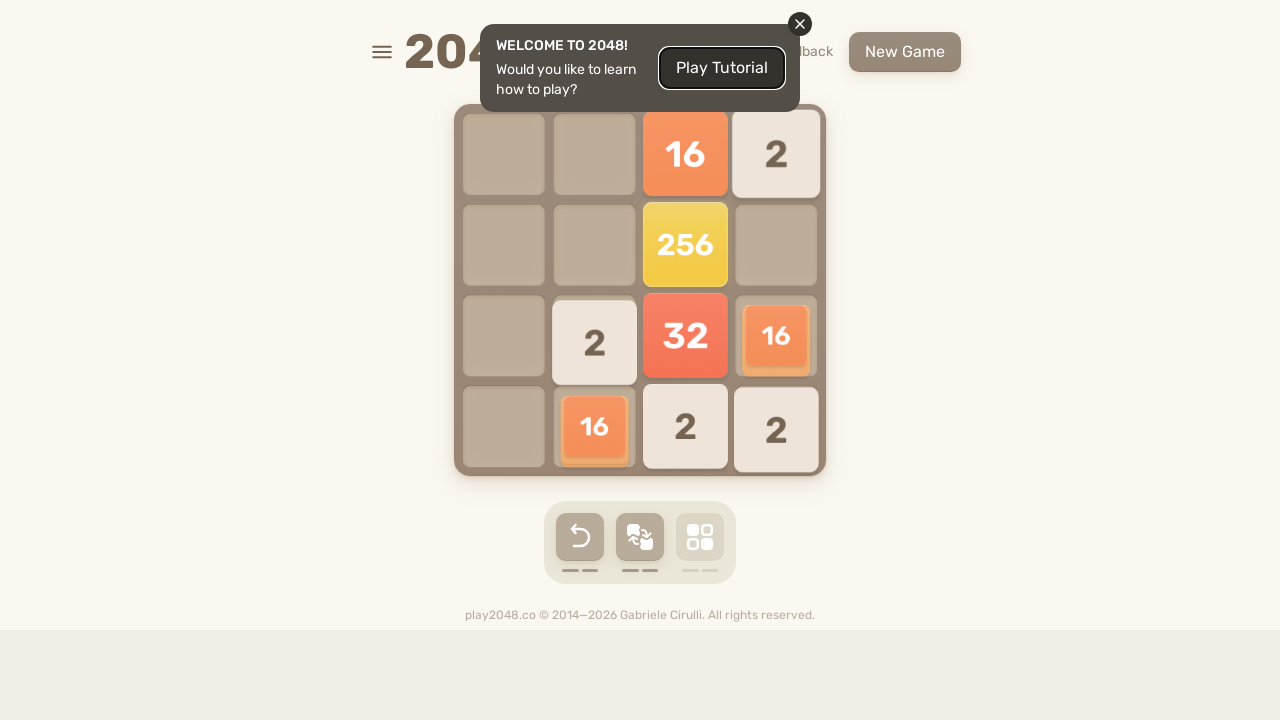

Pressed Up arrow key to move tiles up on html
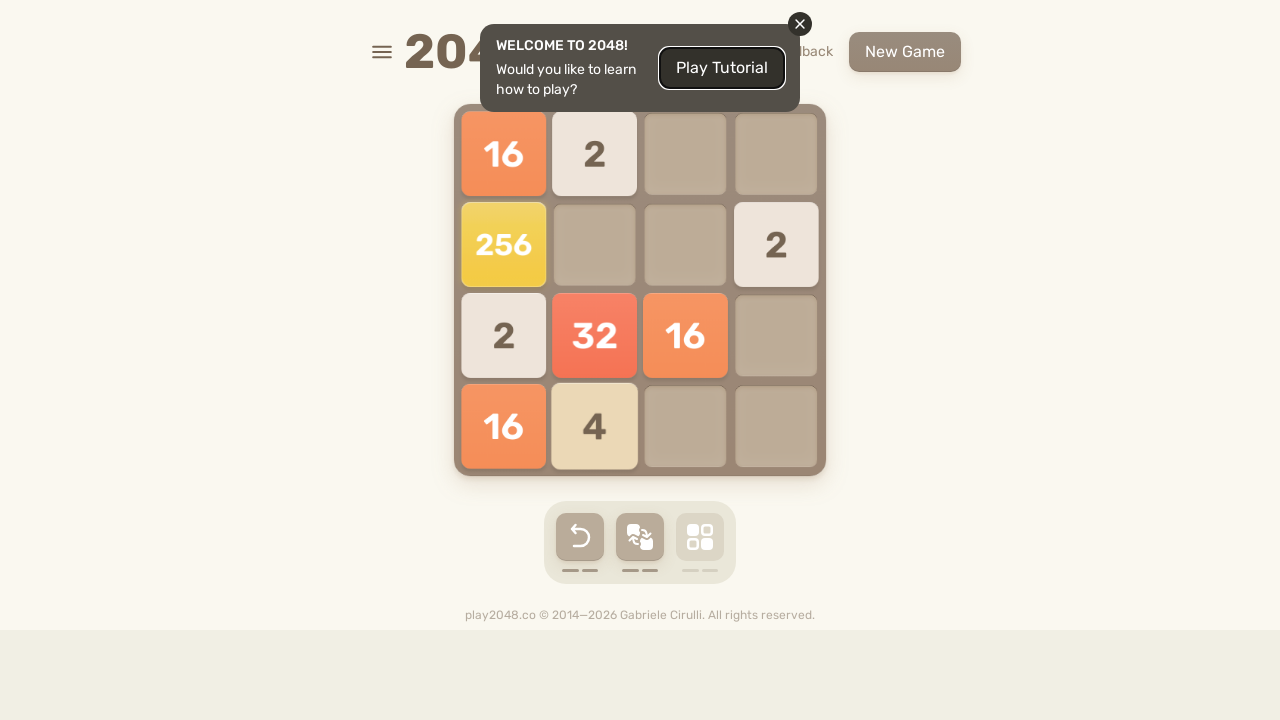

Pressed Right arrow key to move tiles right on html
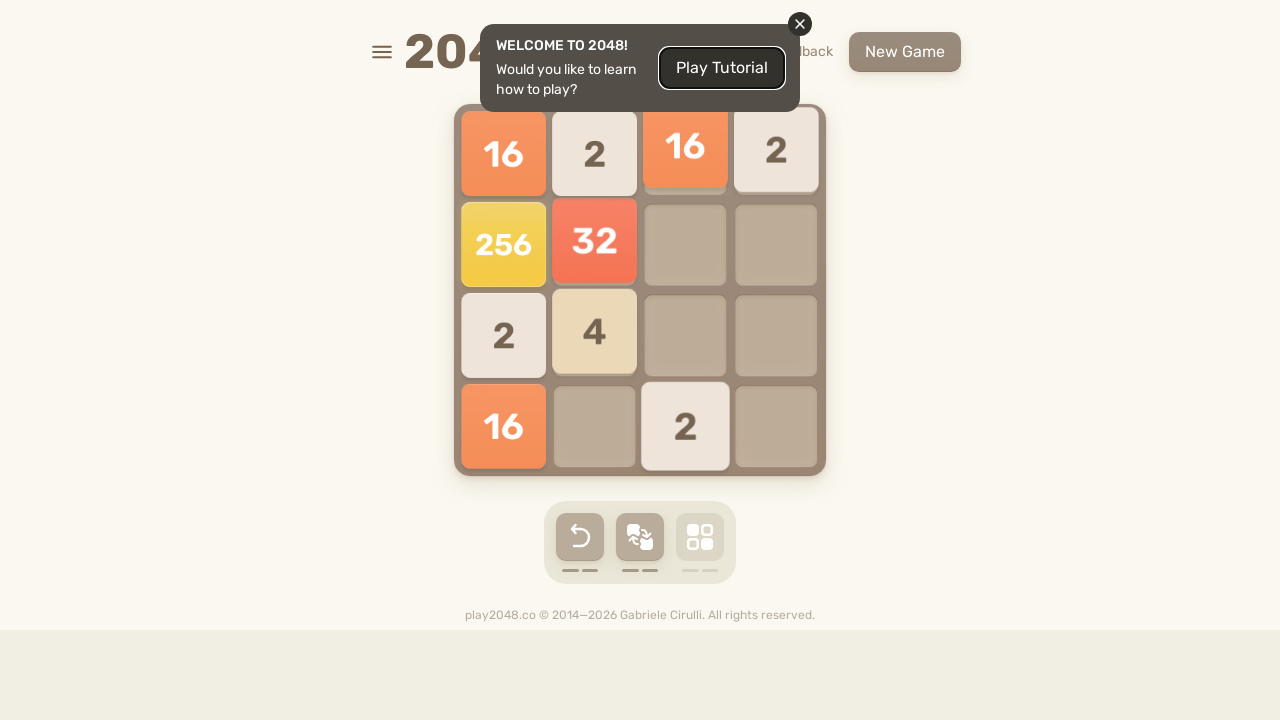

Pressed Down arrow key to move tiles down on html
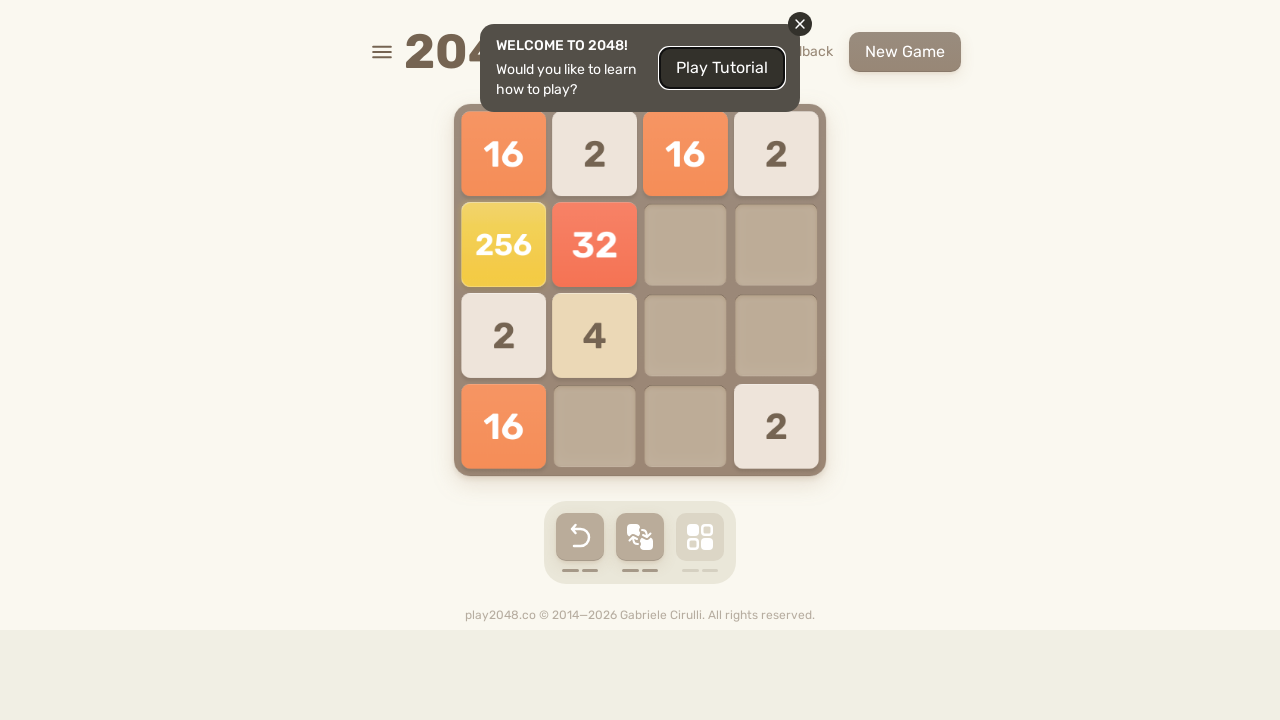

Pressed Left arrow key to move tiles left on html
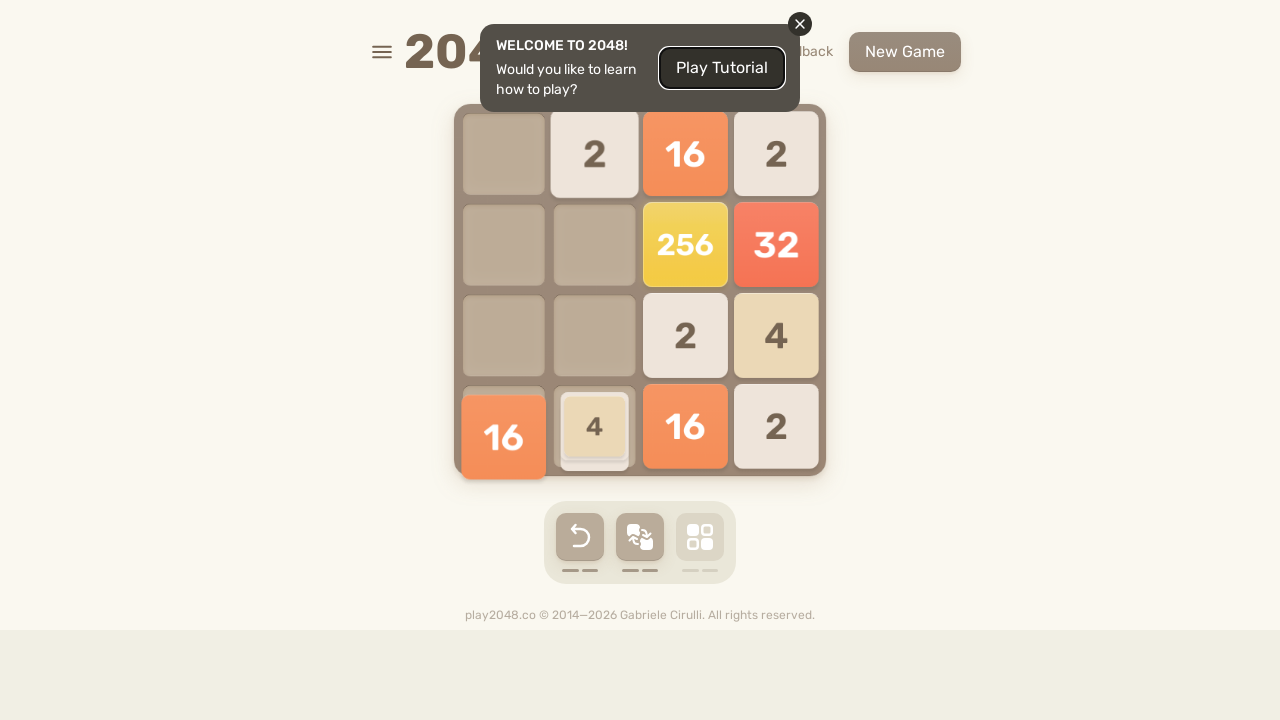

Pressed Up arrow key to move tiles up on html
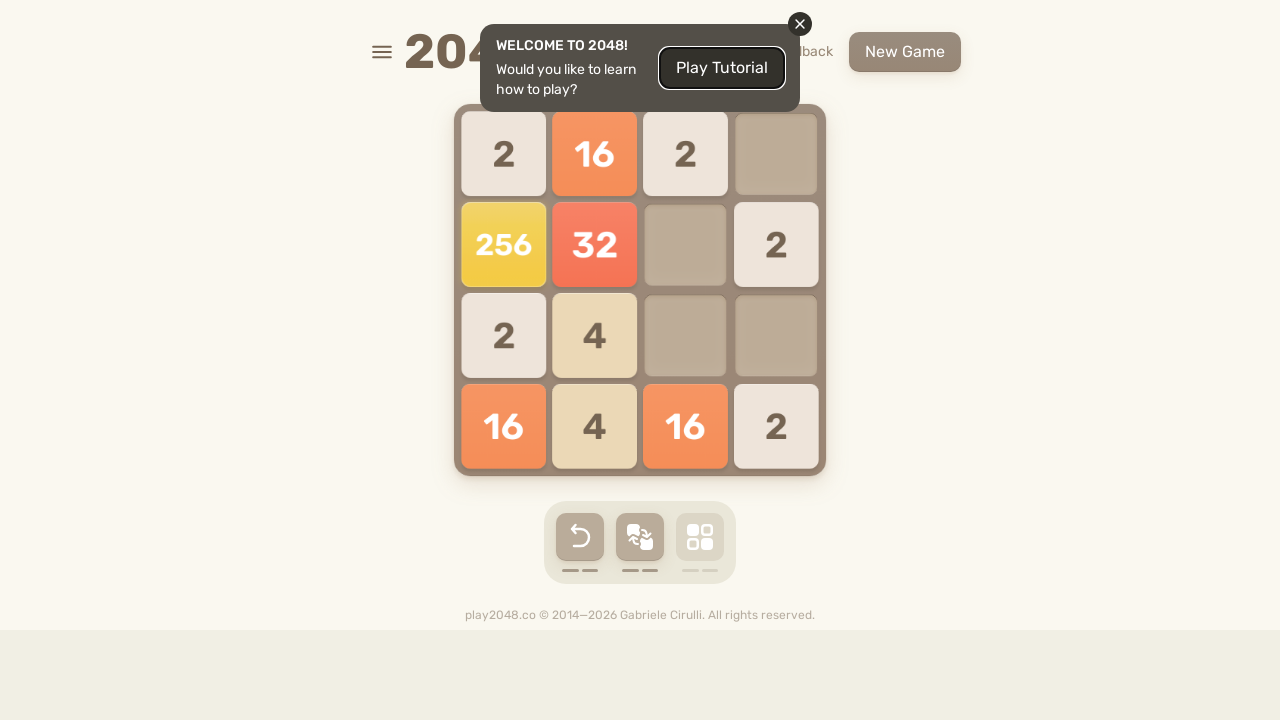

Pressed Right arrow key to move tiles right on html
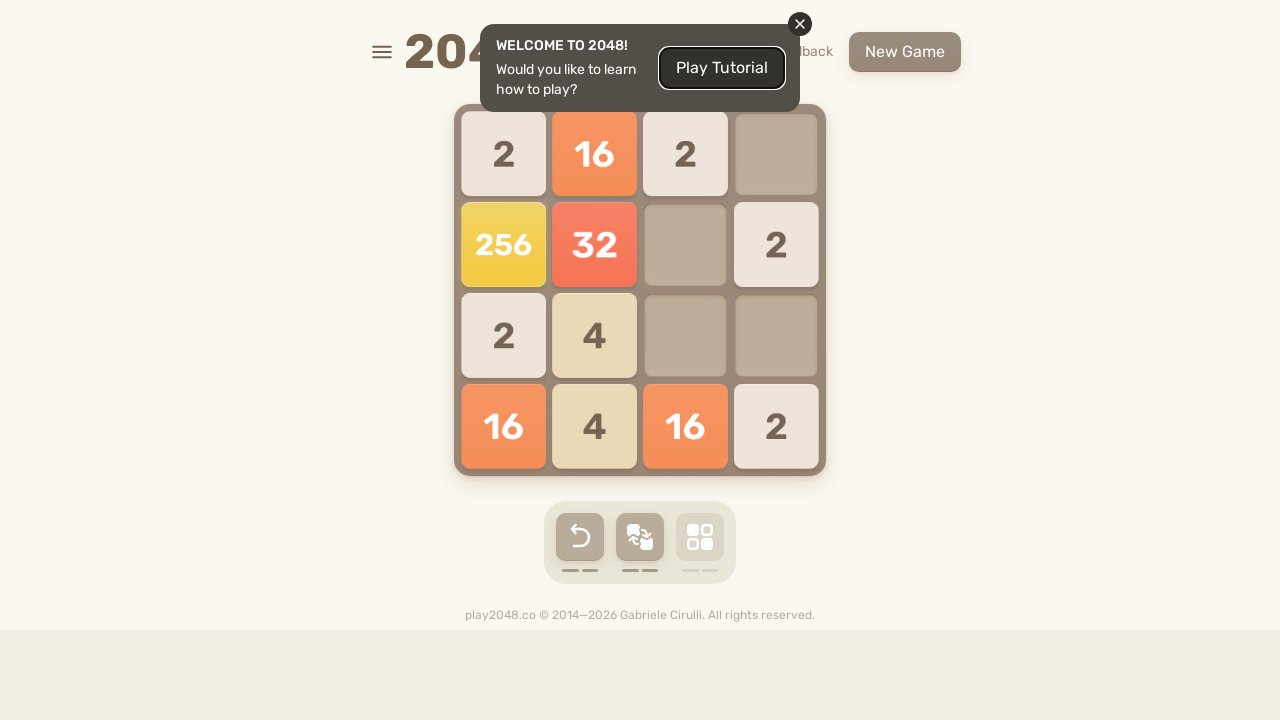

Pressed Down arrow key to move tiles down on html
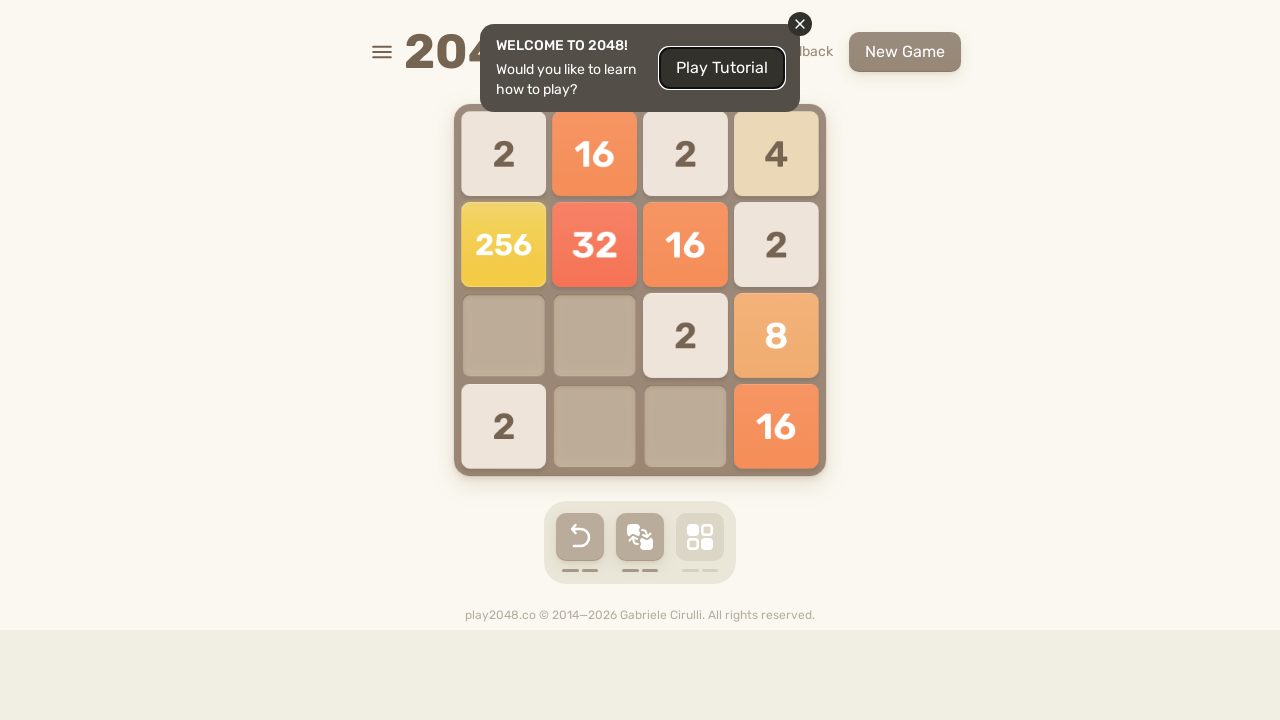

Pressed Left arrow key to move tiles left on html
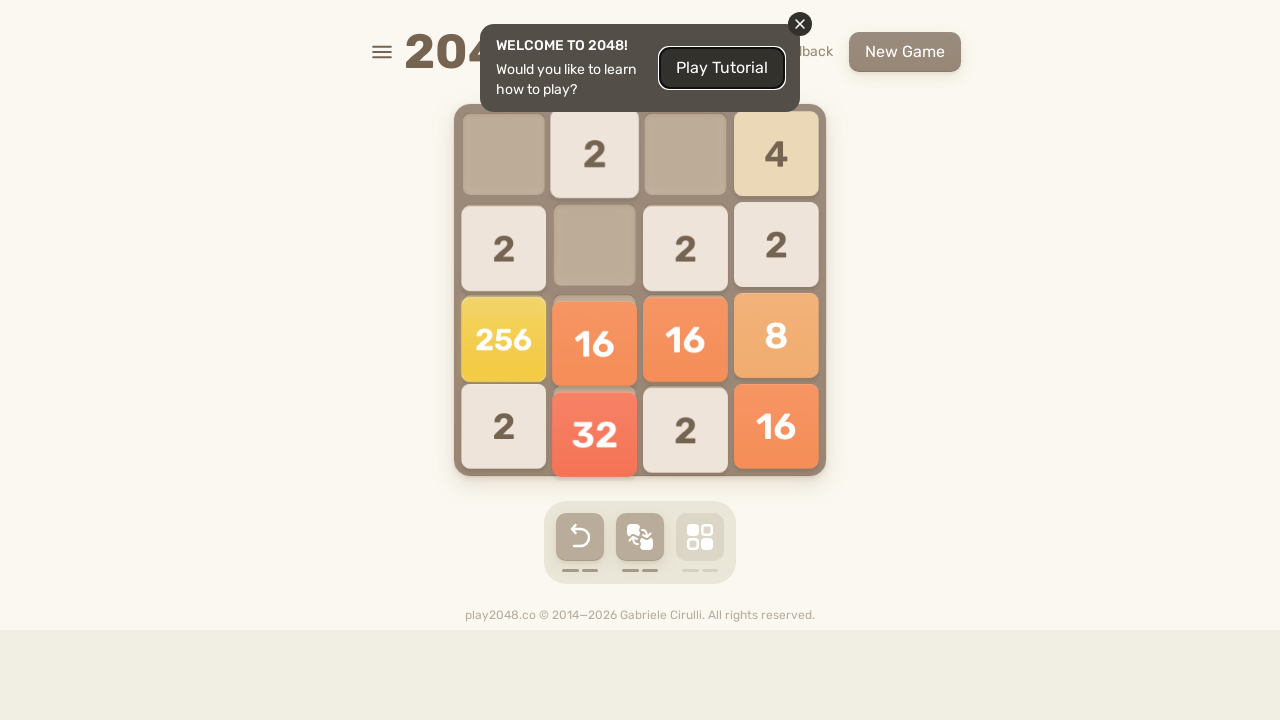

Pressed Up arrow key to move tiles up on html
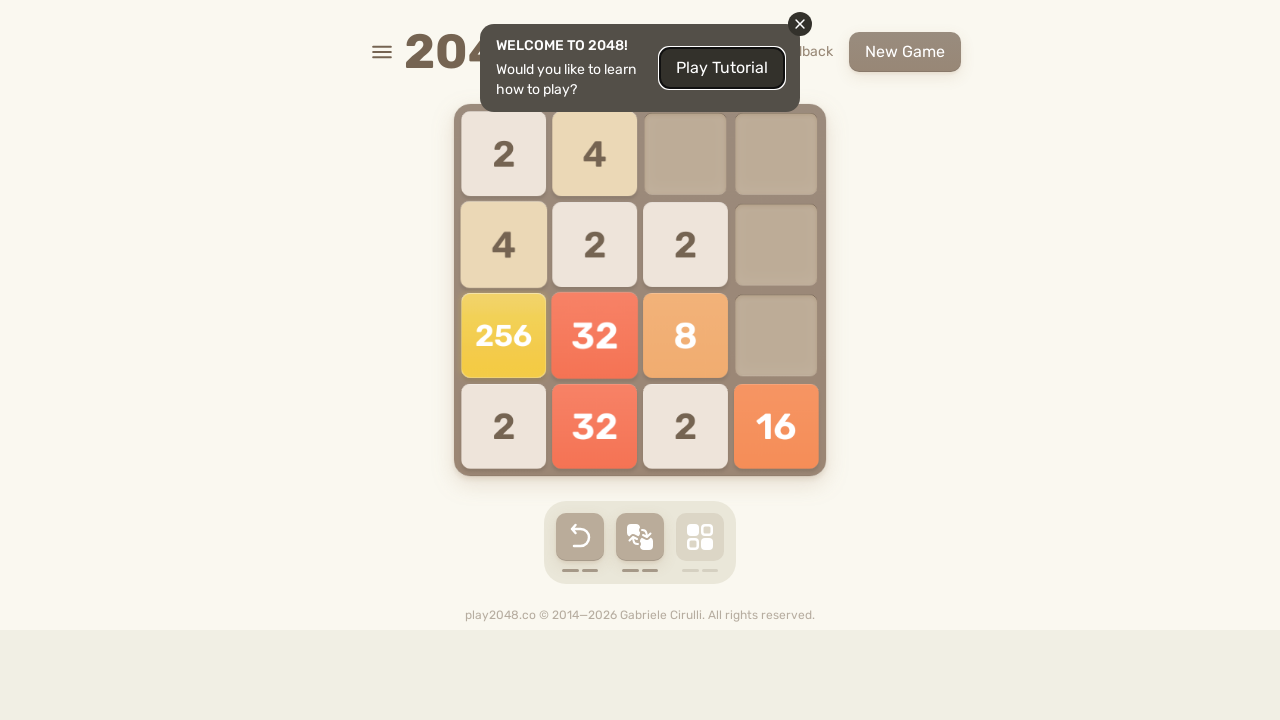

Pressed Right arrow key to move tiles right on html
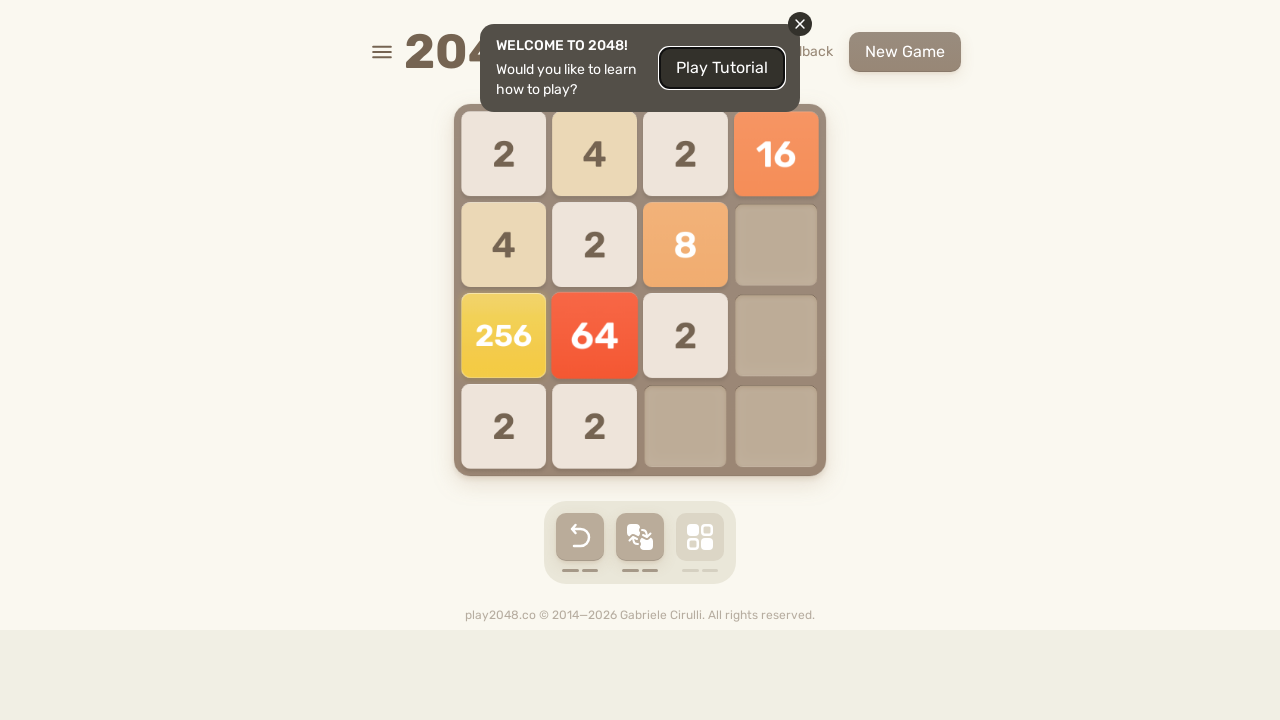

Pressed Down arrow key to move tiles down on html
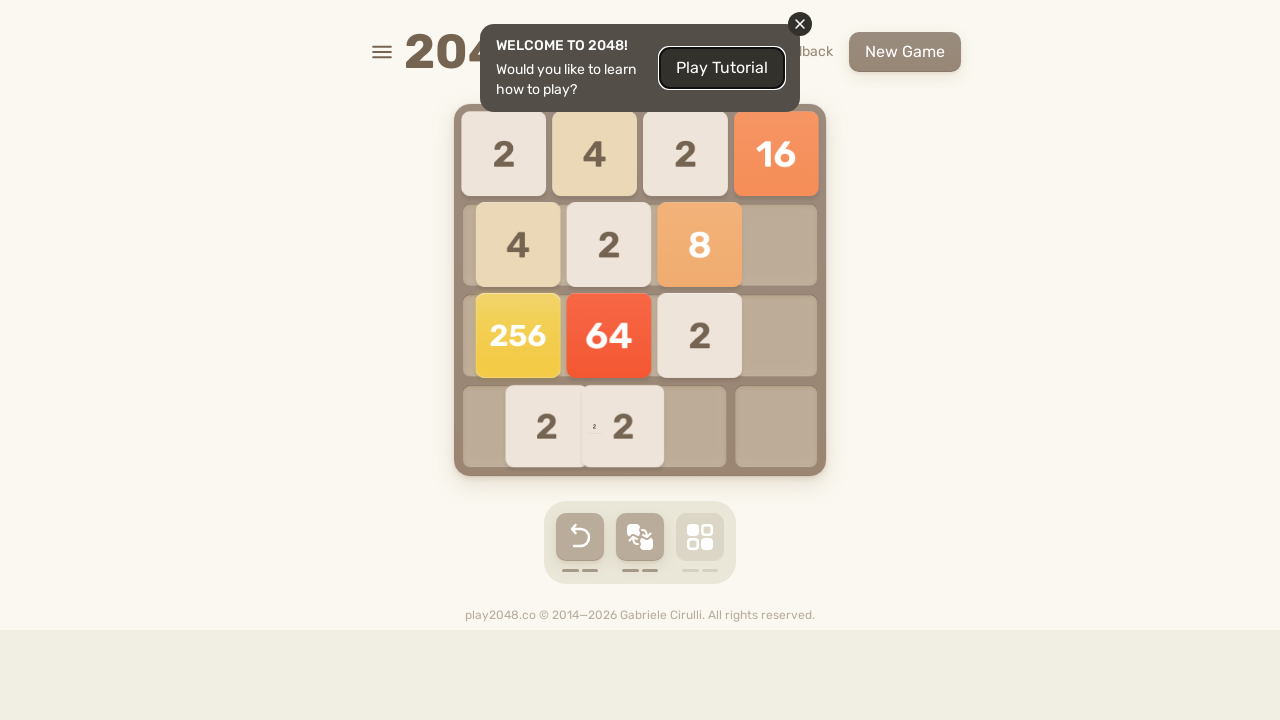

Pressed Left arrow key to move tiles left on html
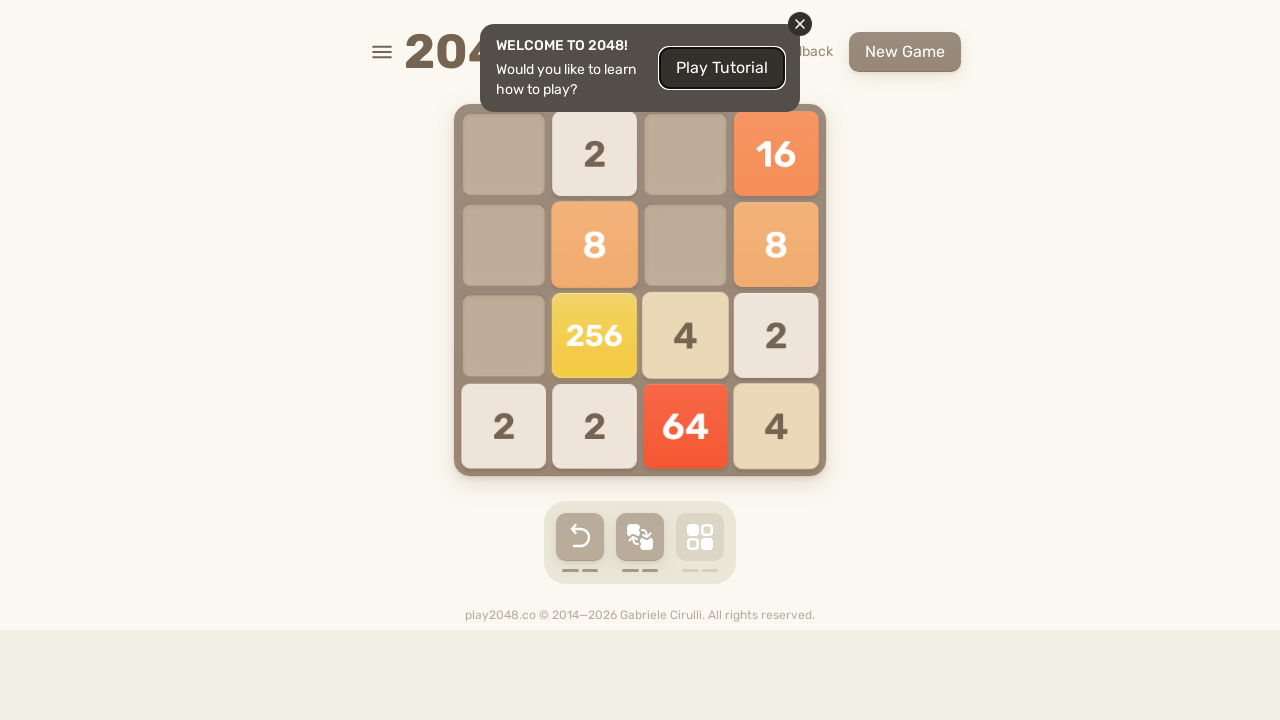

Pressed Up arrow key to move tiles up on html
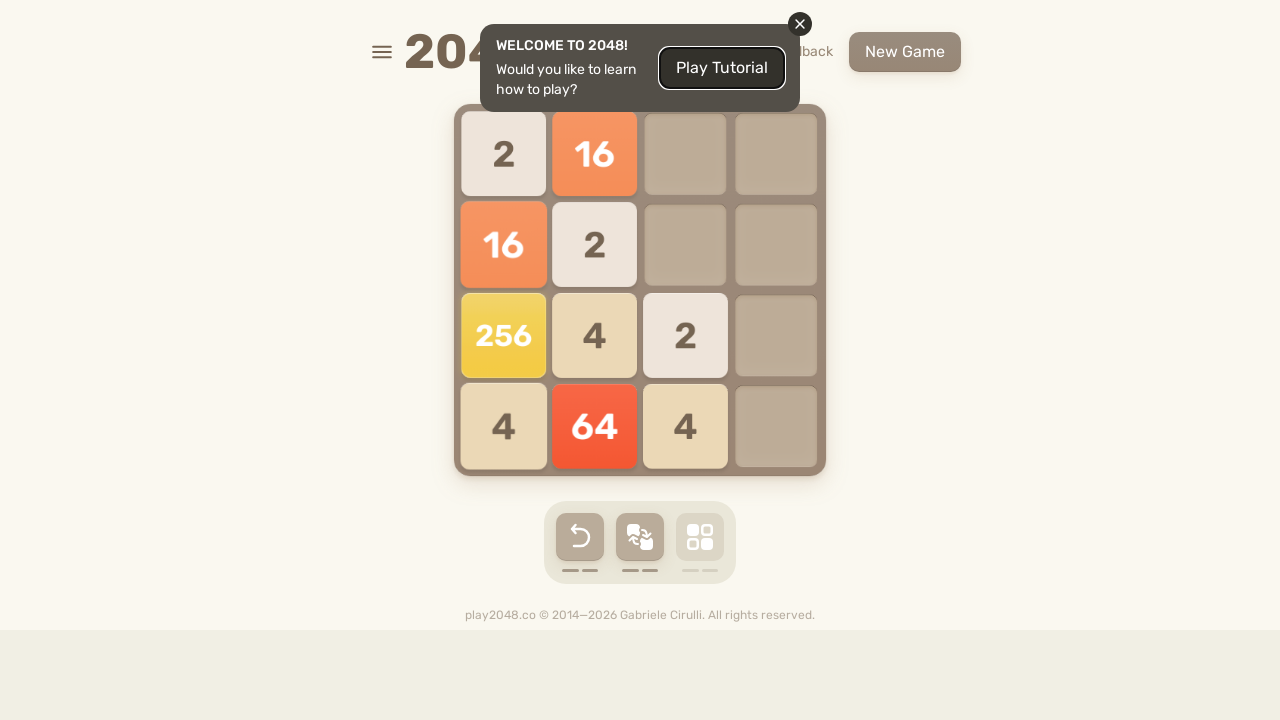

Pressed Right arrow key to move tiles right on html
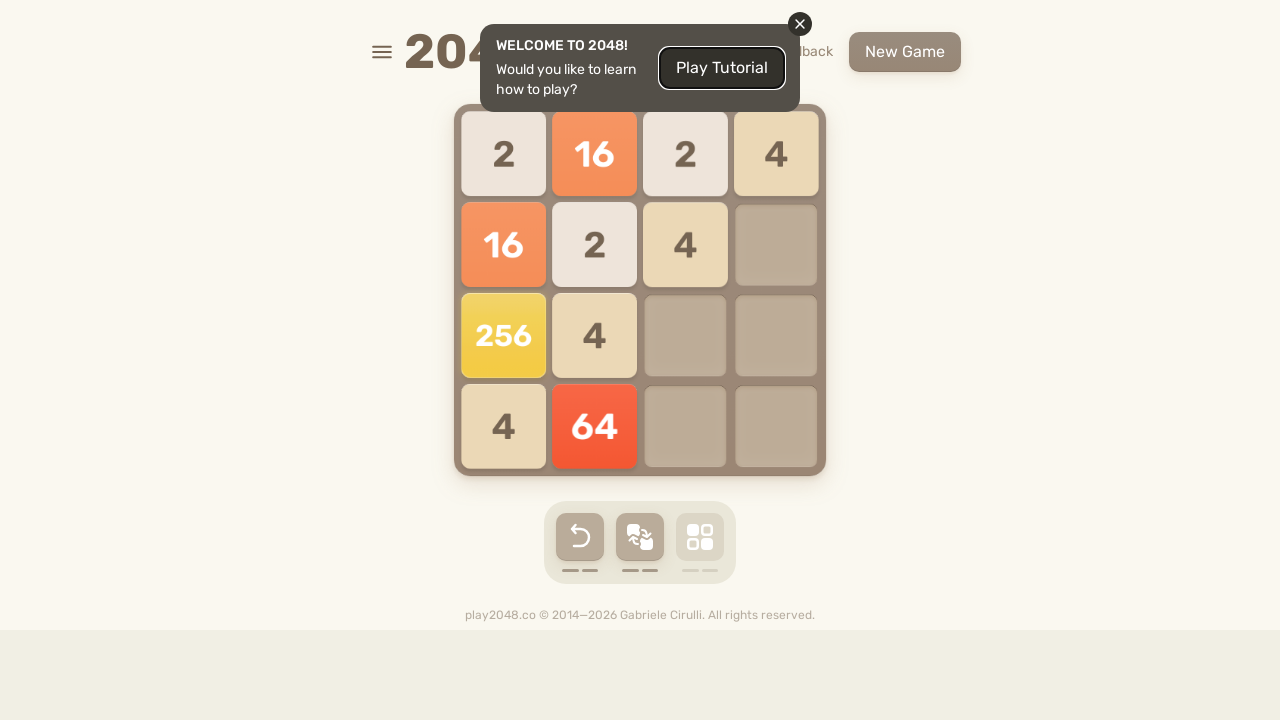

Pressed Down arrow key to move tiles down on html
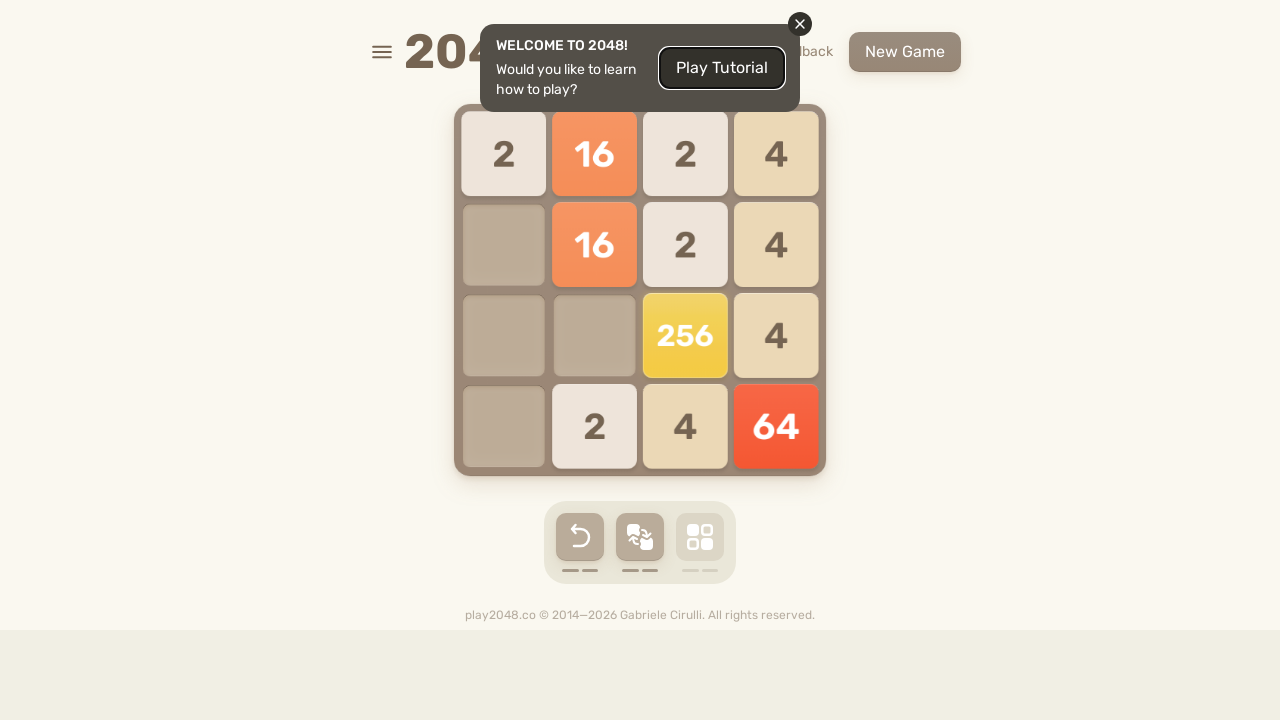

Pressed Left arrow key to move tiles left on html
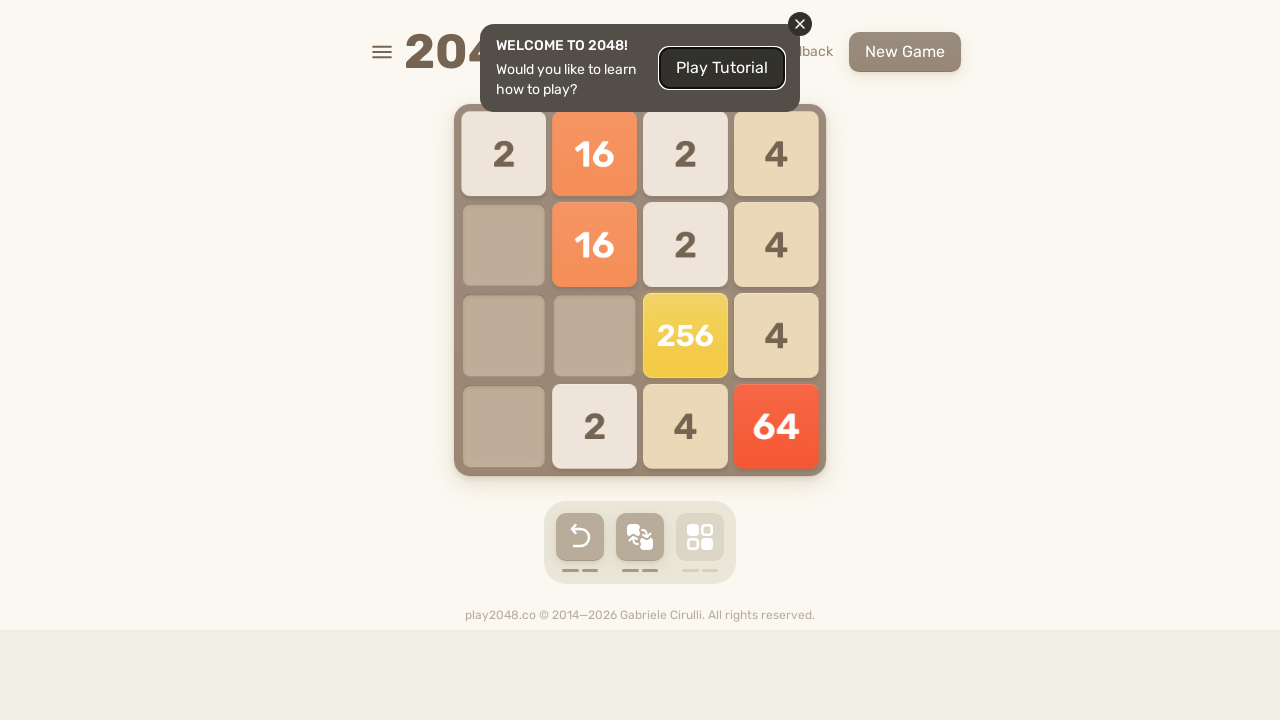

Pressed Up arrow key to move tiles up on html
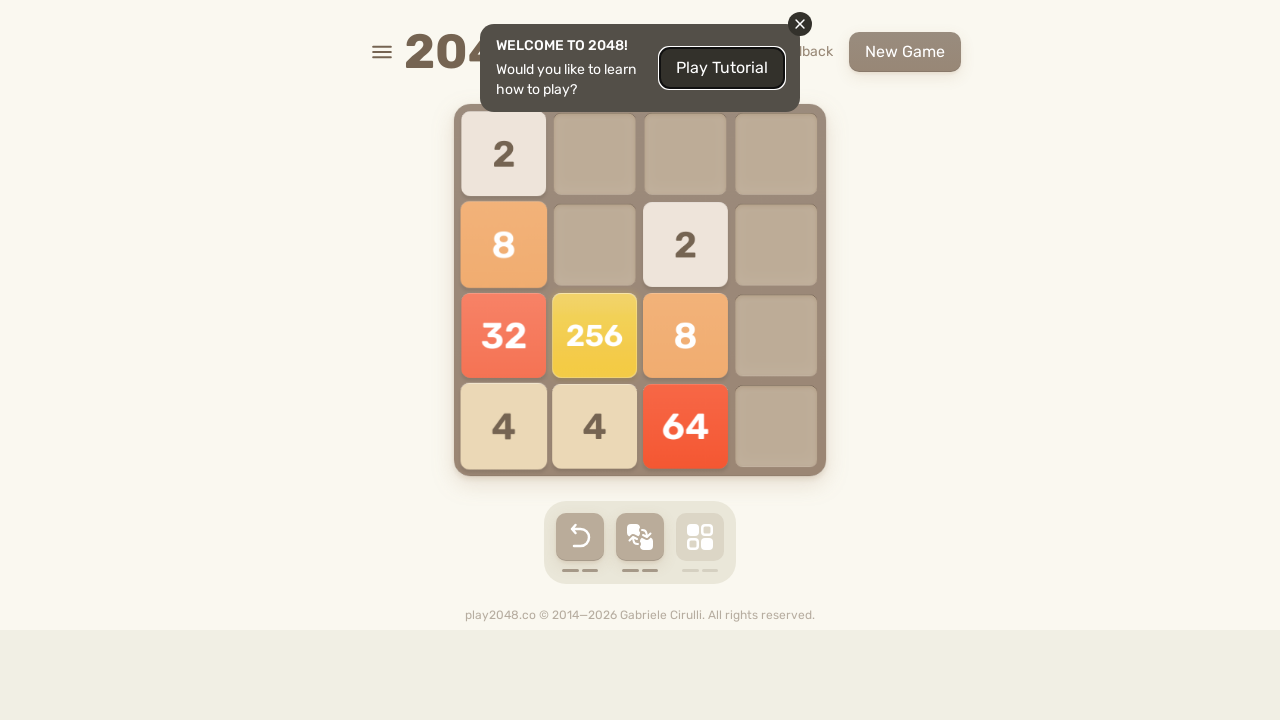

Pressed Right arrow key to move tiles right on html
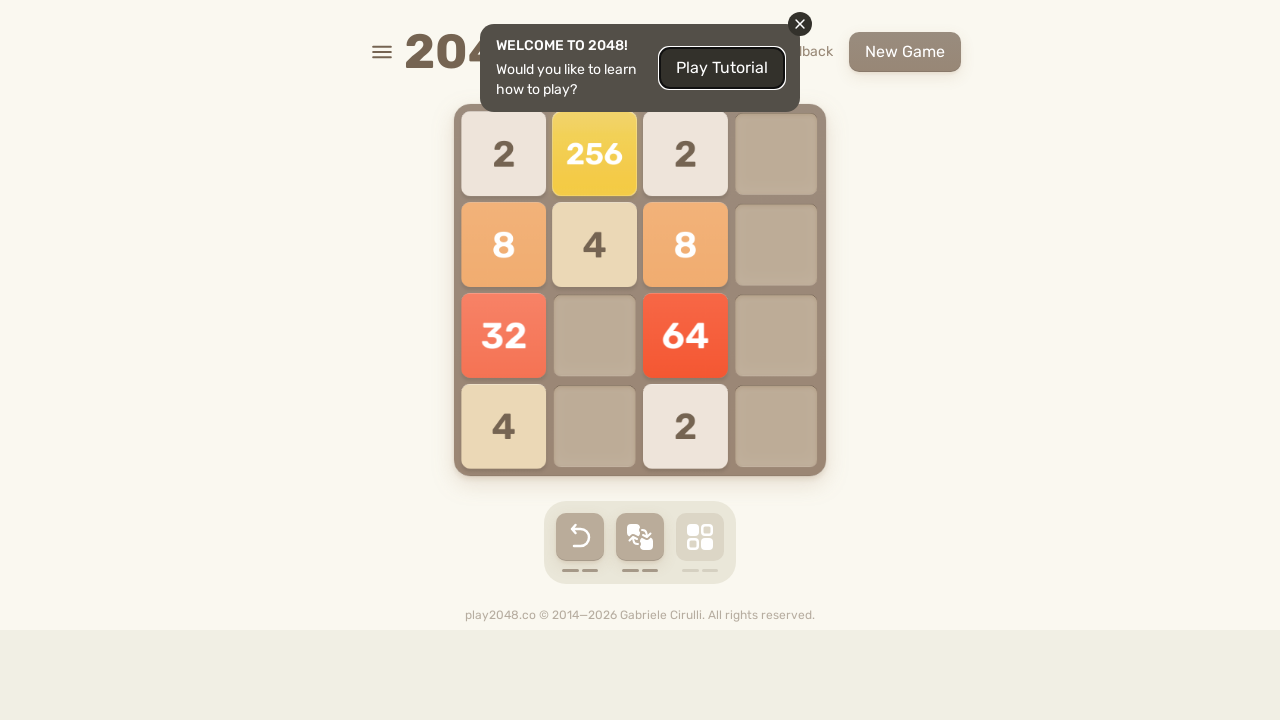

Pressed Down arrow key to move tiles down on html
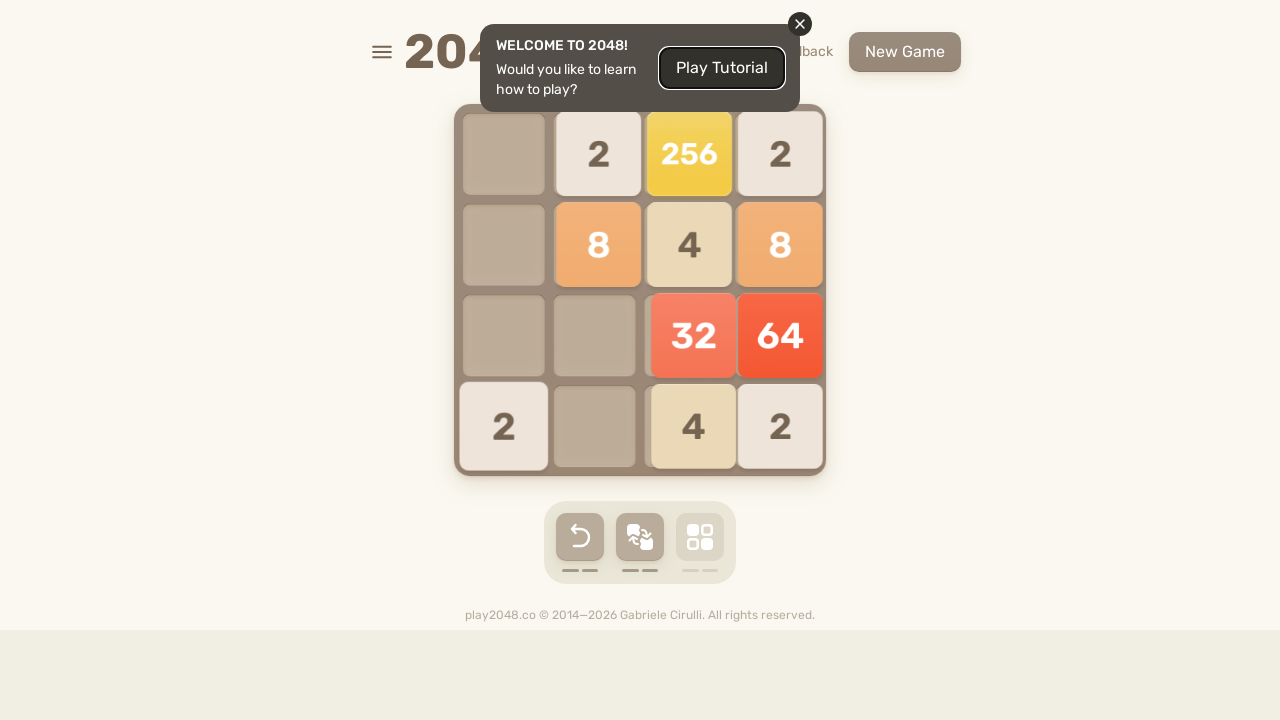

Pressed Left arrow key to move tiles left on html
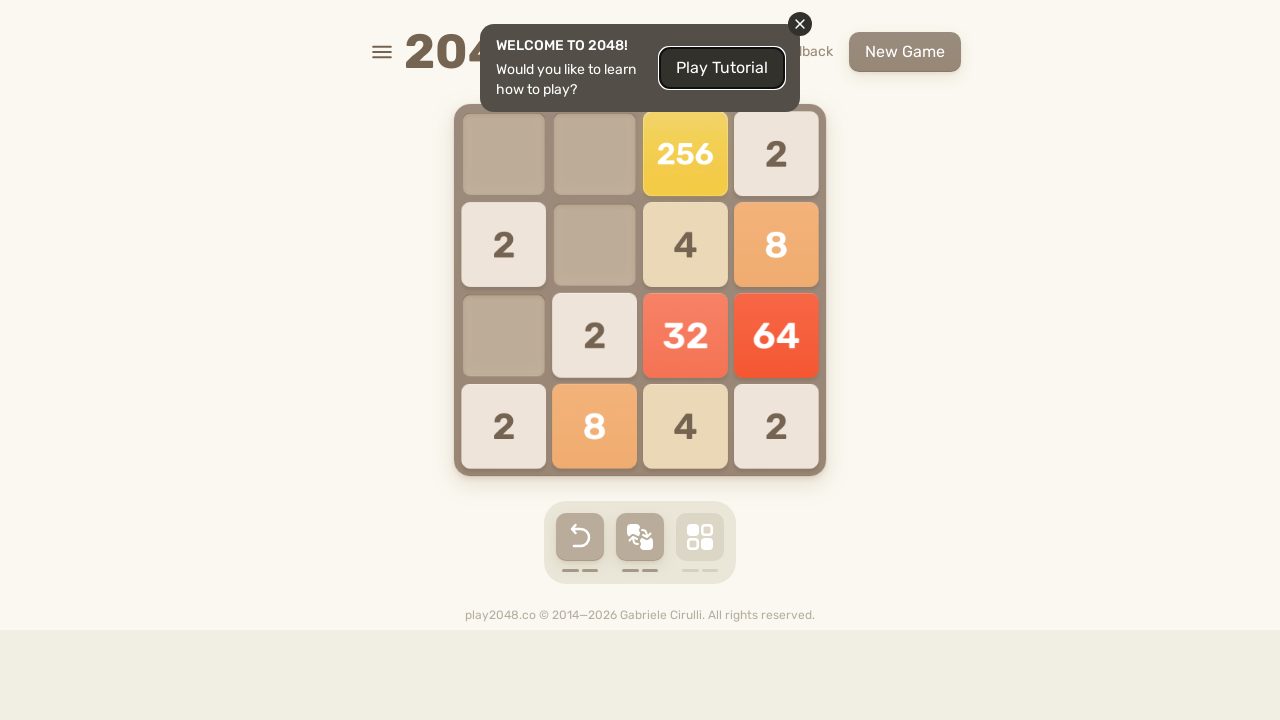

Pressed Up arrow key to move tiles up on html
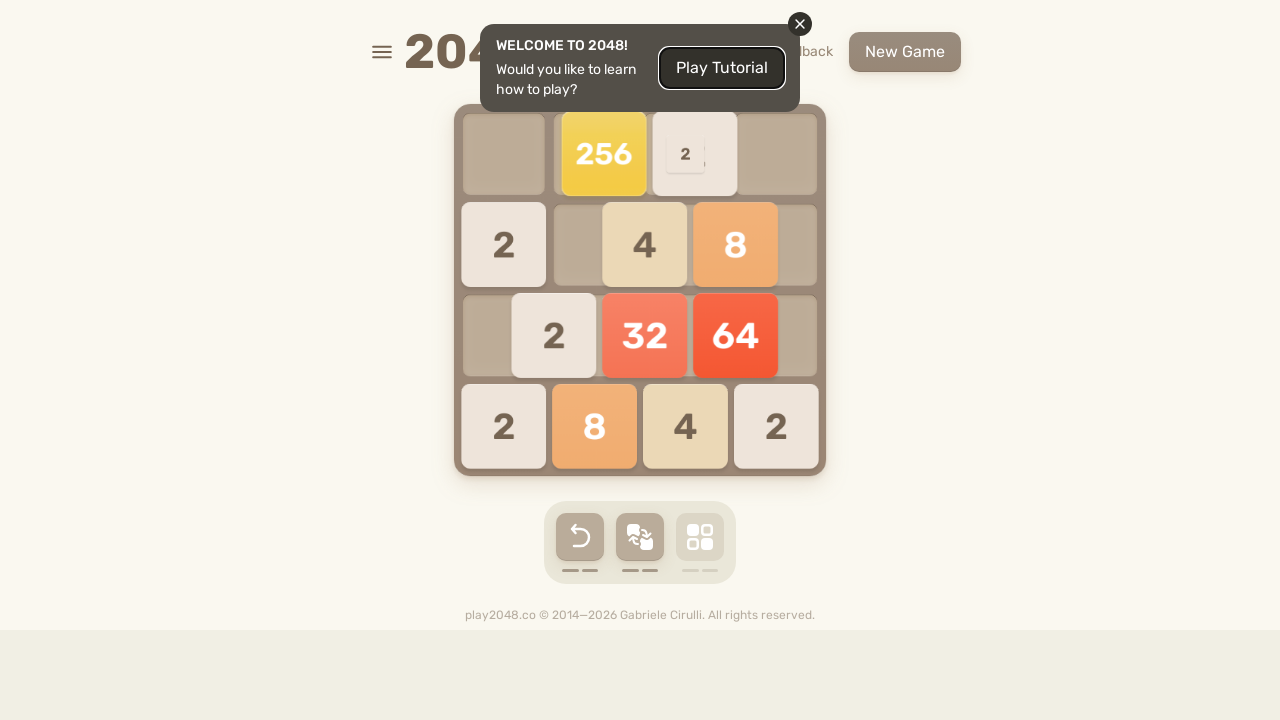

Pressed Right arrow key to move tiles right on html
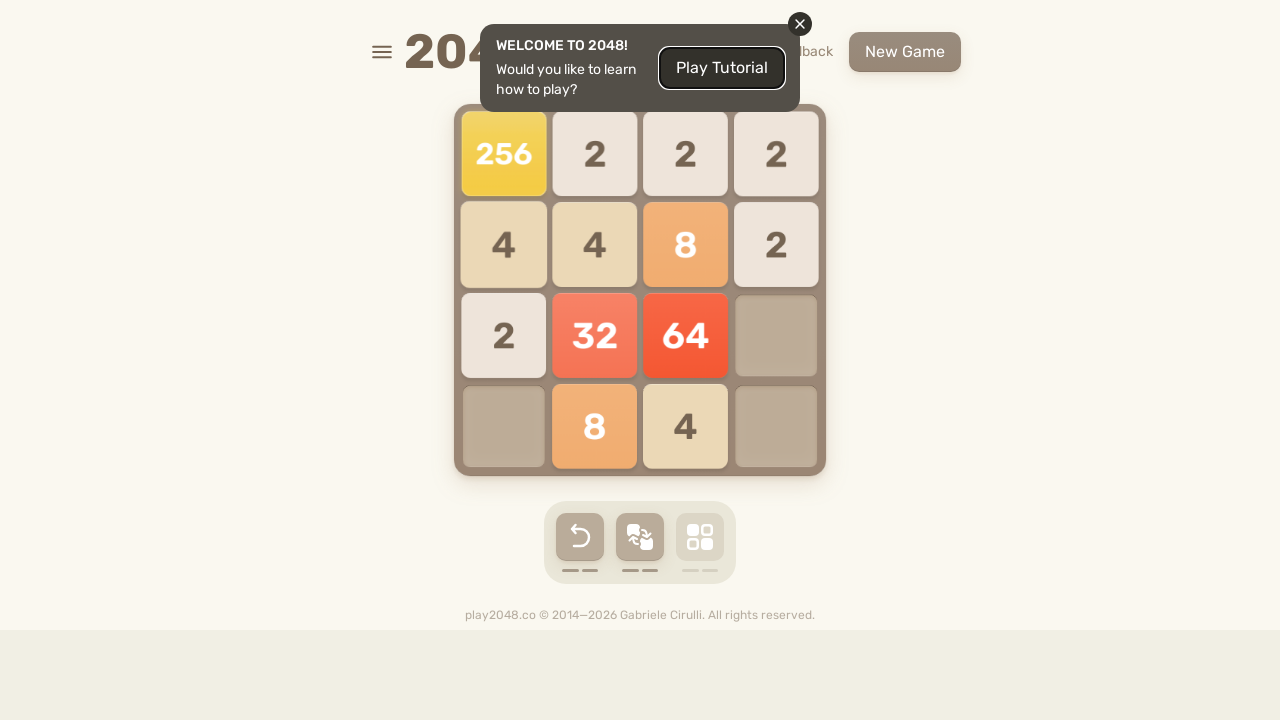

Pressed Down arrow key to move tiles down on html
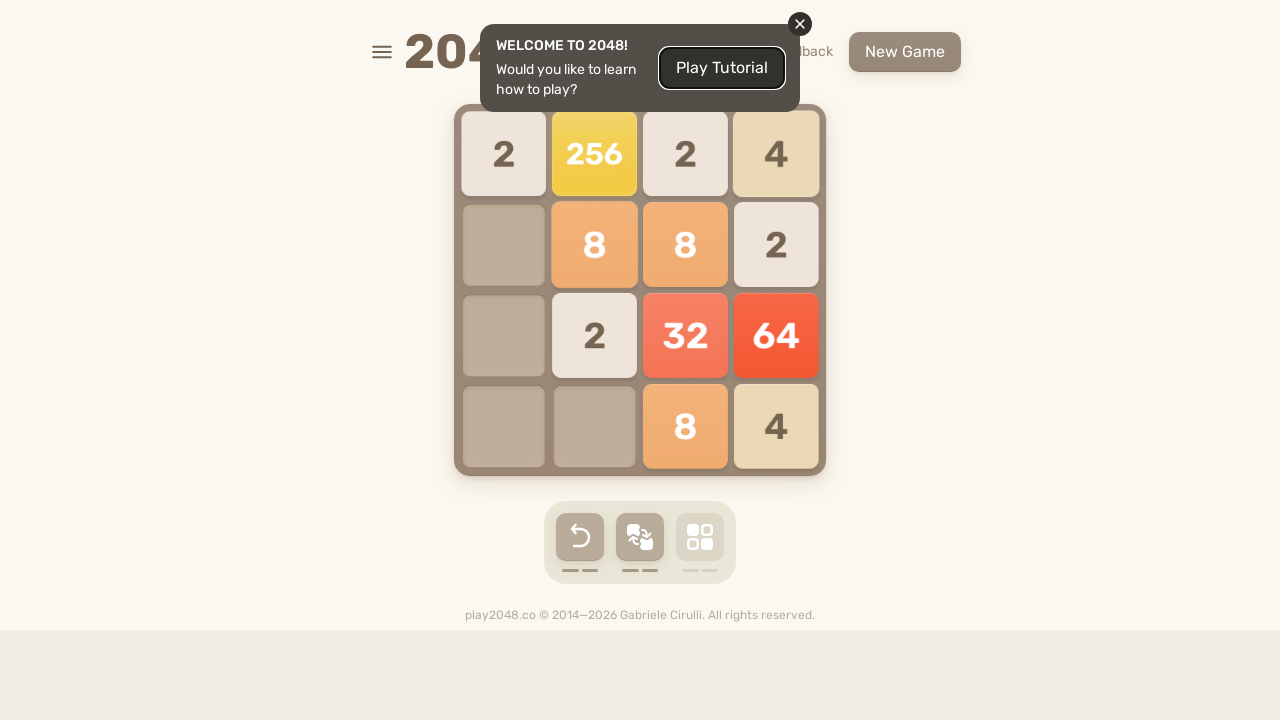

Pressed Left arrow key to move tiles left on html
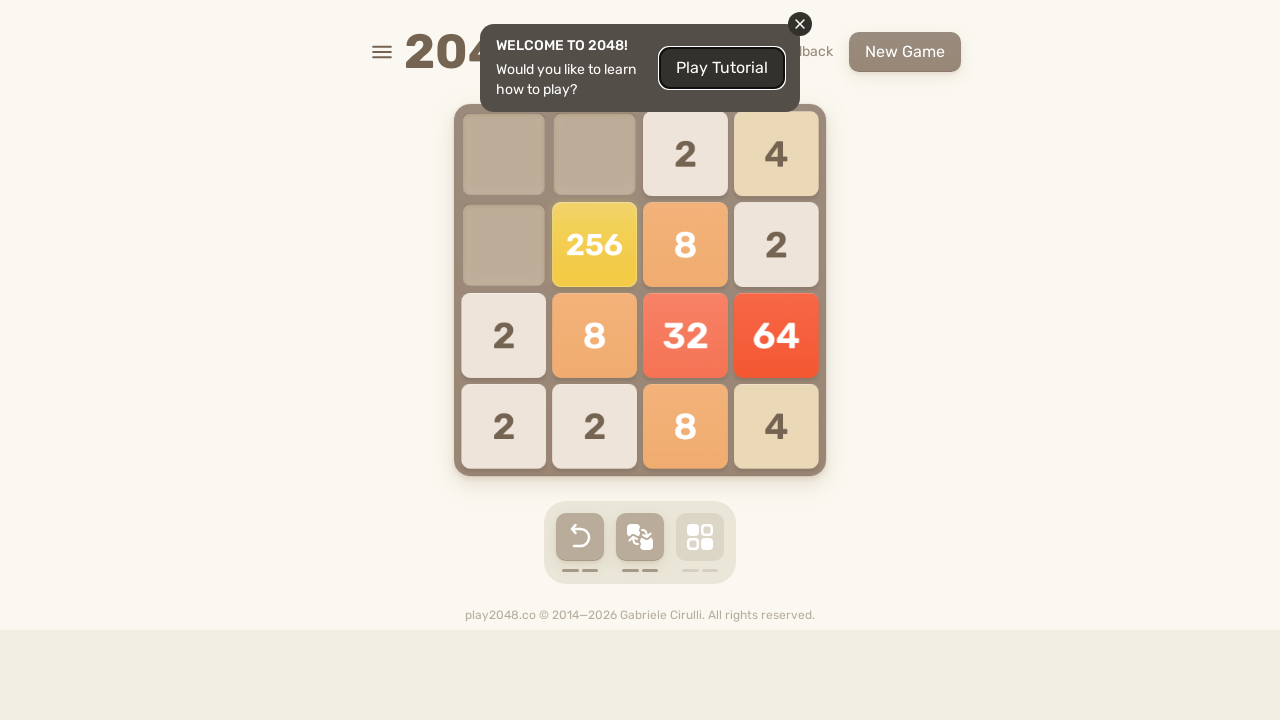

Pressed Up arrow key to move tiles up on html
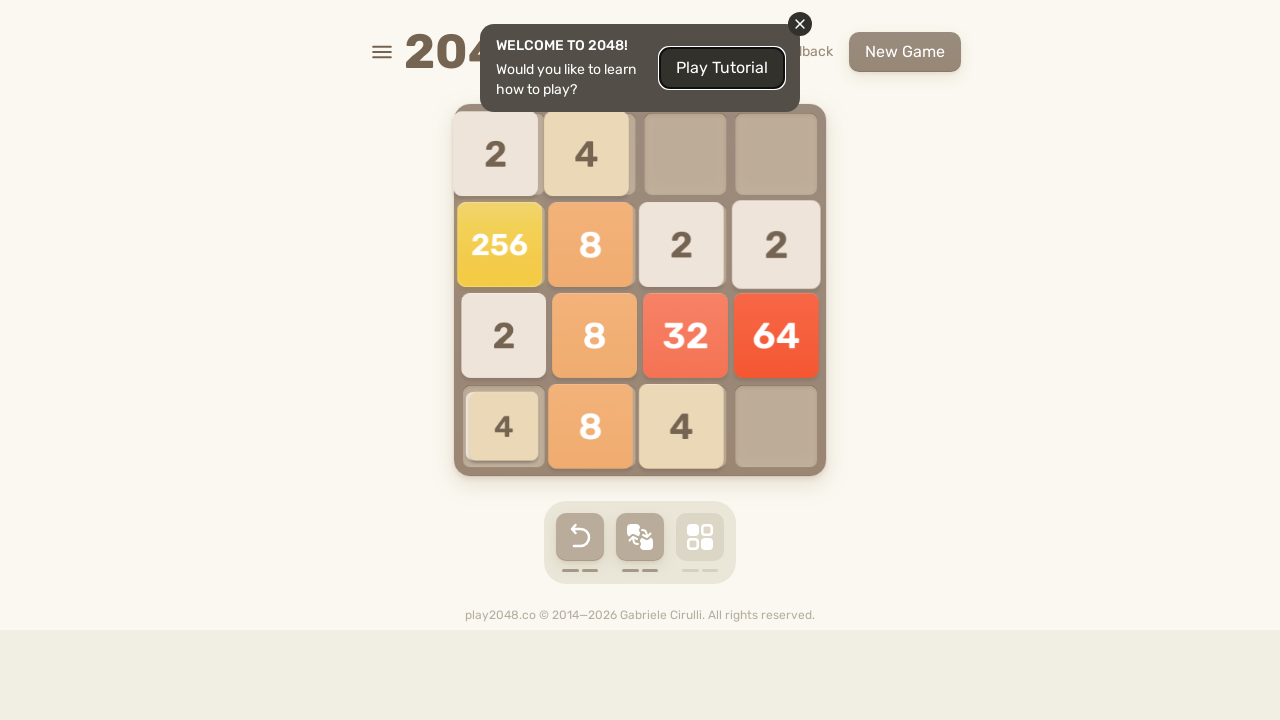

Pressed Right arrow key to move tiles right on html
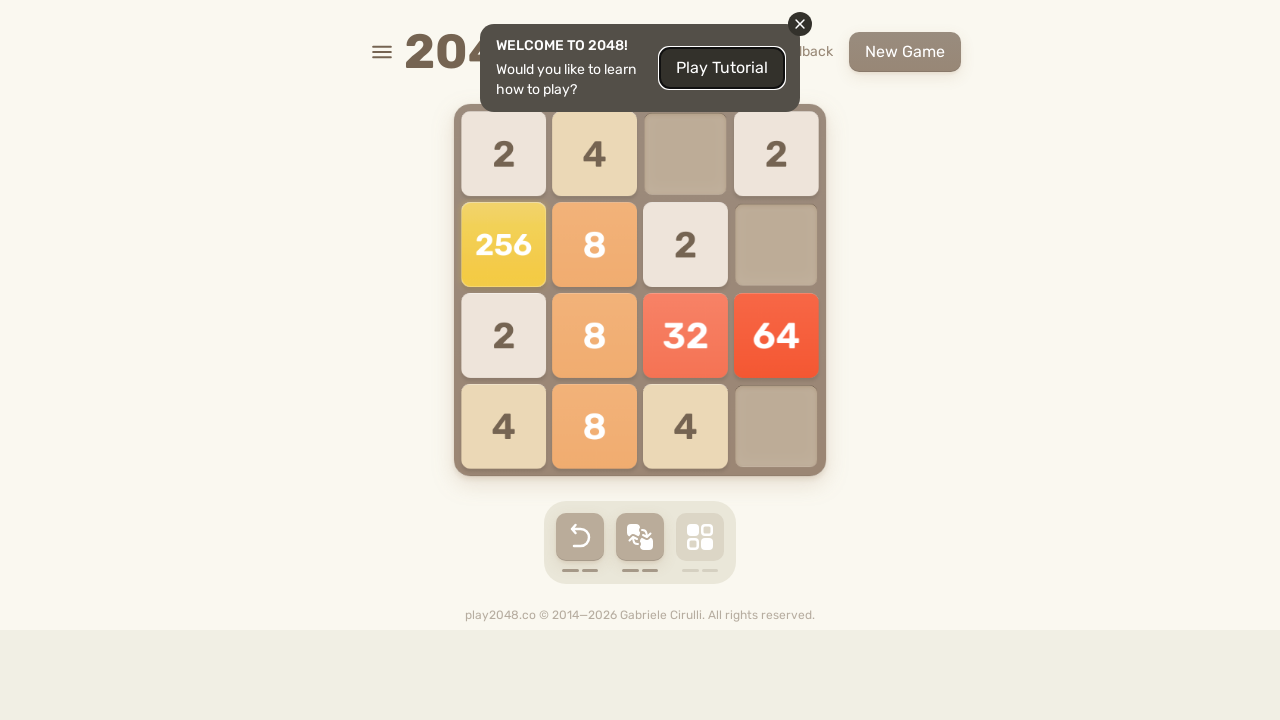

Pressed Down arrow key to move tiles down on html
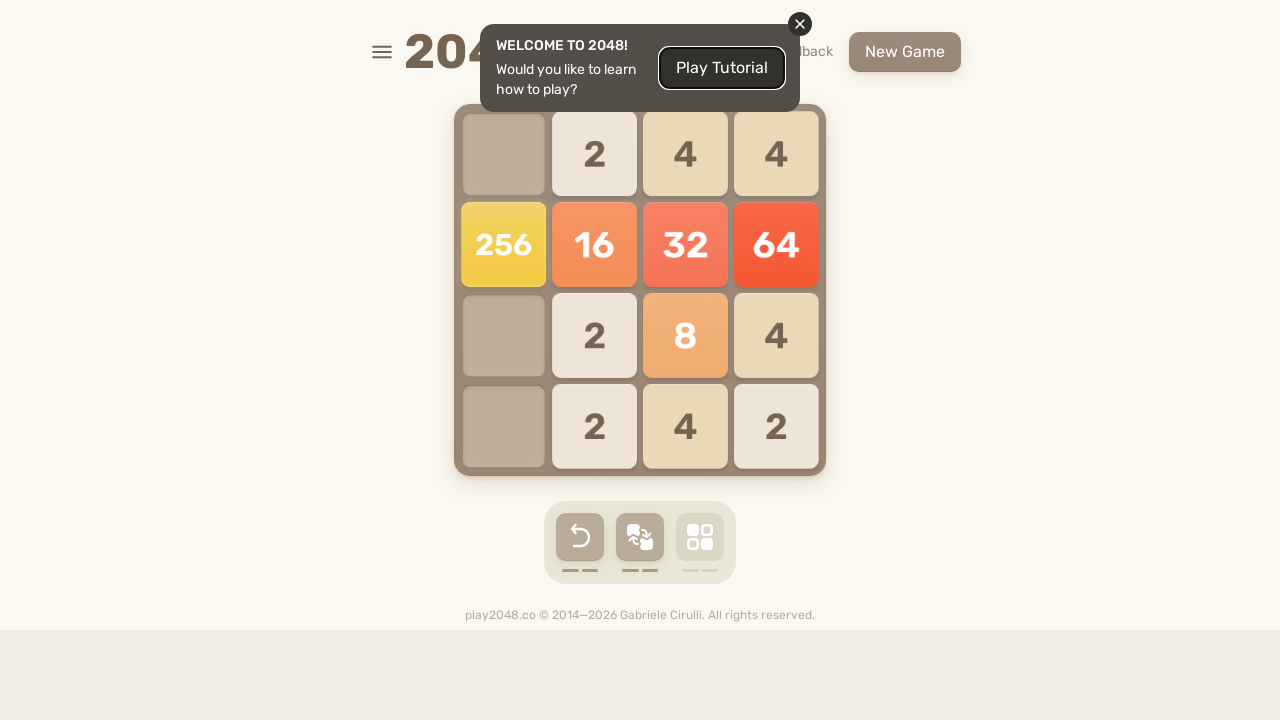

Pressed Left arrow key to move tiles left on html
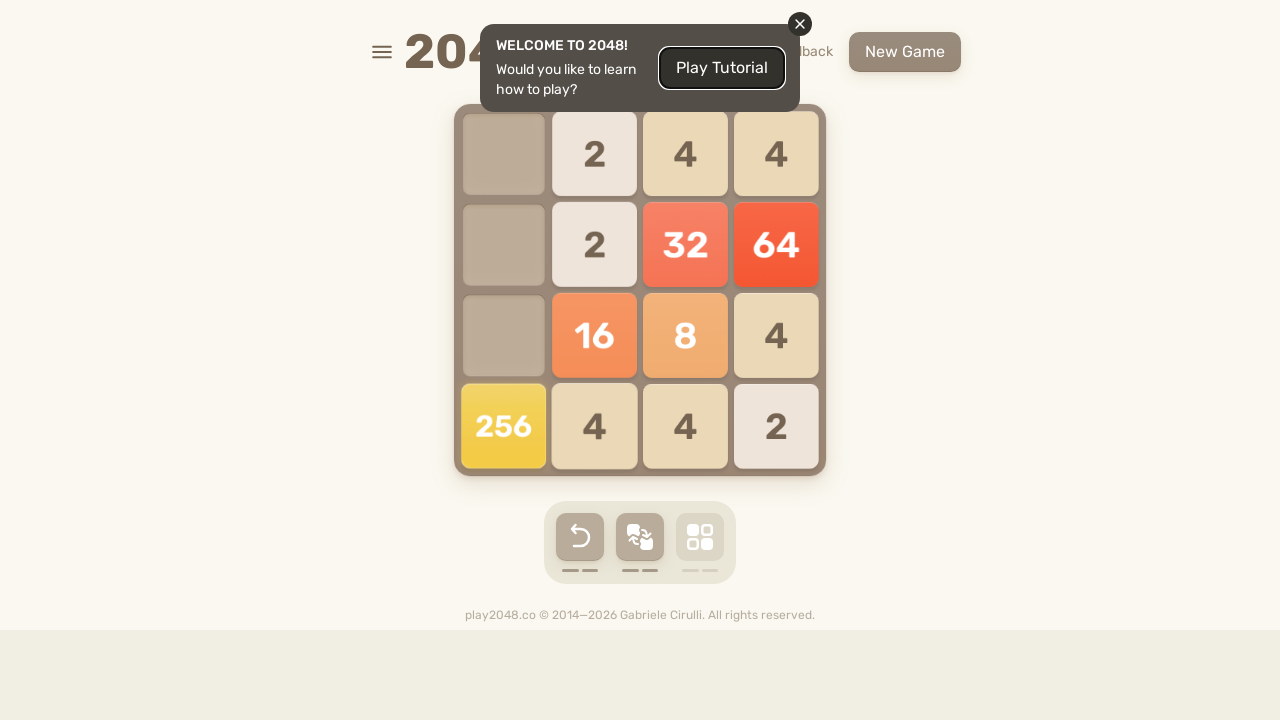

Pressed Up arrow key to move tiles up on html
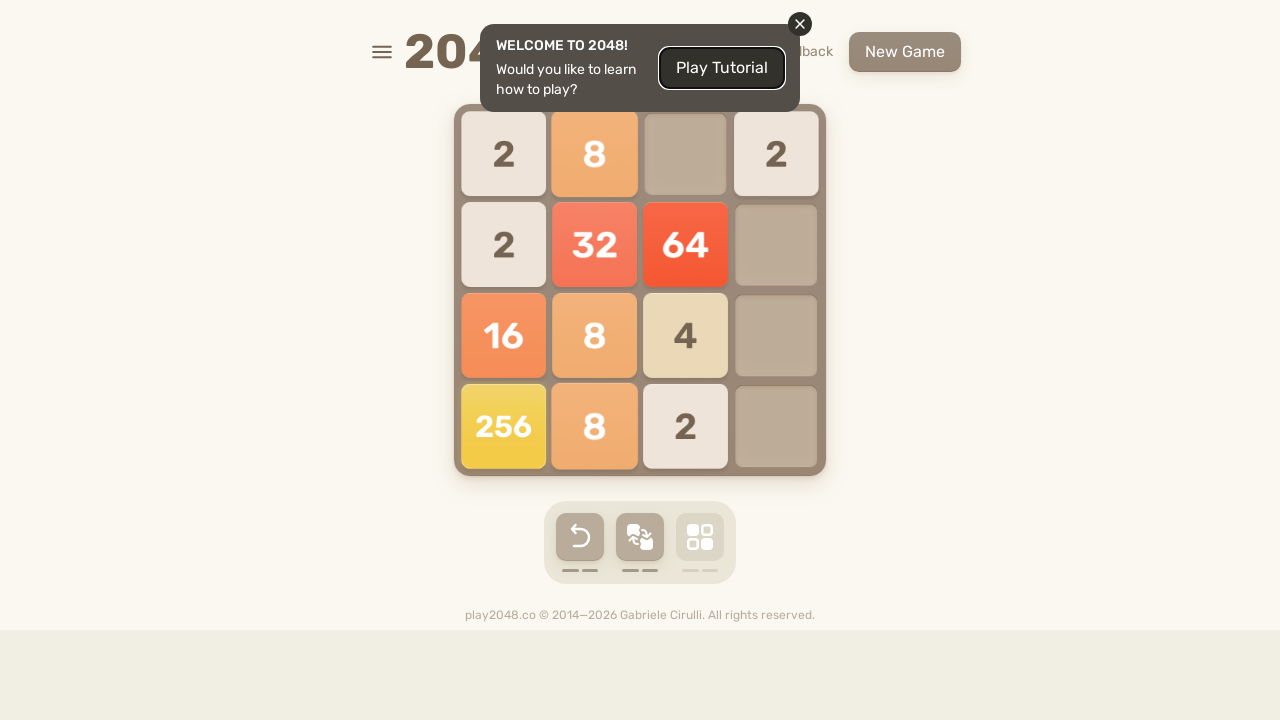

Pressed Right arrow key to move tiles right on html
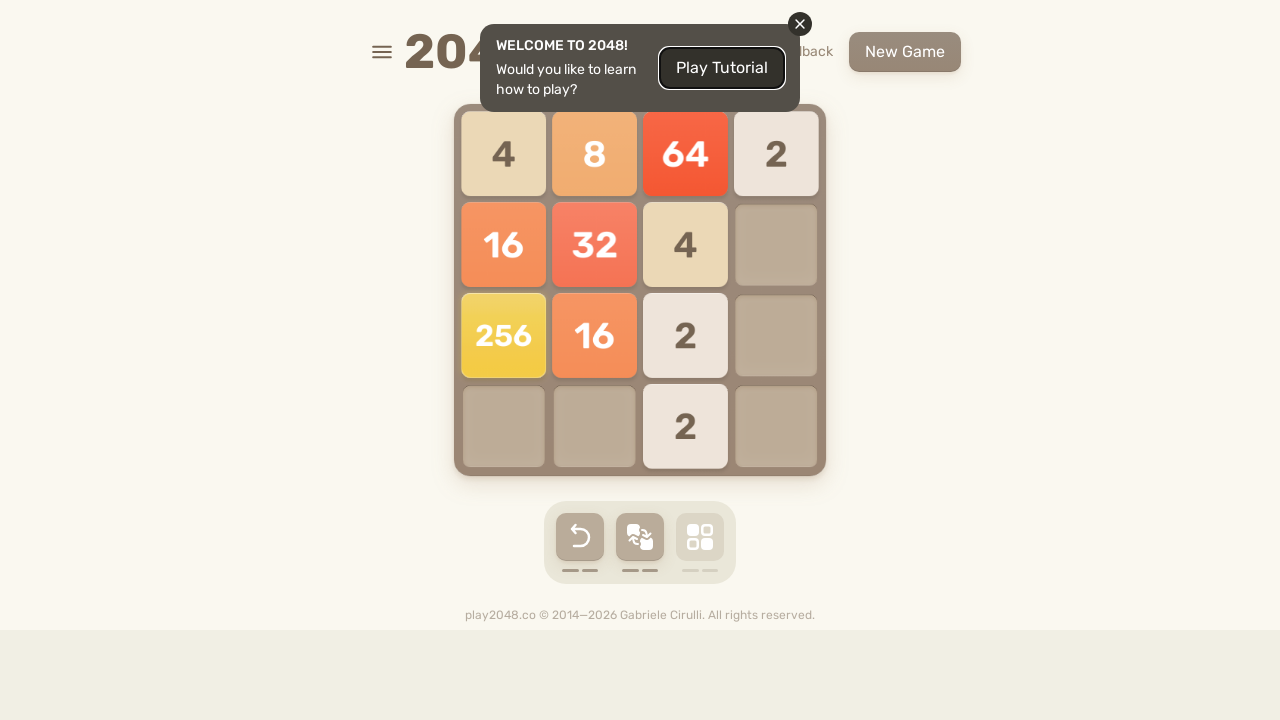

Pressed Down arrow key to move tiles down on html
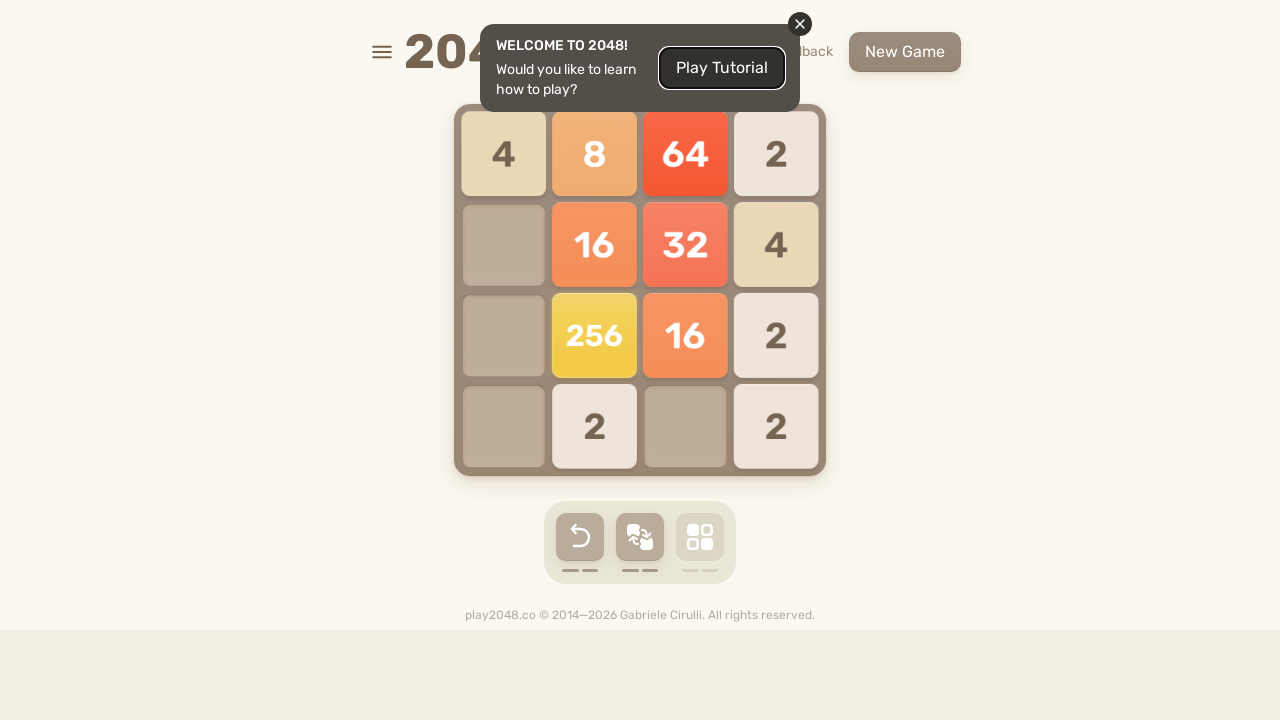

Pressed Left arrow key to move tiles left on html
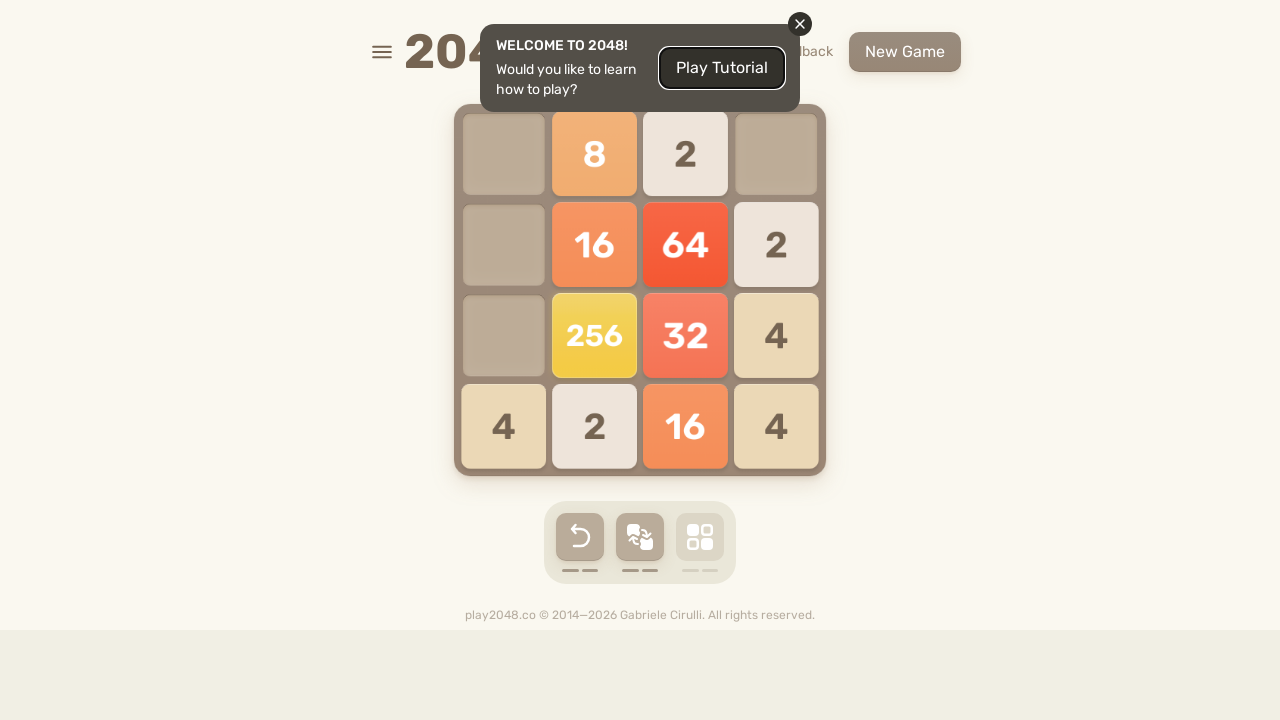

Pressed Up arrow key to move tiles up on html
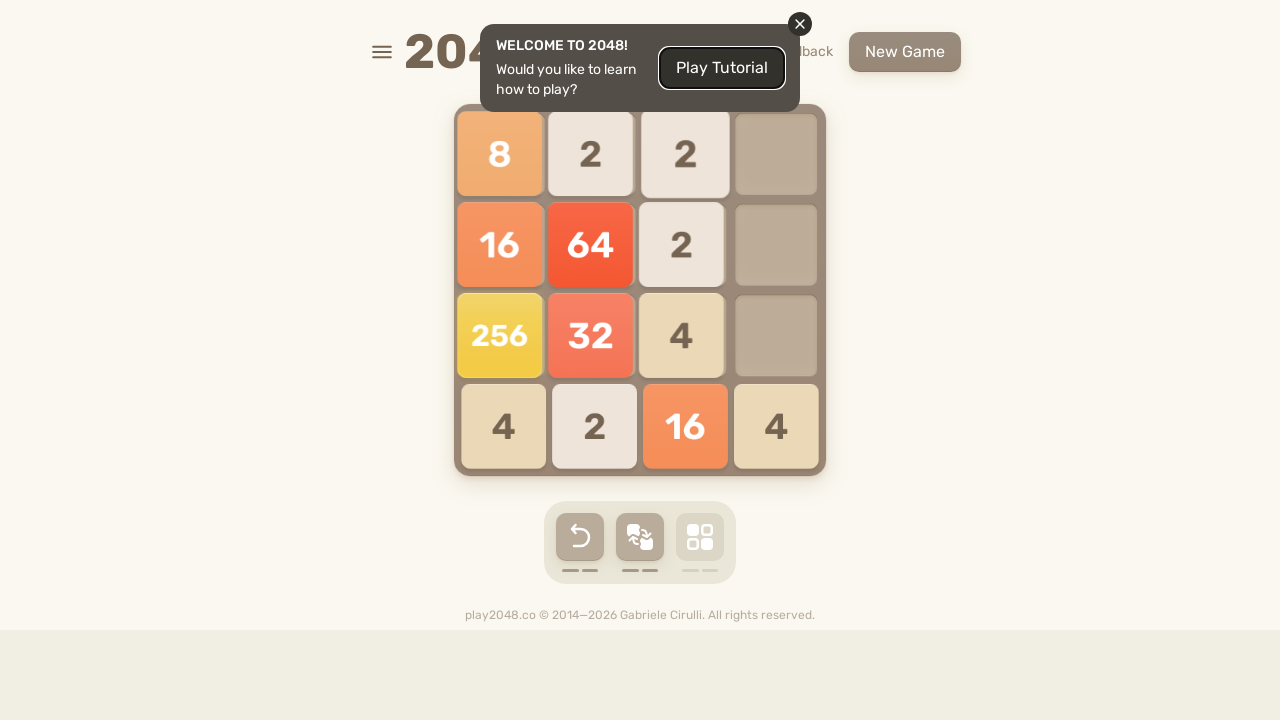

Pressed Right arrow key to move tiles right on html
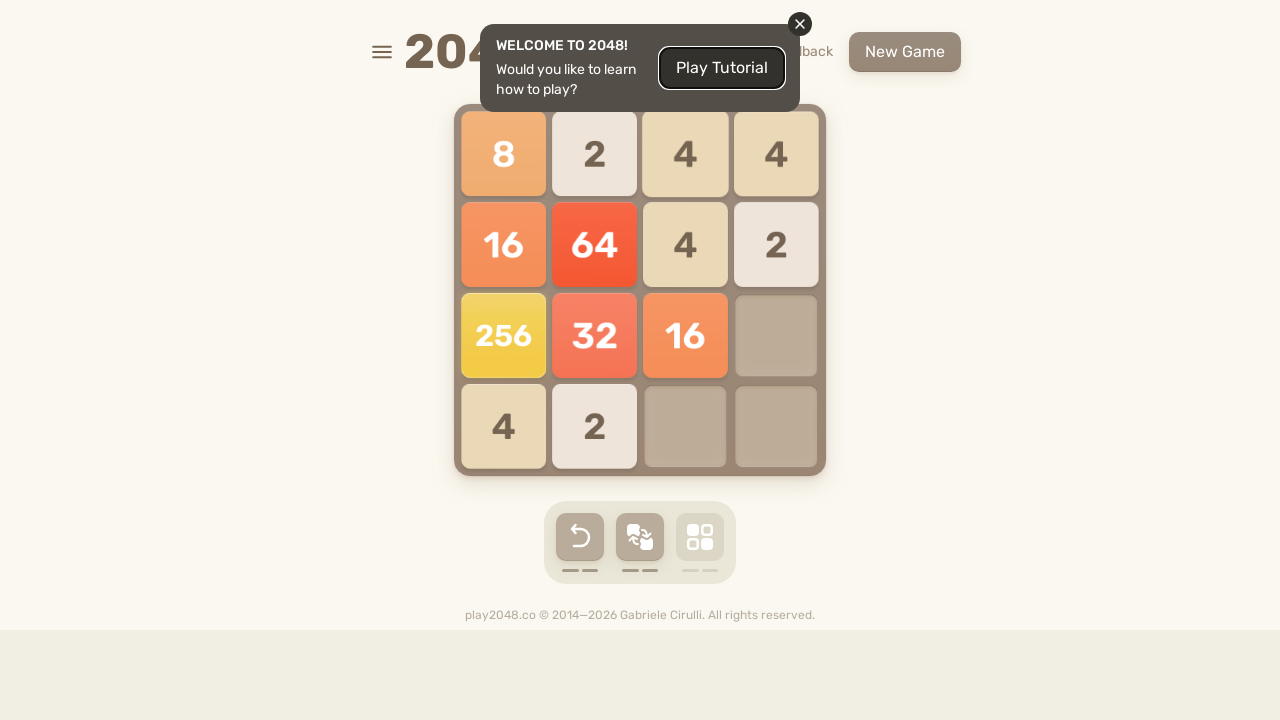

Pressed Down arrow key to move tiles down on html
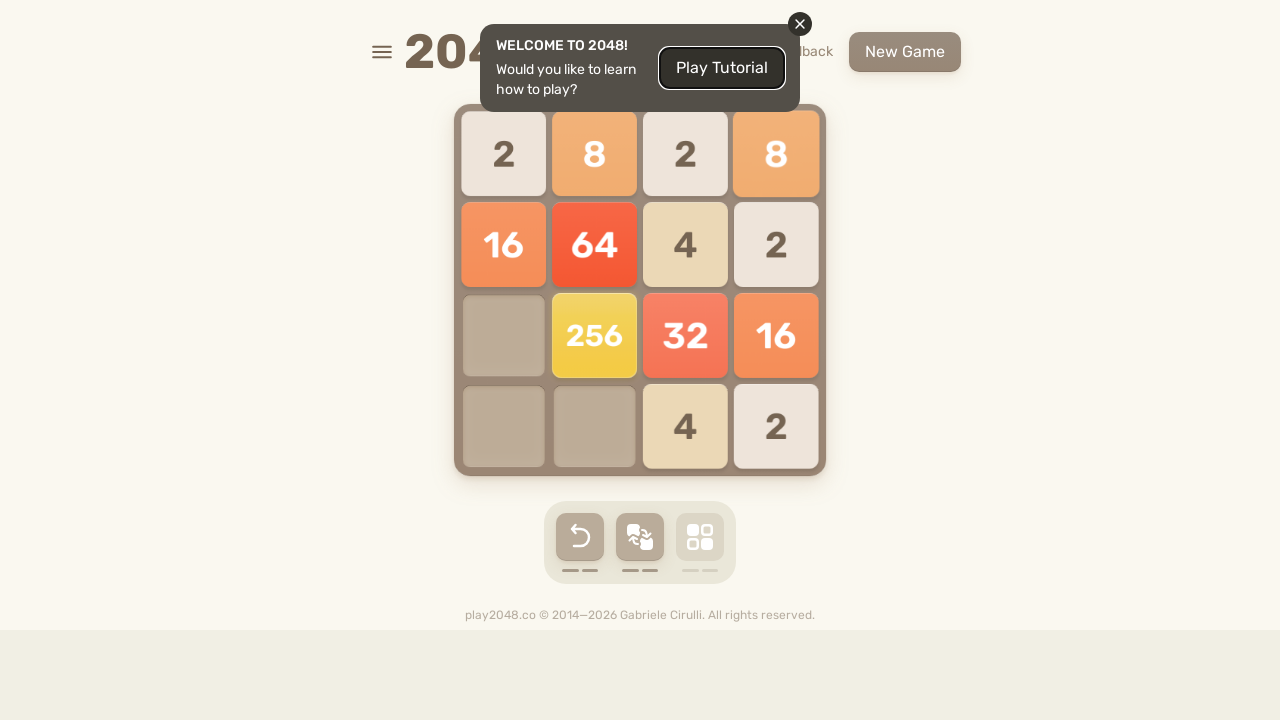

Pressed Left arrow key to move tiles left on html
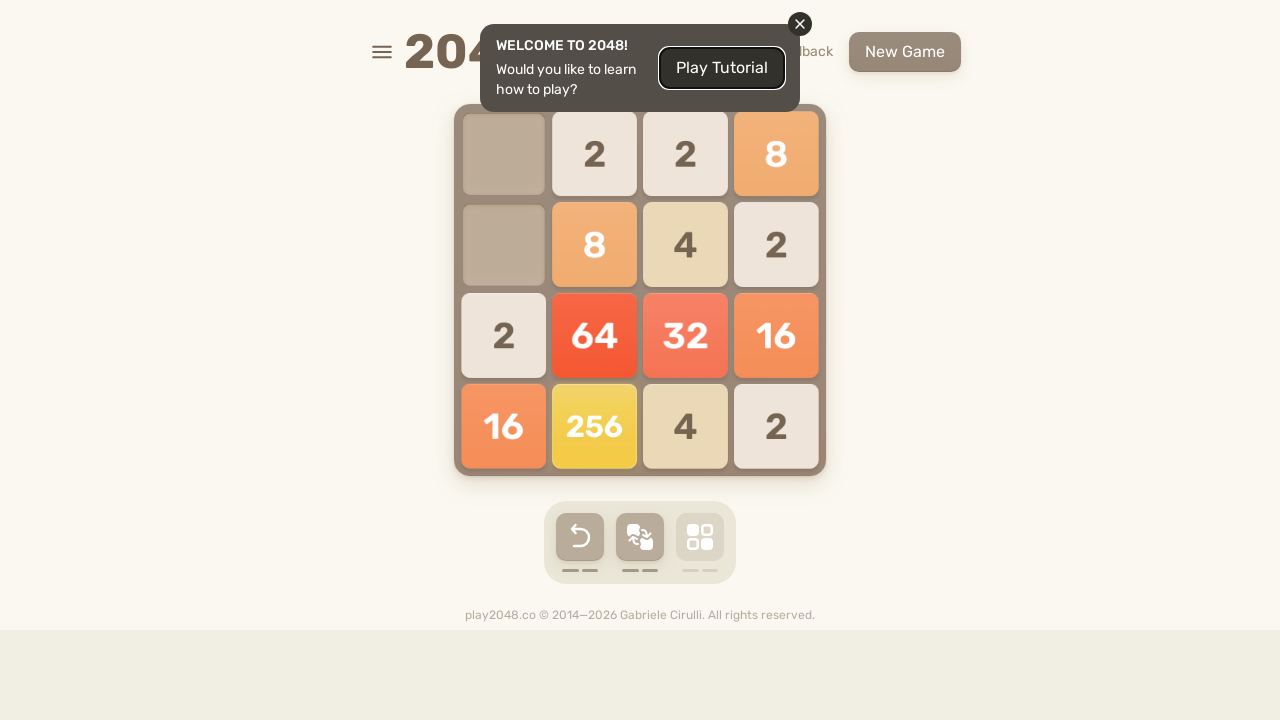

Pressed Up arrow key to move tiles up on html
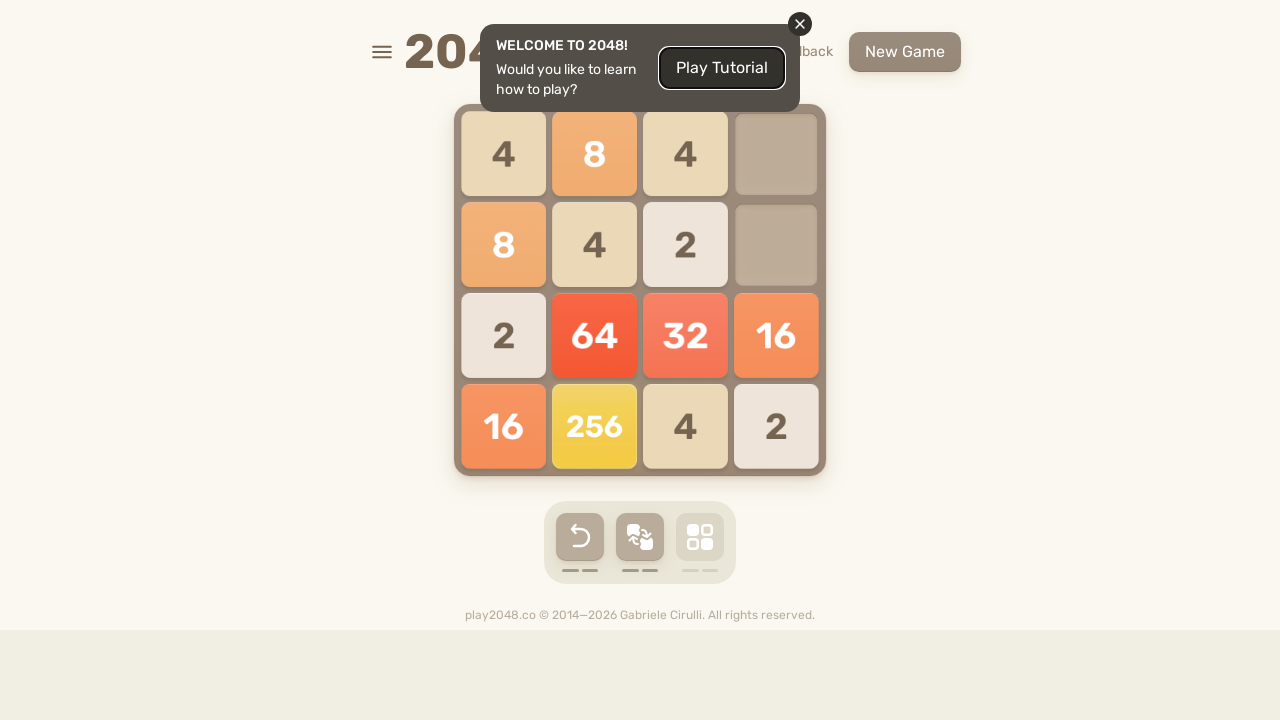

Pressed Right arrow key to move tiles right on html
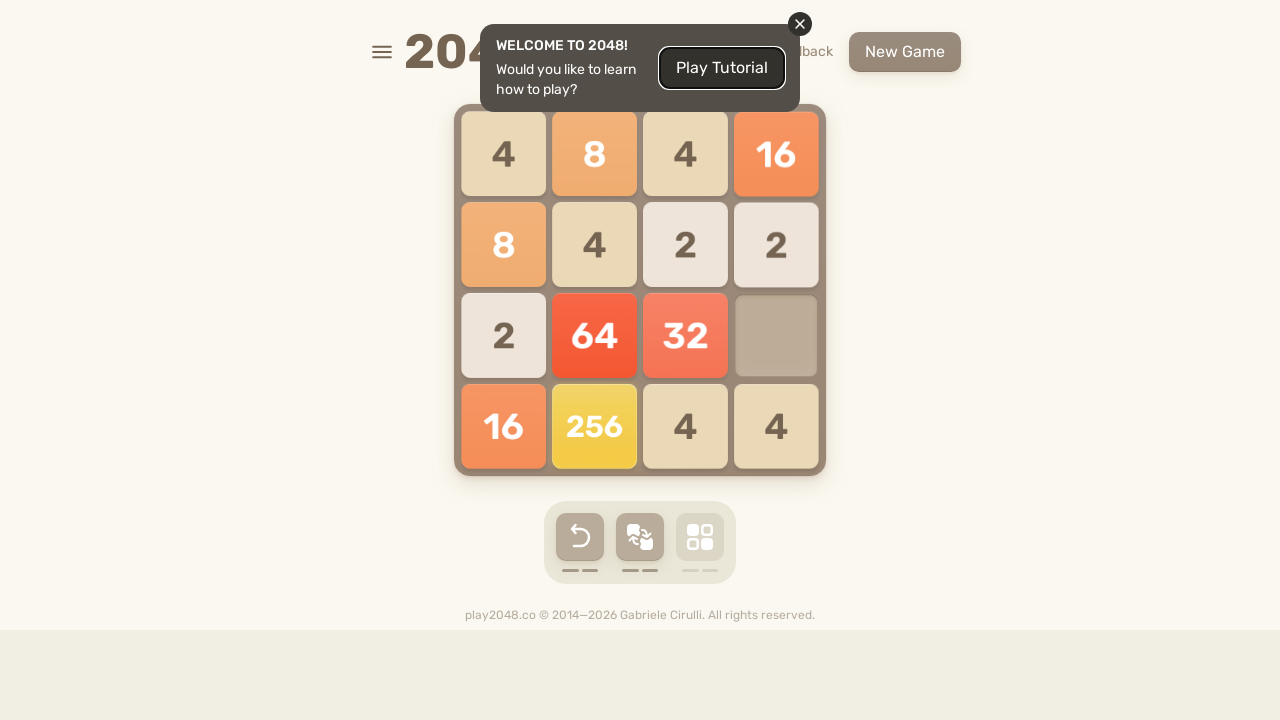

Pressed Down arrow key to move tiles down on html
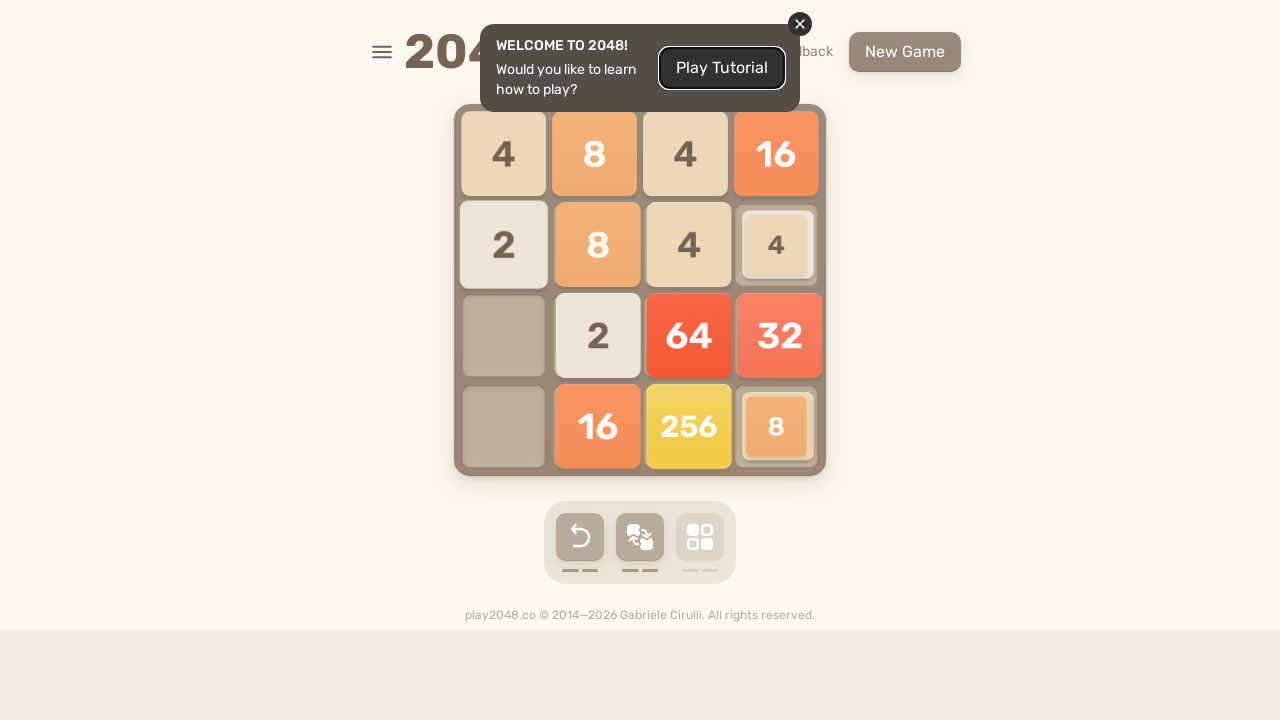

Pressed Left arrow key to move tiles left on html
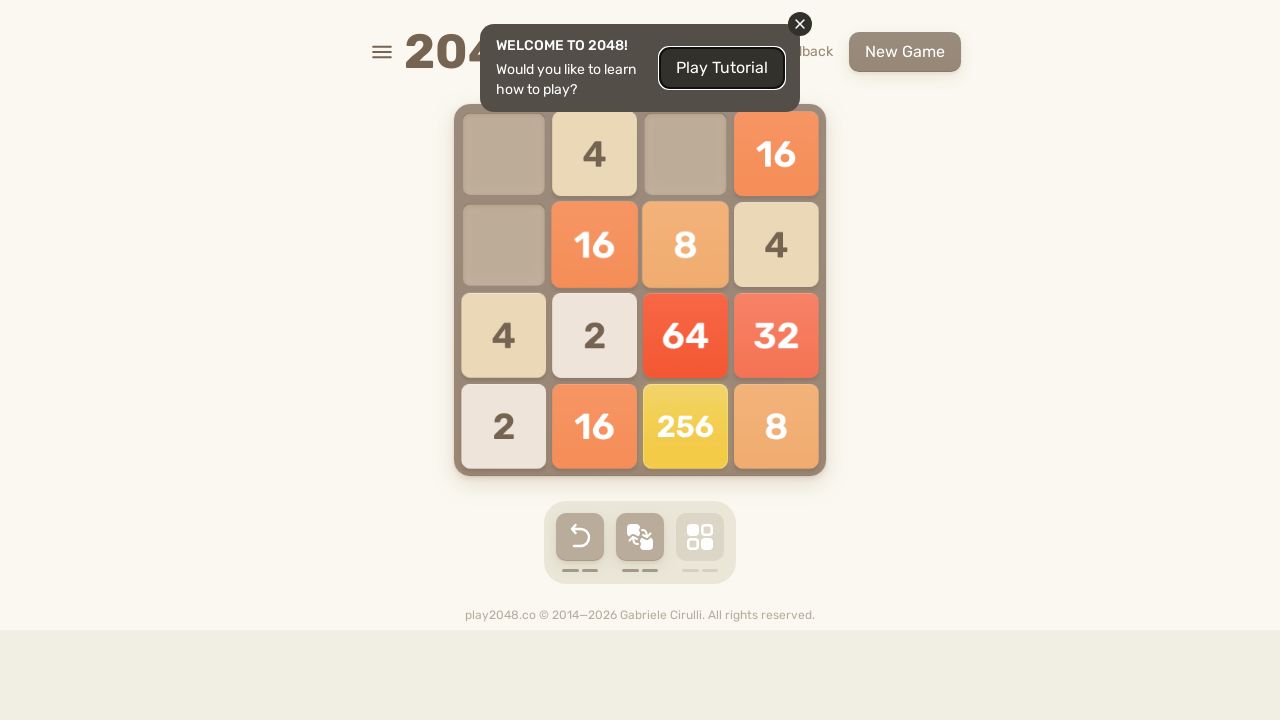

Pressed Up arrow key to move tiles up on html
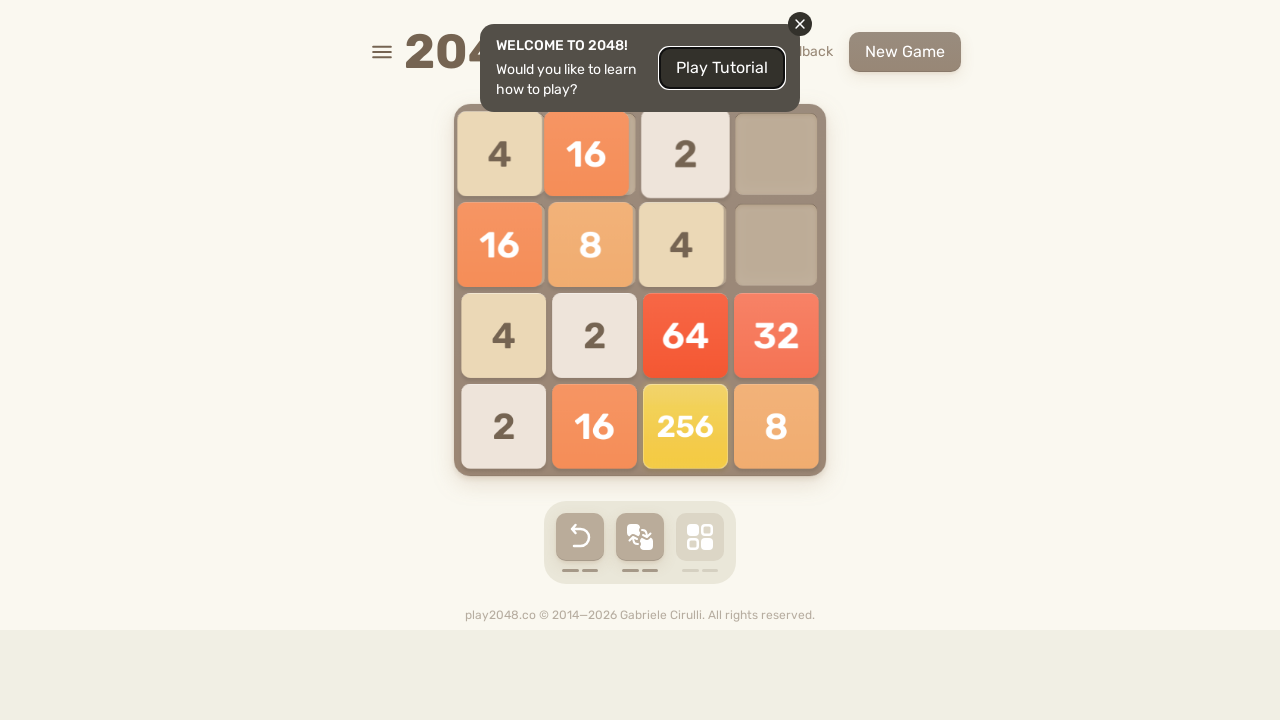

Pressed Right arrow key to move tiles right on html
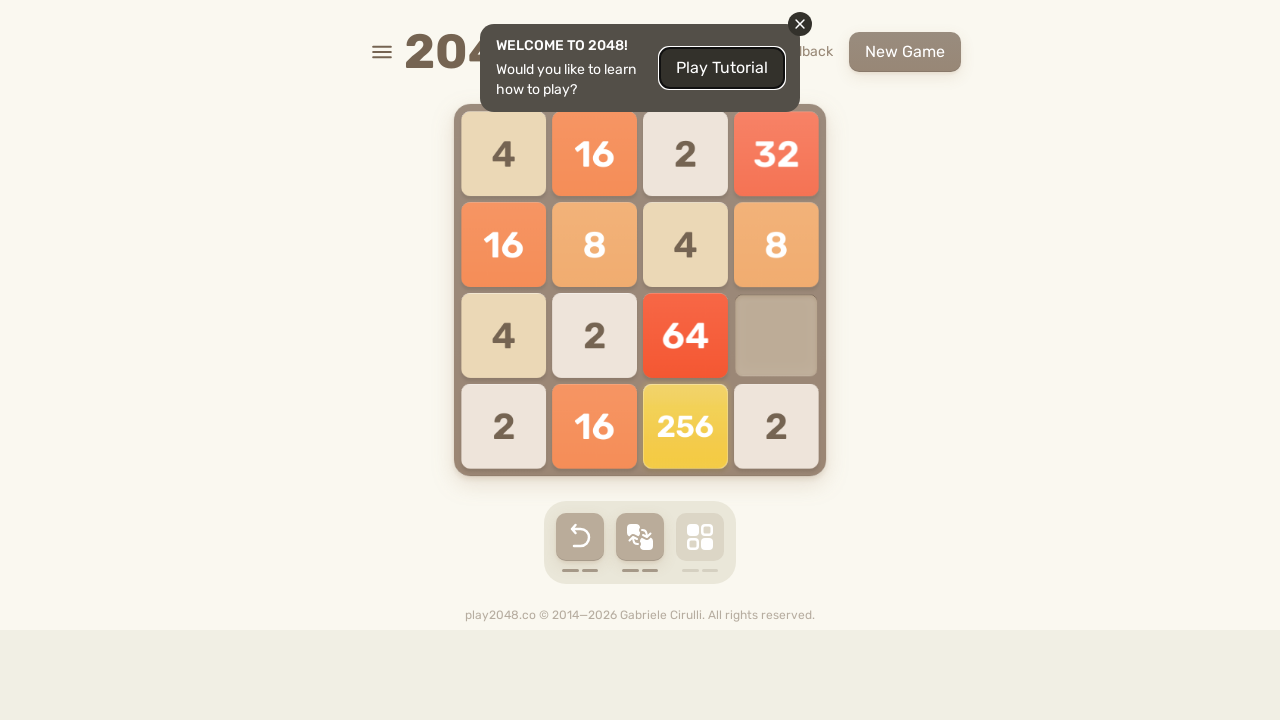

Pressed Down arrow key to move tiles down on html
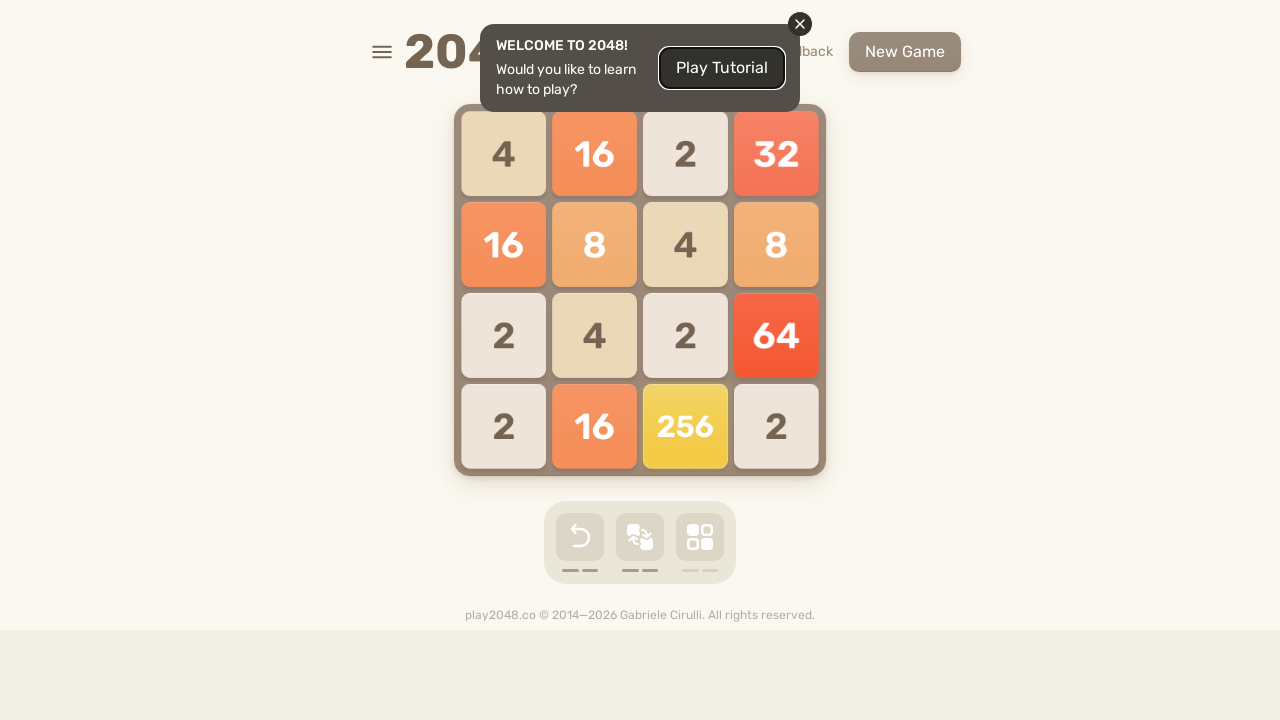

Pressed Left arrow key to move tiles left on html
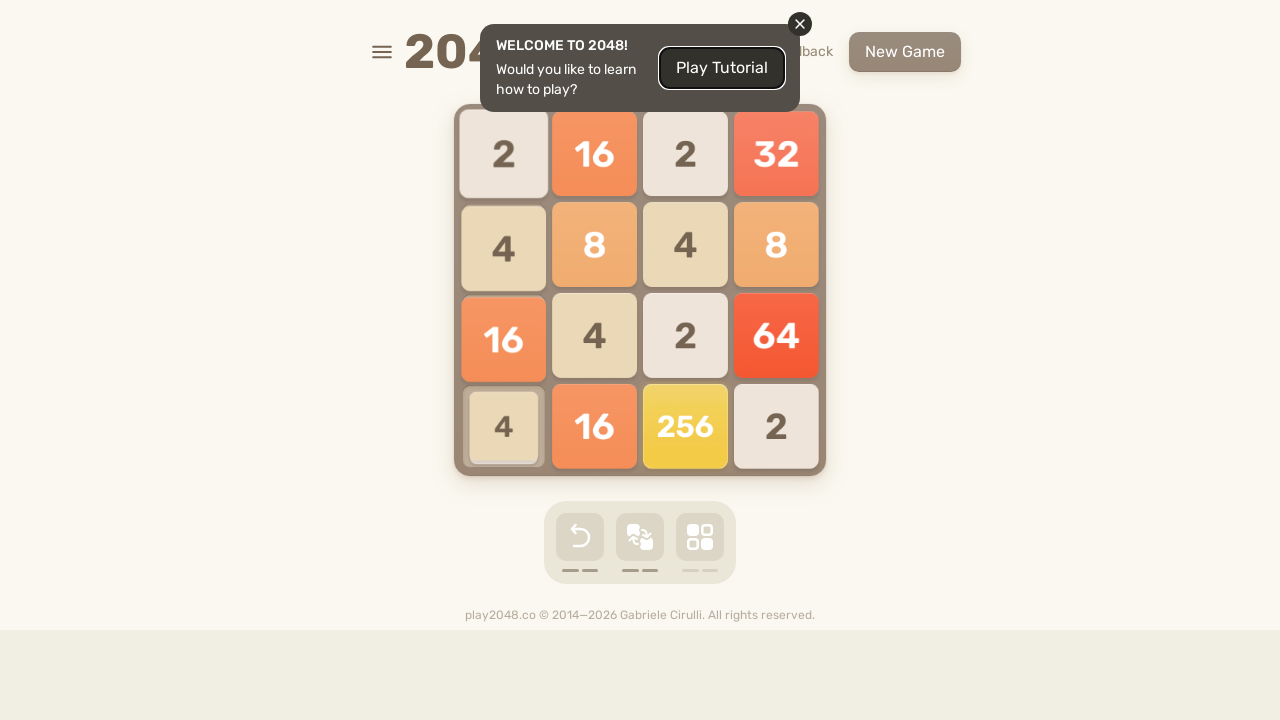

Pressed Up arrow key to move tiles up on html
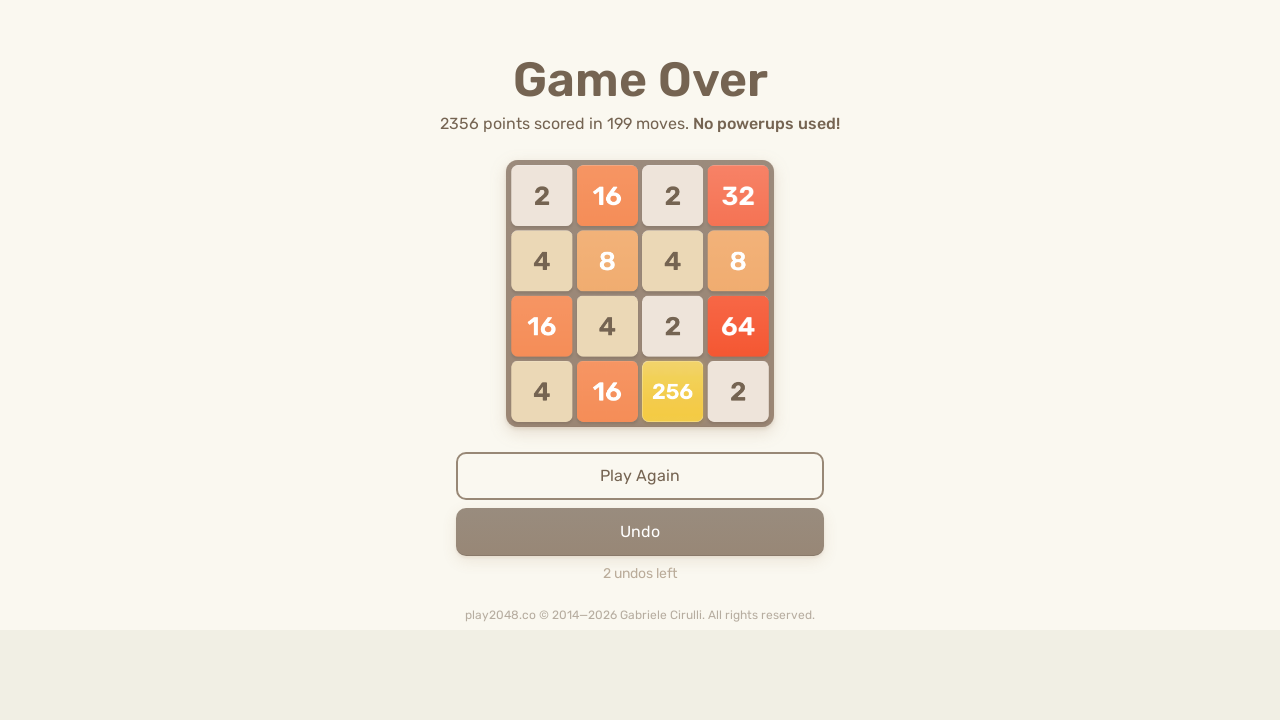

Pressed Right arrow key to move tiles right on html
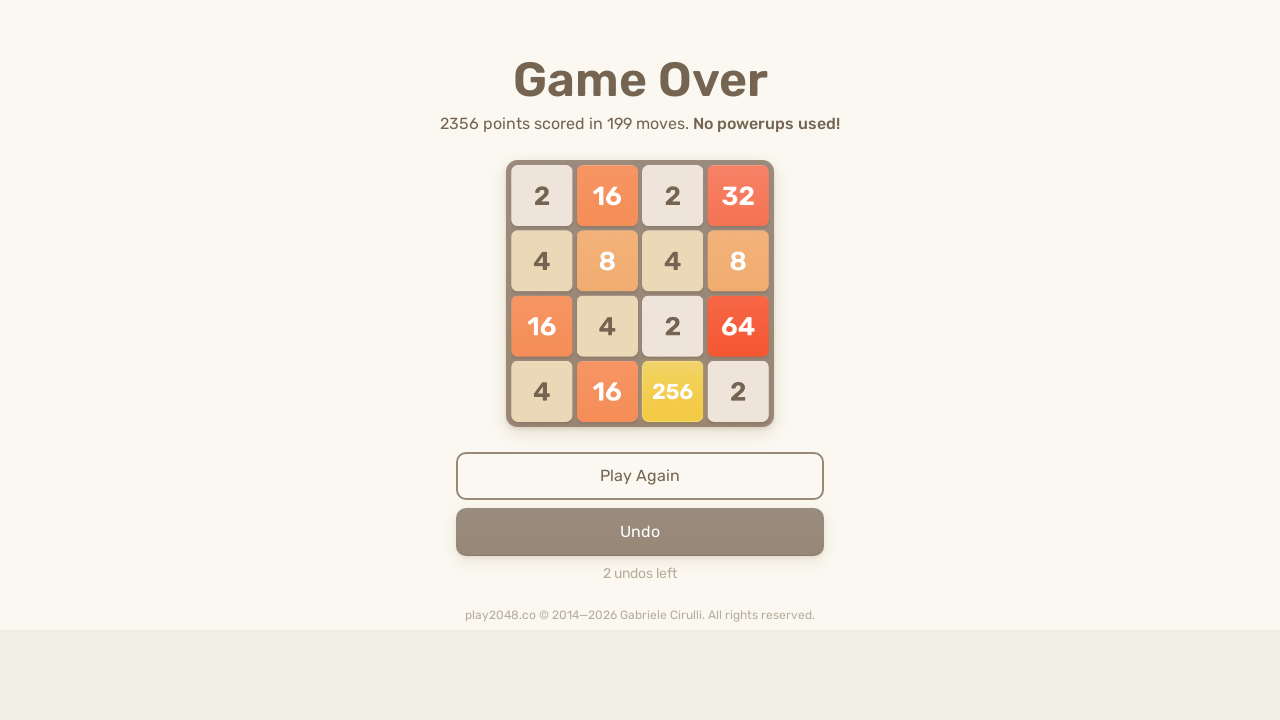

Pressed Down arrow key to move tiles down on html
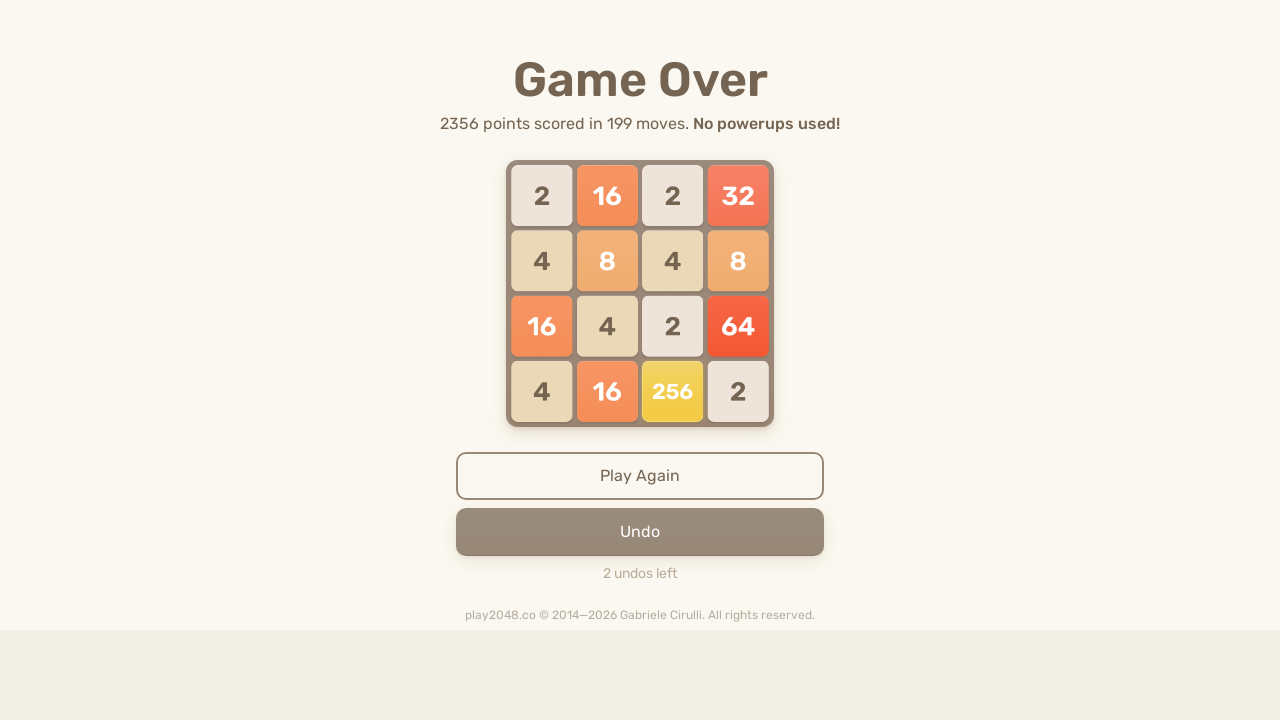

Pressed Left arrow key to move tiles left on html
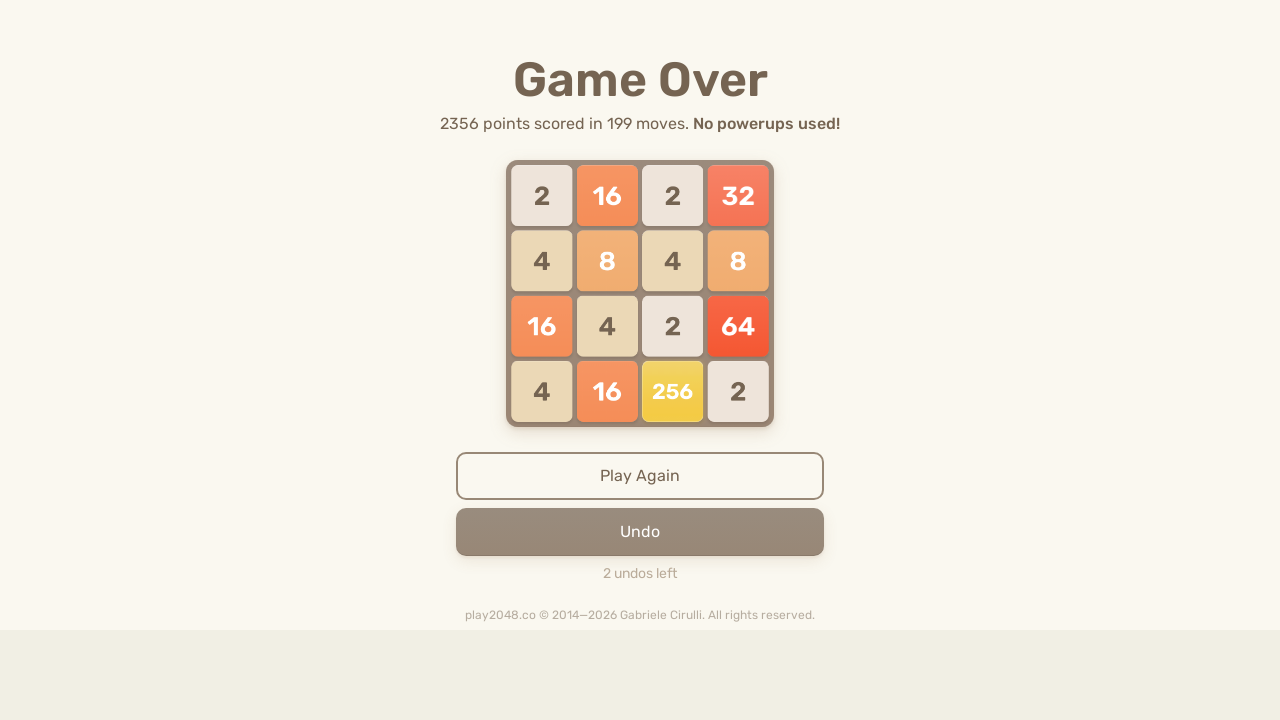

Pressed Up arrow key to move tiles up on html
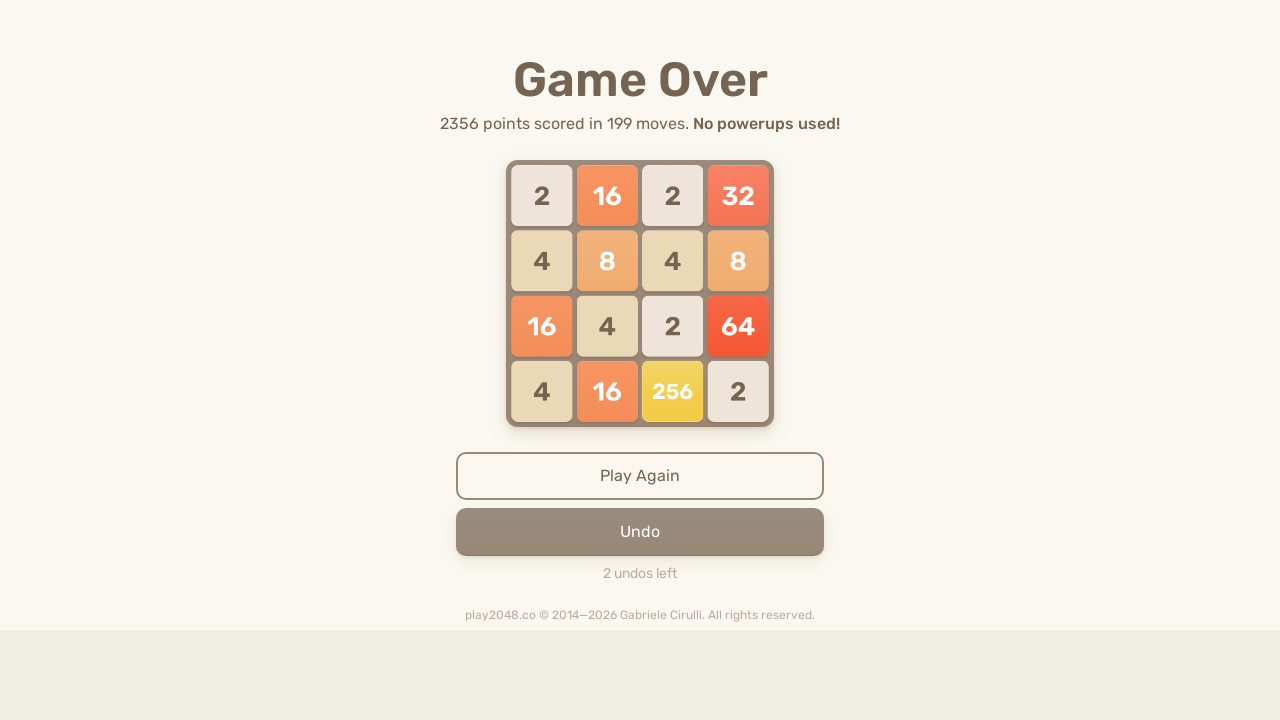

Pressed Right arrow key to move tiles right on html
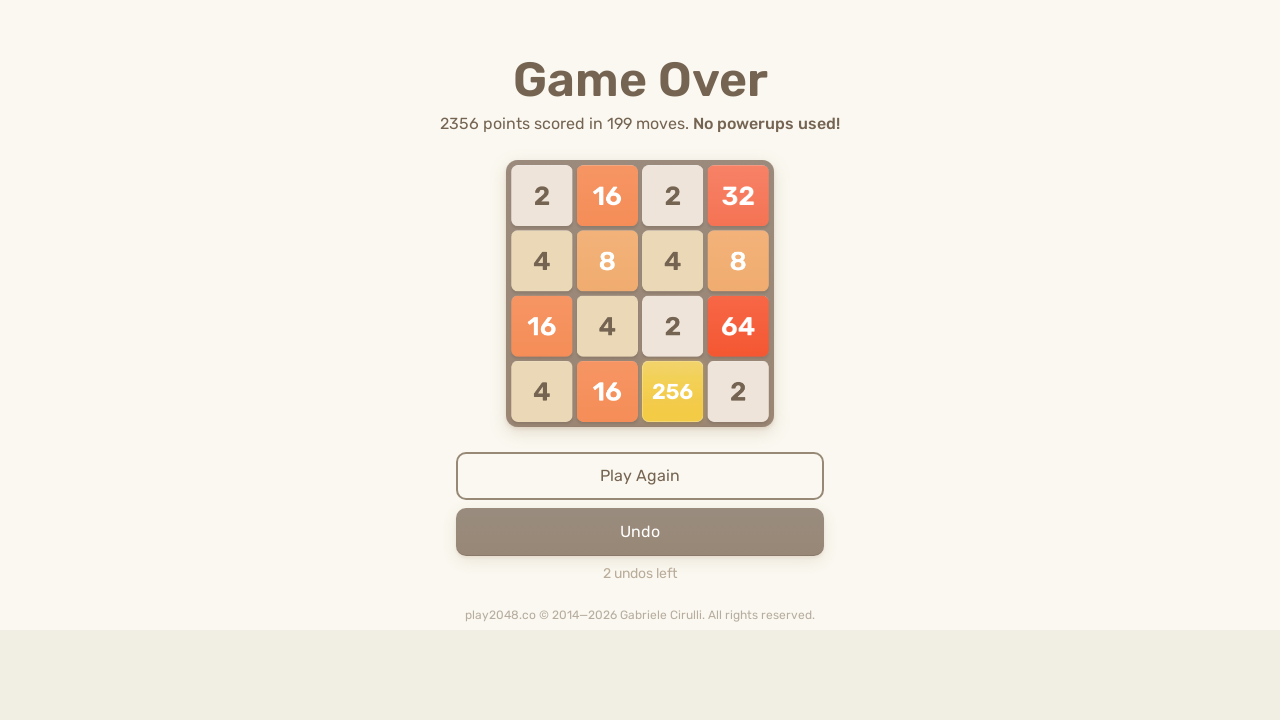

Pressed Down arrow key to move tiles down on html
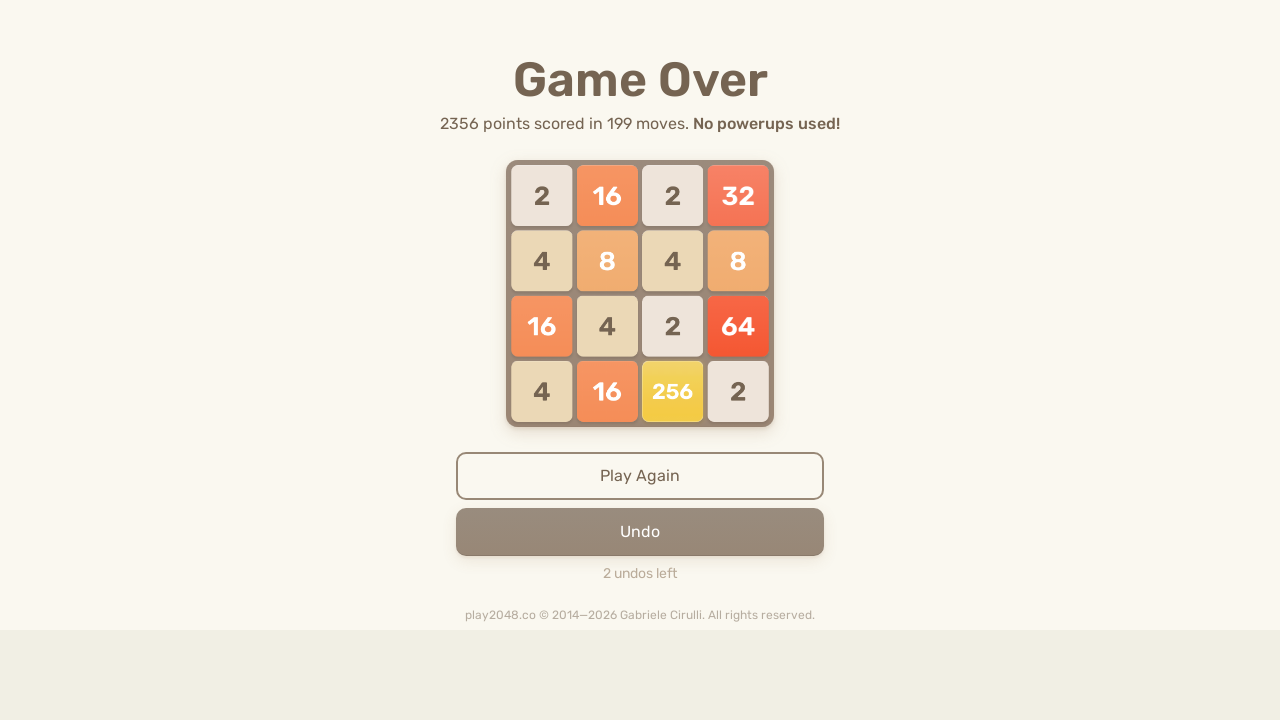

Pressed Left arrow key to move tiles left on html
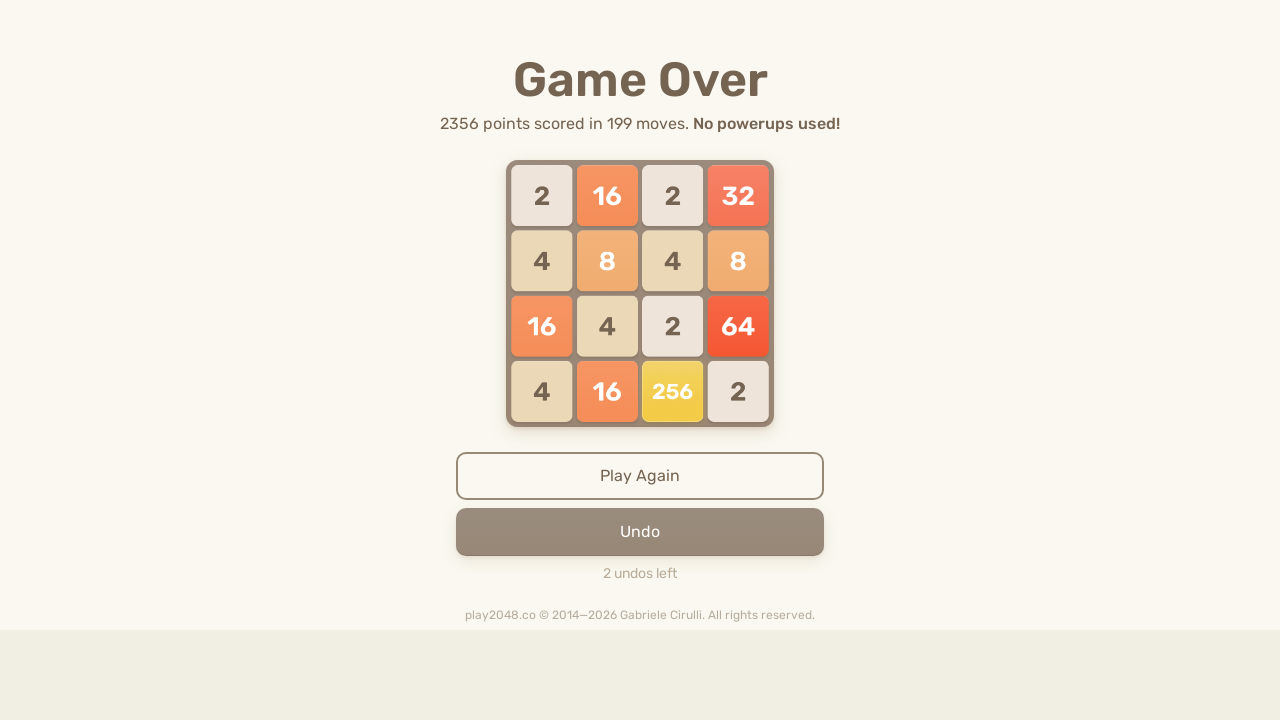

Pressed Up arrow key to move tiles up on html
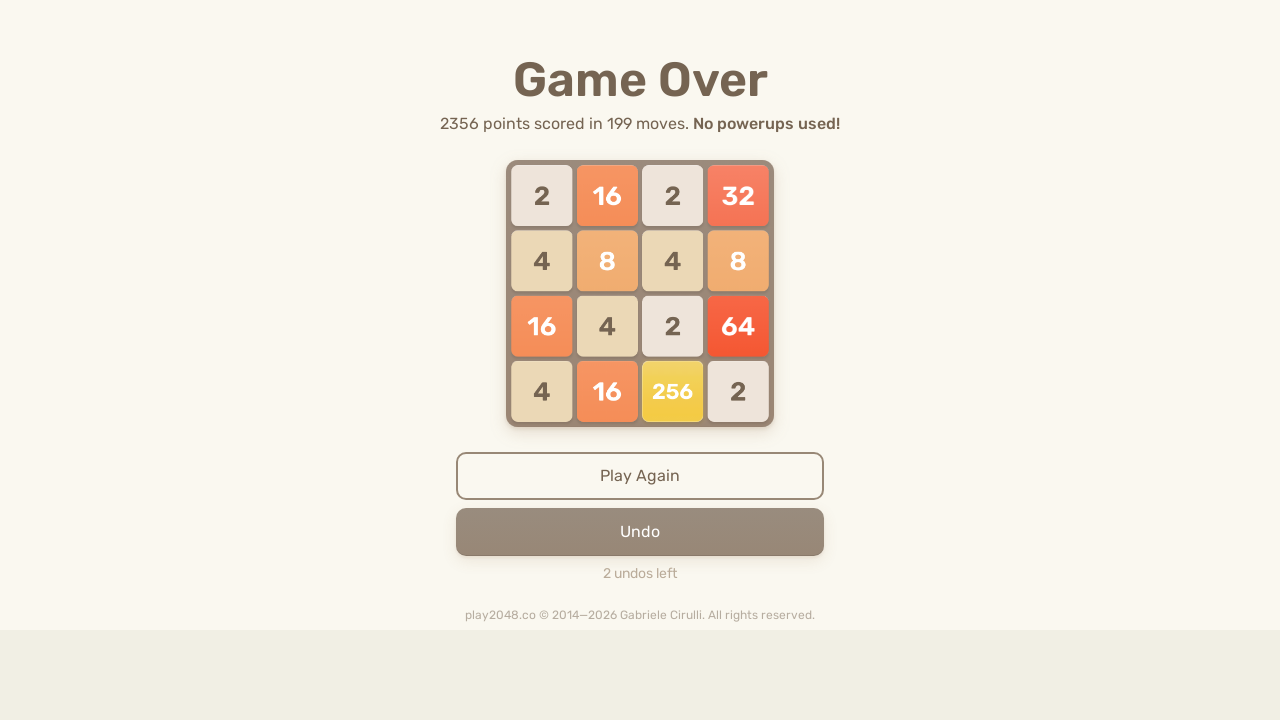

Pressed Right arrow key to move tiles right on html
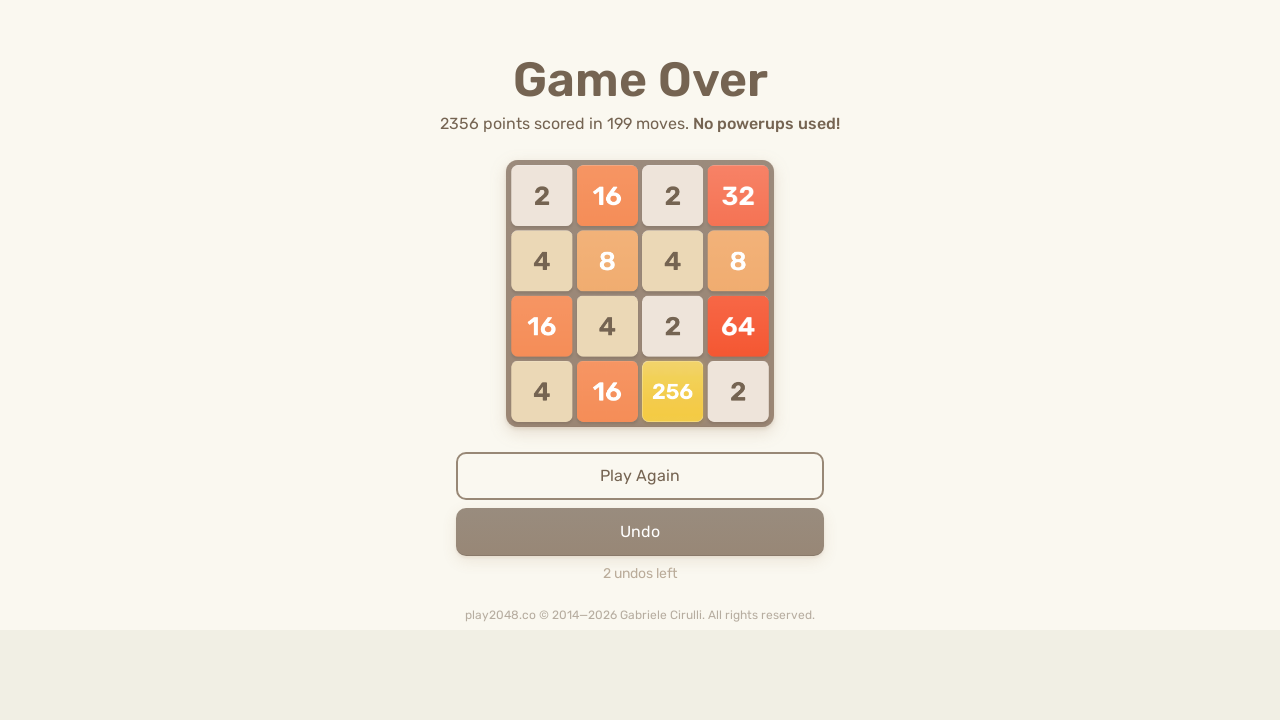

Pressed Down arrow key to move tiles down on html
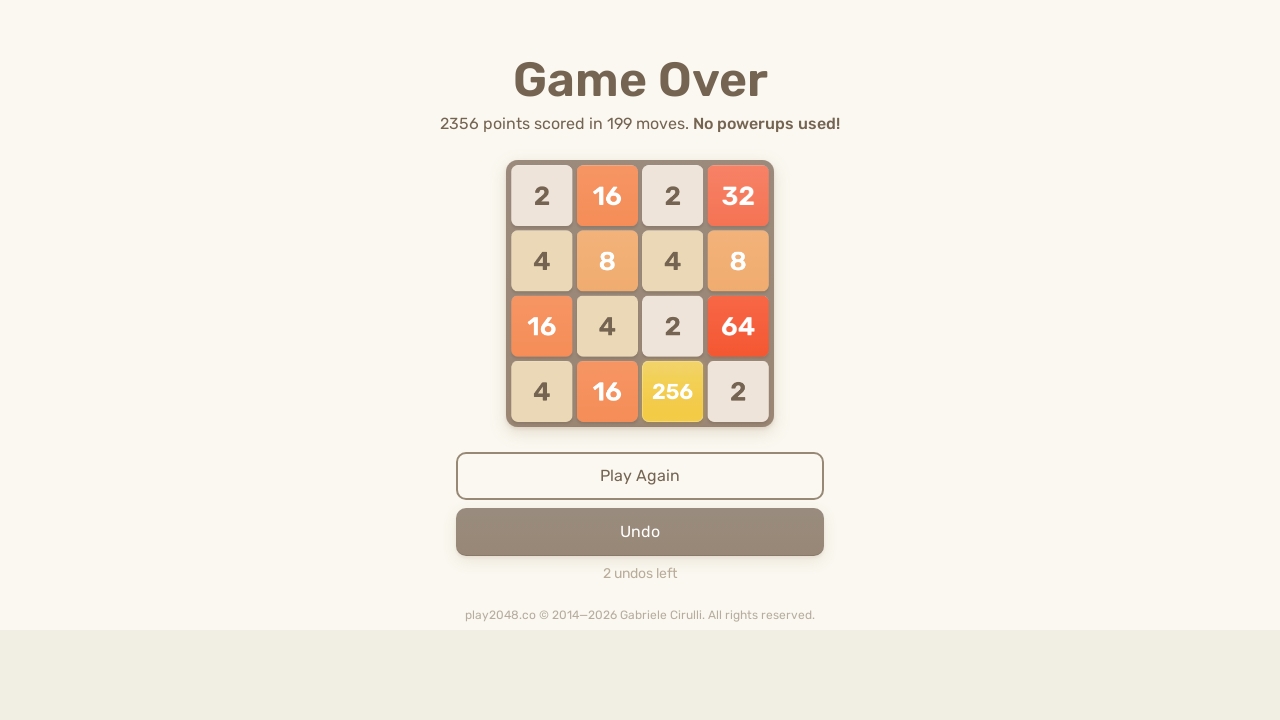

Pressed Left arrow key to move tiles left on html
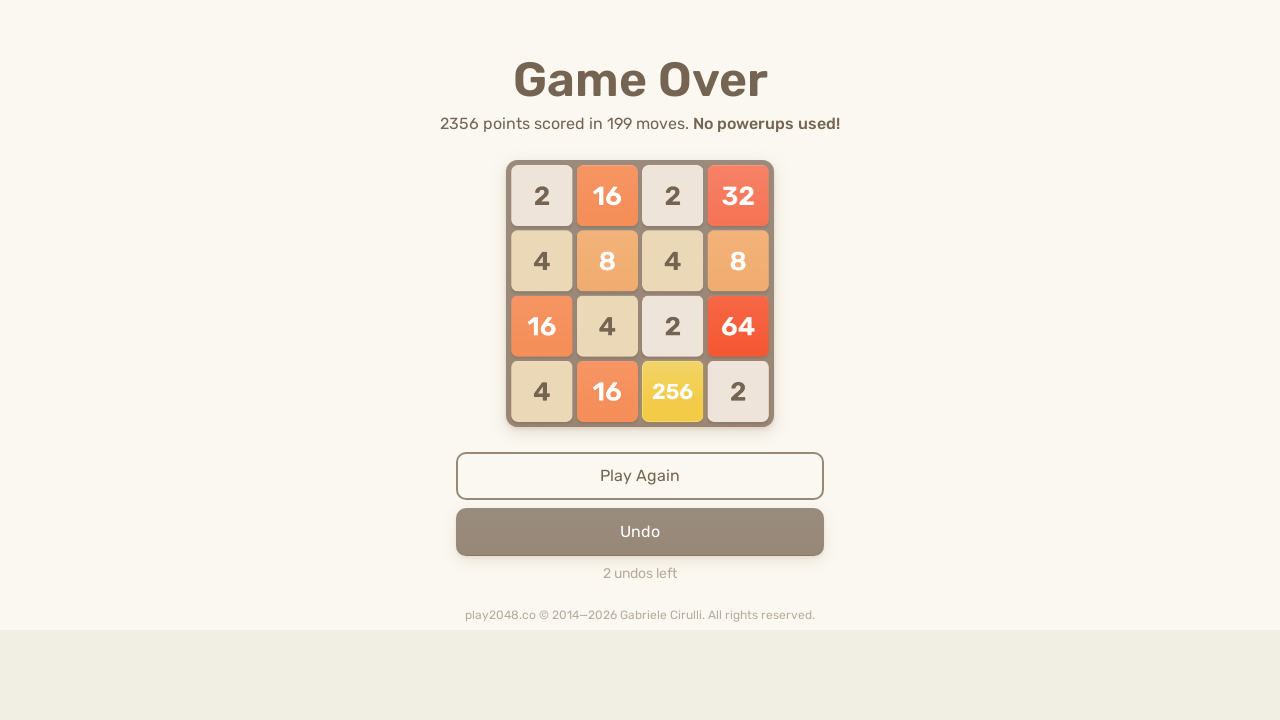

Pressed Up arrow key to move tiles up on html
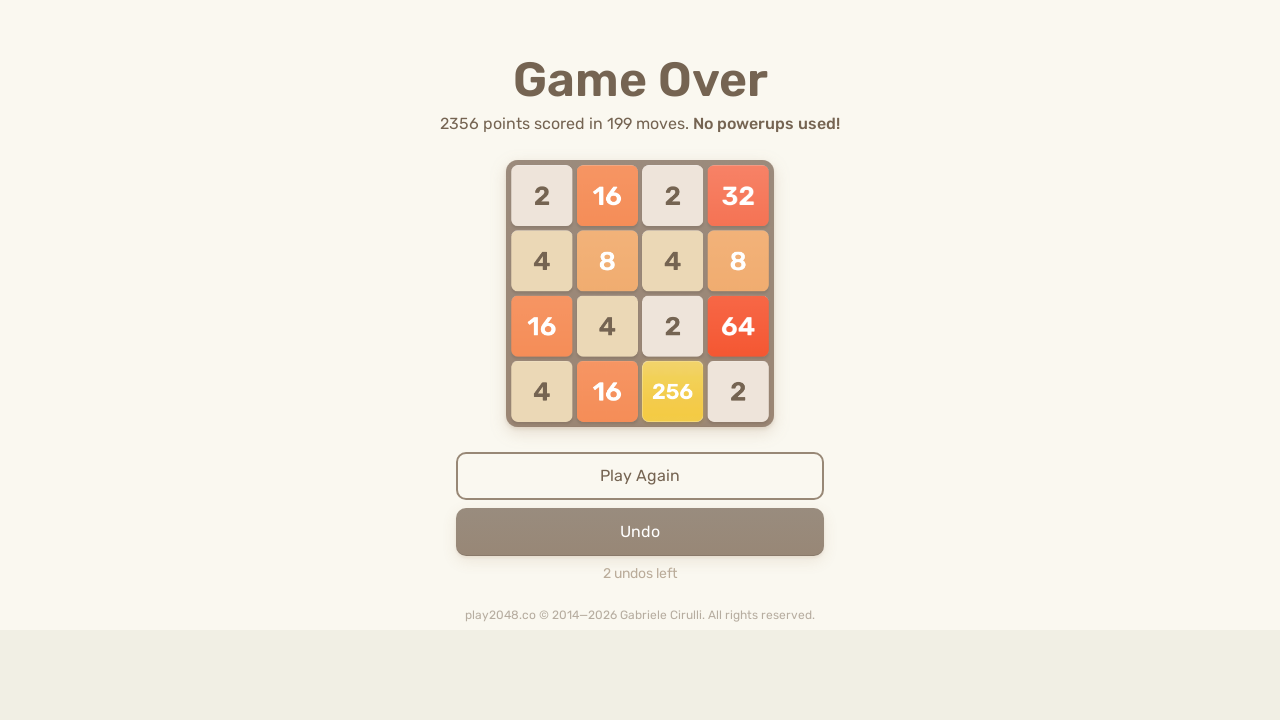

Pressed Right arrow key to move tiles right on html
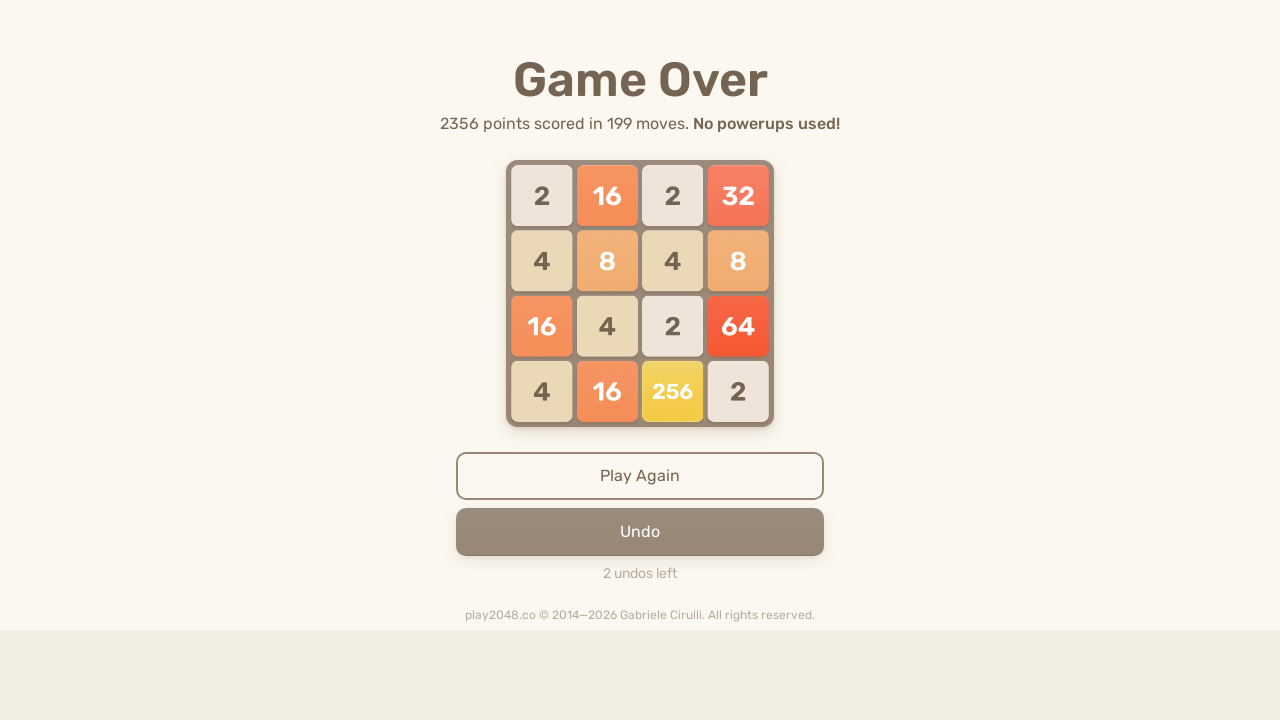

Pressed Down arrow key to move tiles down on html
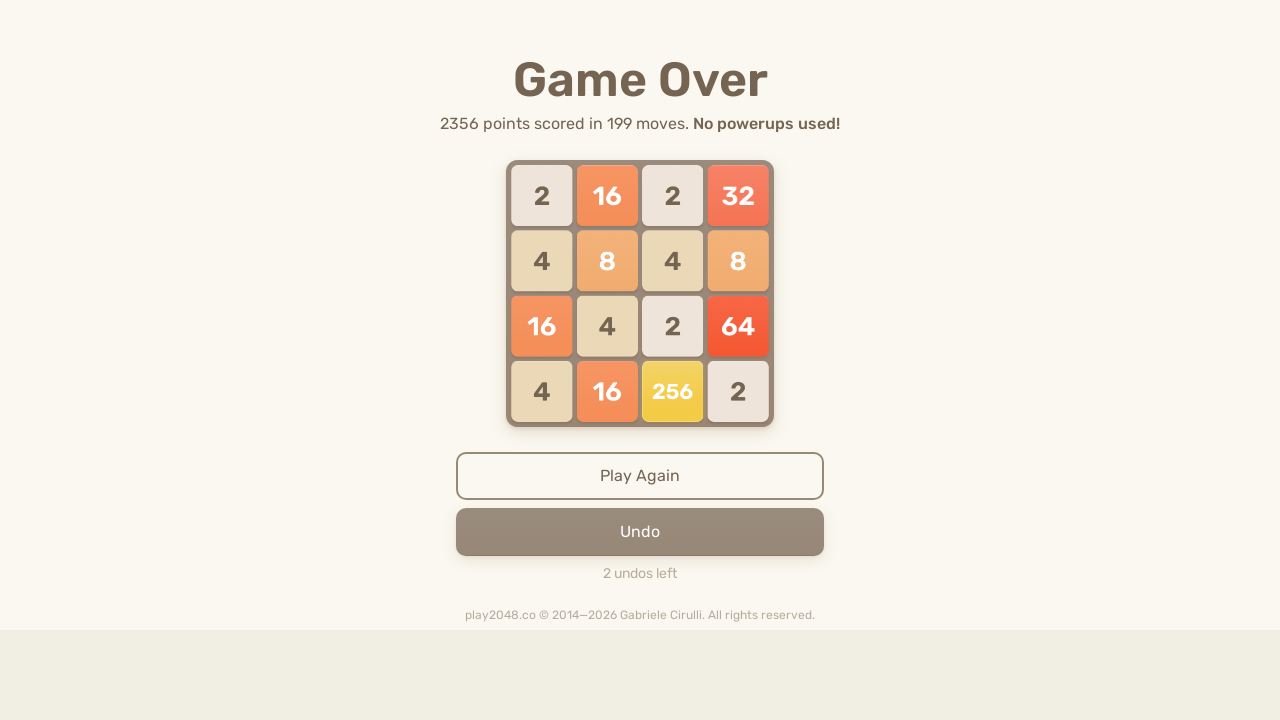

Pressed Left arrow key to move tiles left on html
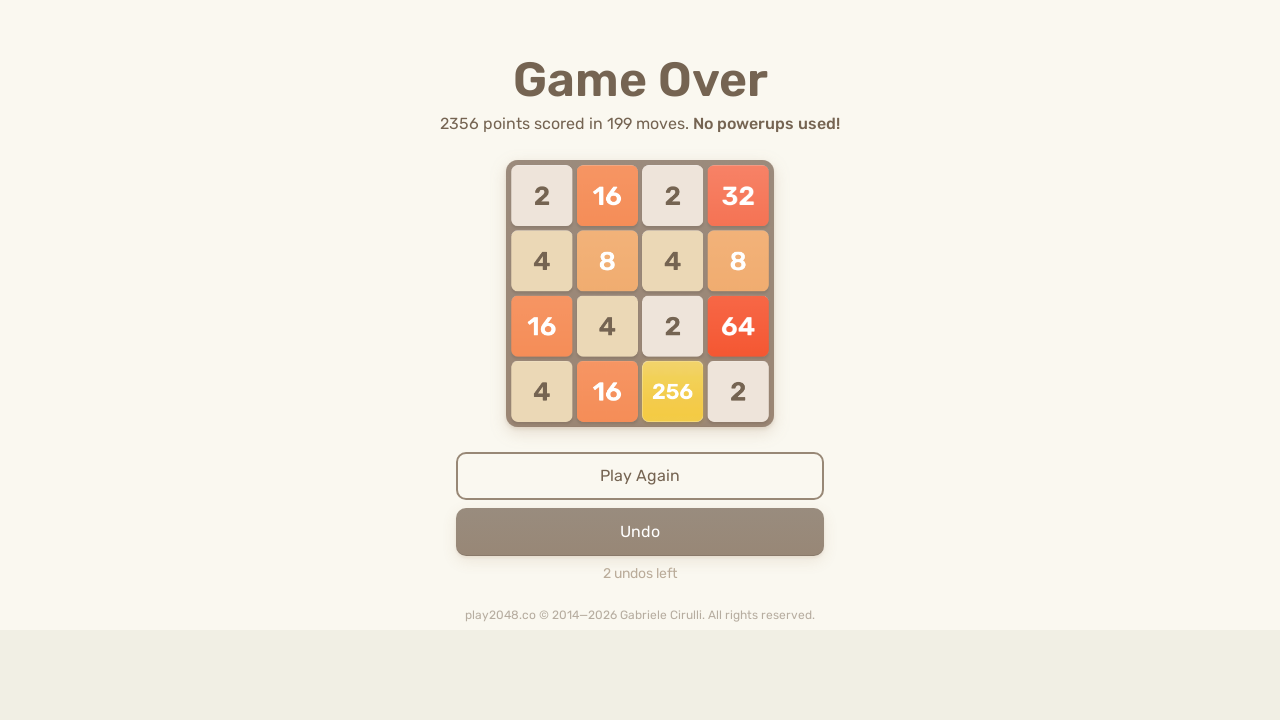

Pressed Up arrow key to move tiles up on html
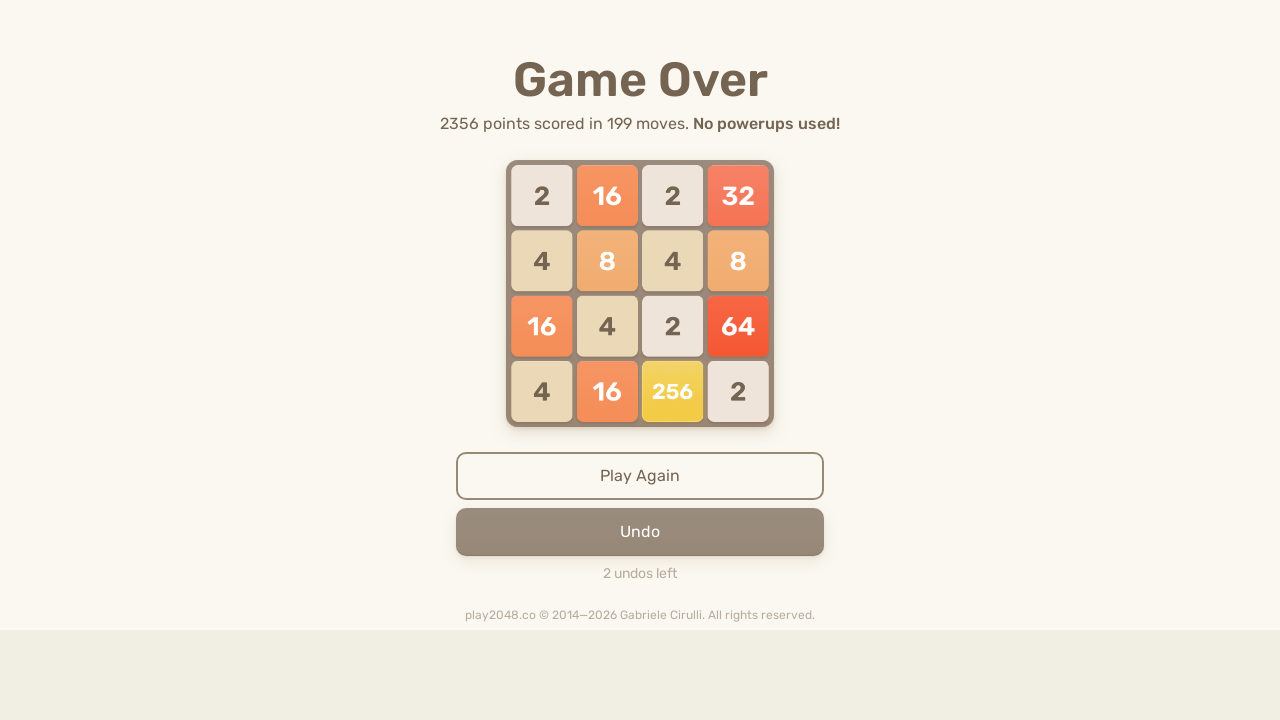

Pressed Right arrow key to move tiles right on html
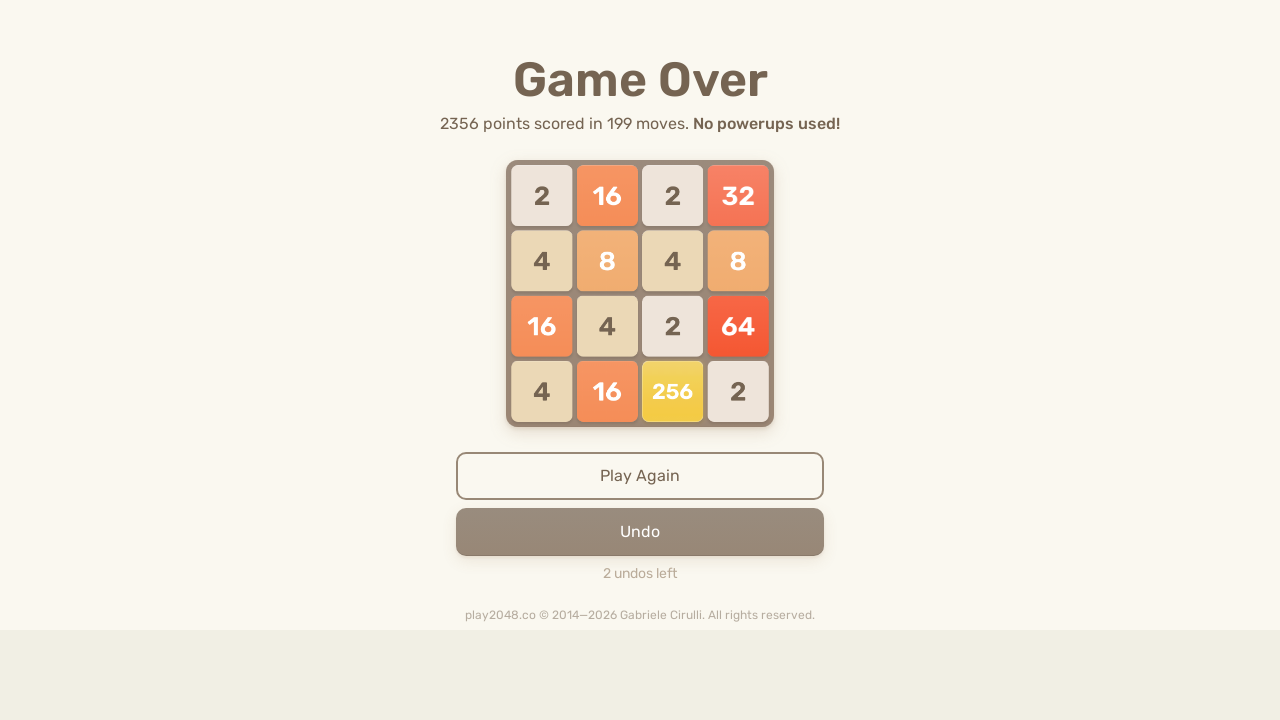

Pressed Down arrow key to move tiles down on html
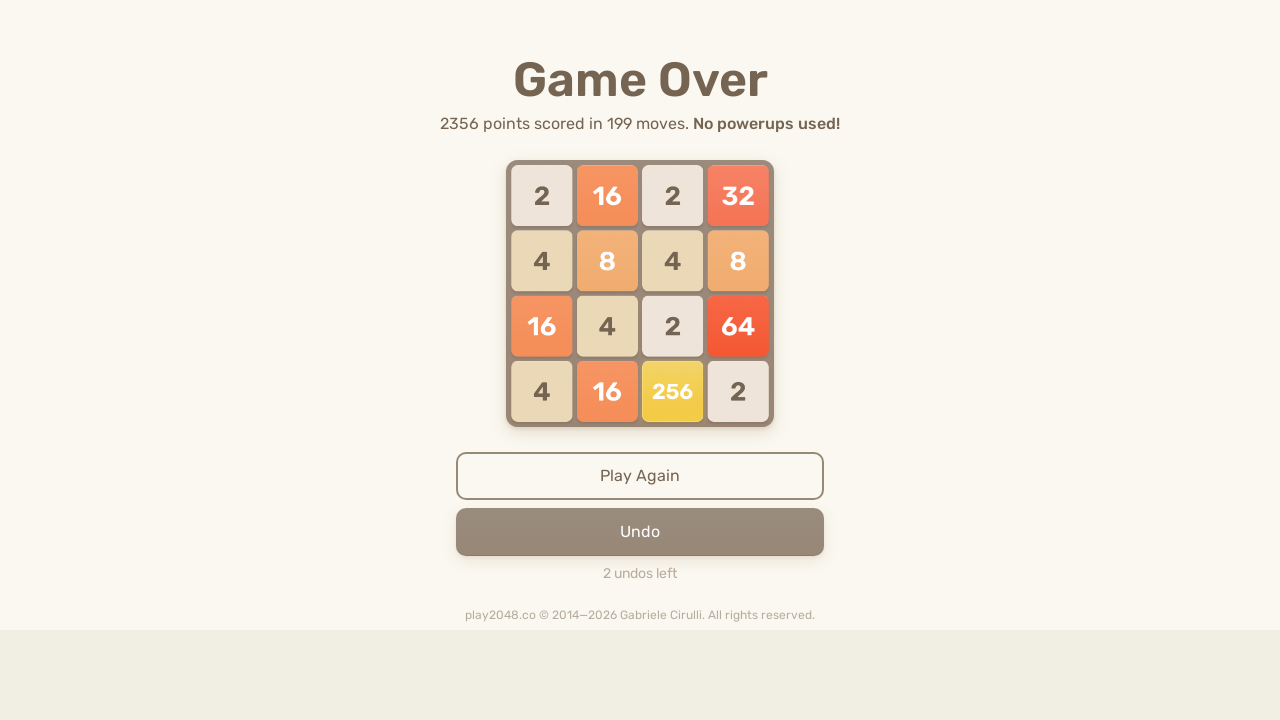

Pressed Left arrow key to move tiles left on html
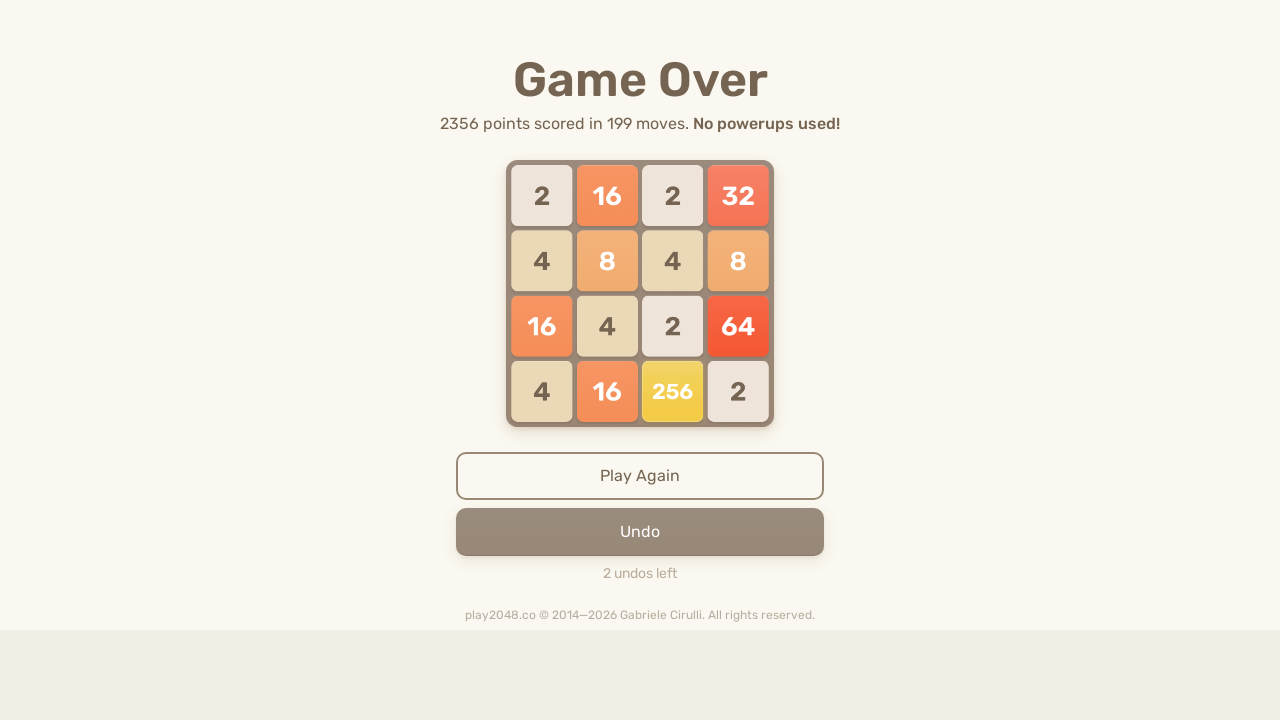

Pressed Up arrow key to move tiles up on html
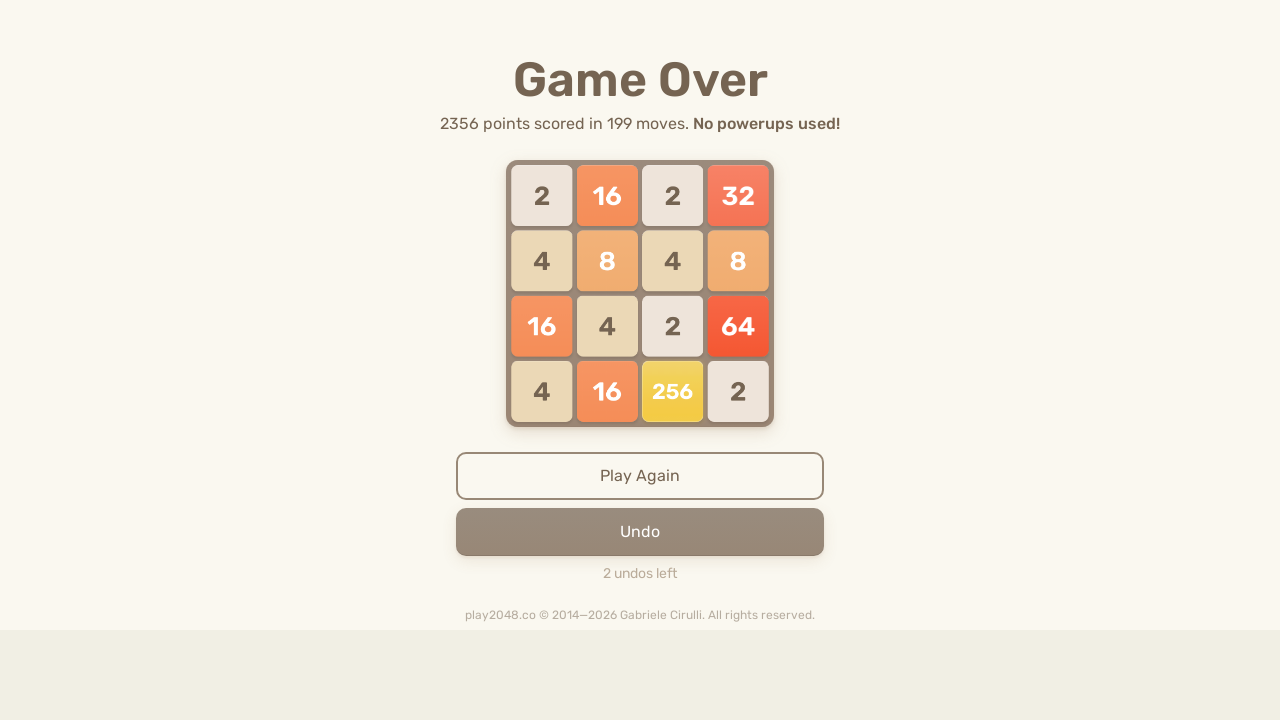

Pressed Right arrow key to move tiles right on html
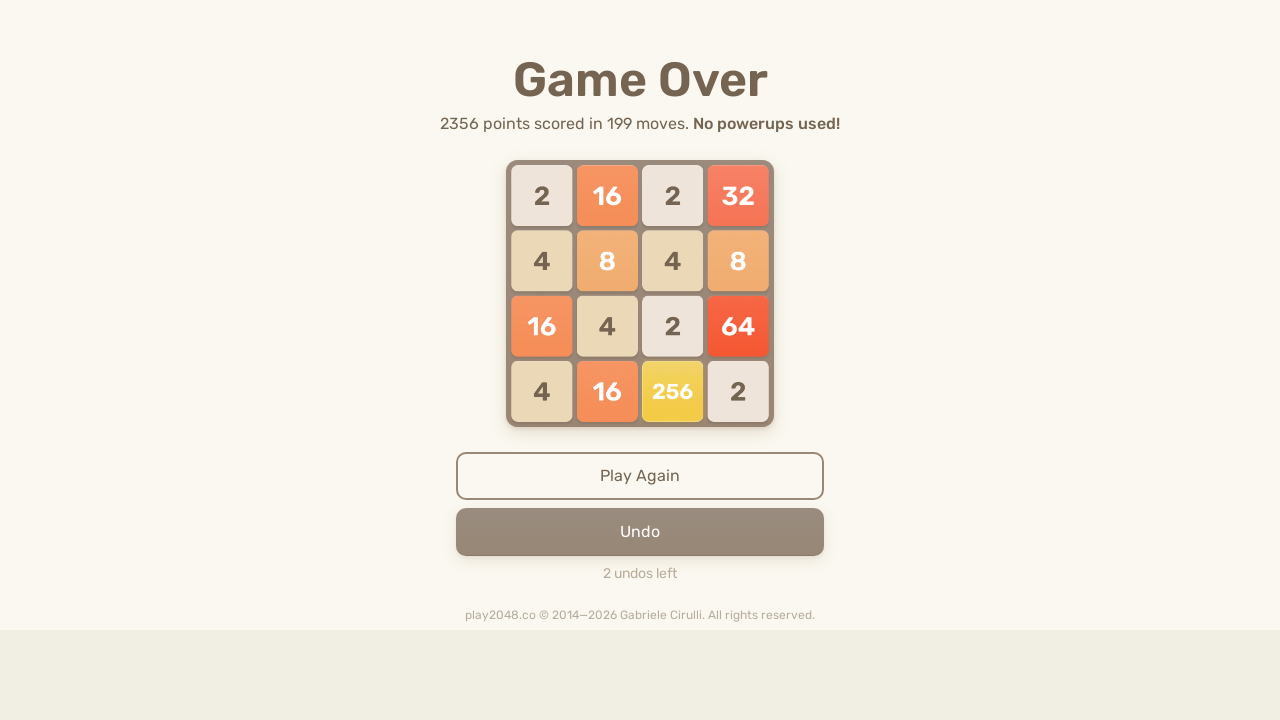

Pressed Down arrow key to move tiles down on html
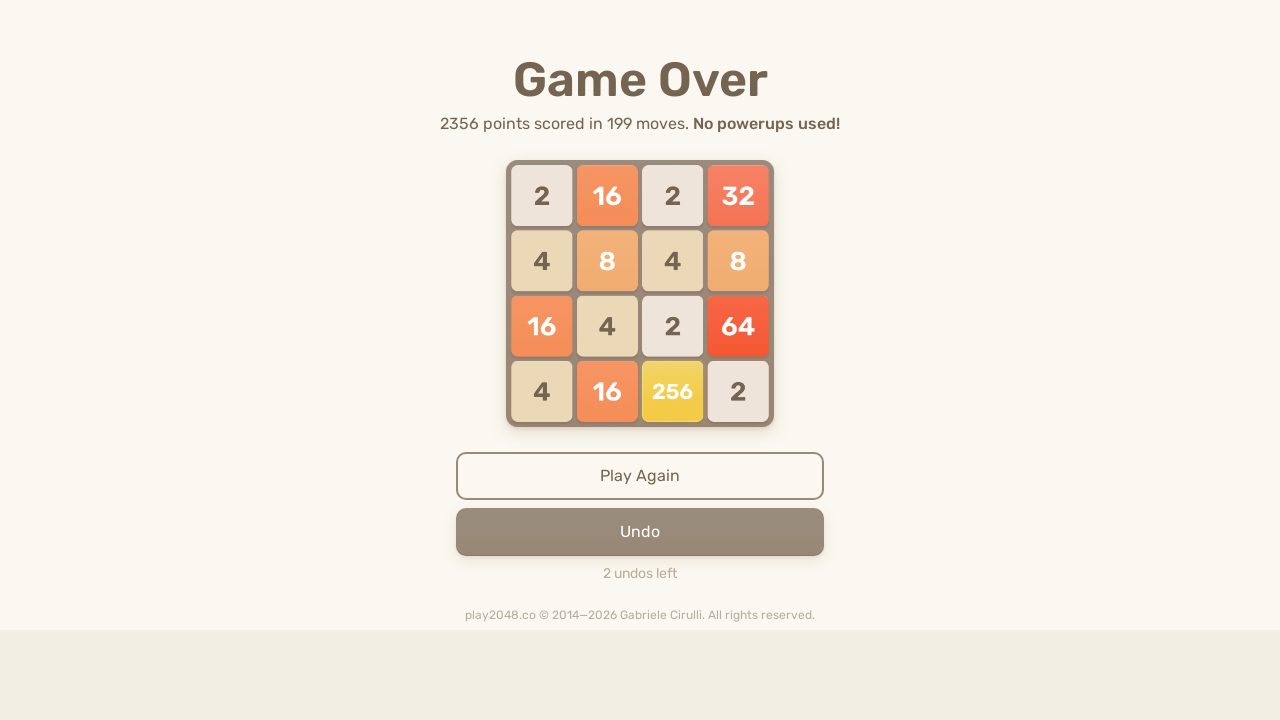

Pressed Left arrow key to move tiles left on html
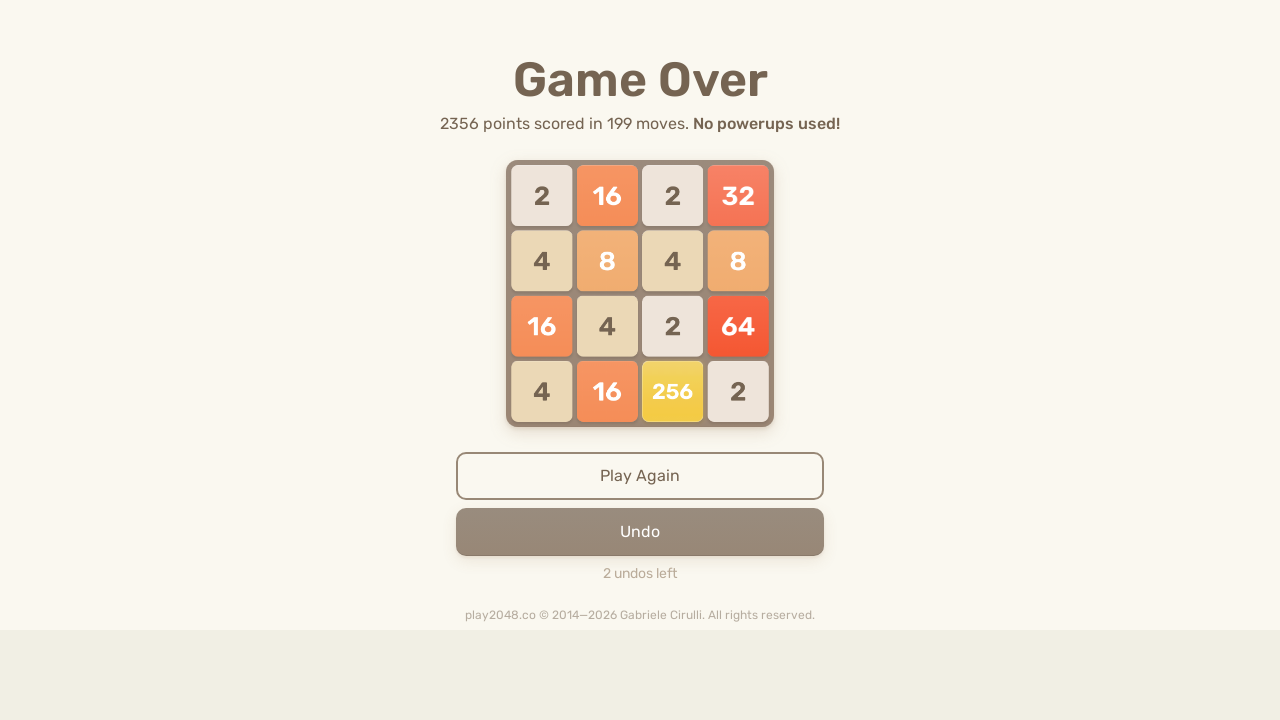

Pressed Up arrow key to move tiles up on html
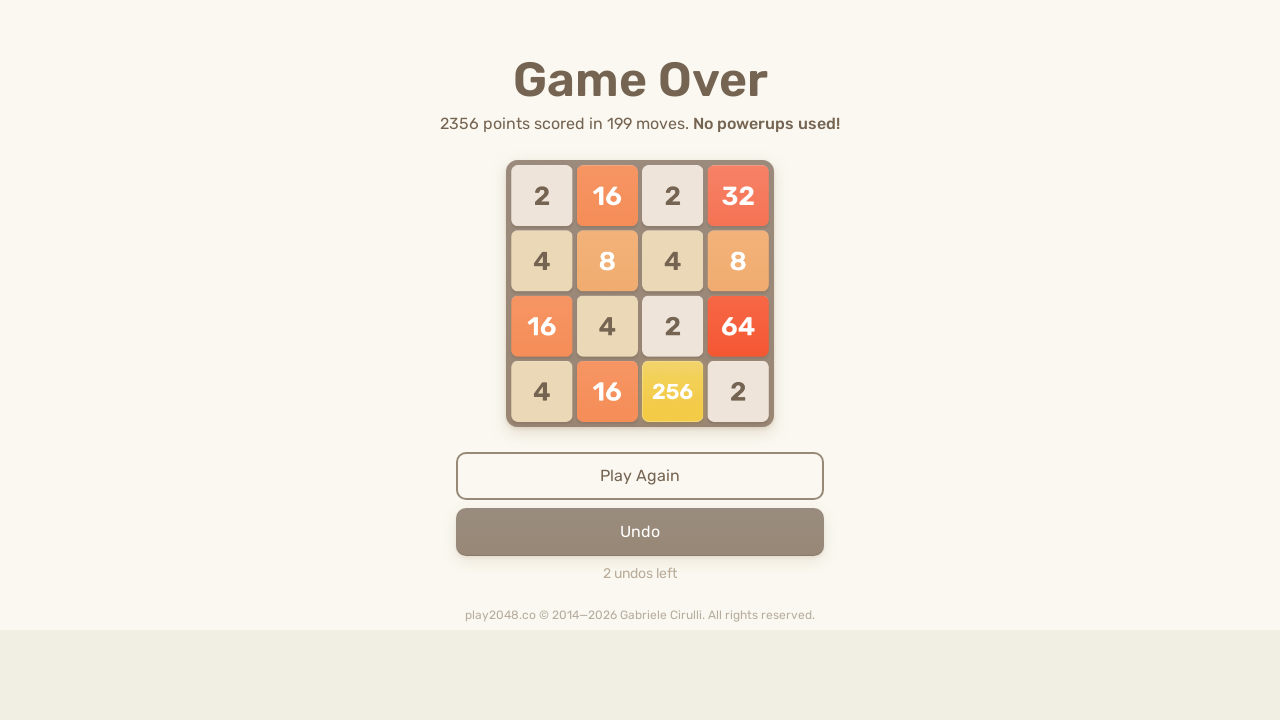

Pressed Right arrow key to move tiles right on html
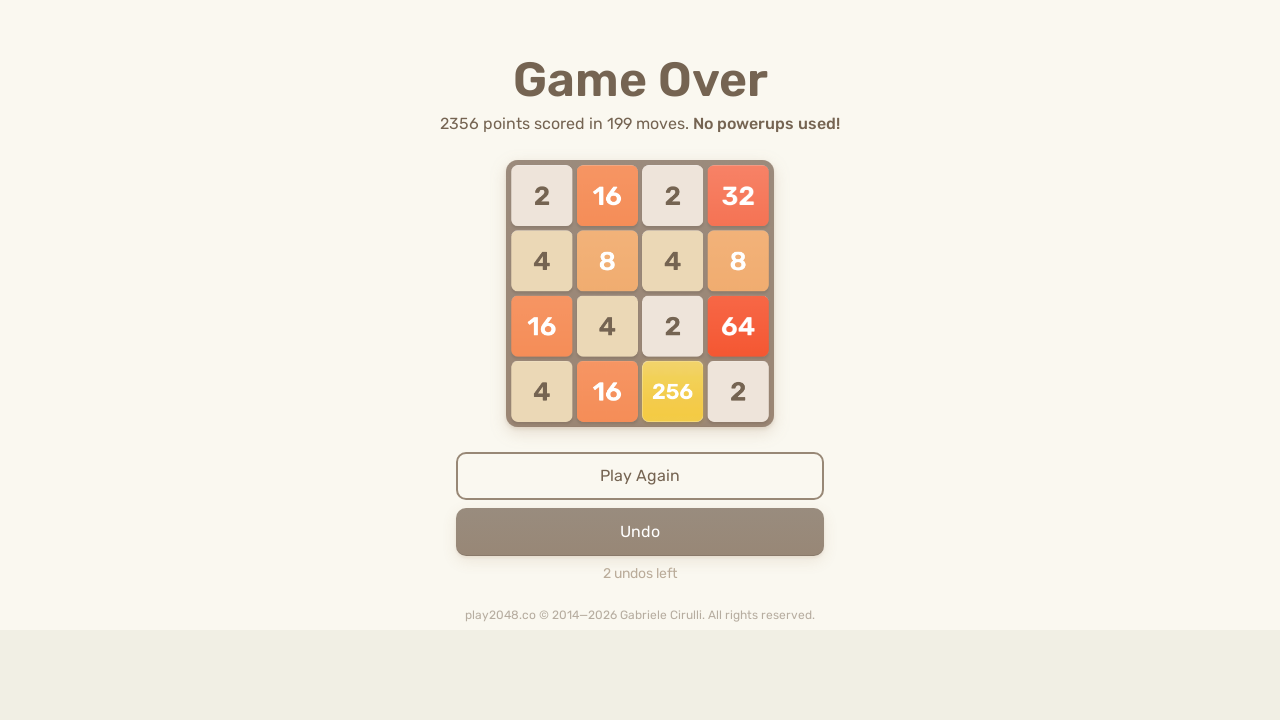

Pressed Down arrow key to move tiles down on html
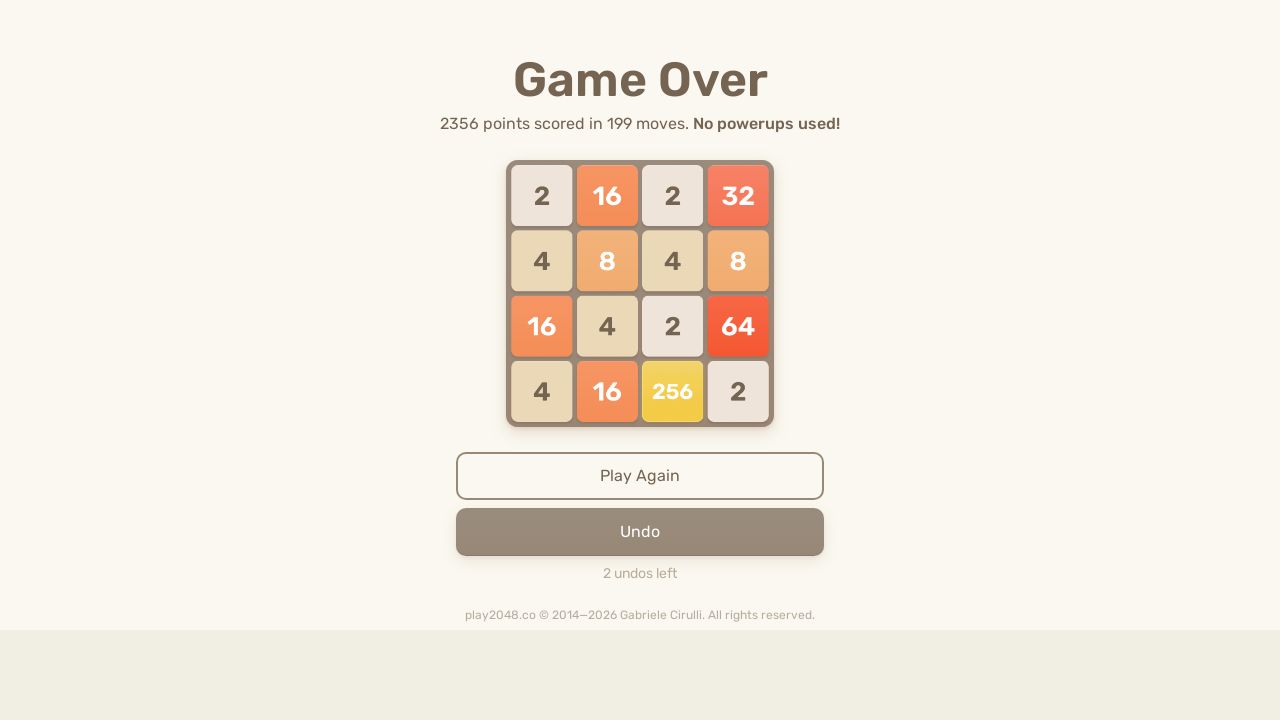

Pressed Left arrow key to move tiles left on html
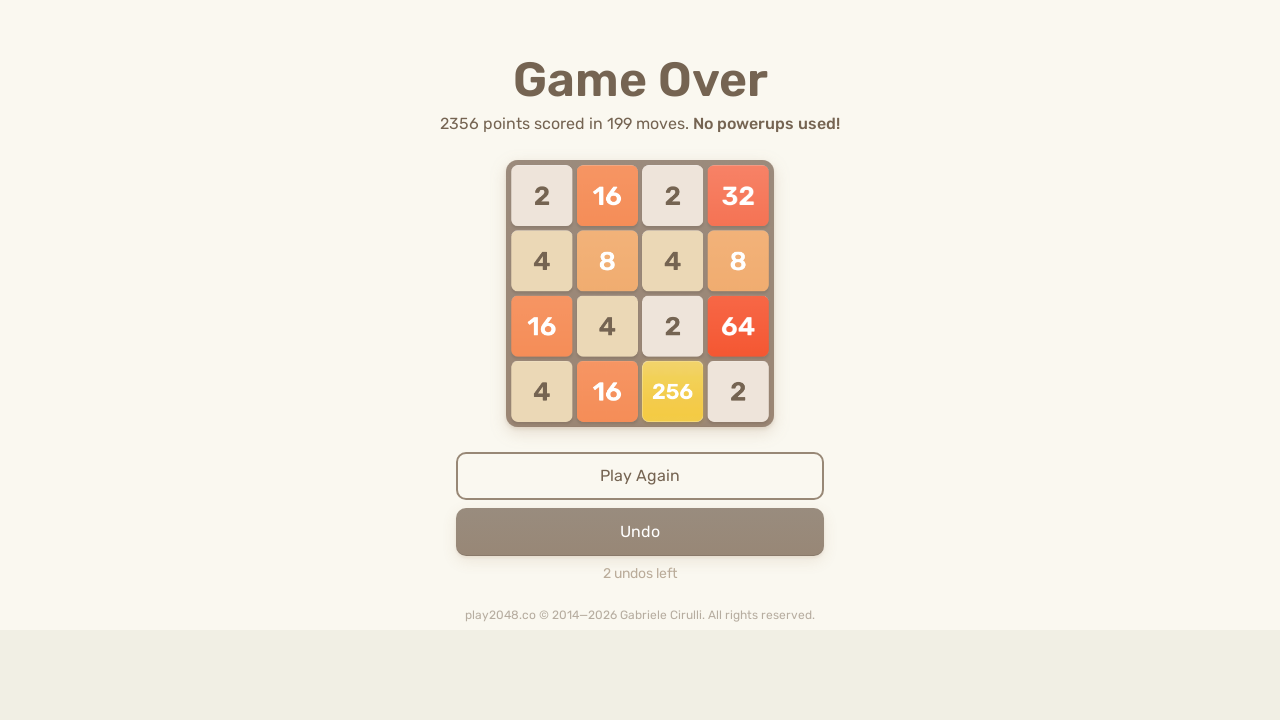

Pressed Up arrow key to move tiles up on html
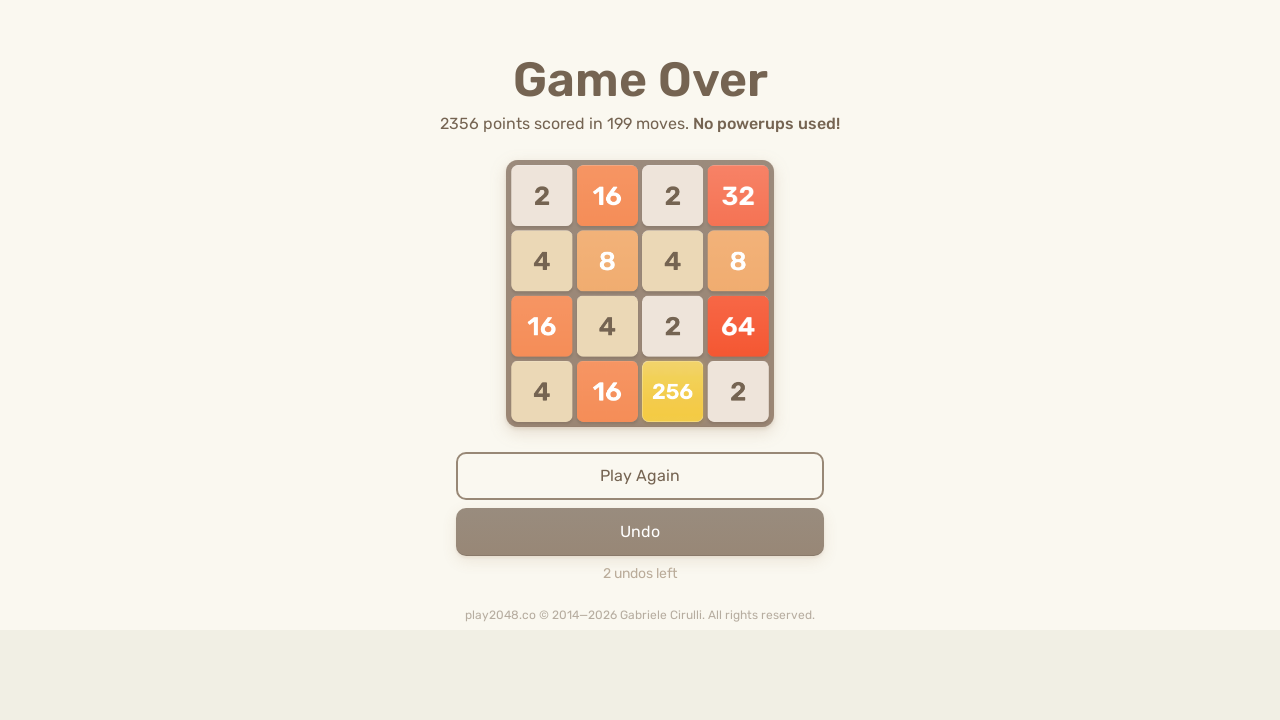

Pressed Right arrow key to move tiles right on html
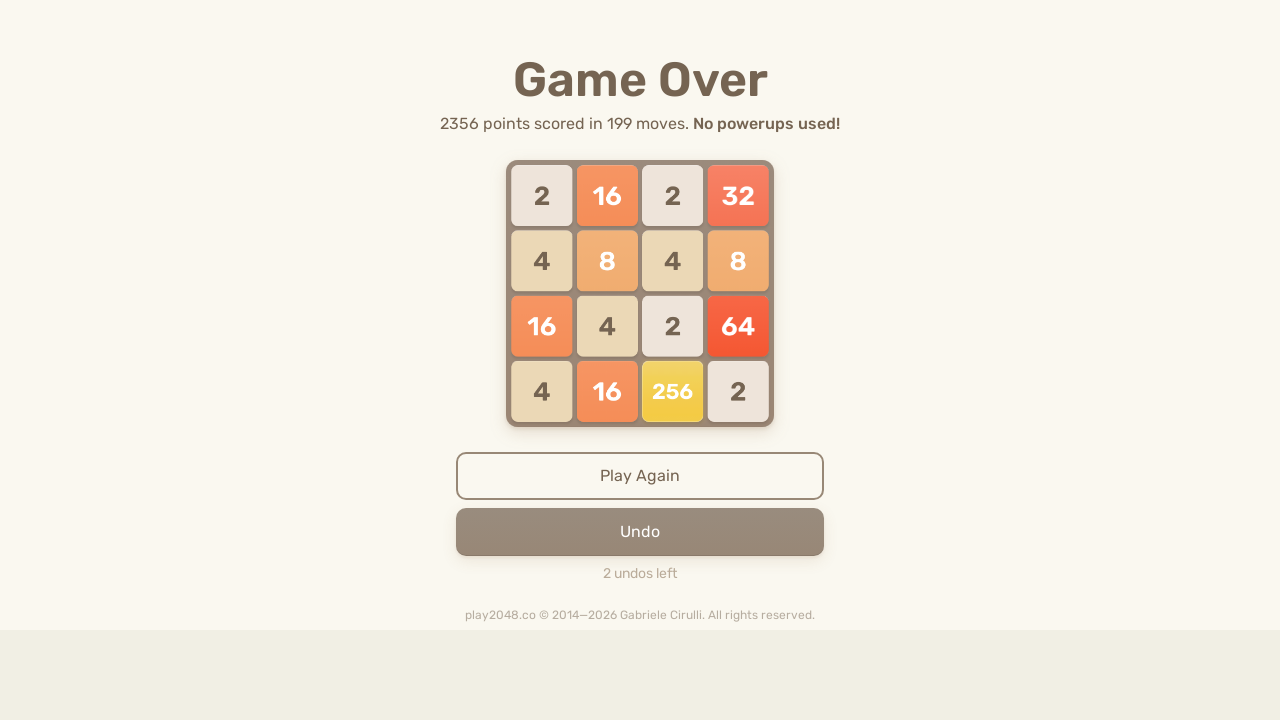

Pressed Down arrow key to move tiles down on html
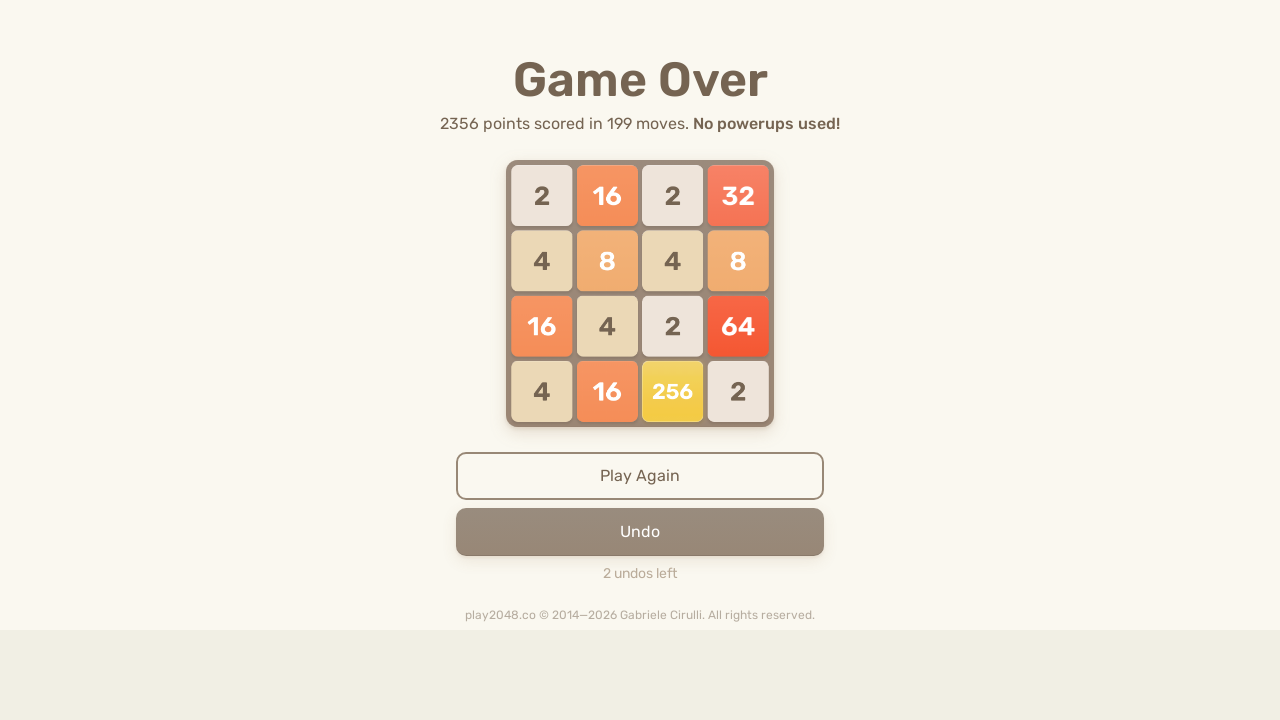

Pressed Left arrow key to move tiles left on html
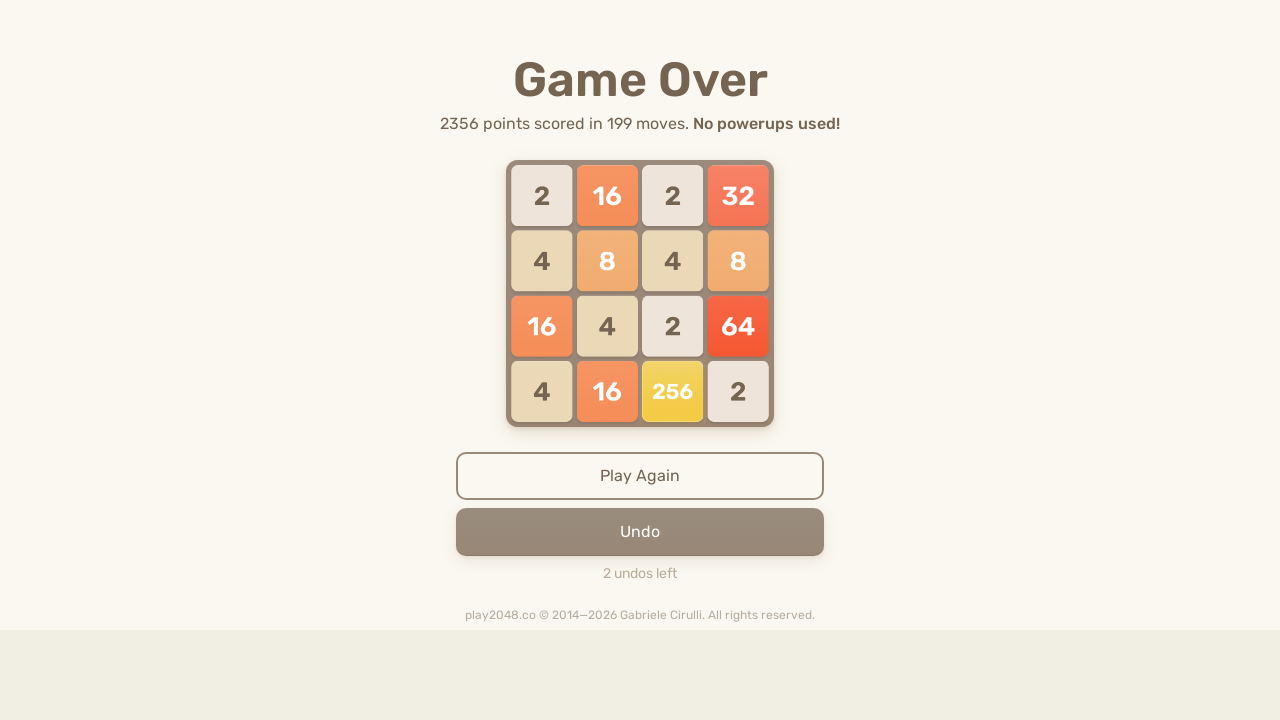

Pressed Up arrow key to move tiles up on html
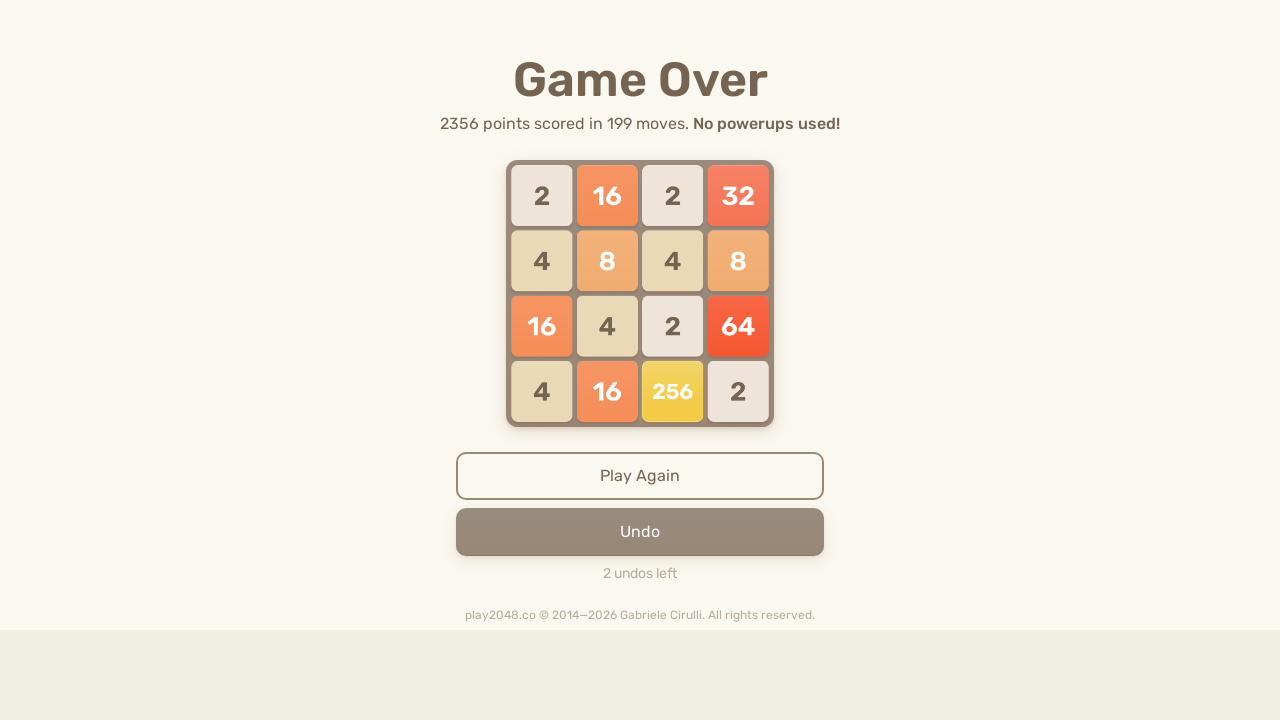

Pressed Right arrow key to move tiles right on html
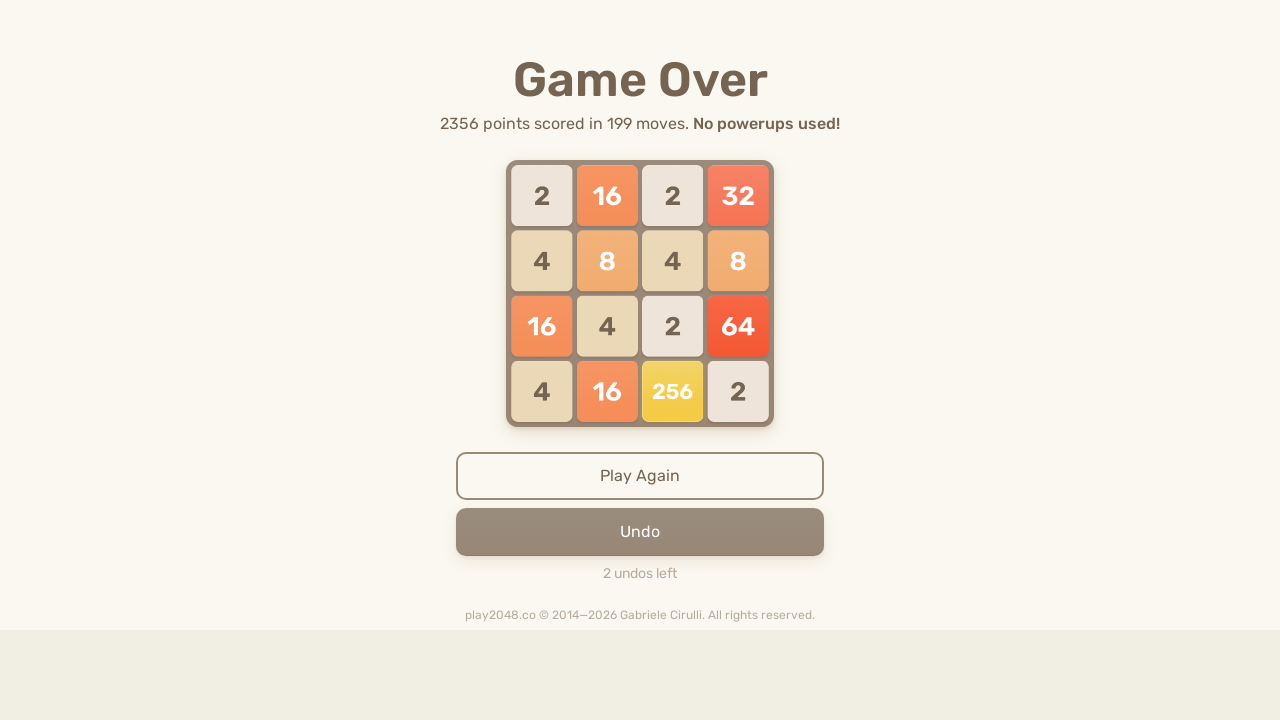

Pressed Down arrow key to move tiles down on html
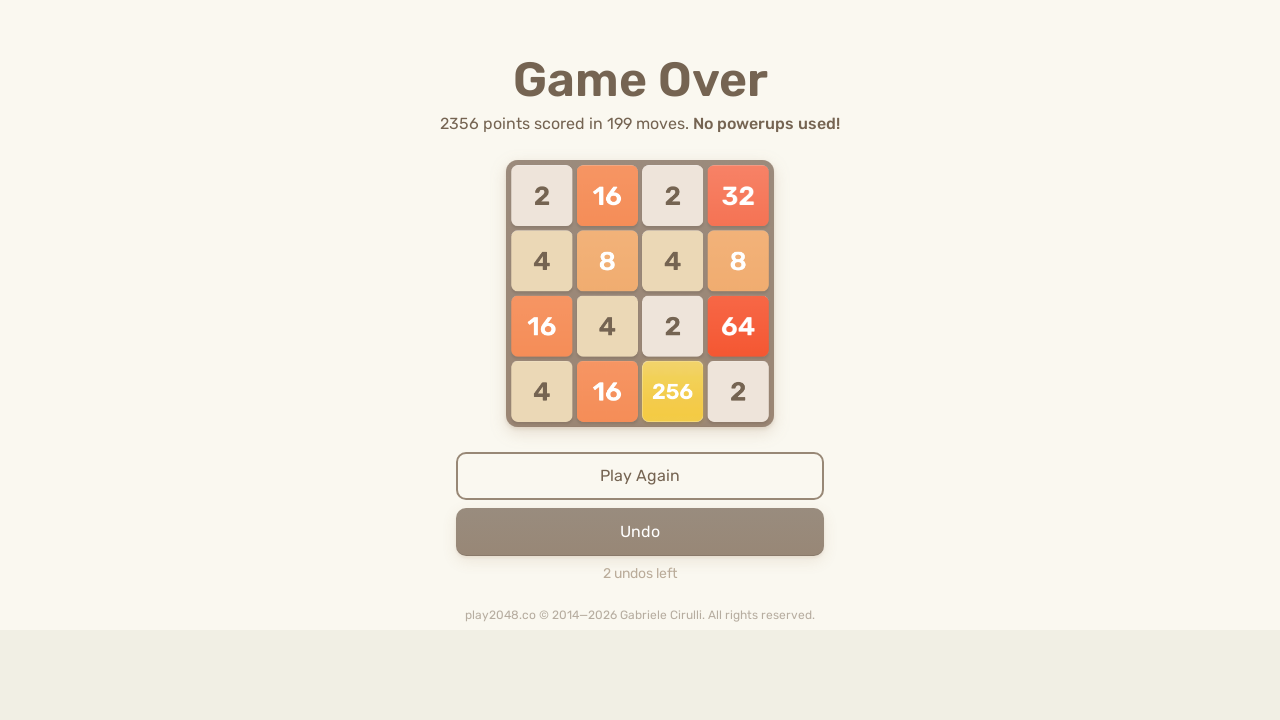

Pressed Left arrow key to move tiles left on html
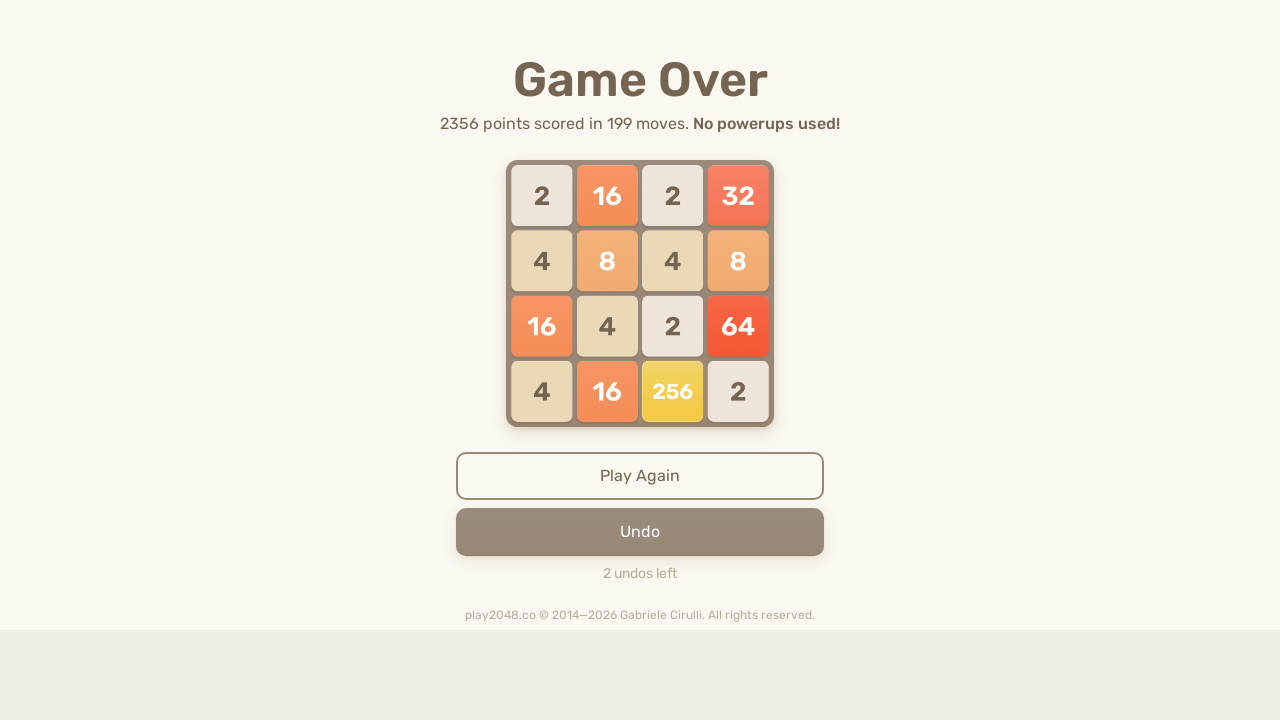

Pressed Up arrow key to move tiles up on html
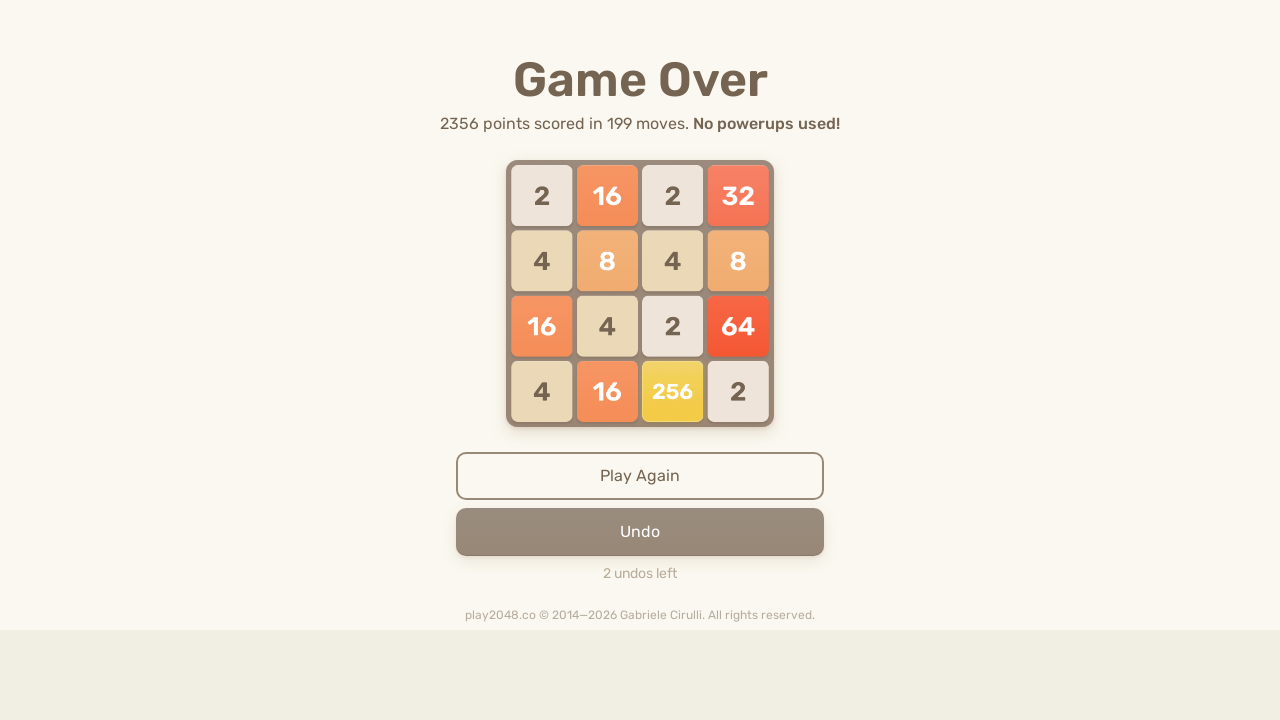

Pressed Right arrow key to move tiles right on html
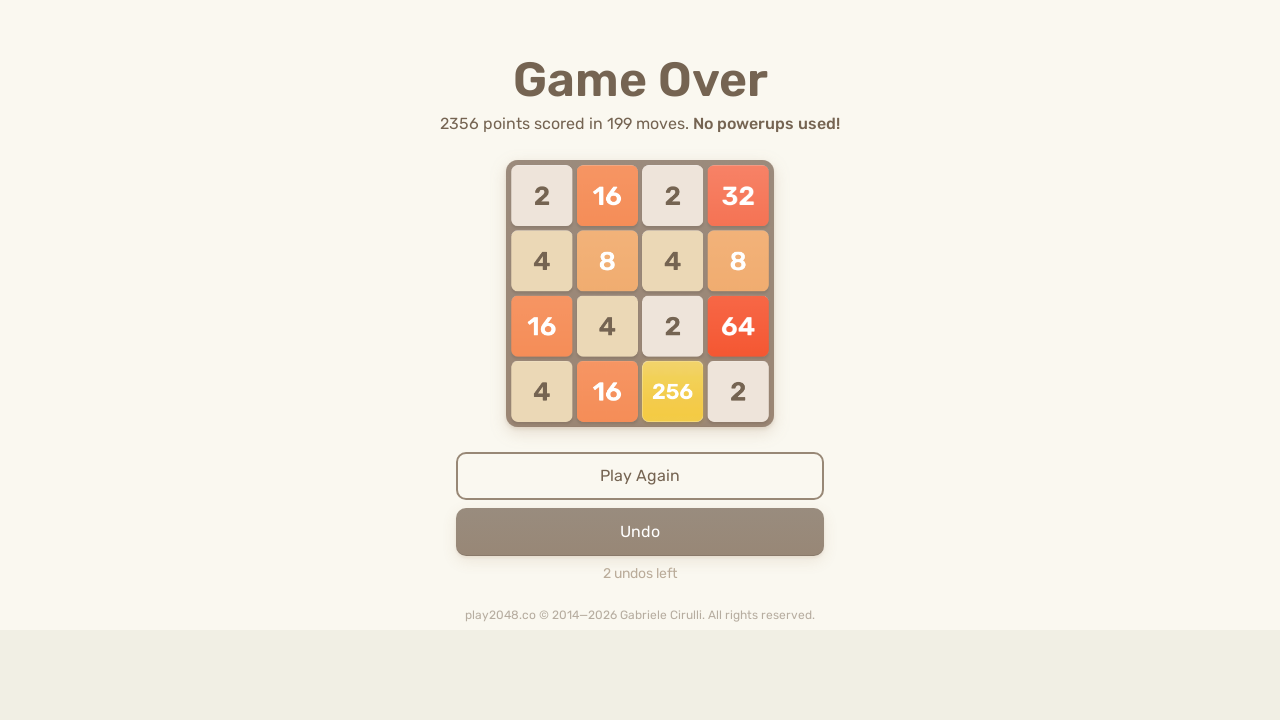

Pressed Down arrow key to move tiles down on html
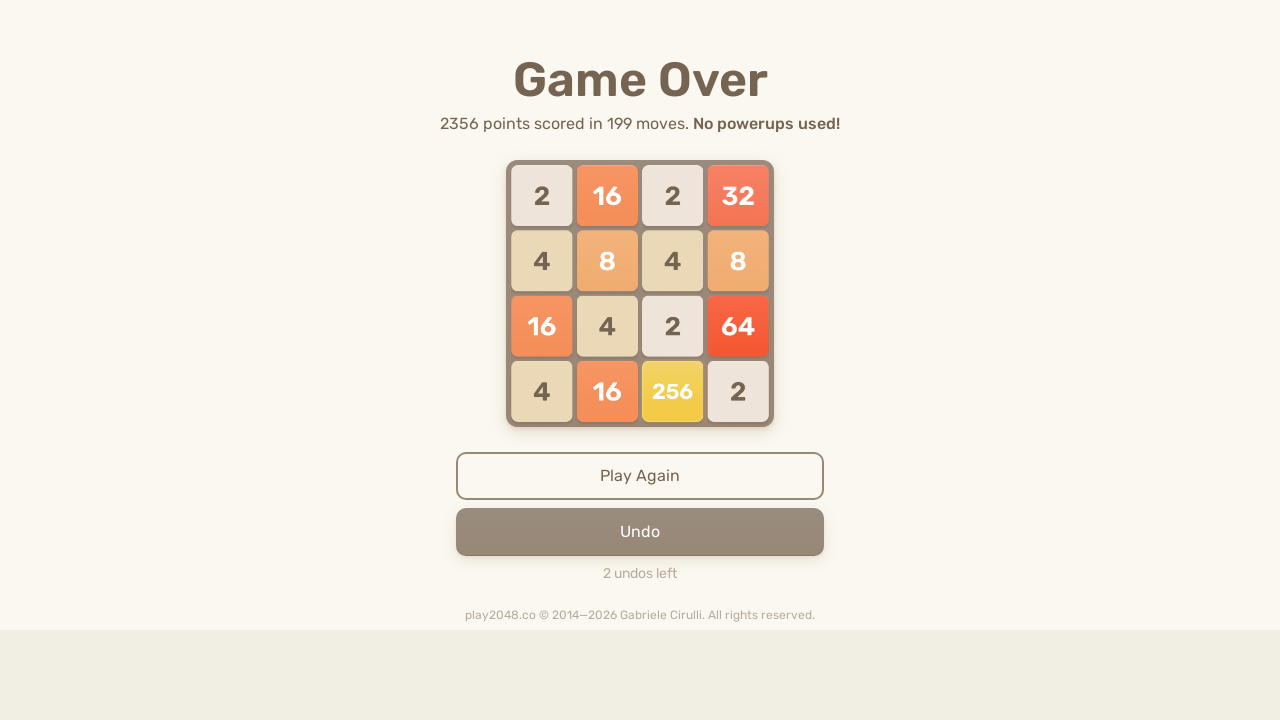

Pressed Left arrow key to move tiles left on html
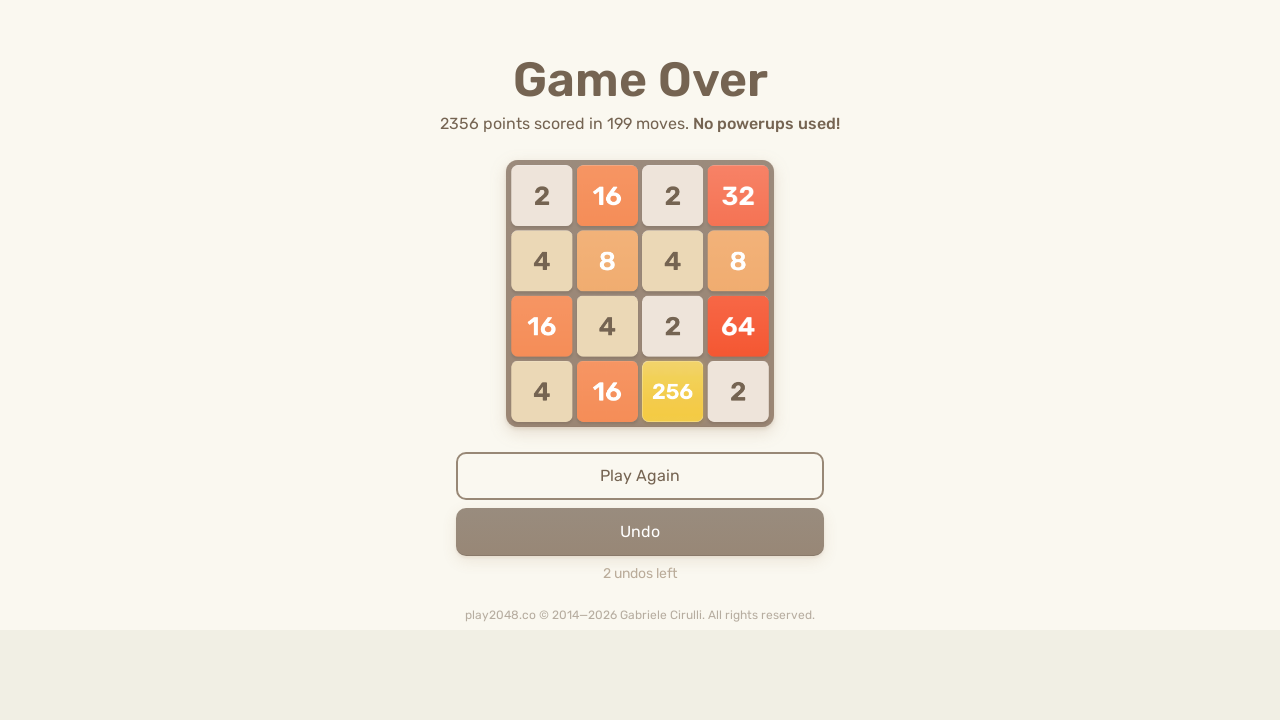

Pressed Up arrow key to move tiles up on html
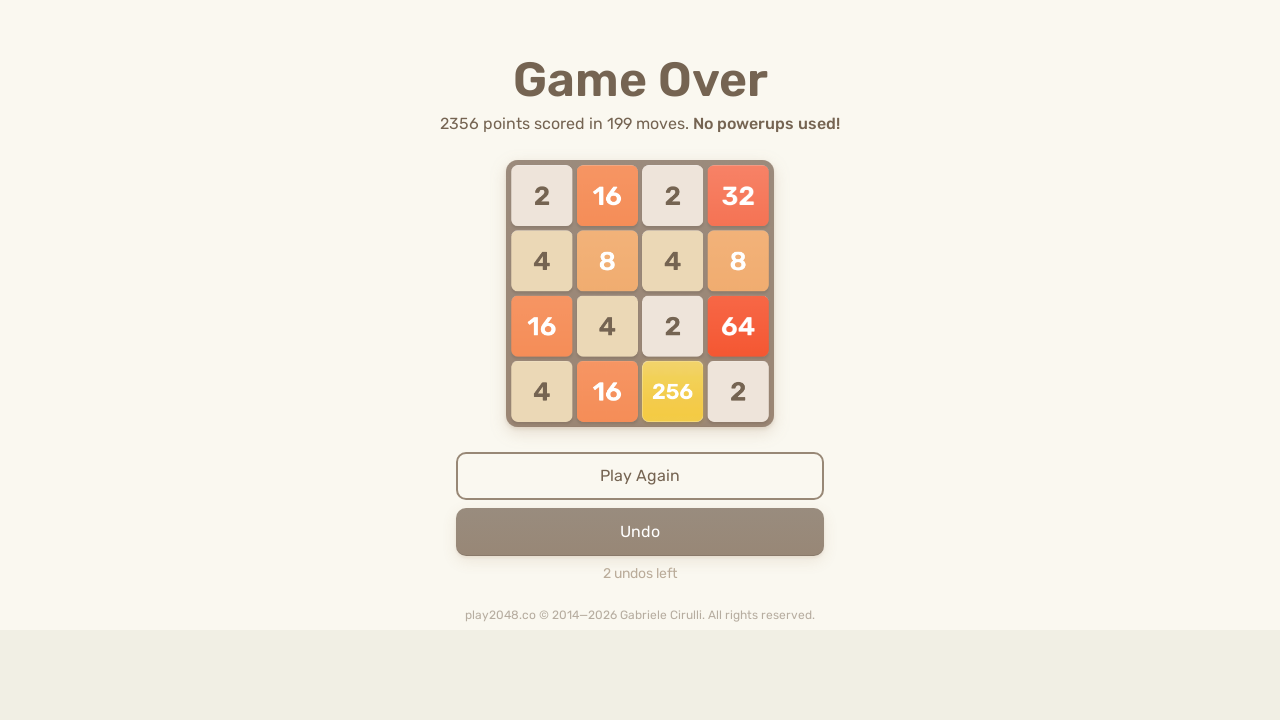

Pressed Right arrow key to move tiles right on html
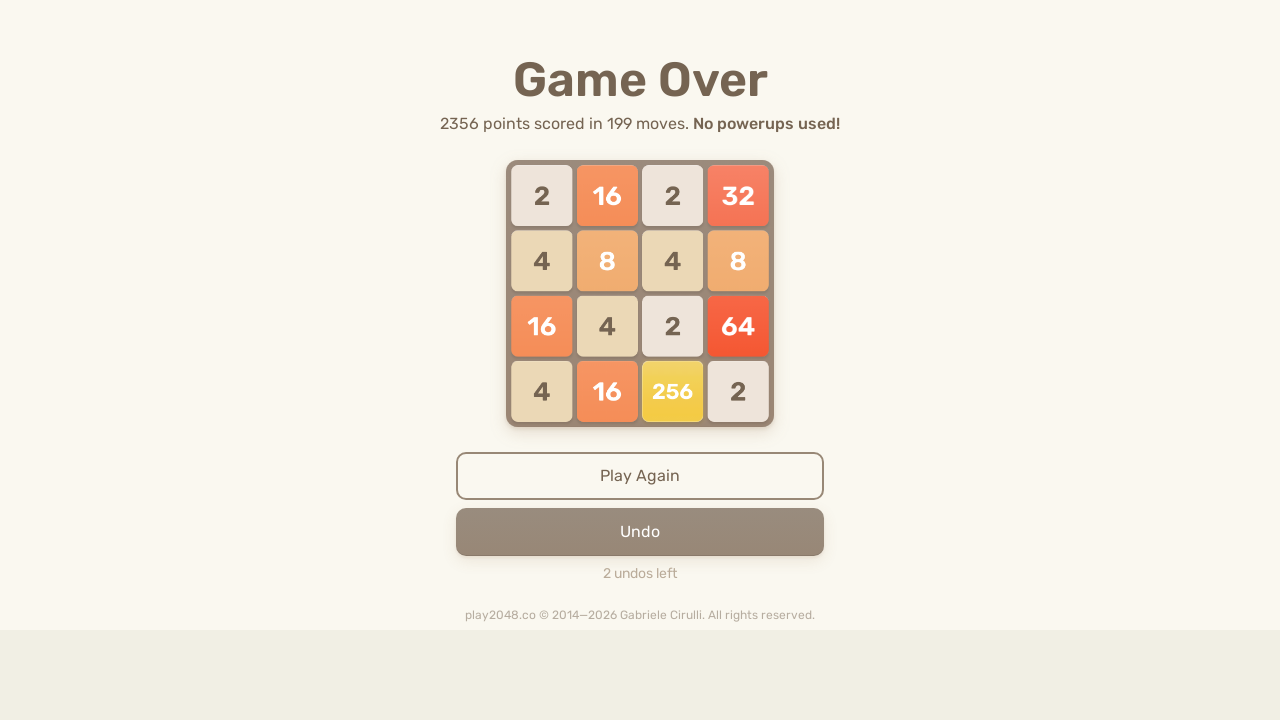

Pressed Down arrow key to move tiles down on html
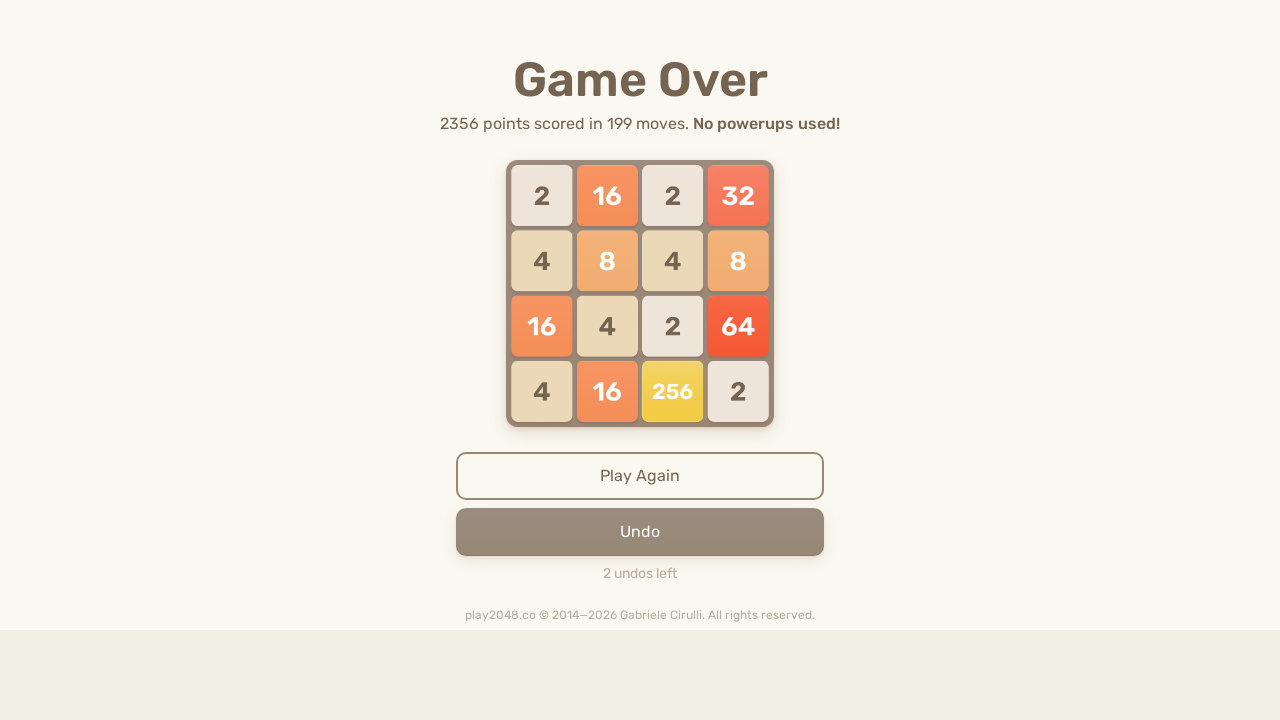

Pressed Left arrow key to move tiles left on html
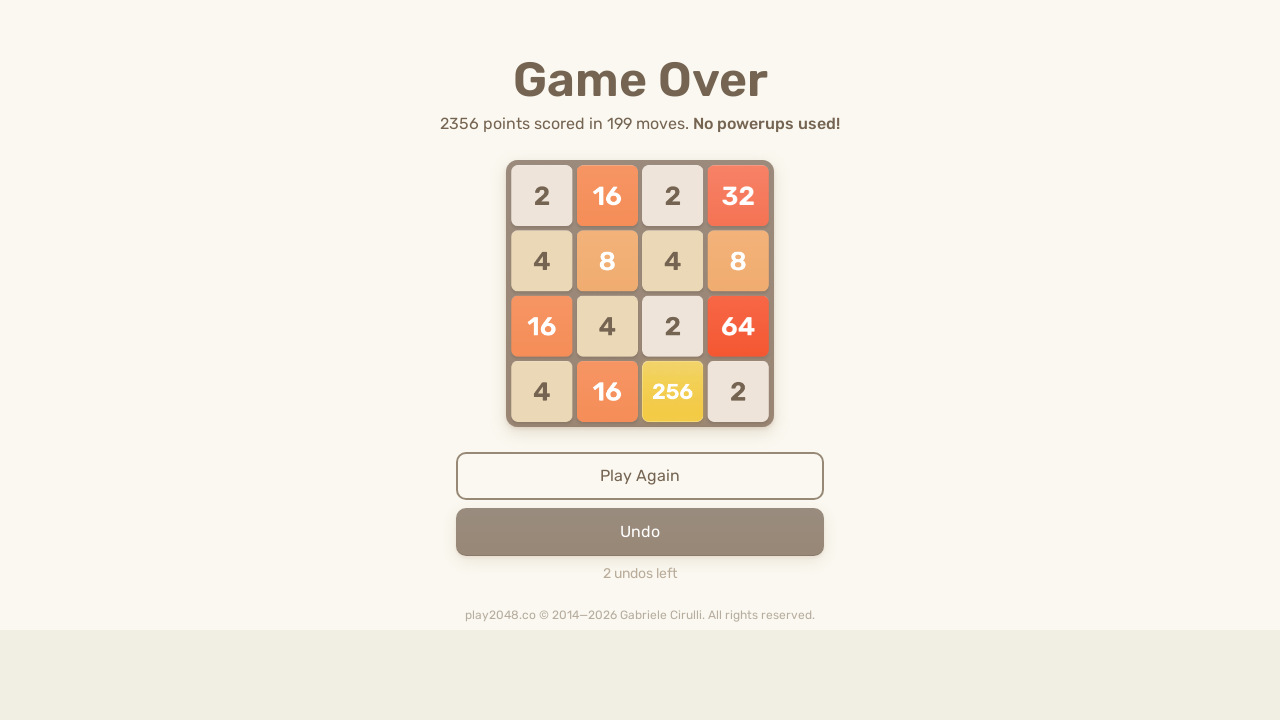

Pressed Up arrow key to move tiles up on html
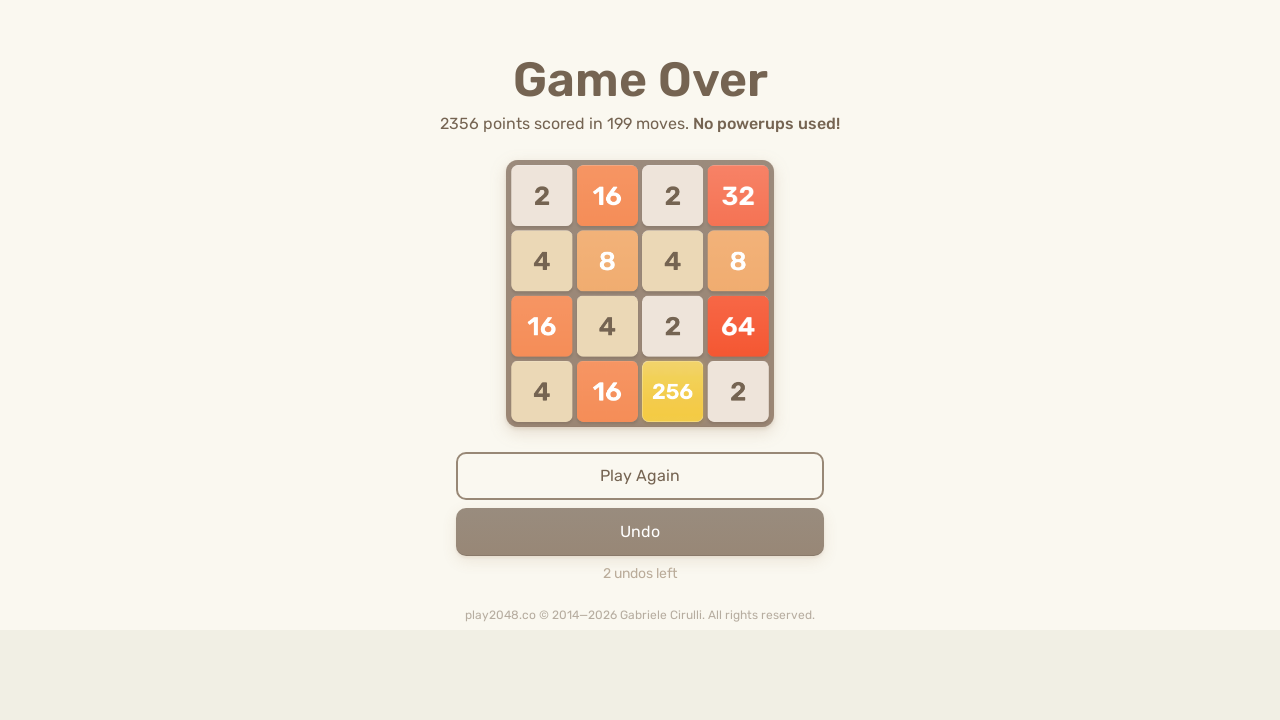

Pressed Right arrow key to move tiles right on html
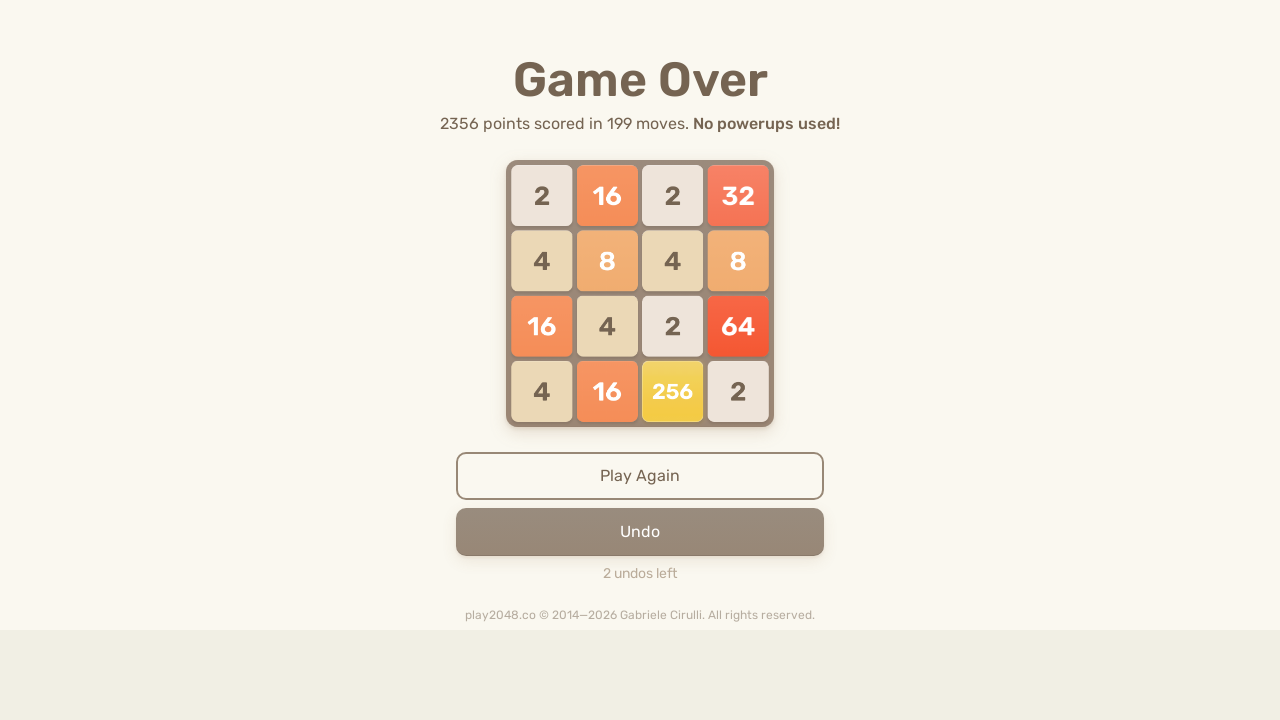

Pressed Down arrow key to move tiles down on html
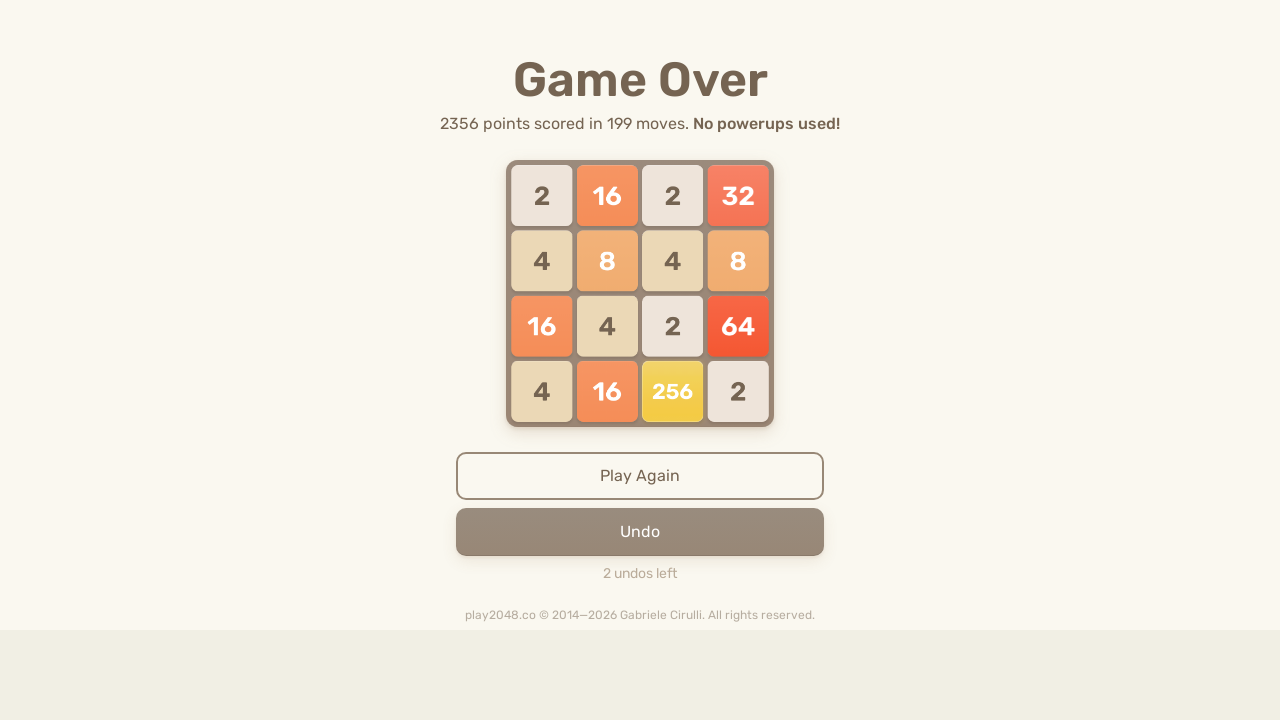

Pressed Left arrow key to move tiles left on html
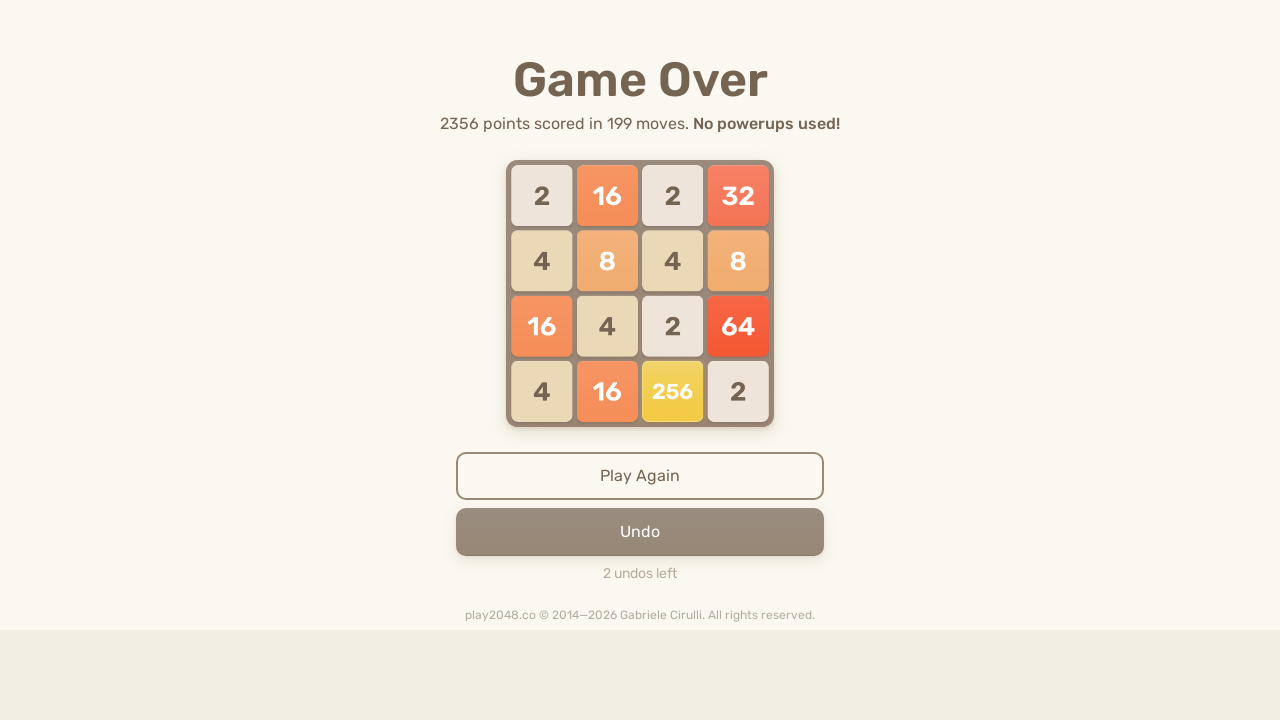

Pressed Up arrow key to move tiles up on html
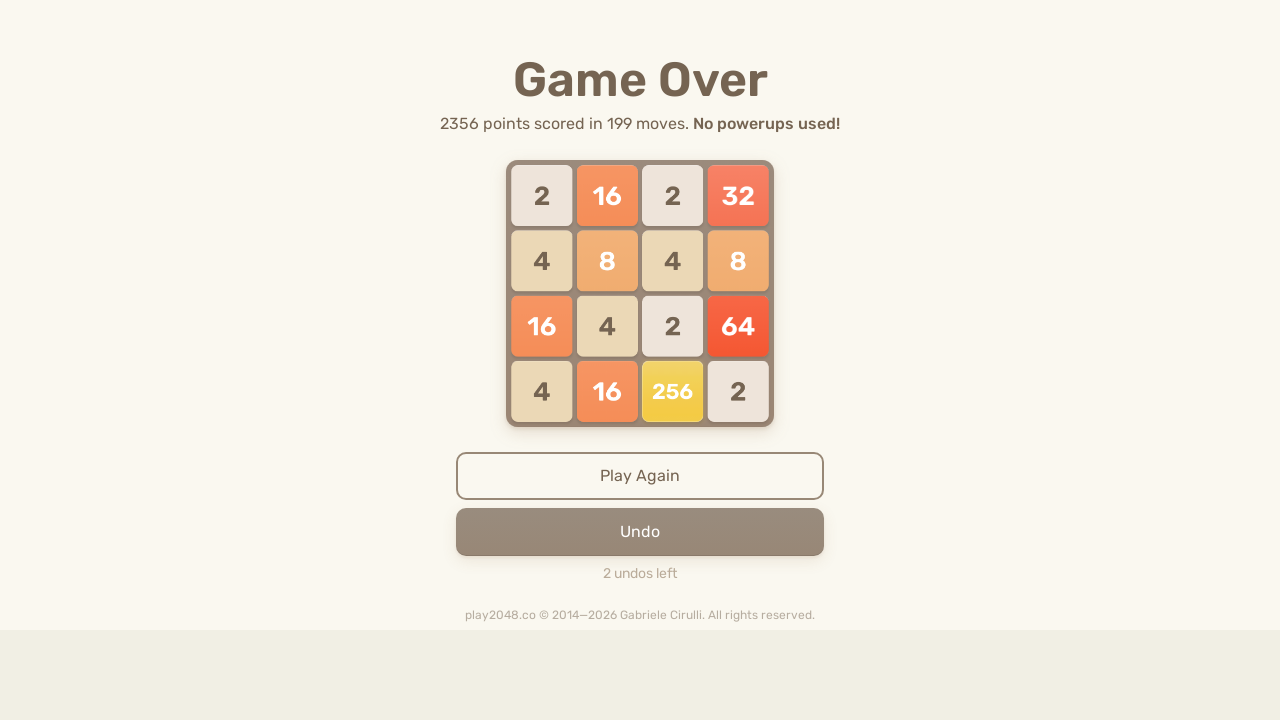

Pressed Right arrow key to move tiles right on html
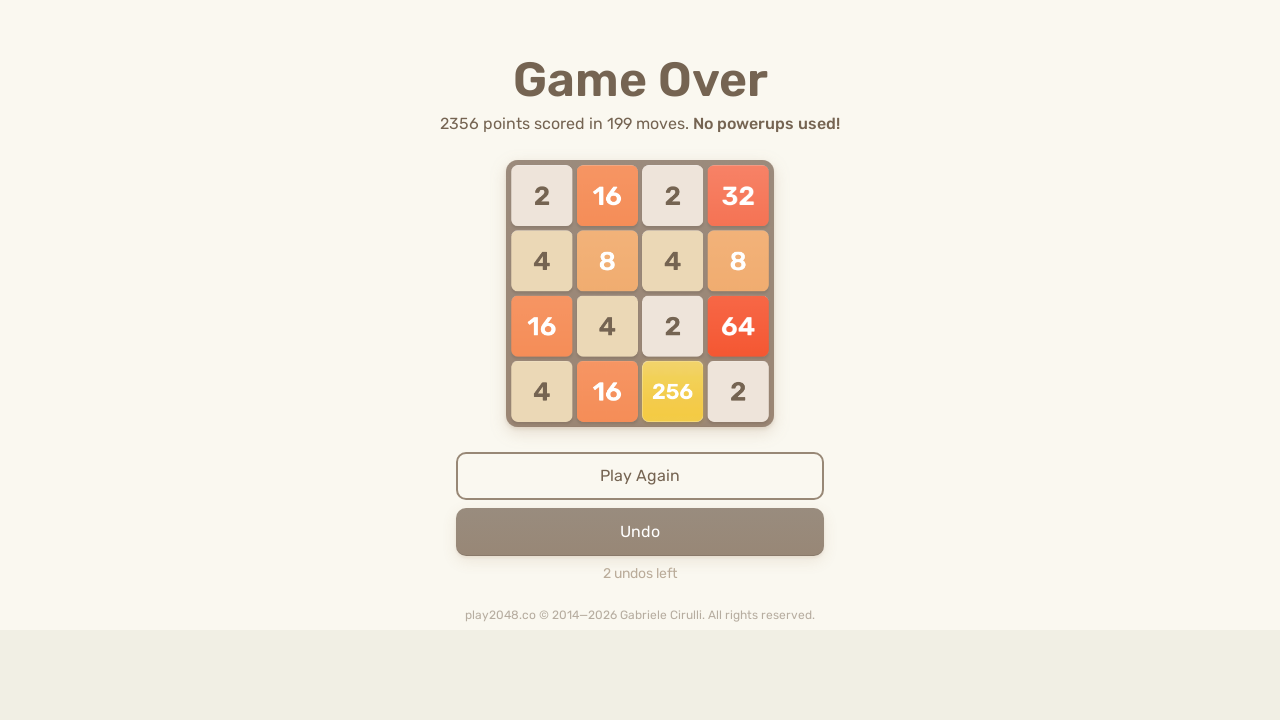

Pressed Down arrow key to move tiles down on html
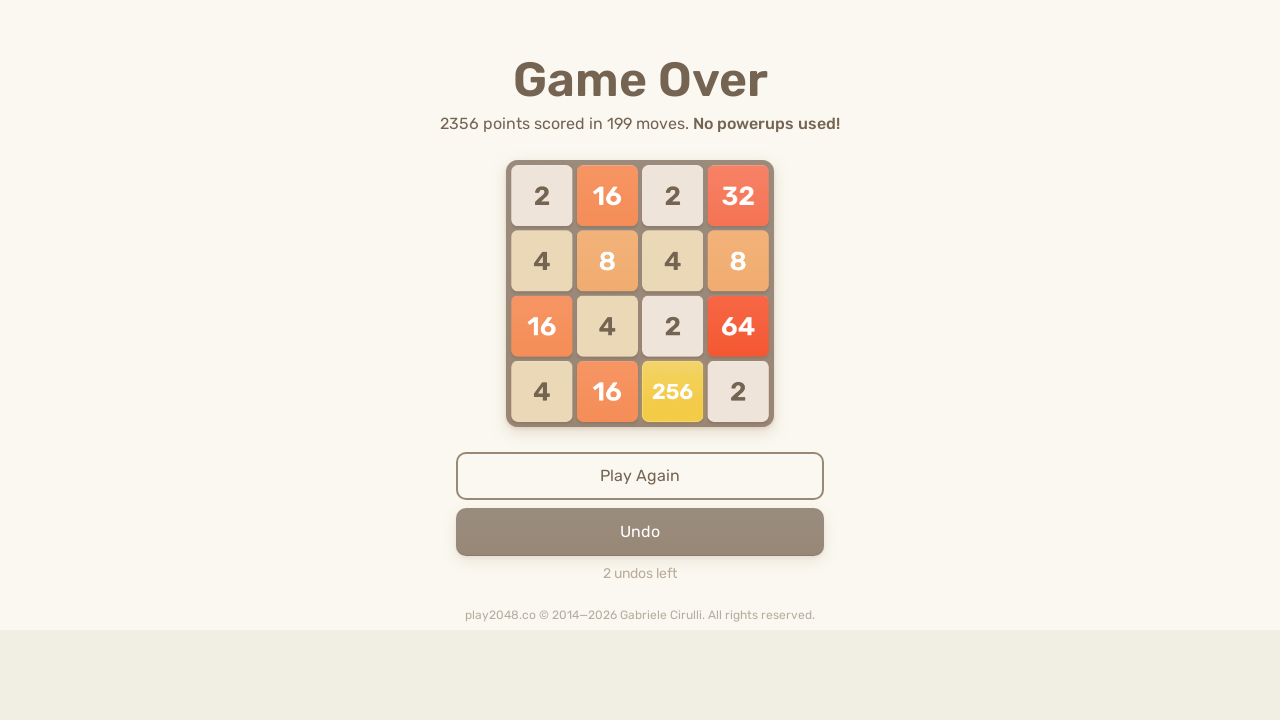

Pressed Left arrow key to move tiles left on html
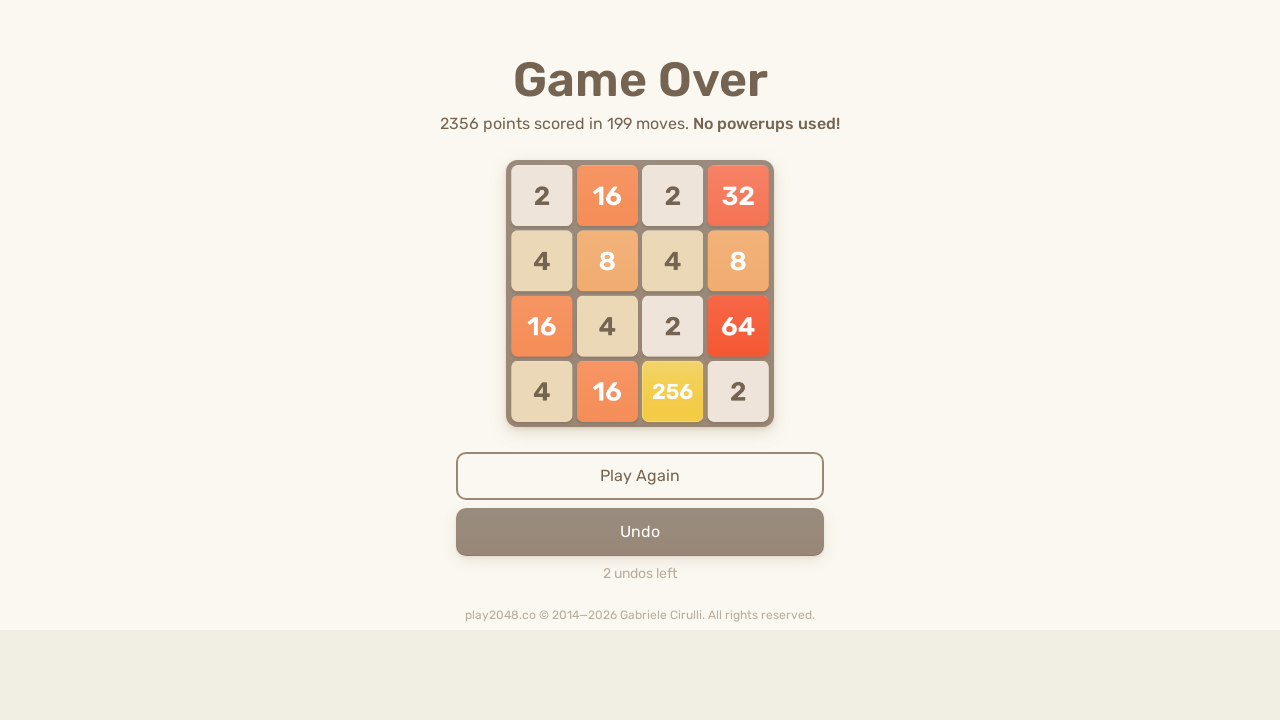

Pressed Up arrow key to move tiles up on html
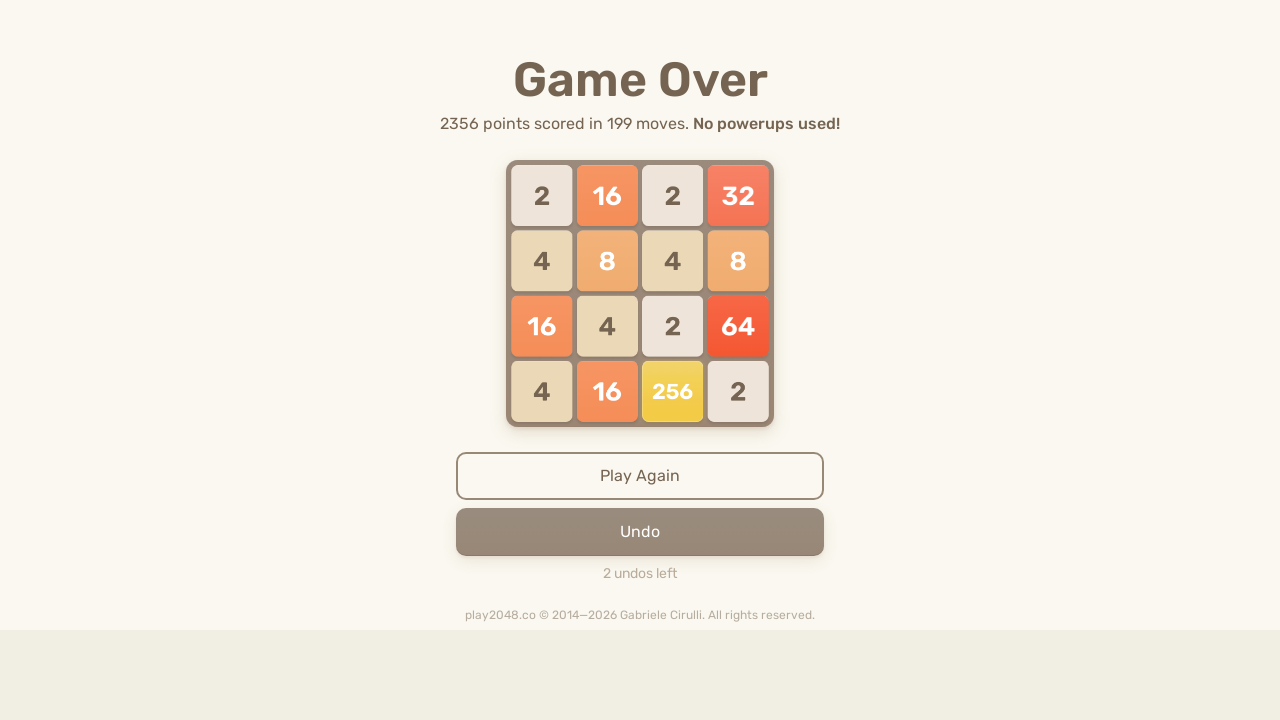

Pressed Right arrow key to move tiles right on html
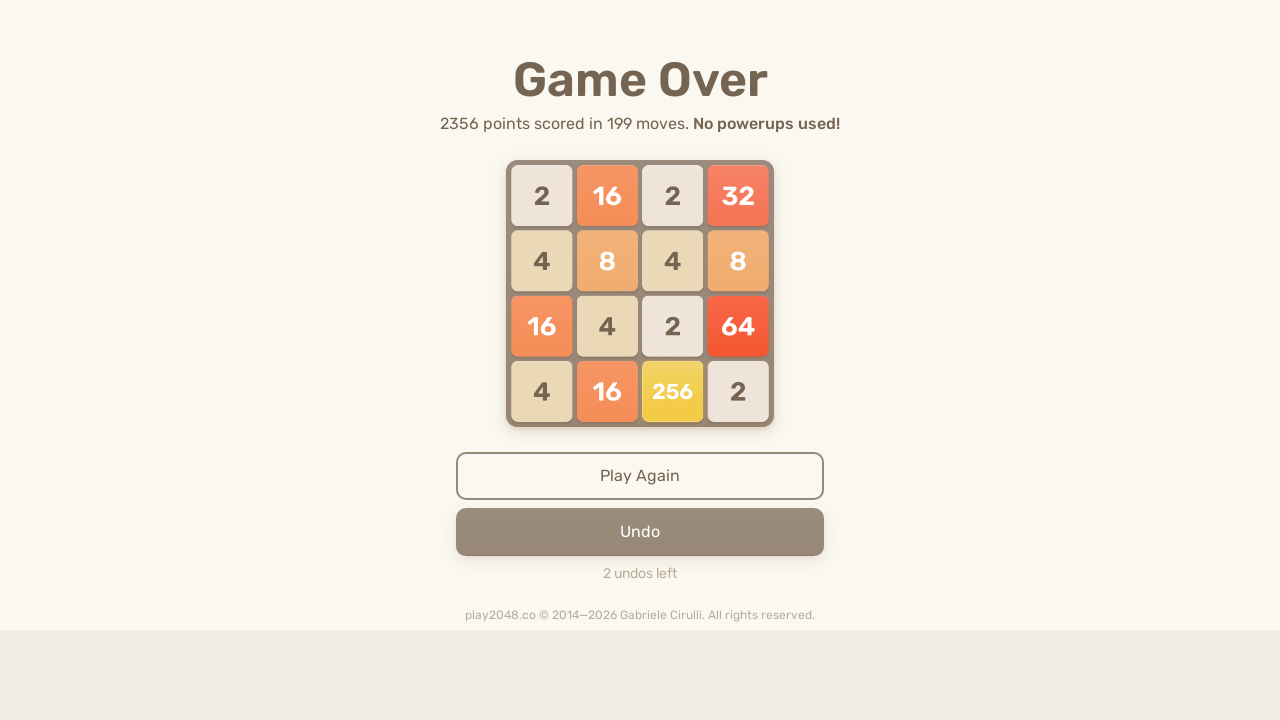

Pressed Down arrow key to move tiles down on html
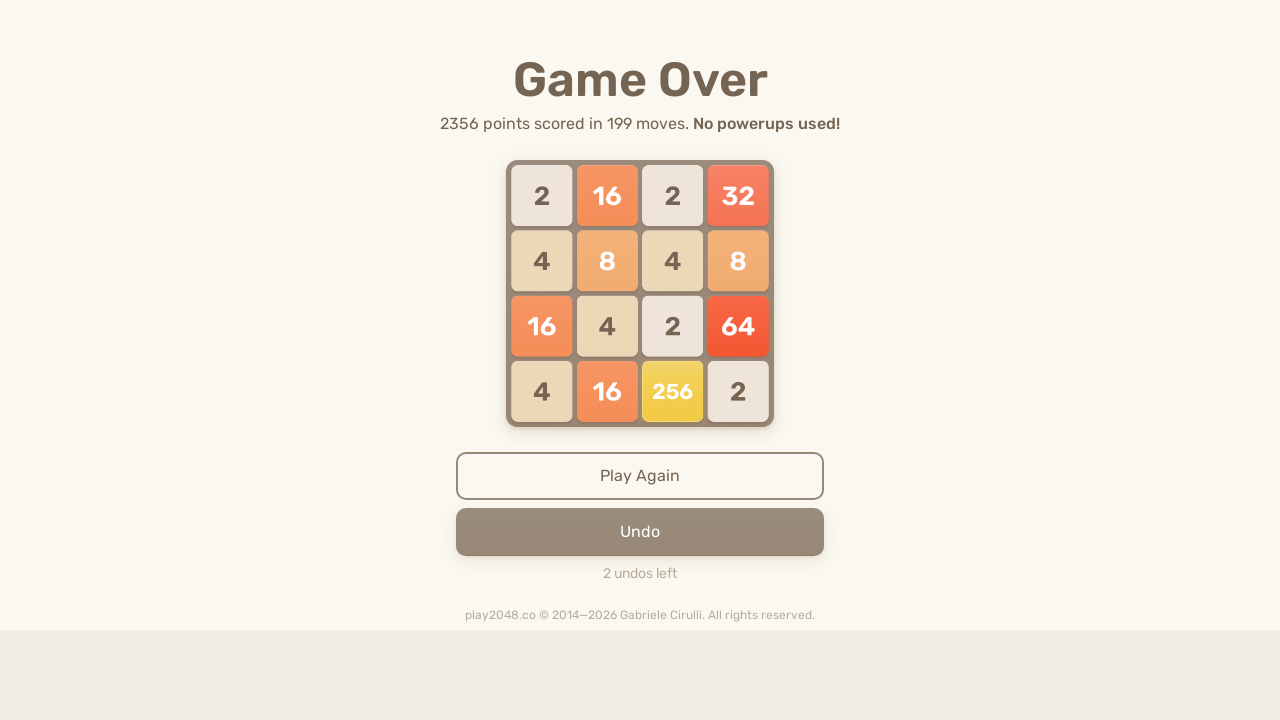

Pressed Left arrow key to move tiles left on html
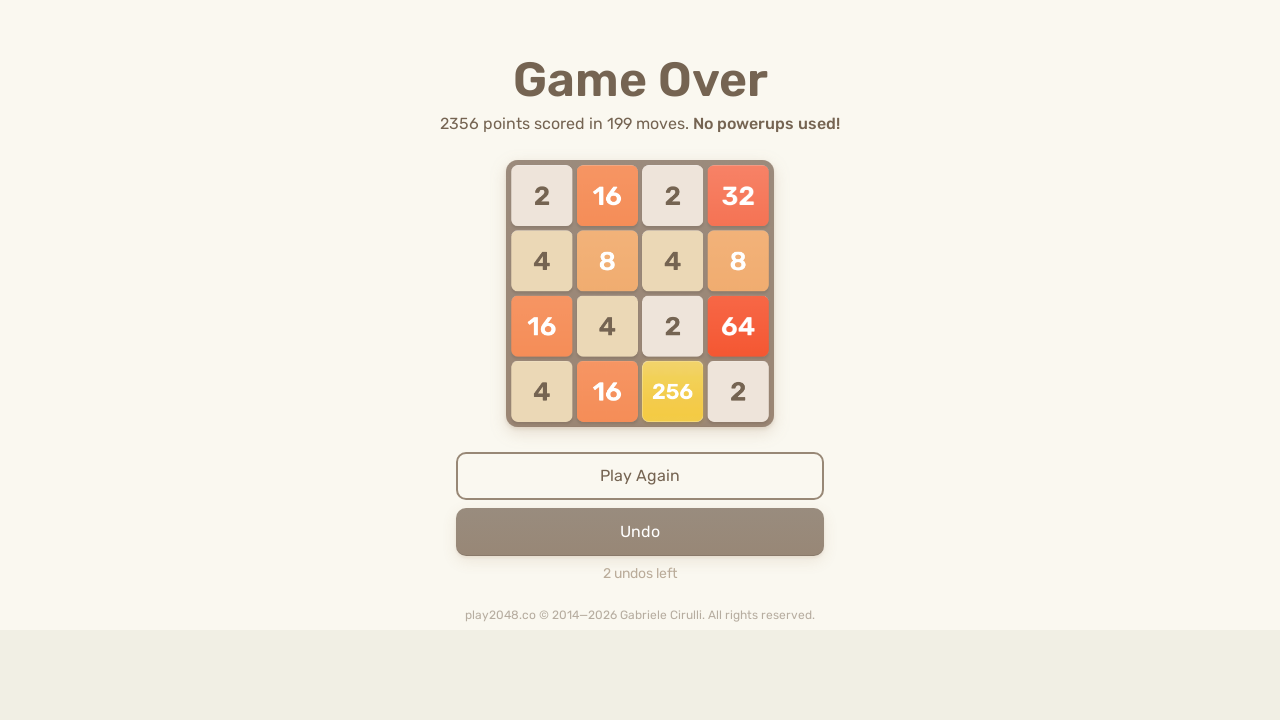

Pressed Up arrow key to move tiles up on html
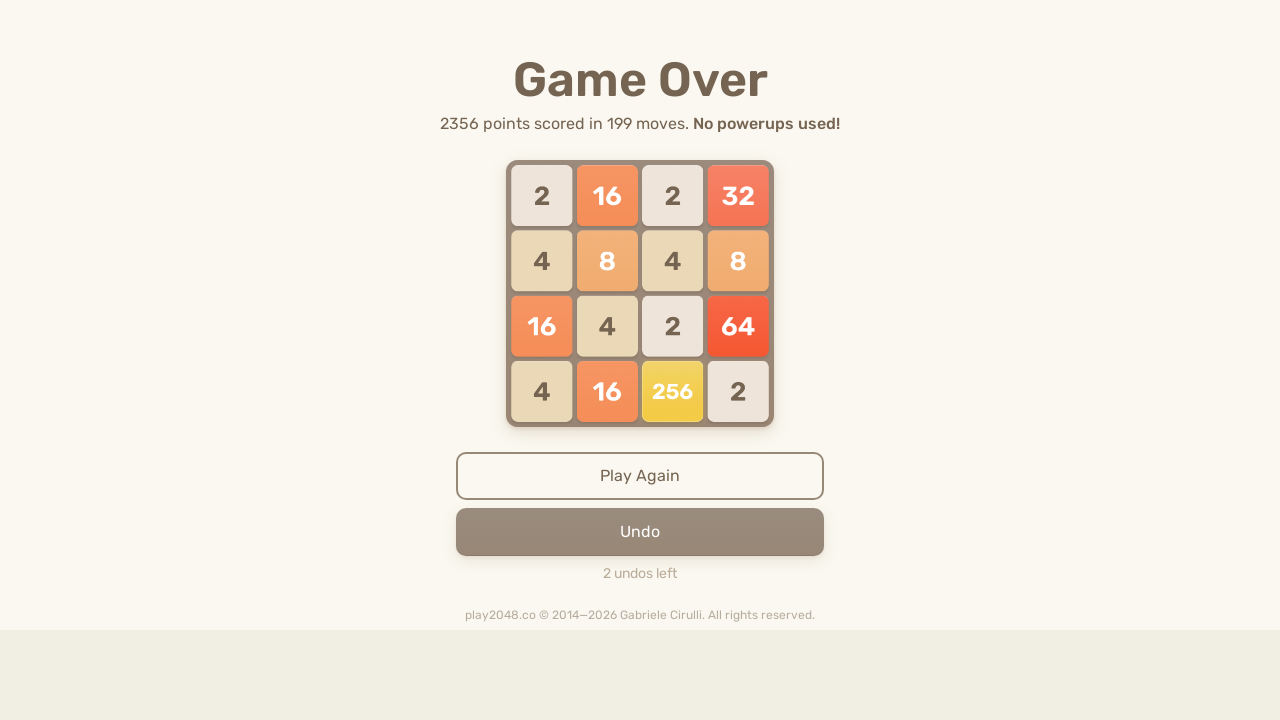

Pressed Right arrow key to move tiles right on html
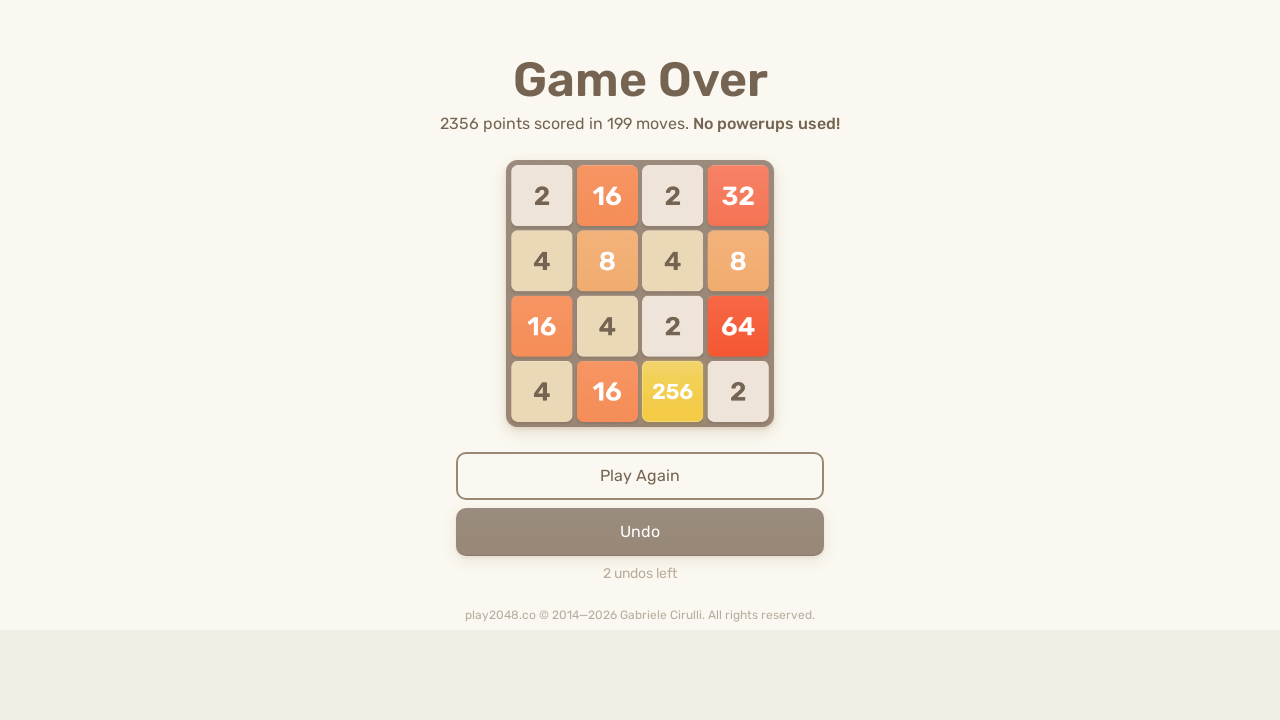

Pressed Down arrow key to move tiles down on html
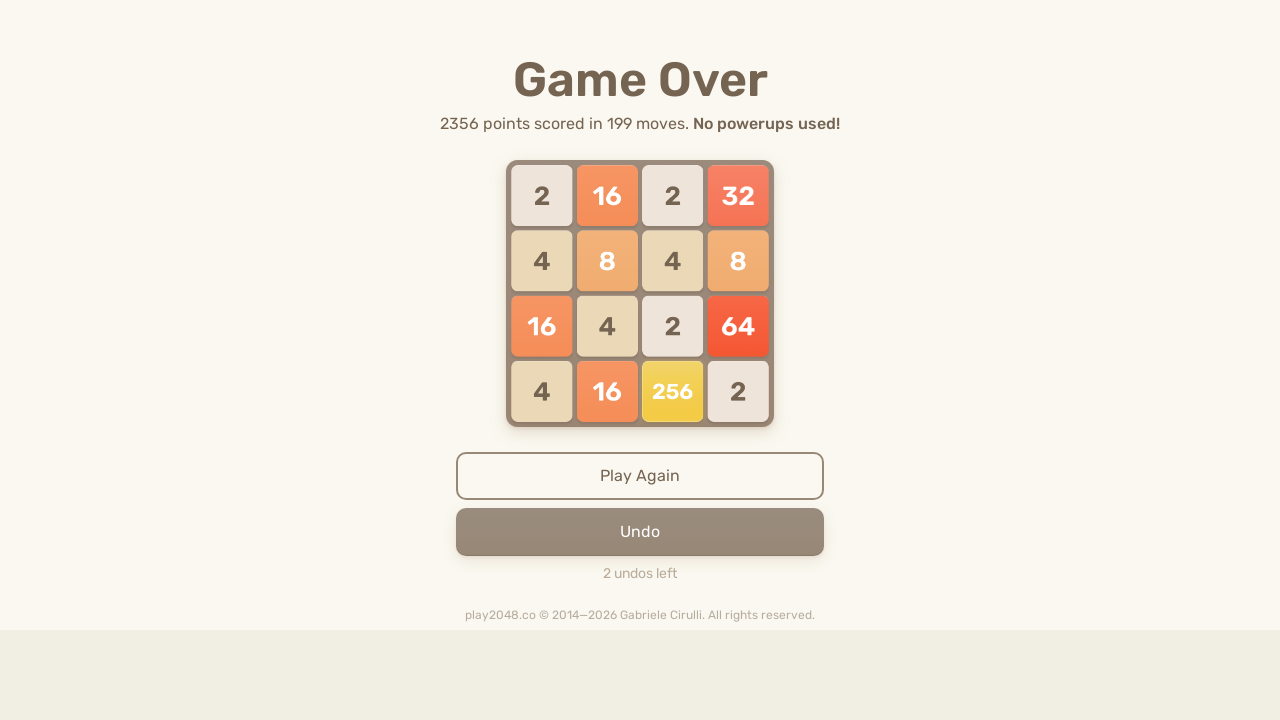

Pressed Left arrow key to move tiles left on html
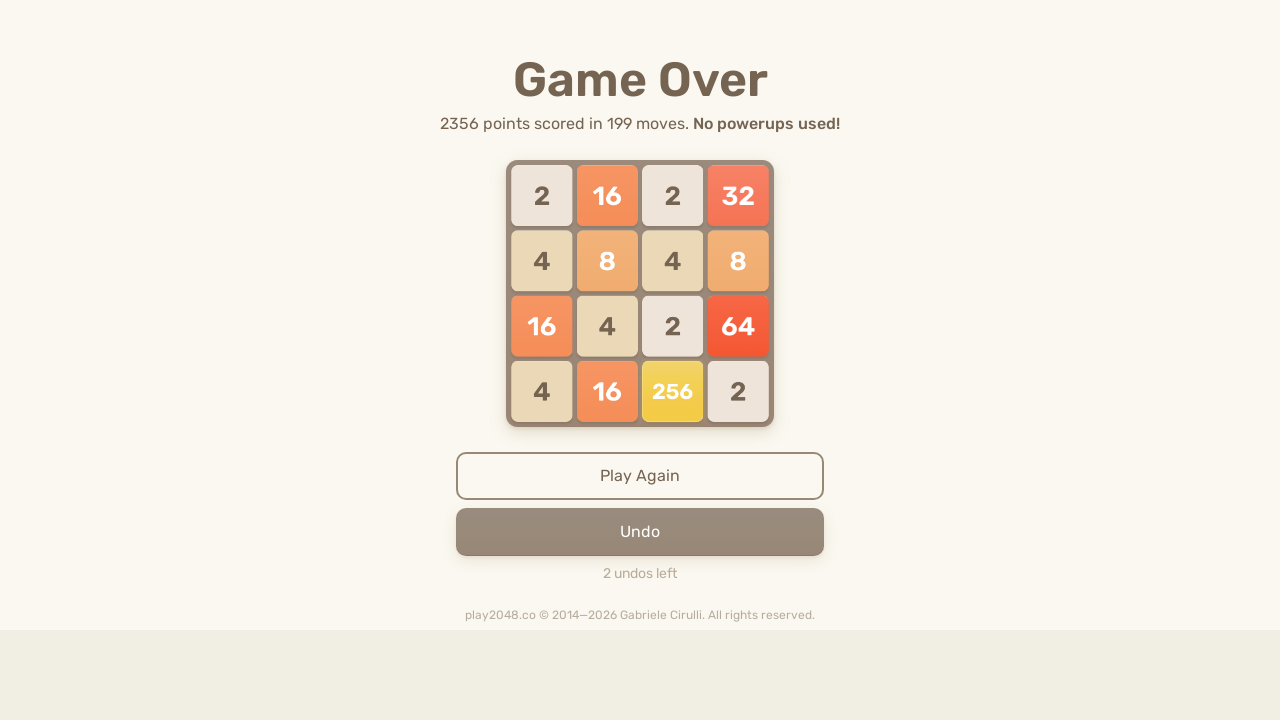

Pressed Up arrow key to move tiles up on html
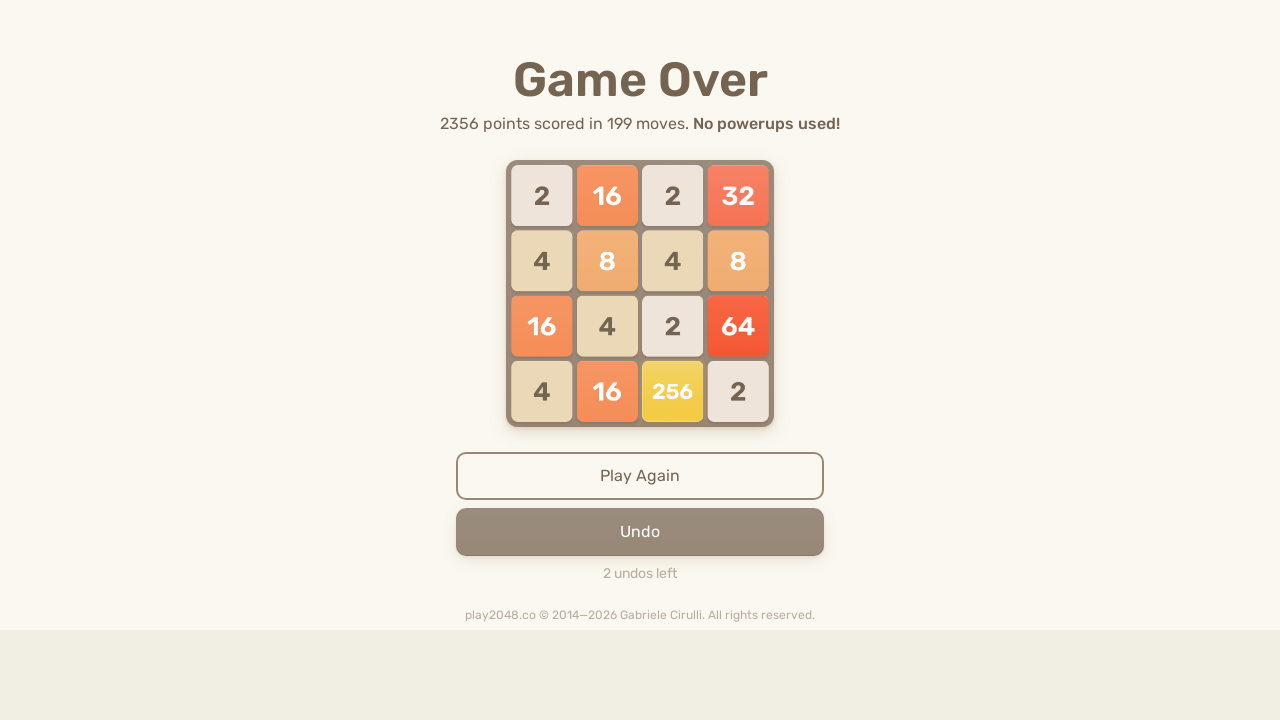

Pressed Right arrow key to move tiles right on html
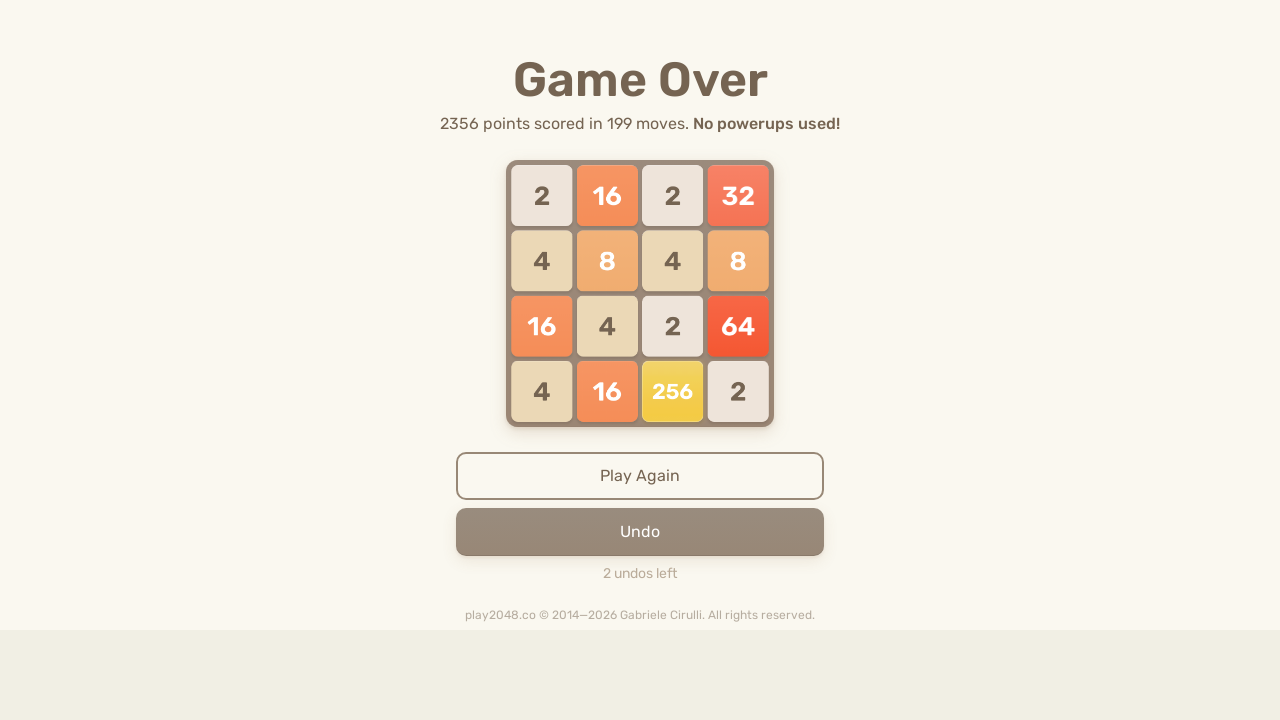

Pressed Down arrow key to move tiles down on html
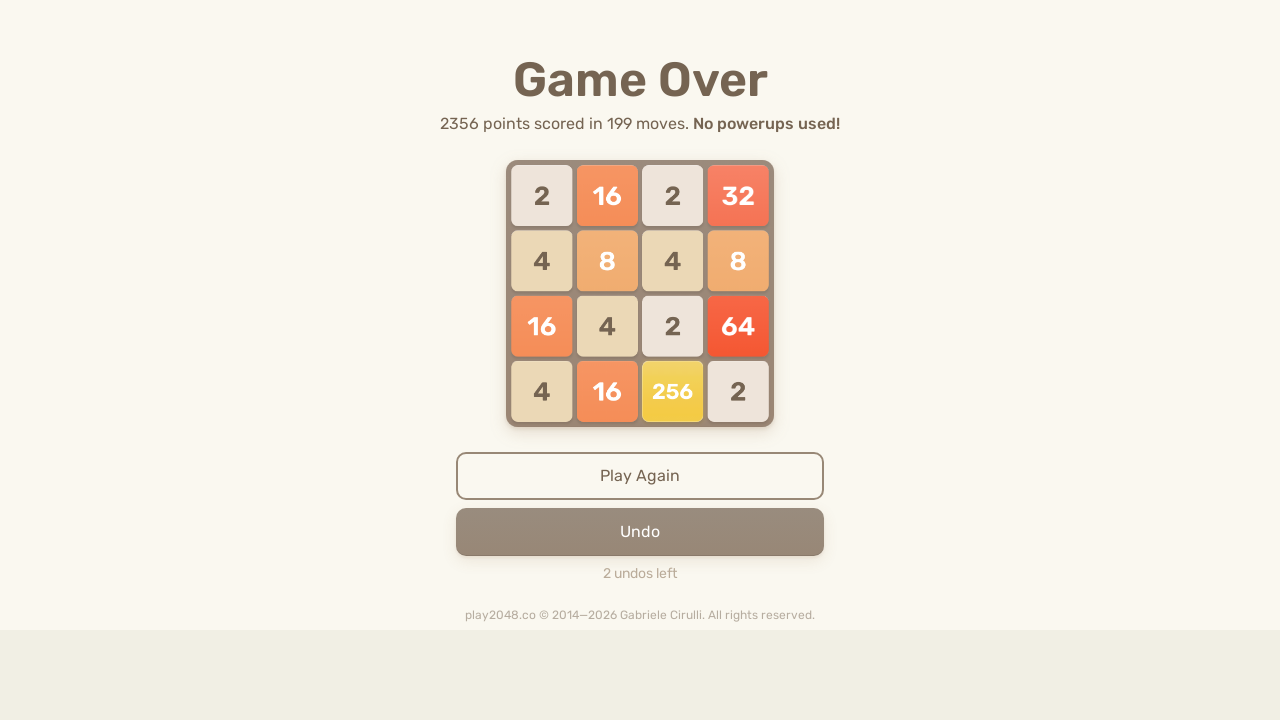

Pressed Left arrow key to move tiles left on html
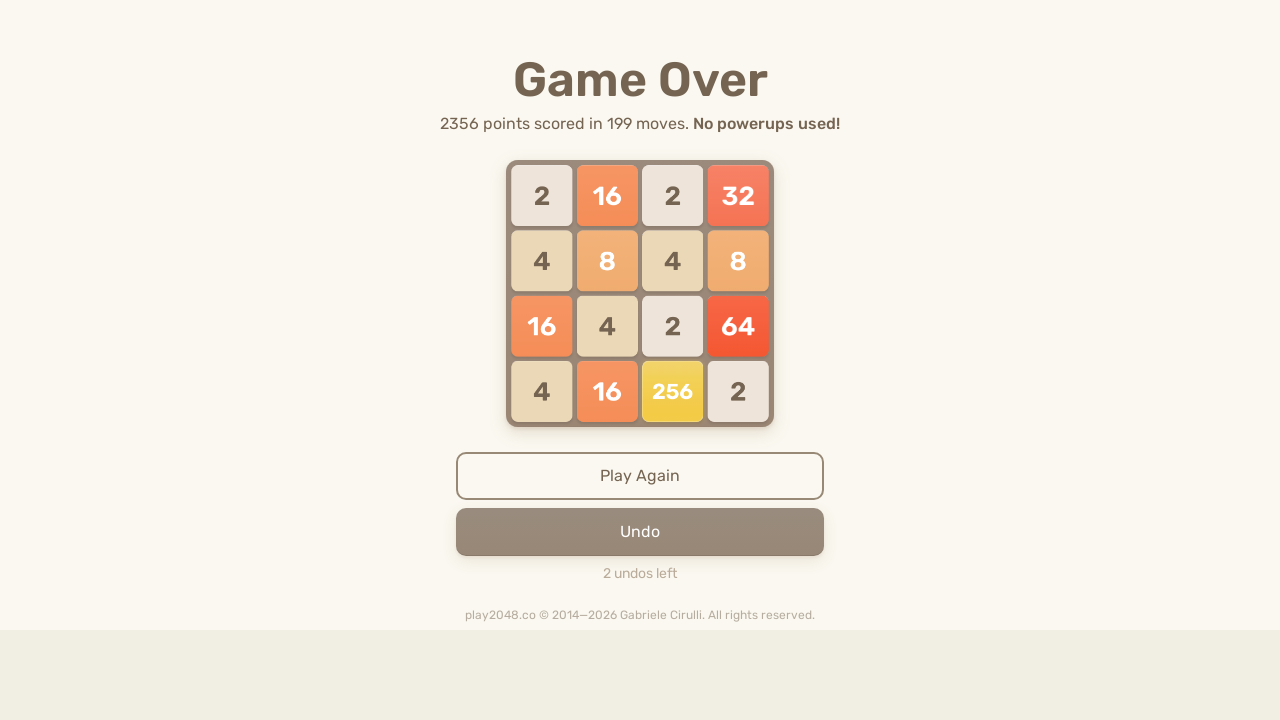

Pressed Up arrow key to move tiles up on html
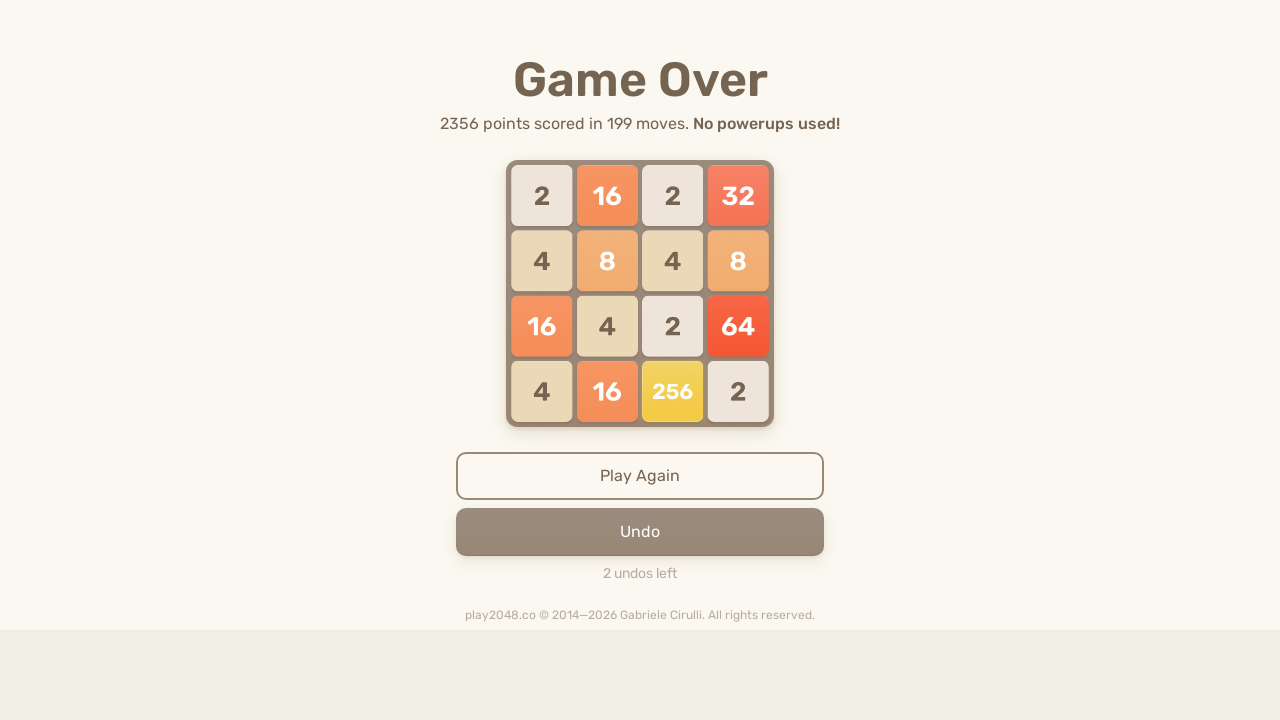

Pressed Right arrow key to move tiles right on html
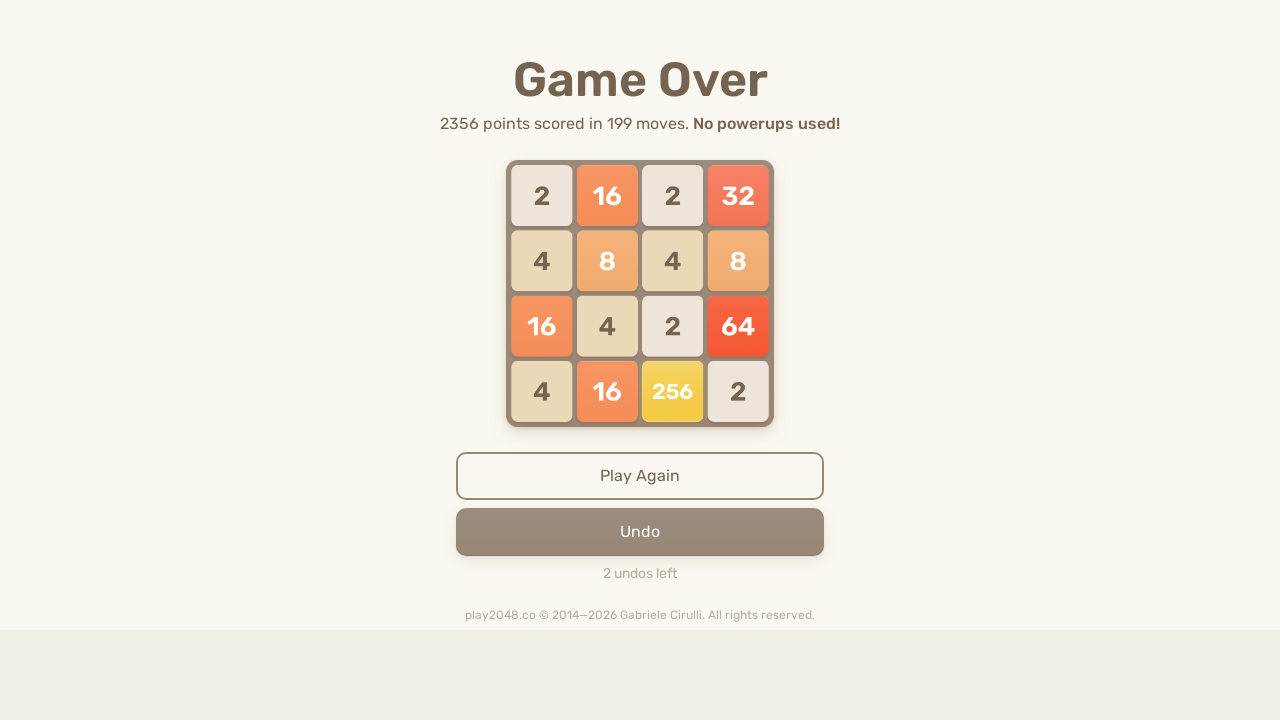

Pressed Down arrow key to move tiles down on html
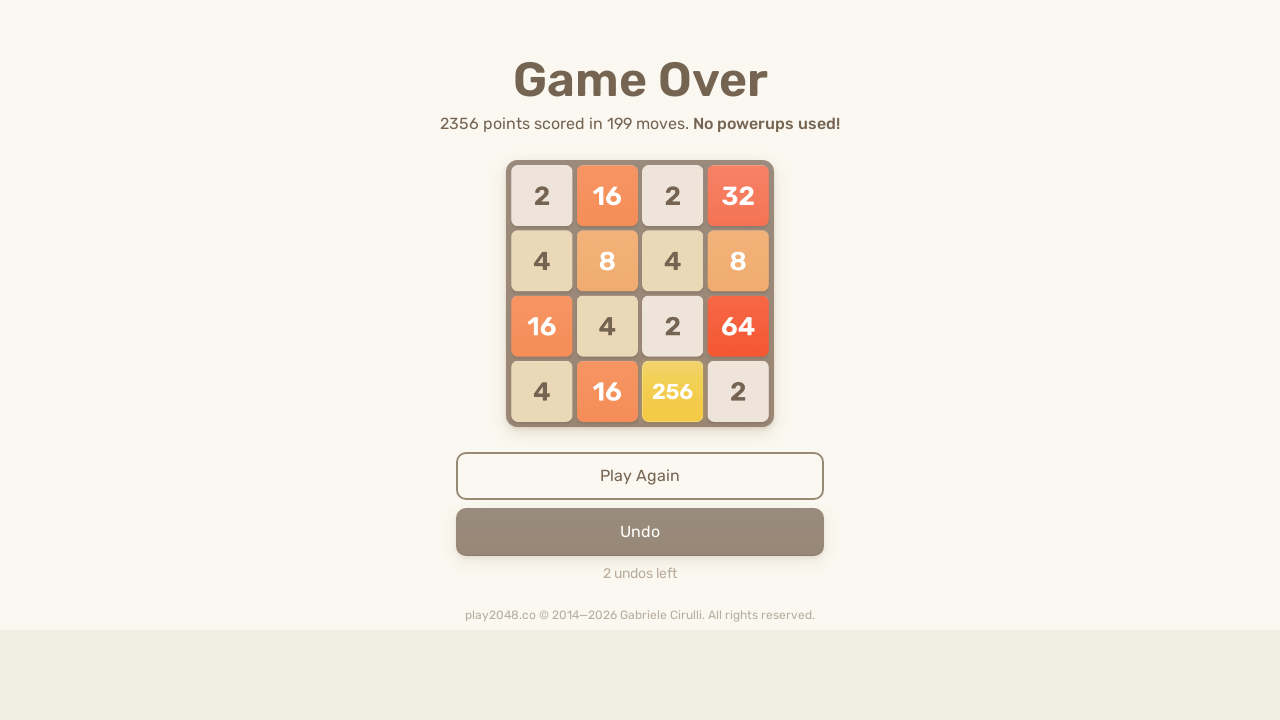

Pressed Left arrow key to move tiles left on html
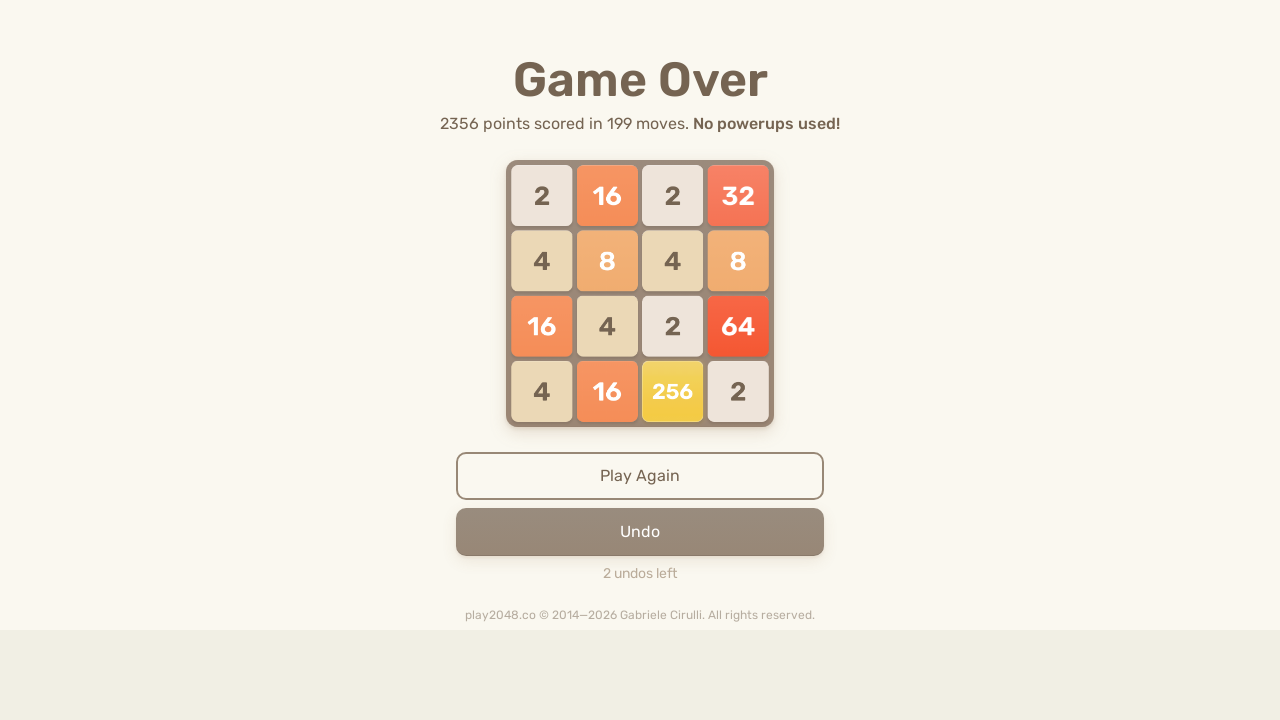

Pressed Up arrow key to move tiles up on html
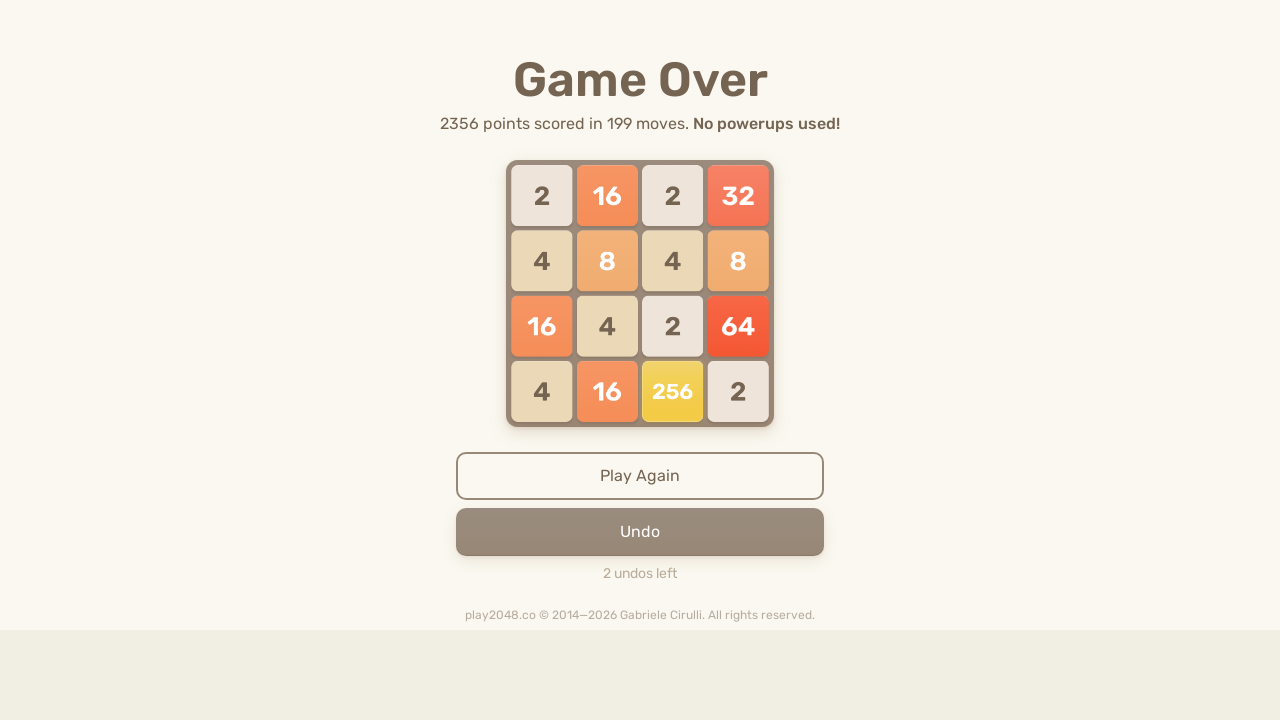

Pressed Right arrow key to move tiles right on html
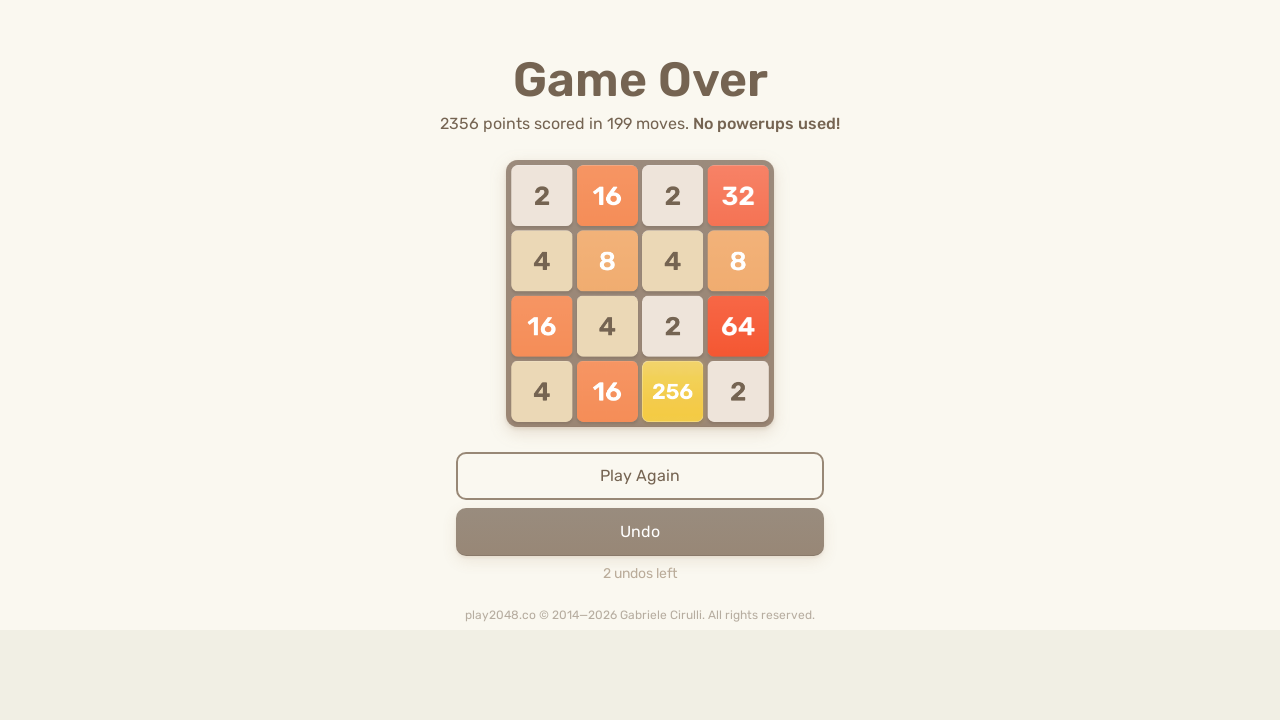

Pressed Down arrow key to move tiles down on html
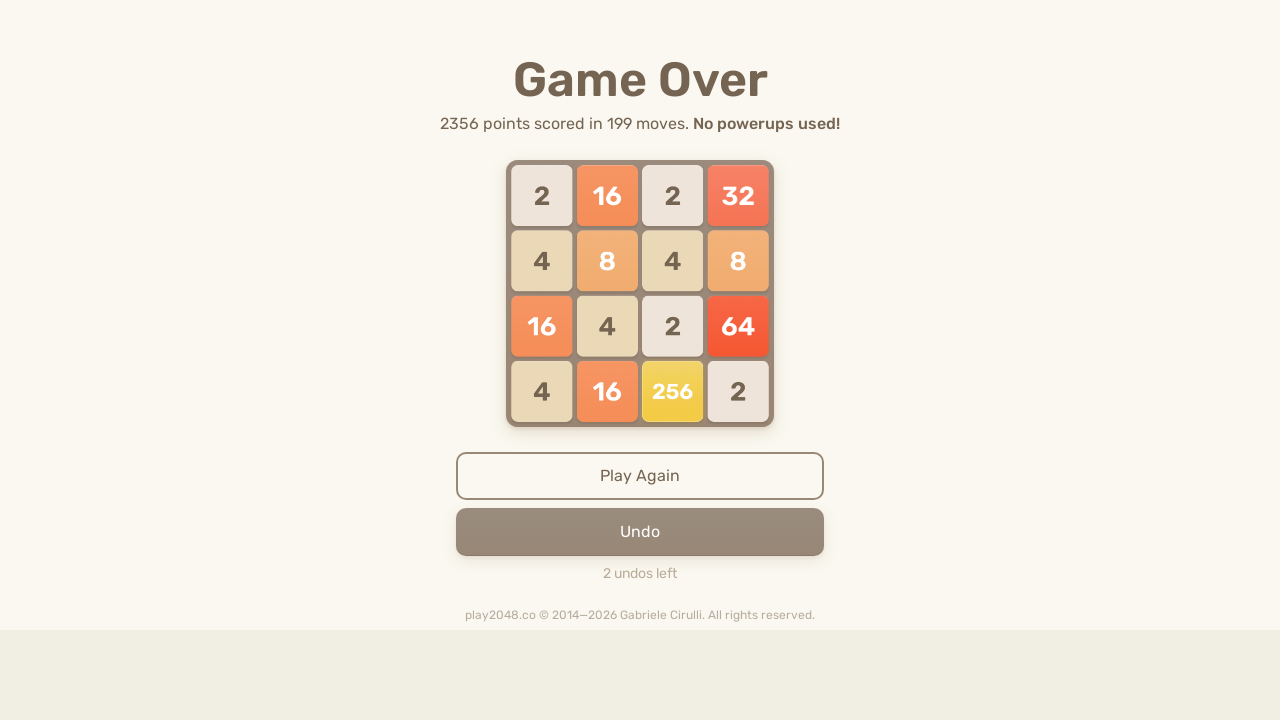

Pressed Left arrow key to move tiles left on html
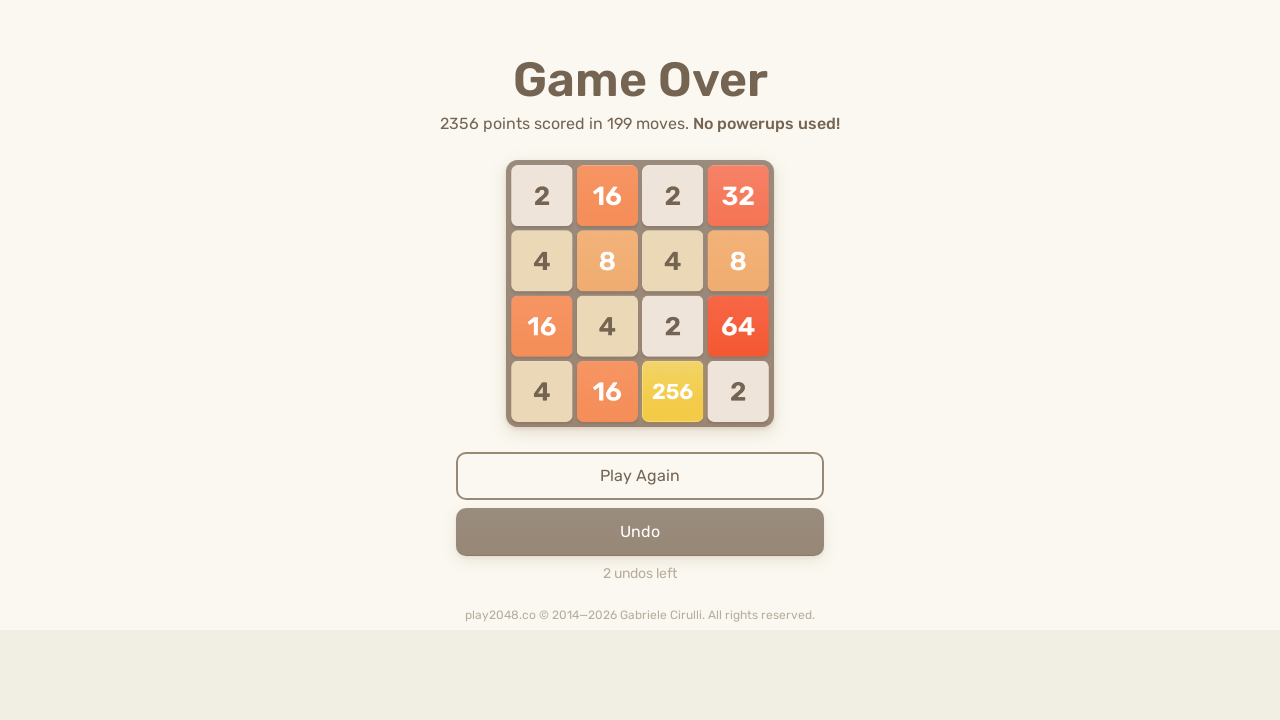

Pressed Up arrow key to move tiles up on html
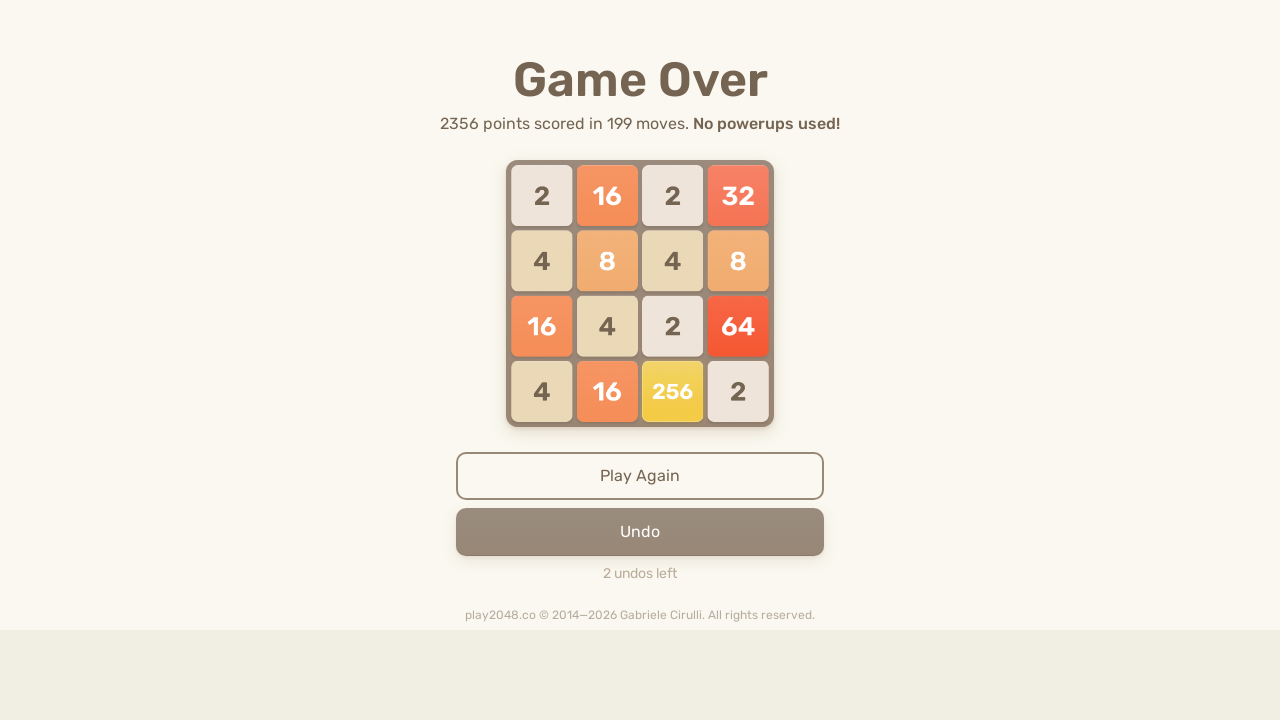

Pressed Right arrow key to move tiles right on html
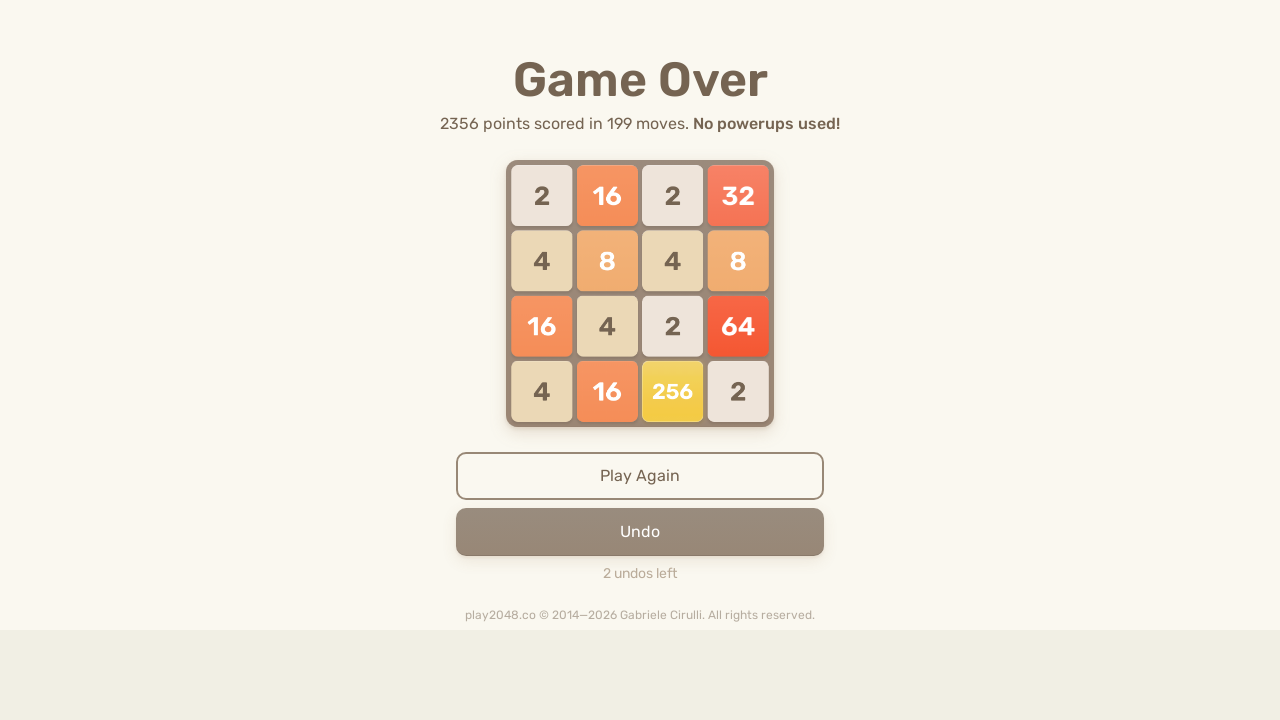

Pressed Down arrow key to move tiles down on html
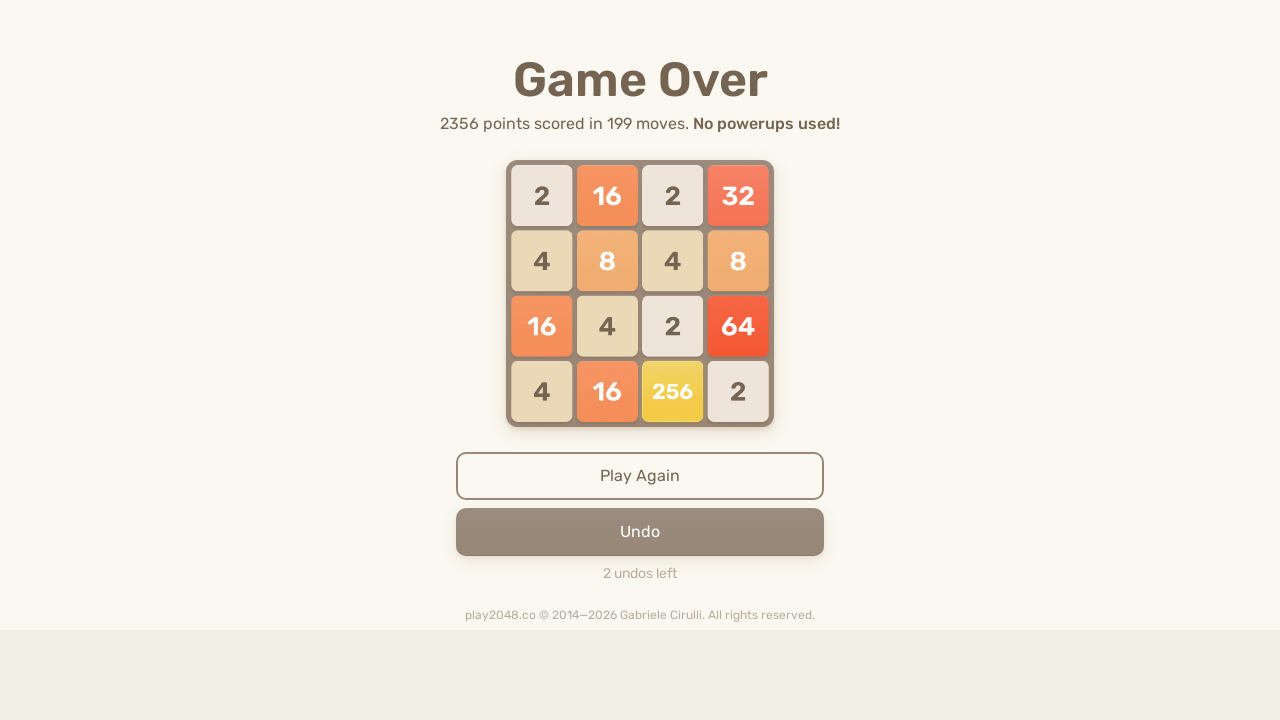

Pressed Left arrow key to move tiles left on html
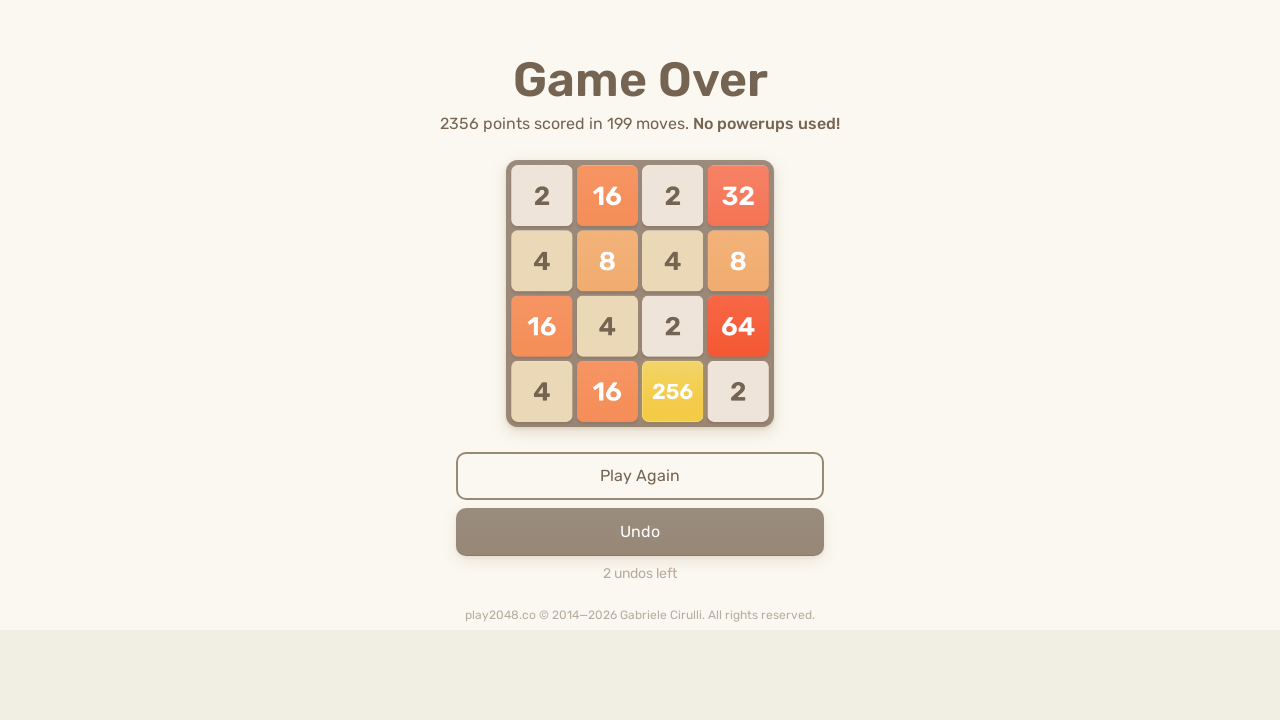

Pressed Up arrow key to move tiles up on html
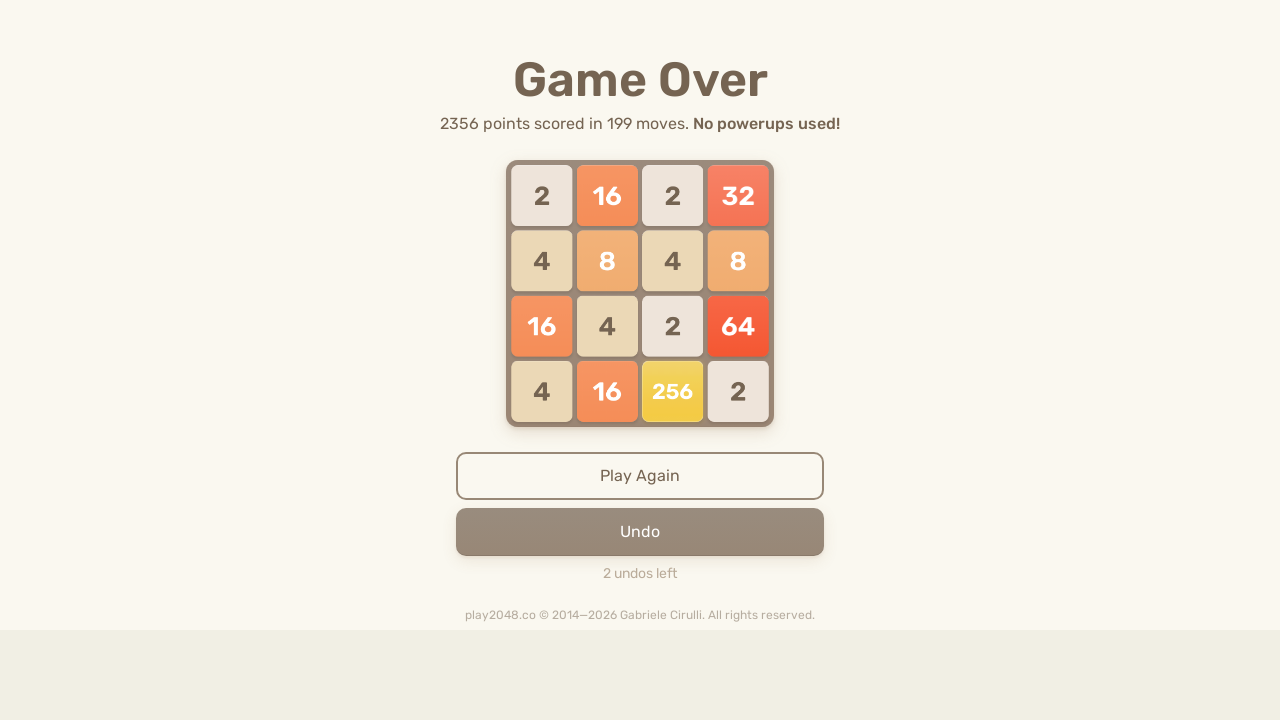

Pressed Right arrow key to move tiles right on html
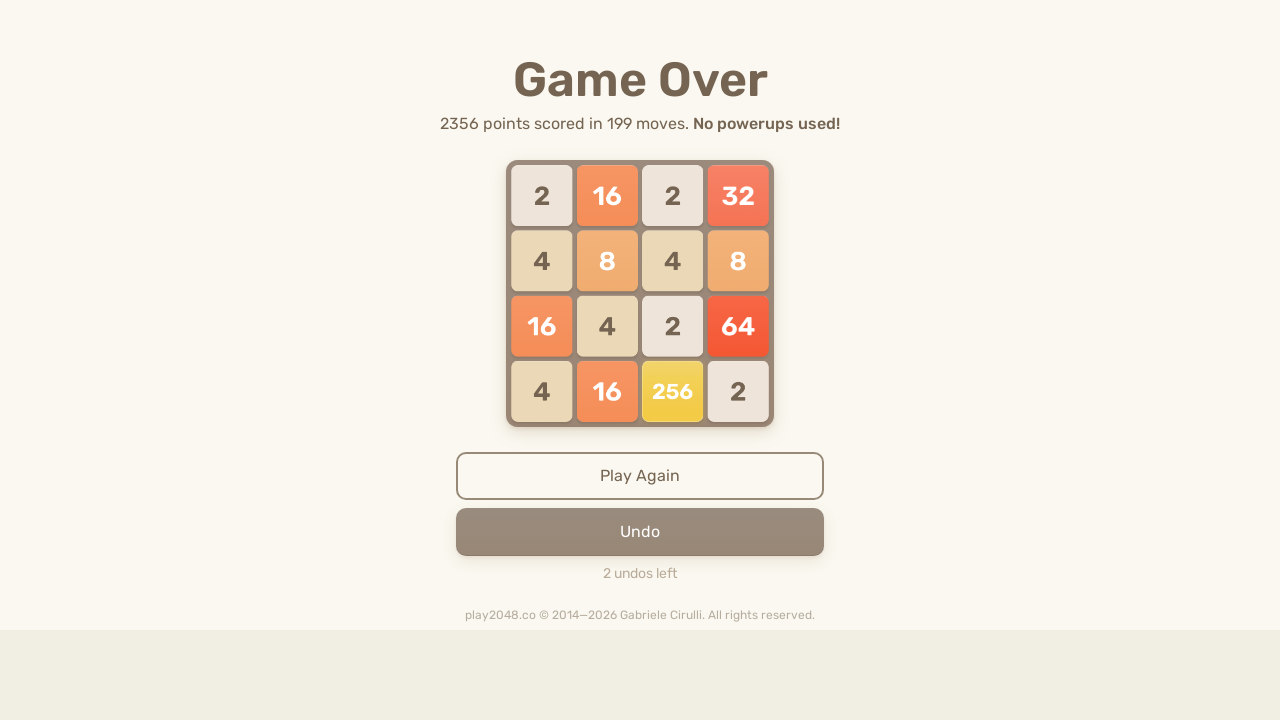

Pressed Down arrow key to move tiles down on html
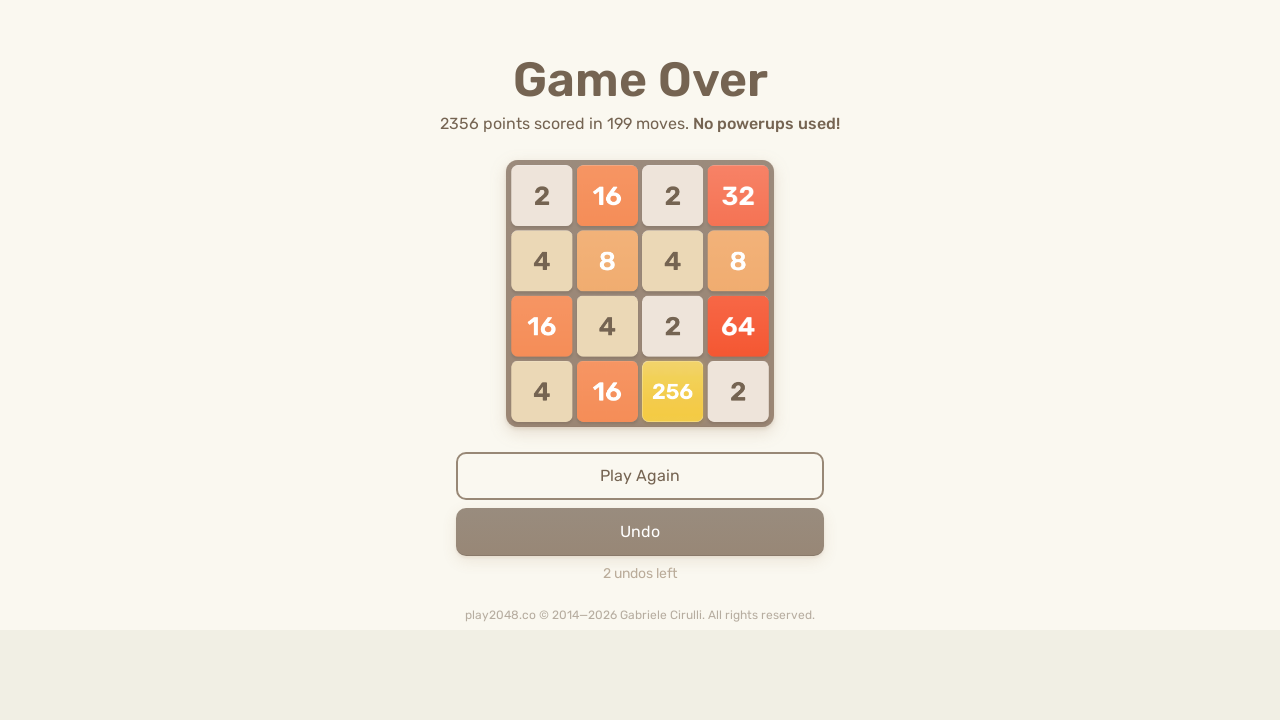

Pressed Left arrow key to move tiles left on html
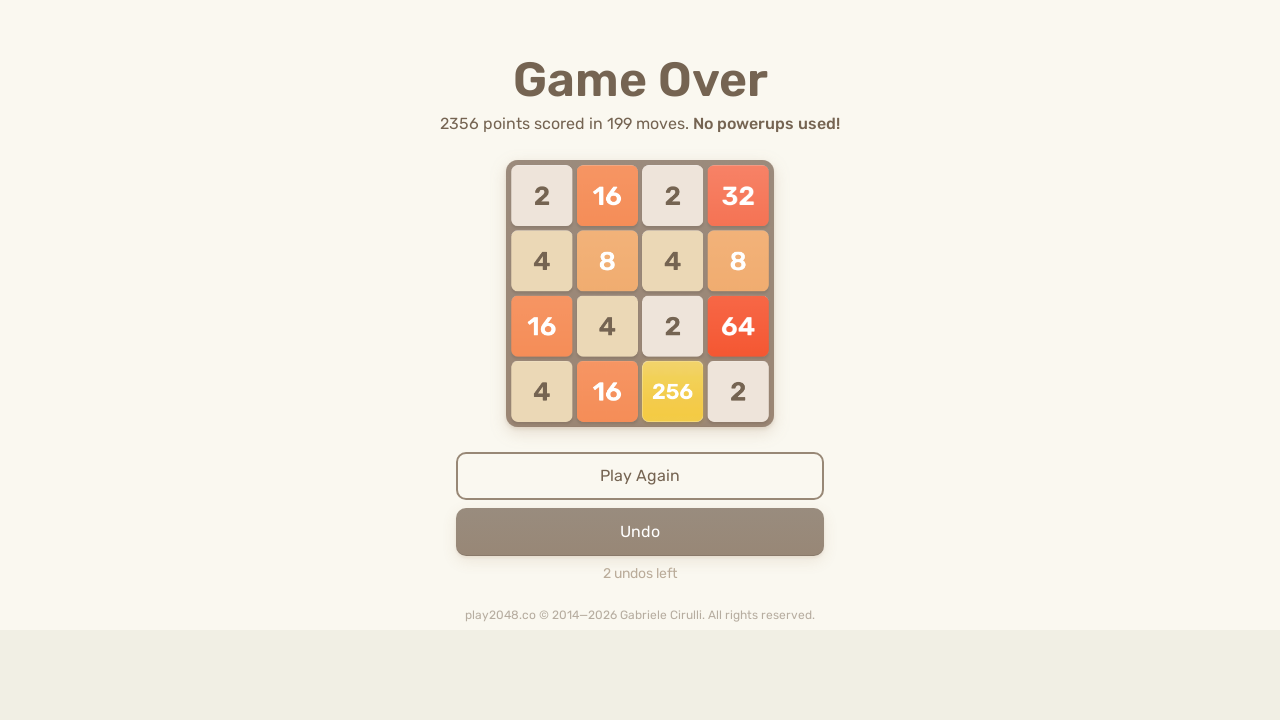

Pressed Up arrow key to move tiles up on html
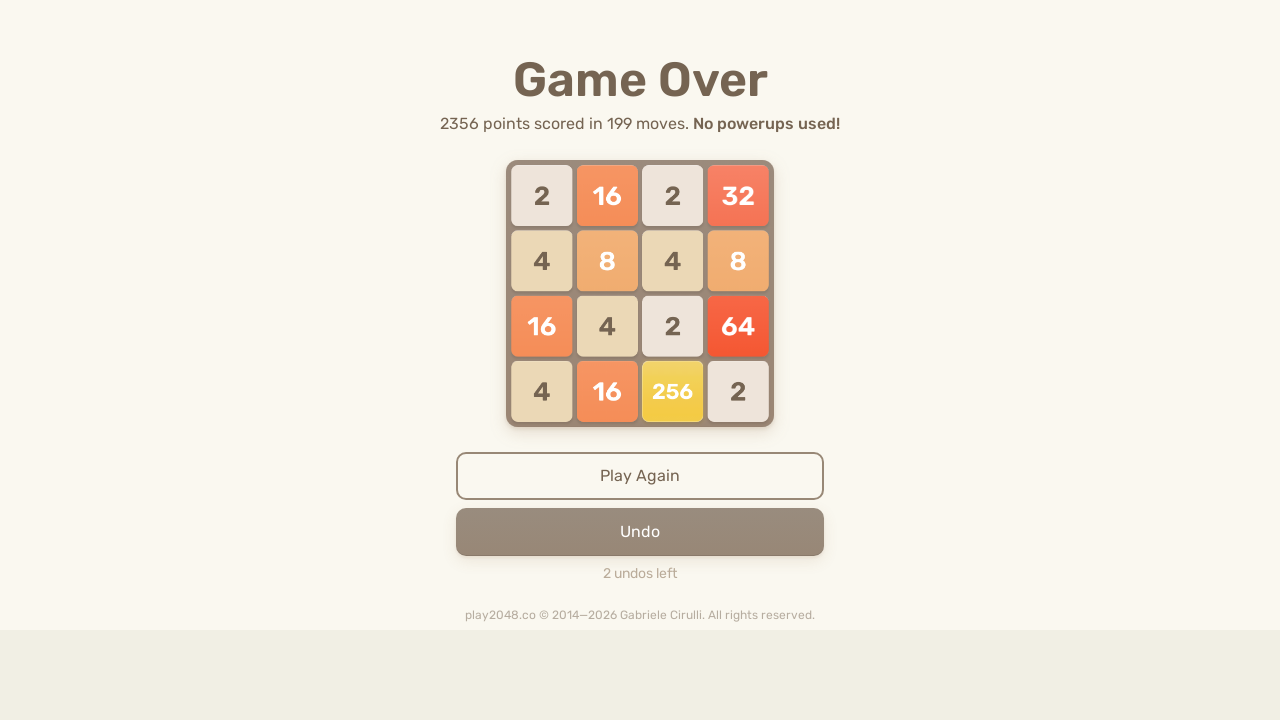

Pressed Right arrow key to move tiles right on html
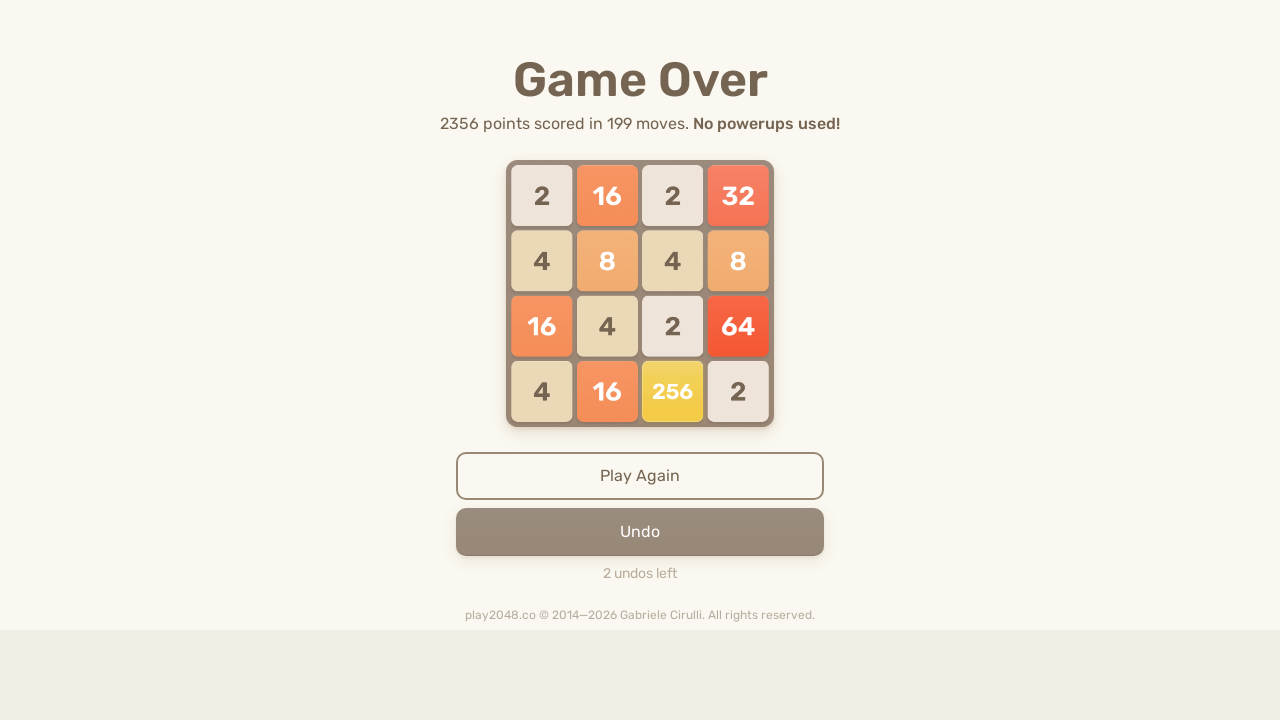

Pressed Down arrow key to move tiles down on html
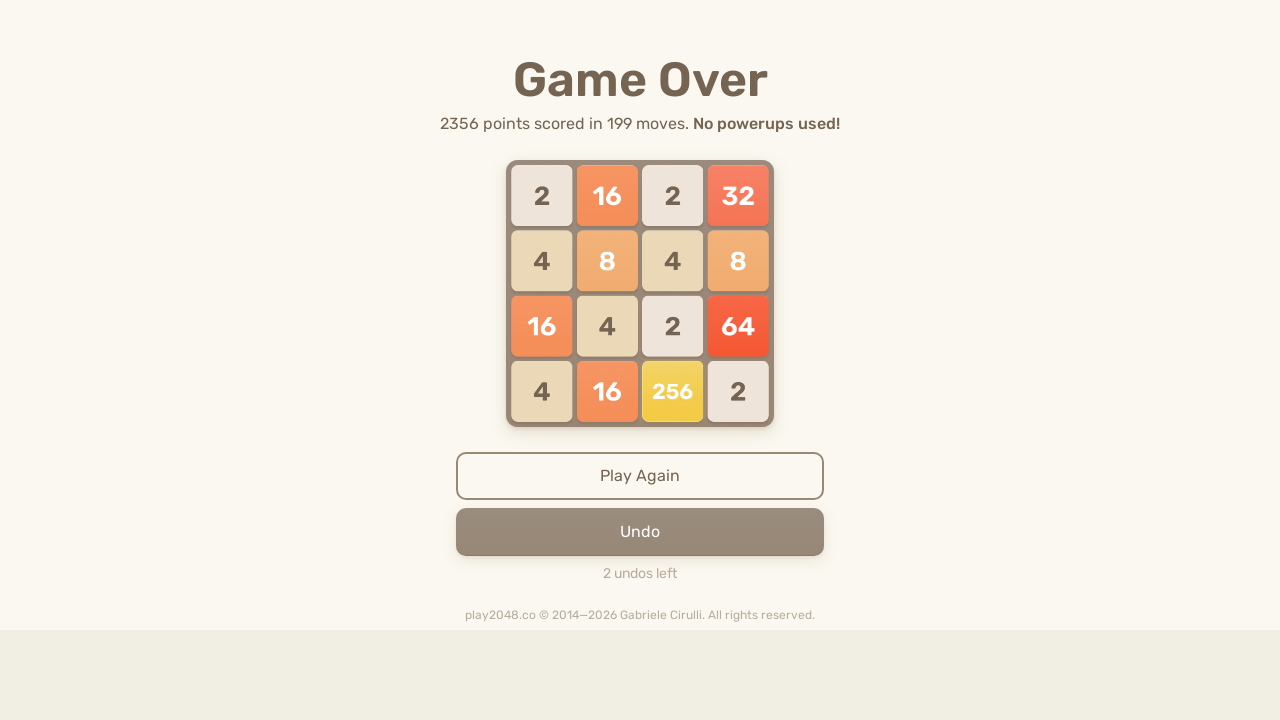

Pressed Left arrow key to move tiles left on html
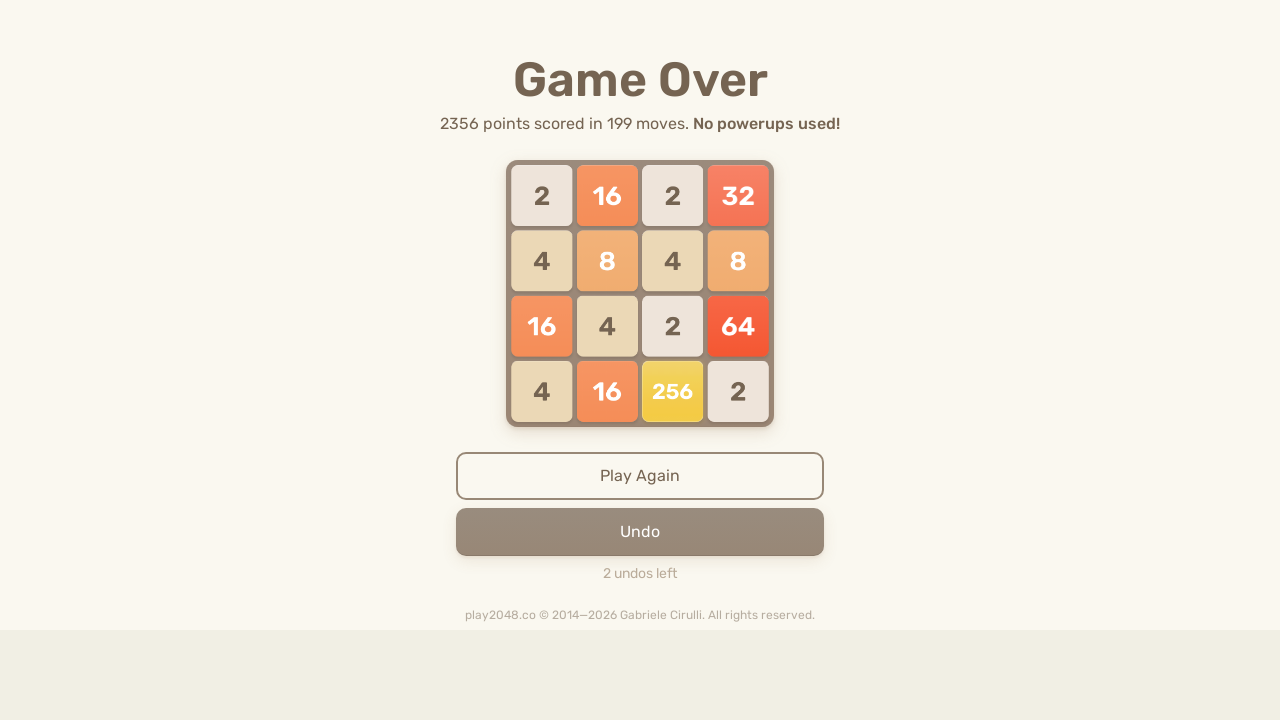

Pressed Up arrow key to move tiles up on html
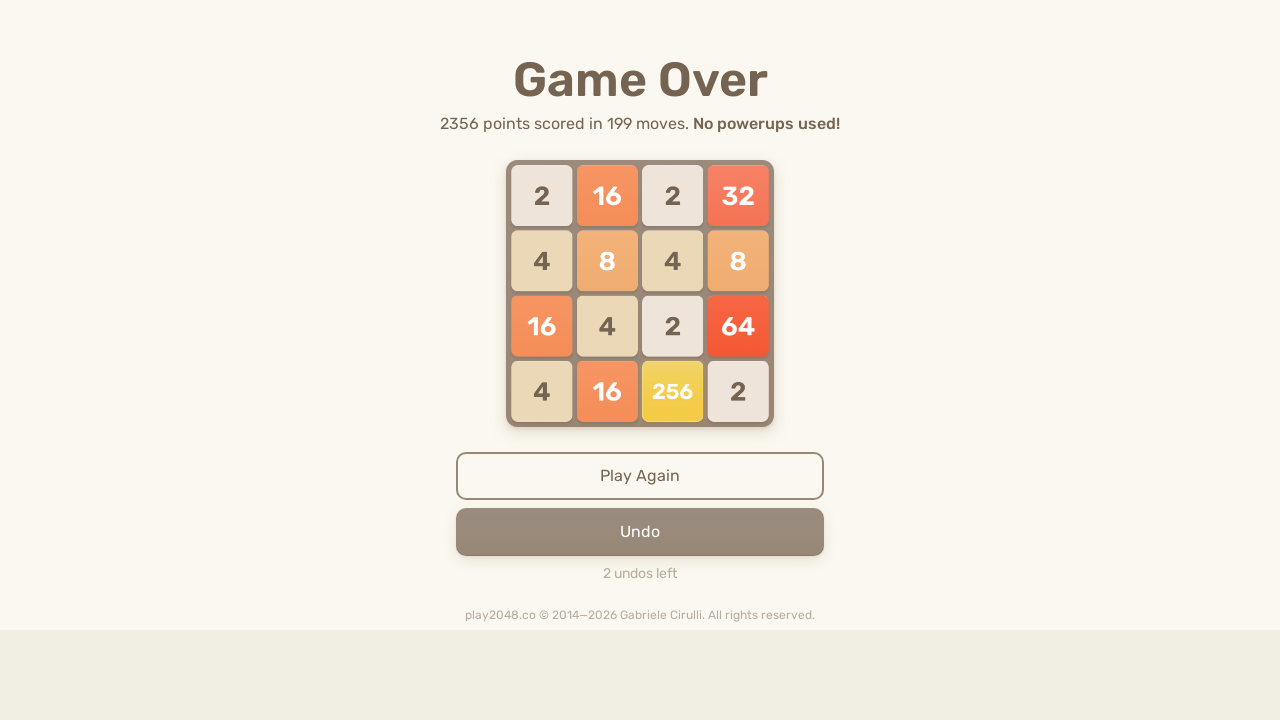

Pressed Right arrow key to move tiles right on html
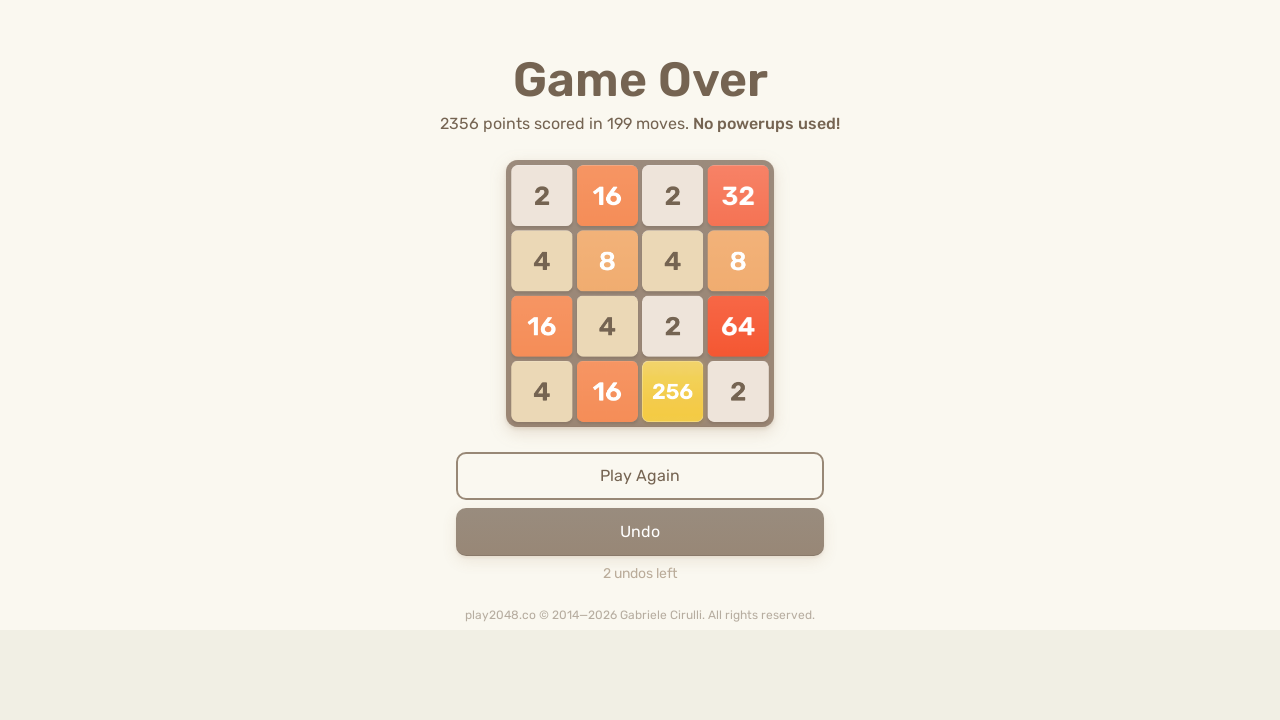

Pressed Down arrow key to move tiles down on html
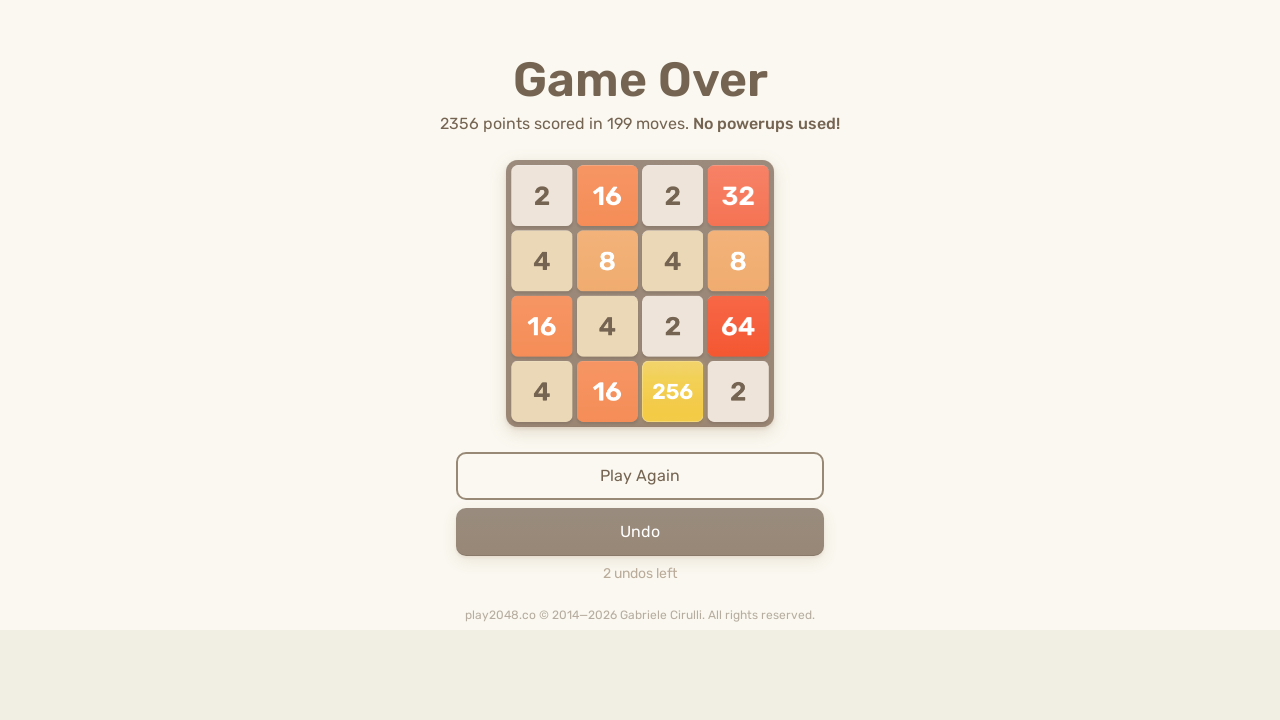

Pressed Left arrow key to move tiles left on html
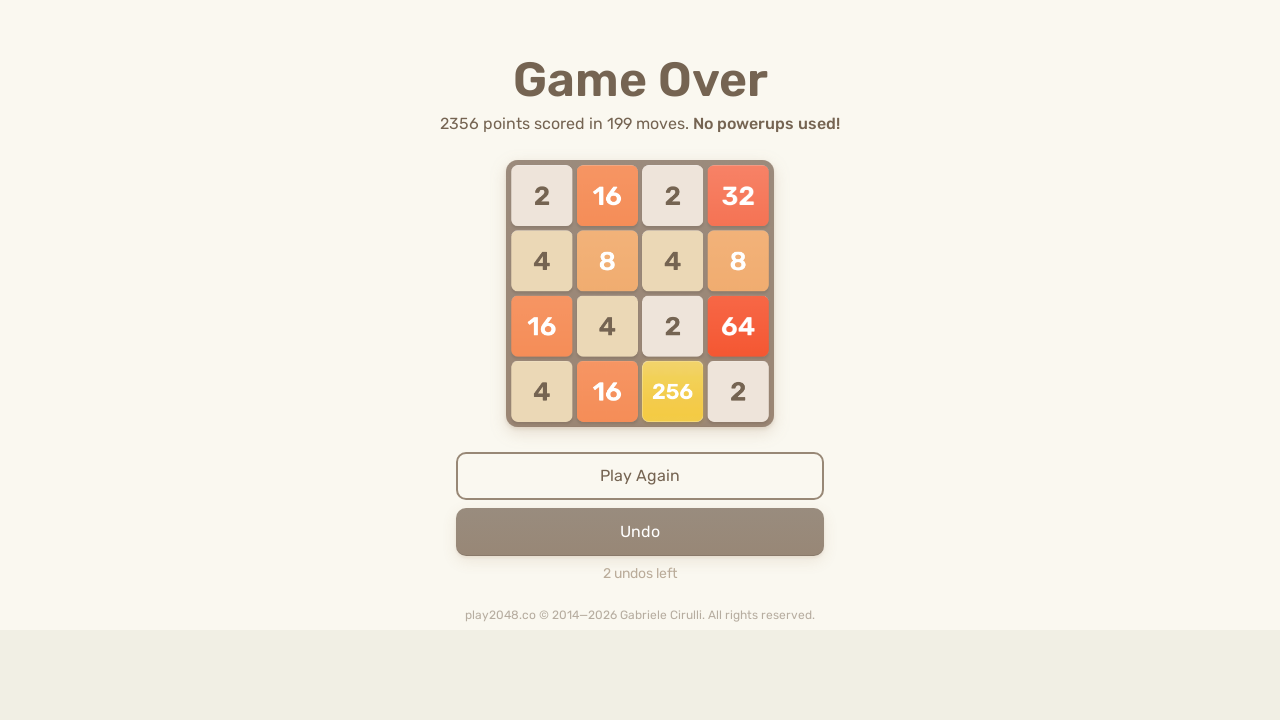

Pressed Up arrow key to move tiles up on html
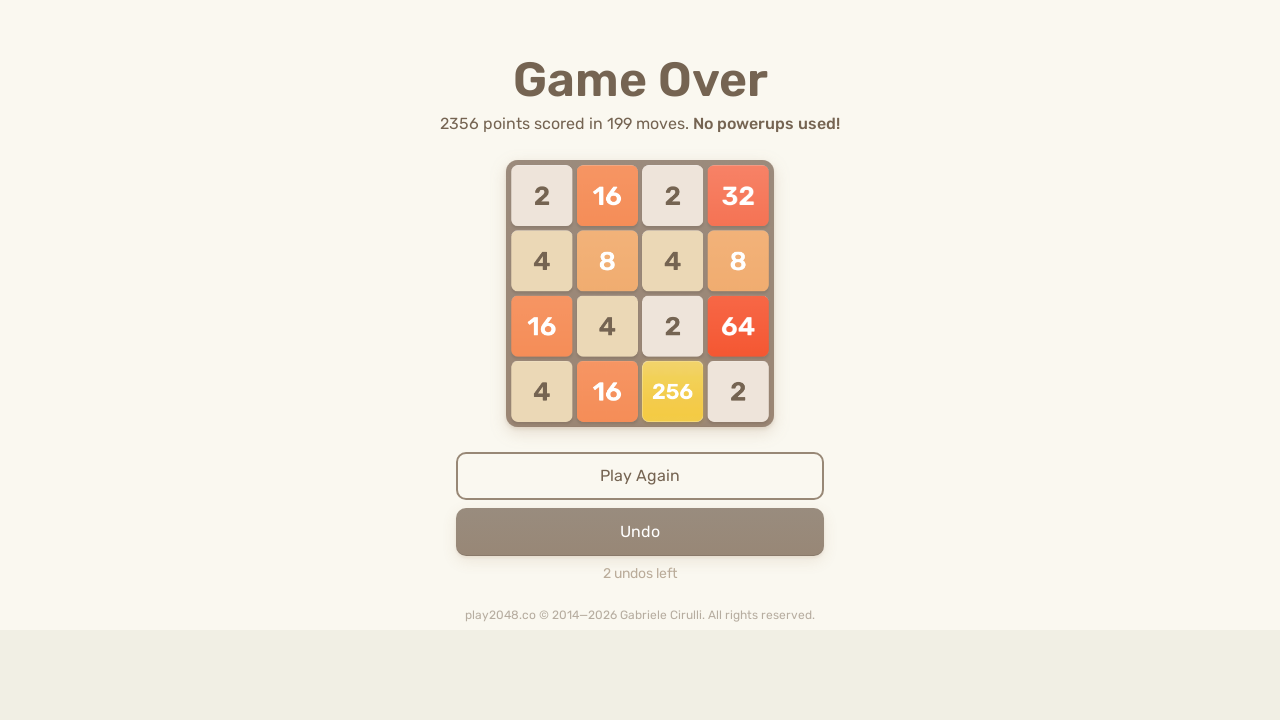

Pressed Right arrow key to move tiles right on html
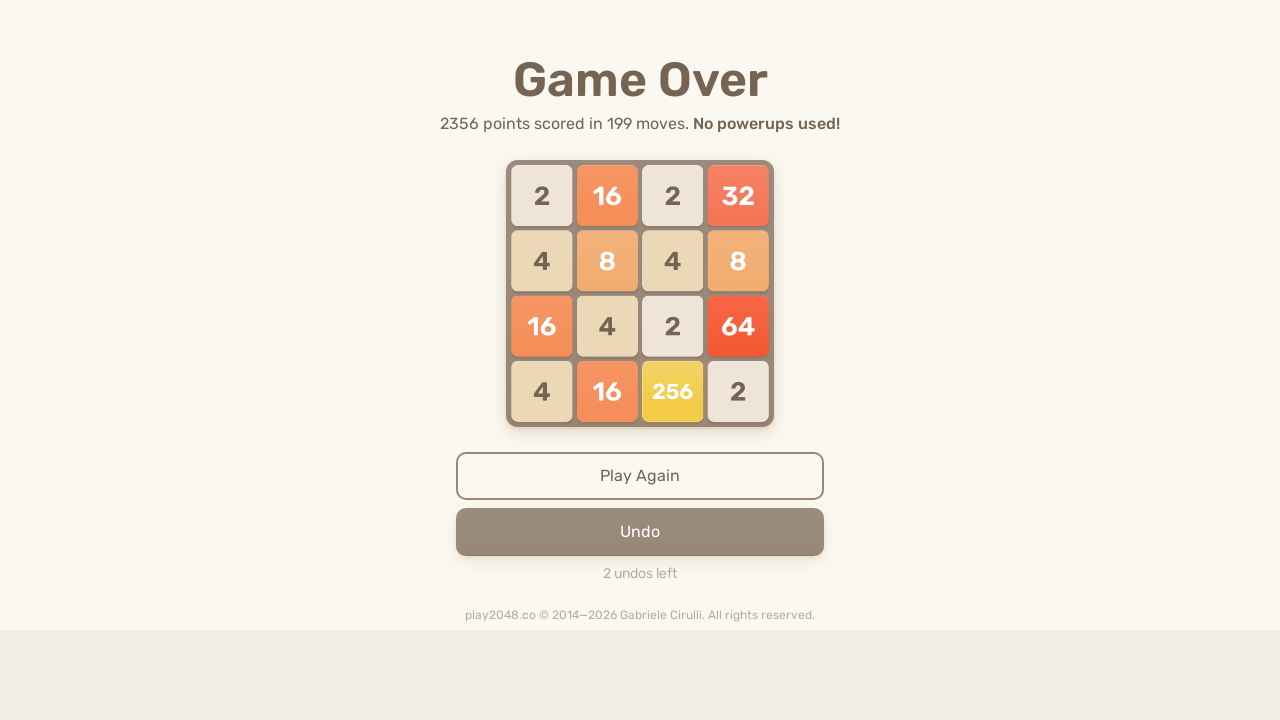

Pressed Down arrow key to move tiles down on html
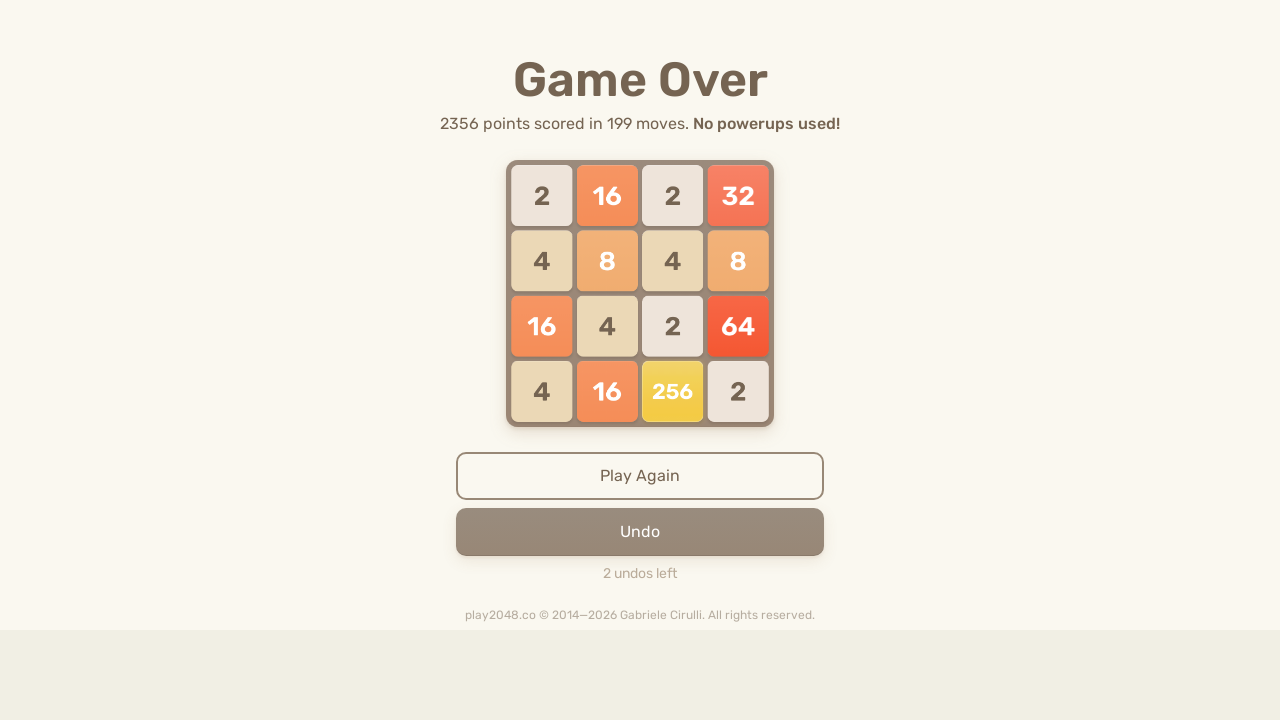

Pressed Left arrow key to move tiles left on html
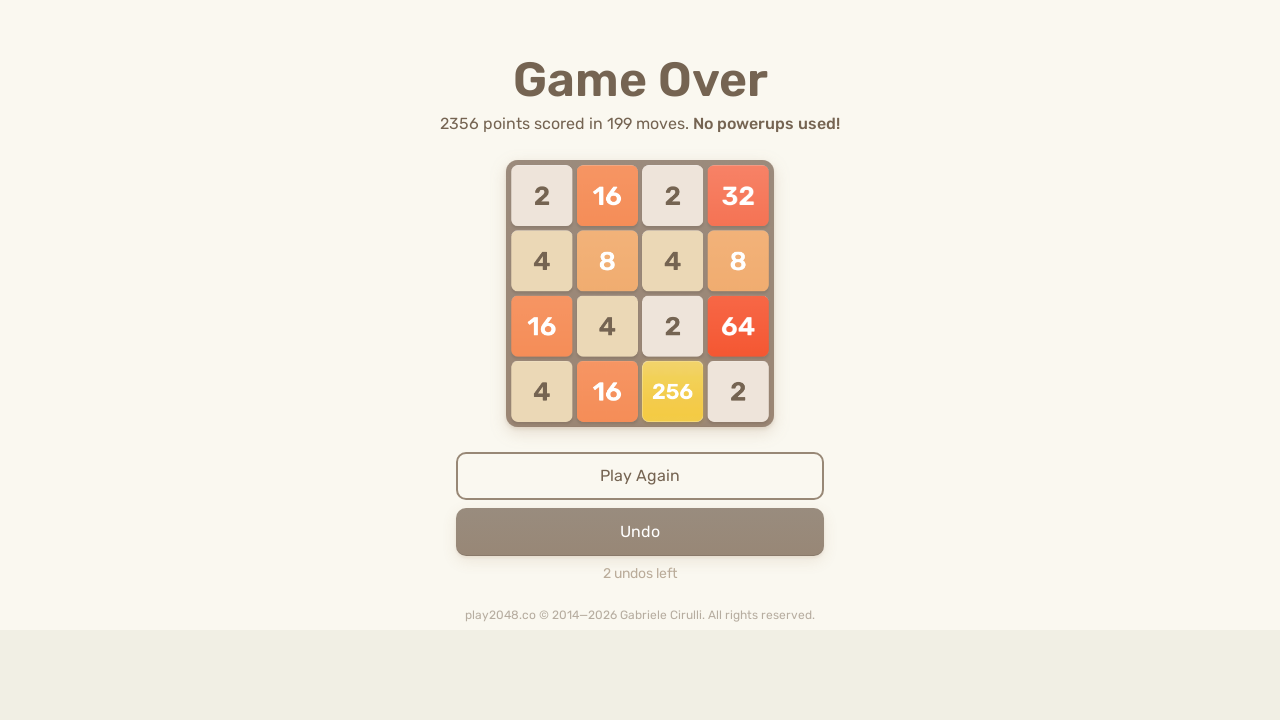

Pressed Up arrow key to move tiles up on html
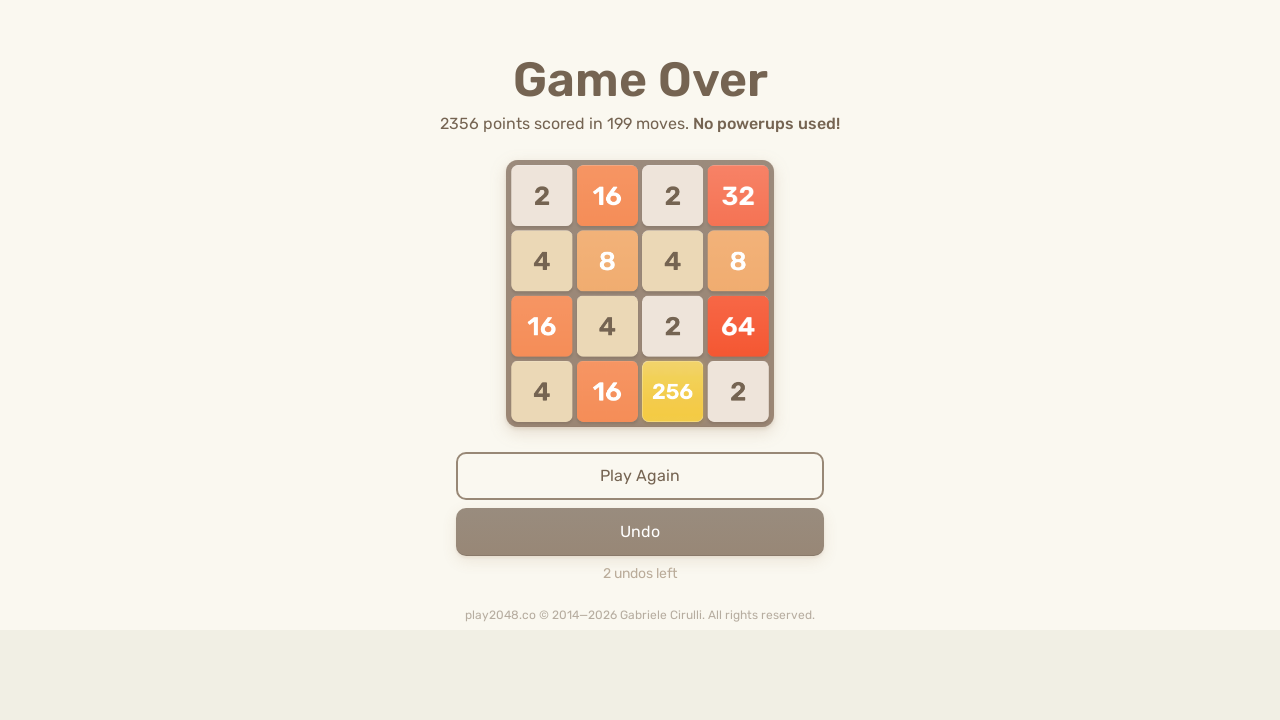

Pressed Right arrow key to move tiles right on html
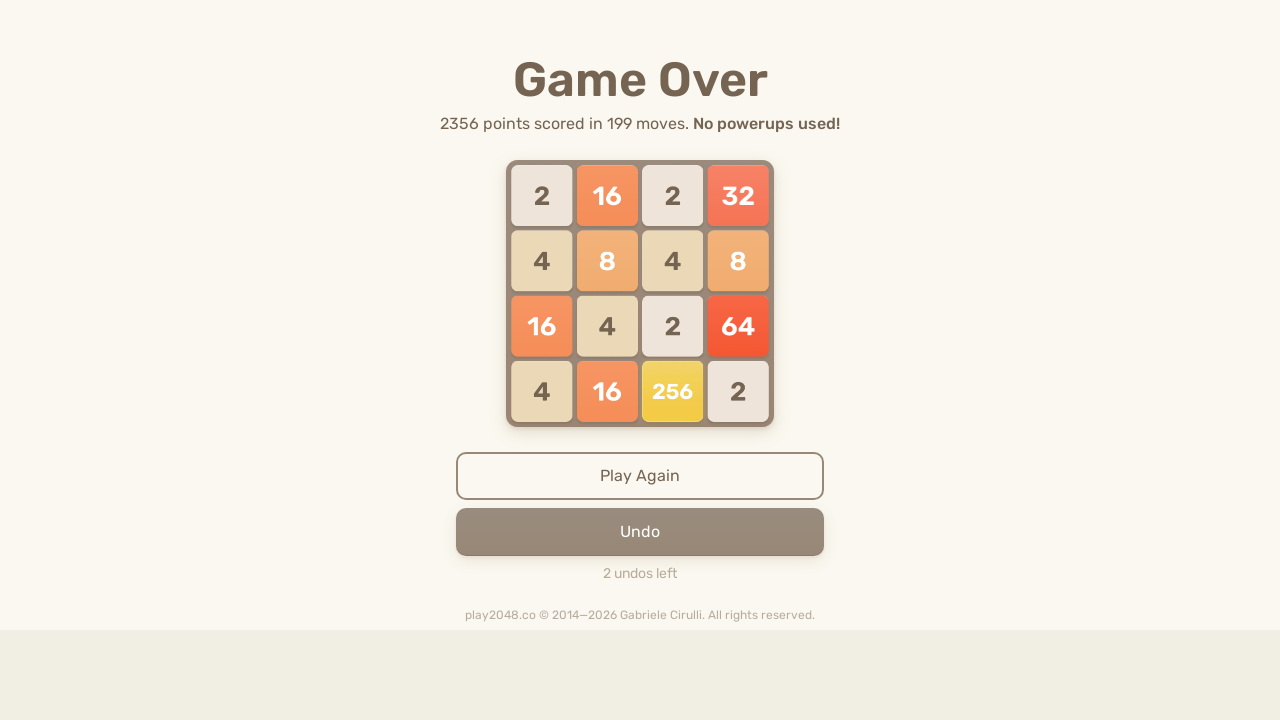

Pressed Down arrow key to move tiles down on html
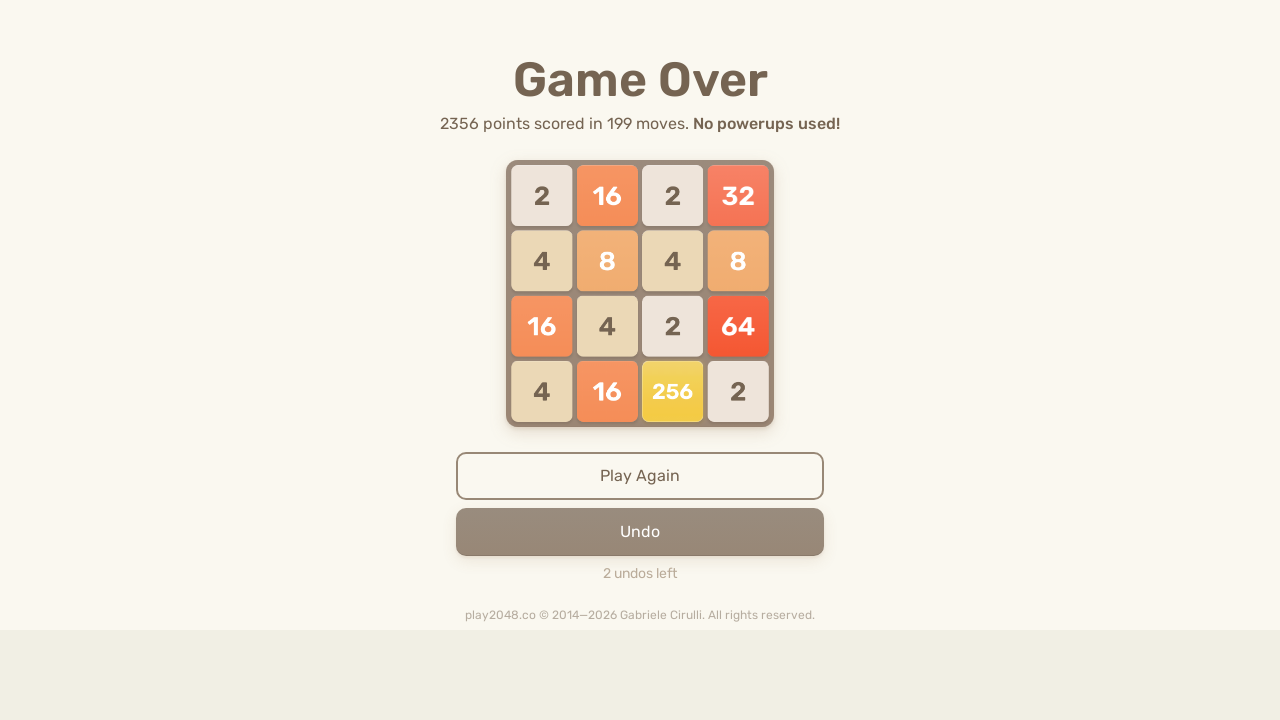

Pressed Left arrow key to move tiles left on html
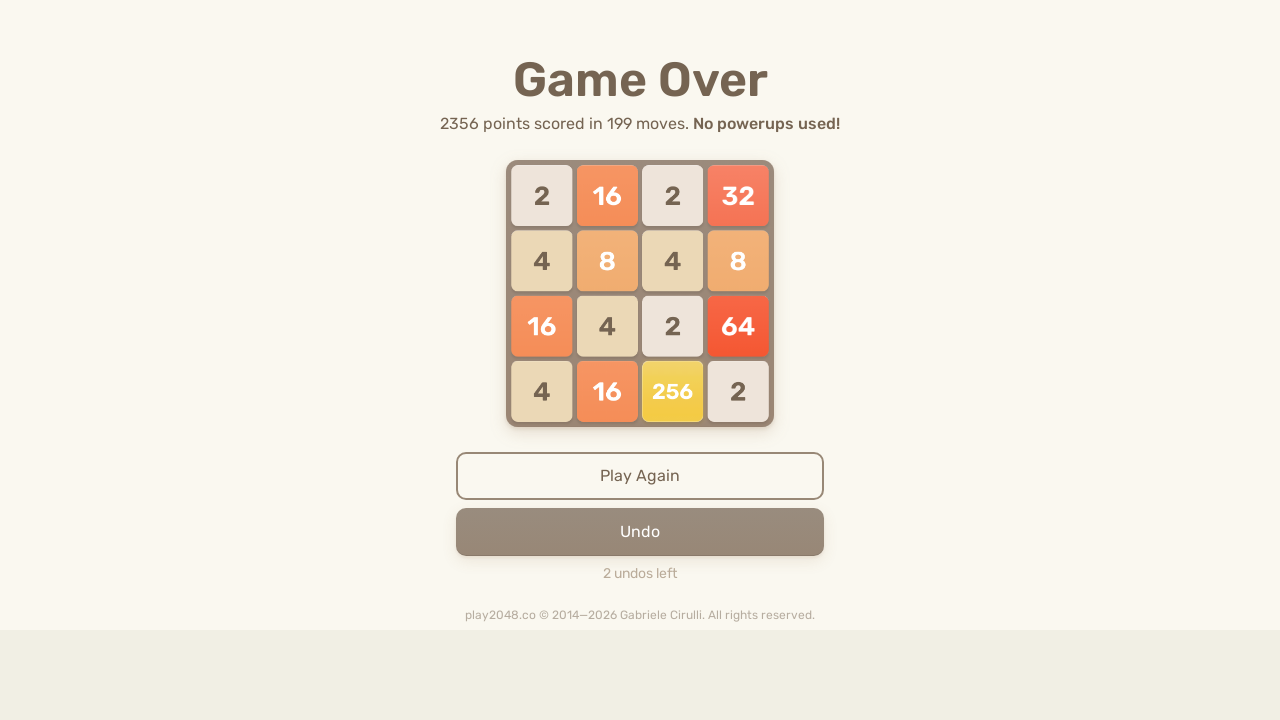

Pressed Up arrow key to move tiles up on html
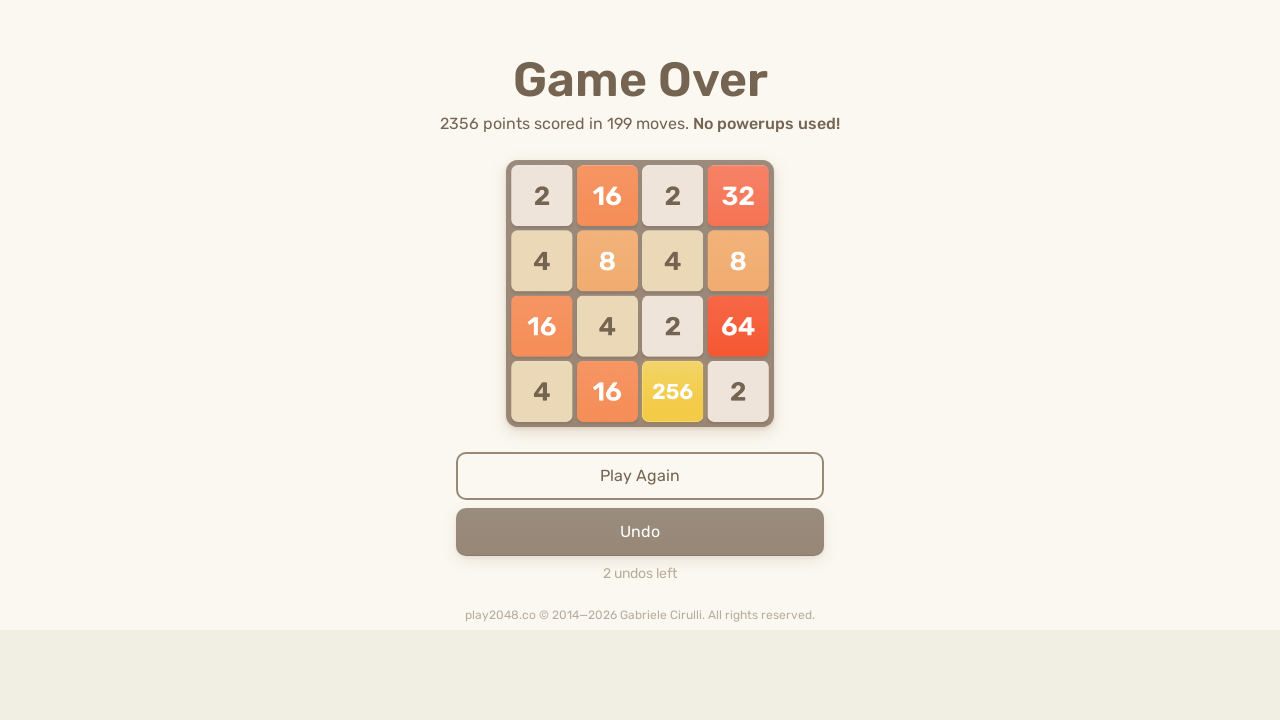

Pressed Right arrow key to move tiles right on html
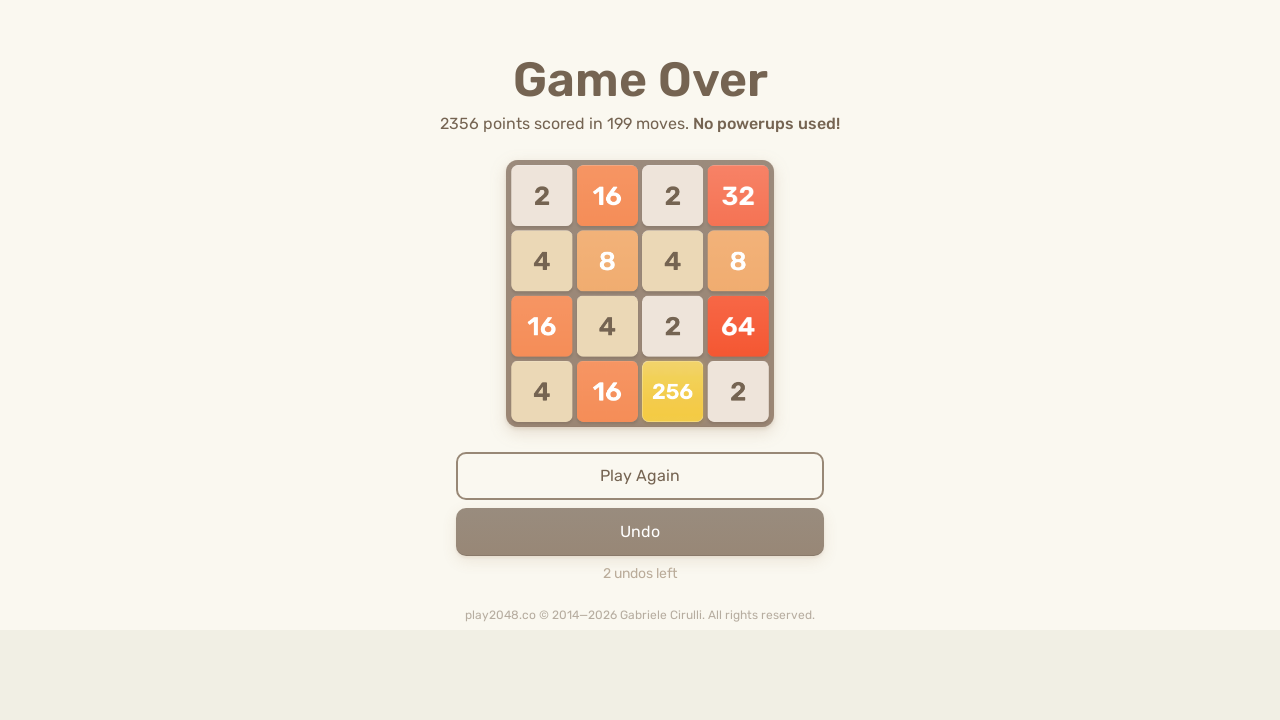

Pressed Down arrow key to move tiles down on html
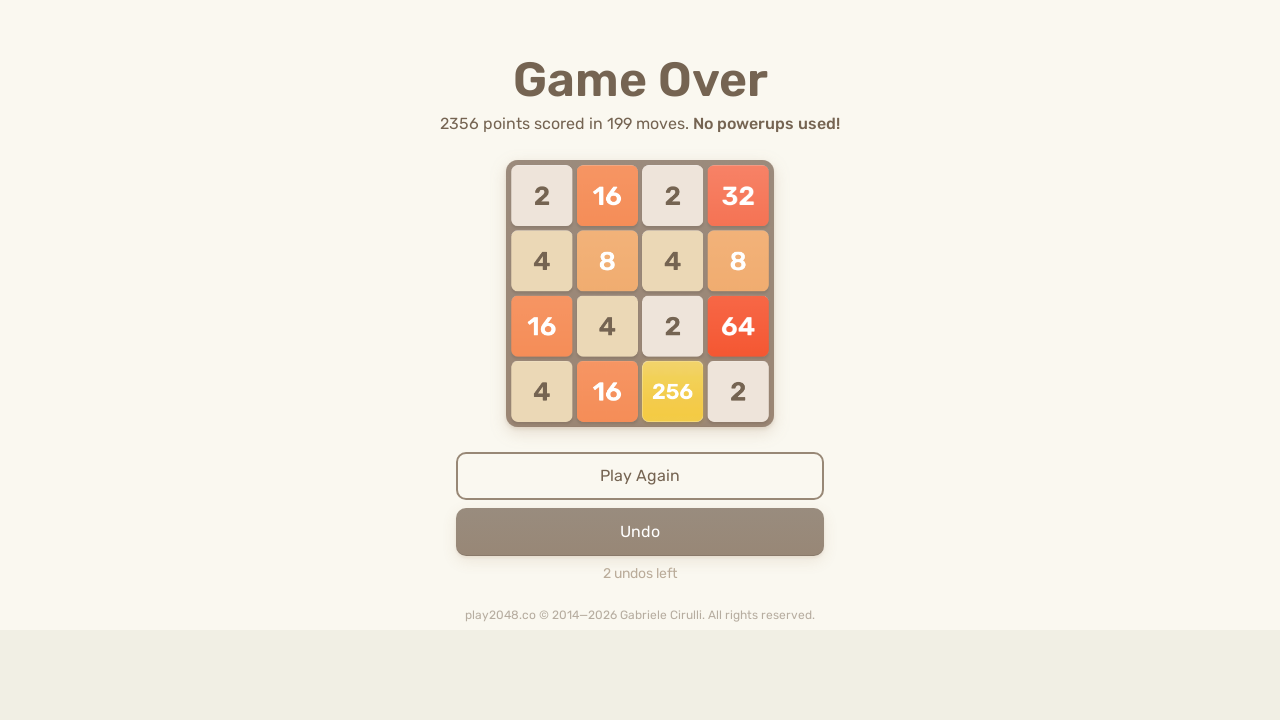

Pressed Left arrow key to move tiles left on html
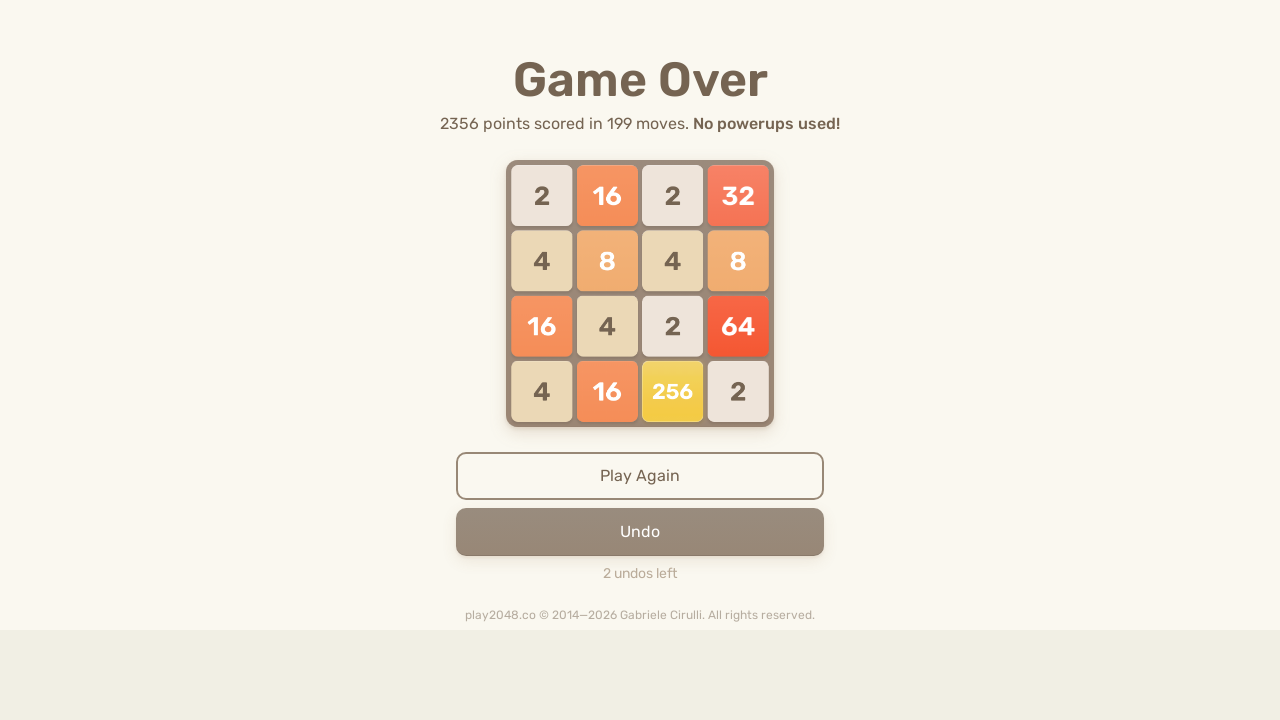

Pressed Up arrow key to move tiles up on html
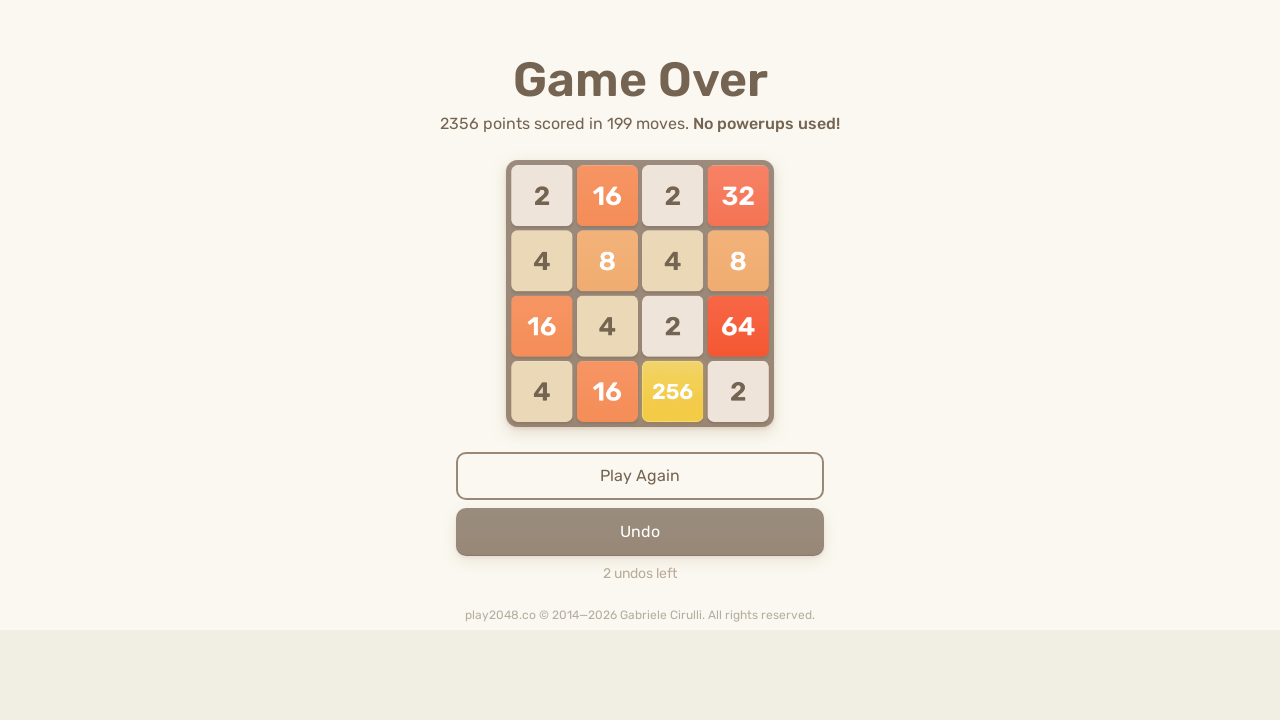

Pressed Right arrow key to move tiles right on html
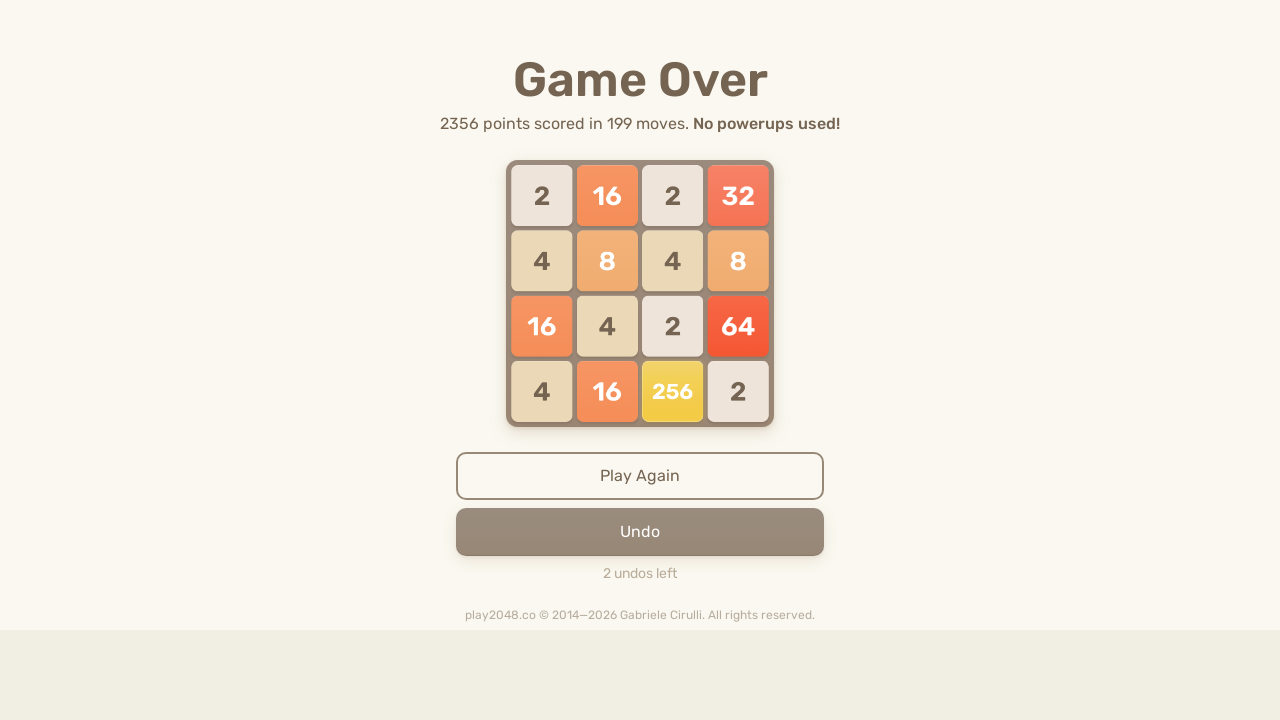

Pressed Down arrow key to move tiles down on html
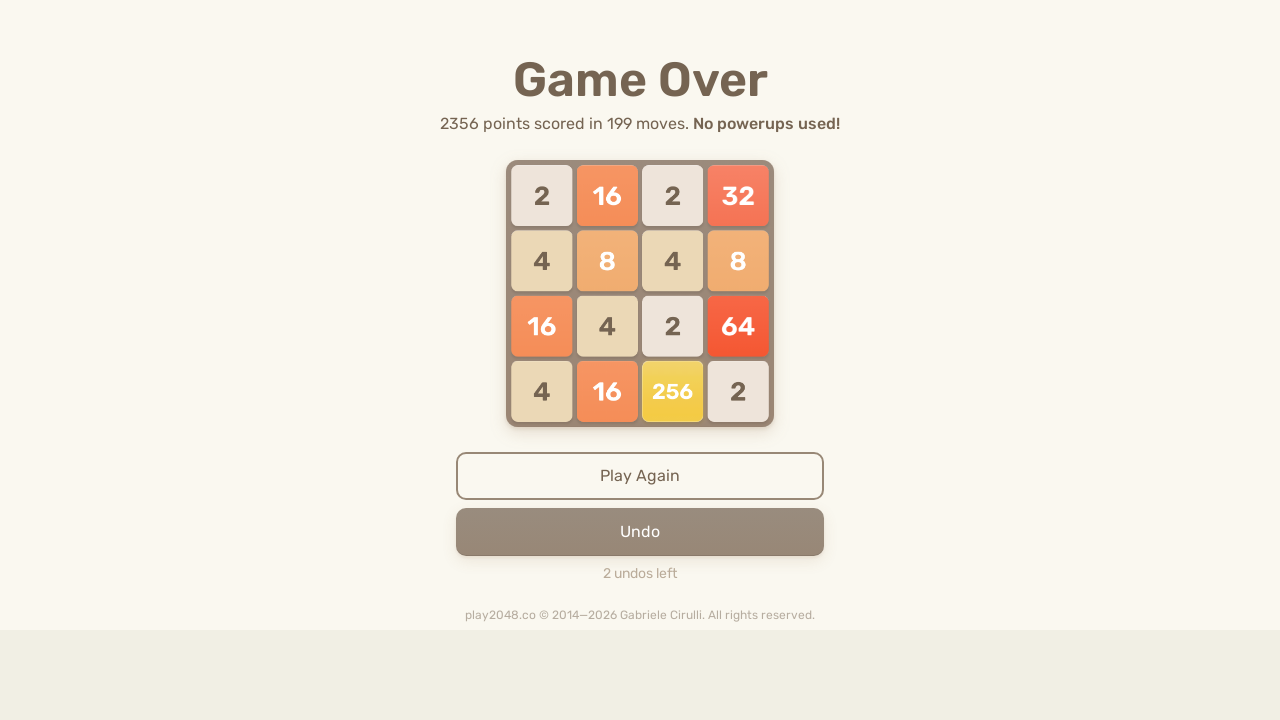

Pressed Left arrow key to move tiles left on html
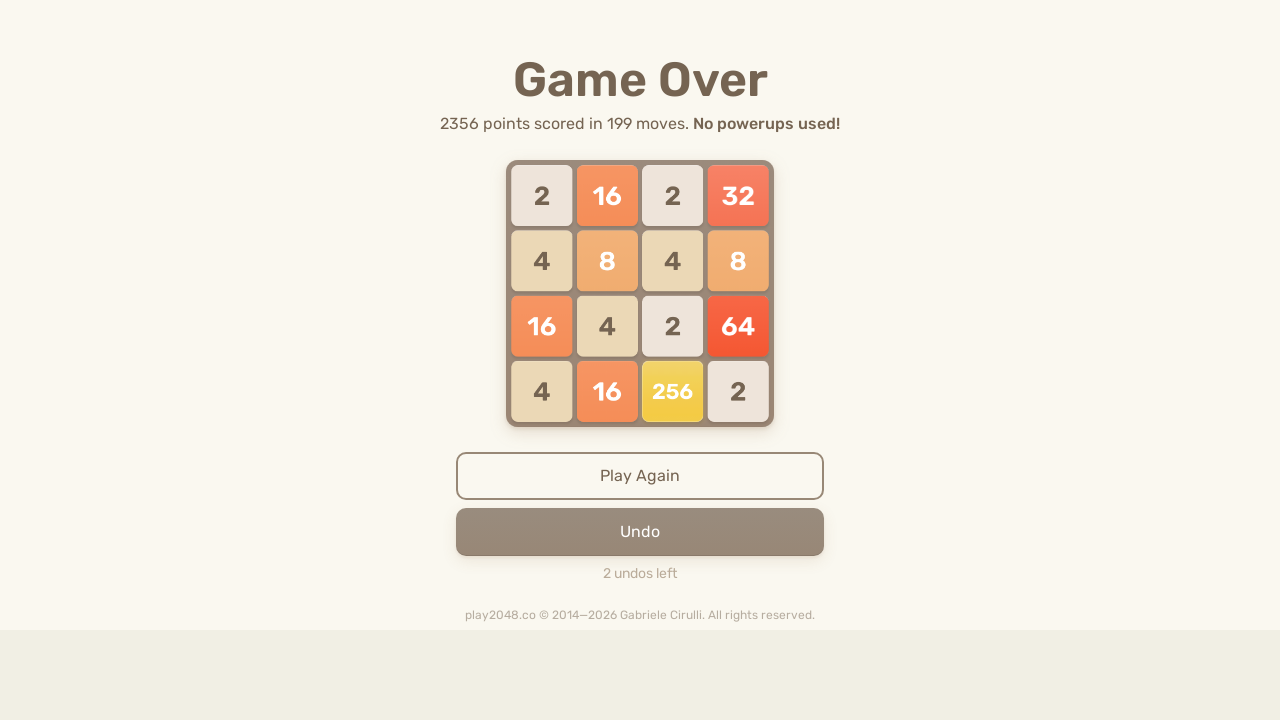

Pressed Up arrow key to move tiles up on html
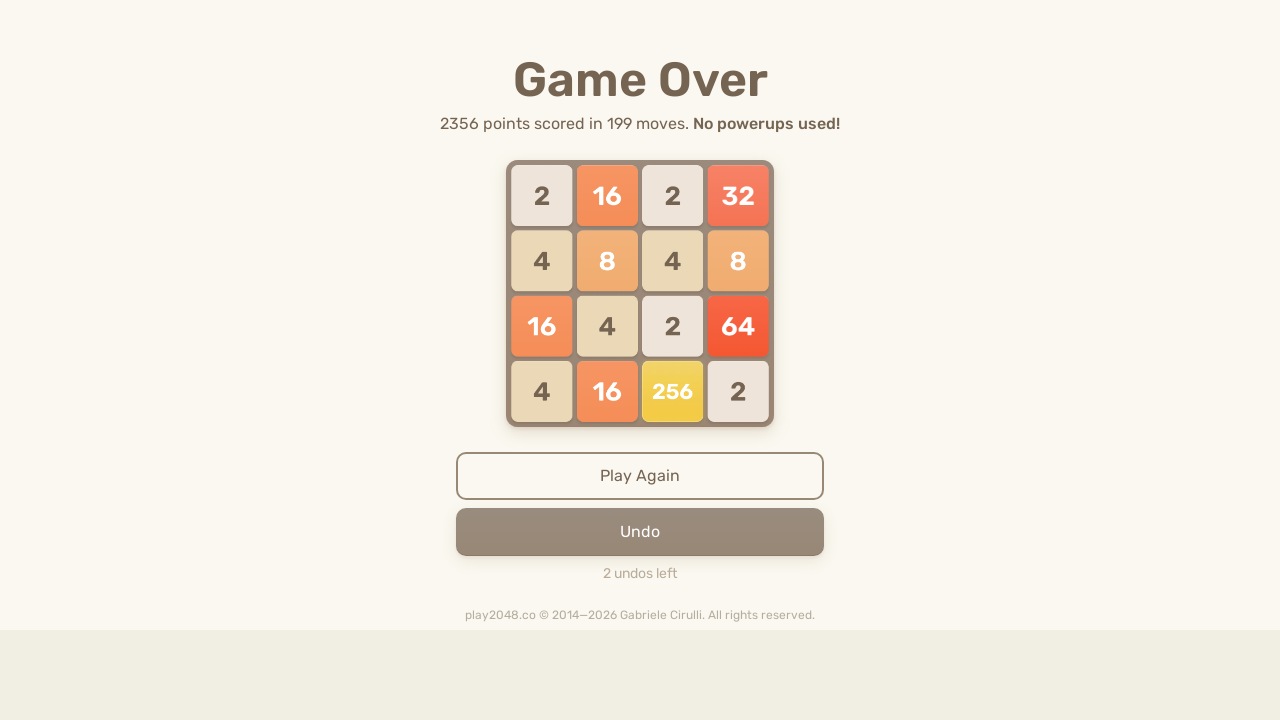

Pressed Right arrow key to move tiles right on html
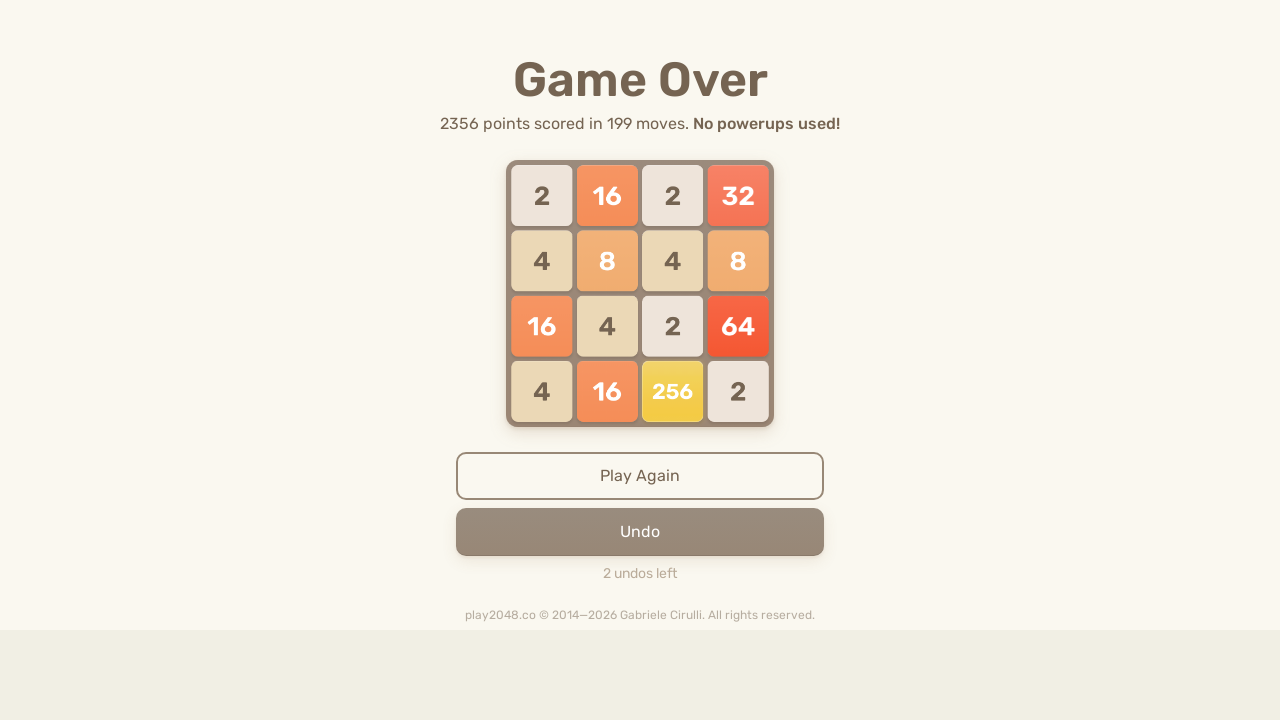

Pressed Down arrow key to move tiles down on html
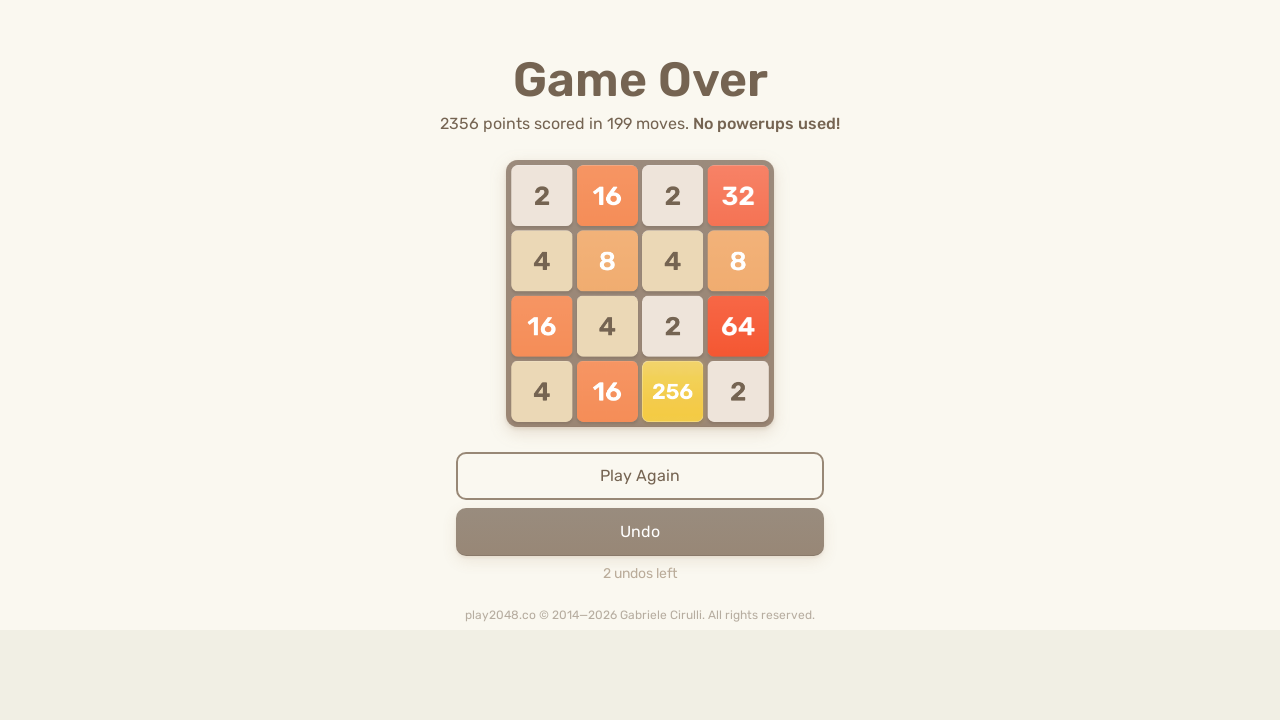

Pressed Left arrow key to move tiles left on html
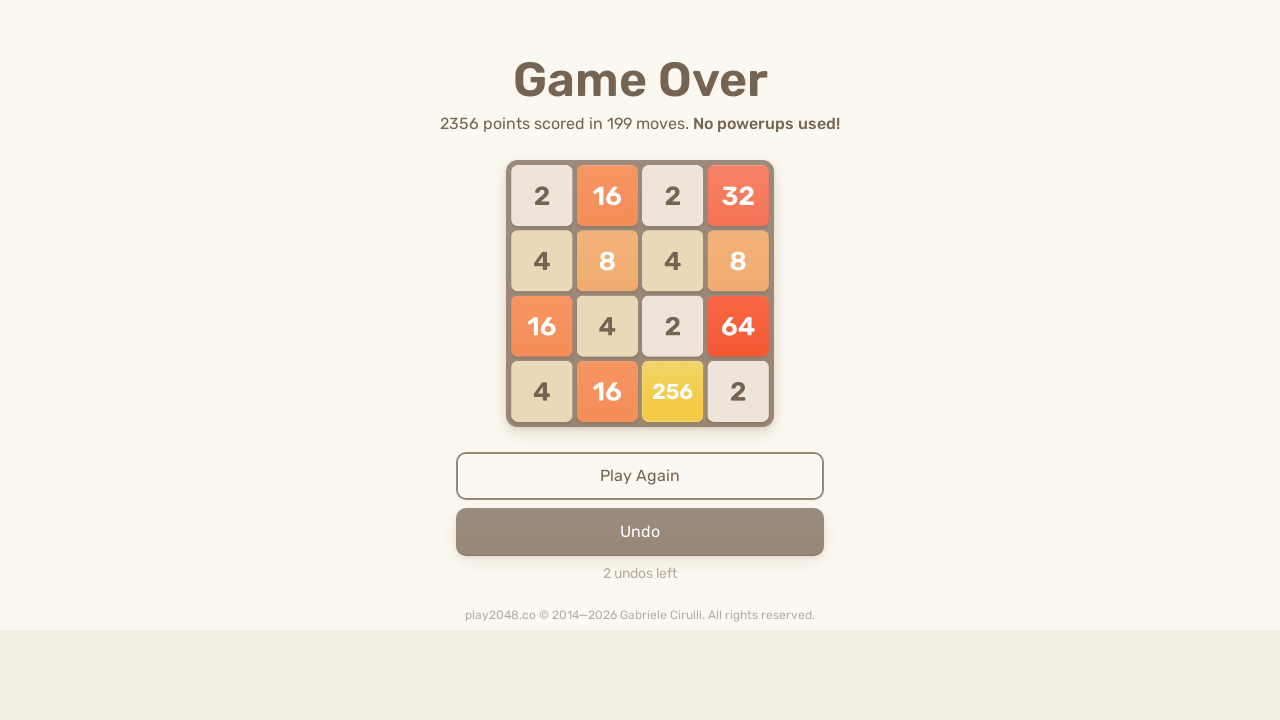

Pressed Up arrow key to move tiles up on html
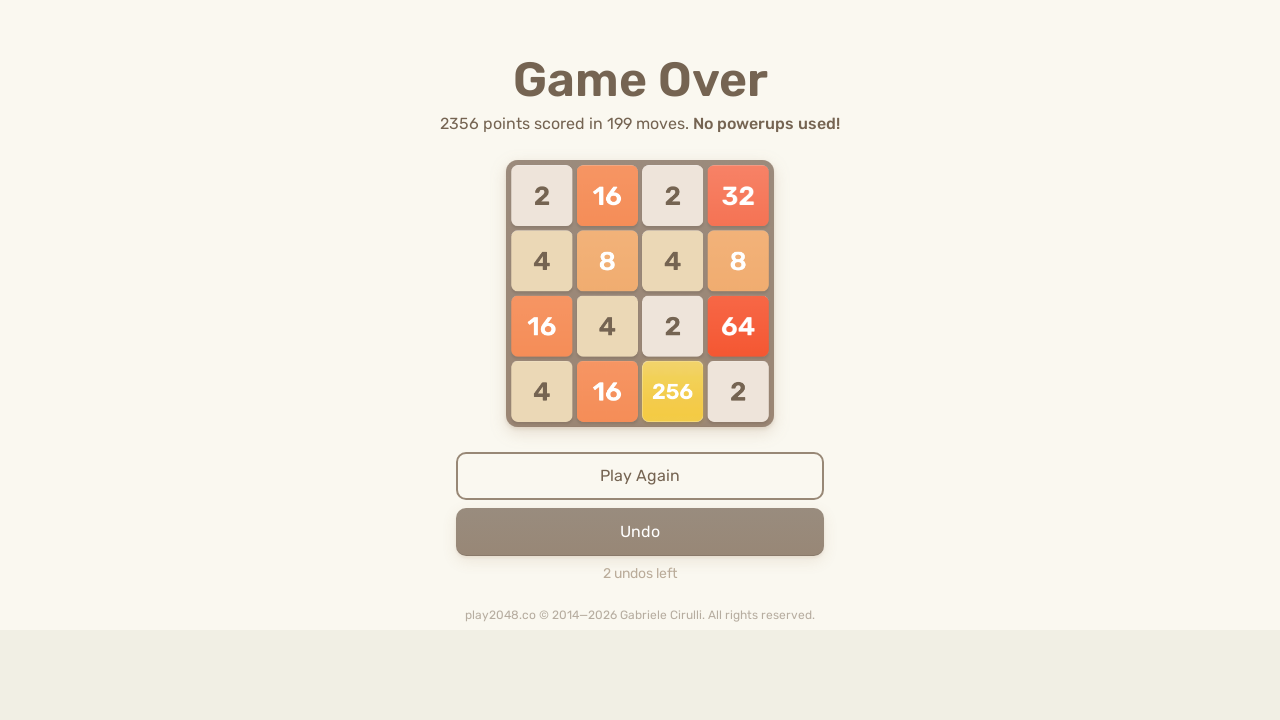

Pressed Right arrow key to move tiles right on html
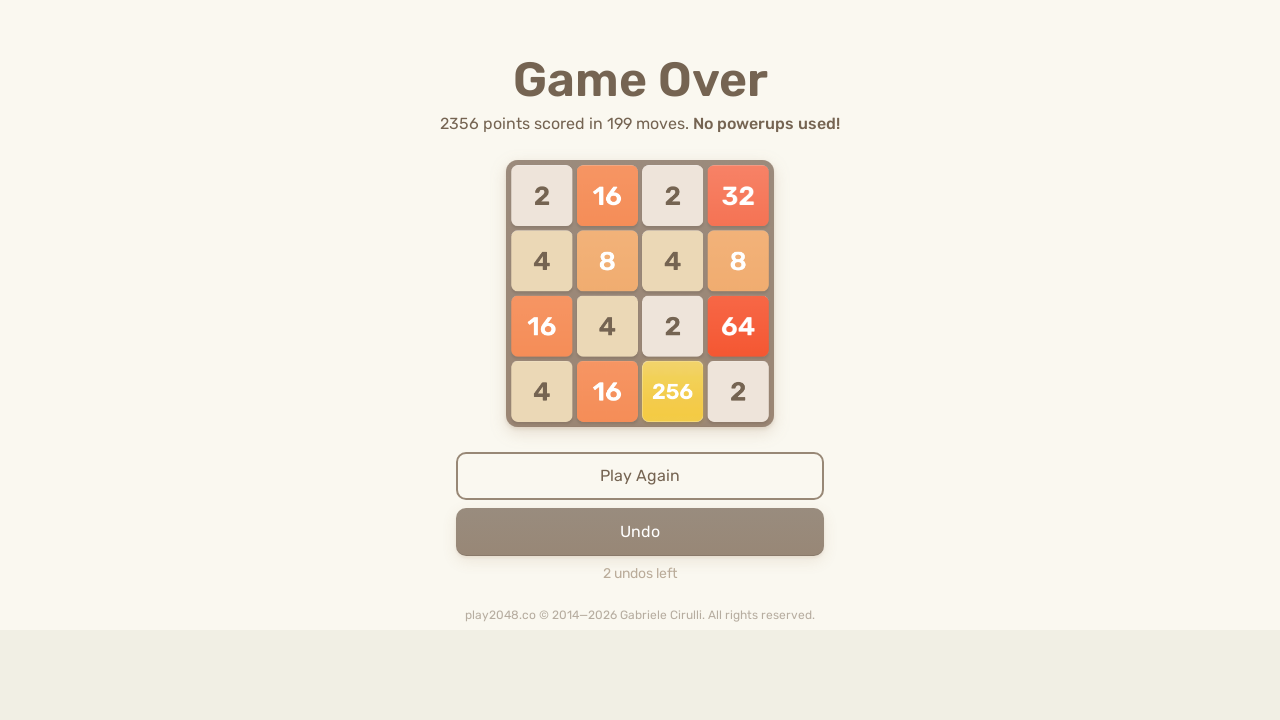

Pressed Down arrow key to move tiles down on html
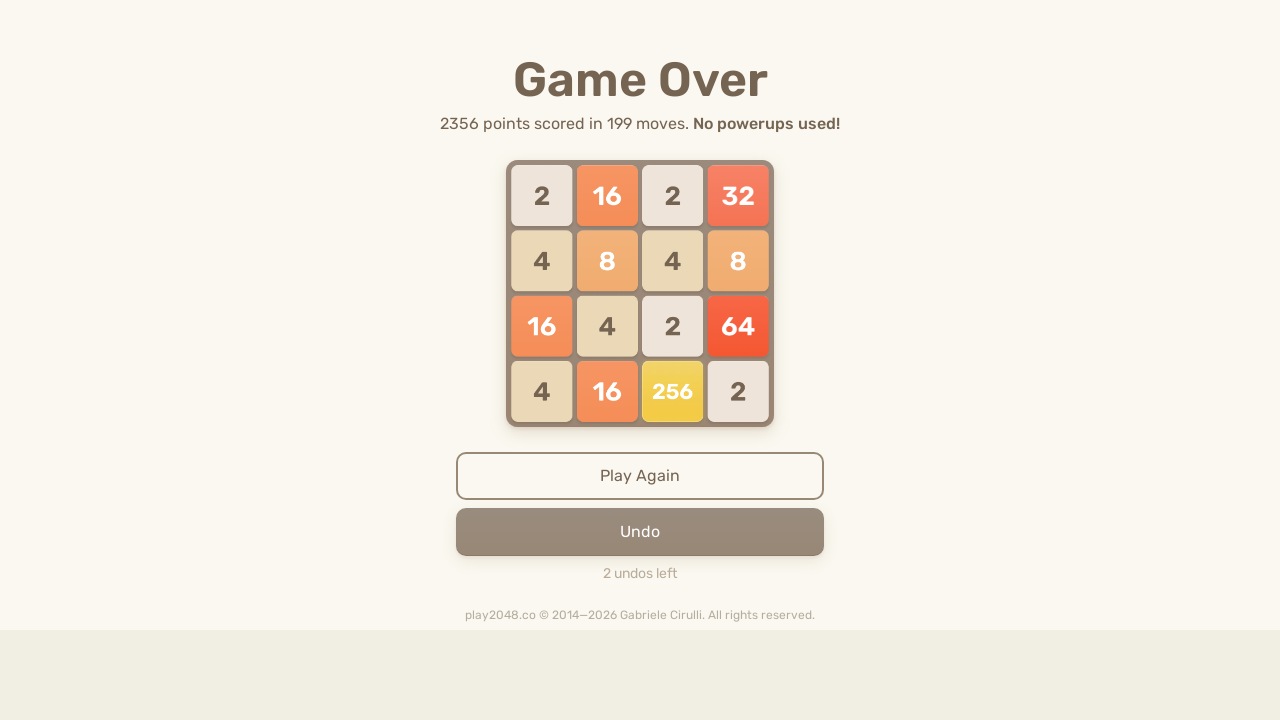

Pressed Left arrow key to move tiles left on html
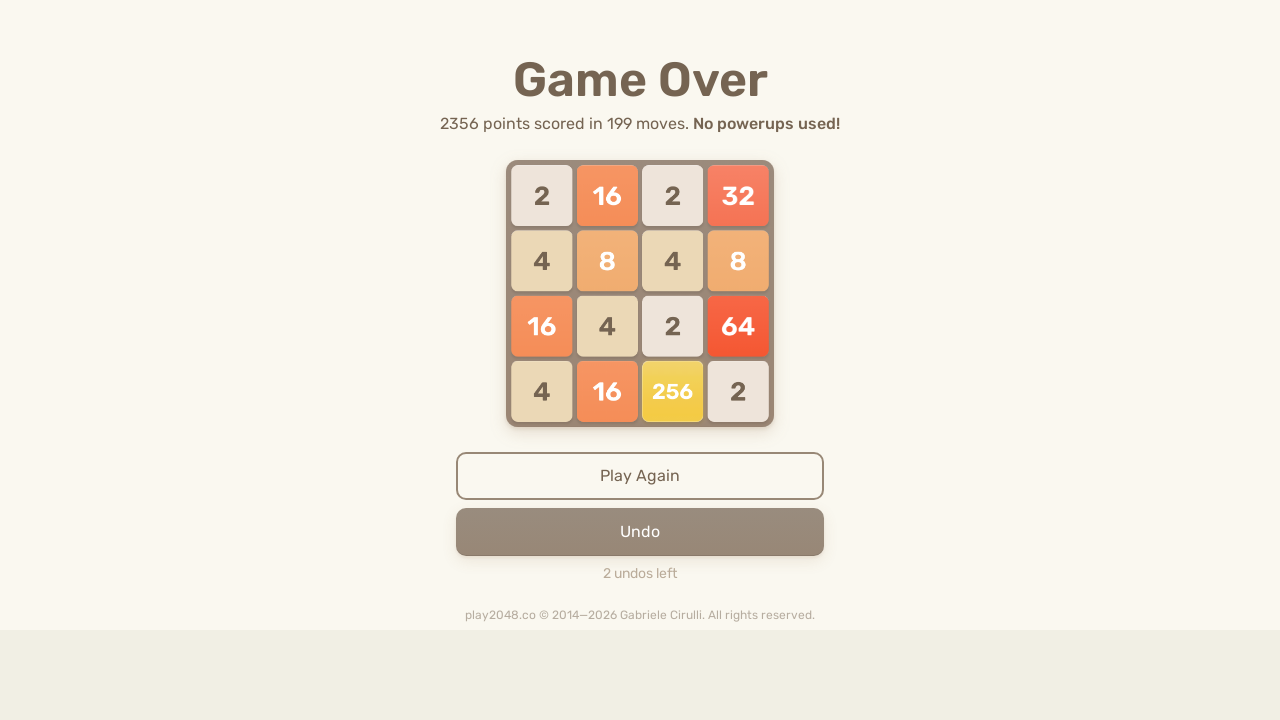

Pressed Up arrow key to move tiles up on html
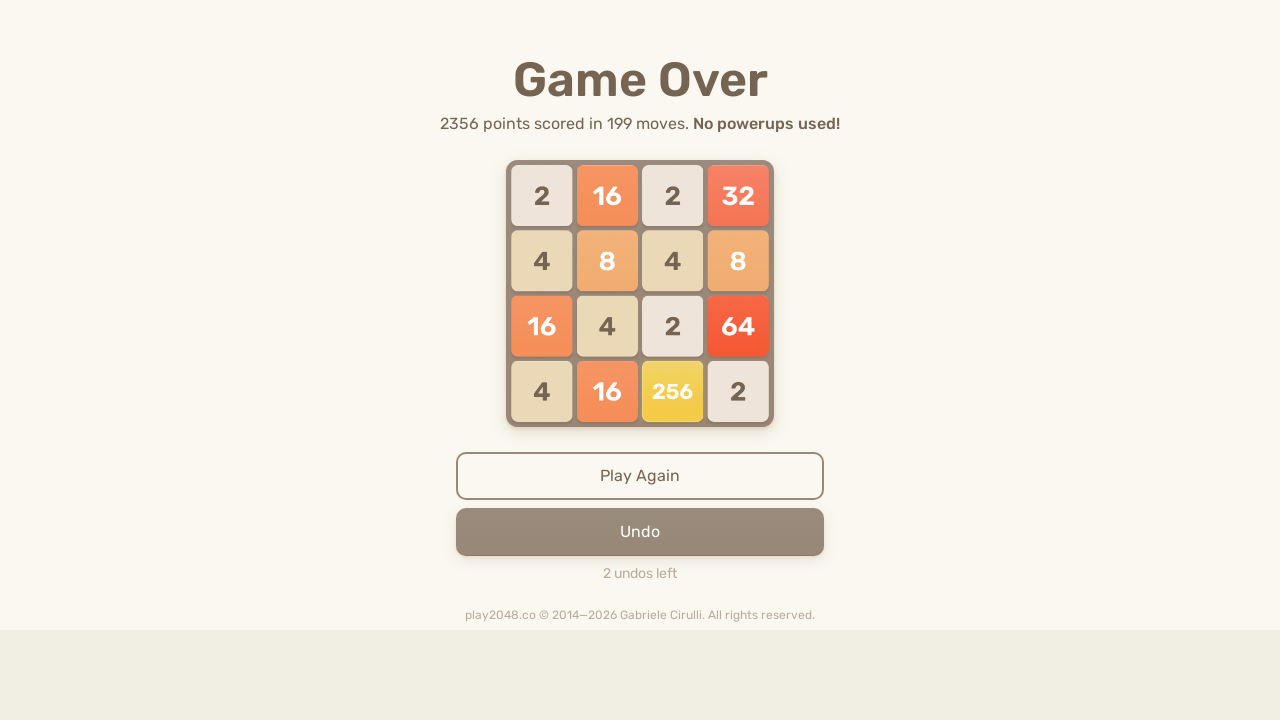

Pressed Right arrow key to move tiles right on html
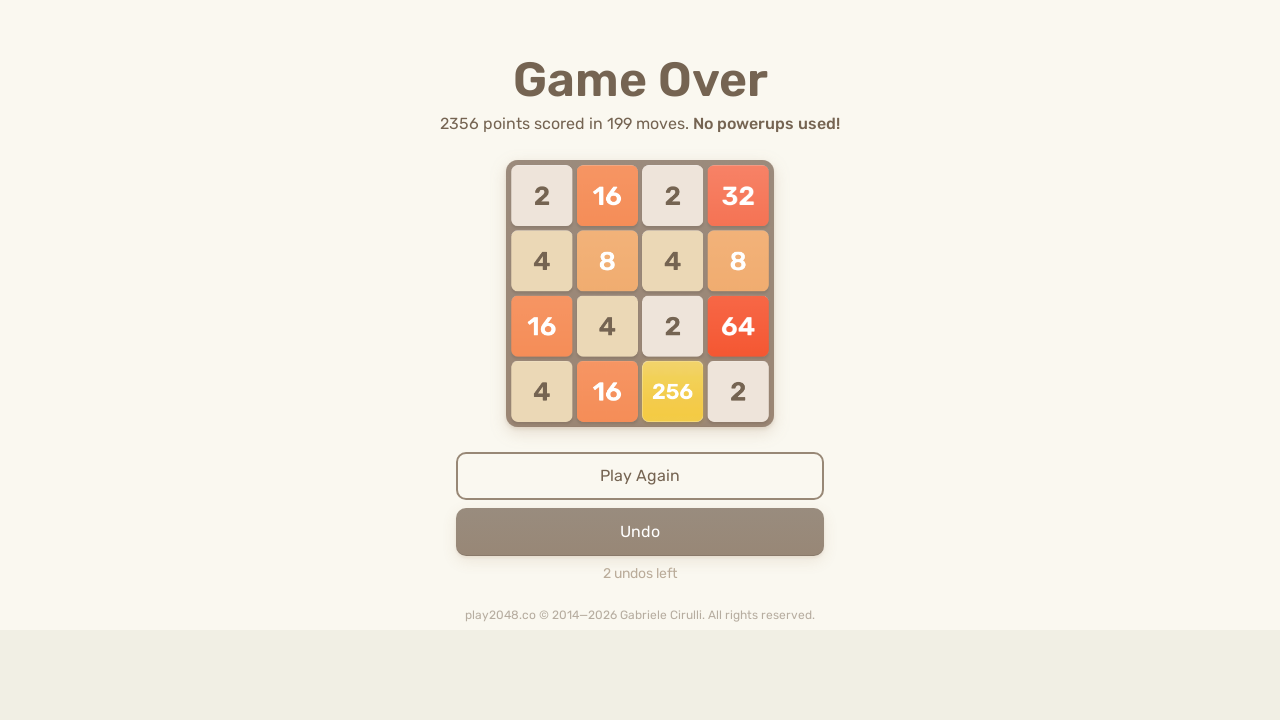

Pressed Down arrow key to move tiles down on html
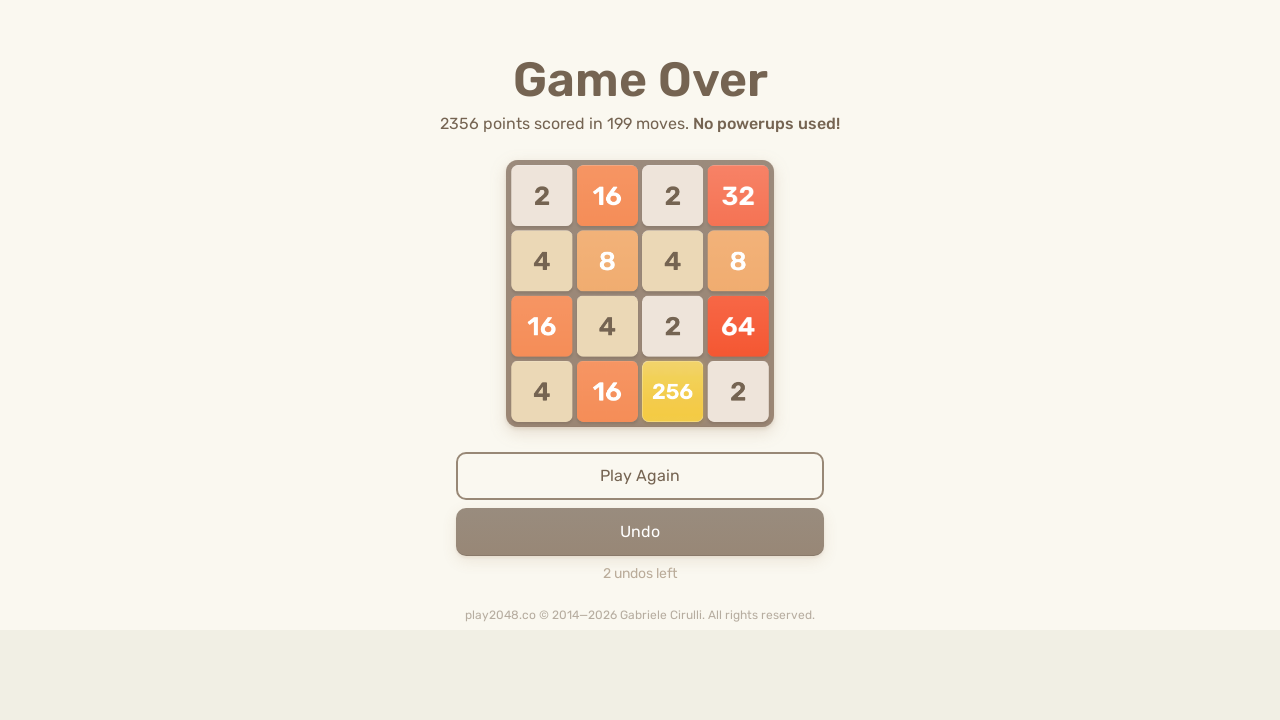

Pressed Left arrow key to move tiles left on html
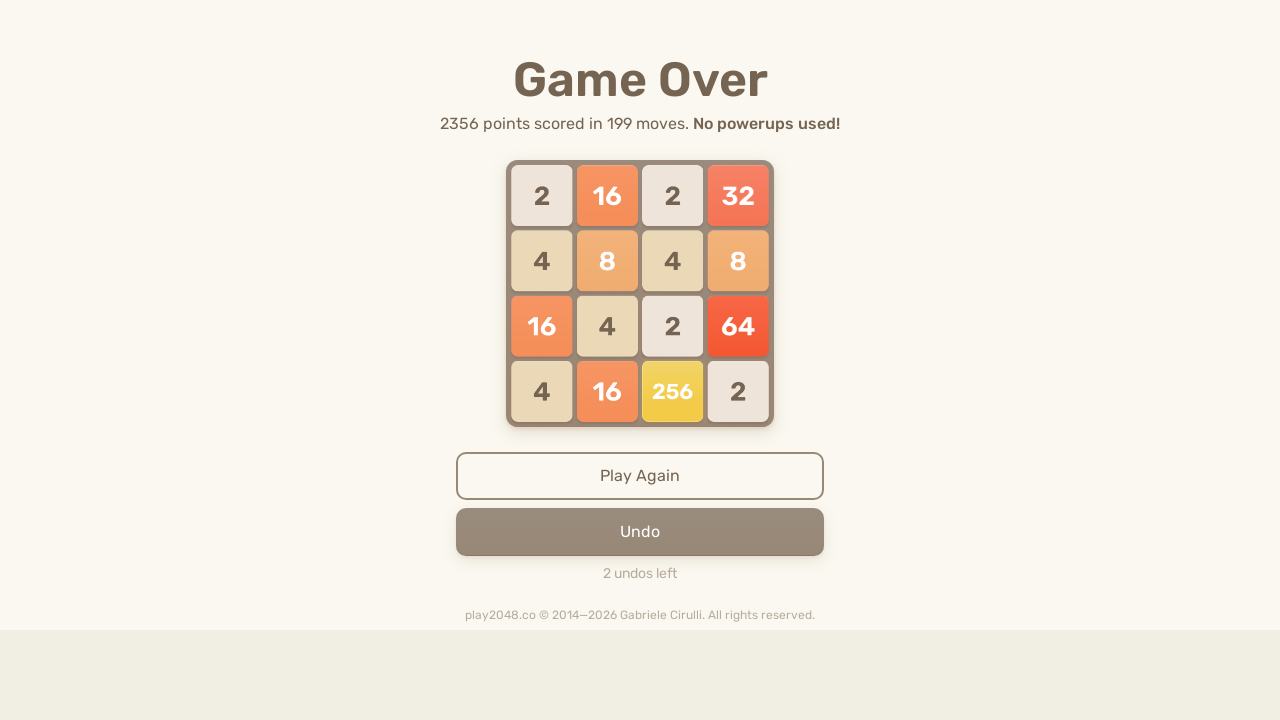

Pressed Up arrow key to move tiles up on html
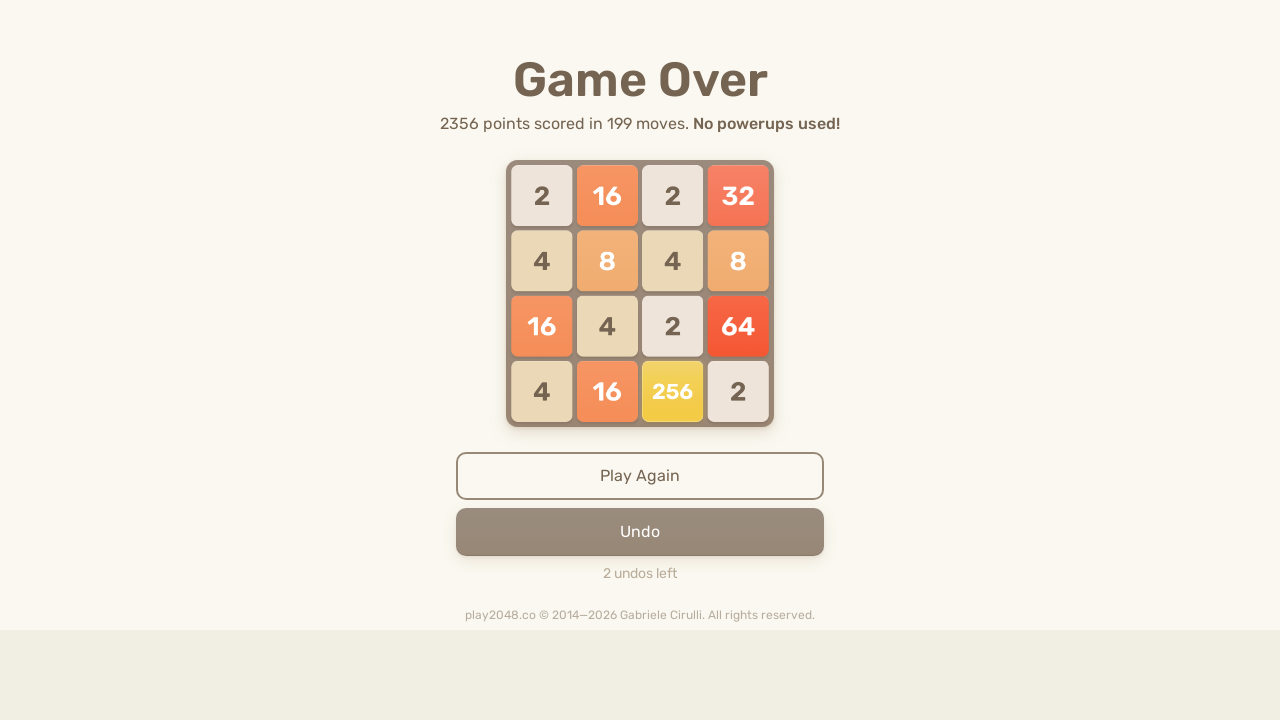

Pressed Right arrow key to move tiles right on html
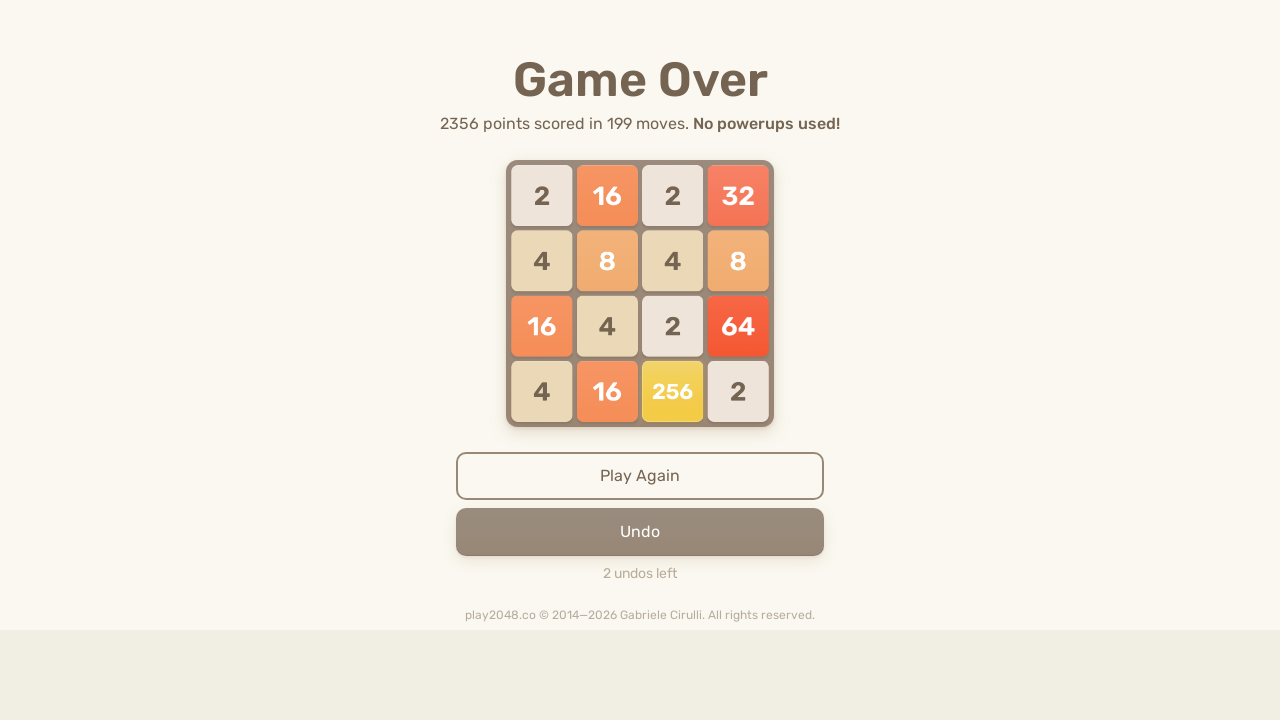

Pressed Down arrow key to move tiles down on html
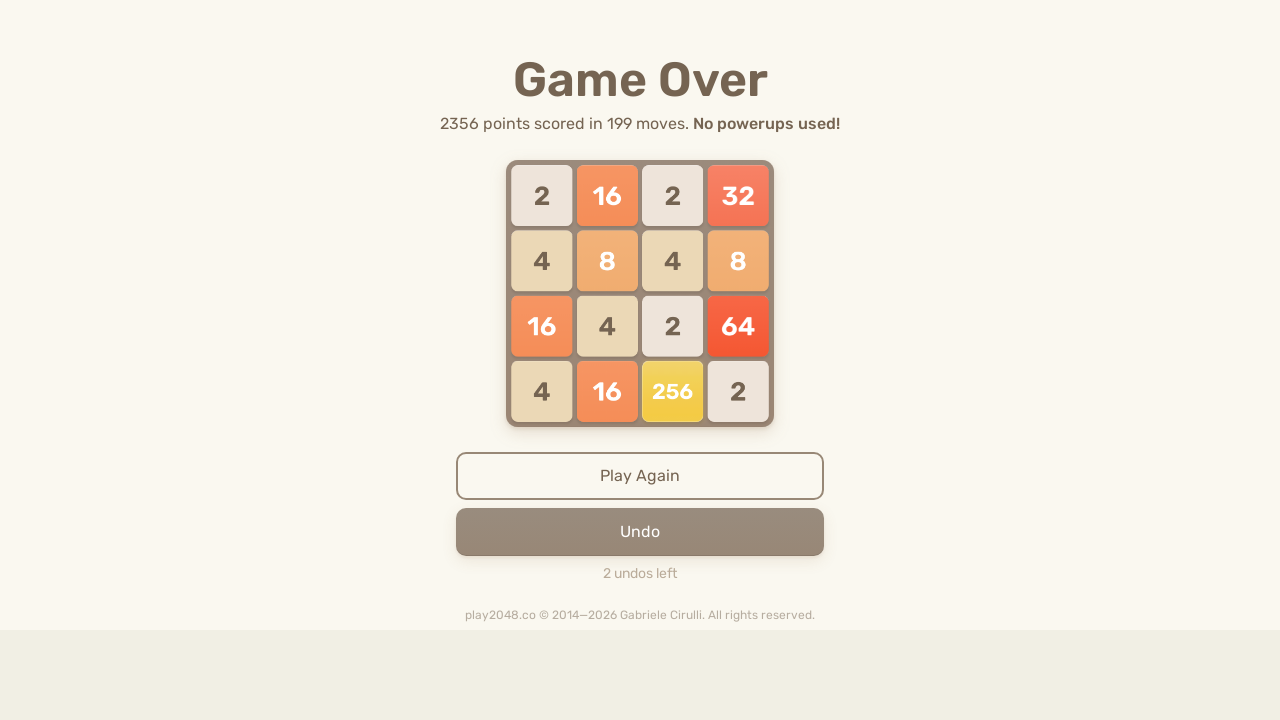

Pressed Left arrow key to move tiles left on html
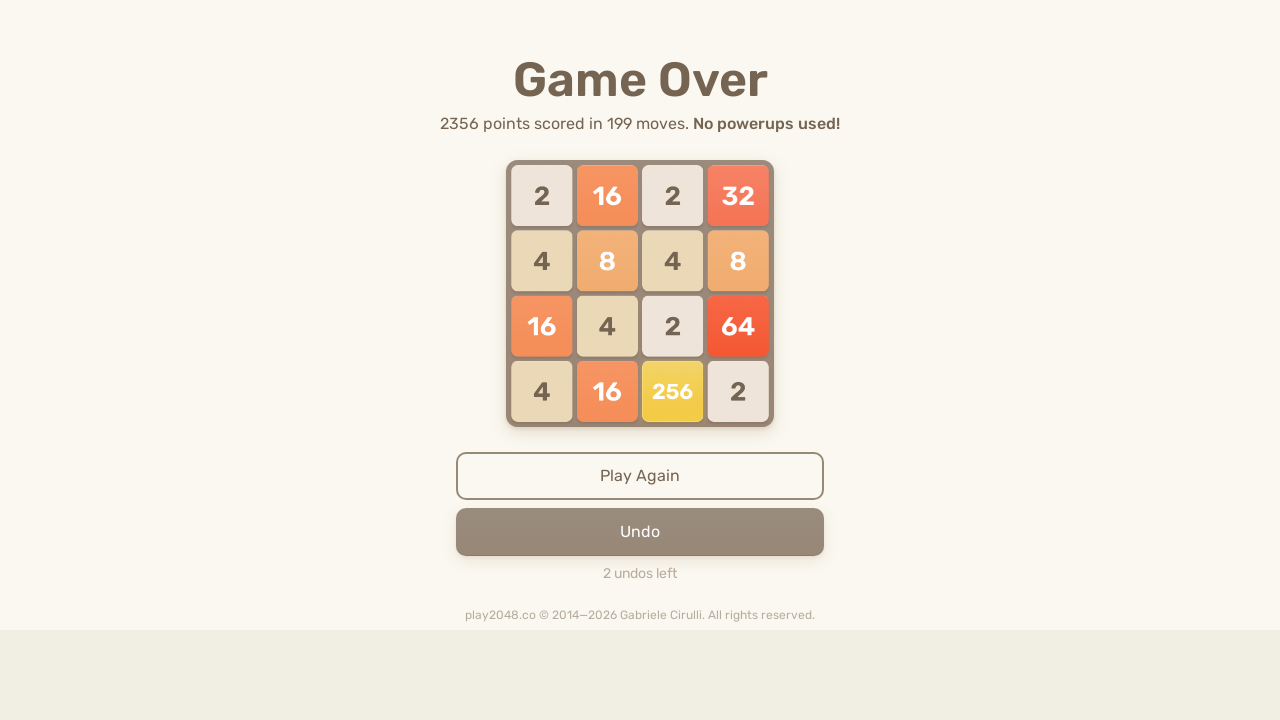

Pressed Up arrow key to move tiles up on html
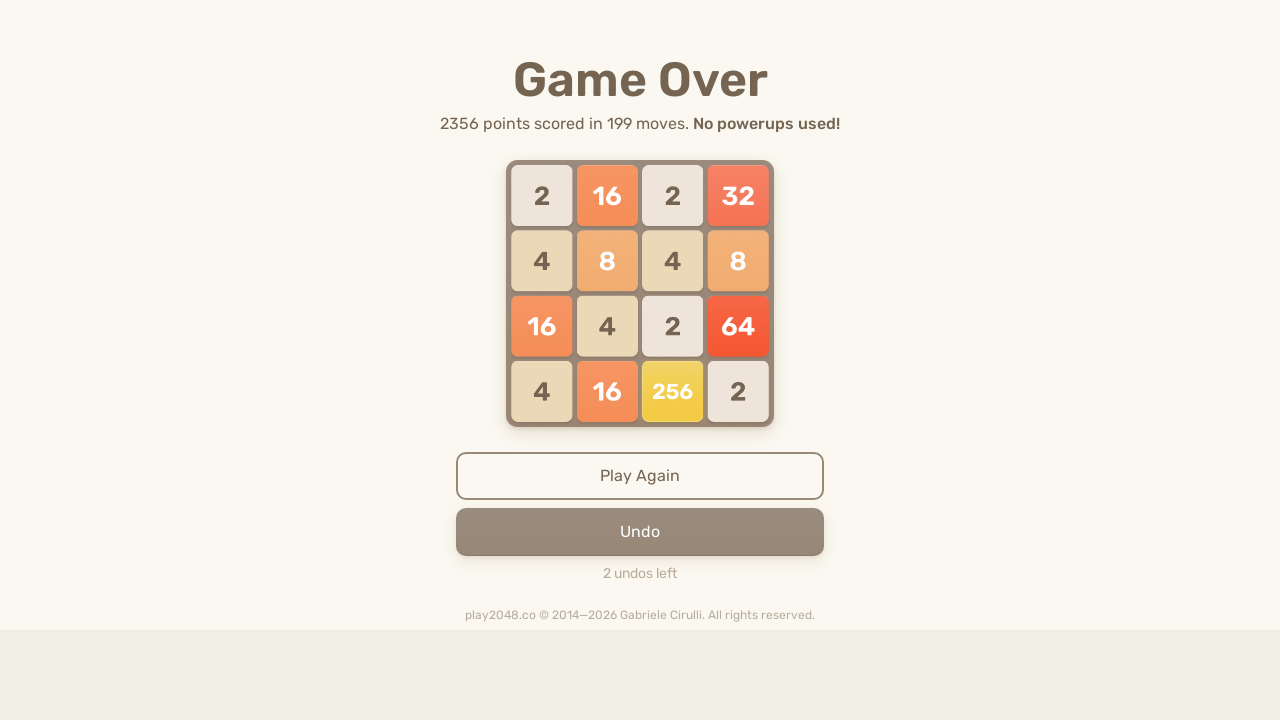

Pressed Right arrow key to move tiles right on html
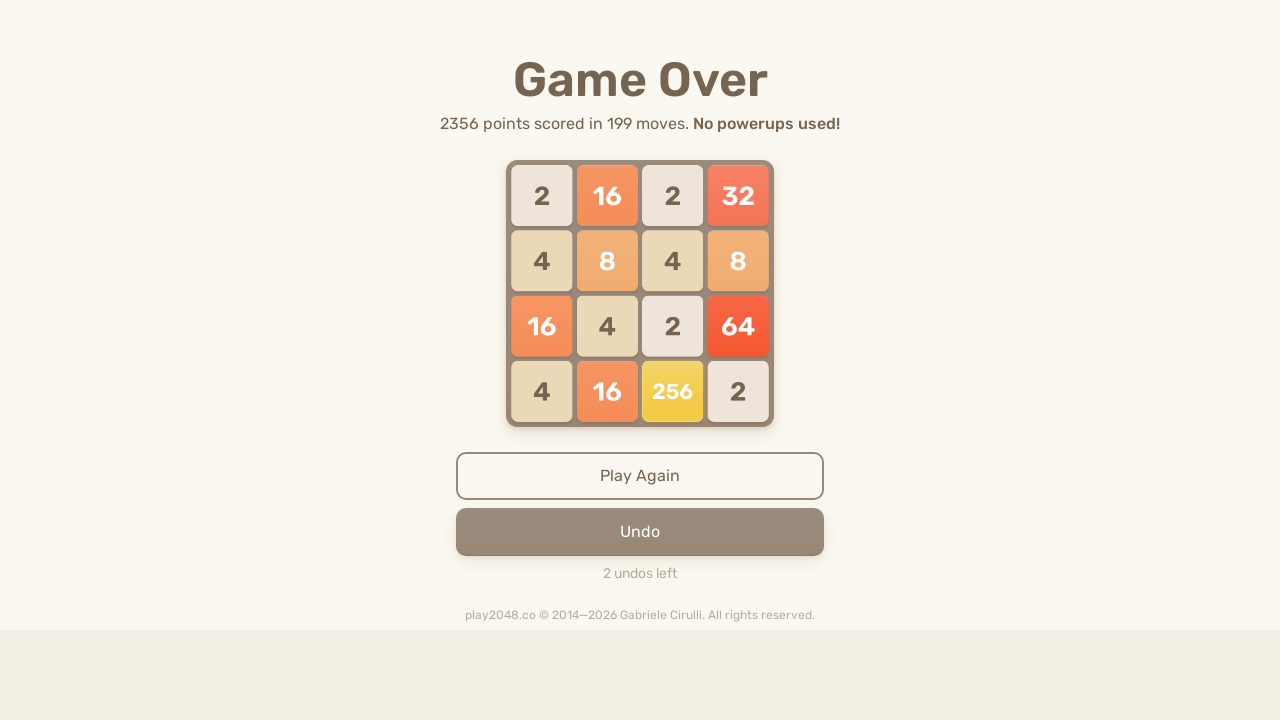

Pressed Down arrow key to move tiles down on html
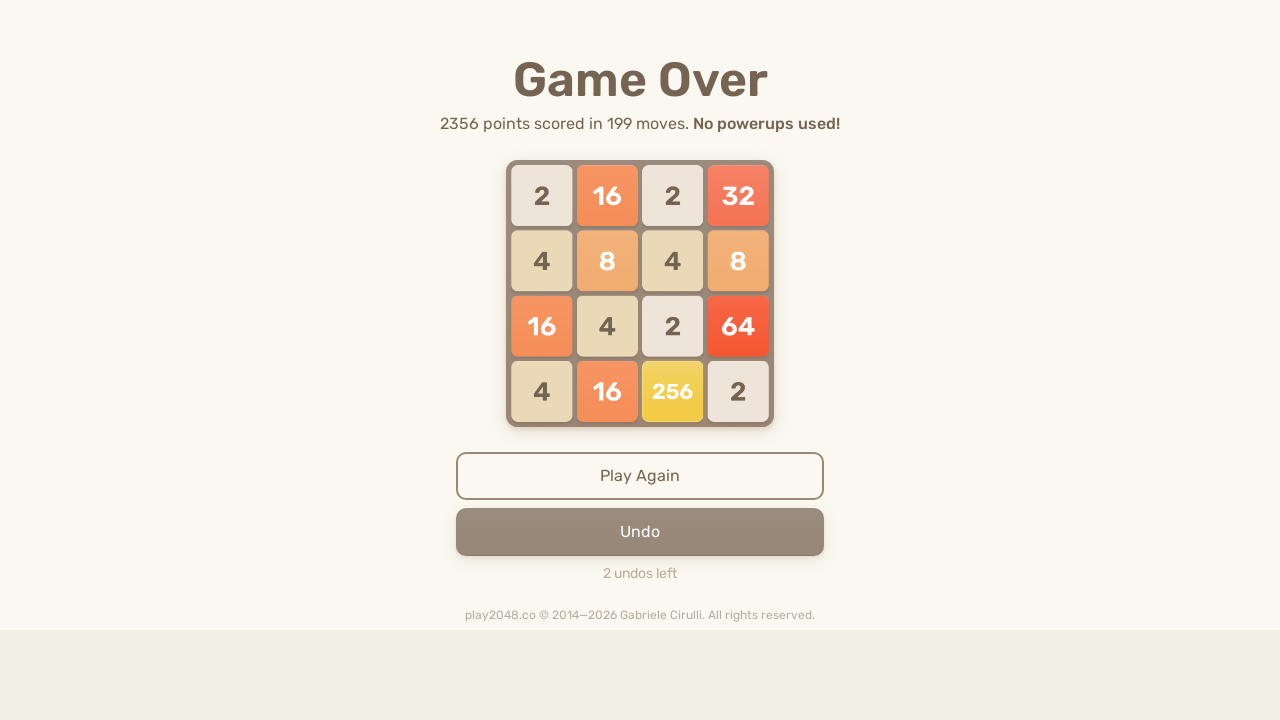

Pressed Left arrow key to move tiles left on html
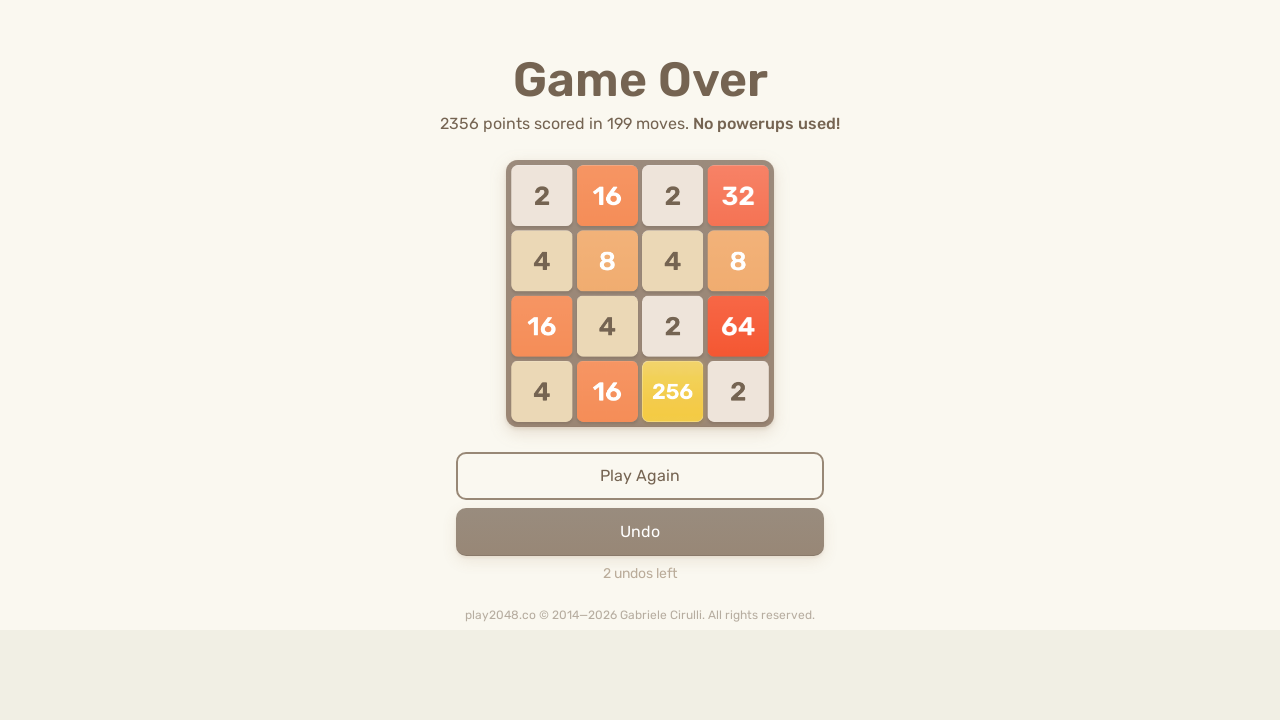

Pressed Up arrow key to move tiles up on html
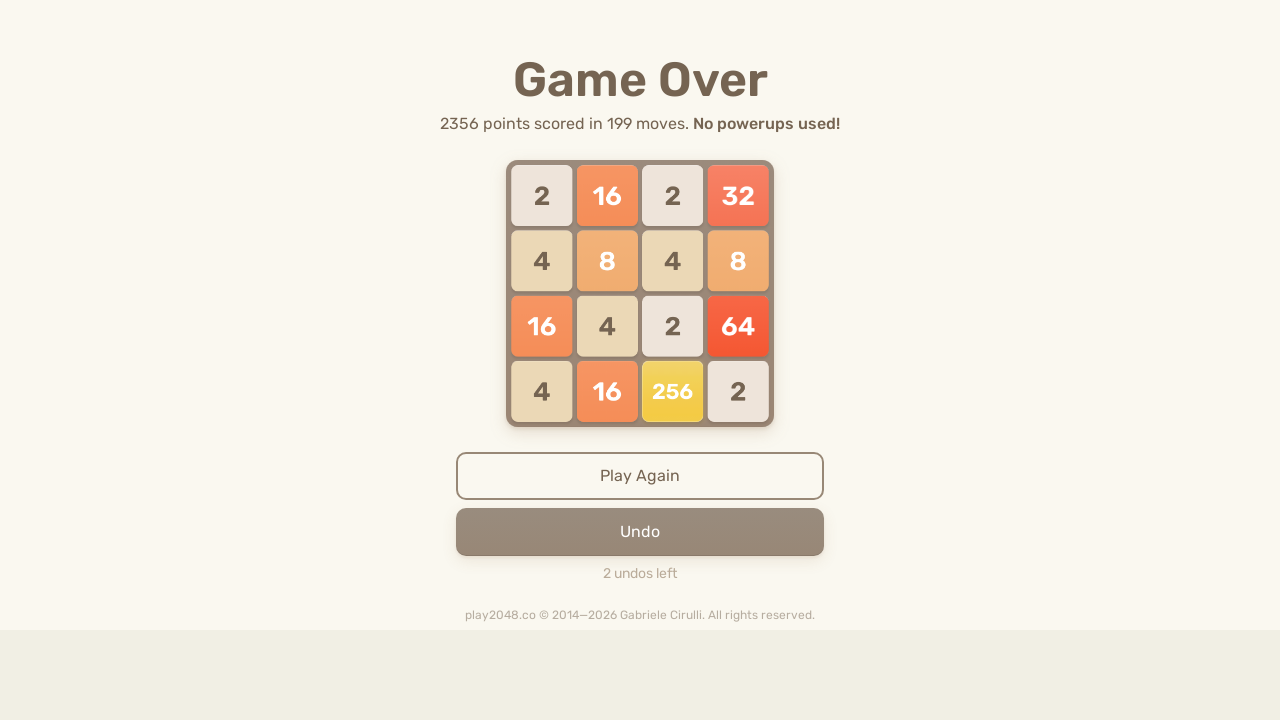

Pressed Right arrow key to move tiles right on html
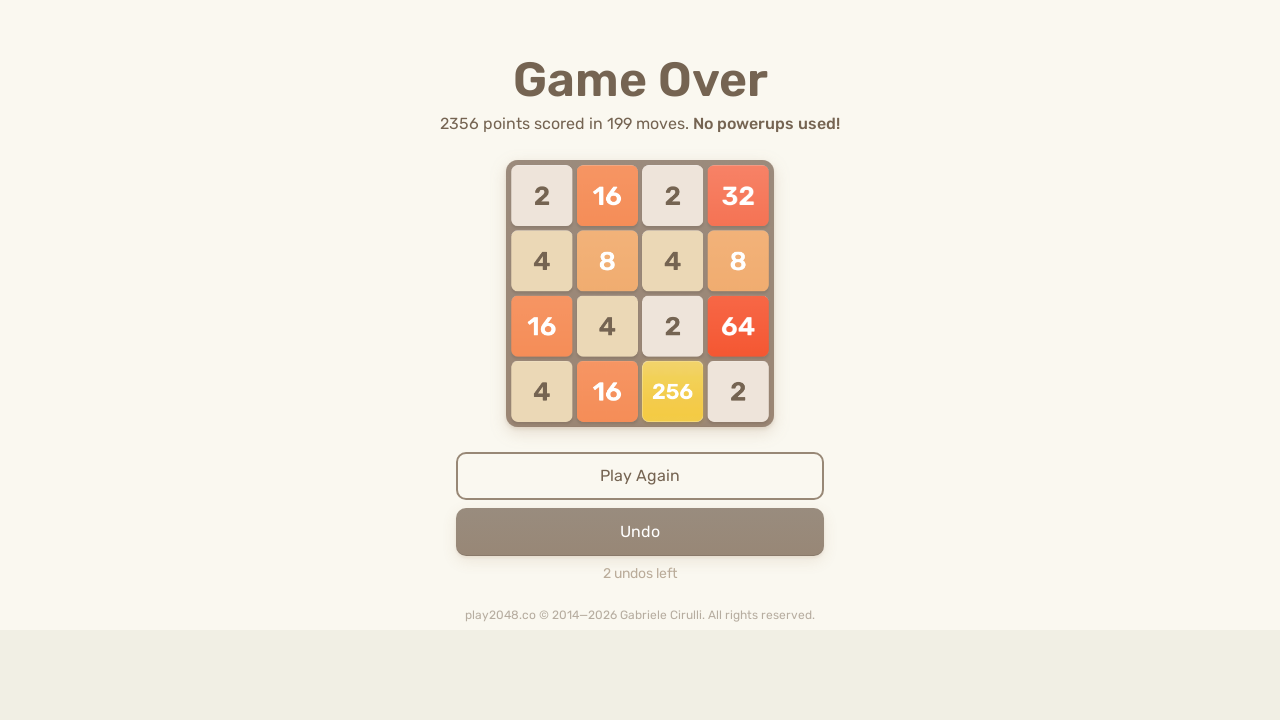

Pressed Down arrow key to move tiles down on html
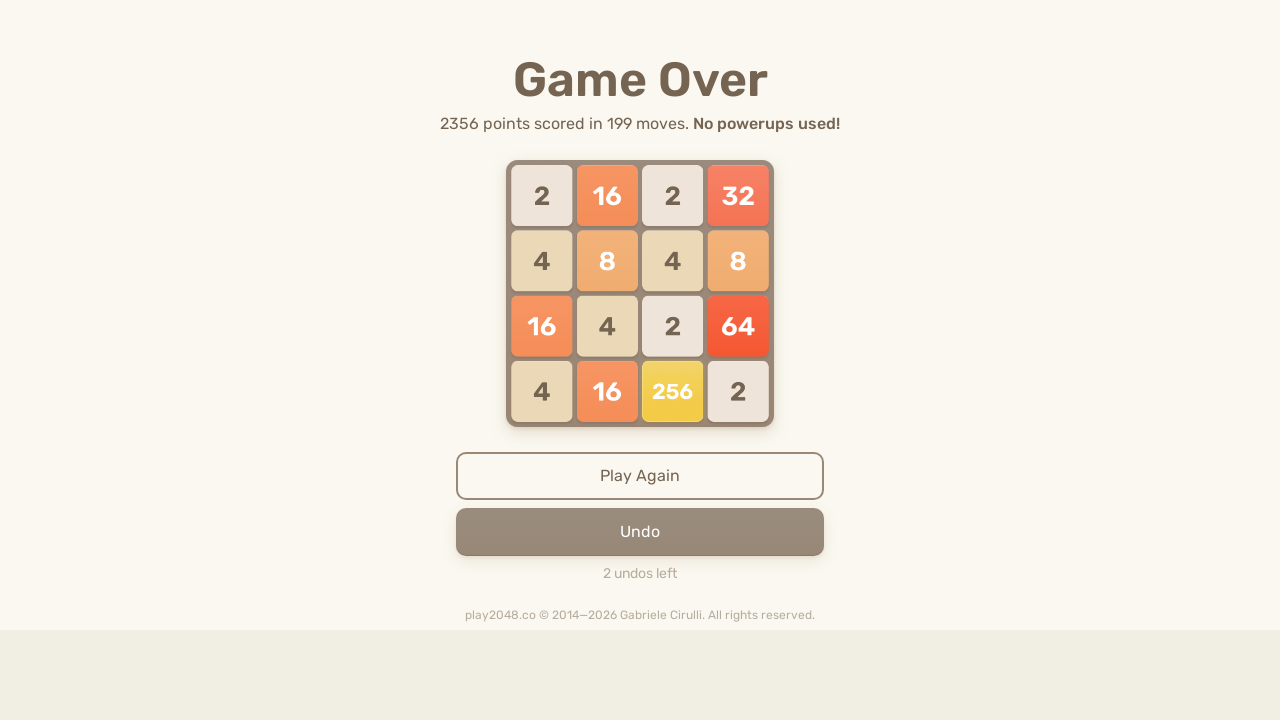

Pressed Left arrow key to move tiles left on html
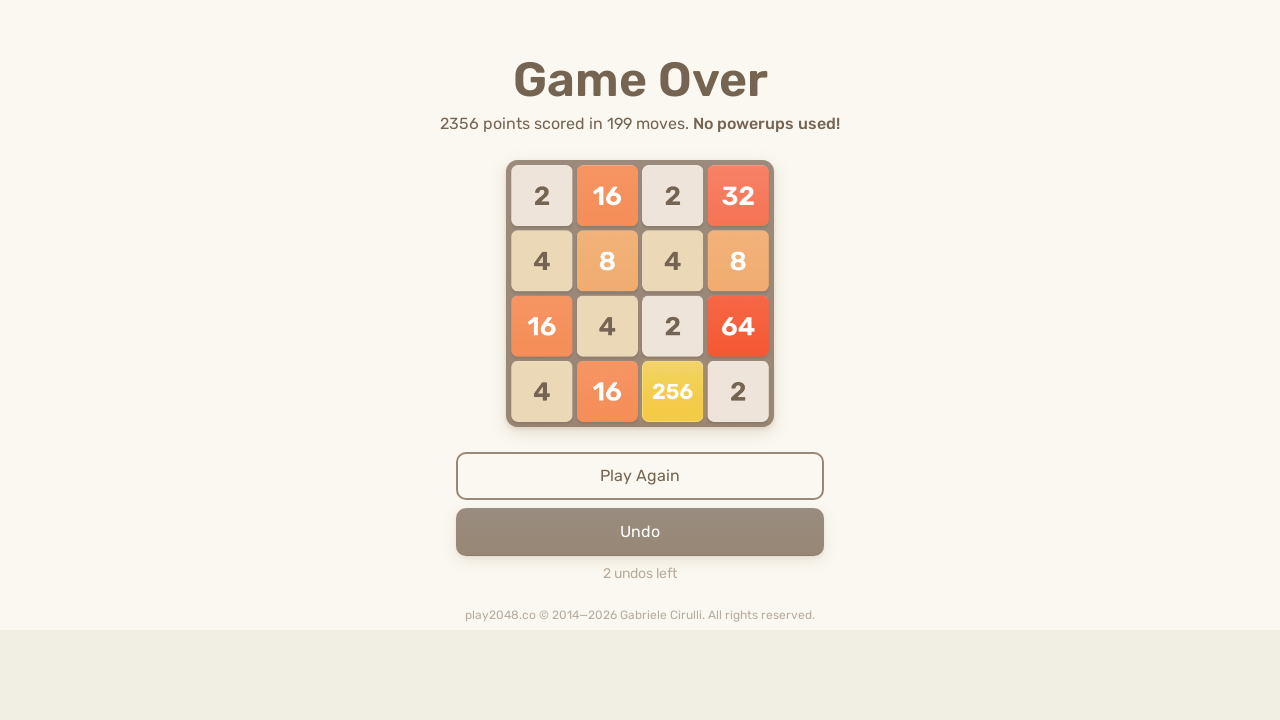

Pressed Up arrow key to move tiles up on html
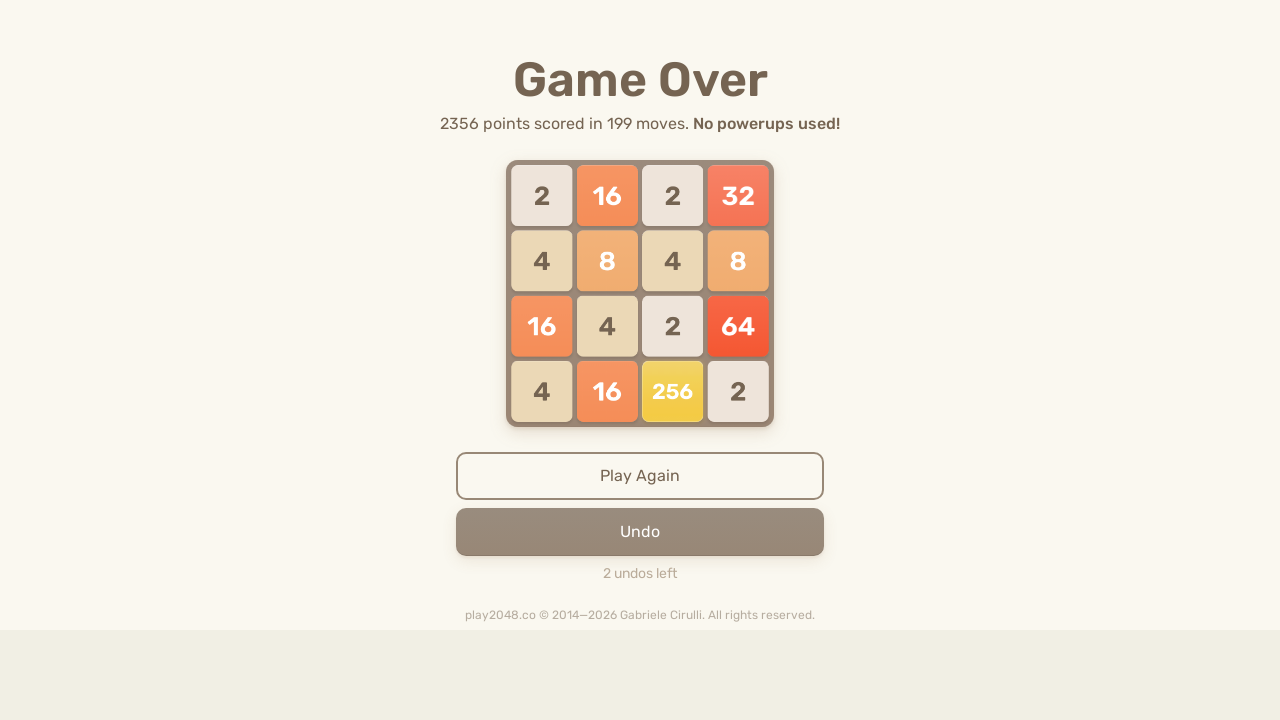

Pressed Right arrow key to move tiles right on html
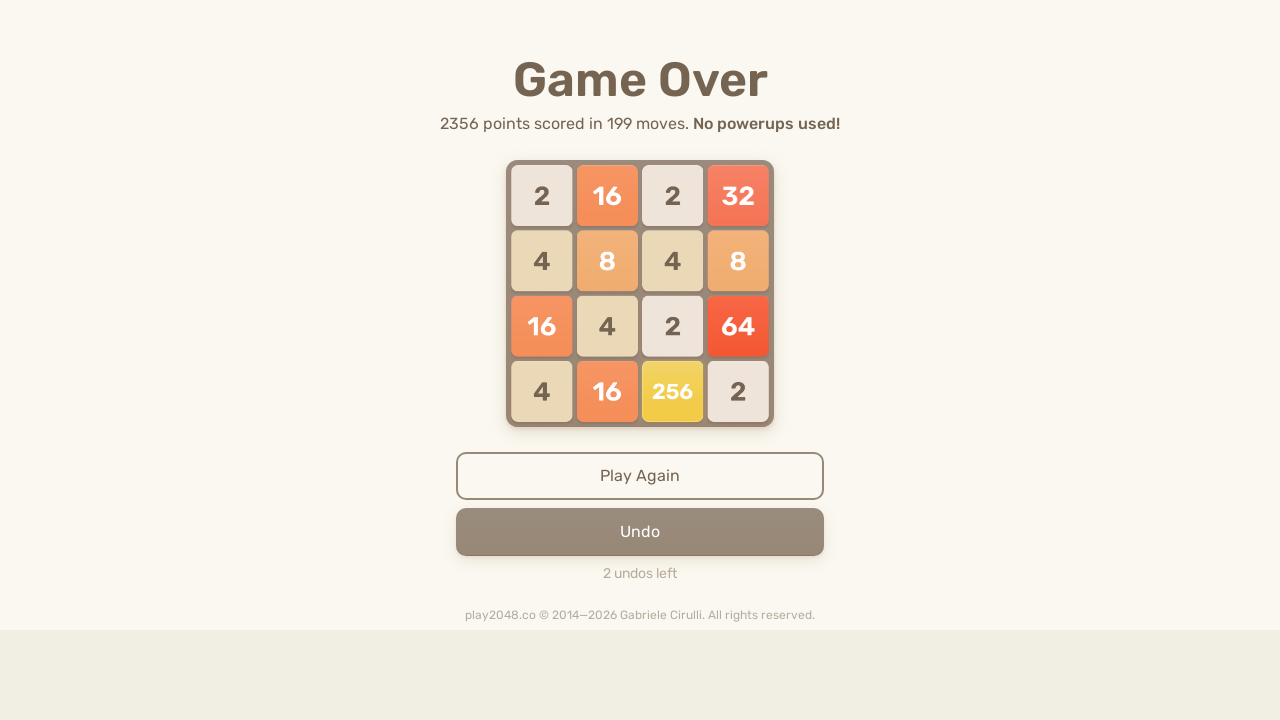

Pressed Down arrow key to move tiles down on html
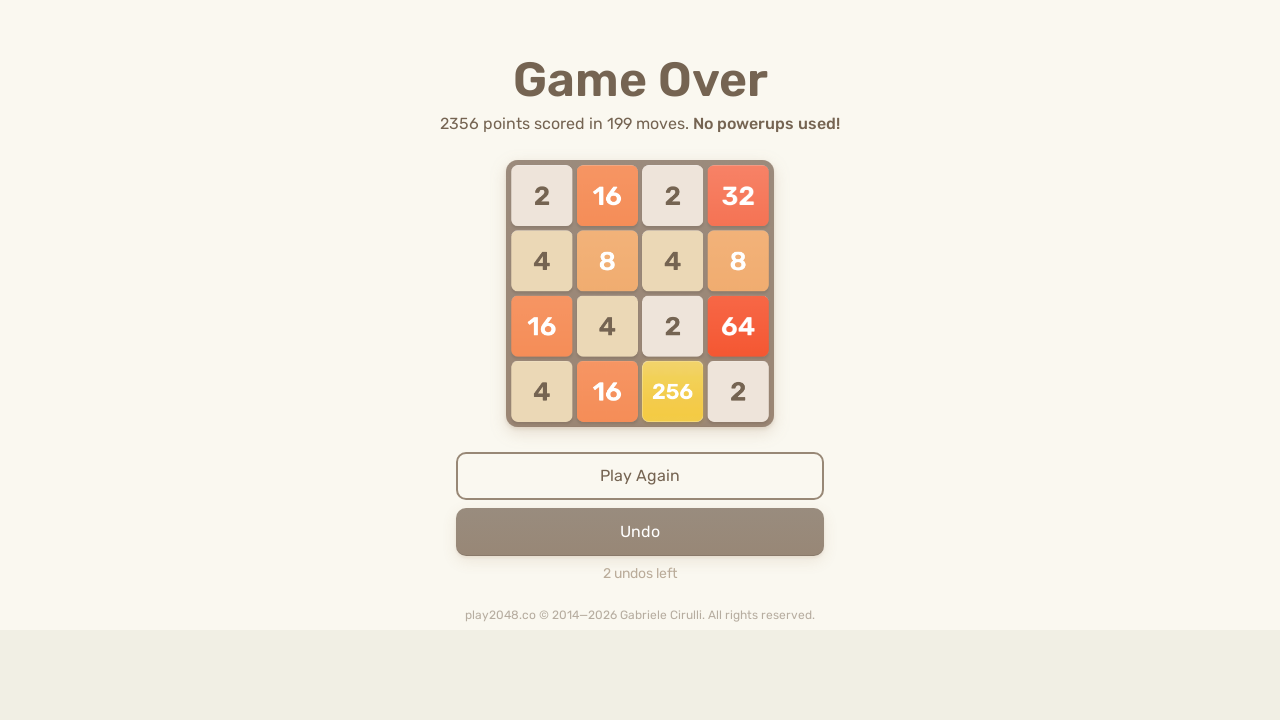

Pressed Left arrow key to move tiles left on html
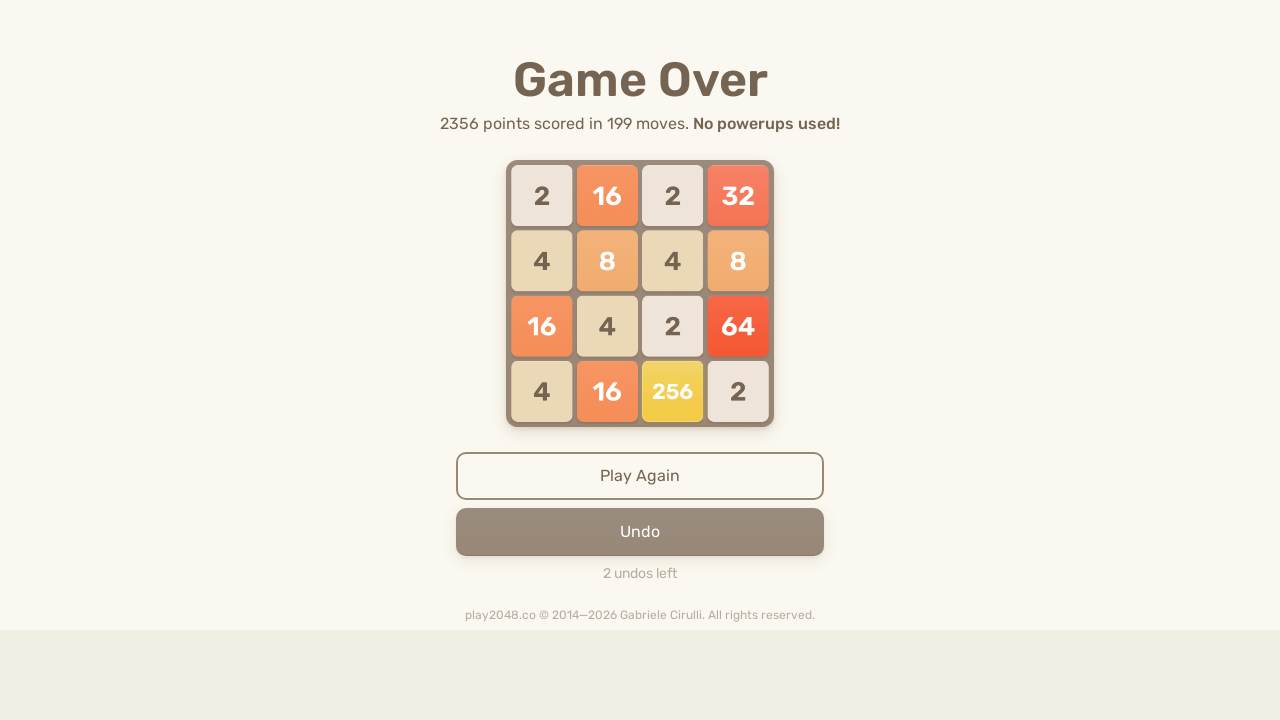

Pressed Up arrow key to move tiles up on html
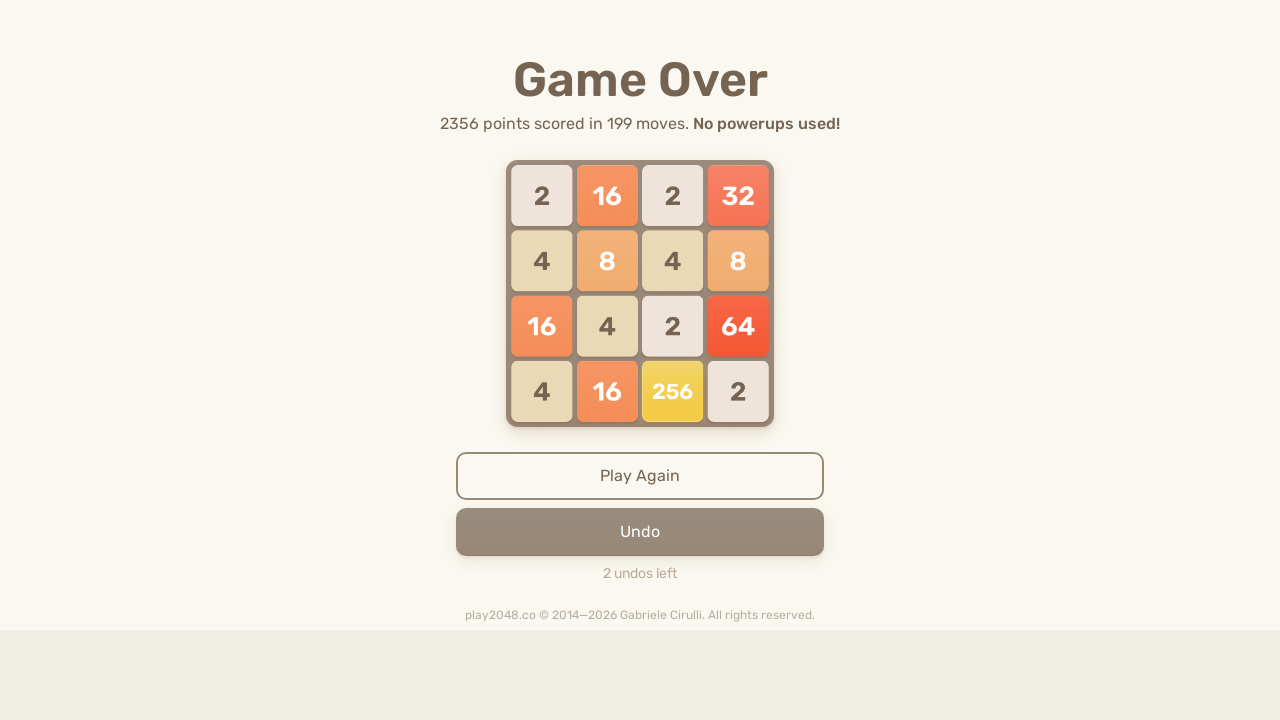

Pressed Right arrow key to move tiles right on html
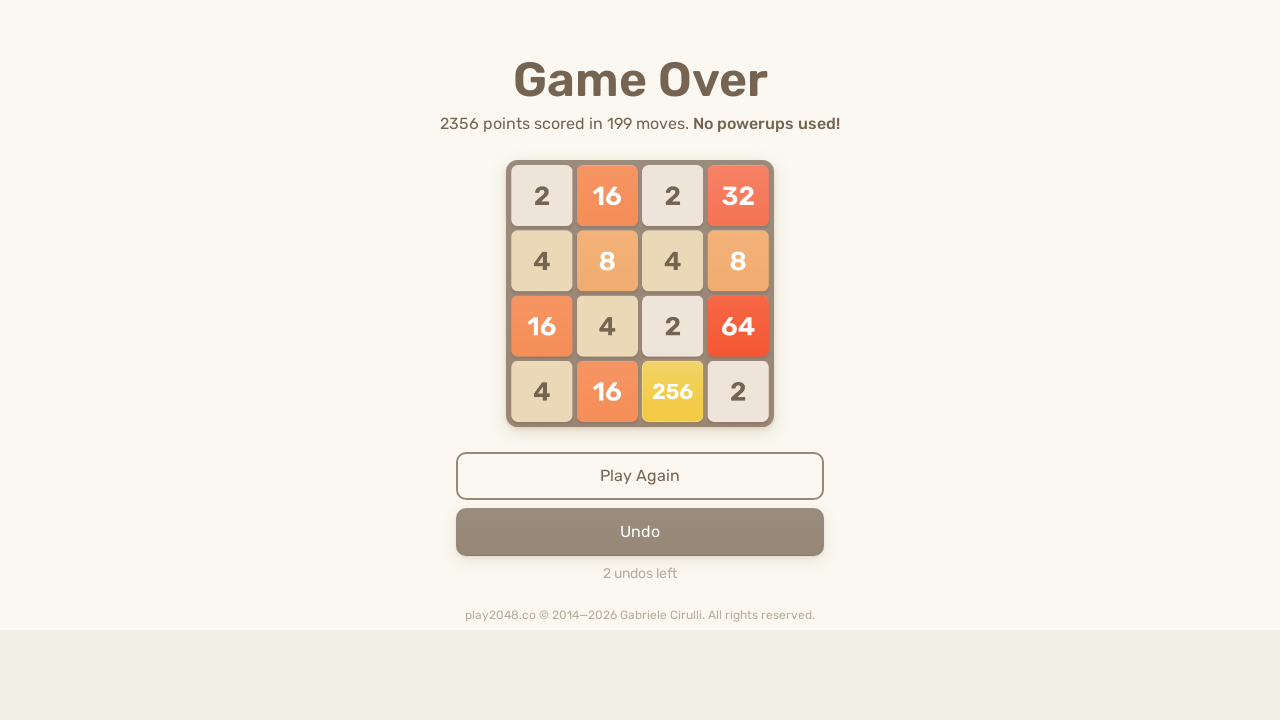

Pressed Down arrow key to move tiles down on html
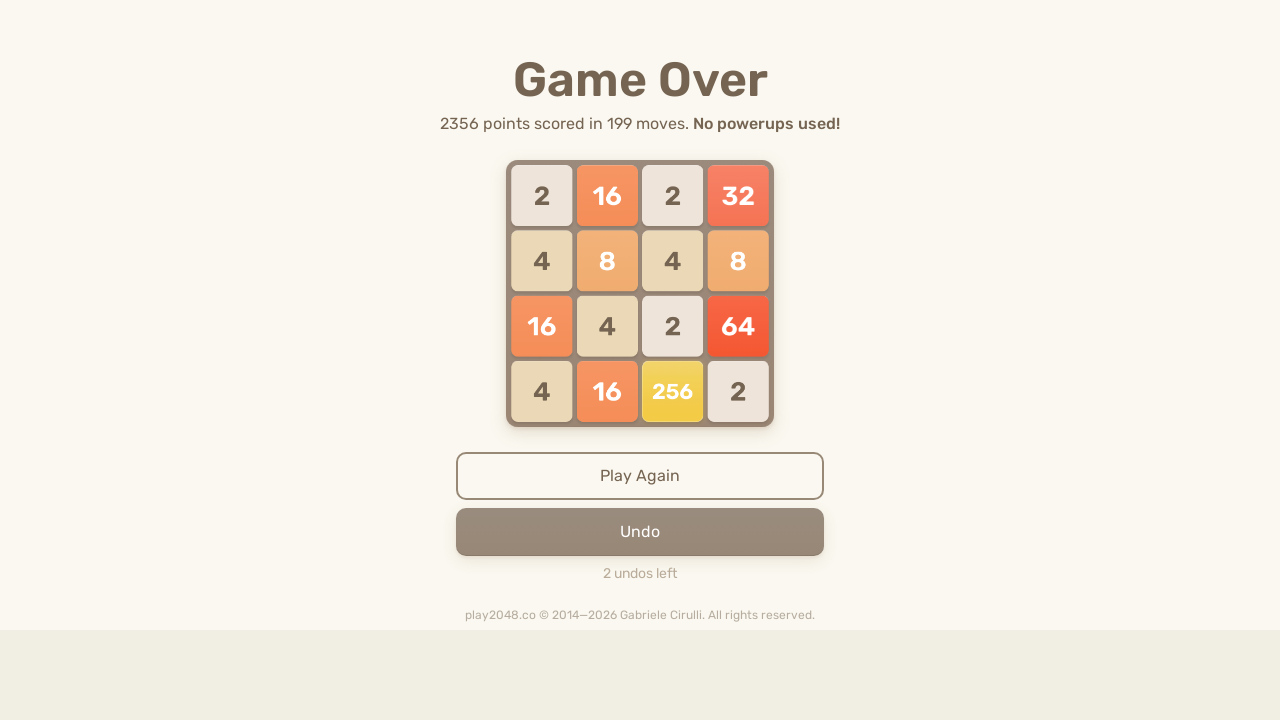

Pressed Left arrow key to move tiles left on html
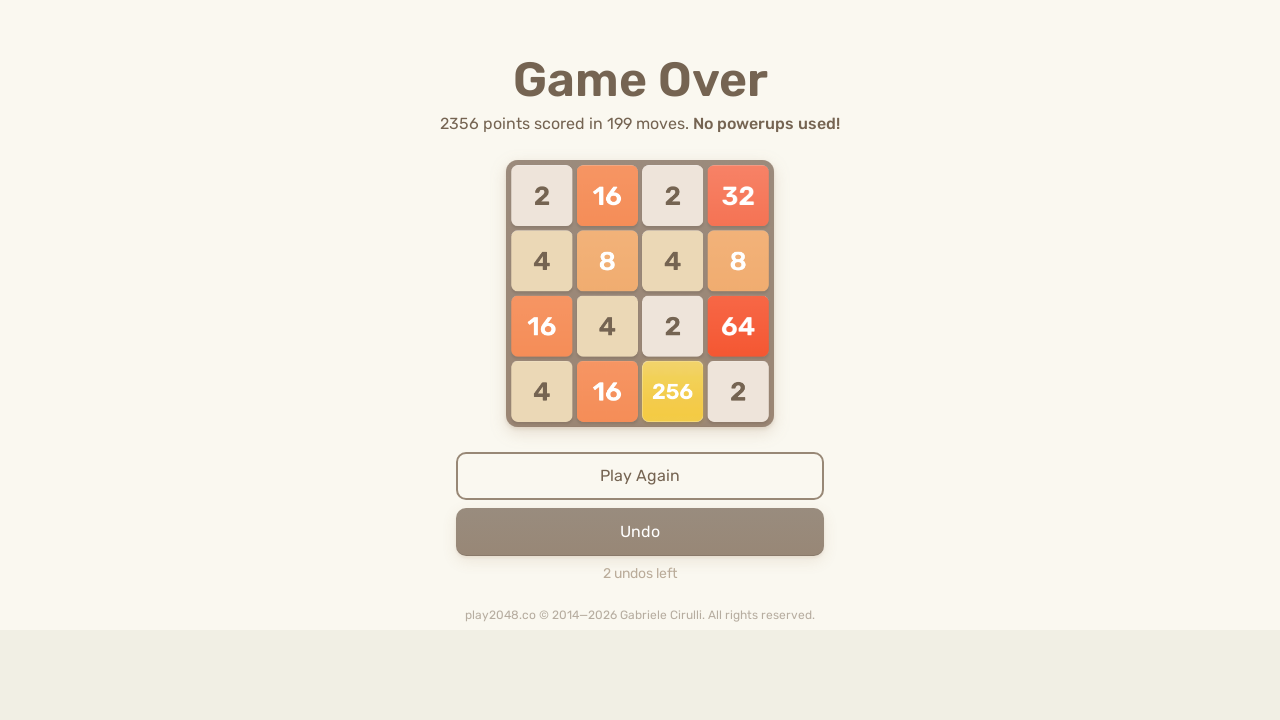

Pressed Up arrow key to move tiles up on html
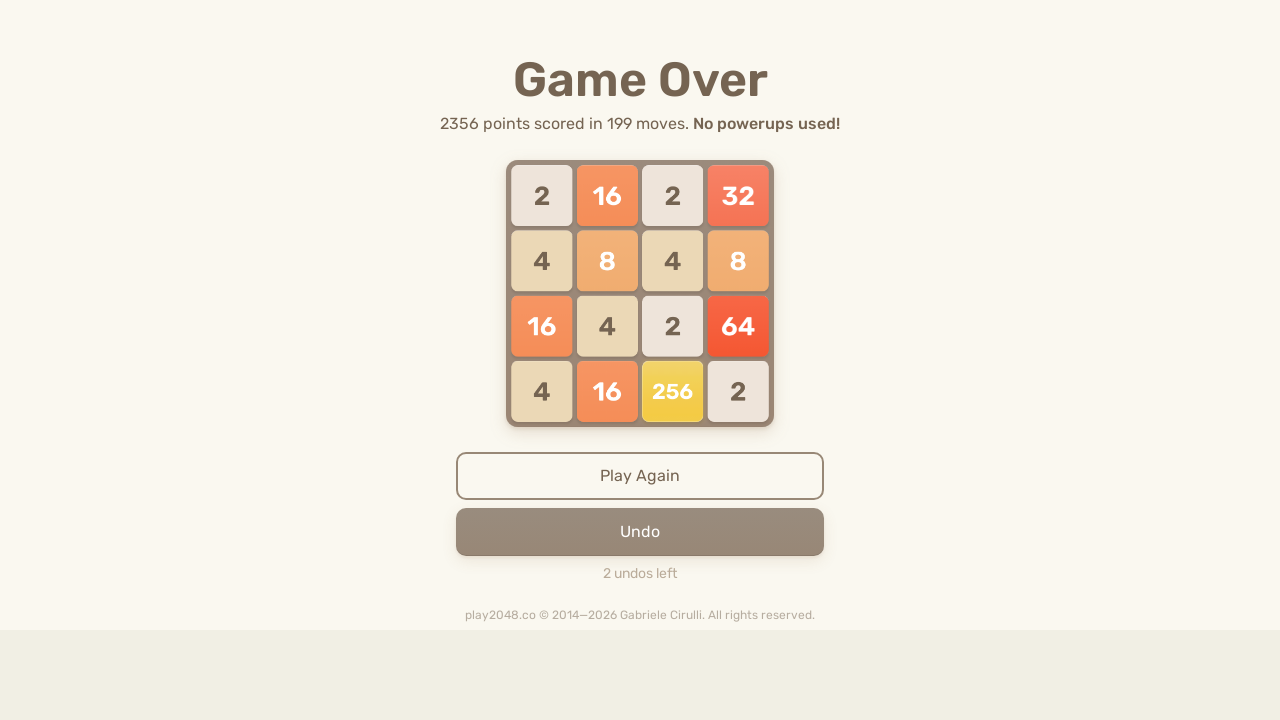

Pressed Right arrow key to move tiles right on html
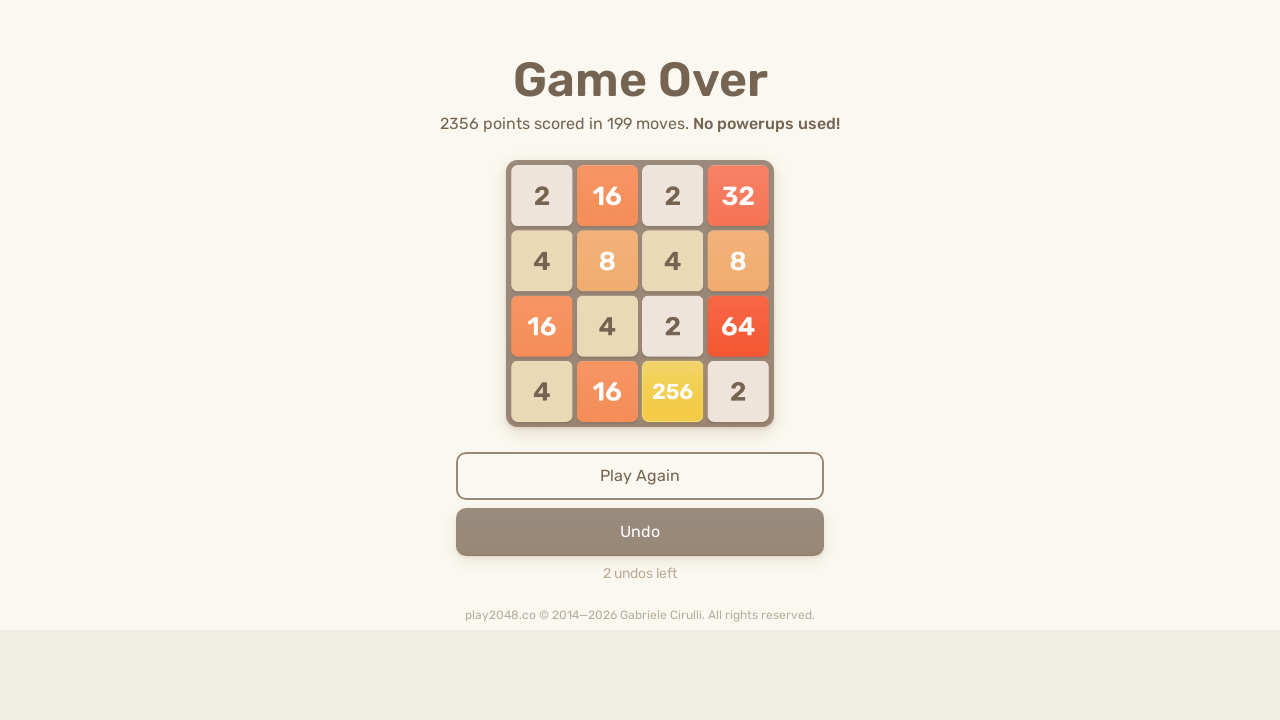

Pressed Down arrow key to move tiles down on html
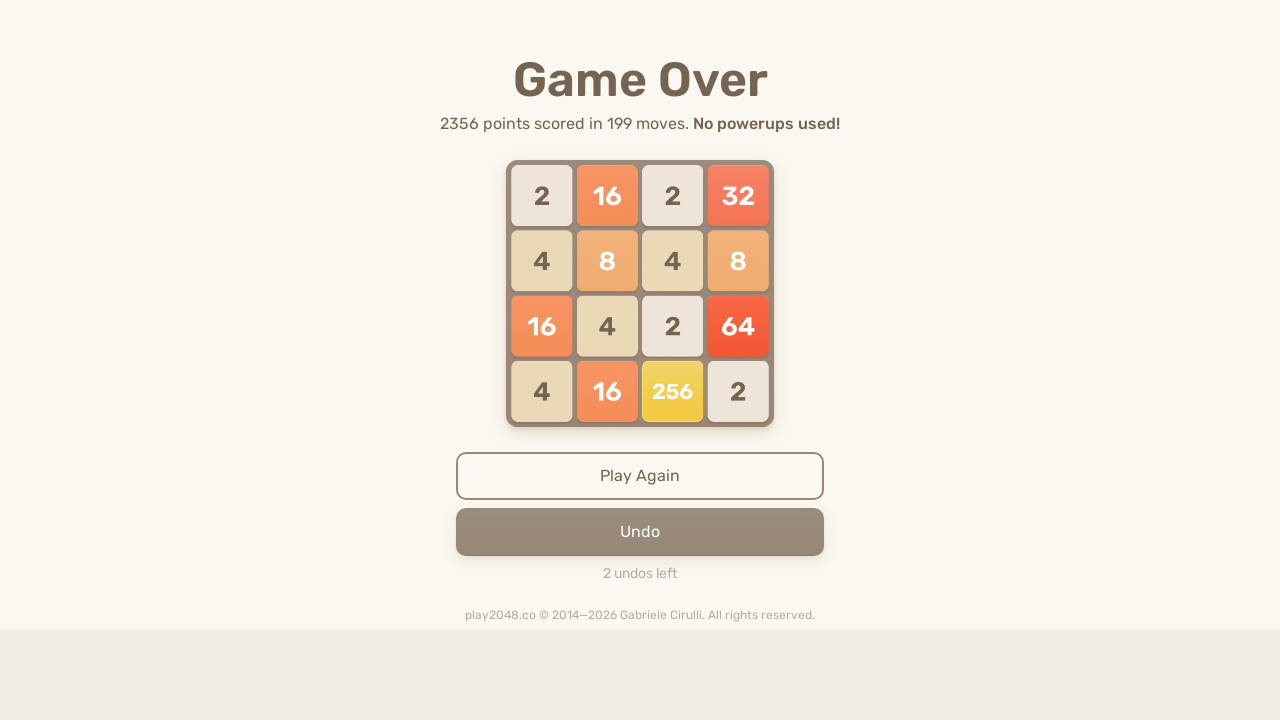

Pressed Left arrow key to move tiles left on html
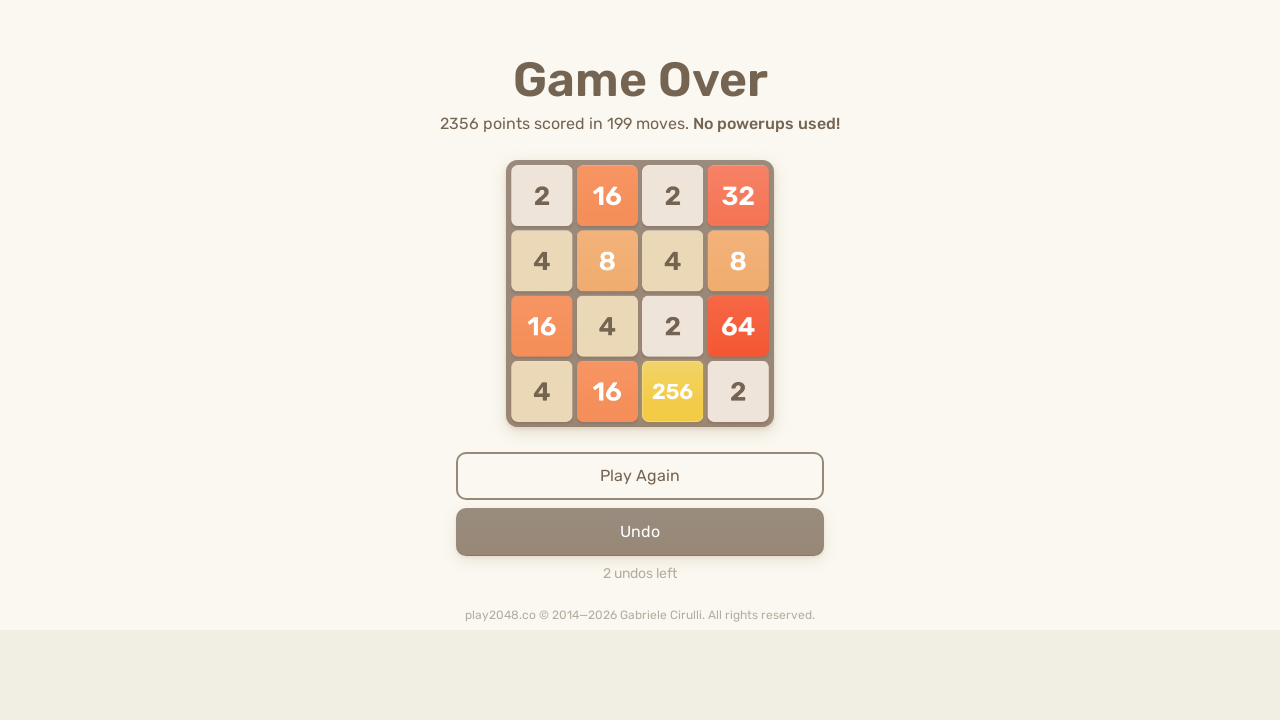

Pressed Up arrow key to move tiles up on html
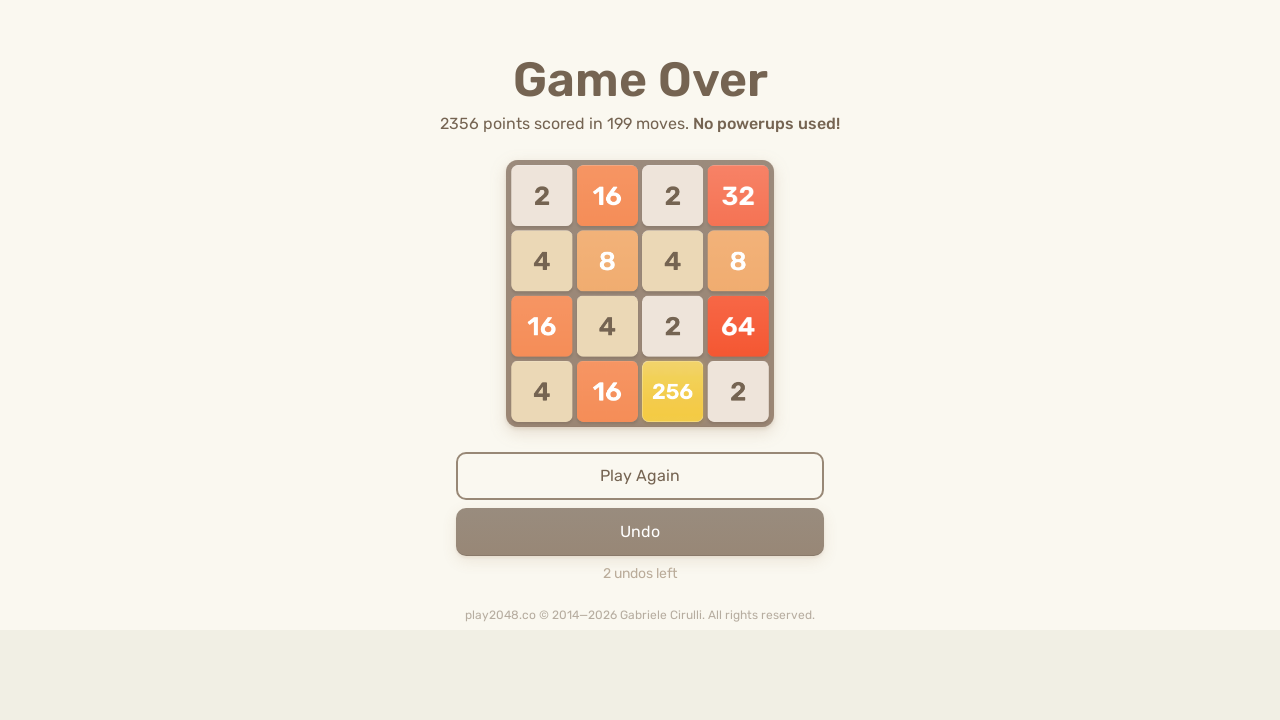

Pressed Right arrow key to move tiles right on html
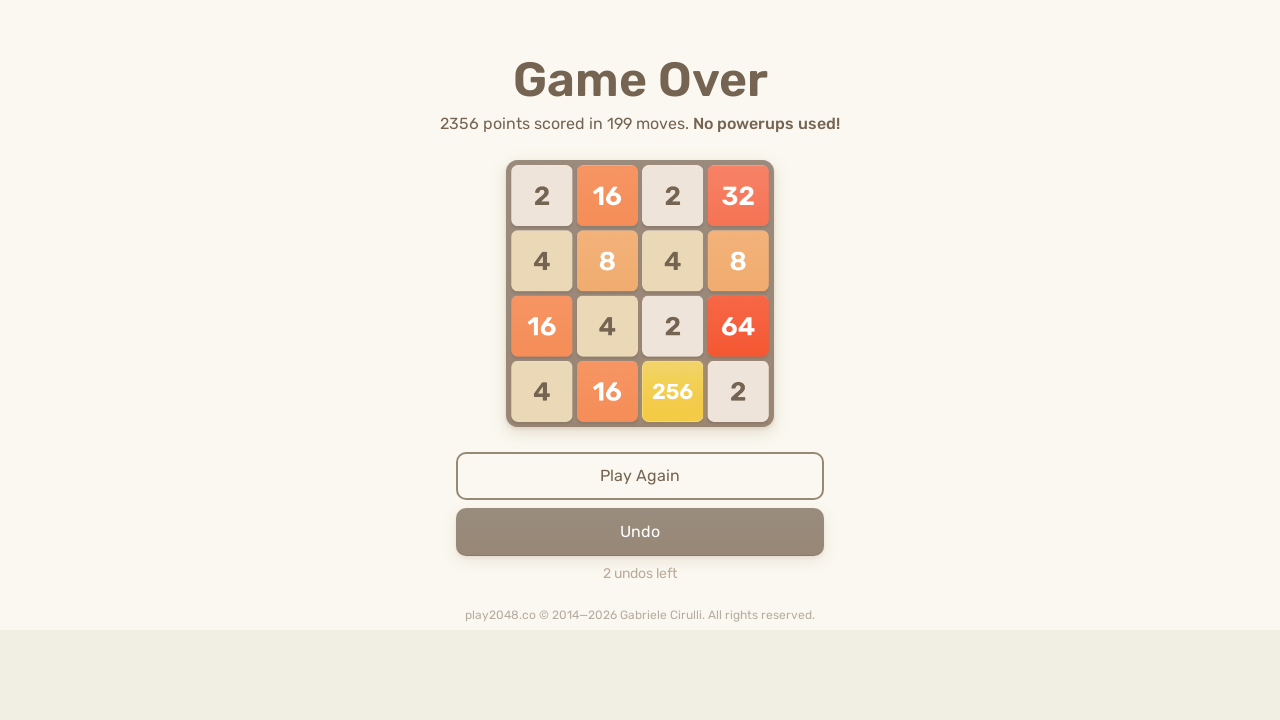

Pressed Down arrow key to move tiles down on html
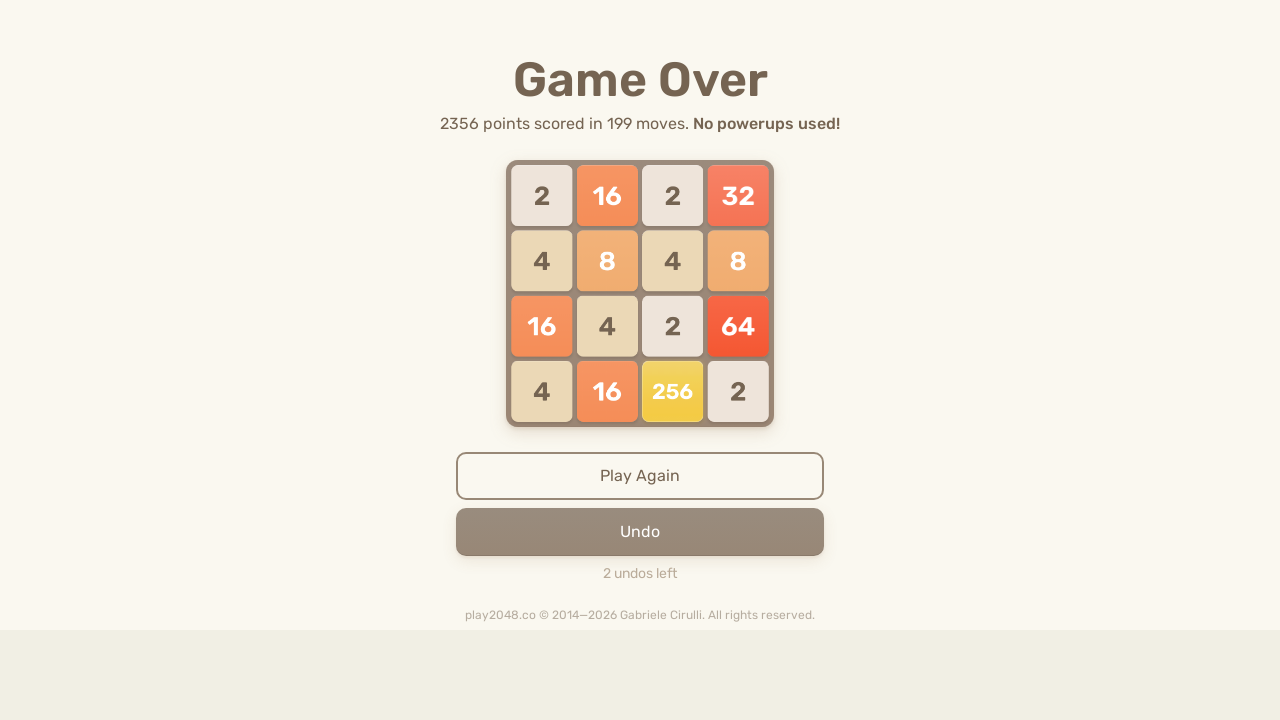

Pressed Left arrow key to move tiles left on html
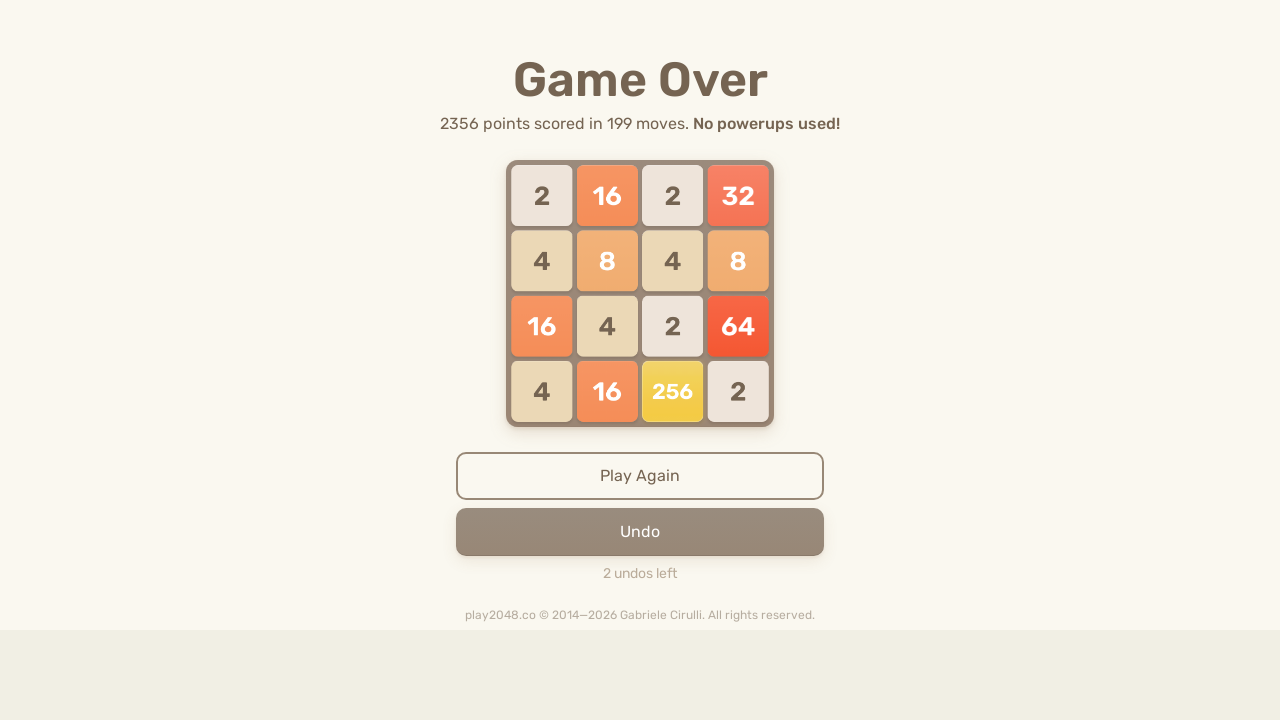

Pressed Up arrow key to move tiles up on html
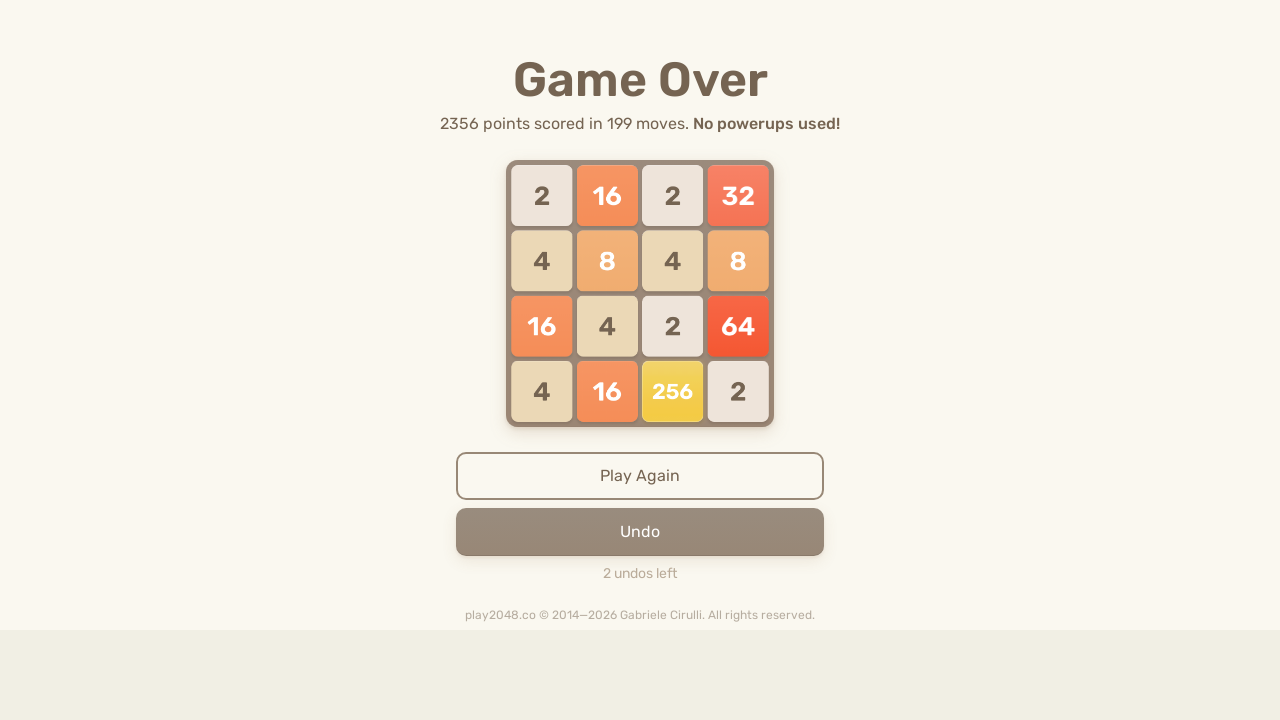

Pressed Right arrow key to move tiles right on html
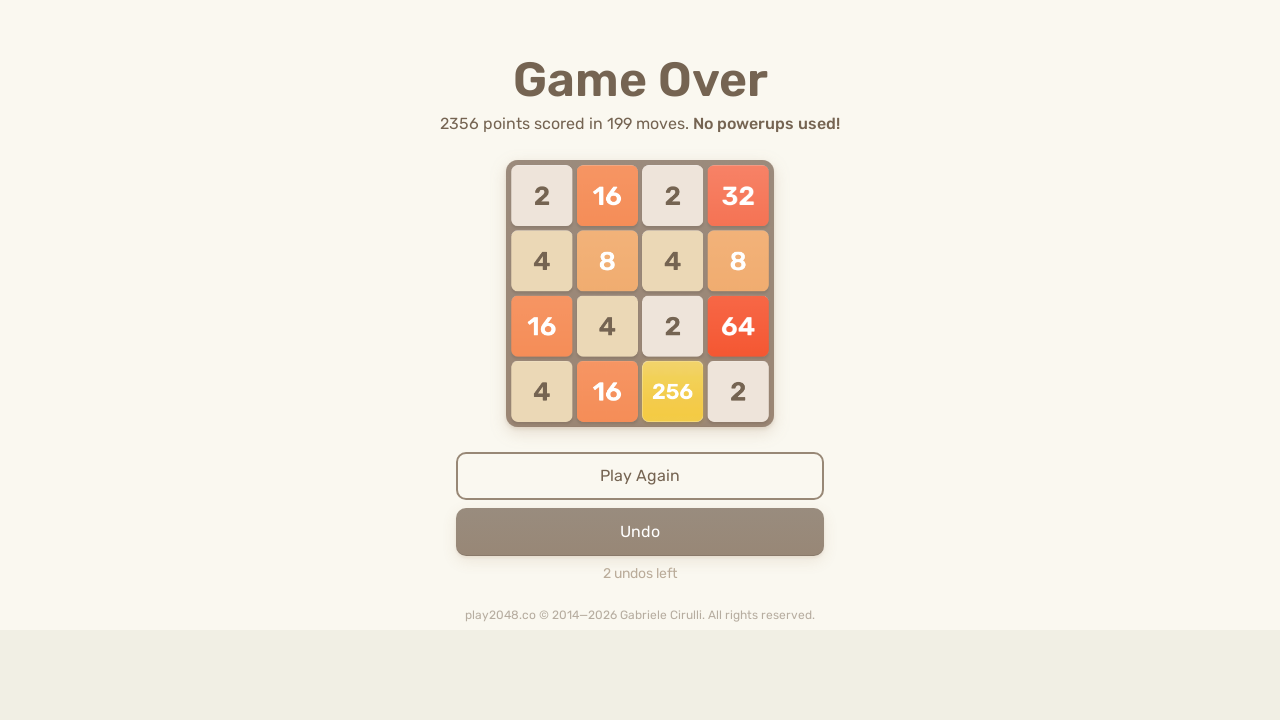

Pressed Down arrow key to move tiles down on html
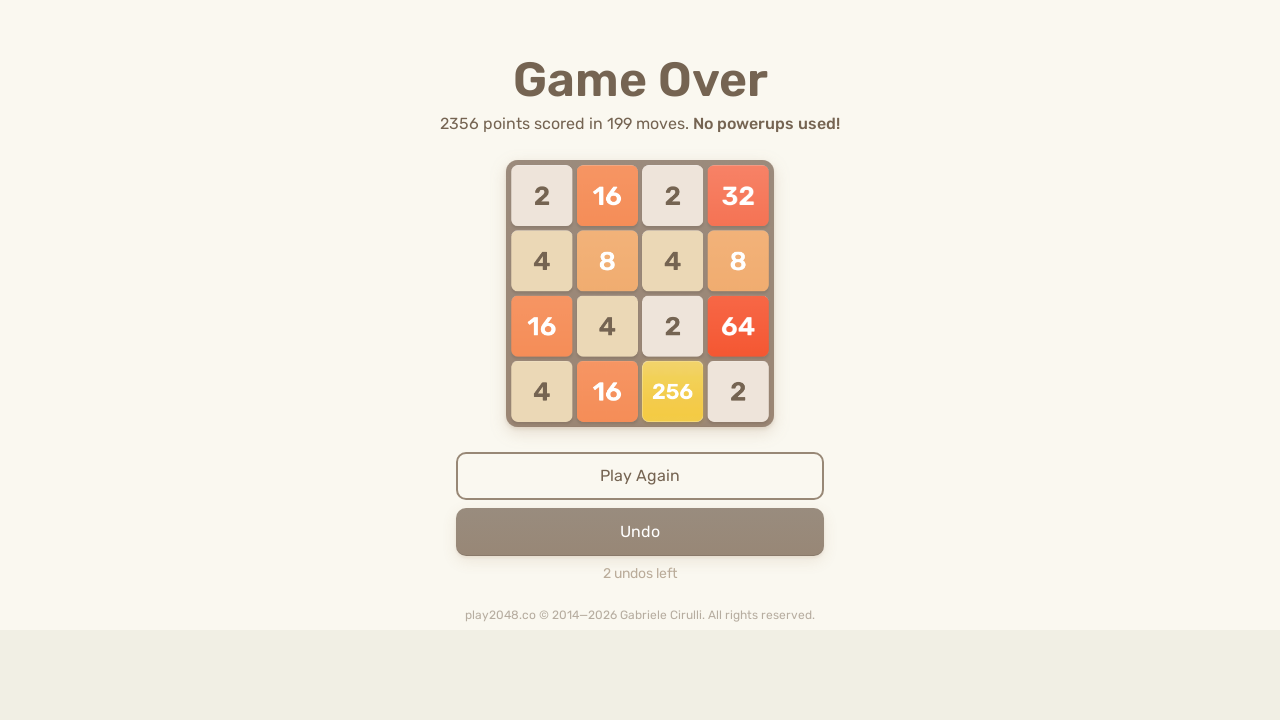

Pressed Left arrow key to move tiles left on html
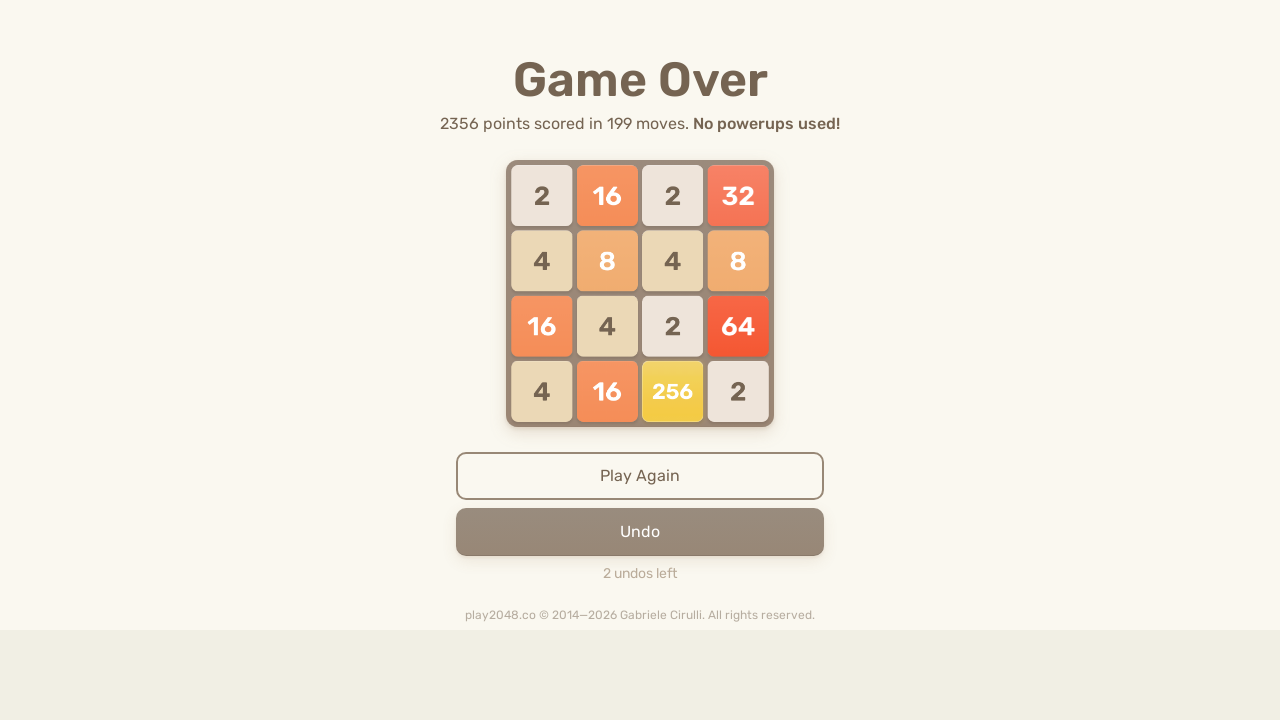

Pressed Up arrow key to move tiles up on html
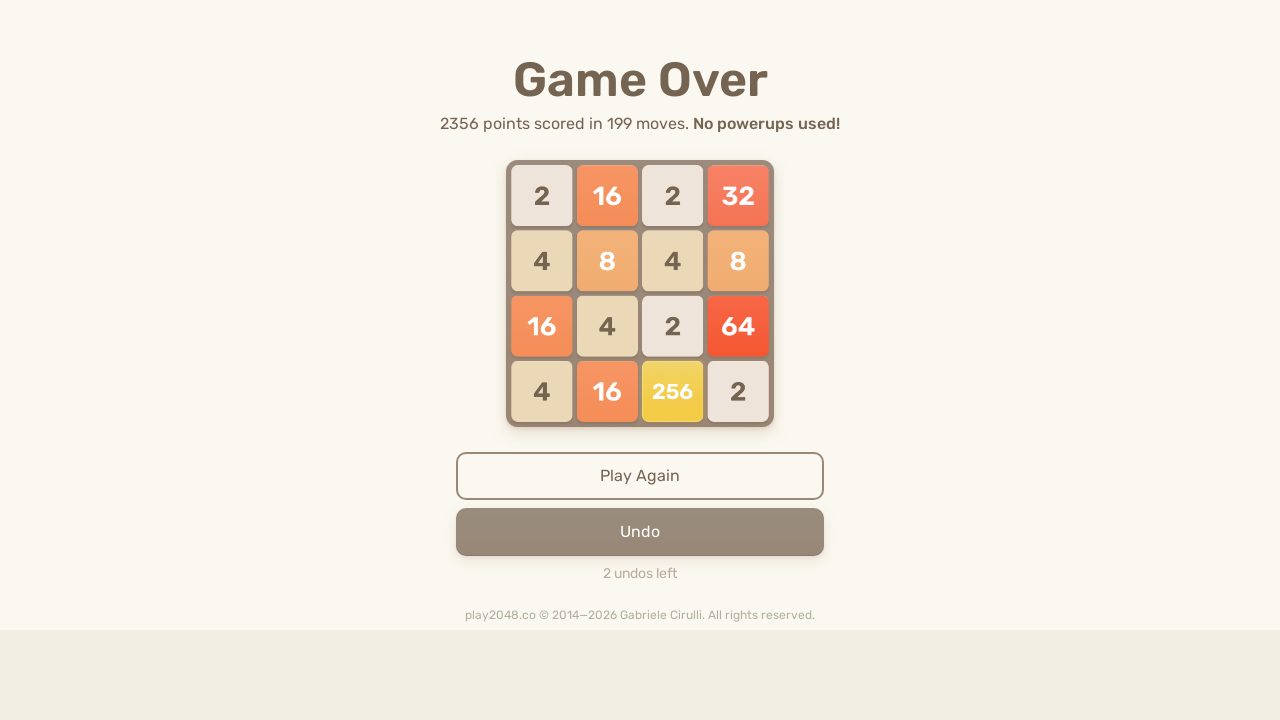

Pressed Right arrow key to move tiles right on html
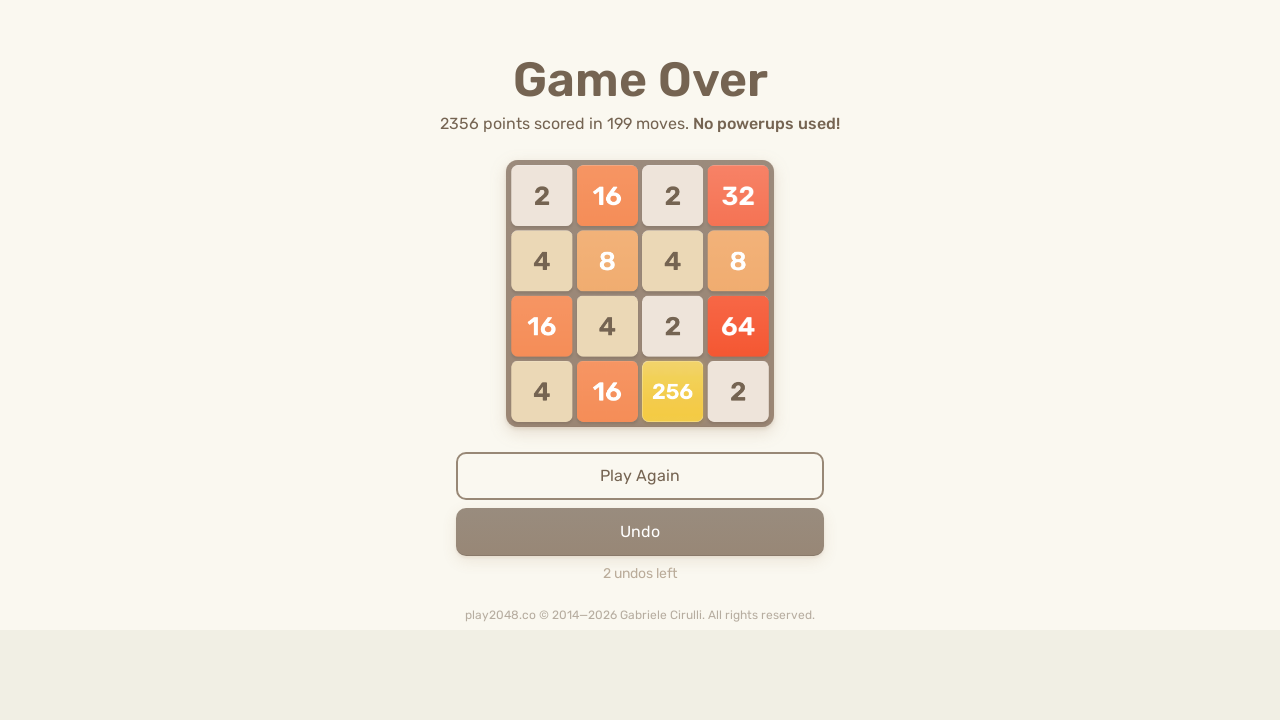

Pressed Down arrow key to move tiles down on html
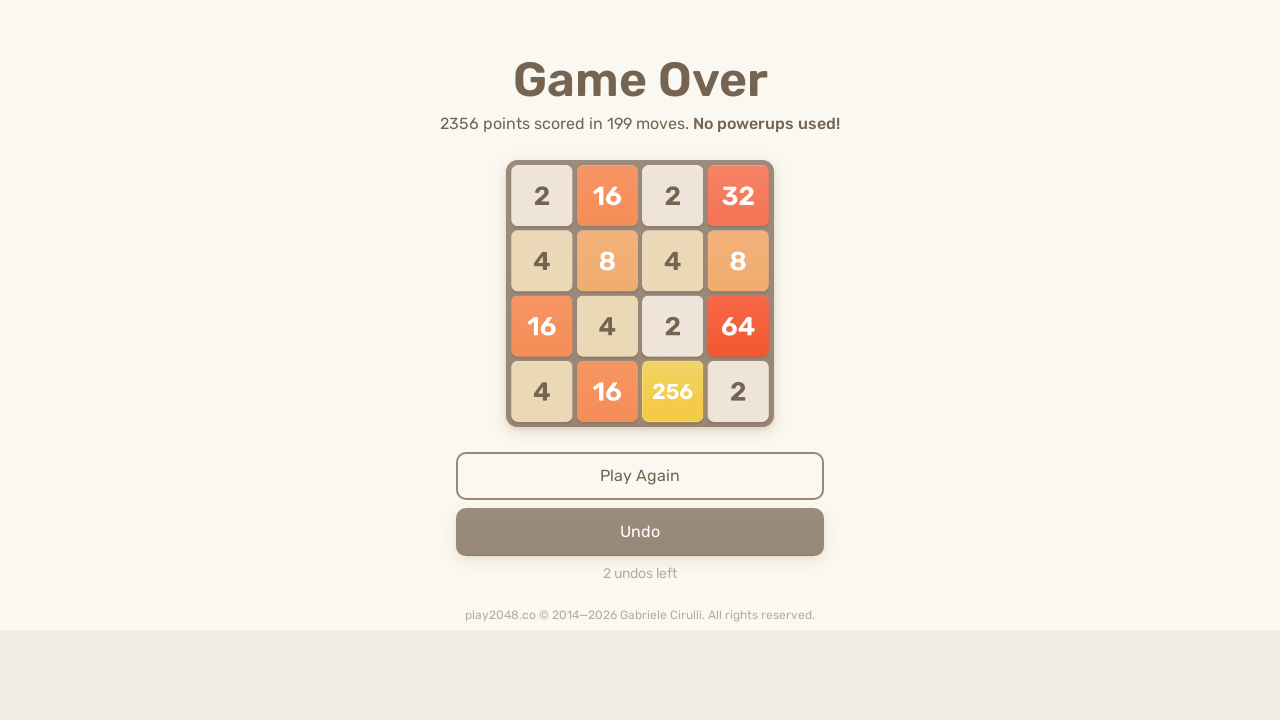

Pressed Left arrow key to move tiles left on html
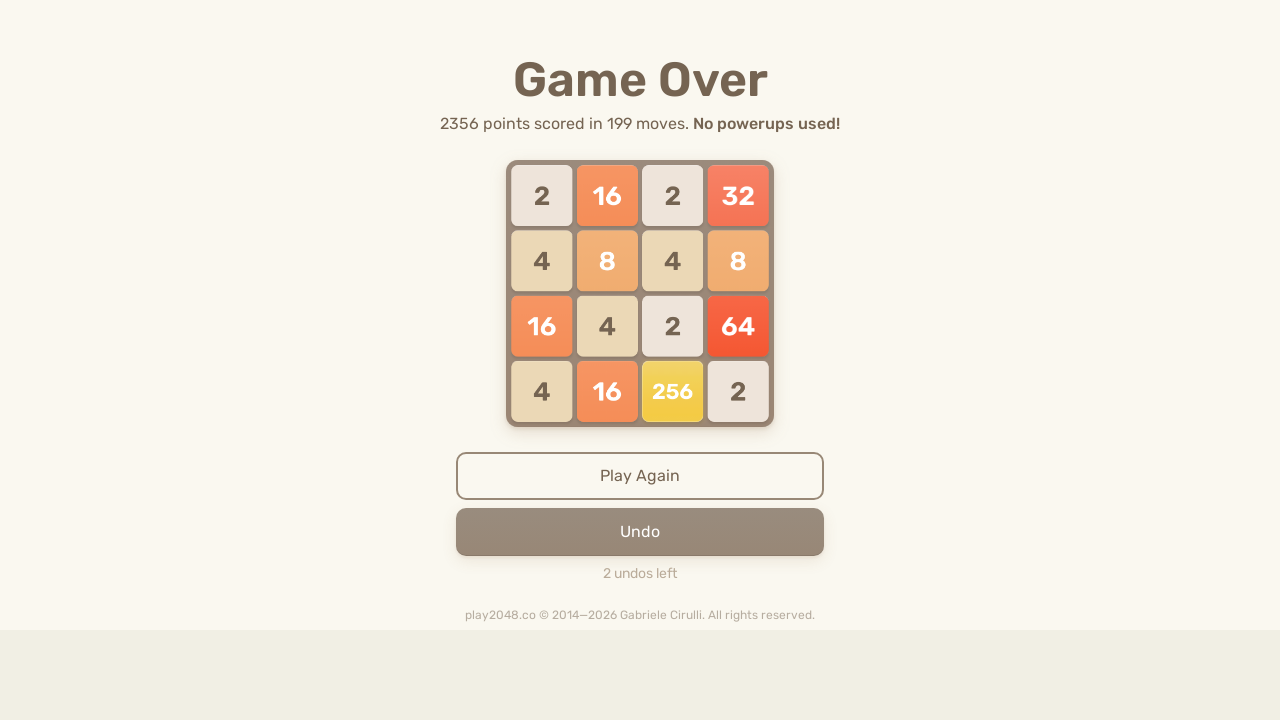

Pressed Up arrow key to move tiles up on html
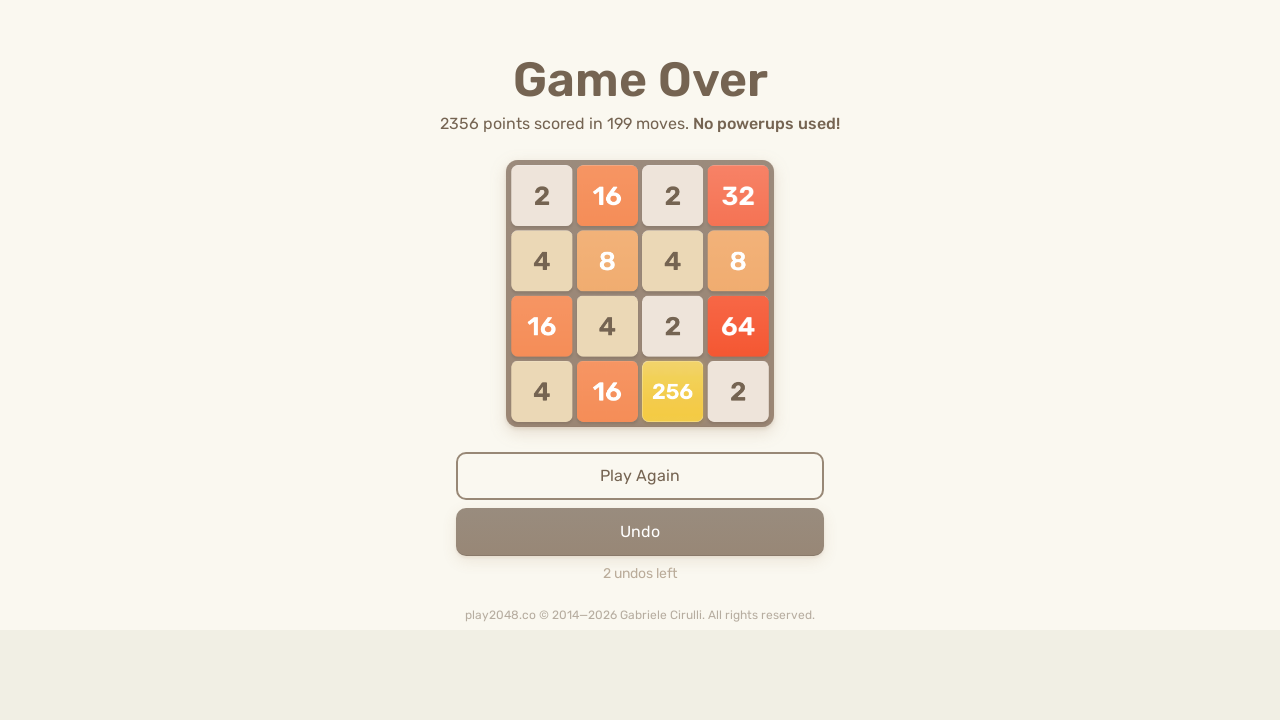

Pressed Right arrow key to move tiles right on html
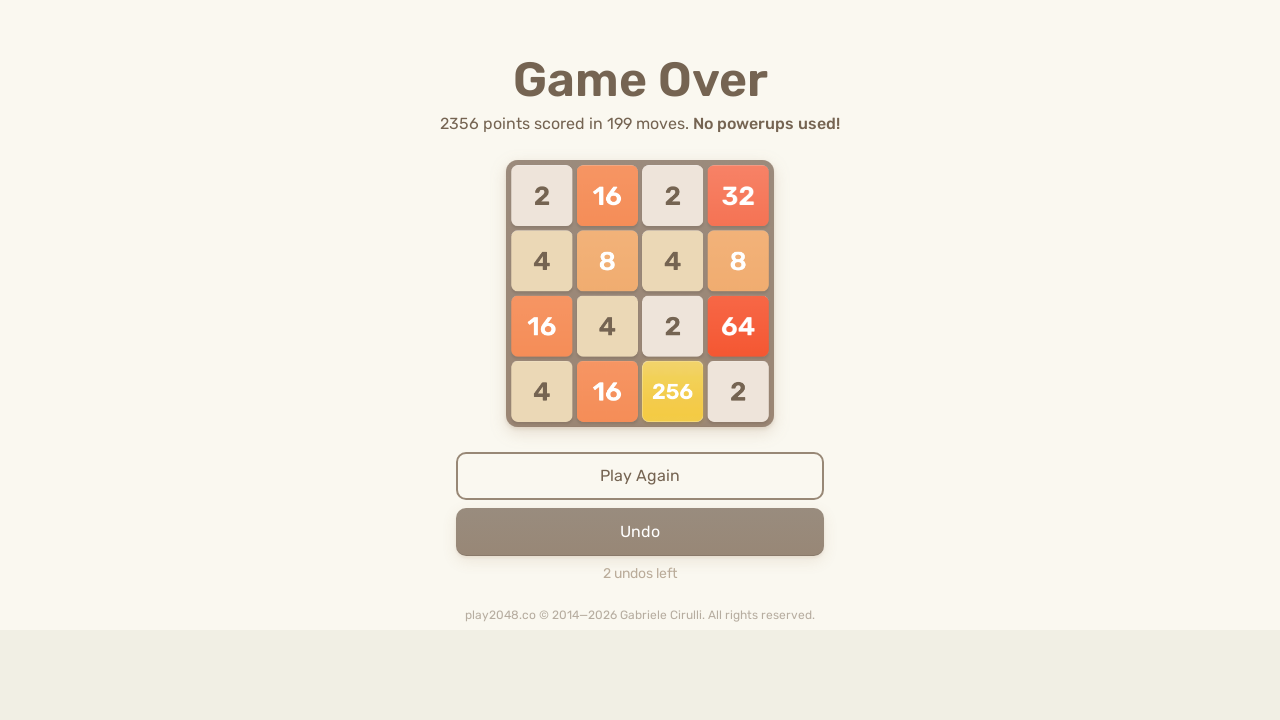

Pressed Down arrow key to move tiles down on html
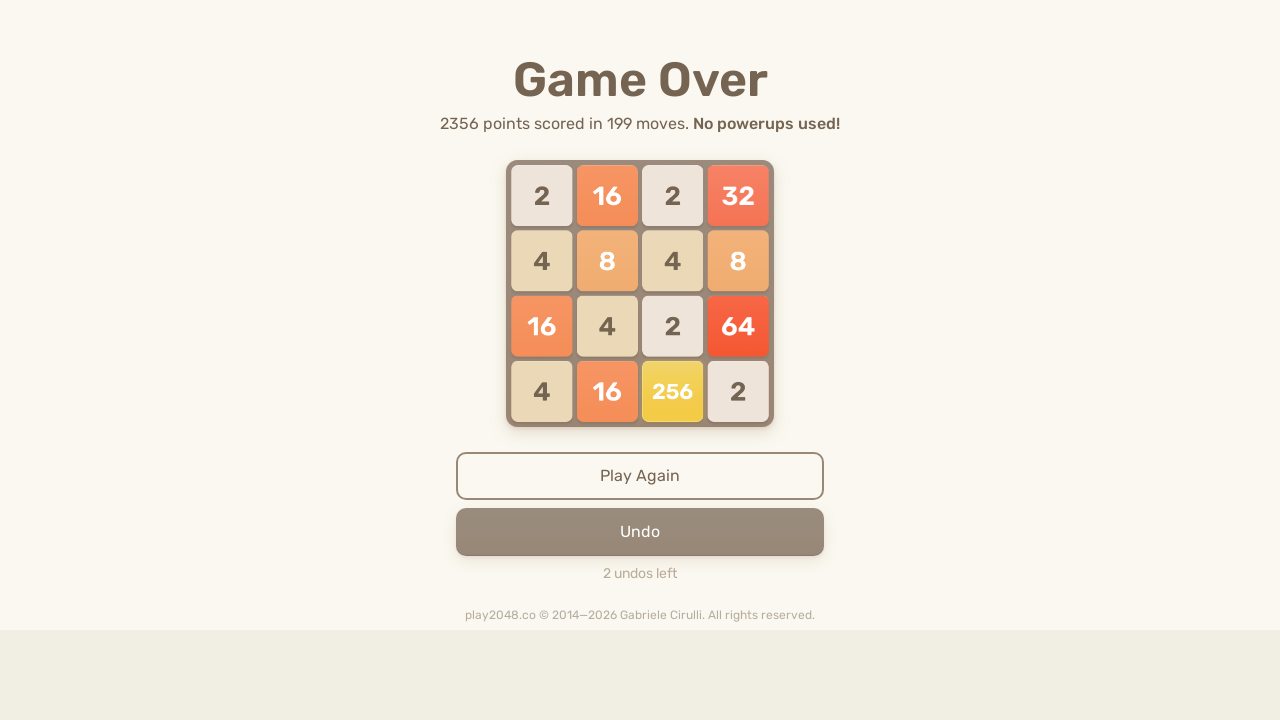

Pressed Left arrow key to move tiles left on html
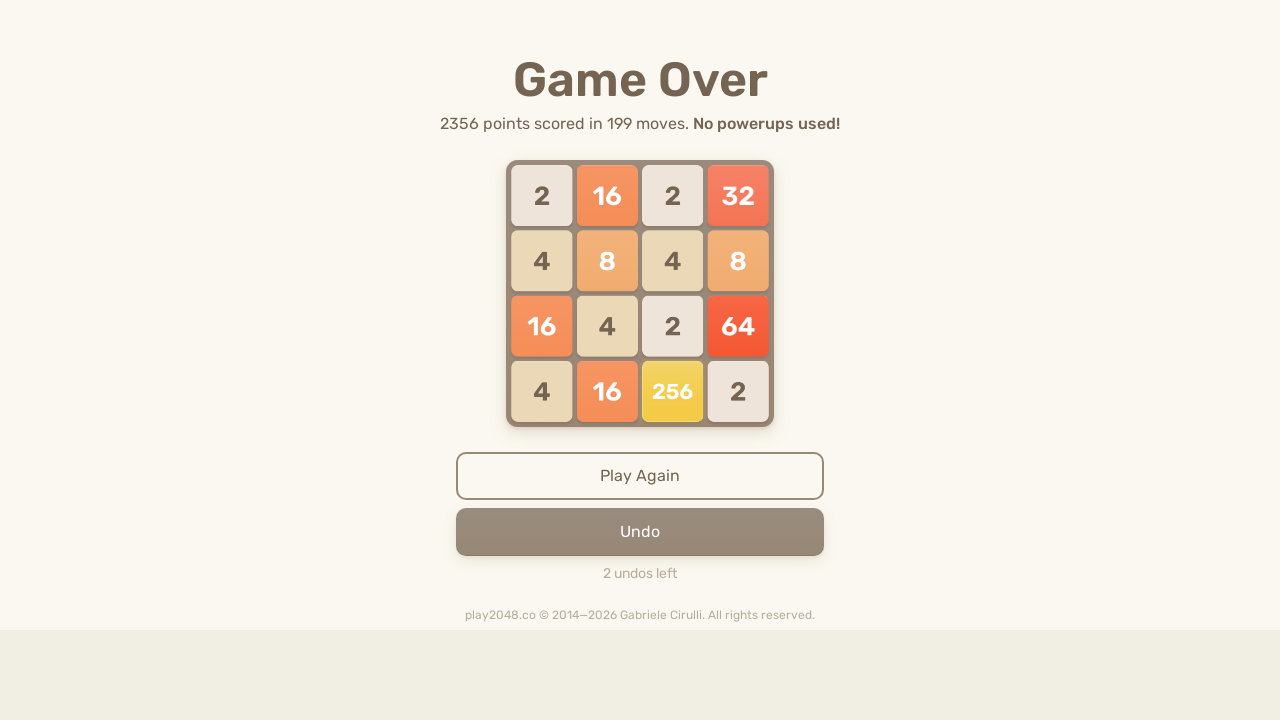

Pressed Up arrow key to move tiles up on html
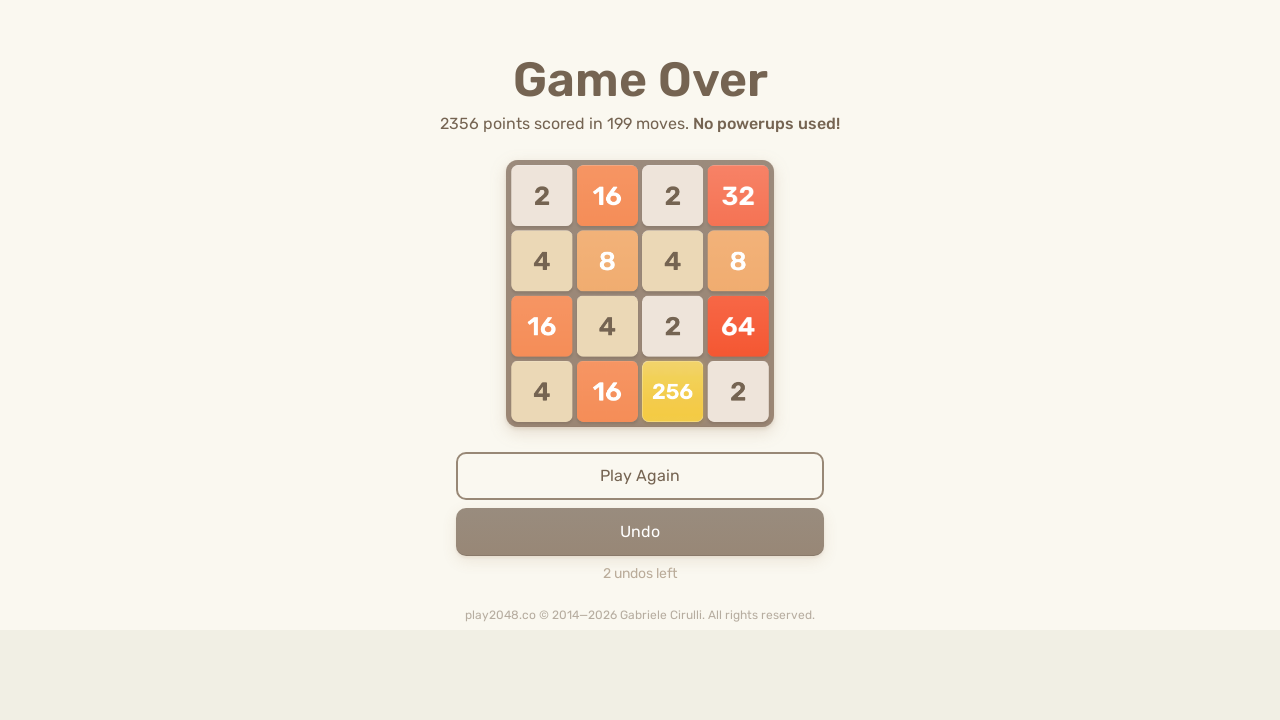

Pressed Right arrow key to move tiles right on html
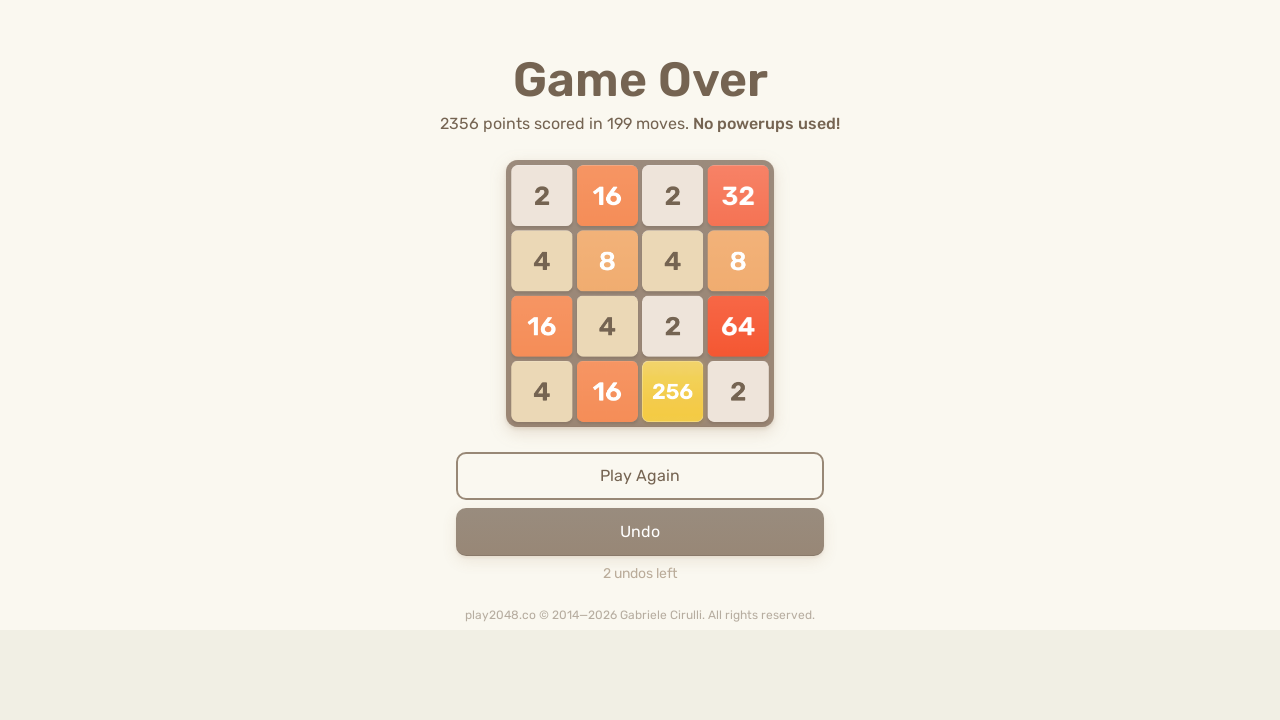

Pressed Down arrow key to move tiles down on html
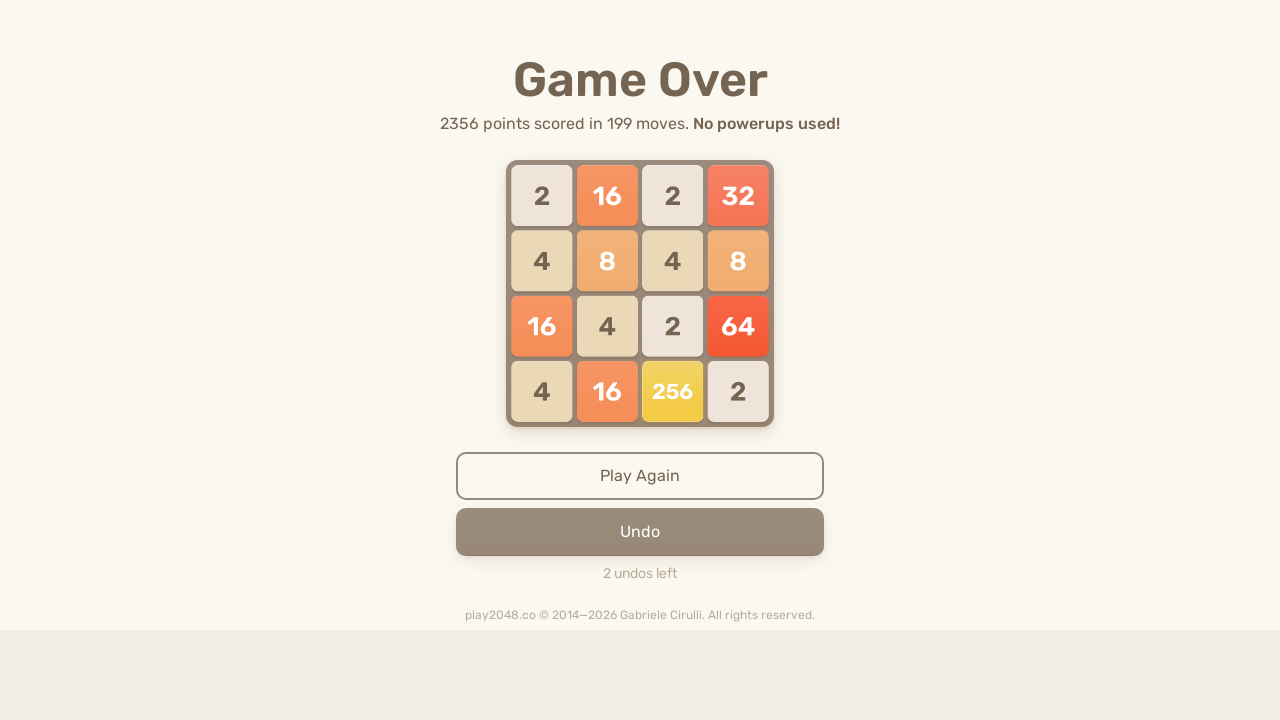

Pressed Left arrow key to move tiles left on html
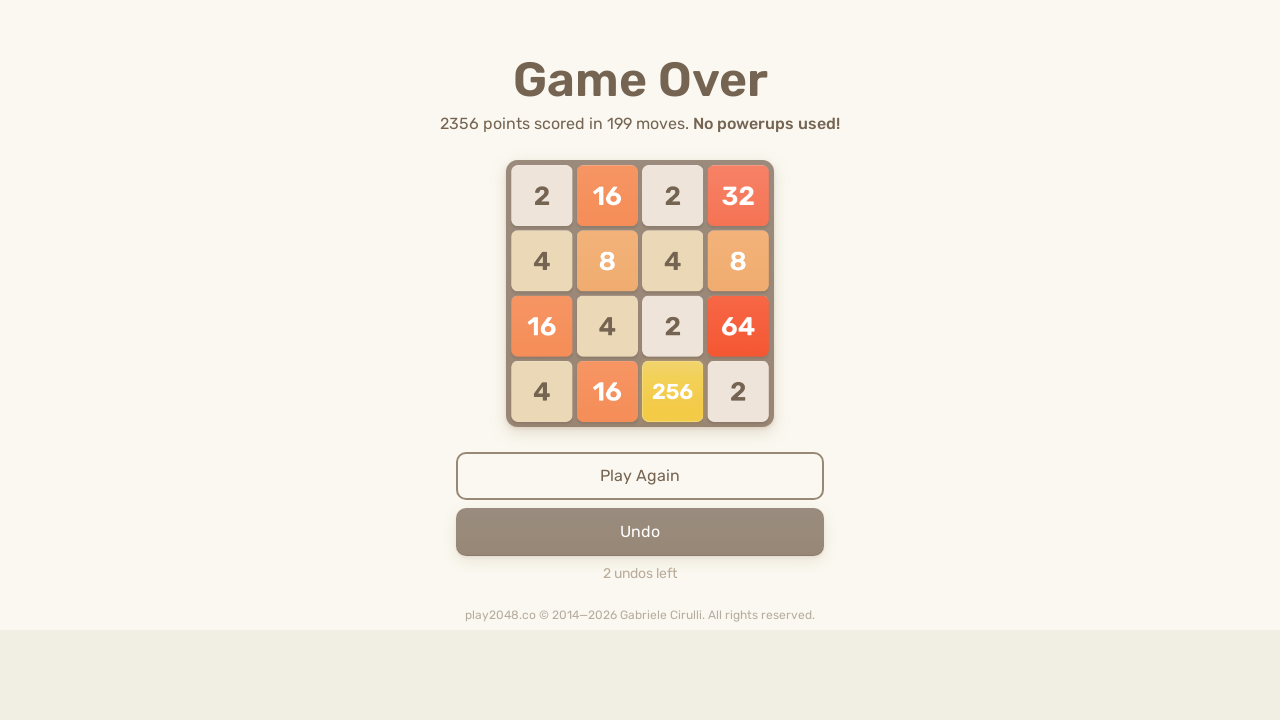

Pressed Up arrow key to move tiles up on html
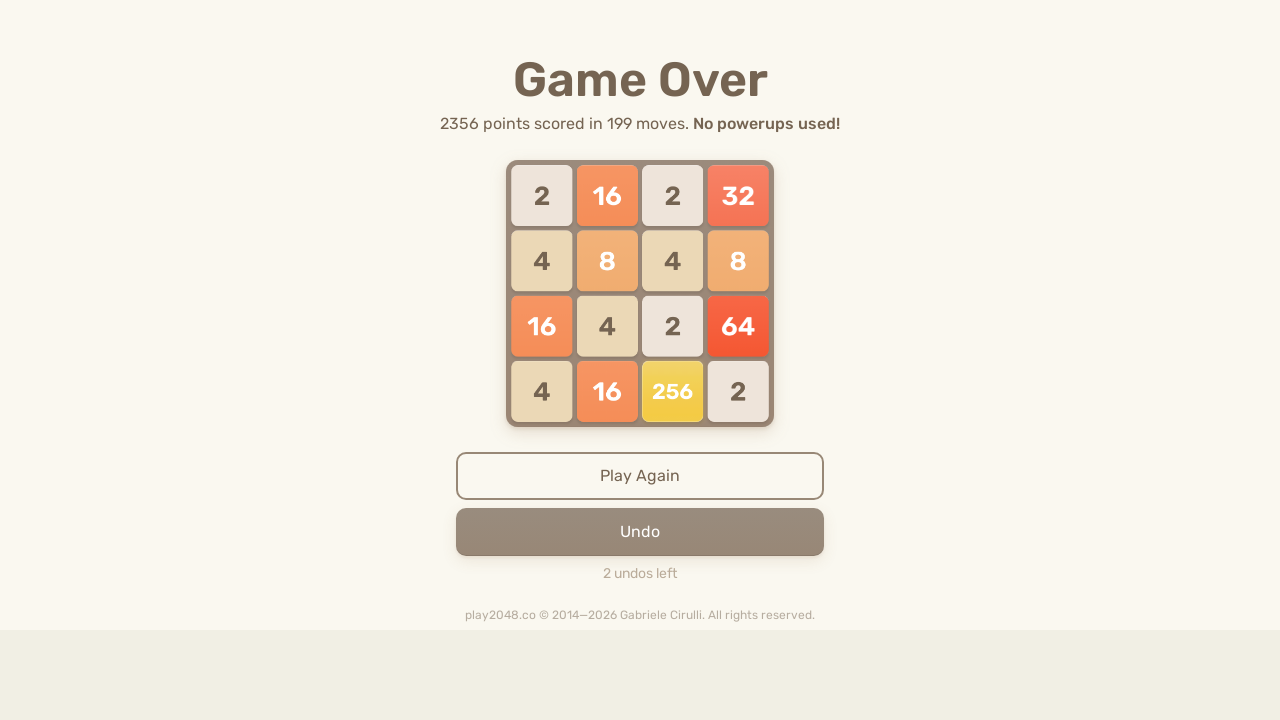

Pressed Right arrow key to move tiles right on html
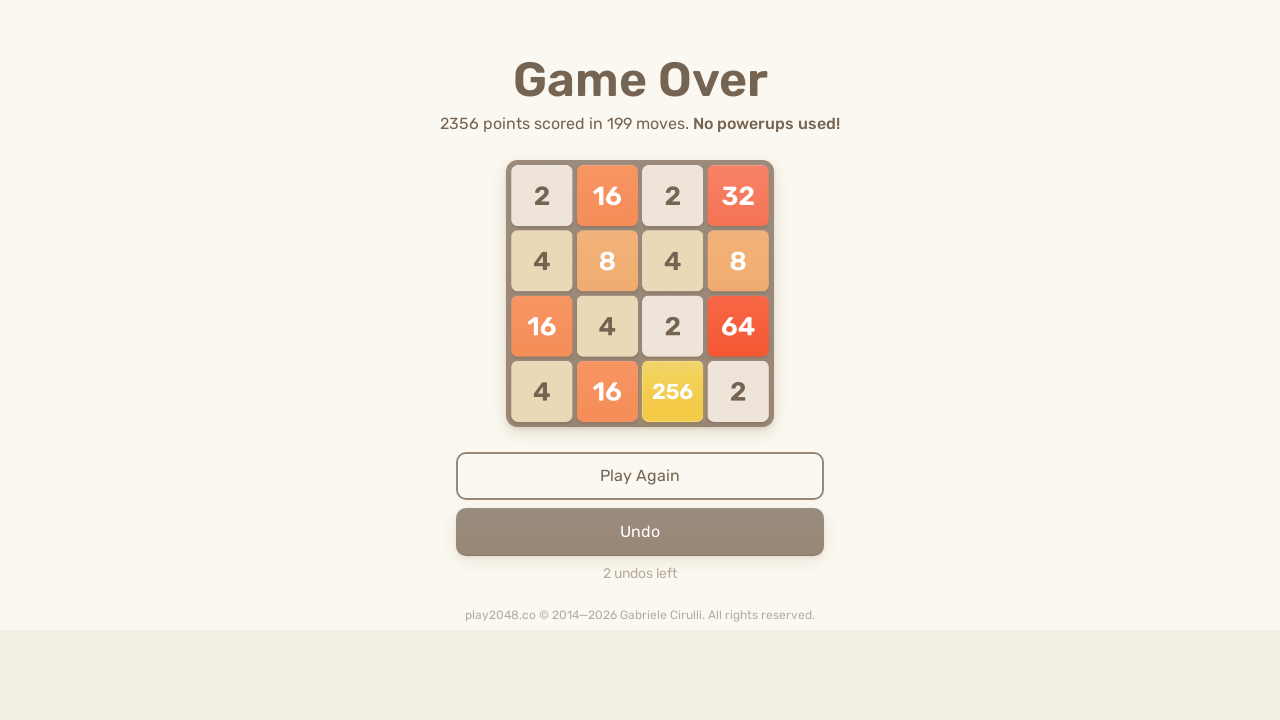

Pressed Down arrow key to move tiles down on html
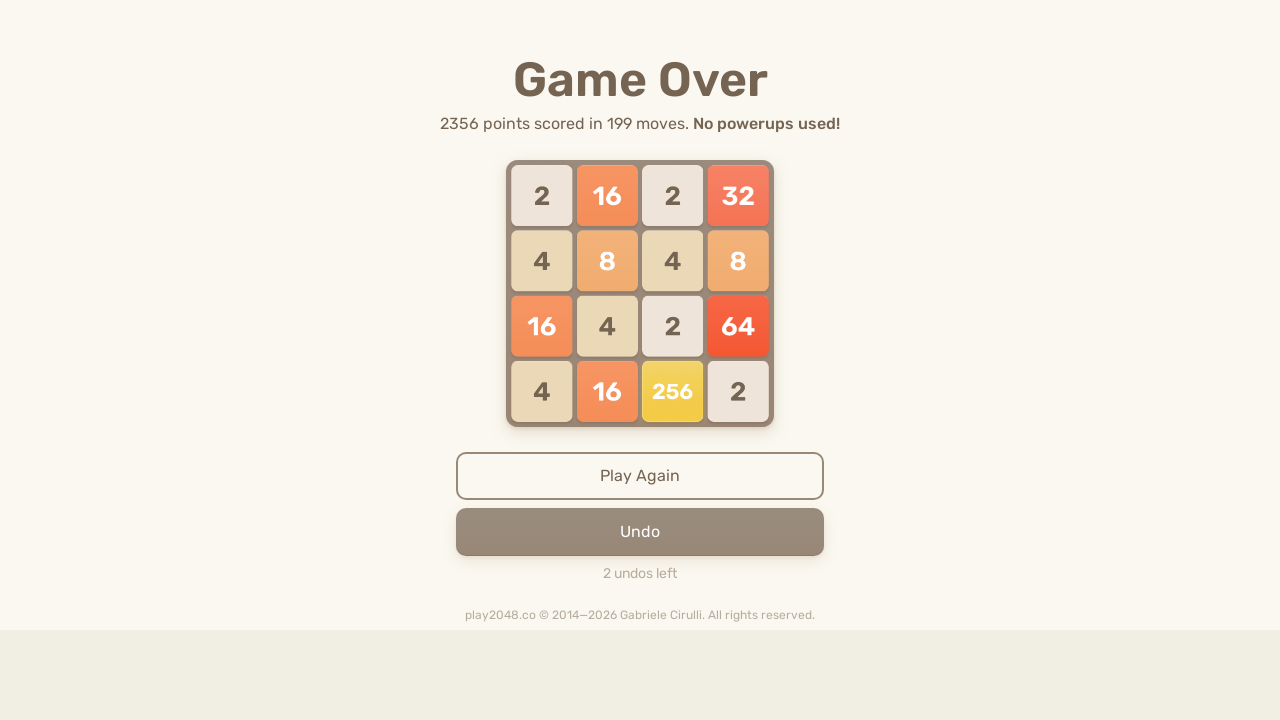

Pressed Left arrow key to move tiles left on html
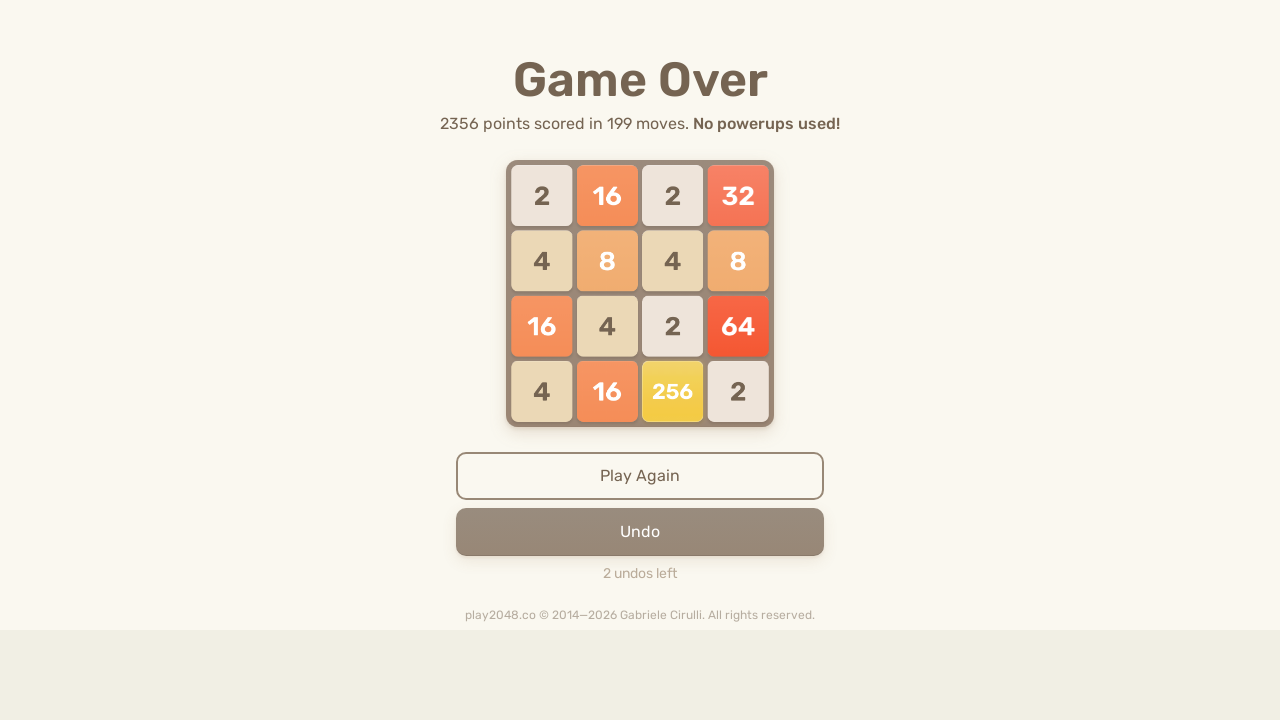

Pressed Up arrow key to move tiles up on html
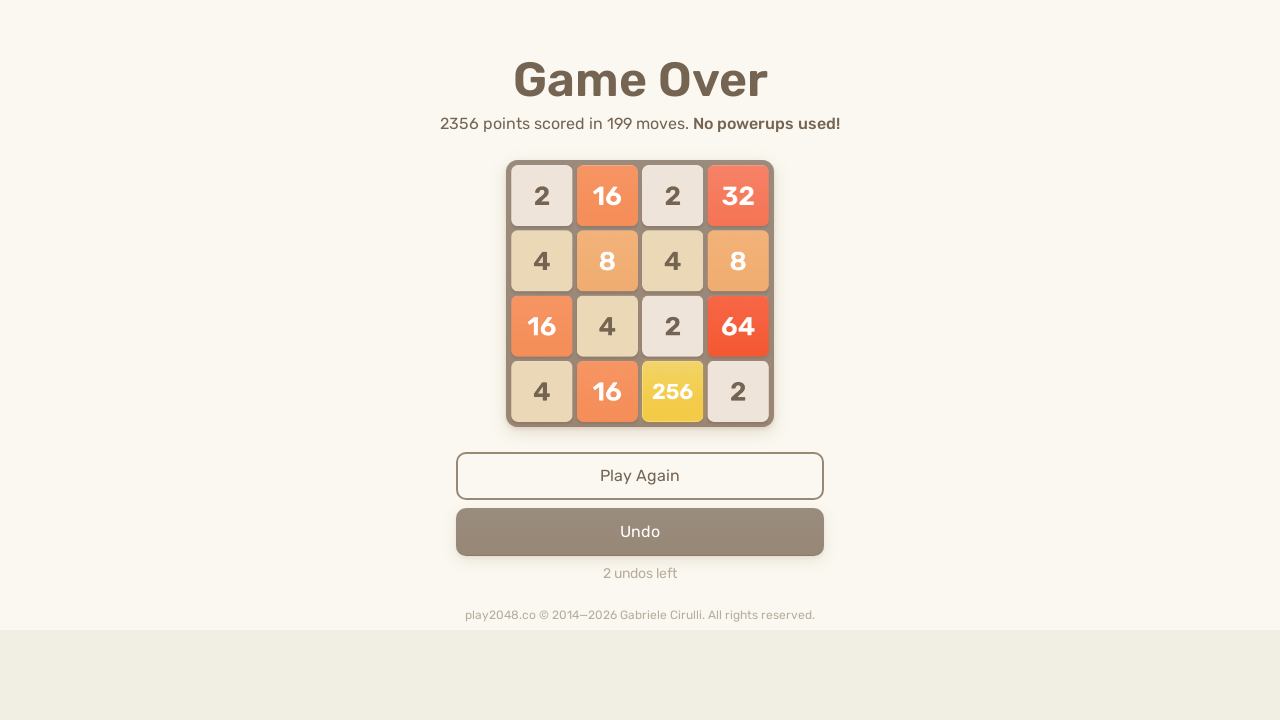

Pressed Right arrow key to move tiles right on html
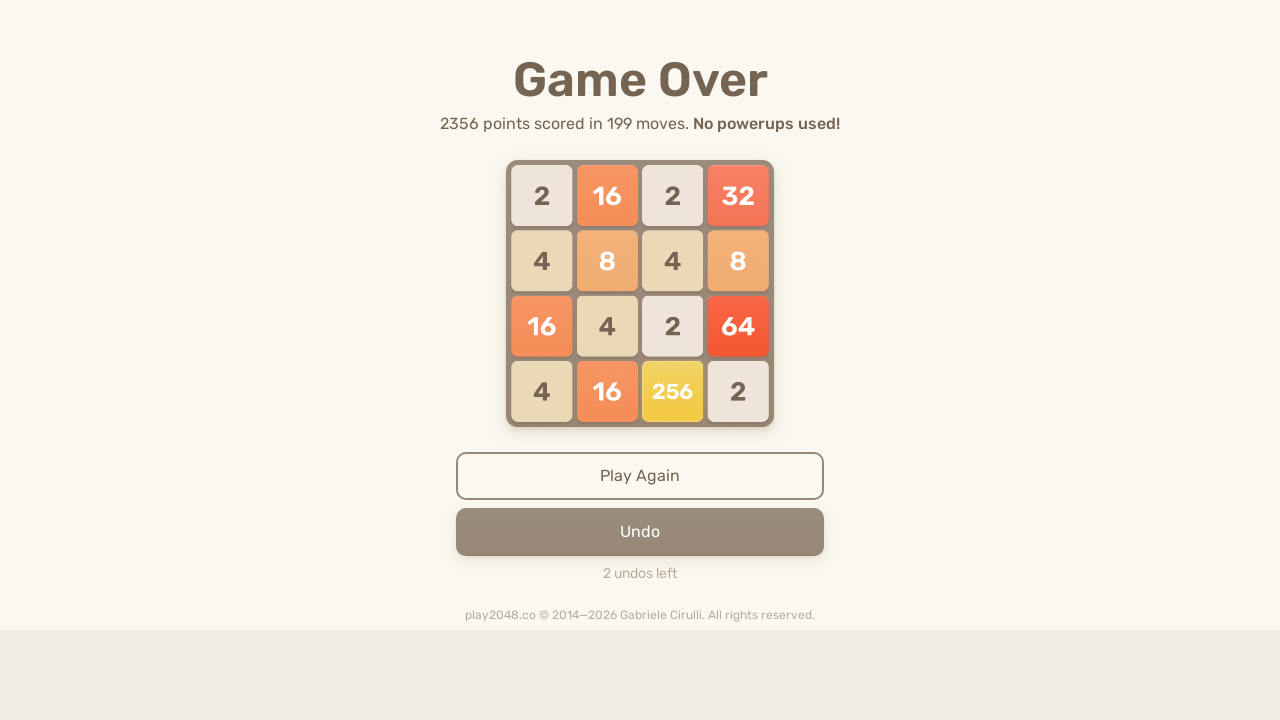

Pressed Down arrow key to move tiles down on html
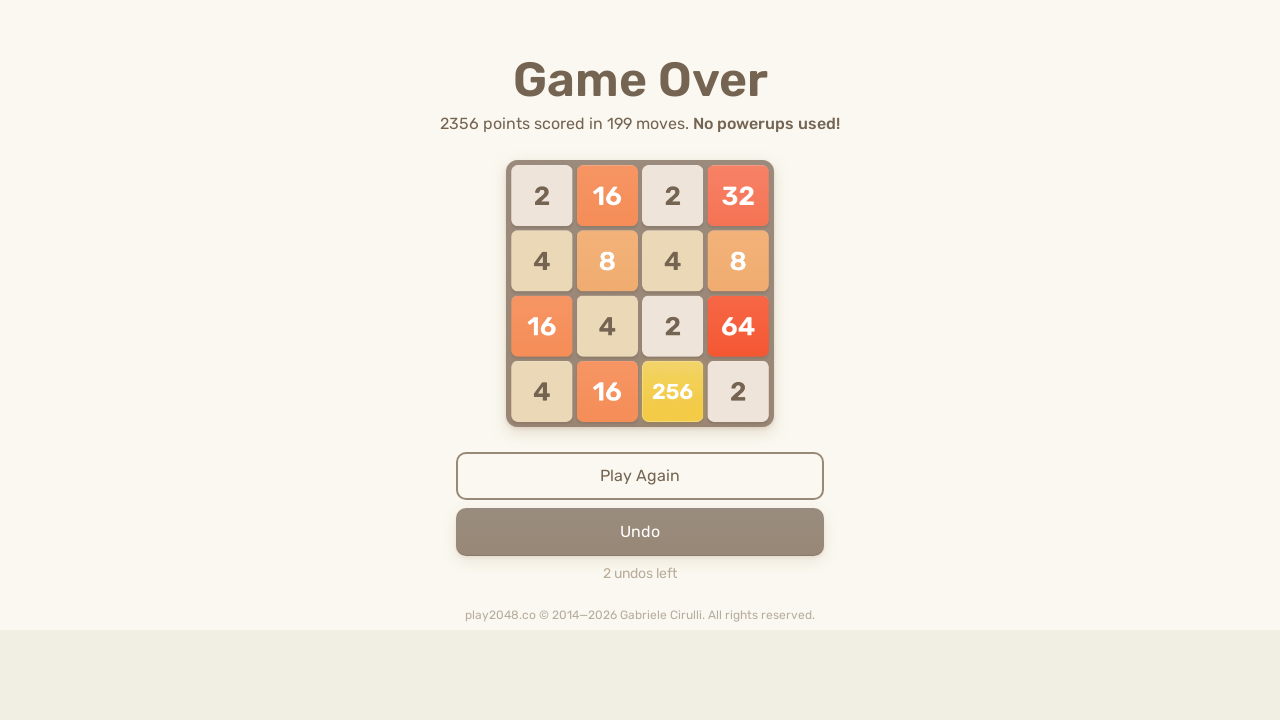

Pressed Left arrow key to move tiles left on html
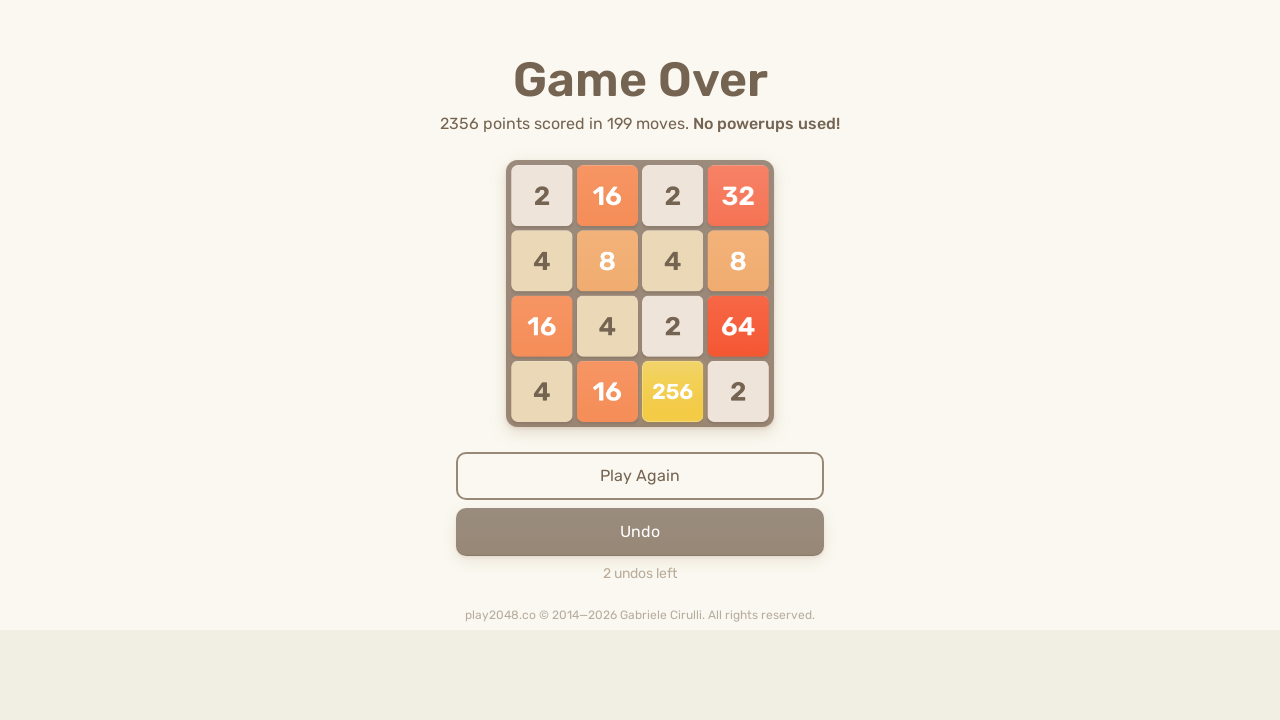

Pressed Up arrow key to move tiles up on html
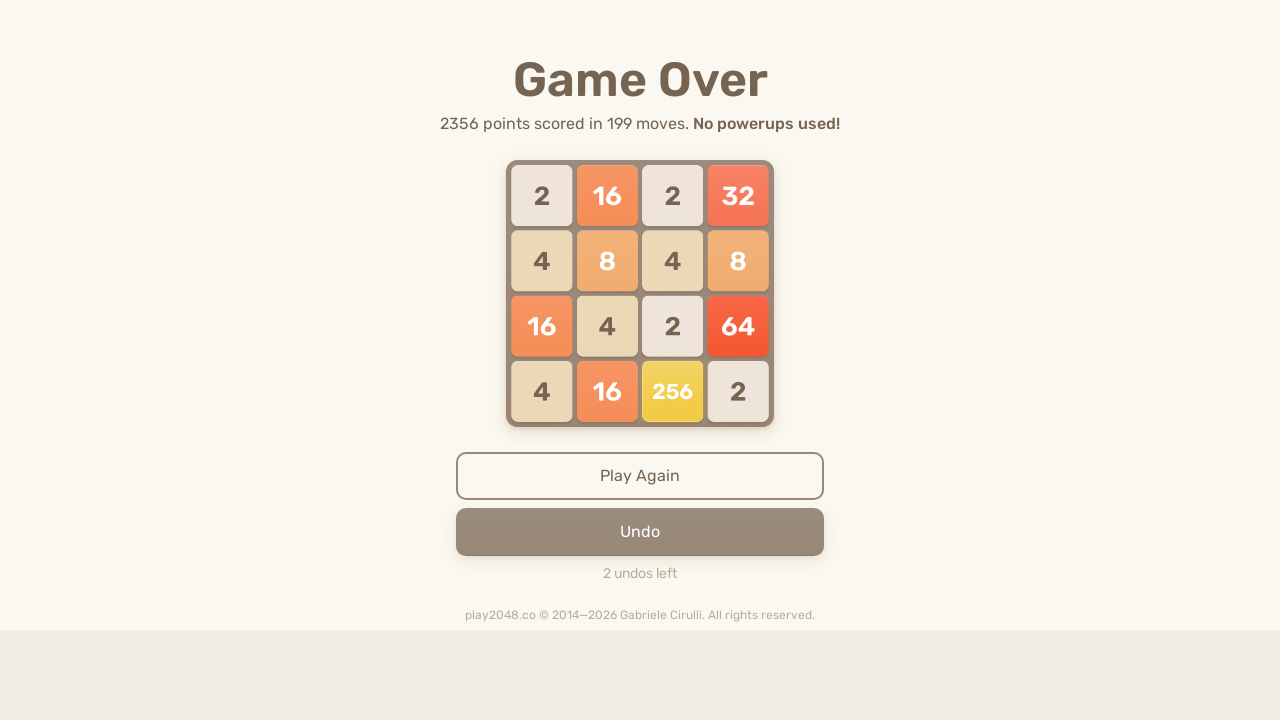

Pressed Right arrow key to move tiles right on html
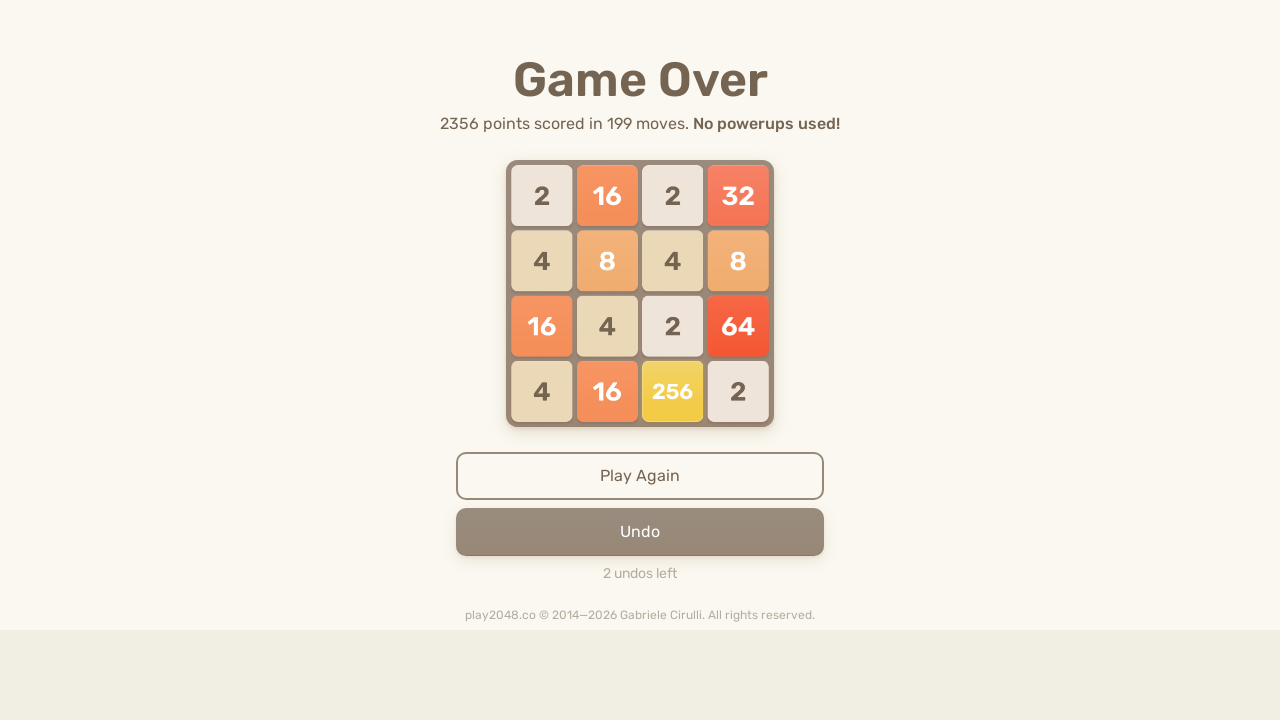

Pressed Down arrow key to move tiles down on html
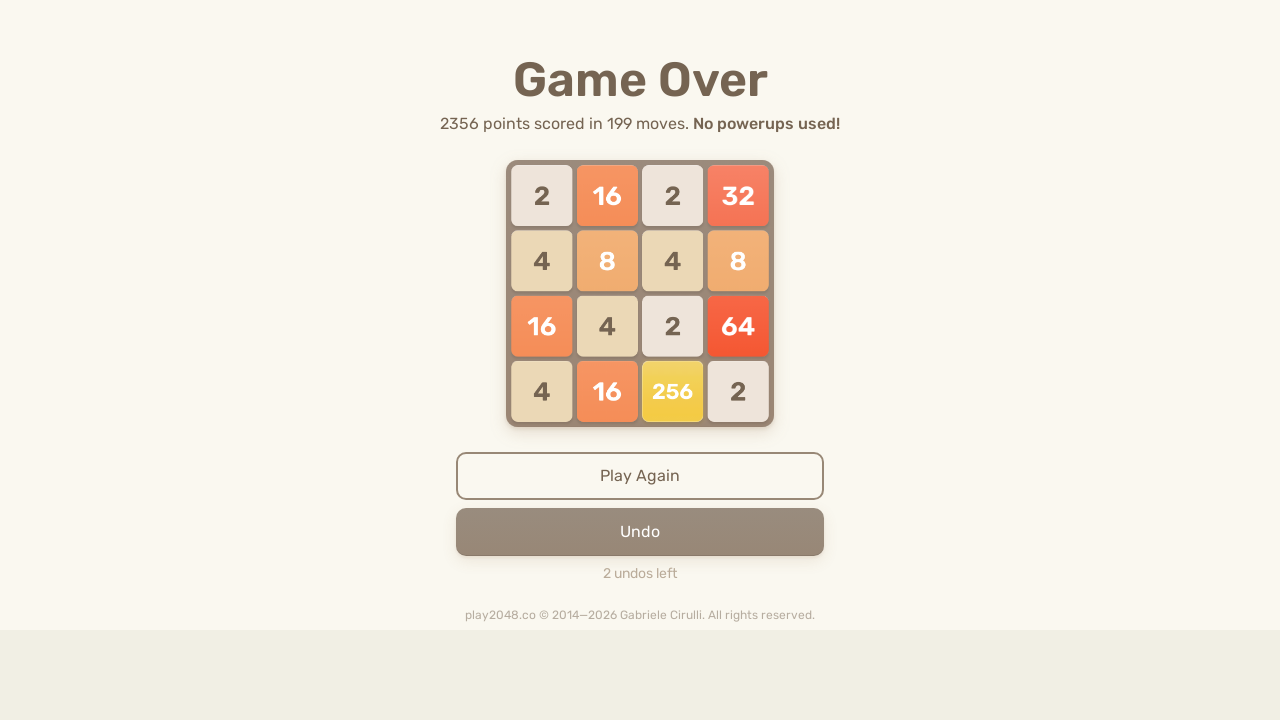

Pressed Left arrow key to move tiles left on html
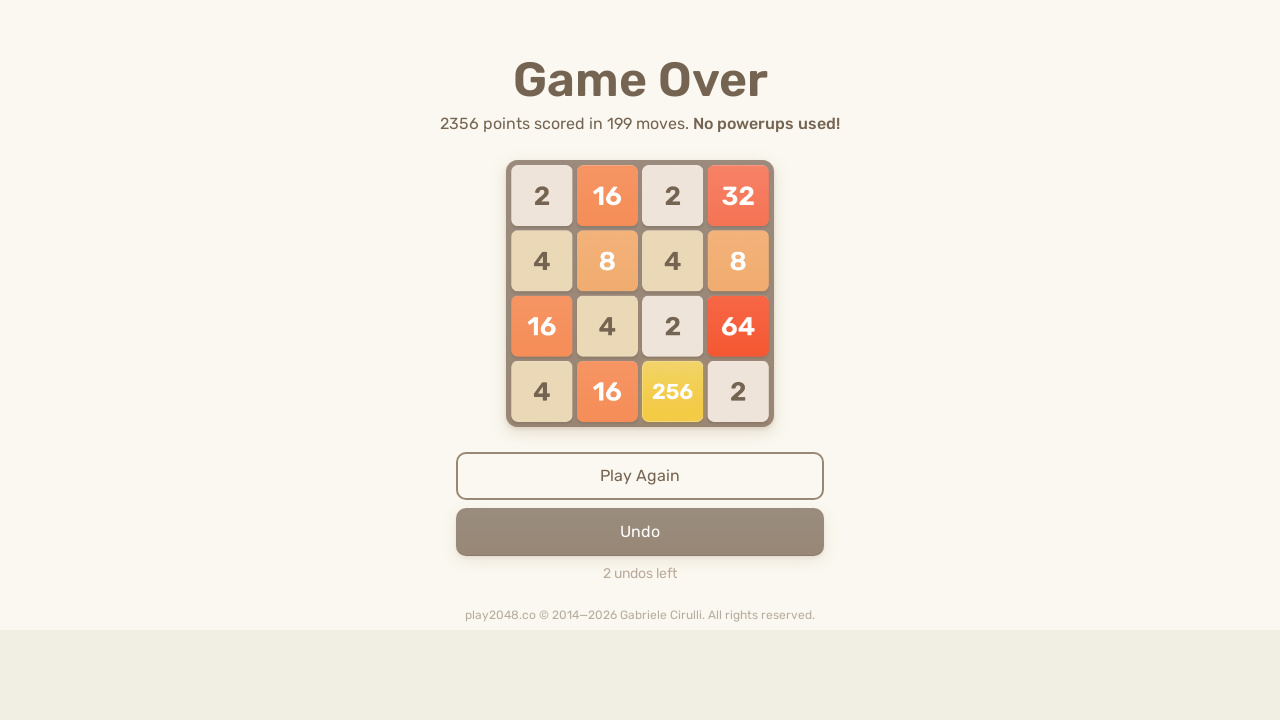

Pressed Up arrow key to move tiles up on html
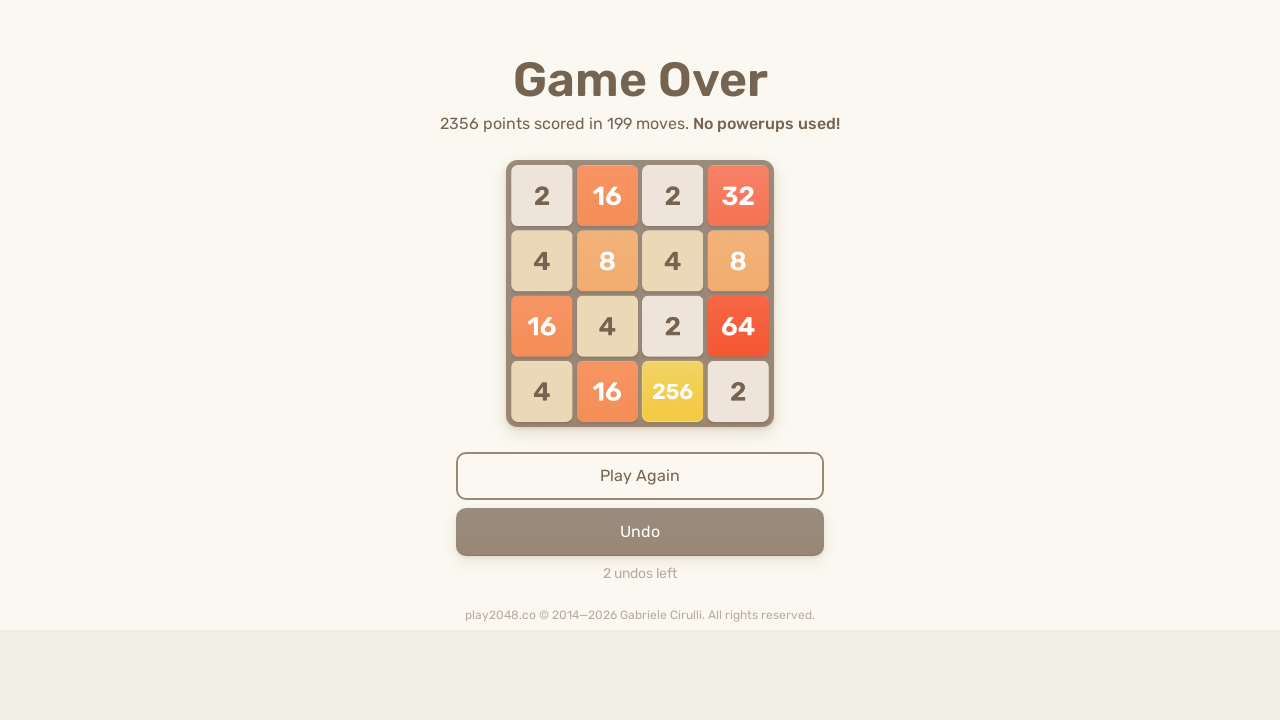

Pressed Right arrow key to move tiles right on html
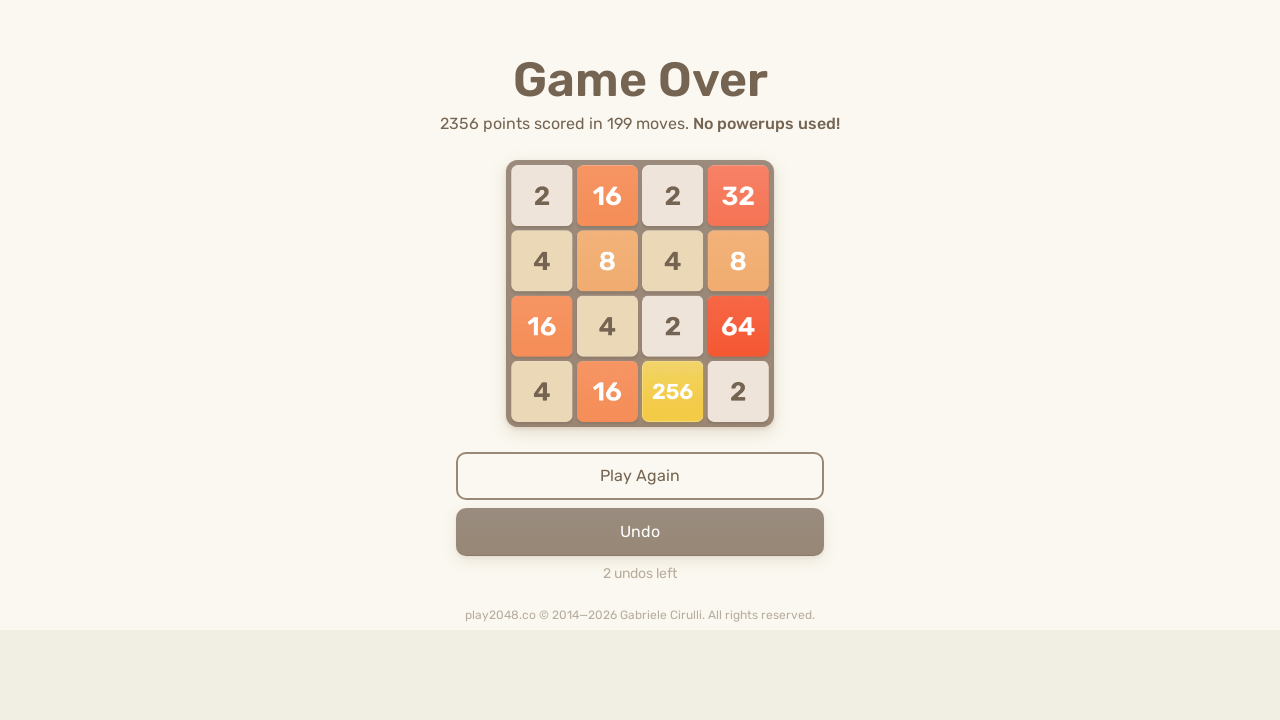

Pressed Down arrow key to move tiles down on html
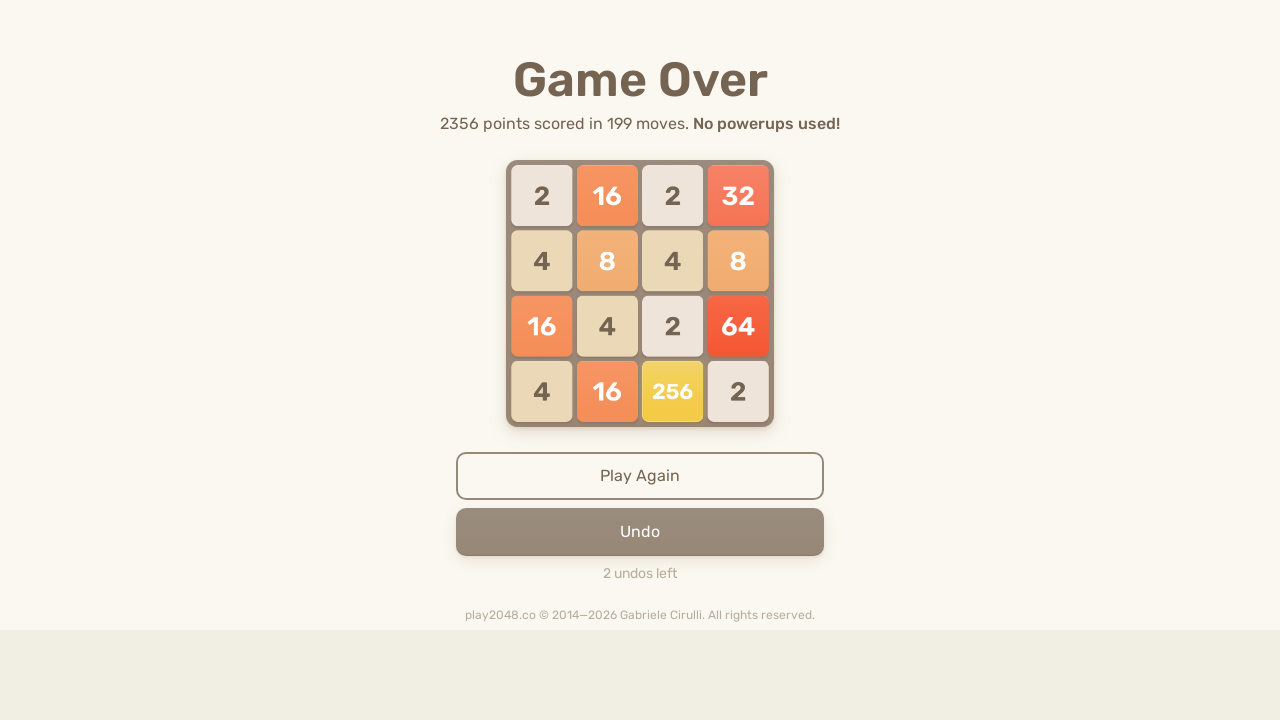

Pressed Left arrow key to move tiles left on html
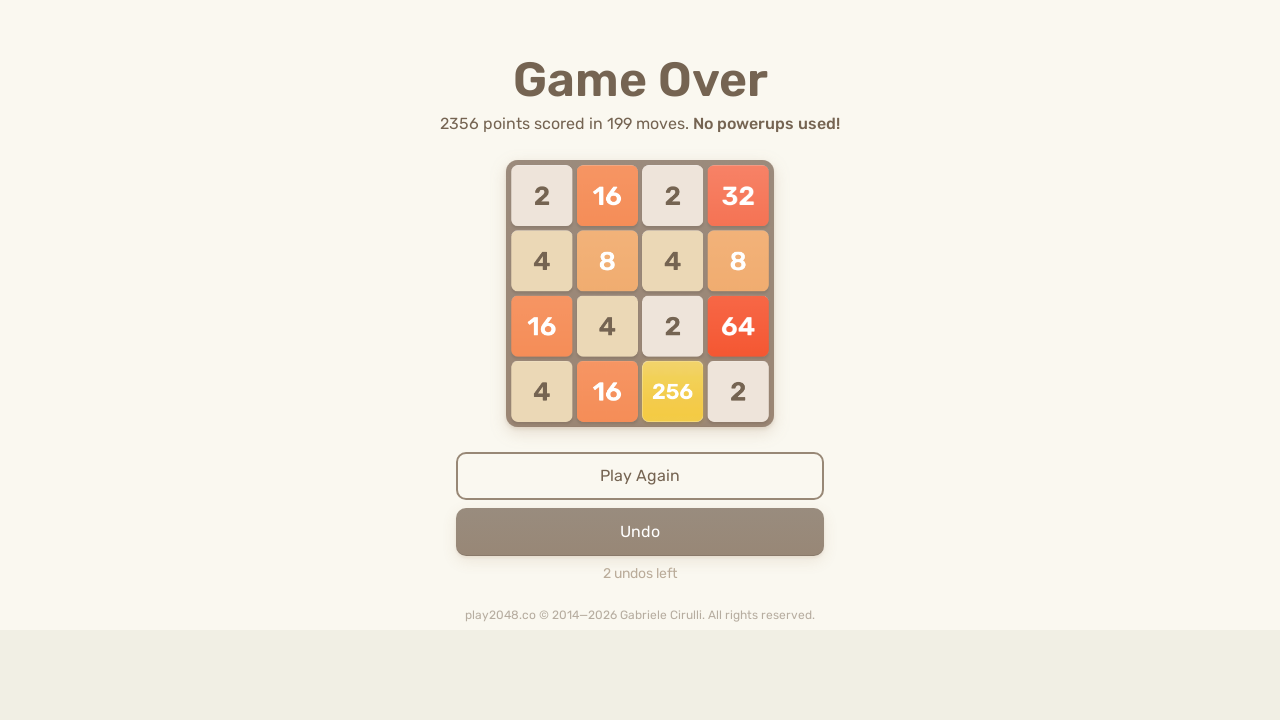

Pressed Up arrow key to move tiles up on html
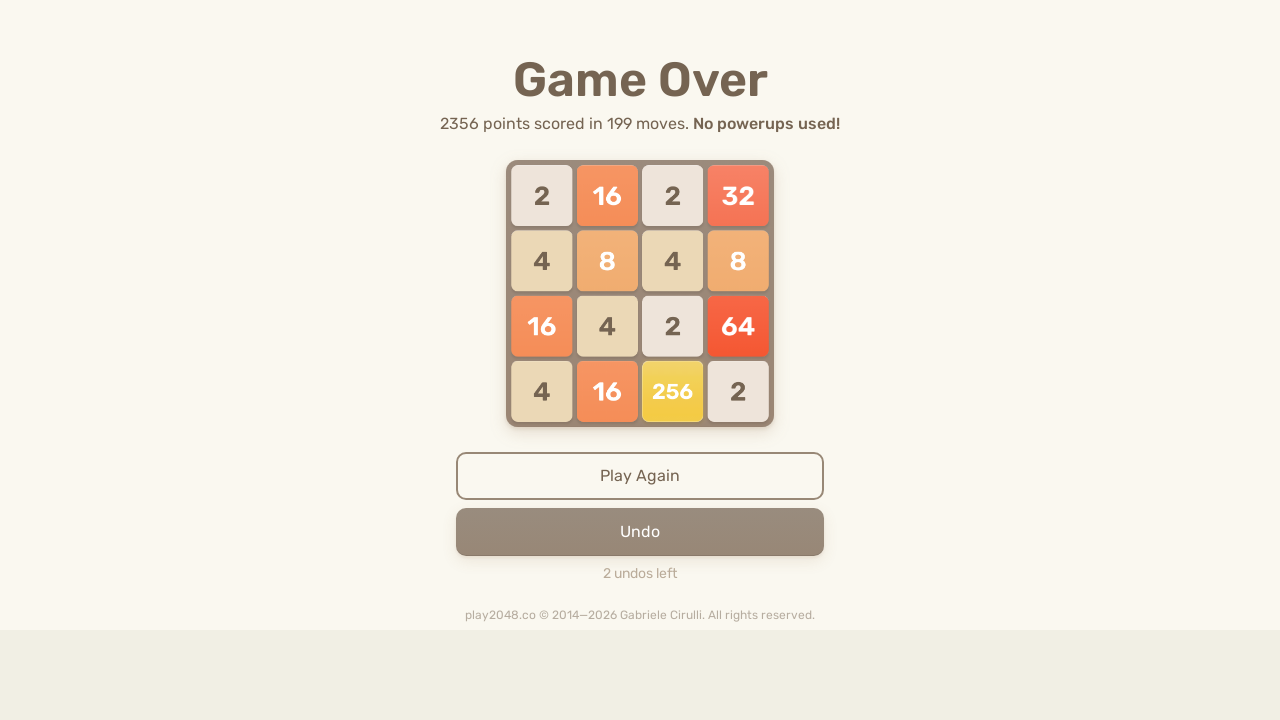

Pressed Right arrow key to move tiles right on html
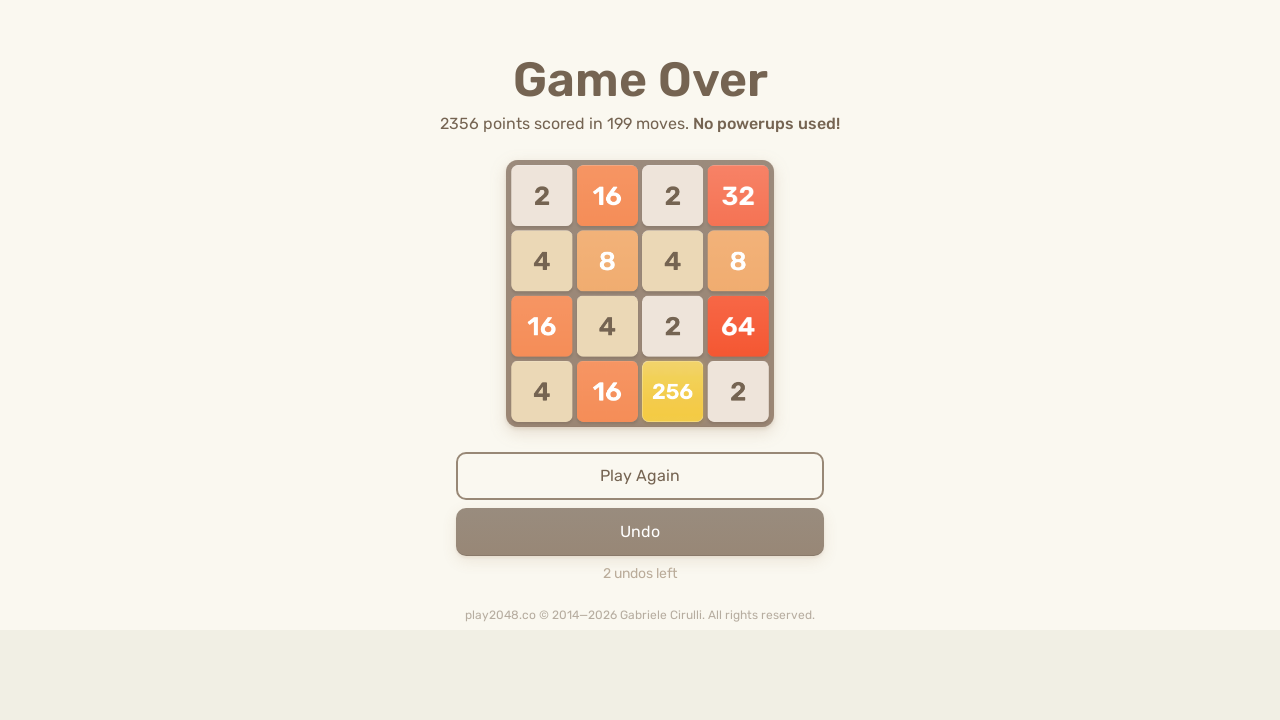

Pressed Down arrow key to move tiles down on html
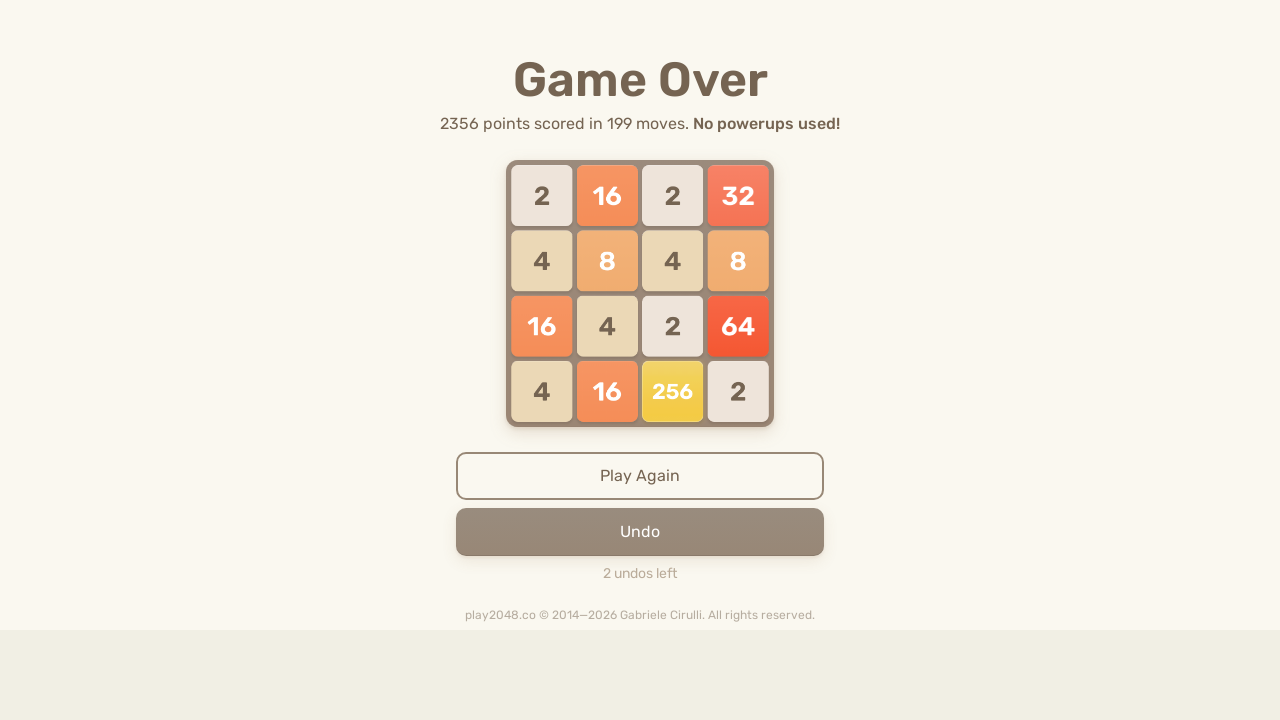

Pressed Left arrow key to move tiles left on html
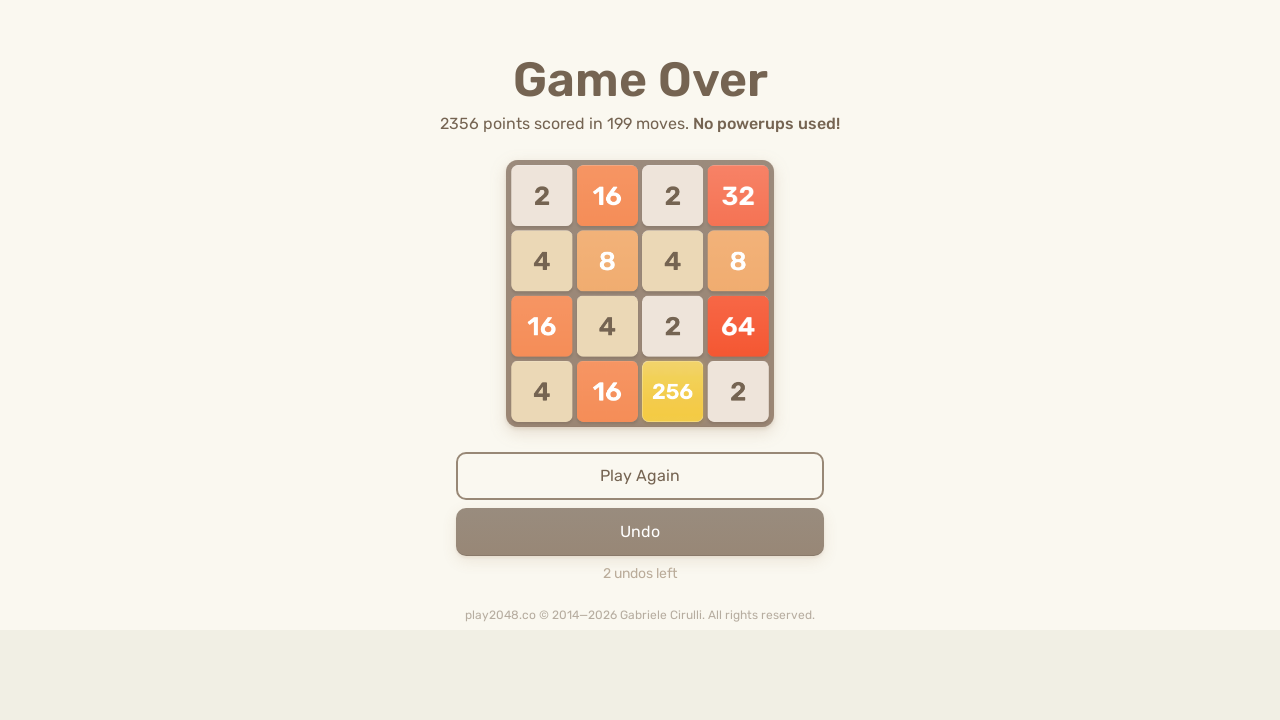

Pressed Up arrow key to move tiles up on html
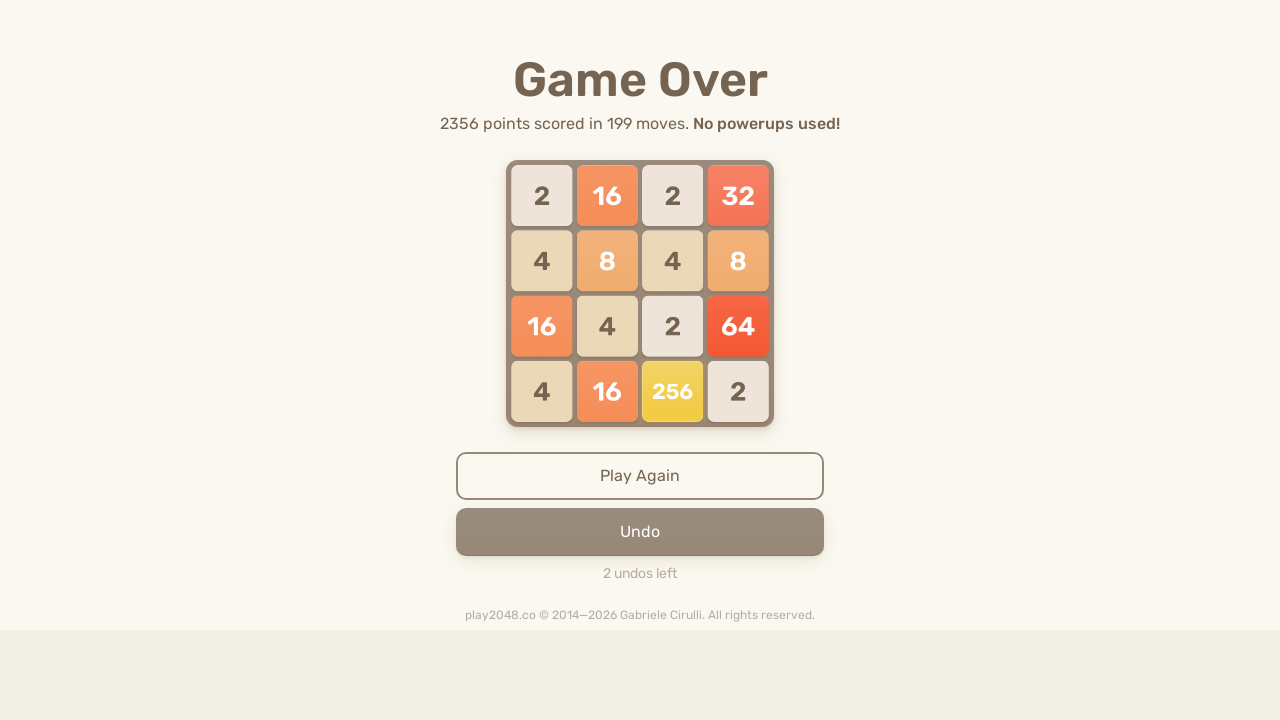

Pressed Right arrow key to move tiles right on html
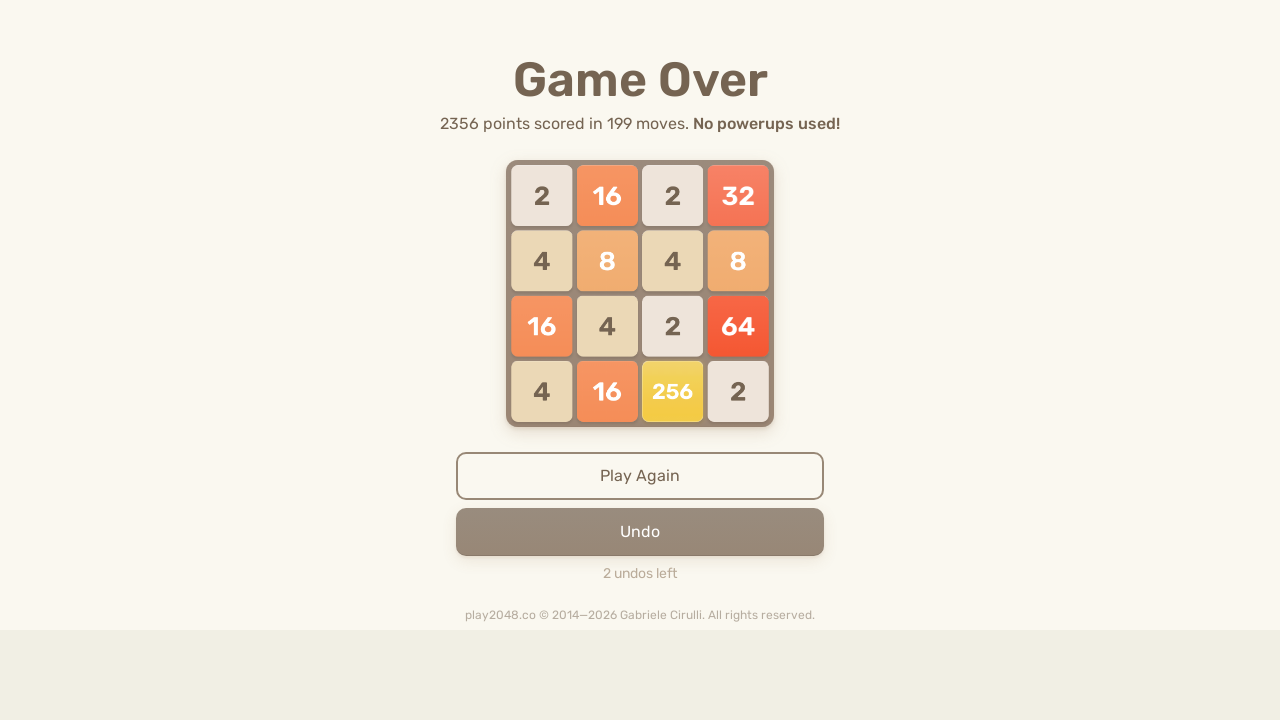

Pressed Down arrow key to move tiles down on html
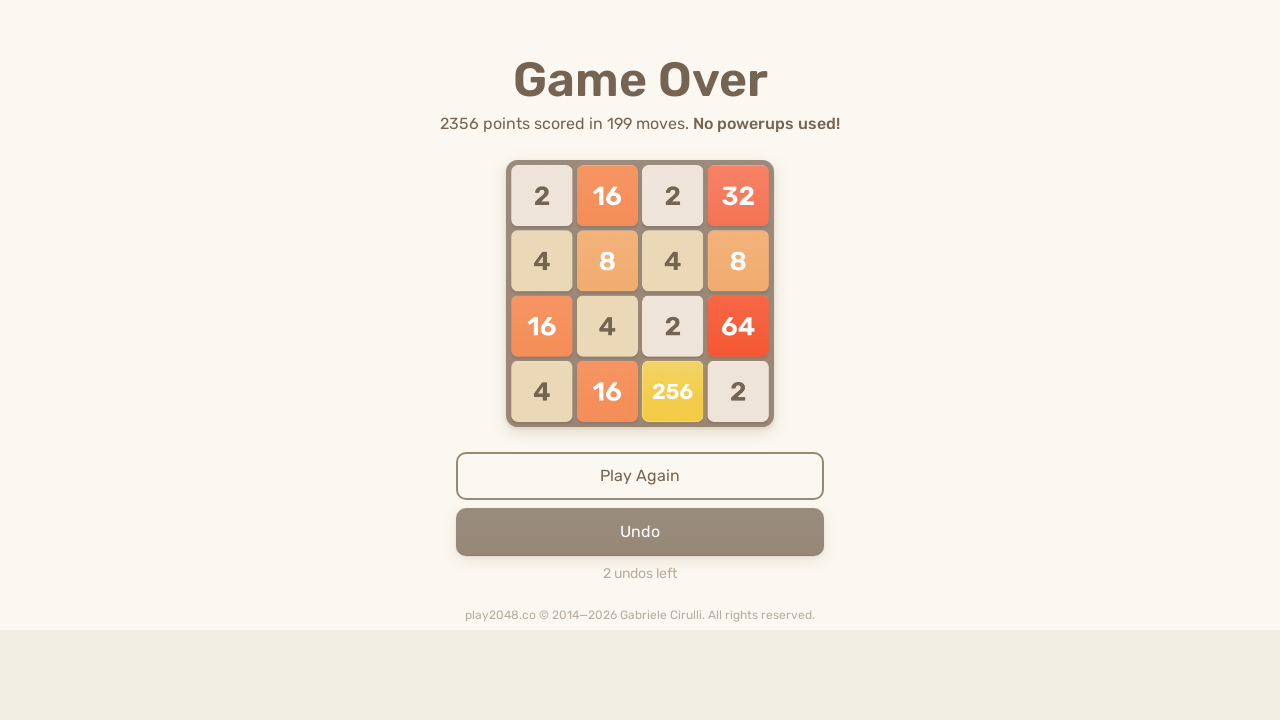

Pressed Left arrow key to move tiles left on html
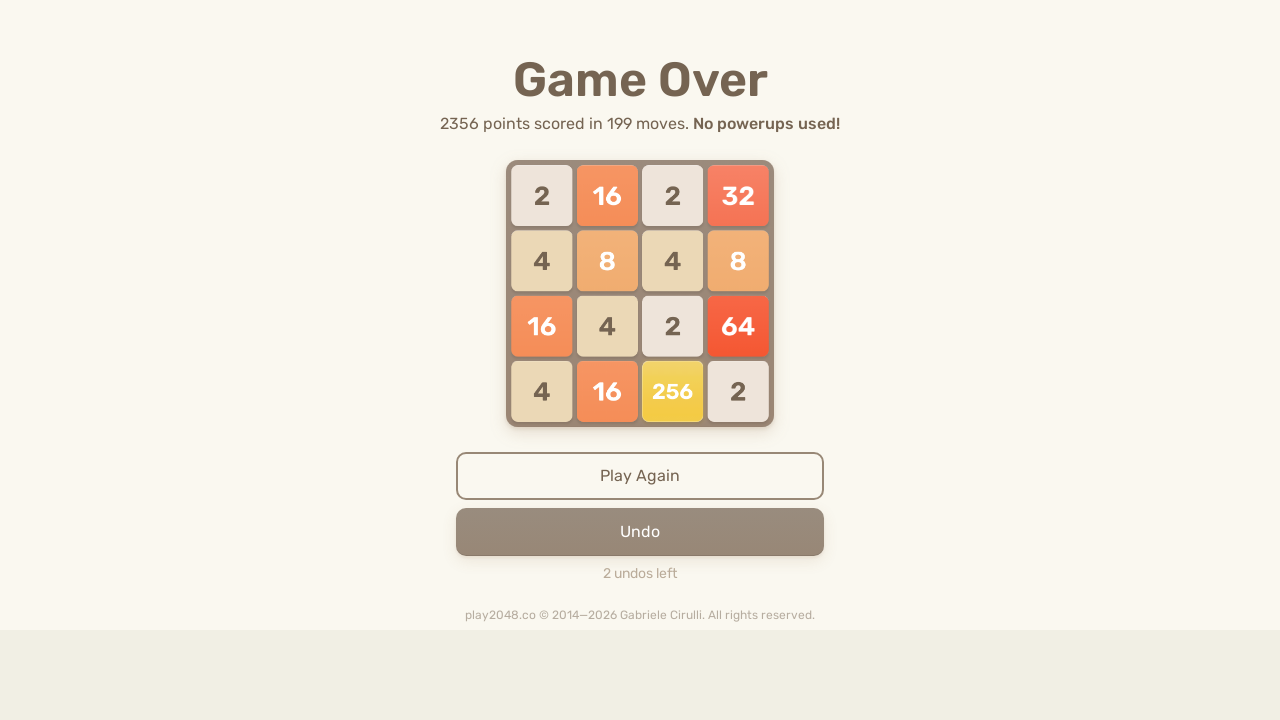

Pressed Up arrow key to move tiles up on html
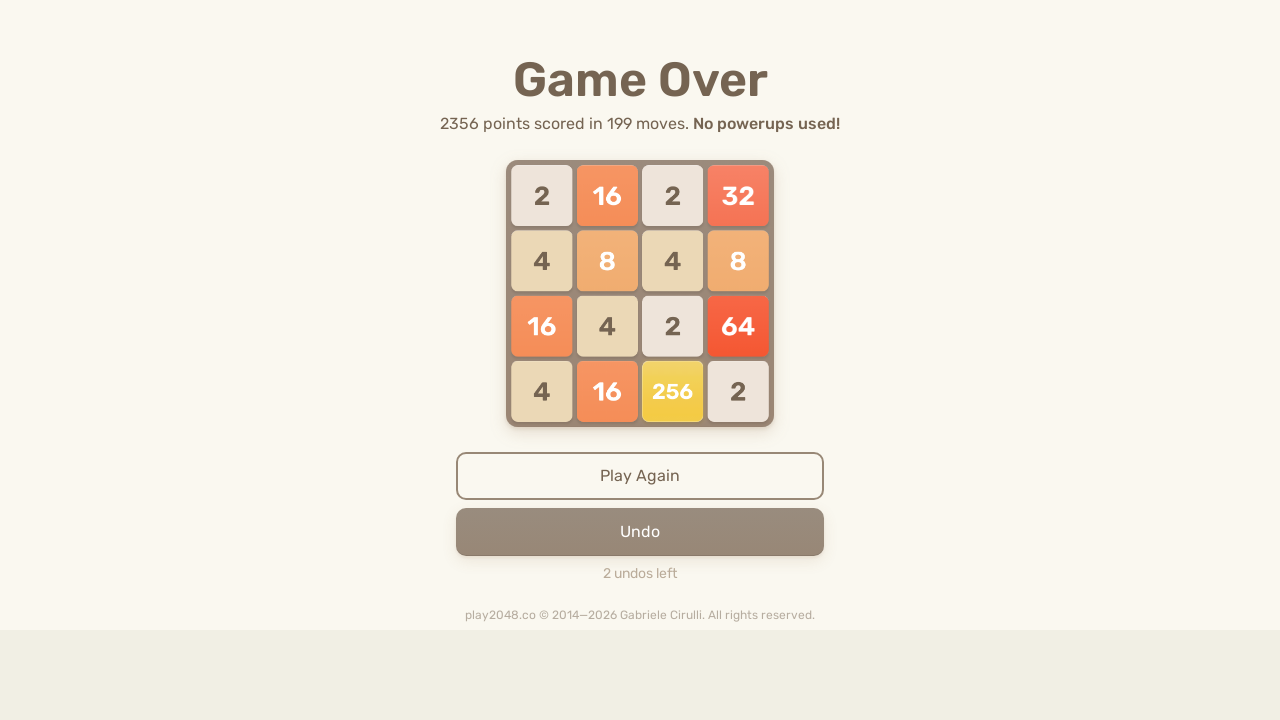

Pressed Right arrow key to move tiles right on html
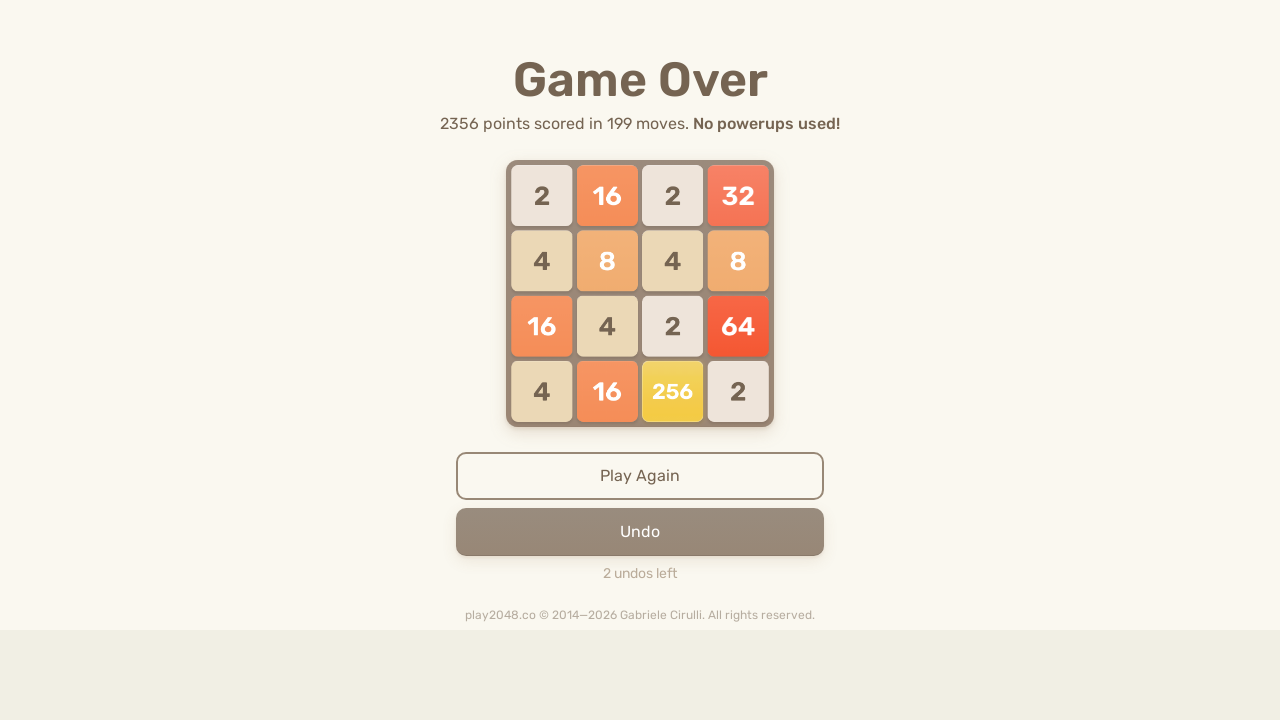

Pressed Down arrow key to move tiles down on html
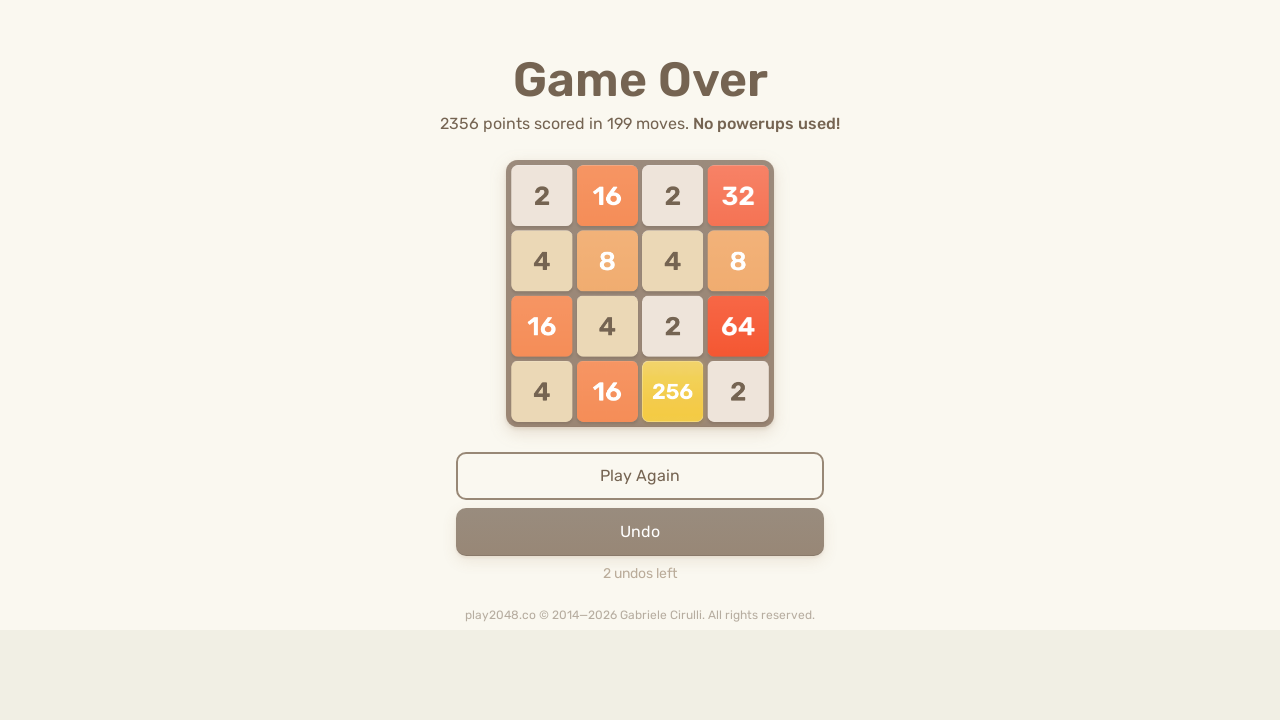

Pressed Left arrow key to move tiles left on html
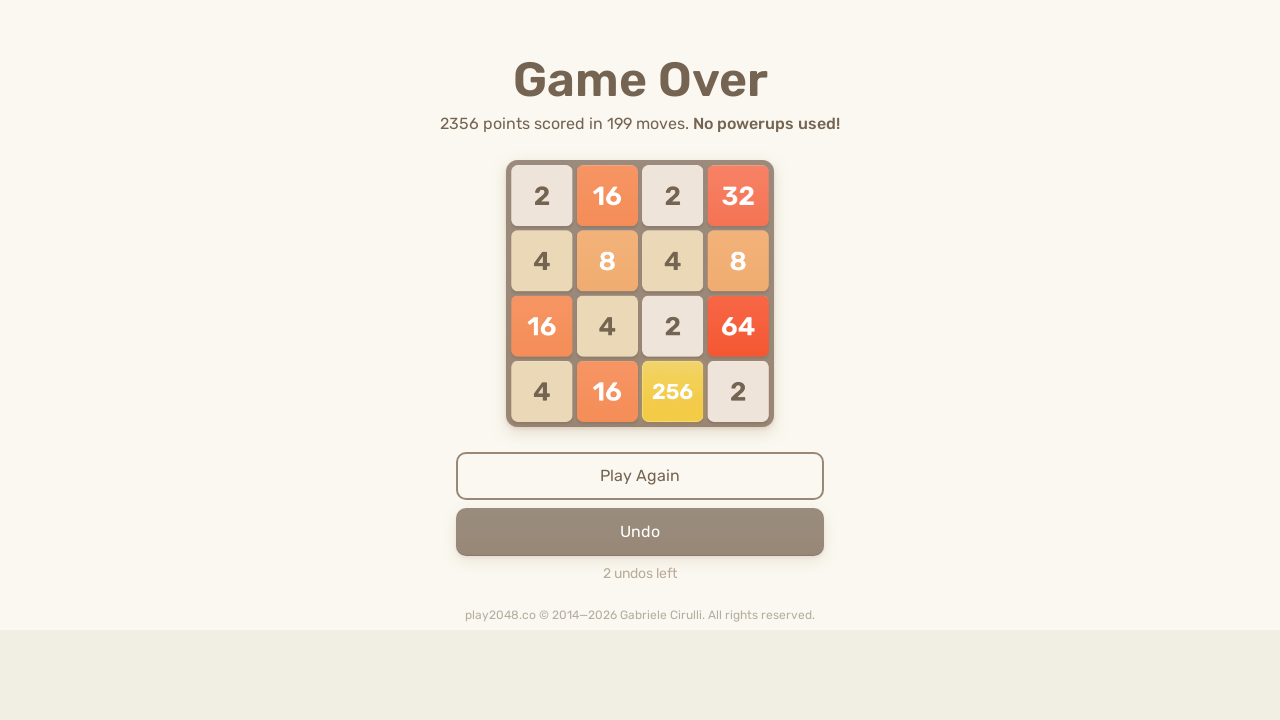

Pressed Up arrow key to move tiles up on html
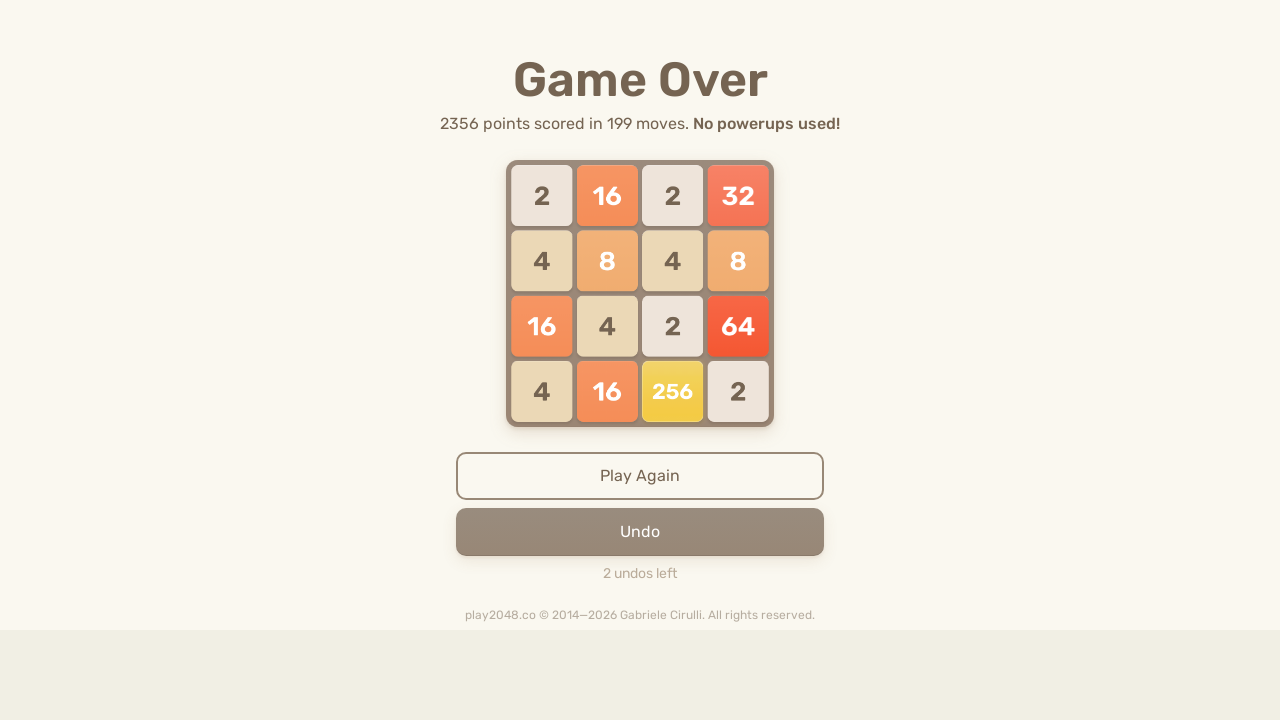

Pressed Right arrow key to move tiles right on html
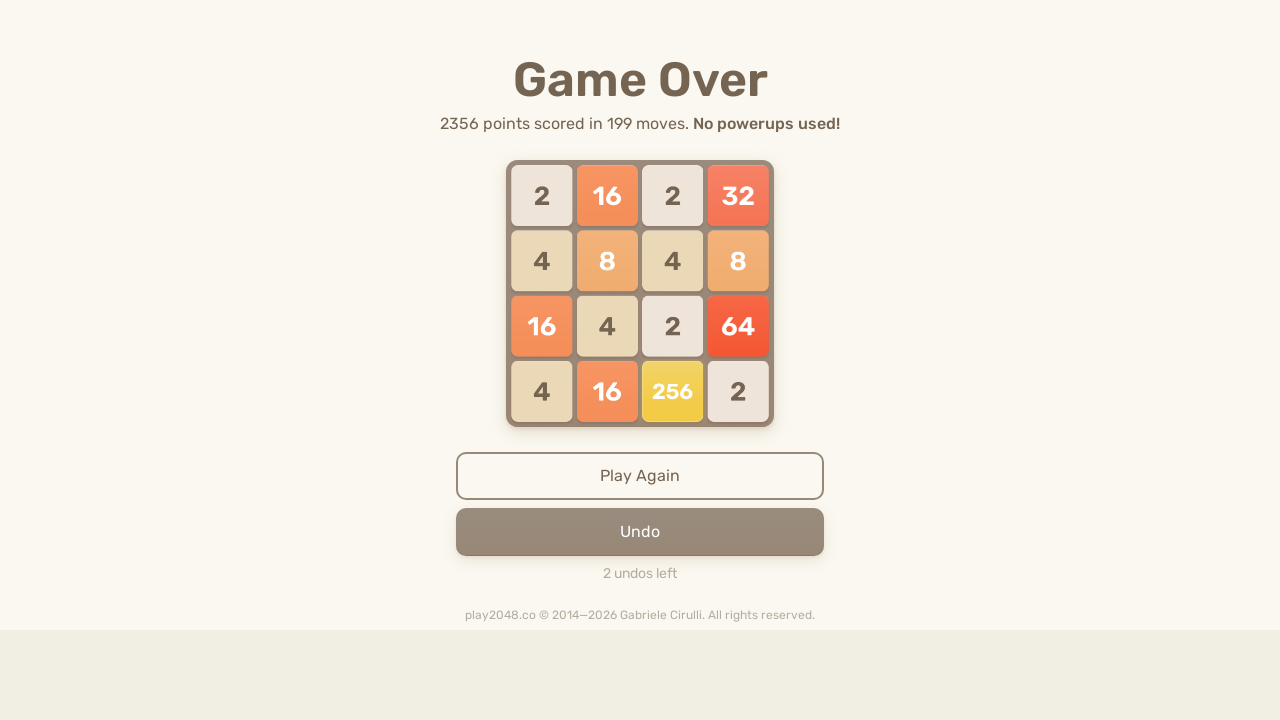

Pressed Down arrow key to move tiles down on html
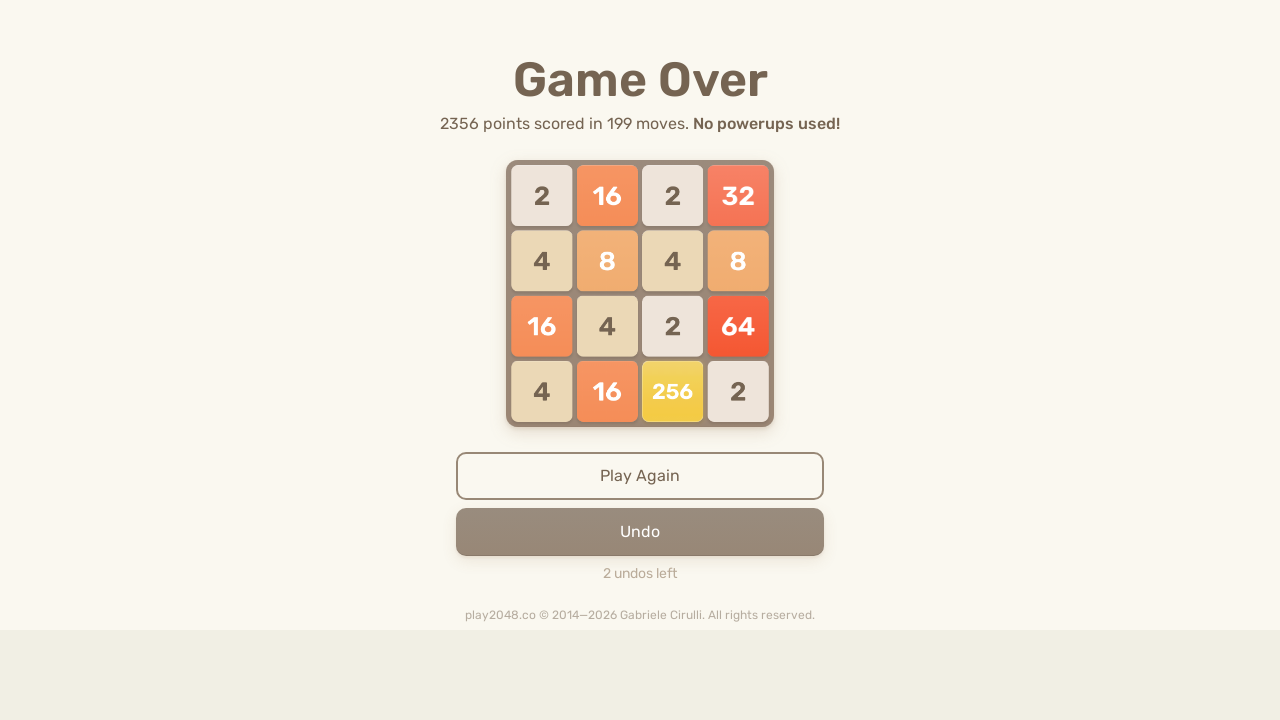

Pressed Left arrow key to move tiles left on html
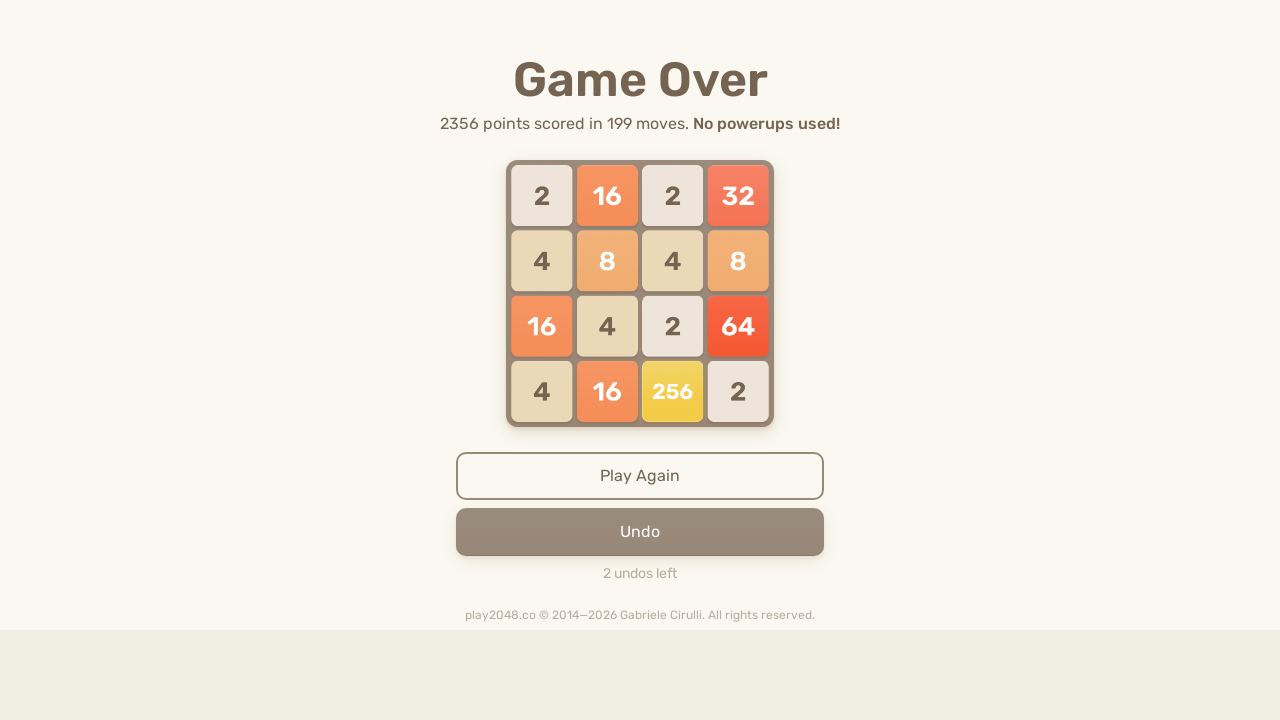

Pressed Up arrow key to move tiles up on html
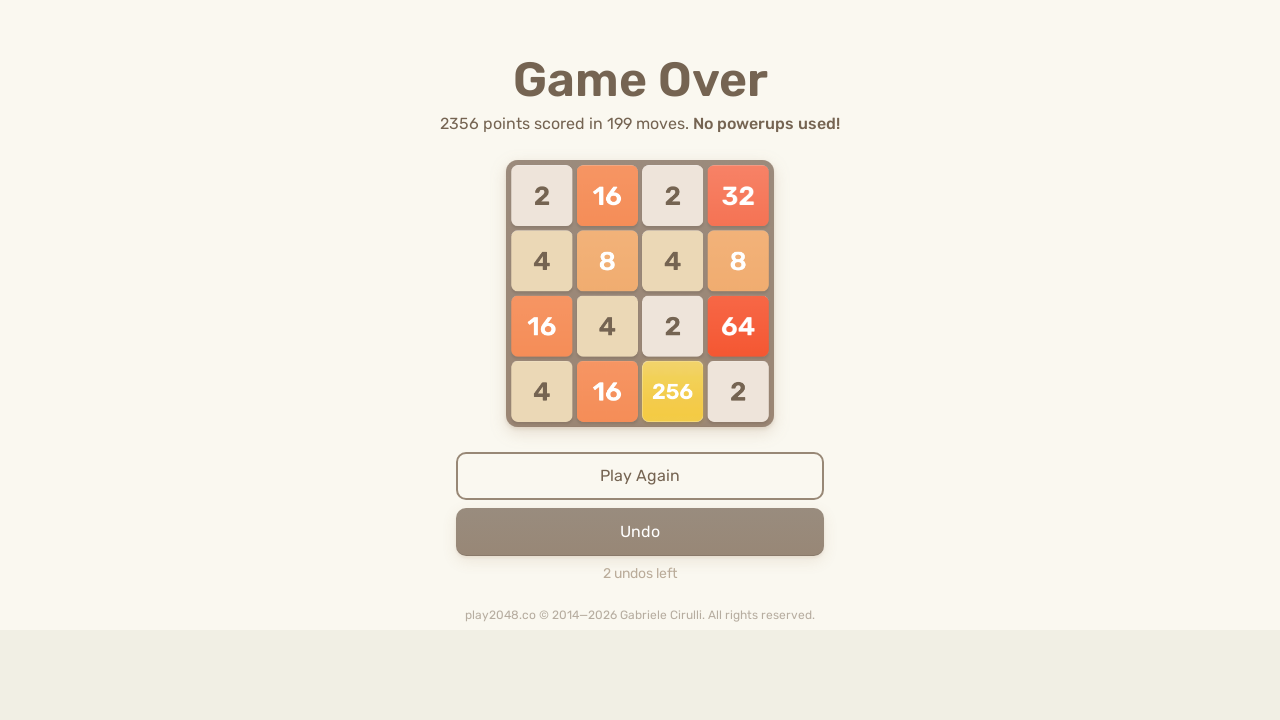

Pressed Right arrow key to move tiles right on html
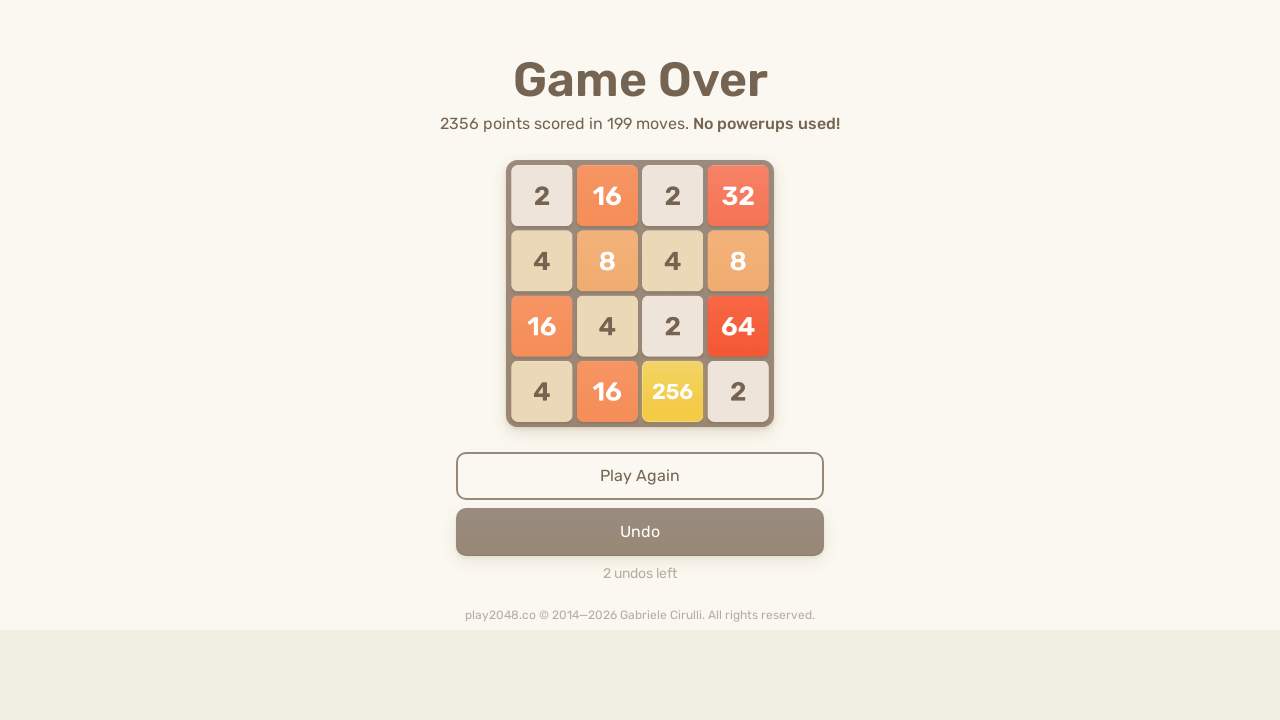

Pressed Down arrow key to move tiles down on html
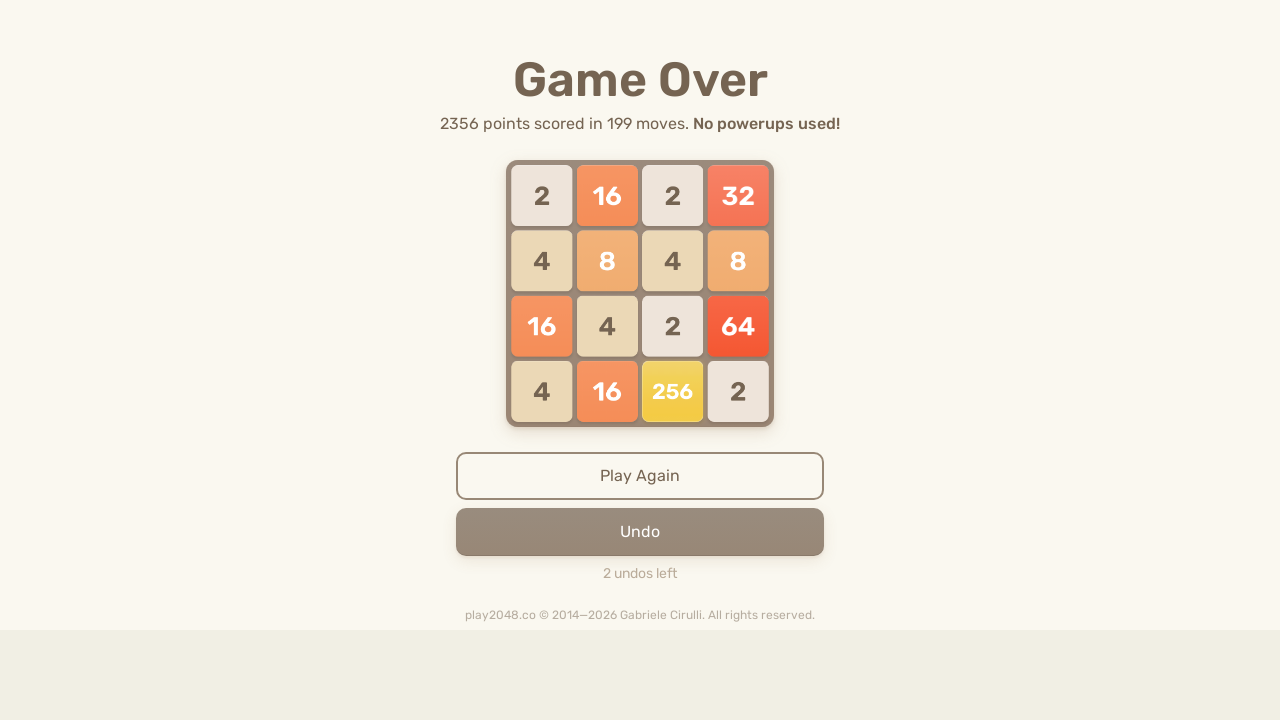

Pressed Left arrow key to move tiles left on html
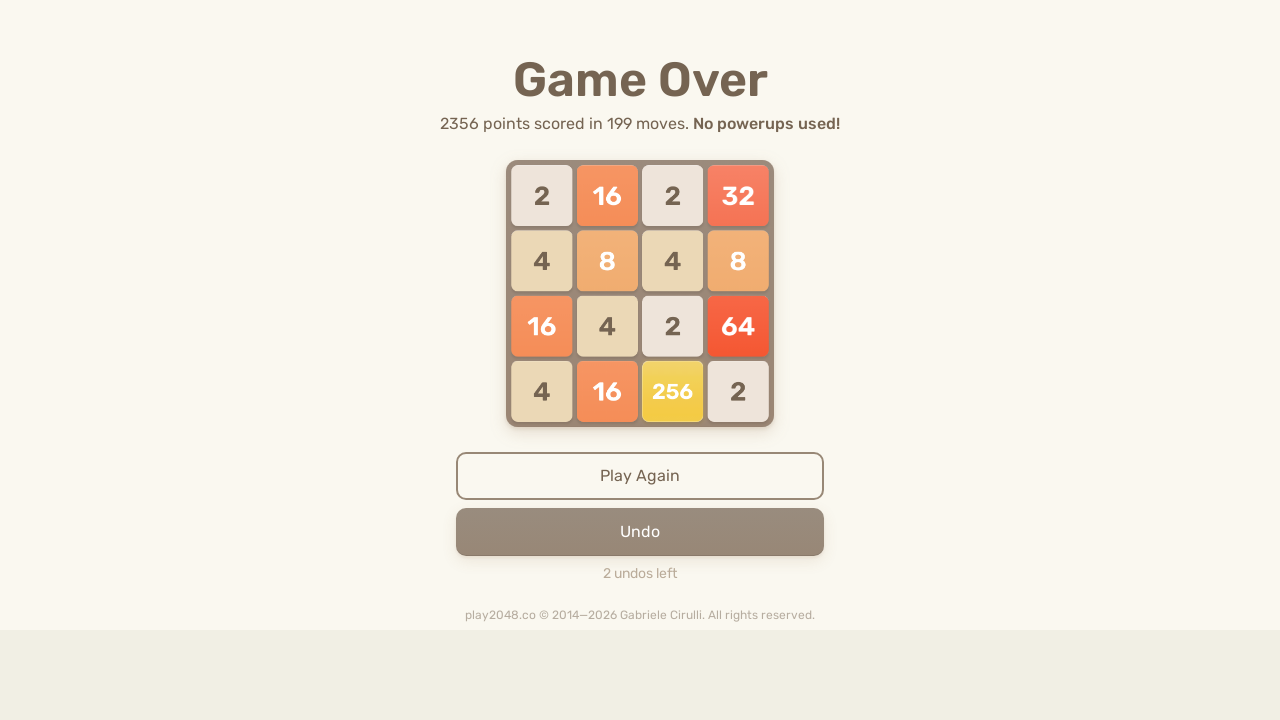

Pressed Up arrow key to move tiles up on html
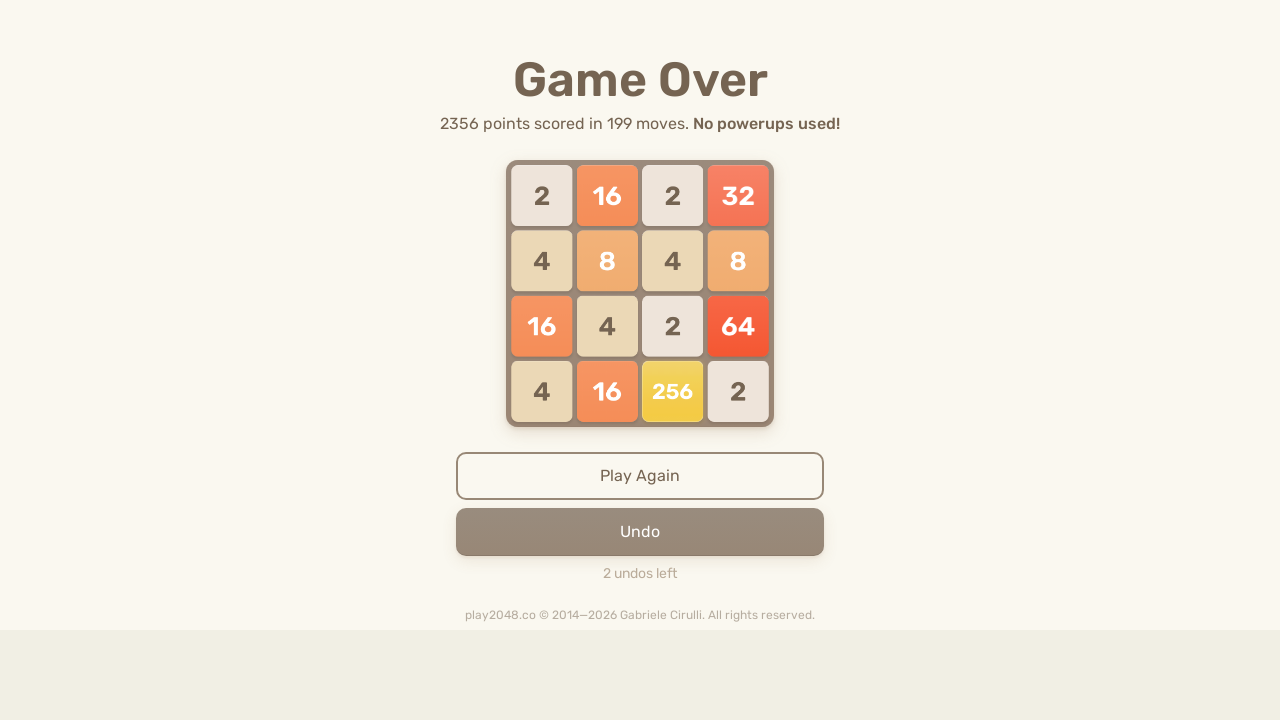

Pressed Right arrow key to move tiles right on html
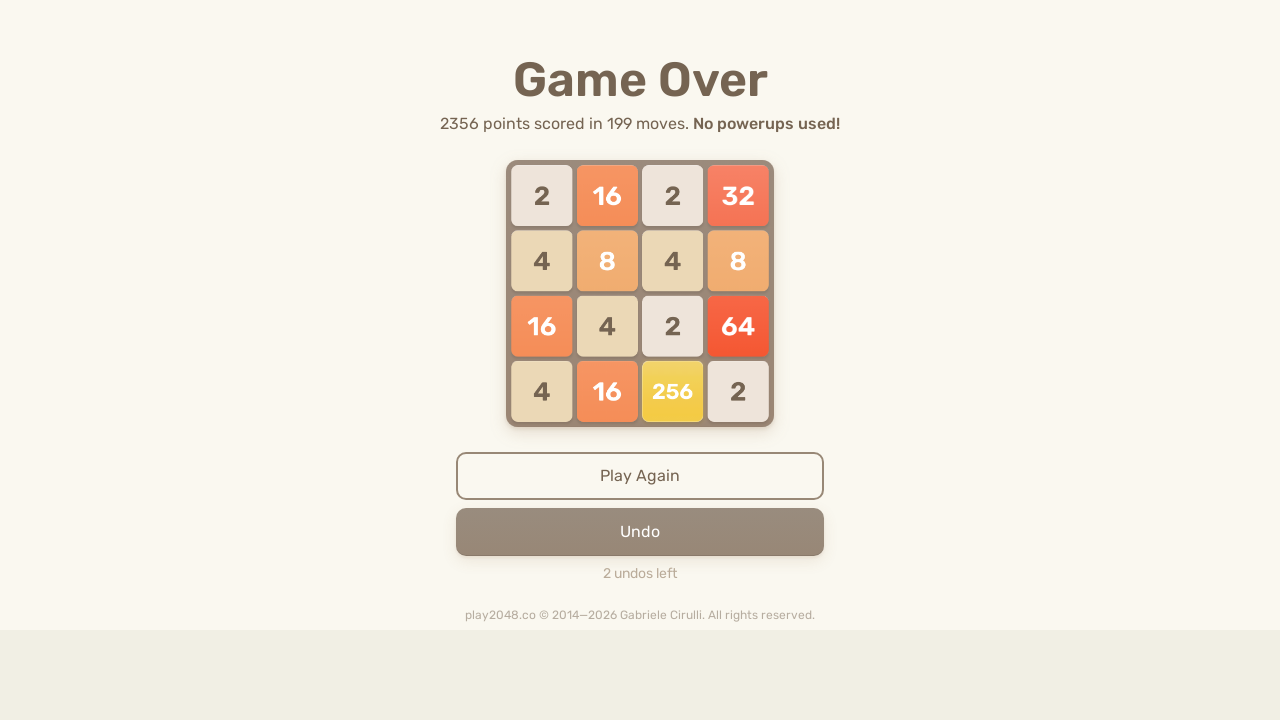

Pressed Down arrow key to move tiles down on html
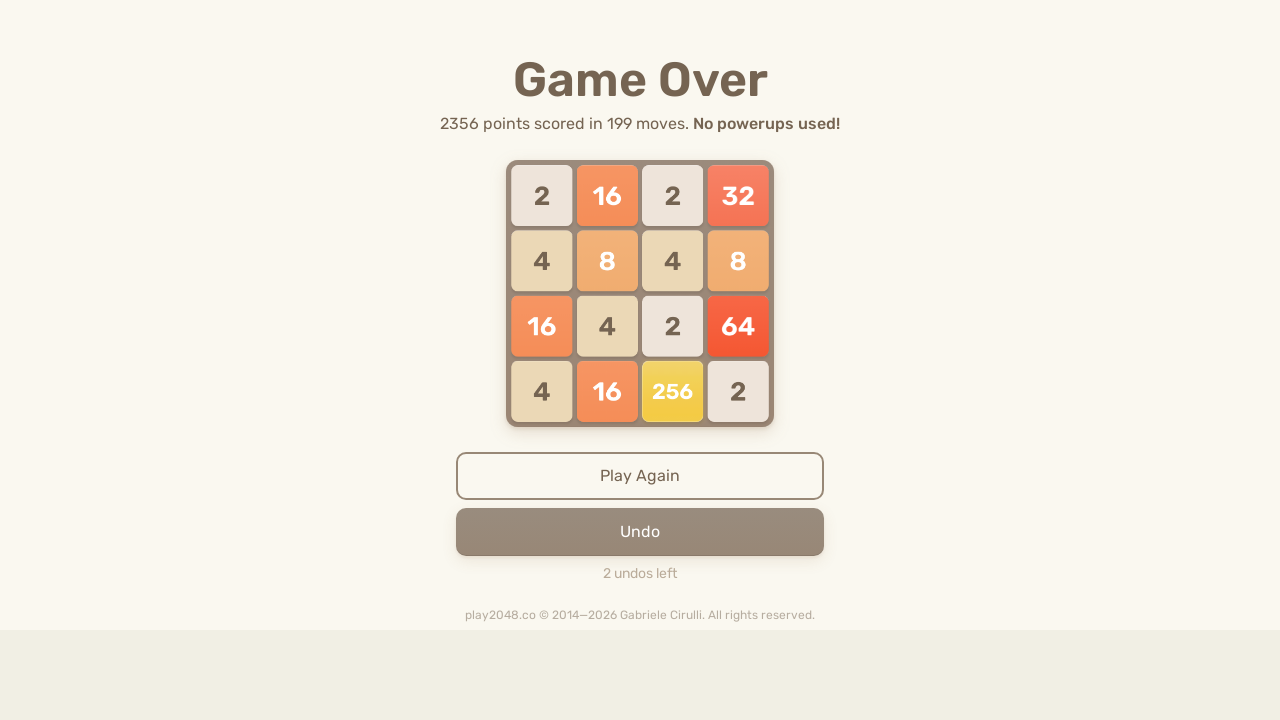

Pressed Left arrow key to move tiles left on html
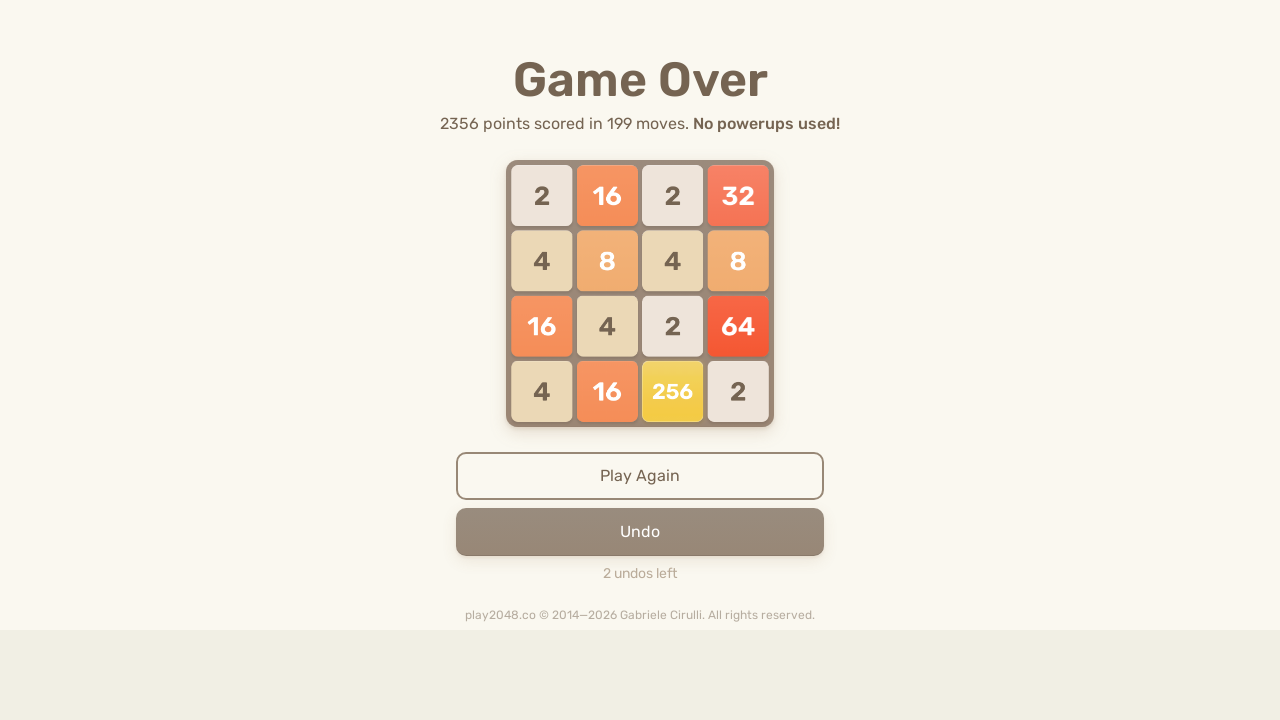

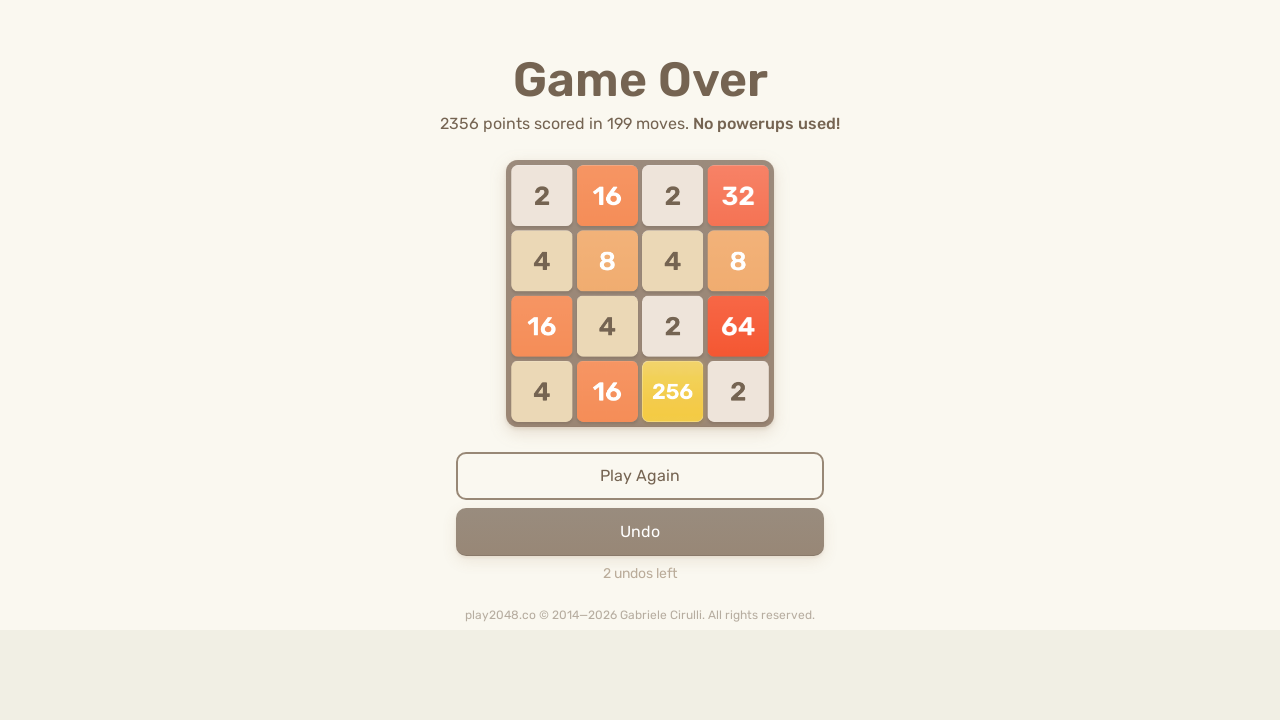